Navigates to a Todo page, adds 100 todo items with sequential names, and then deletes all odd-numbered todos by clicking their delete buttons.

Starting URL: https://material.playwrightvn.com/

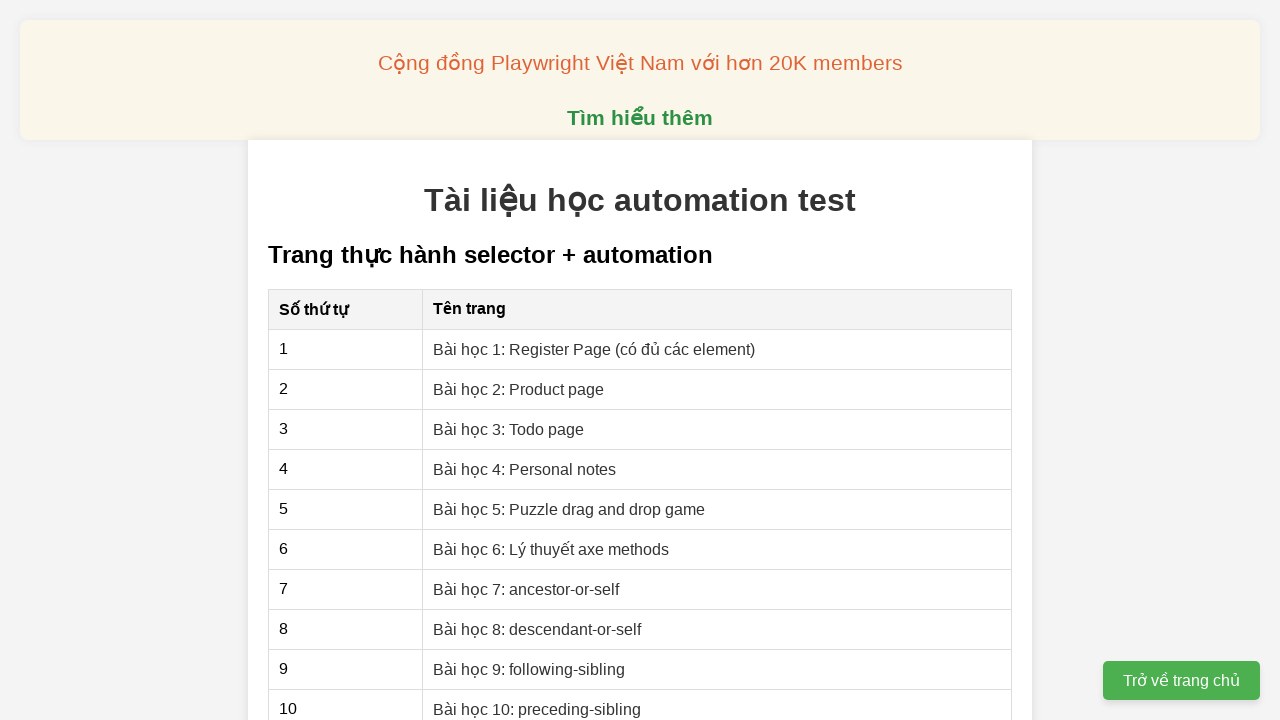

Clicked on 'Bài học 3: Todo page' link at (509, 429) on xpath=//a[contains(.,"Bài học 3: Todo page")]
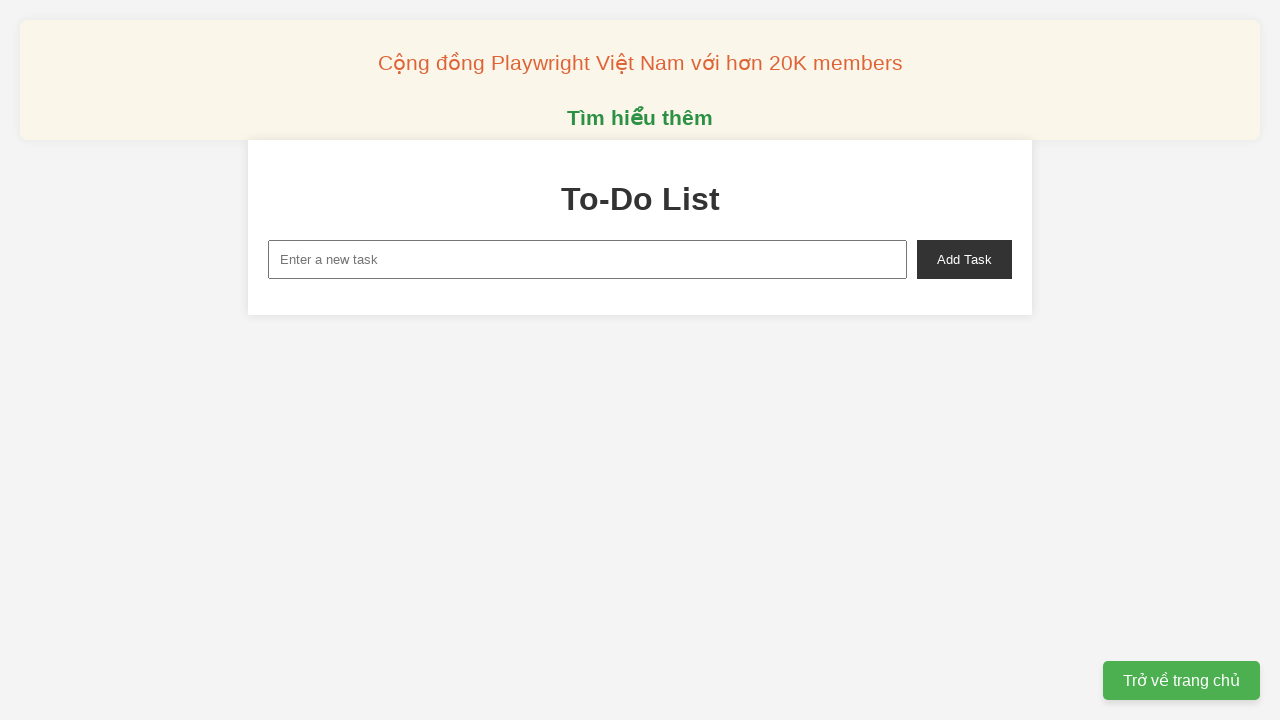

Filled new task input with 'Todo 1' on xpath=//input[@id="new-task"]
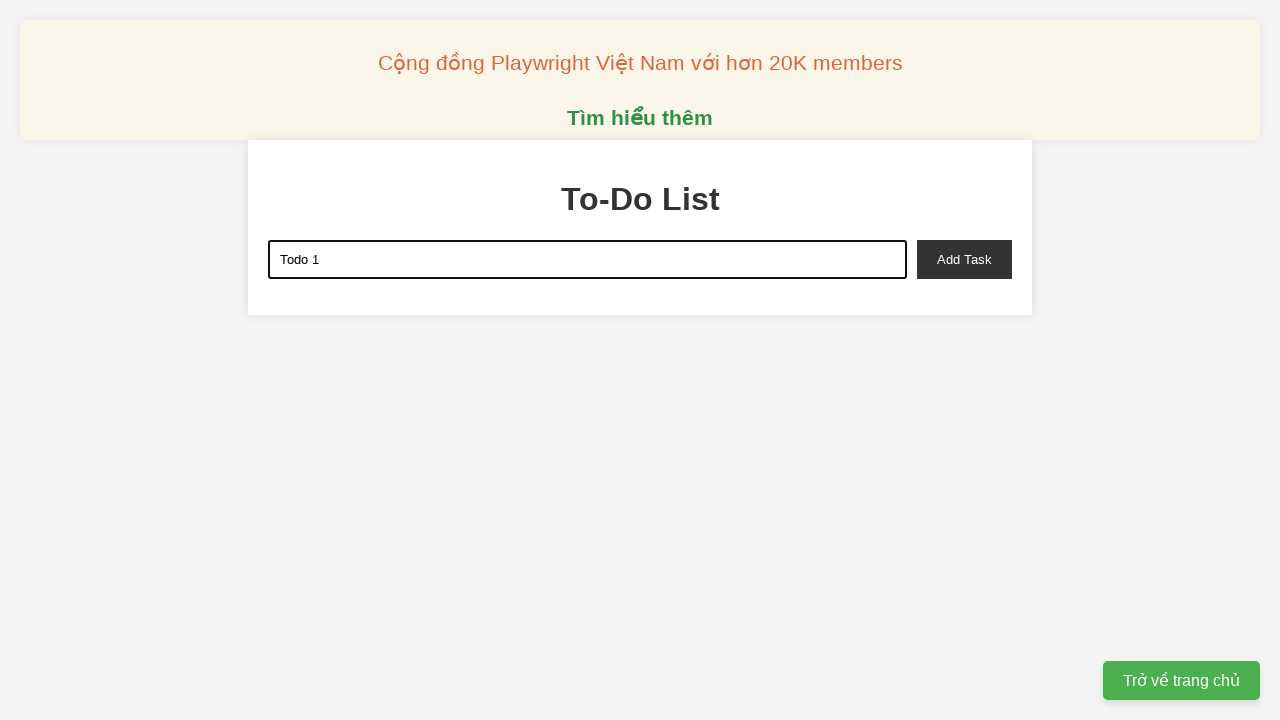

Clicked add task button to add 'Todo 1' at (964, 259) on xpath=//button[@id="add-task"]
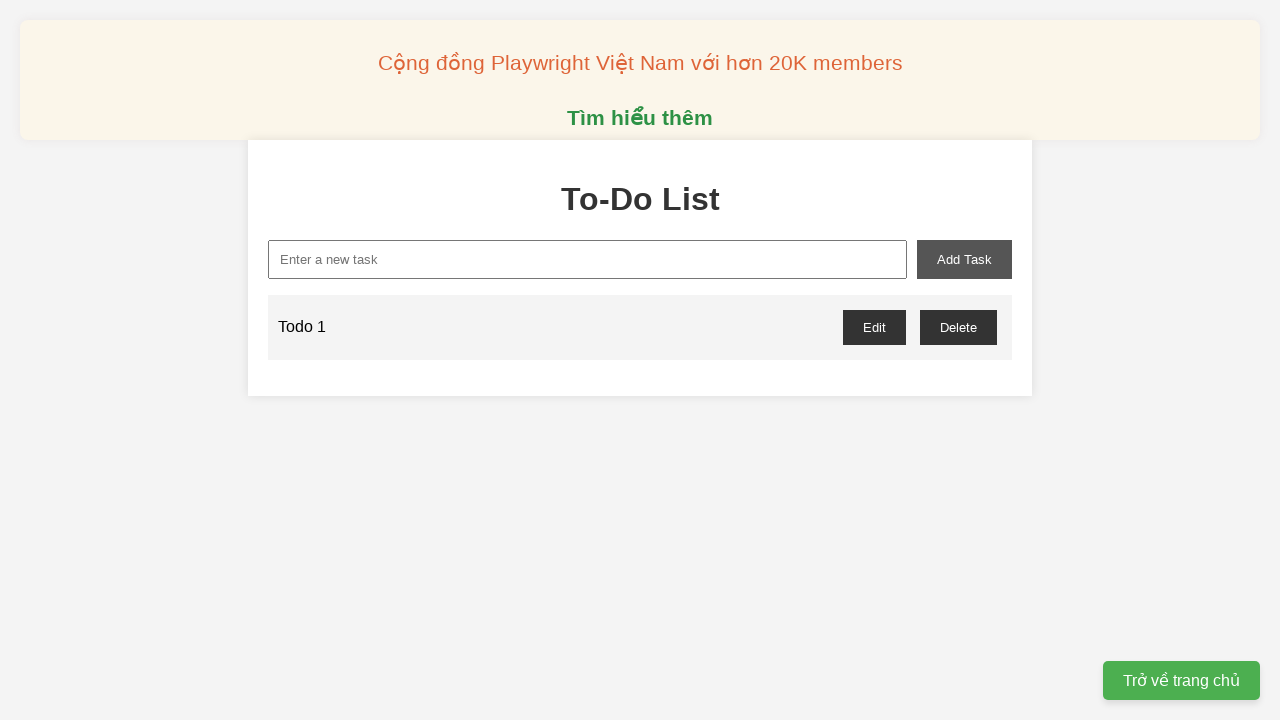

Filled new task input with 'Todo 2' on xpath=//input[@id="new-task"]
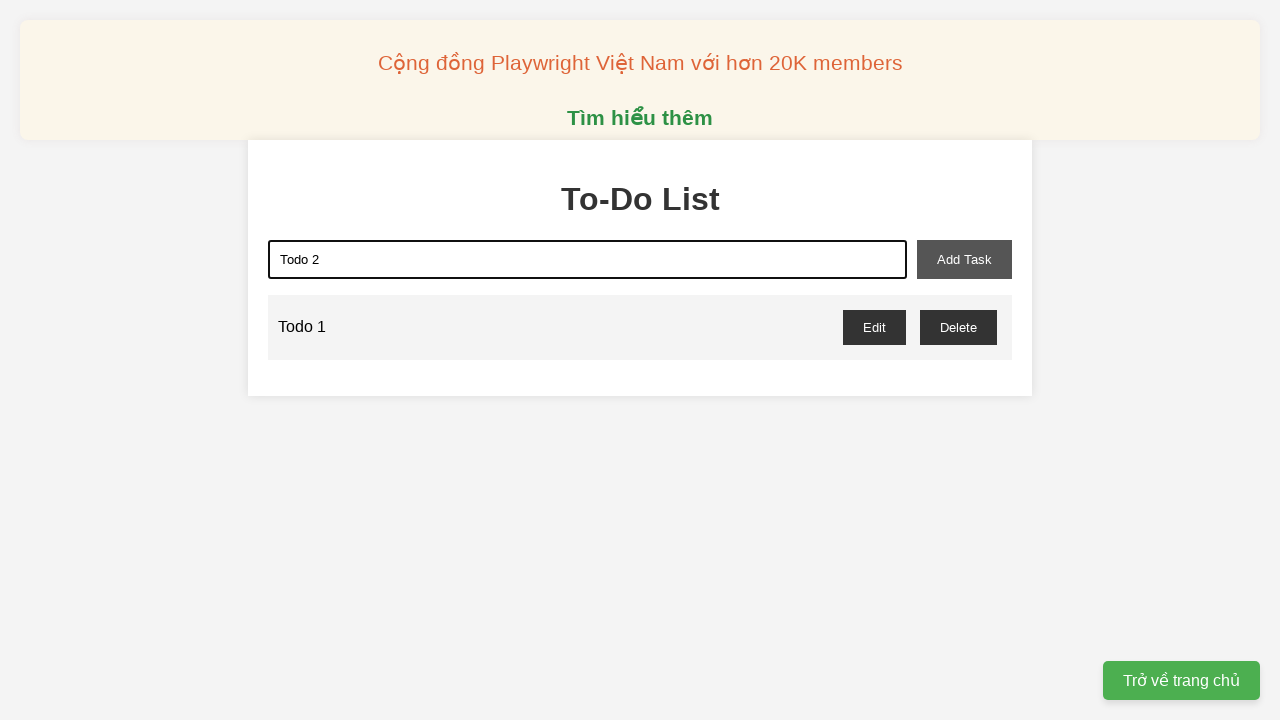

Clicked add task button to add 'Todo 2' at (964, 259) on xpath=//button[@id="add-task"]
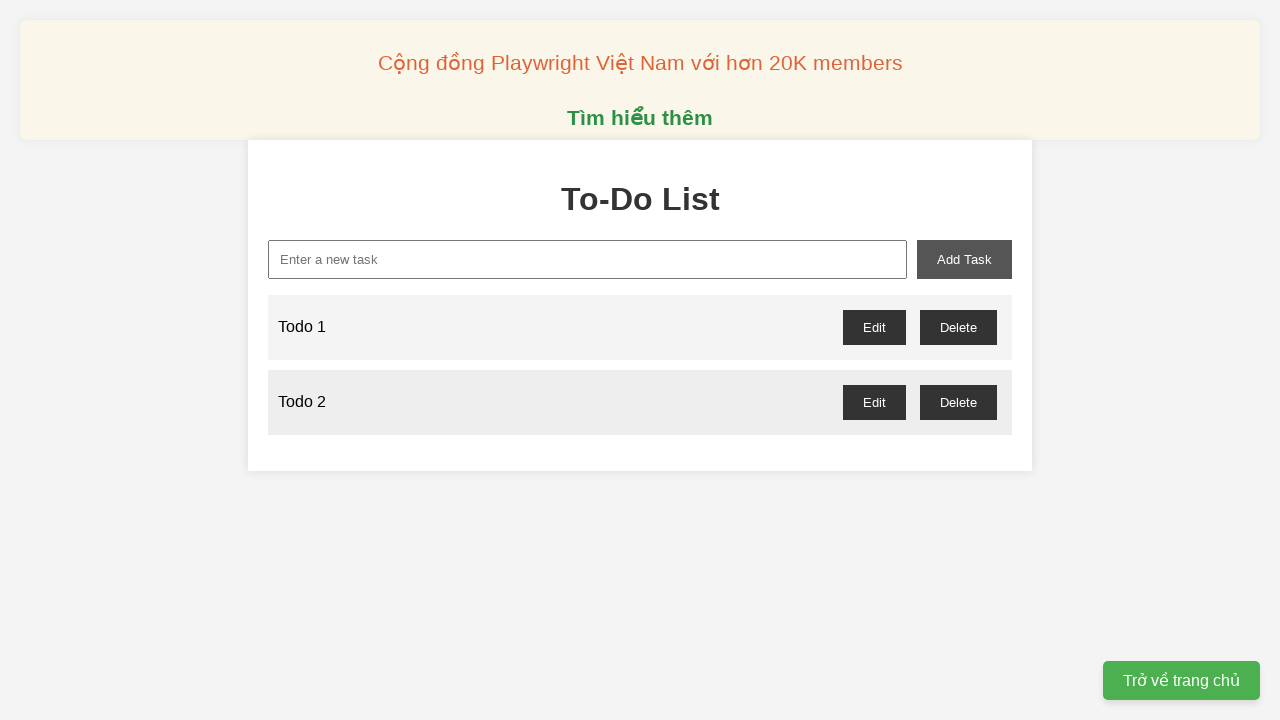

Filled new task input with 'Todo 3' on xpath=//input[@id="new-task"]
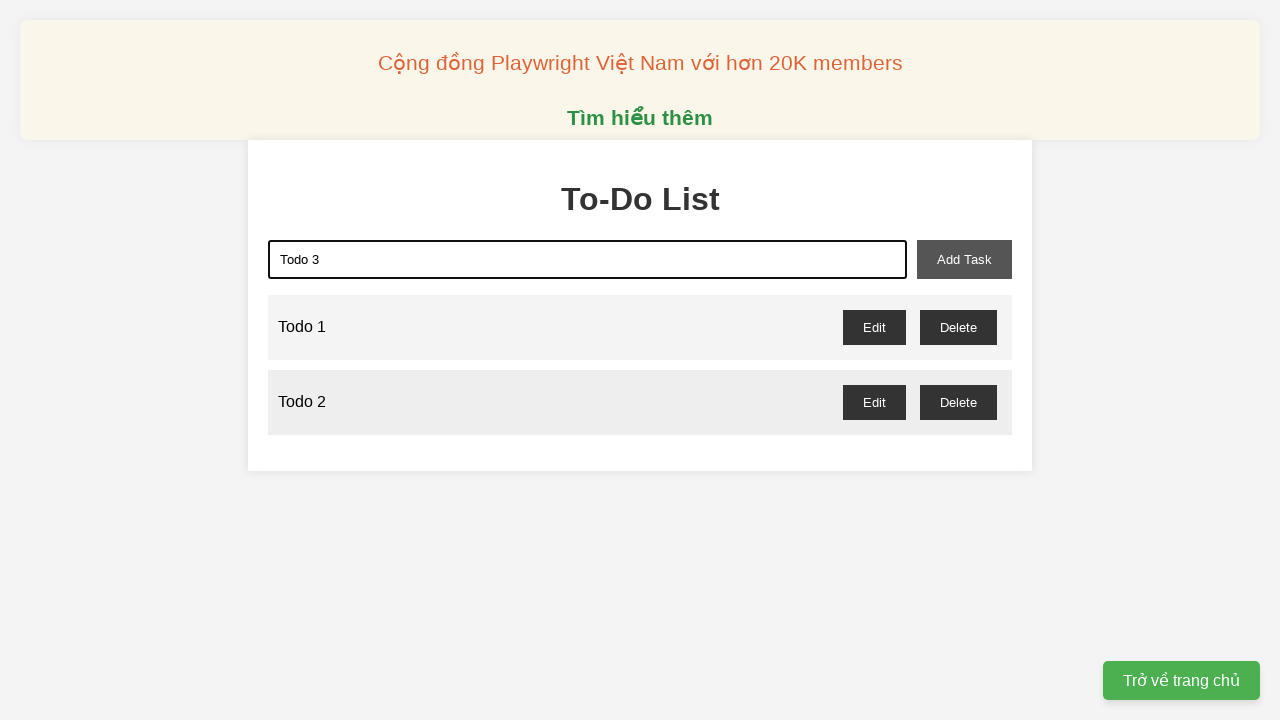

Clicked add task button to add 'Todo 3' at (964, 259) on xpath=//button[@id="add-task"]
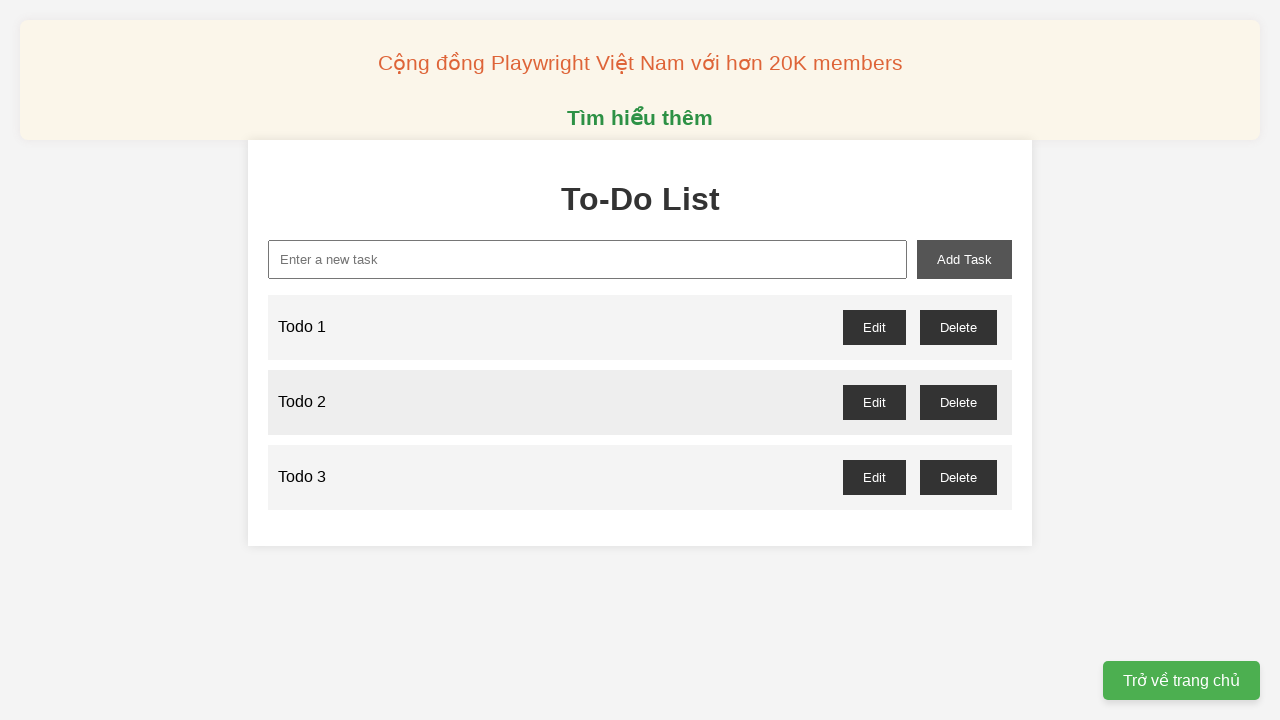

Filled new task input with 'Todo 4' on xpath=//input[@id="new-task"]
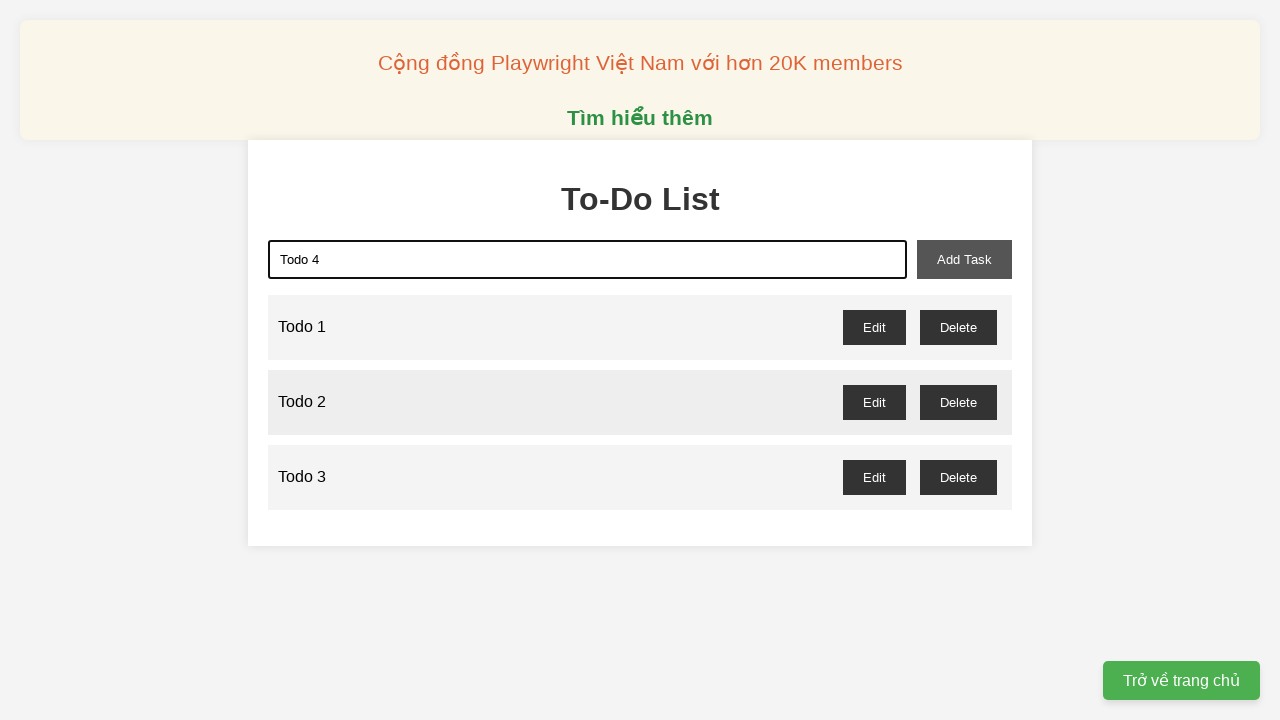

Clicked add task button to add 'Todo 4' at (964, 259) on xpath=//button[@id="add-task"]
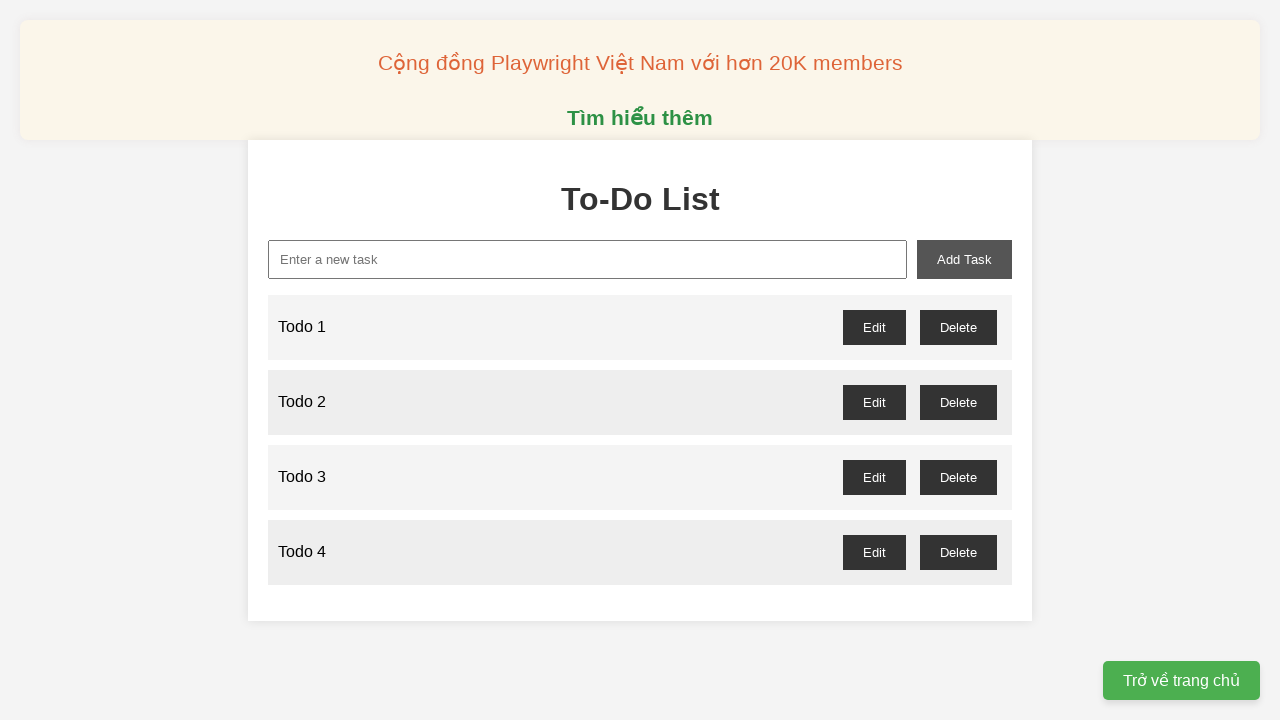

Filled new task input with 'Todo 5' on xpath=//input[@id="new-task"]
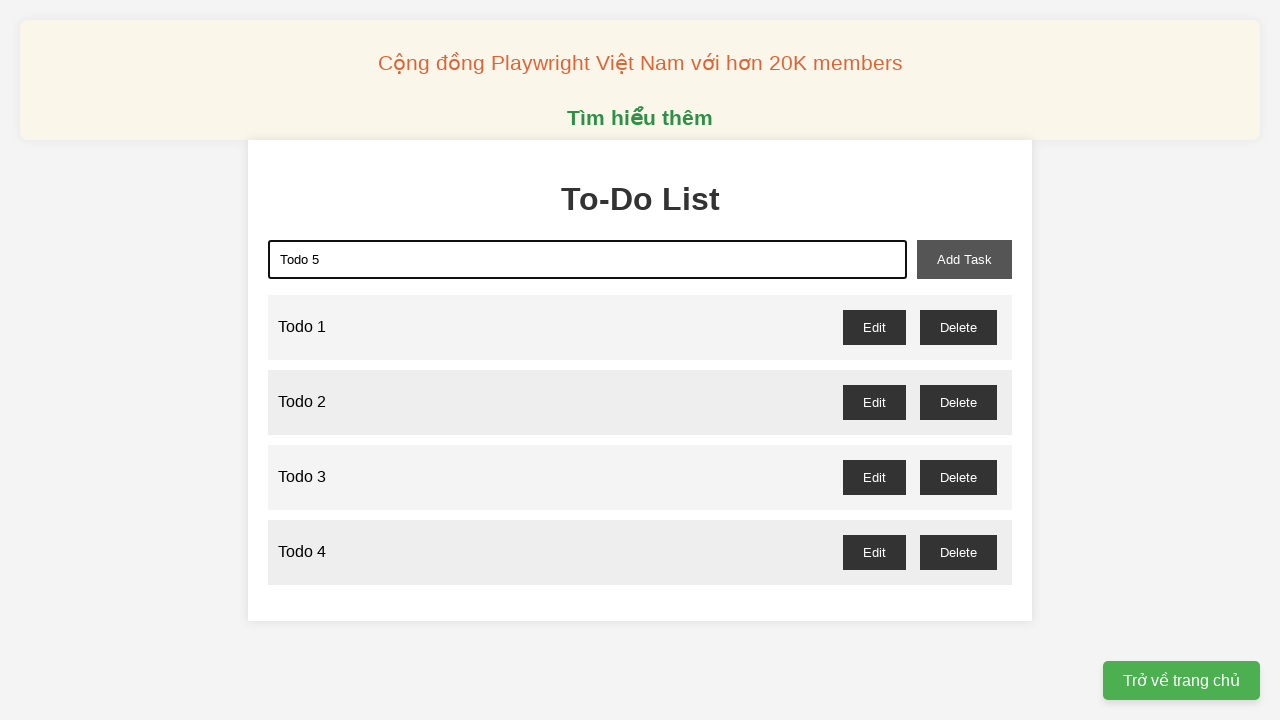

Clicked add task button to add 'Todo 5' at (964, 259) on xpath=//button[@id="add-task"]
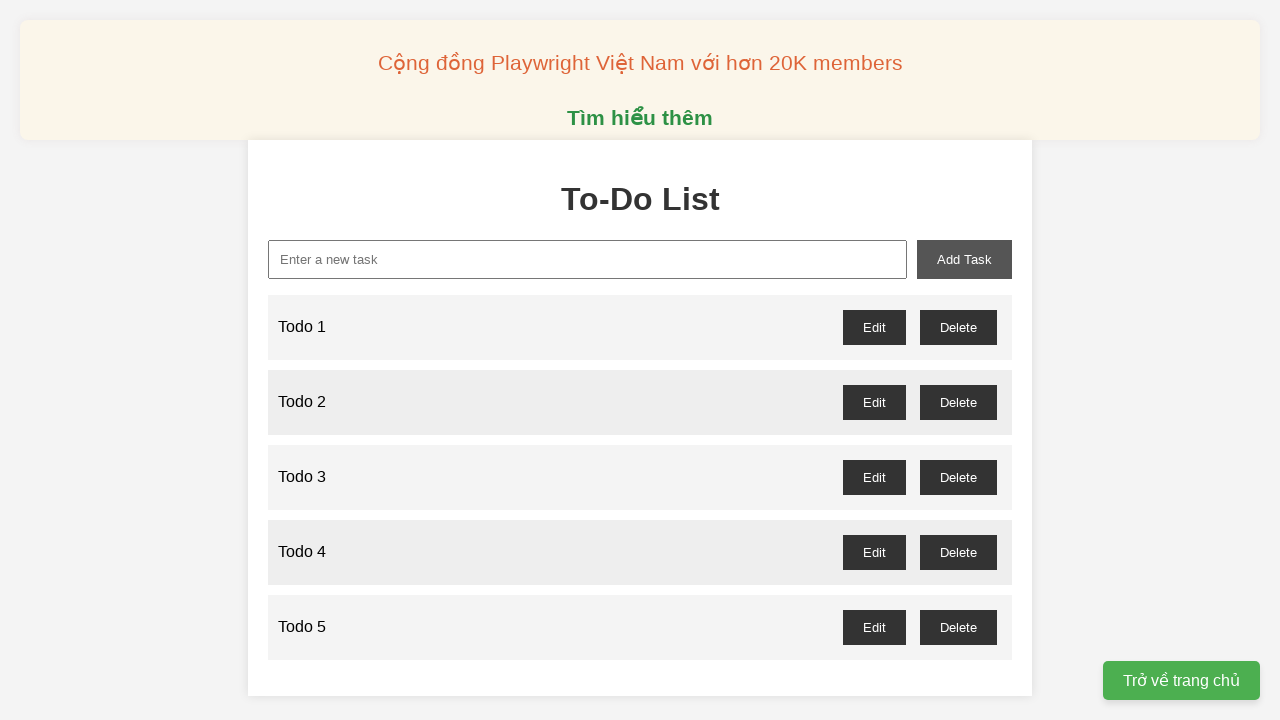

Filled new task input with 'Todo 6' on xpath=//input[@id="new-task"]
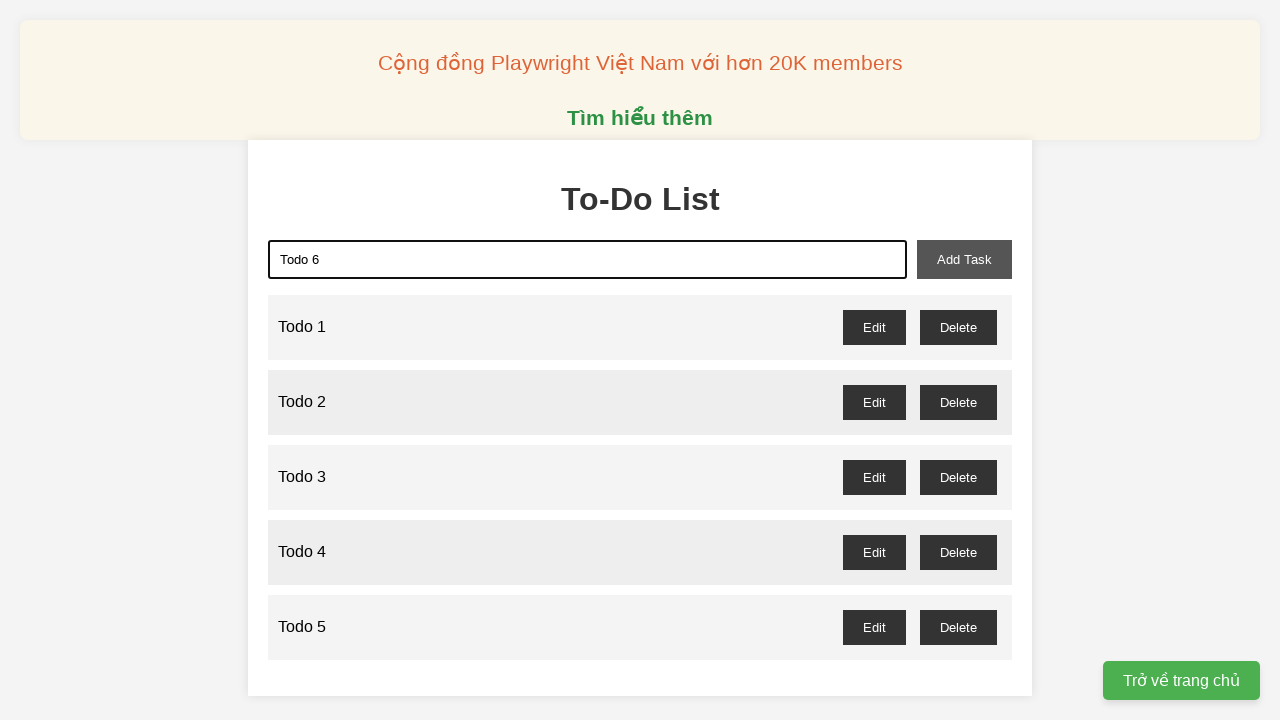

Clicked add task button to add 'Todo 6' at (964, 259) on xpath=//button[@id="add-task"]
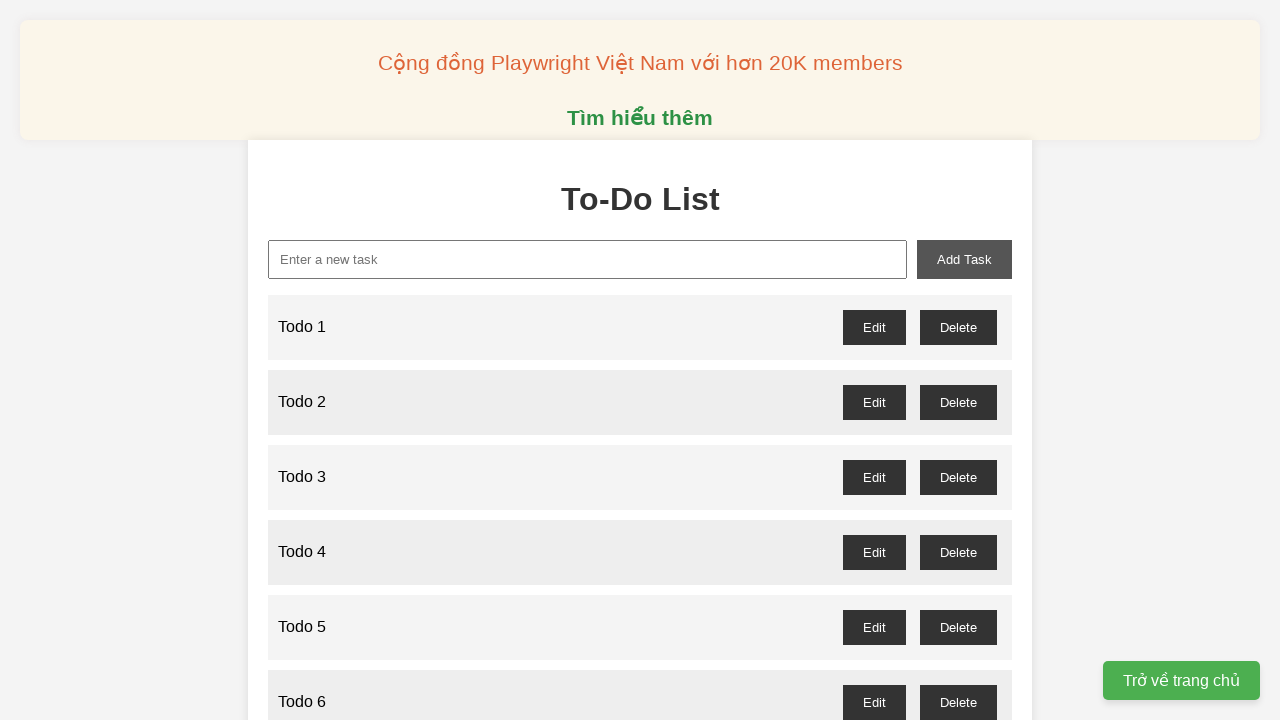

Filled new task input with 'Todo 7' on xpath=//input[@id="new-task"]
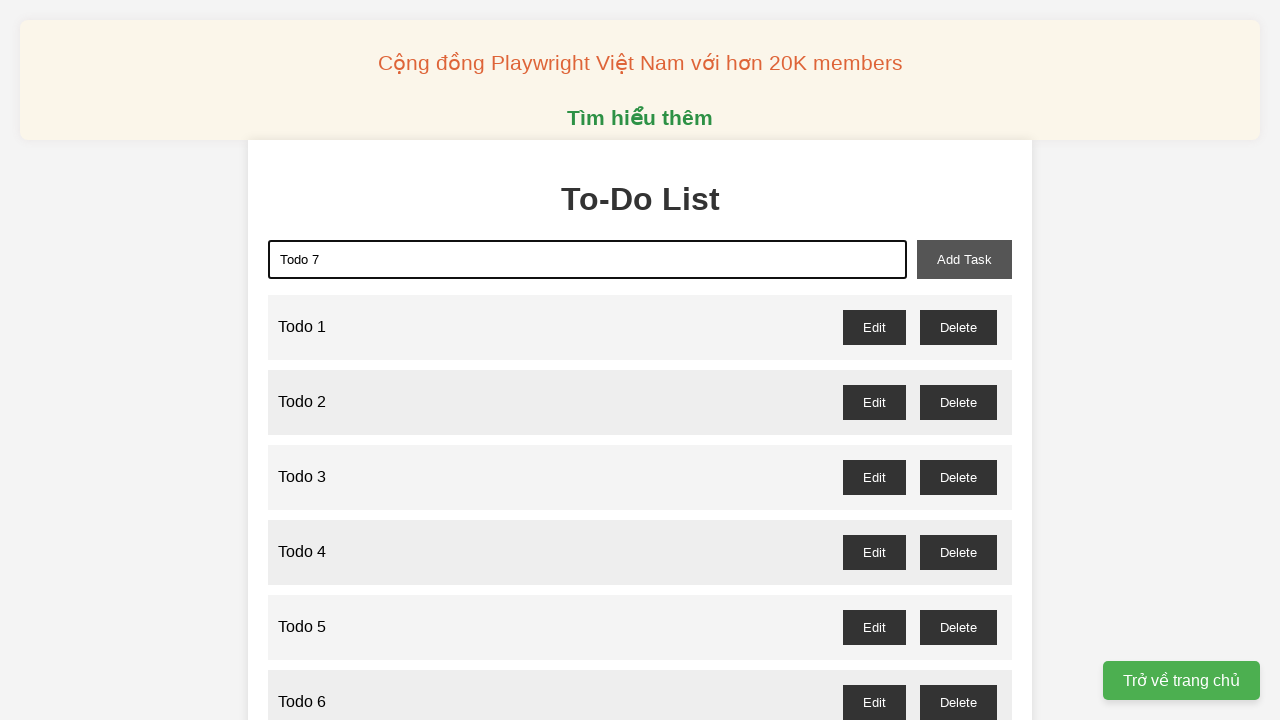

Clicked add task button to add 'Todo 7' at (964, 259) on xpath=//button[@id="add-task"]
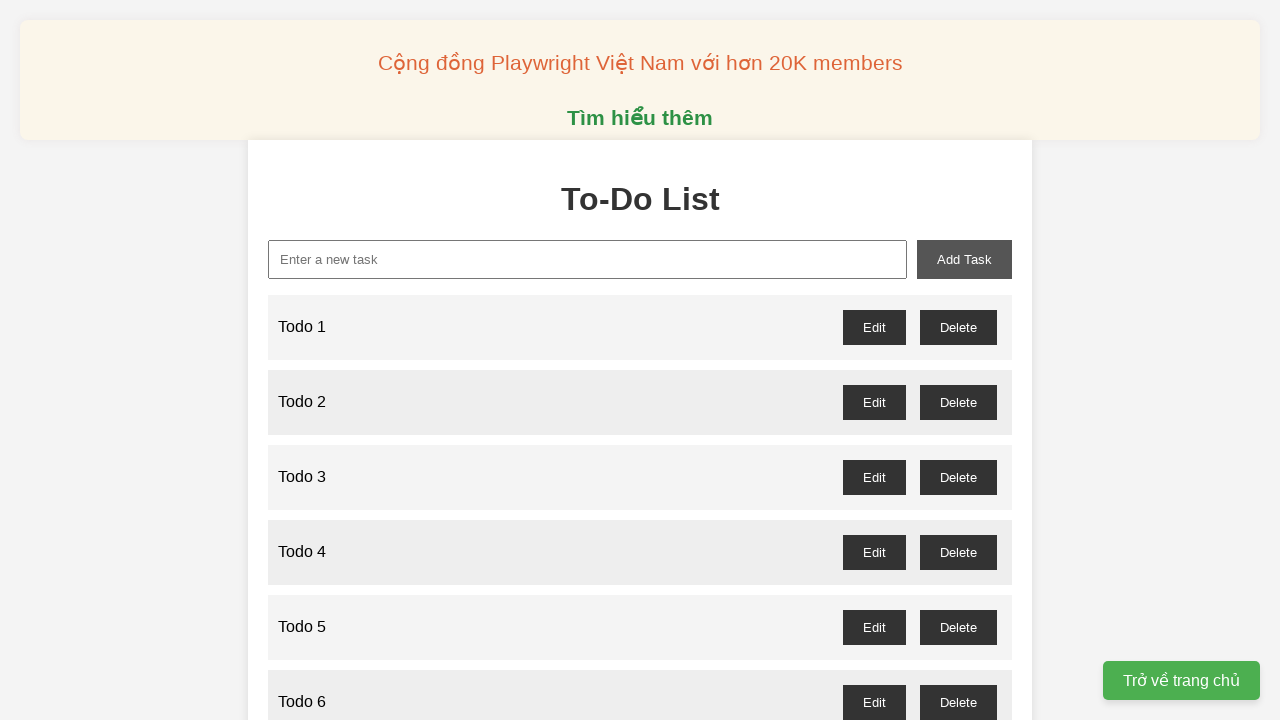

Filled new task input with 'Todo 8' on xpath=//input[@id="new-task"]
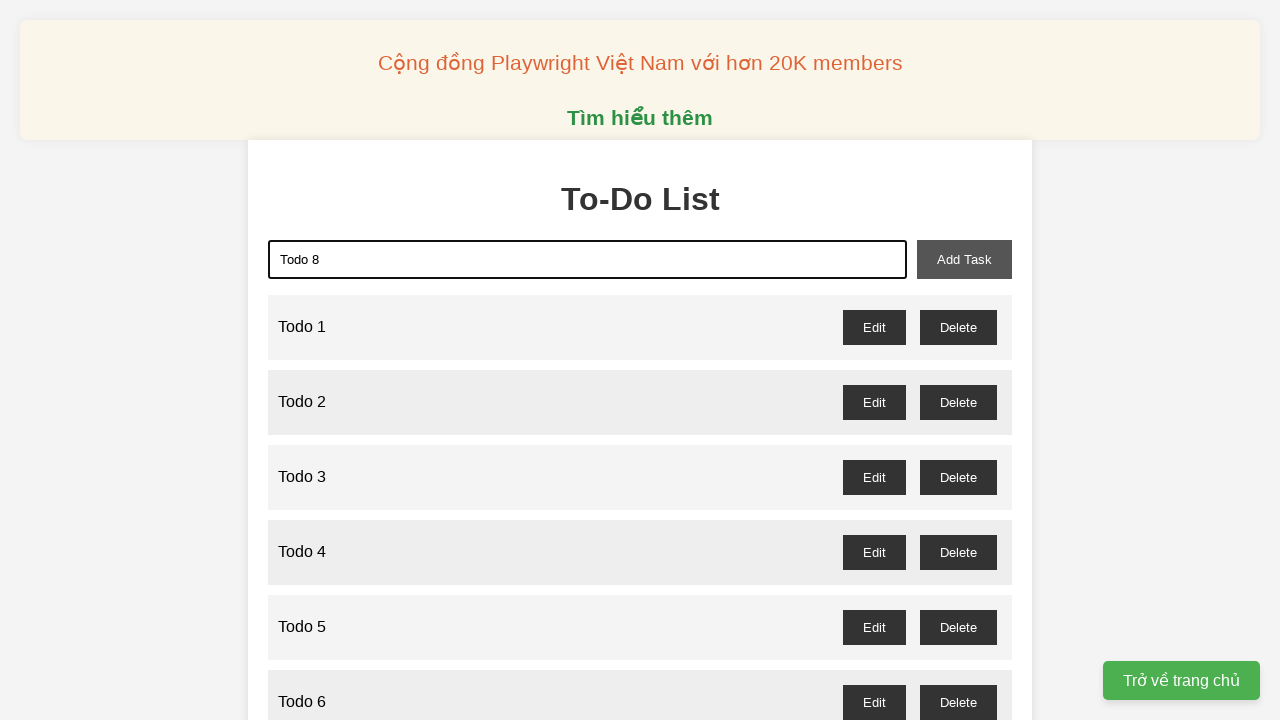

Clicked add task button to add 'Todo 8' at (964, 259) on xpath=//button[@id="add-task"]
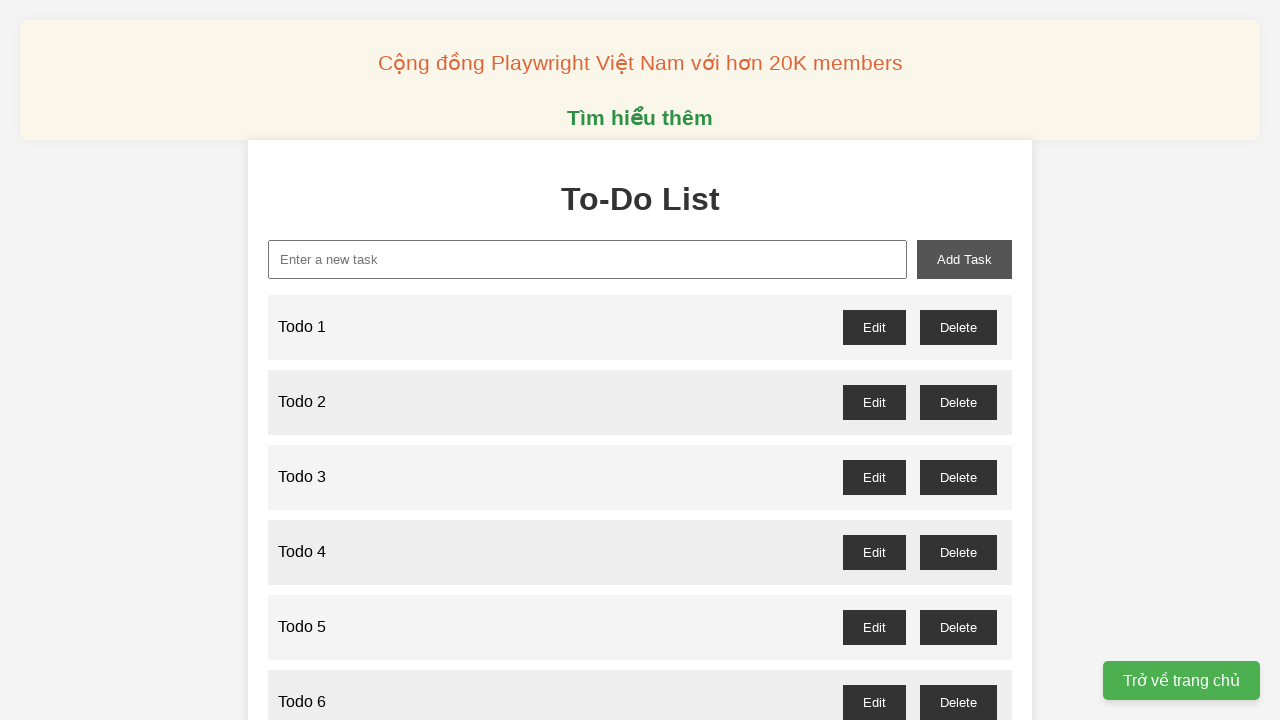

Filled new task input with 'Todo 9' on xpath=//input[@id="new-task"]
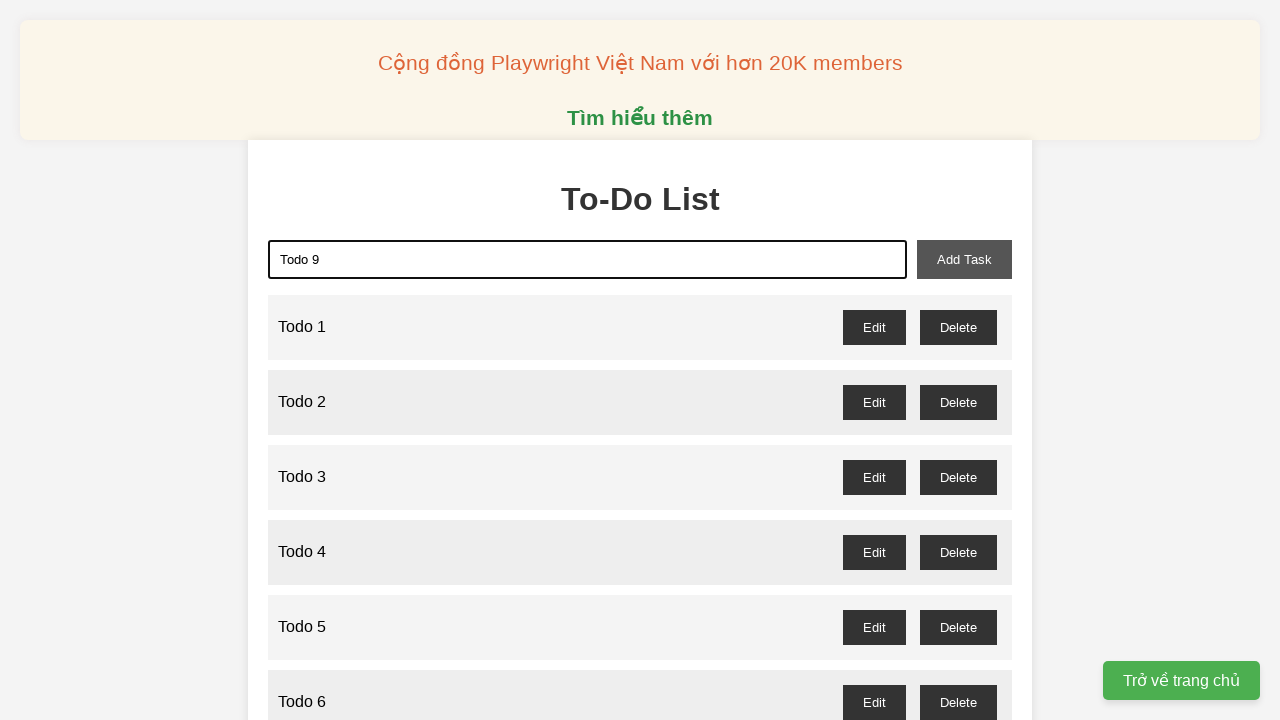

Clicked add task button to add 'Todo 9' at (964, 259) on xpath=//button[@id="add-task"]
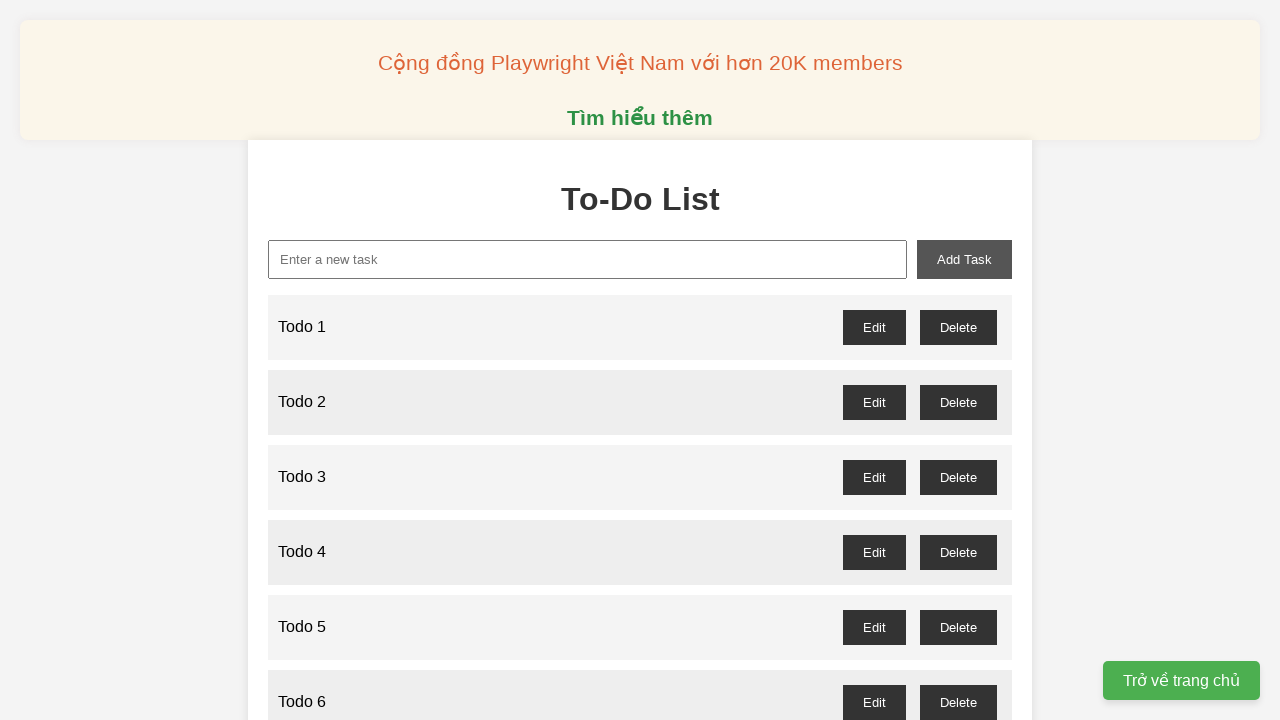

Filled new task input with 'Todo 10' on xpath=//input[@id="new-task"]
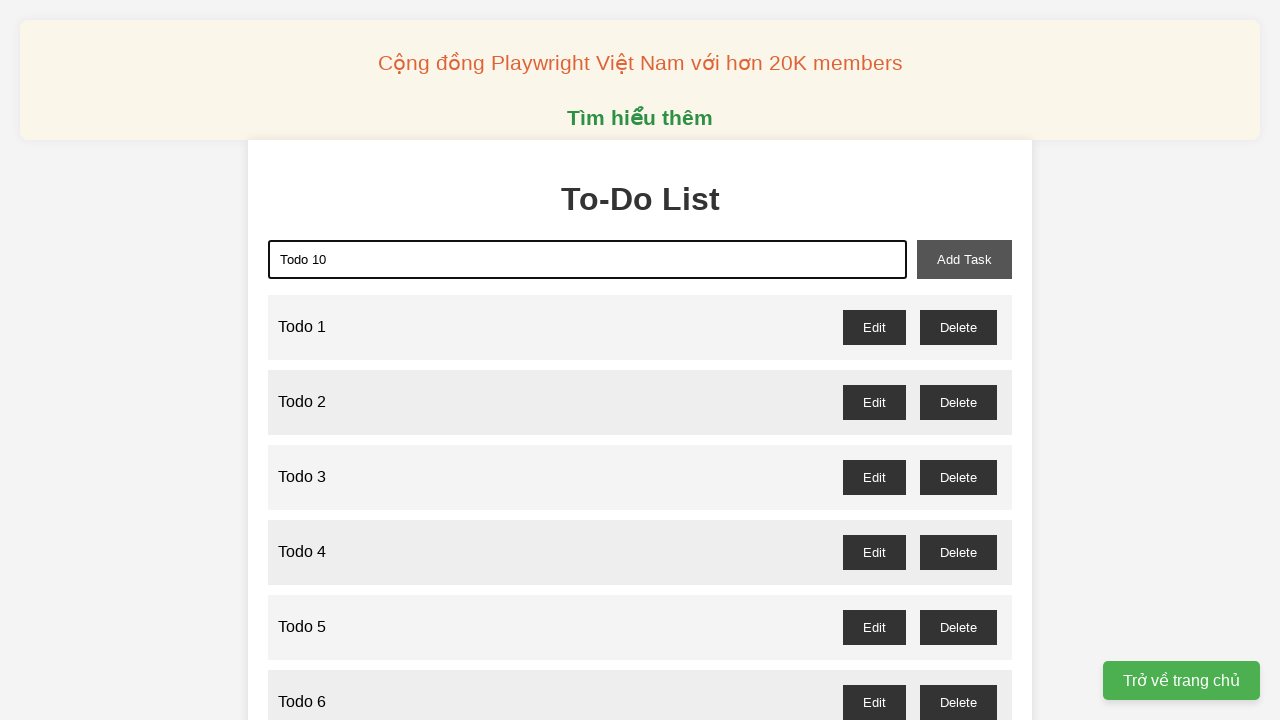

Clicked add task button to add 'Todo 10' at (964, 259) on xpath=//button[@id="add-task"]
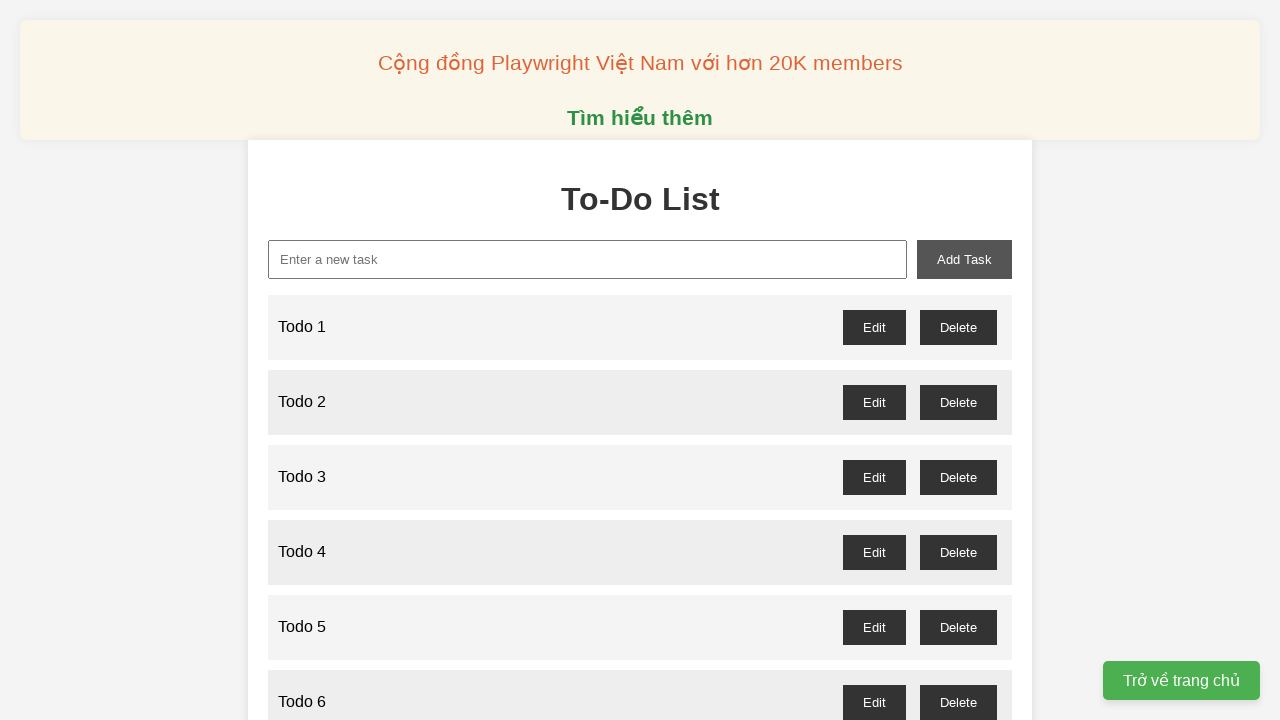

Filled new task input with 'Todo 11' on xpath=//input[@id="new-task"]
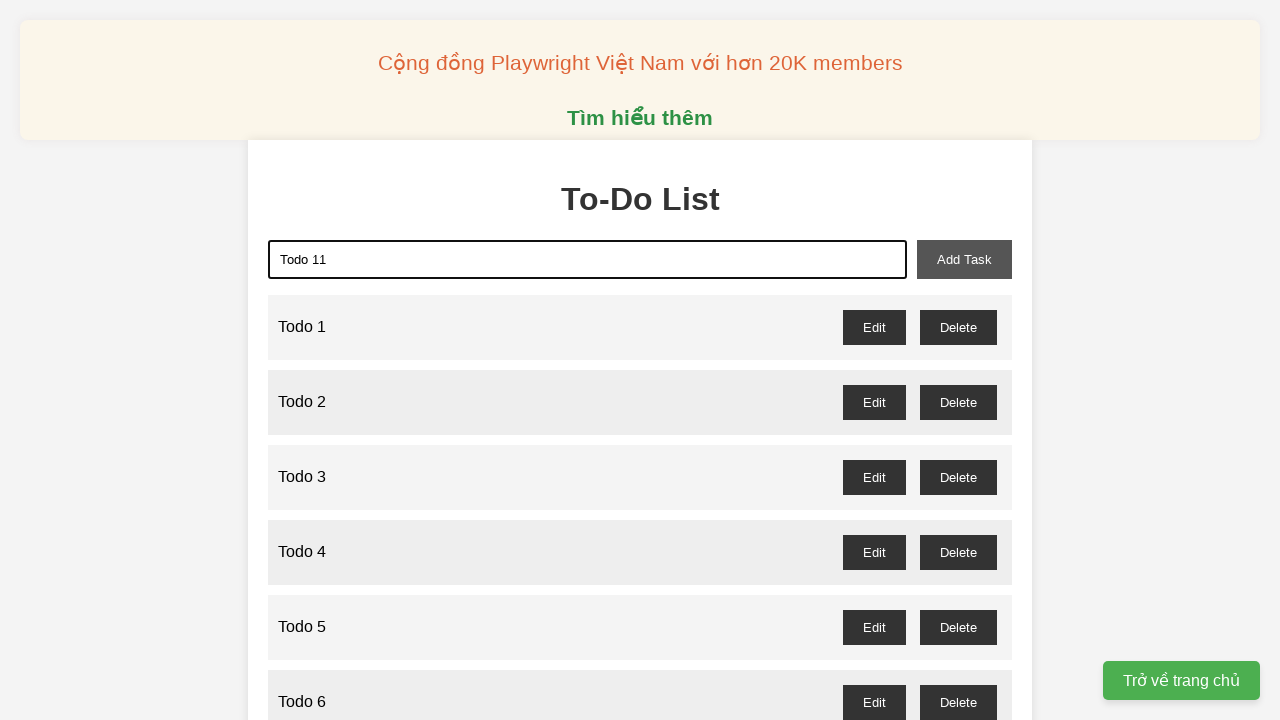

Clicked add task button to add 'Todo 11' at (964, 259) on xpath=//button[@id="add-task"]
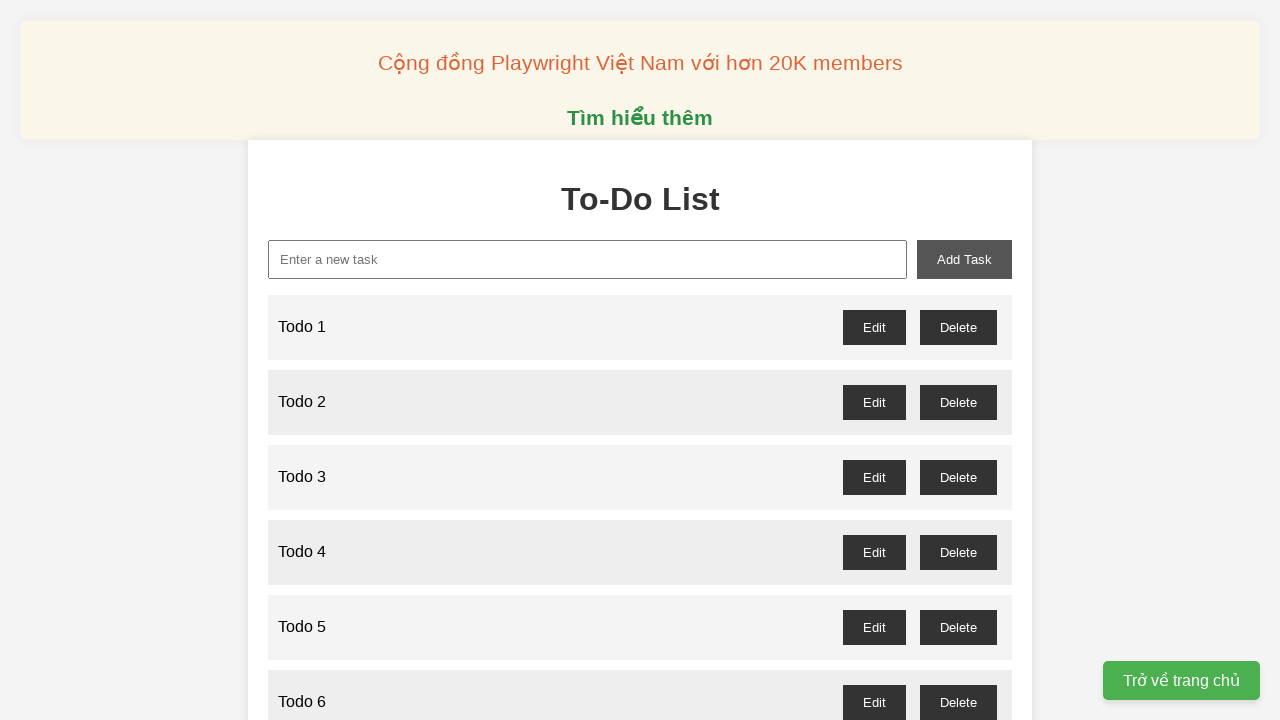

Filled new task input with 'Todo 12' on xpath=//input[@id="new-task"]
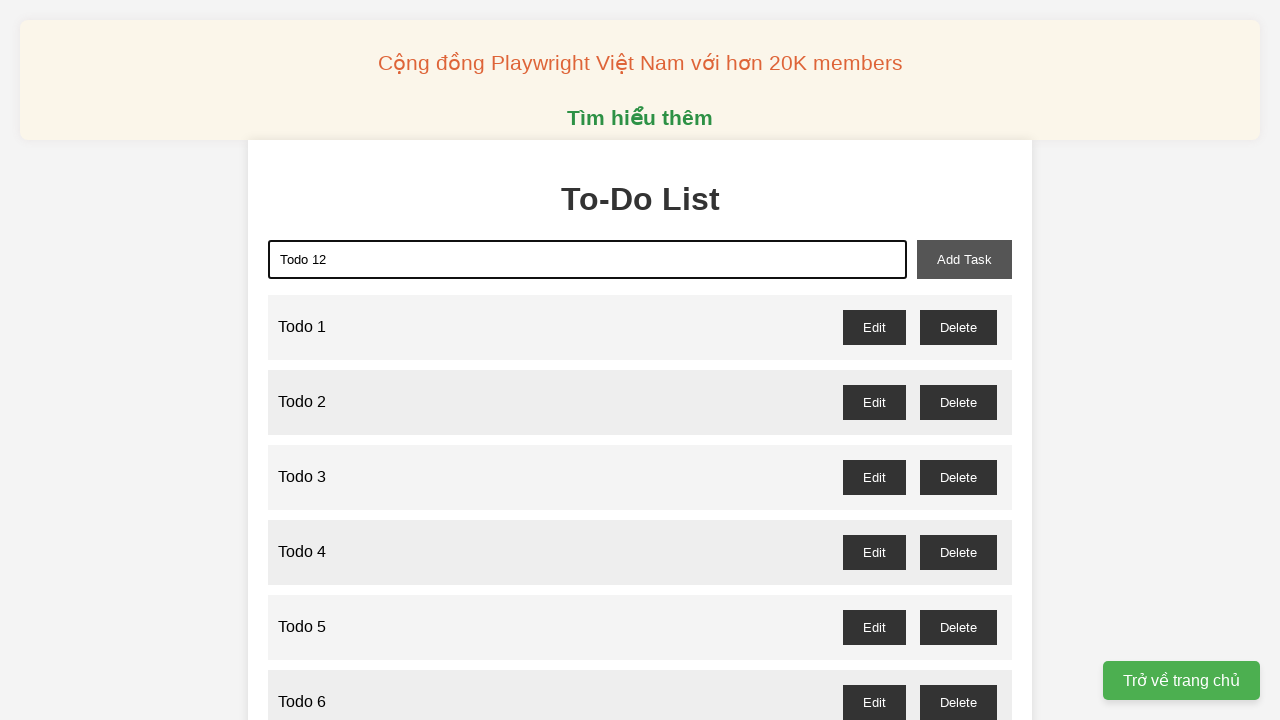

Clicked add task button to add 'Todo 12' at (964, 259) on xpath=//button[@id="add-task"]
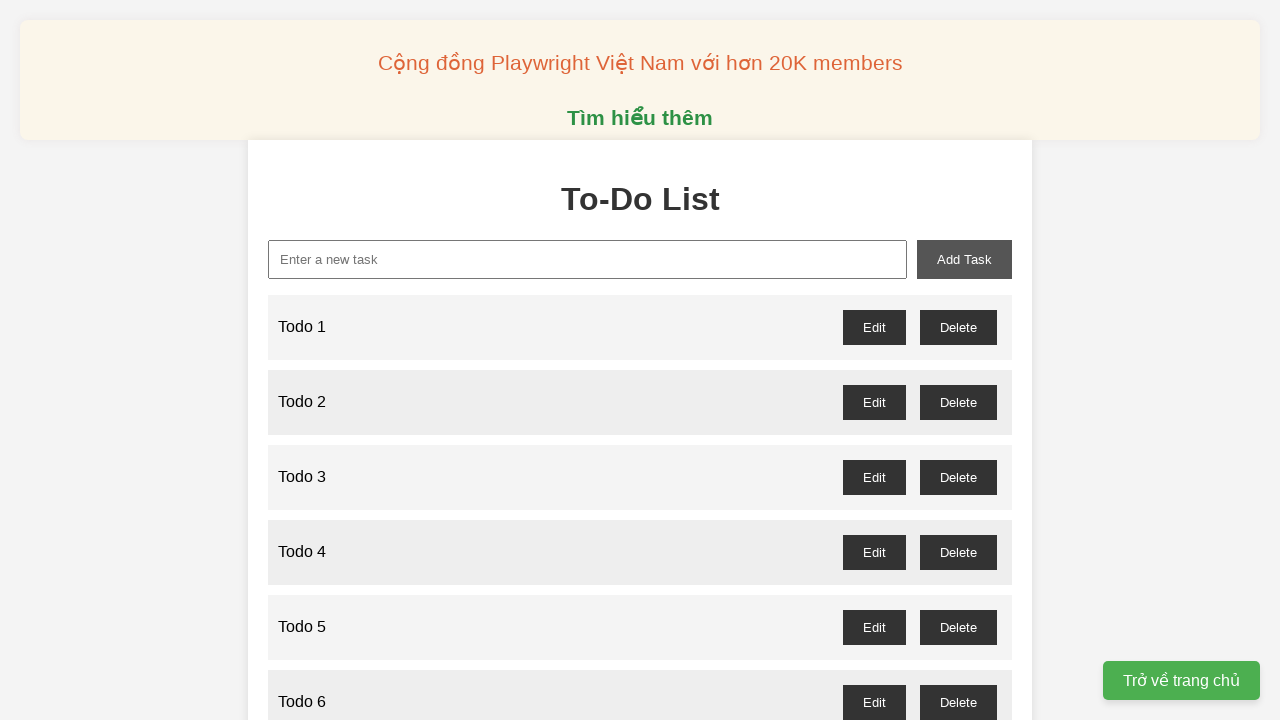

Filled new task input with 'Todo 13' on xpath=//input[@id="new-task"]
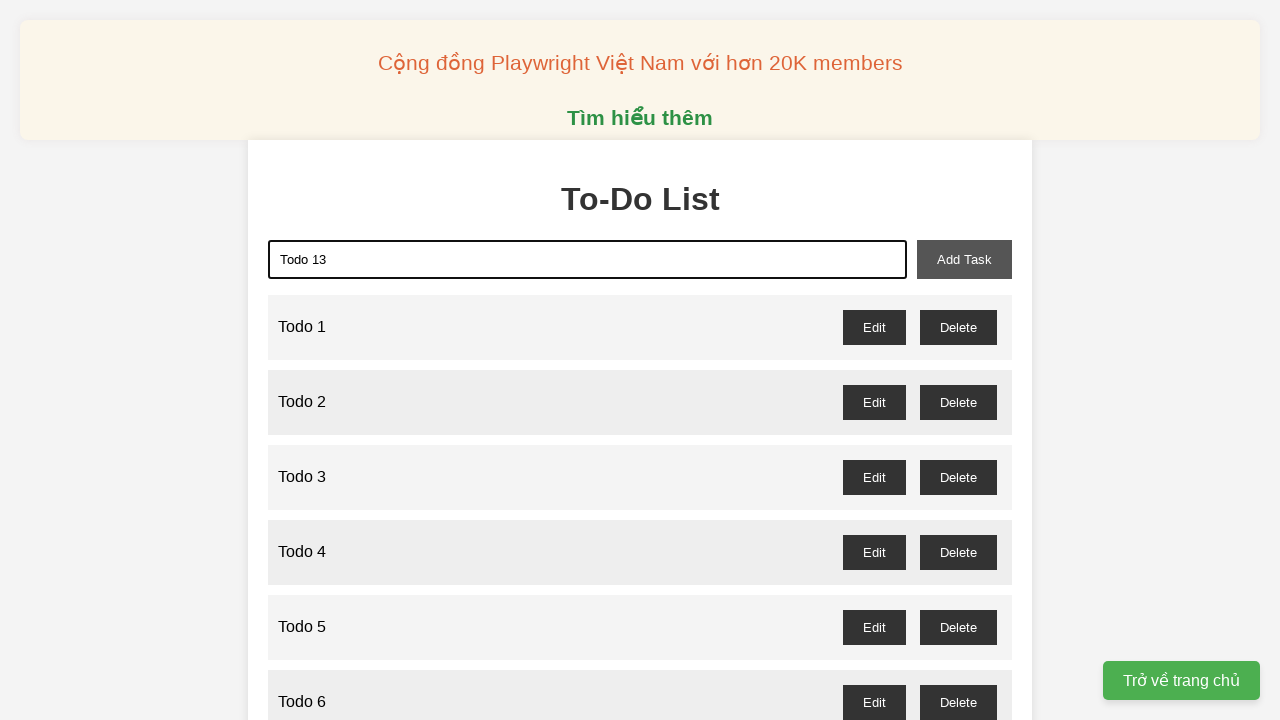

Clicked add task button to add 'Todo 13' at (964, 259) on xpath=//button[@id="add-task"]
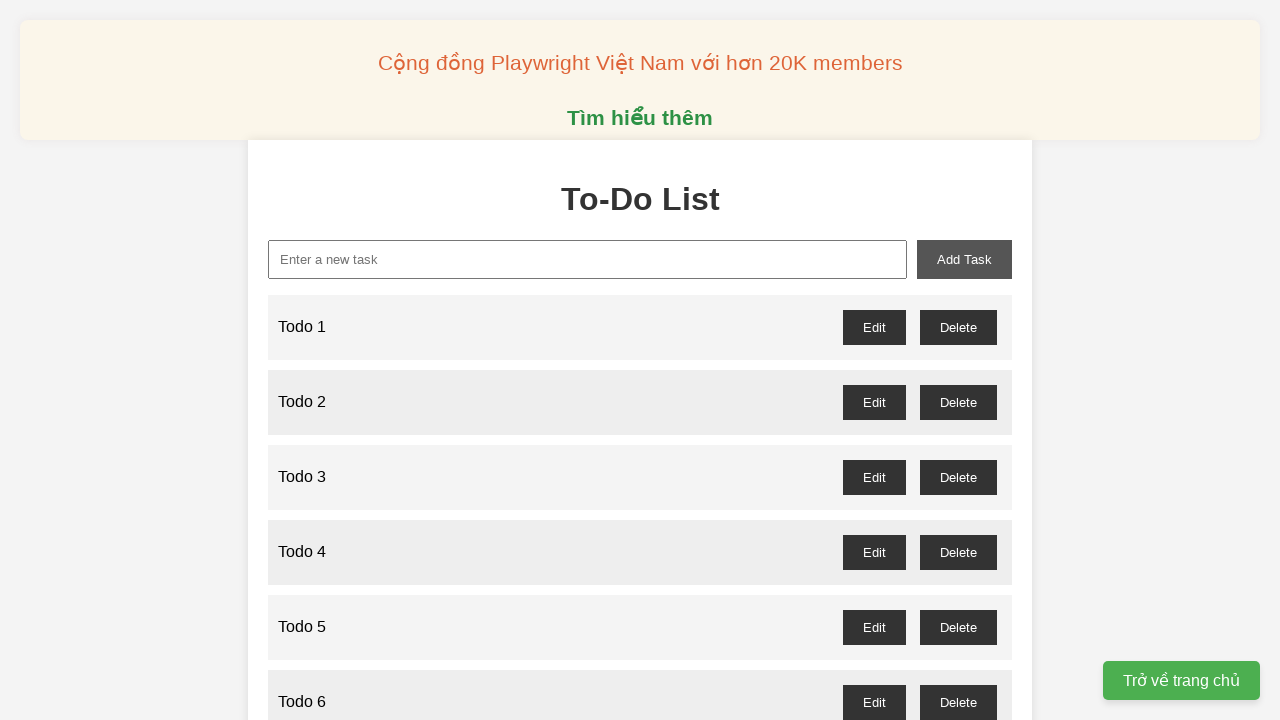

Filled new task input with 'Todo 14' on xpath=//input[@id="new-task"]
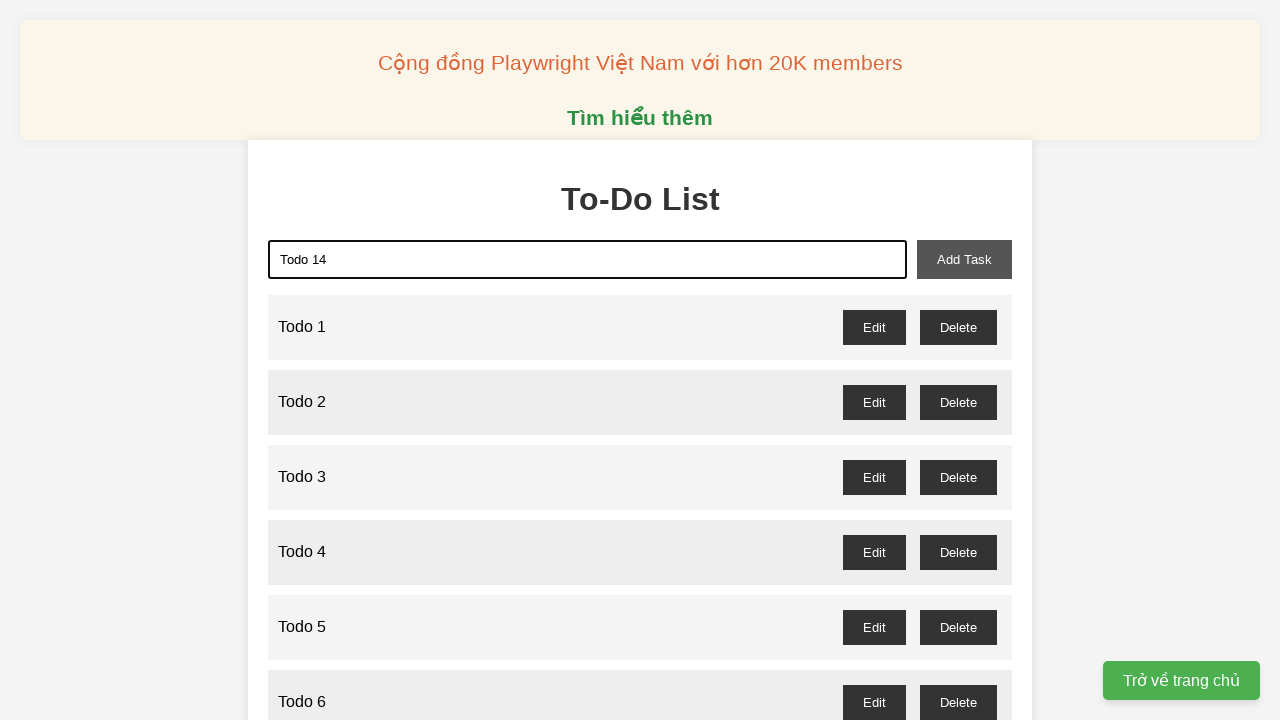

Clicked add task button to add 'Todo 14' at (964, 259) on xpath=//button[@id="add-task"]
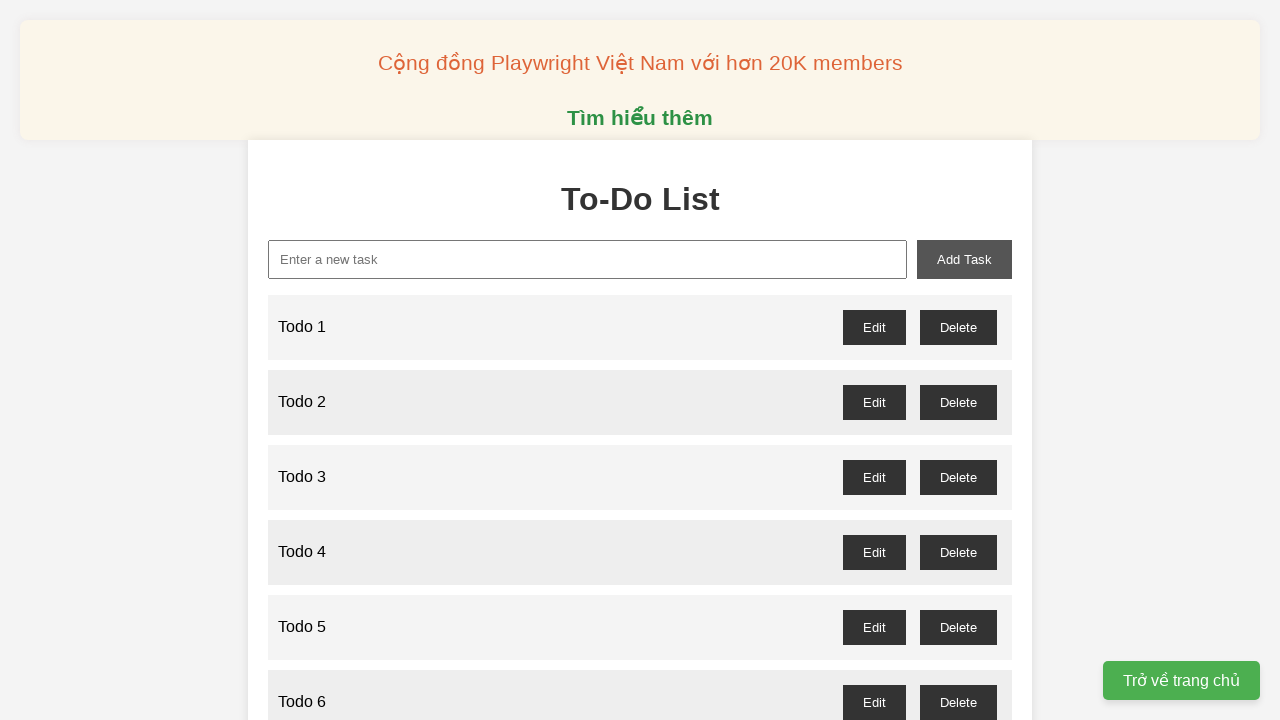

Filled new task input with 'Todo 15' on xpath=//input[@id="new-task"]
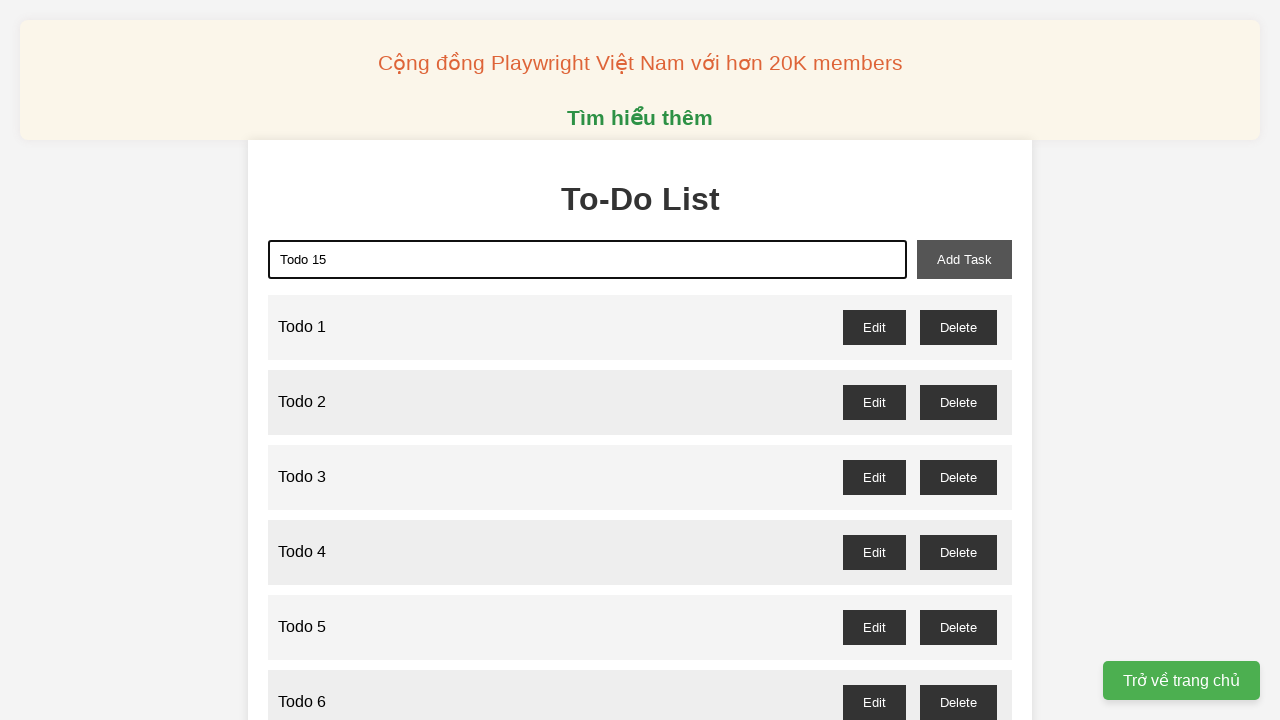

Clicked add task button to add 'Todo 15' at (964, 259) on xpath=//button[@id="add-task"]
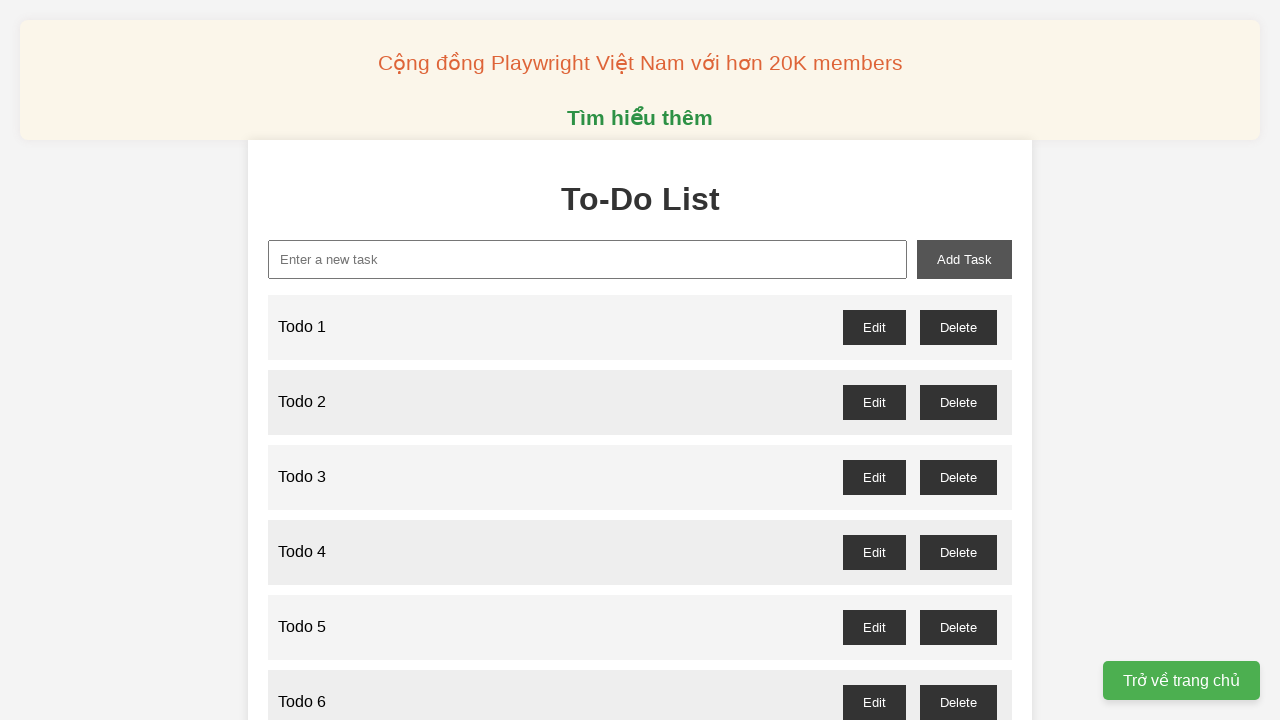

Filled new task input with 'Todo 16' on xpath=//input[@id="new-task"]
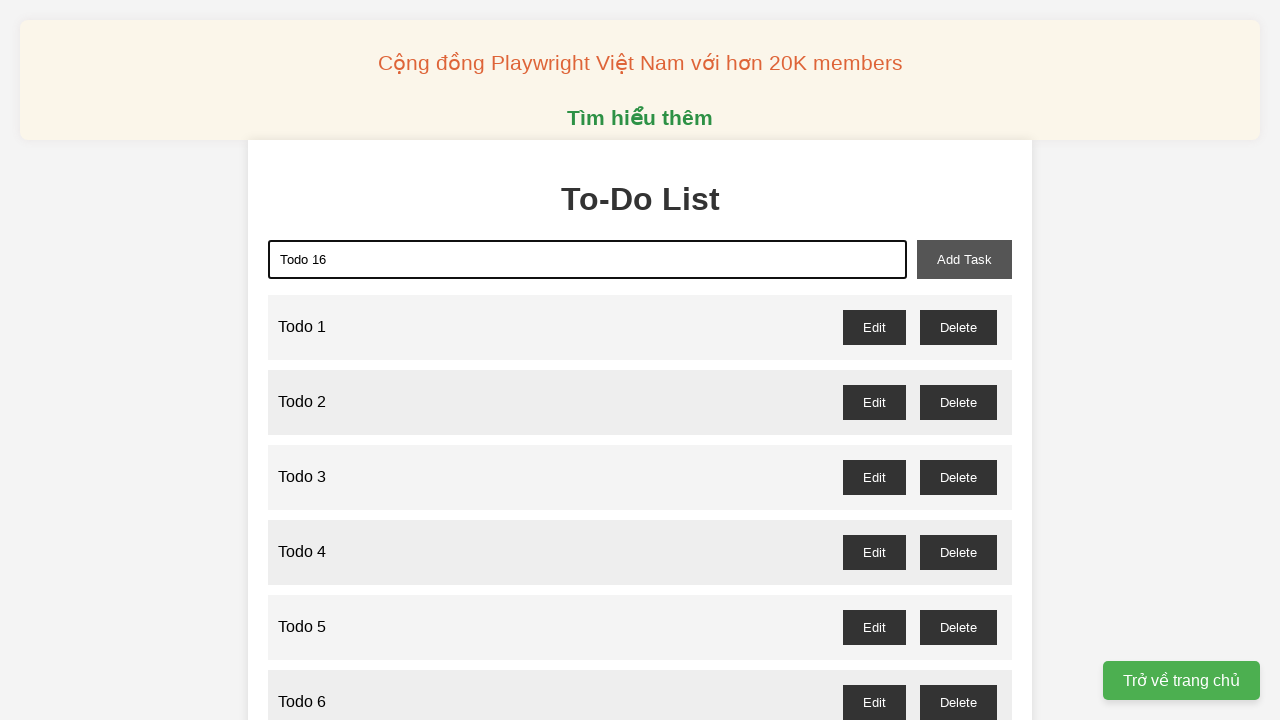

Clicked add task button to add 'Todo 16' at (964, 259) on xpath=//button[@id="add-task"]
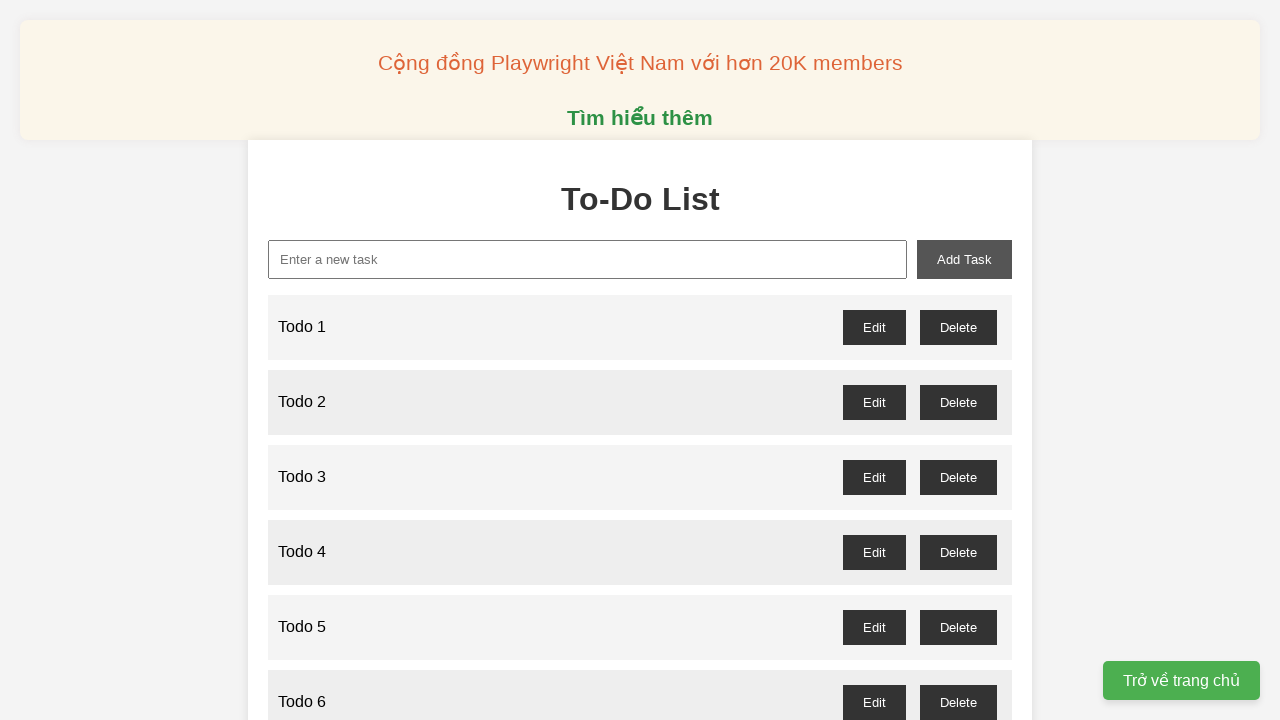

Filled new task input with 'Todo 17' on xpath=//input[@id="new-task"]
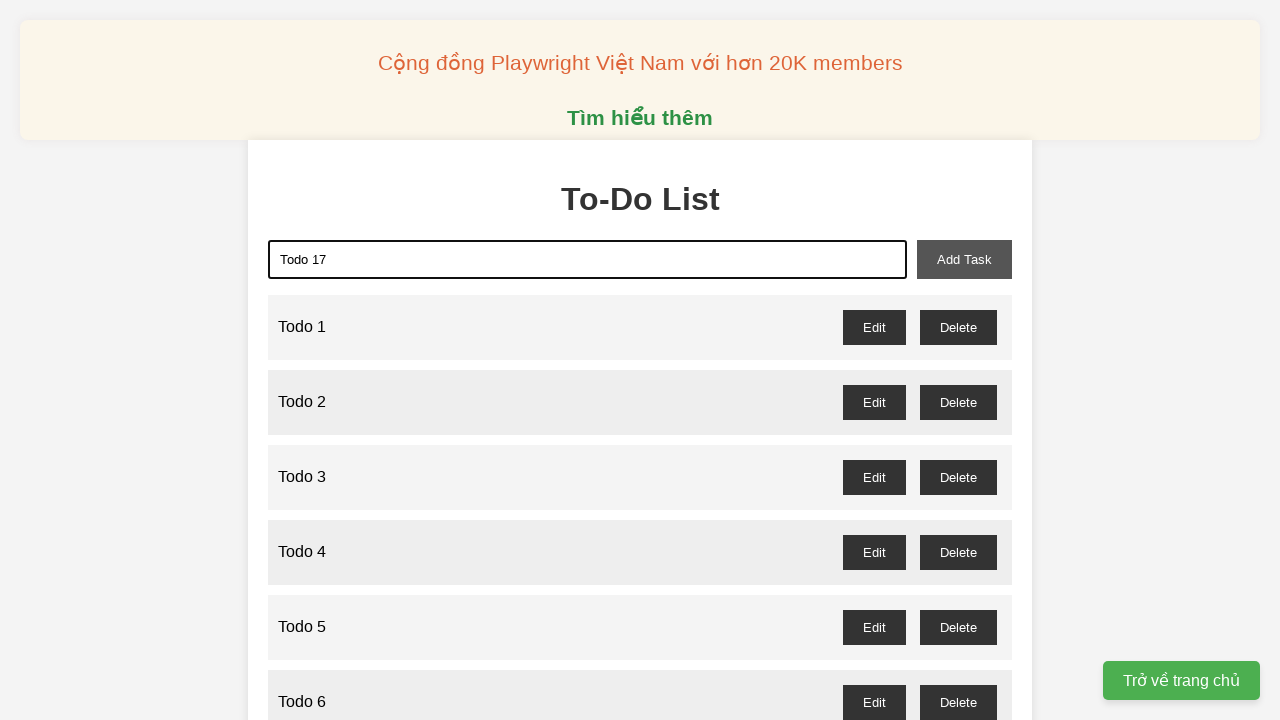

Clicked add task button to add 'Todo 17' at (964, 259) on xpath=//button[@id="add-task"]
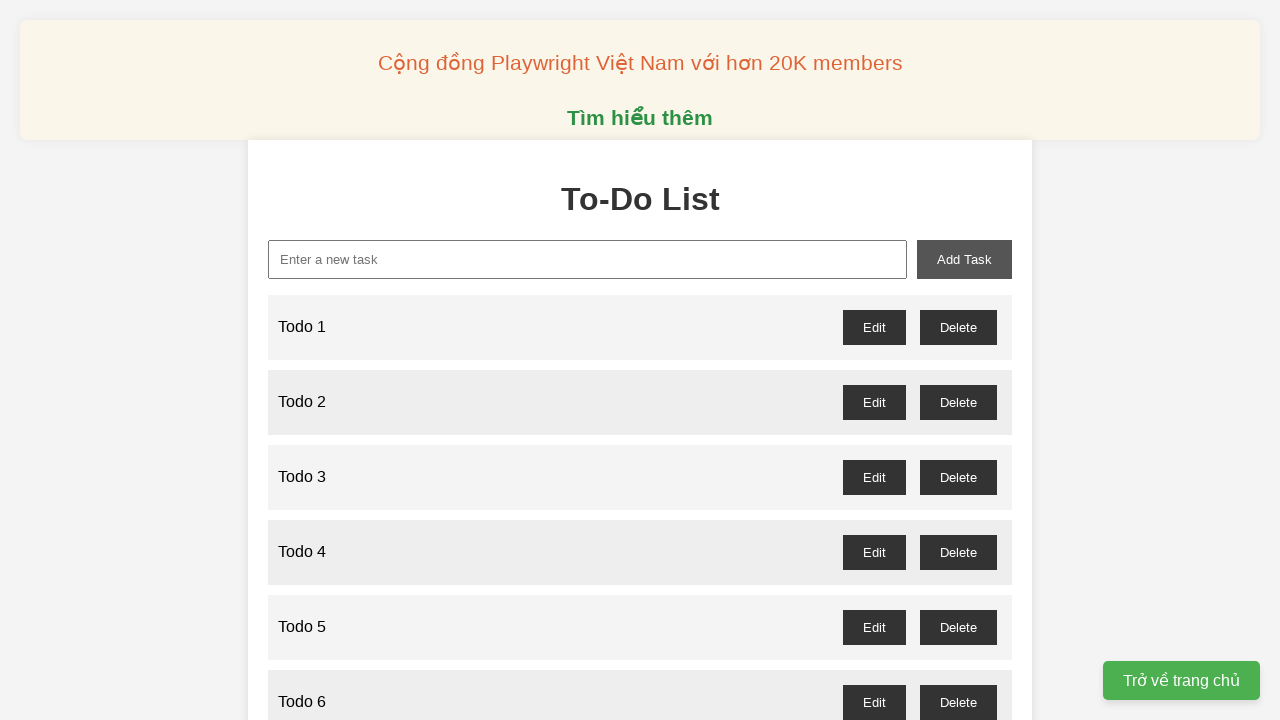

Filled new task input with 'Todo 18' on xpath=//input[@id="new-task"]
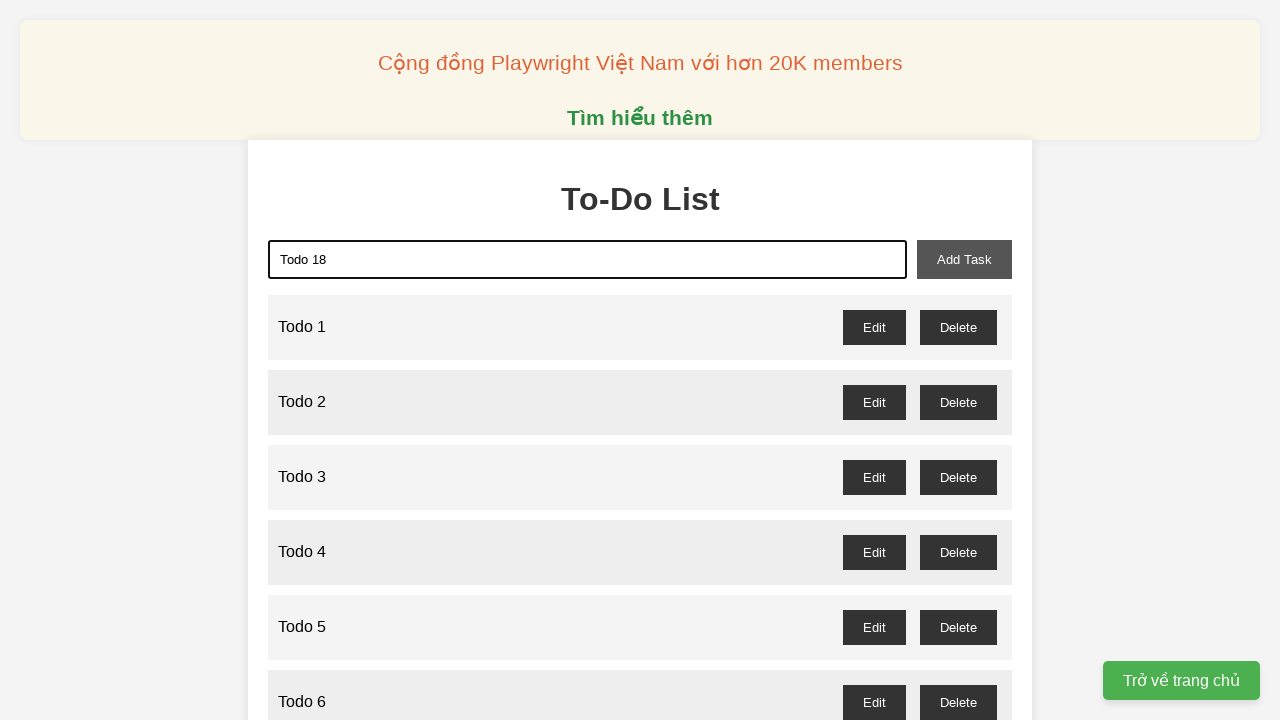

Clicked add task button to add 'Todo 18' at (964, 259) on xpath=//button[@id="add-task"]
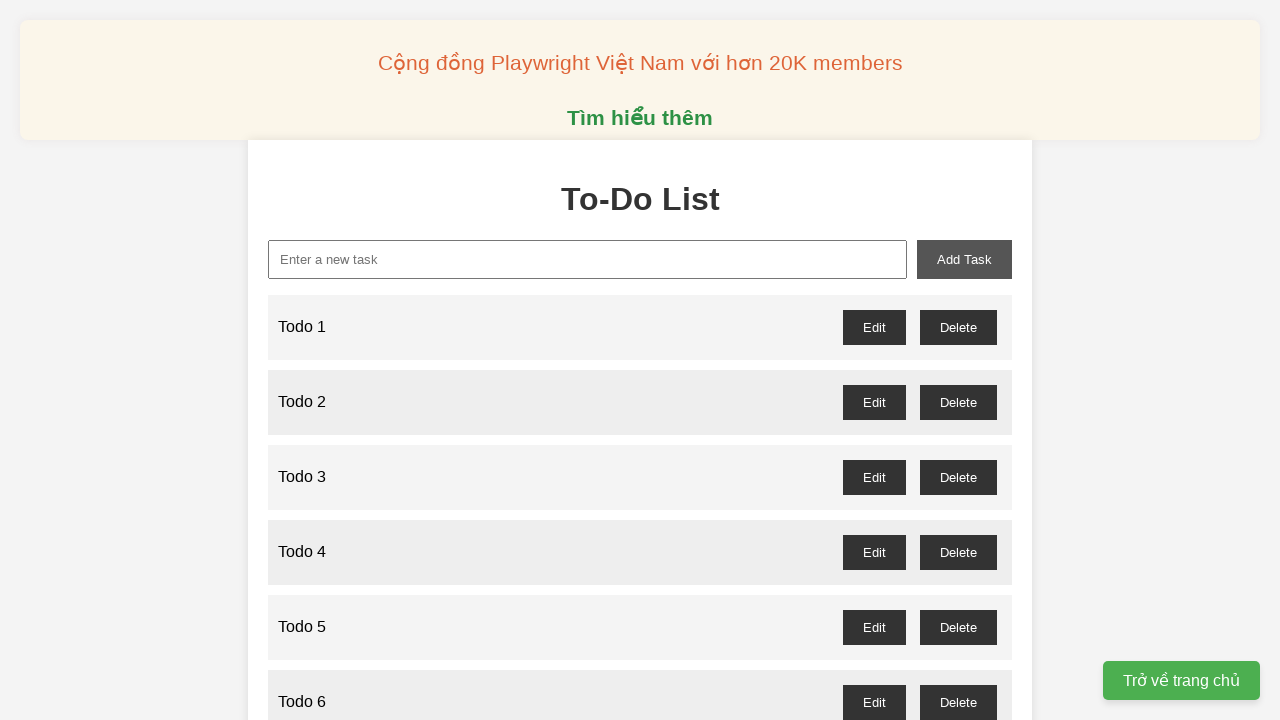

Filled new task input with 'Todo 19' on xpath=//input[@id="new-task"]
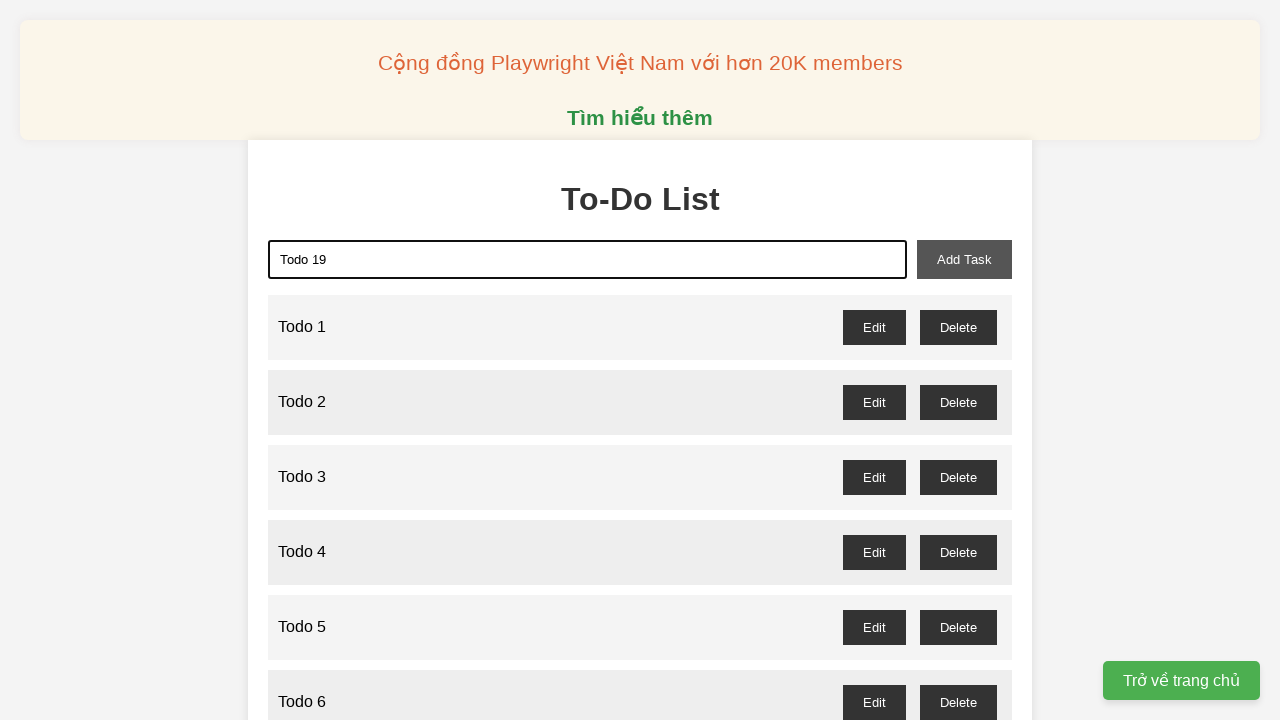

Clicked add task button to add 'Todo 19' at (964, 259) on xpath=//button[@id="add-task"]
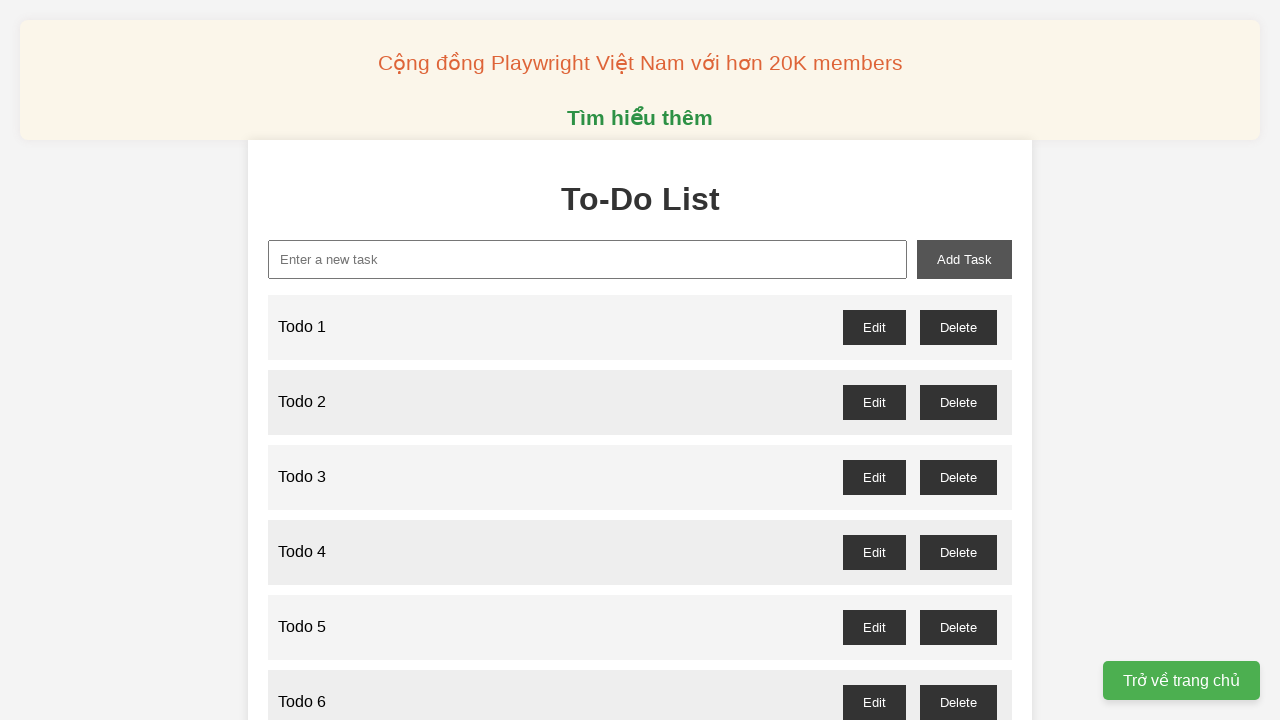

Filled new task input with 'Todo 20' on xpath=//input[@id="new-task"]
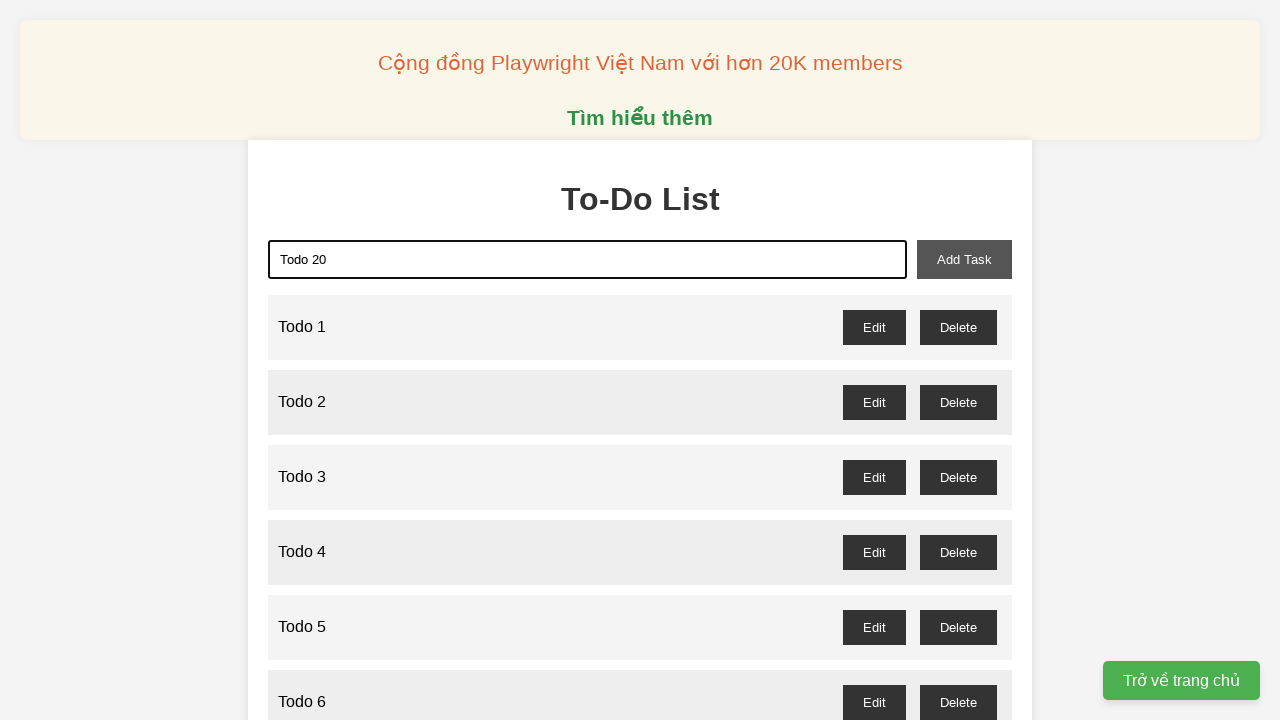

Clicked add task button to add 'Todo 20' at (964, 259) on xpath=//button[@id="add-task"]
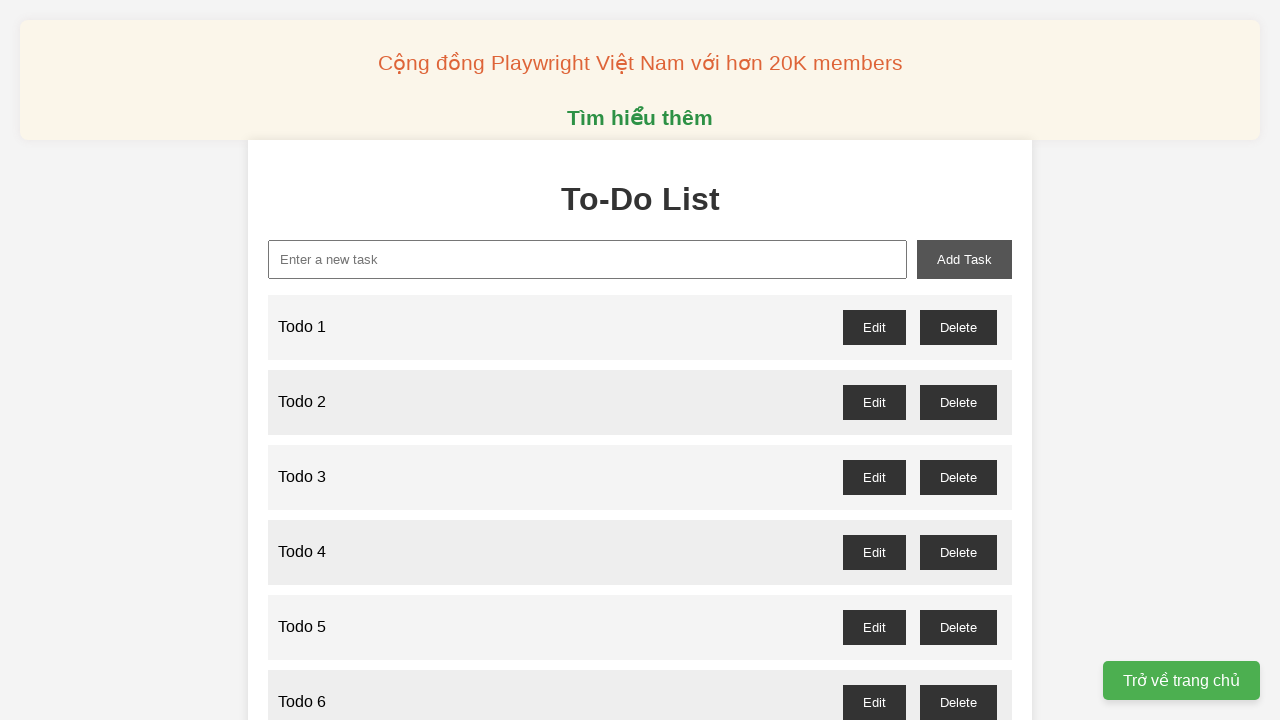

Filled new task input with 'Todo 21' on xpath=//input[@id="new-task"]
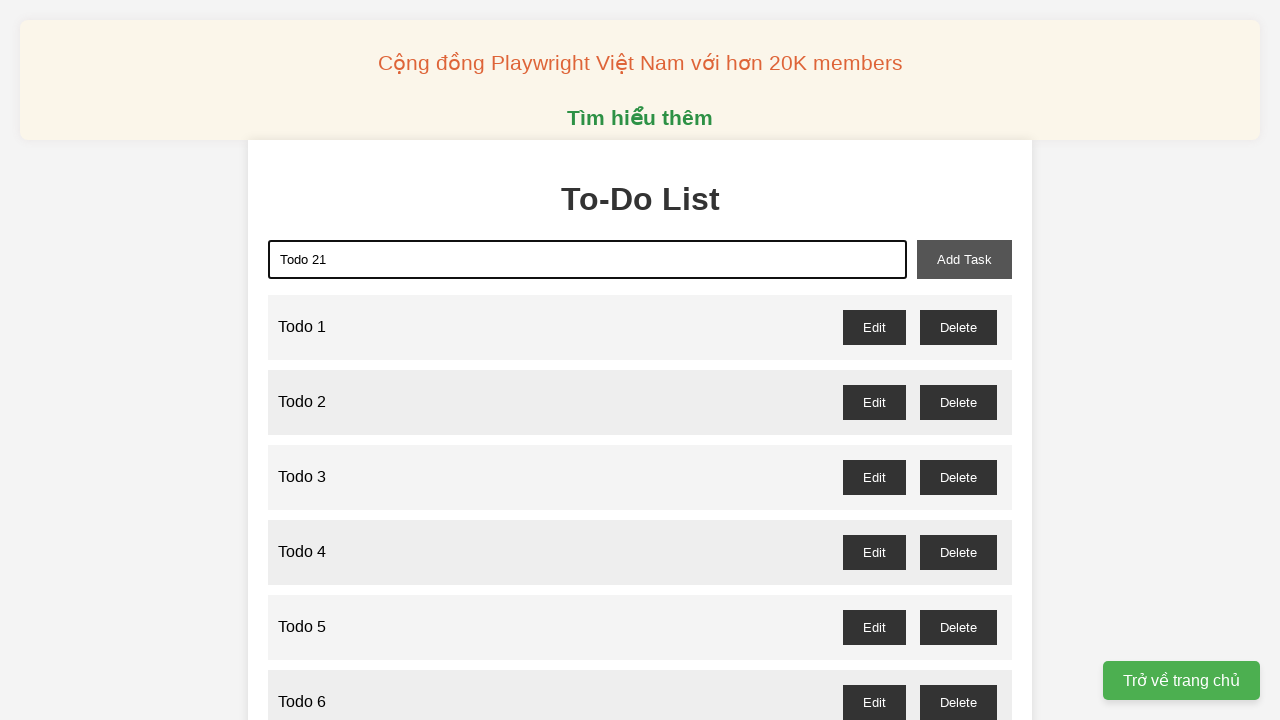

Clicked add task button to add 'Todo 21' at (964, 259) on xpath=//button[@id="add-task"]
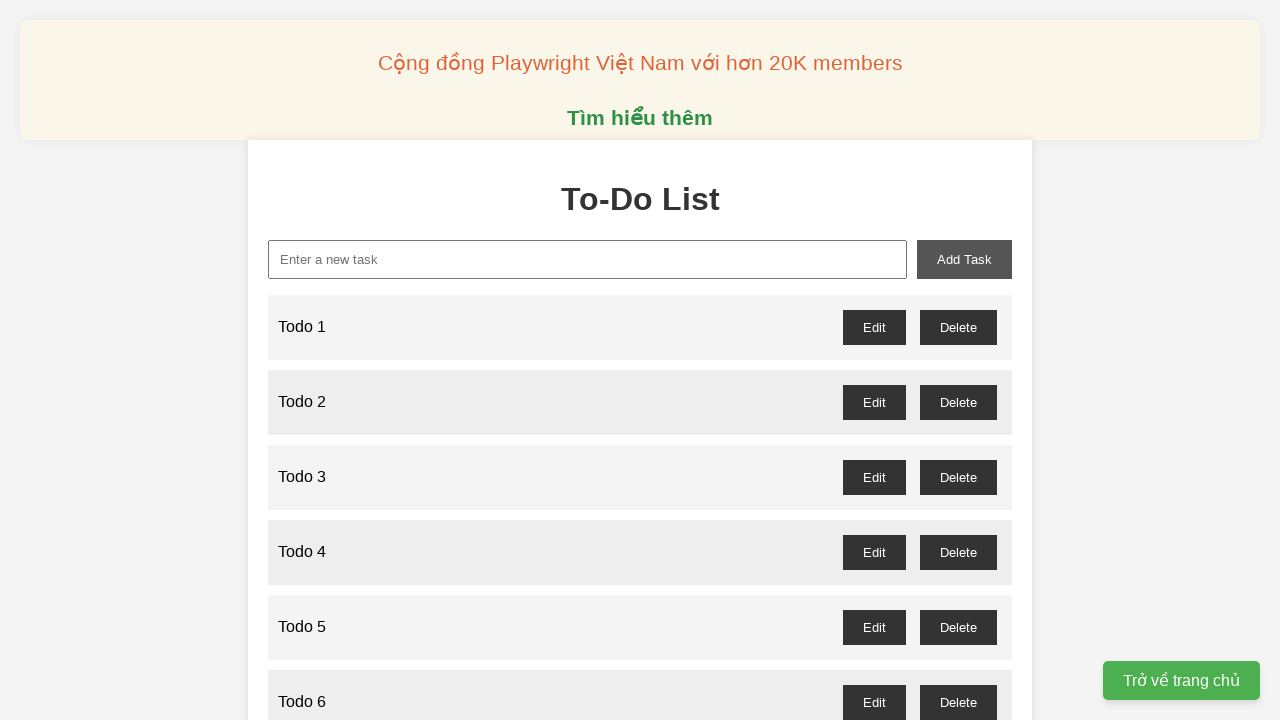

Filled new task input with 'Todo 22' on xpath=//input[@id="new-task"]
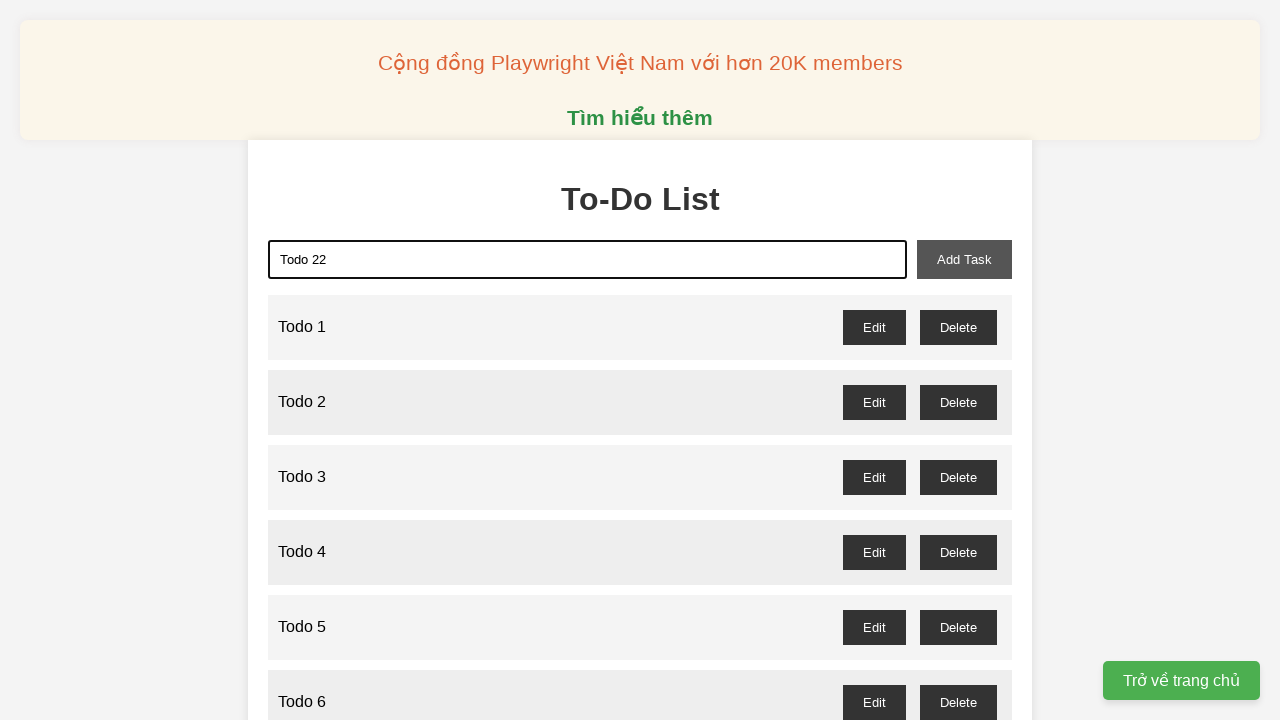

Clicked add task button to add 'Todo 22' at (964, 259) on xpath=//button[@id="add-task"]
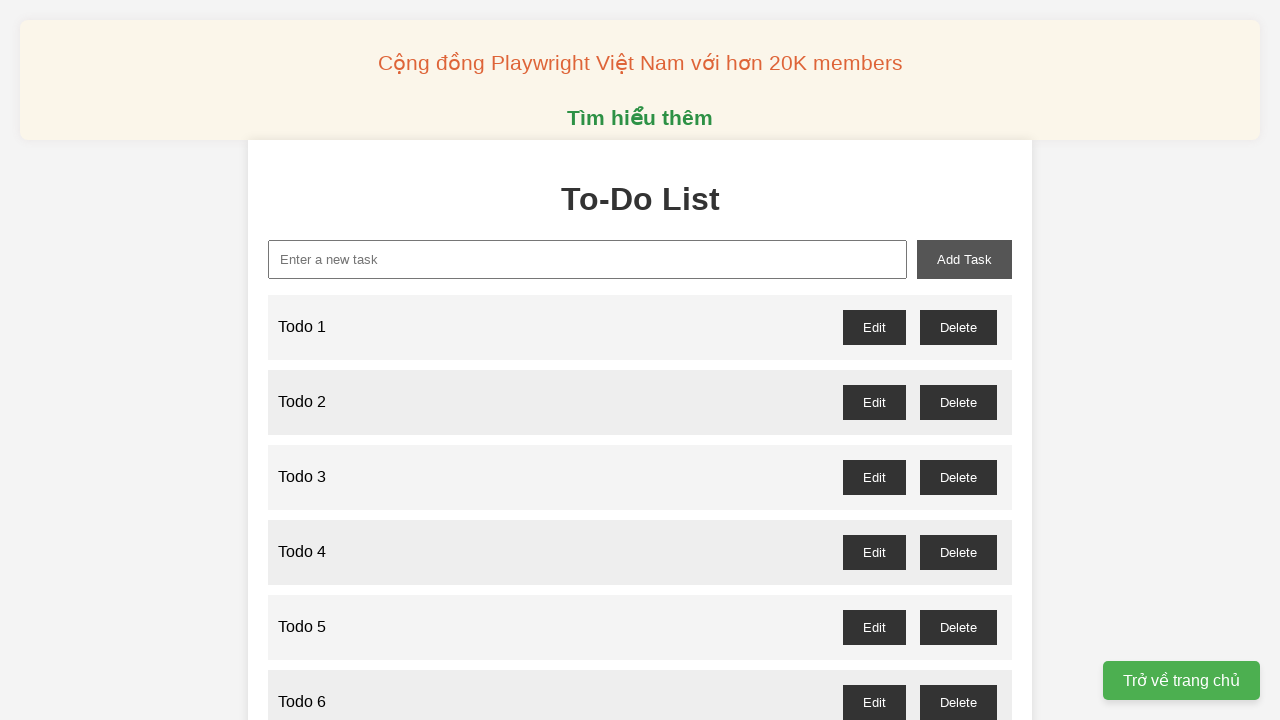

Filled new task input with 'Todo 23' on xpath=//input[@id="new-task"]
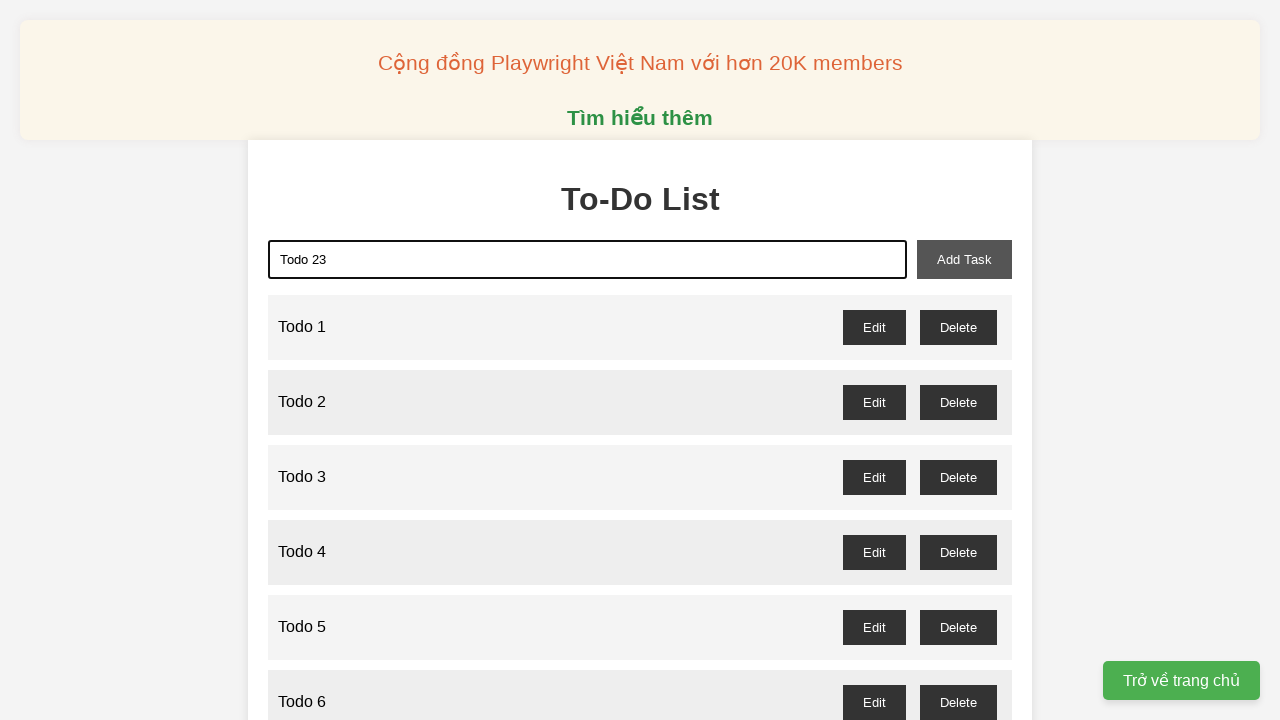

Clicked add task button to add 'Todo 23' at (964, 259) on xpath=//button[@id="add-task"]
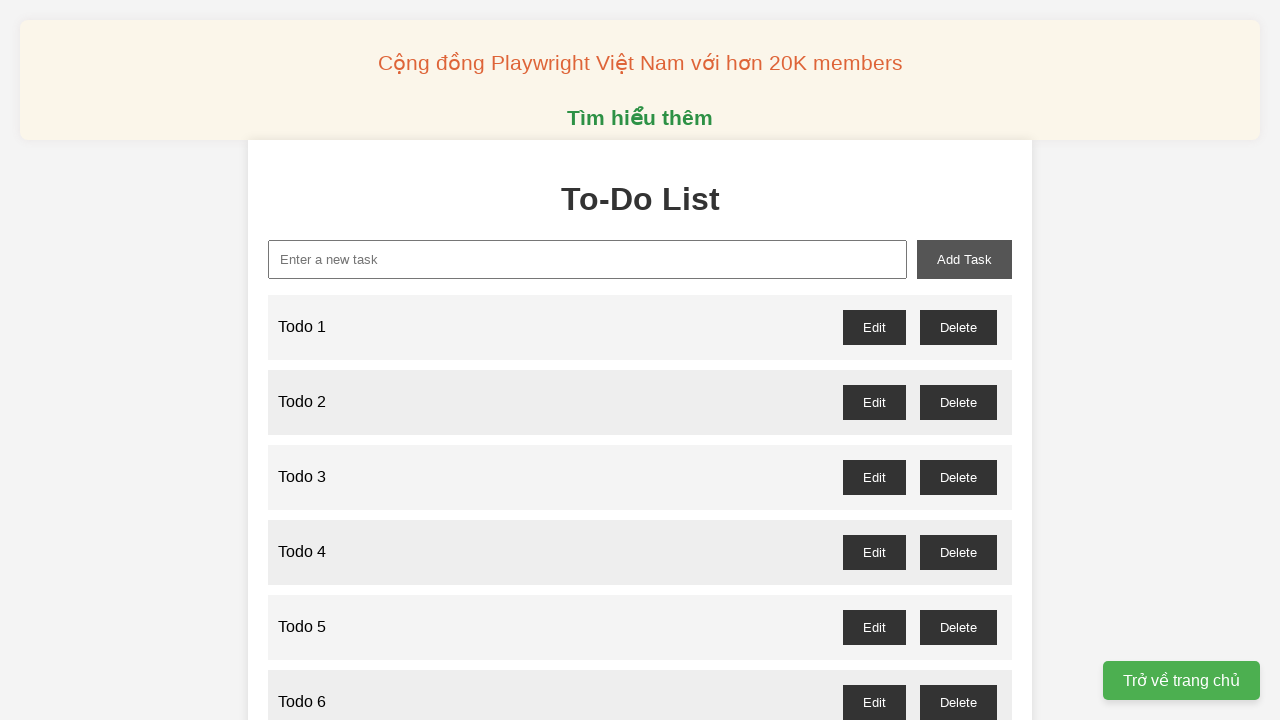

Filled new task input with 'Todo 24' on xpath=//input[@id="new-task"]
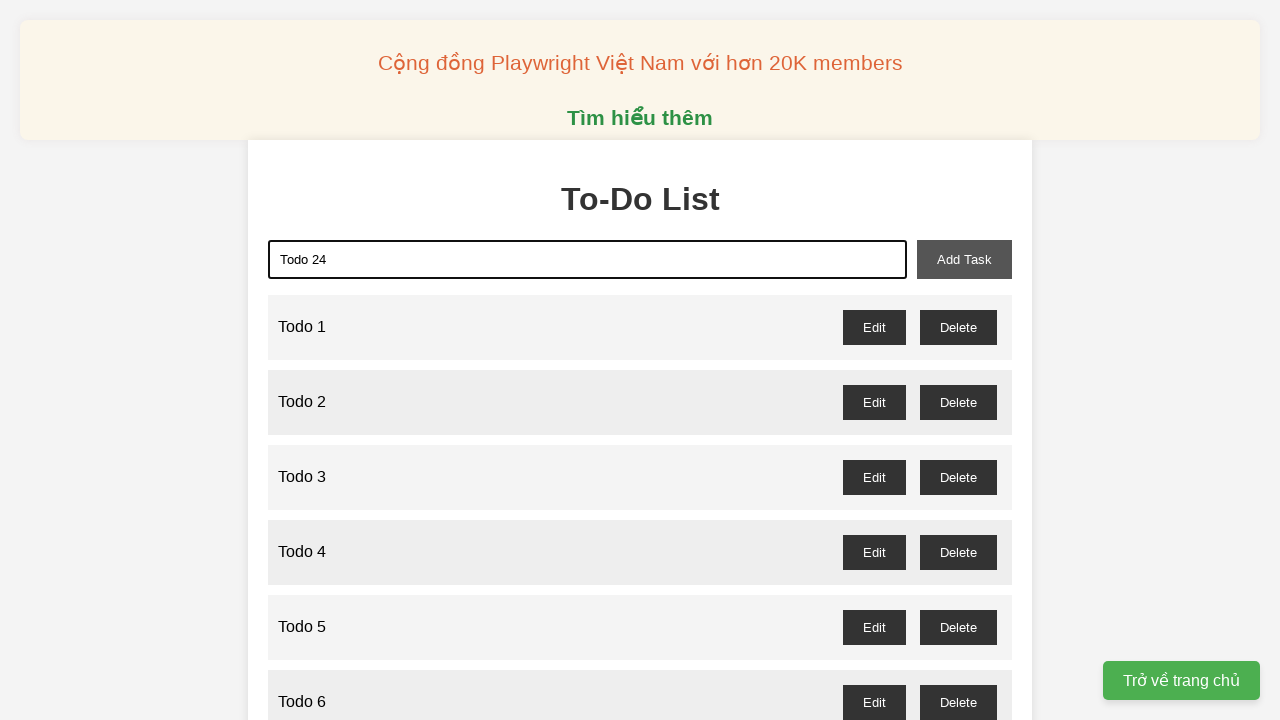

Clicked add task button to add 'Todo 24' at (964, 259) on xpath=//button[@id="add-task"]
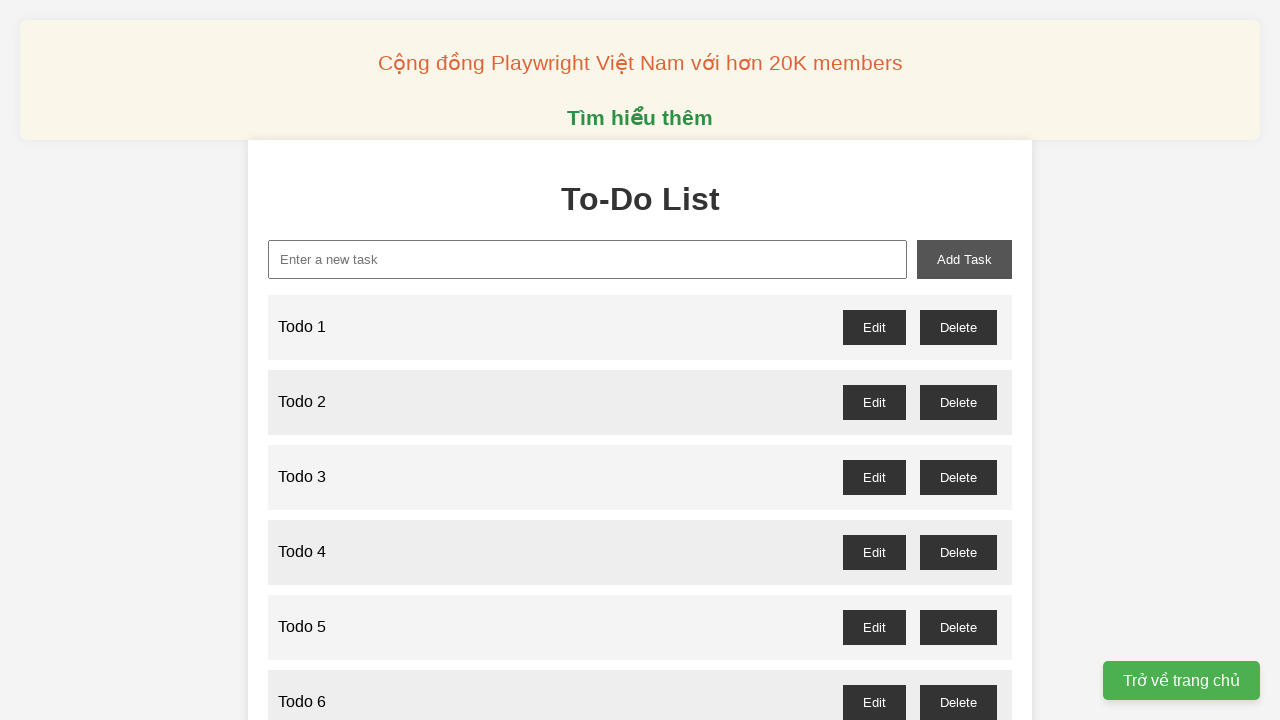

Filled new task input with 'Todo 25' on xpath=//input[@id="new-task"]
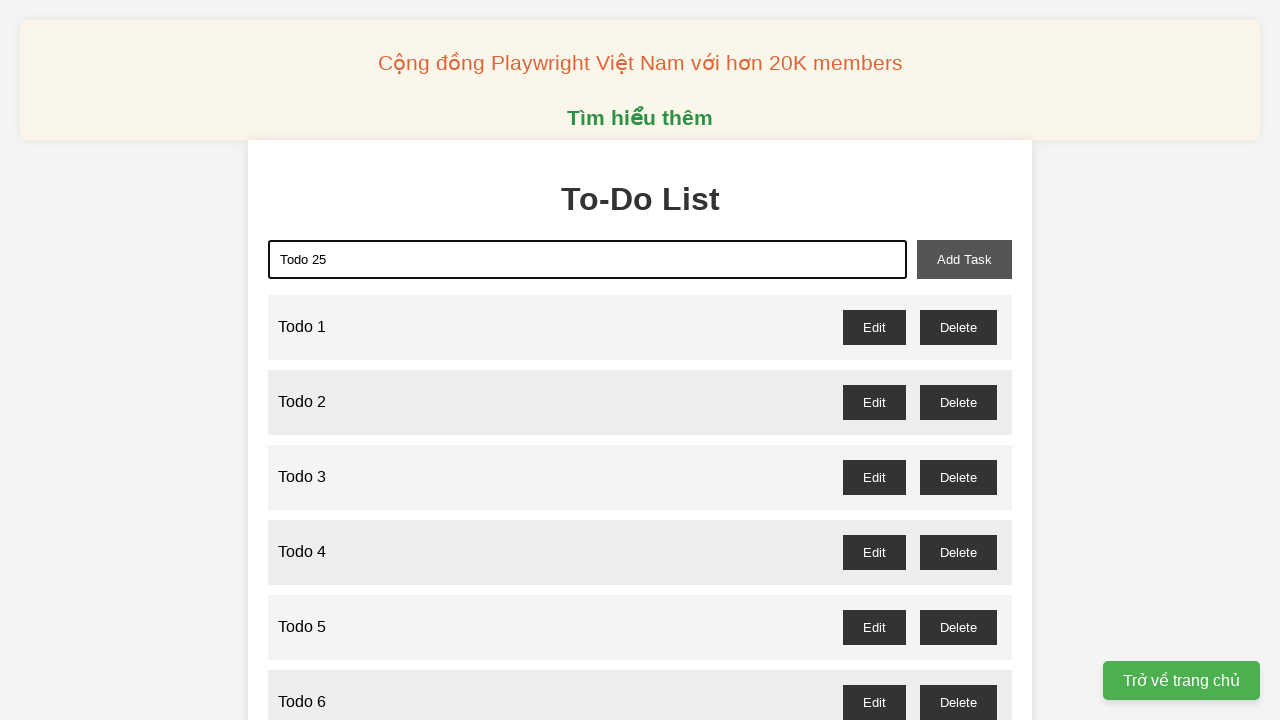

Clicked add task button to add 'Todo 25' at (964, 259) on xpath=//button[@id="add-task"]
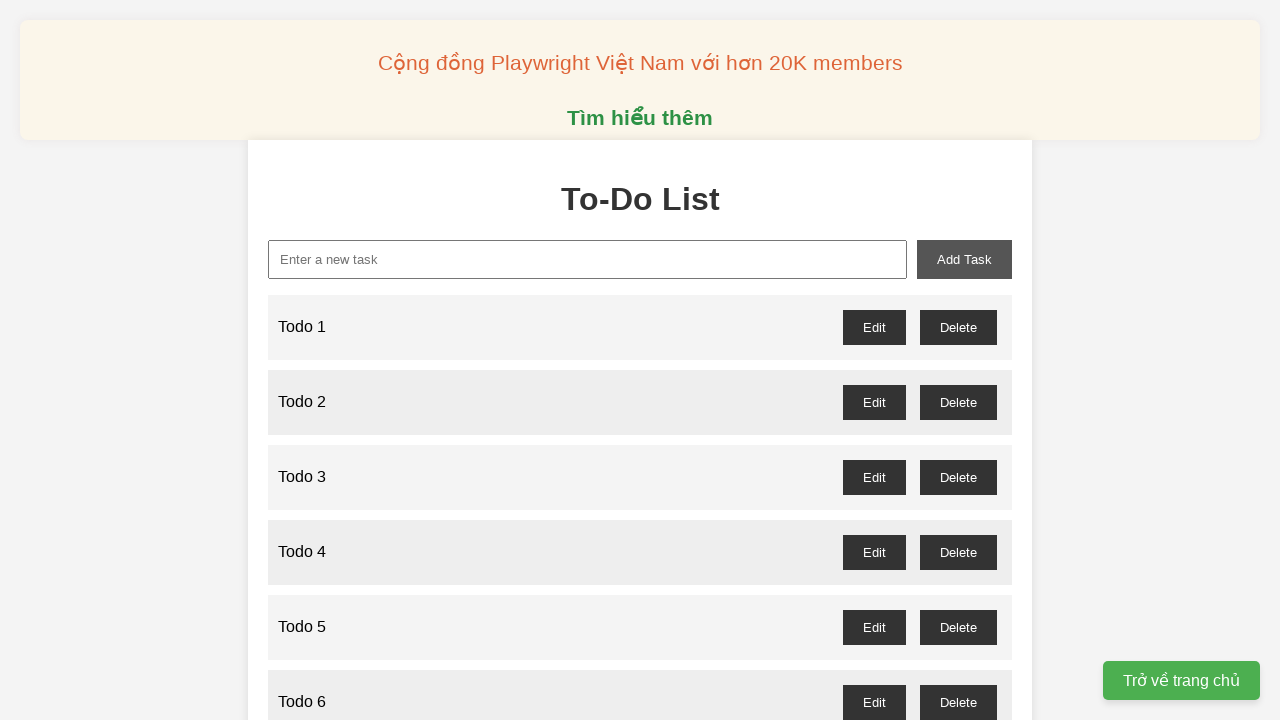

Filled new task input with 'Todo 26' on xpath=//input[@id="new-task"]
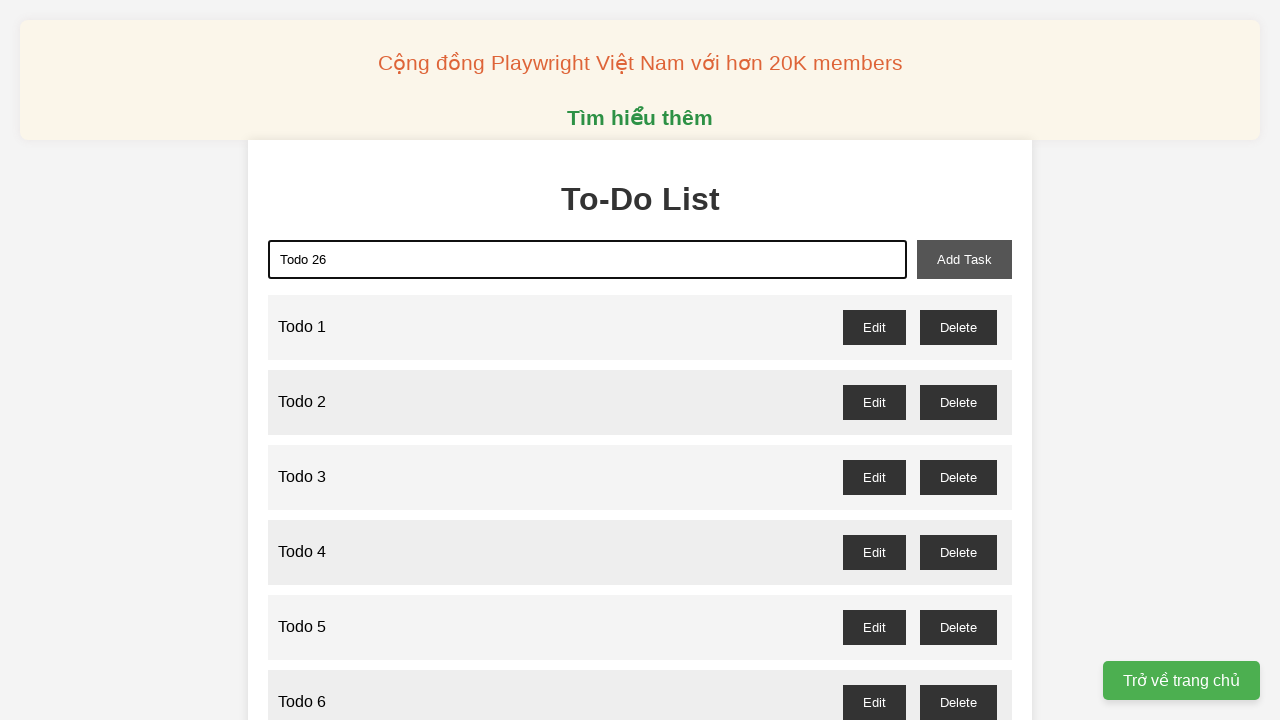

Clicked add task button to add 'Todo 26' at (964, 259) on xpath=//button[@id="add-task"]
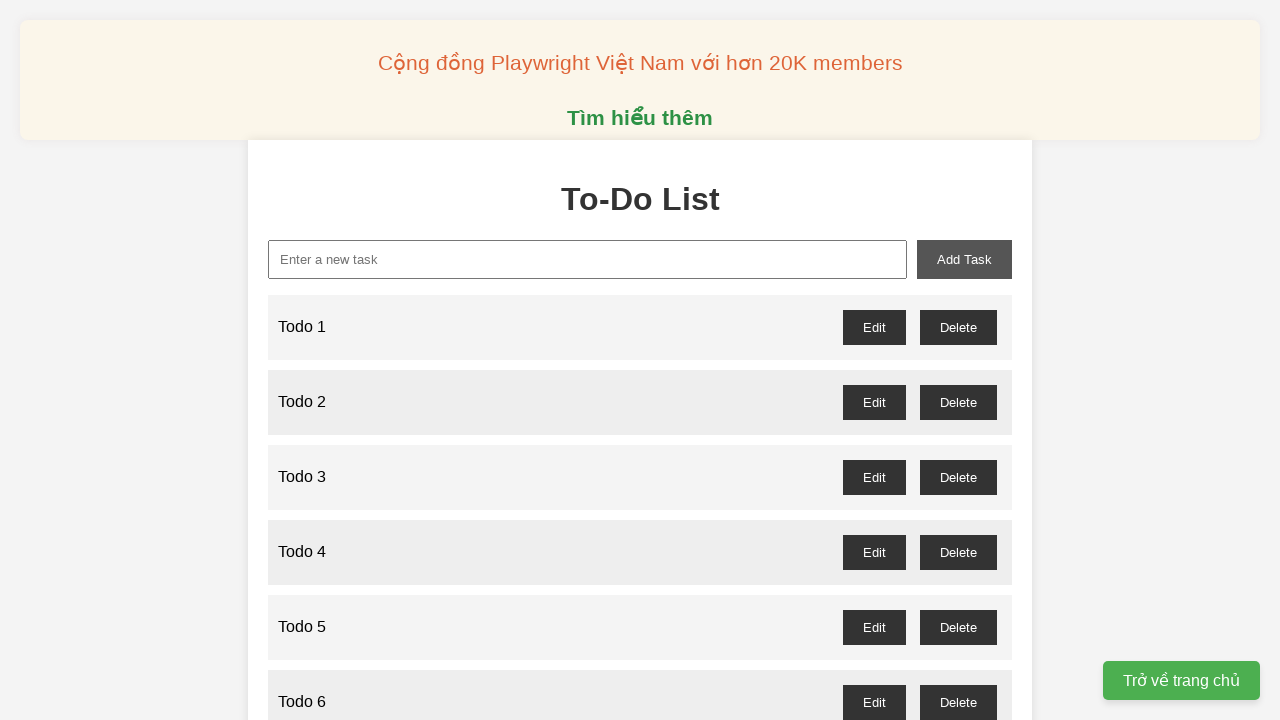

Filled new task input with 'Todo 27' on xpath=//input[@id="new-task"]
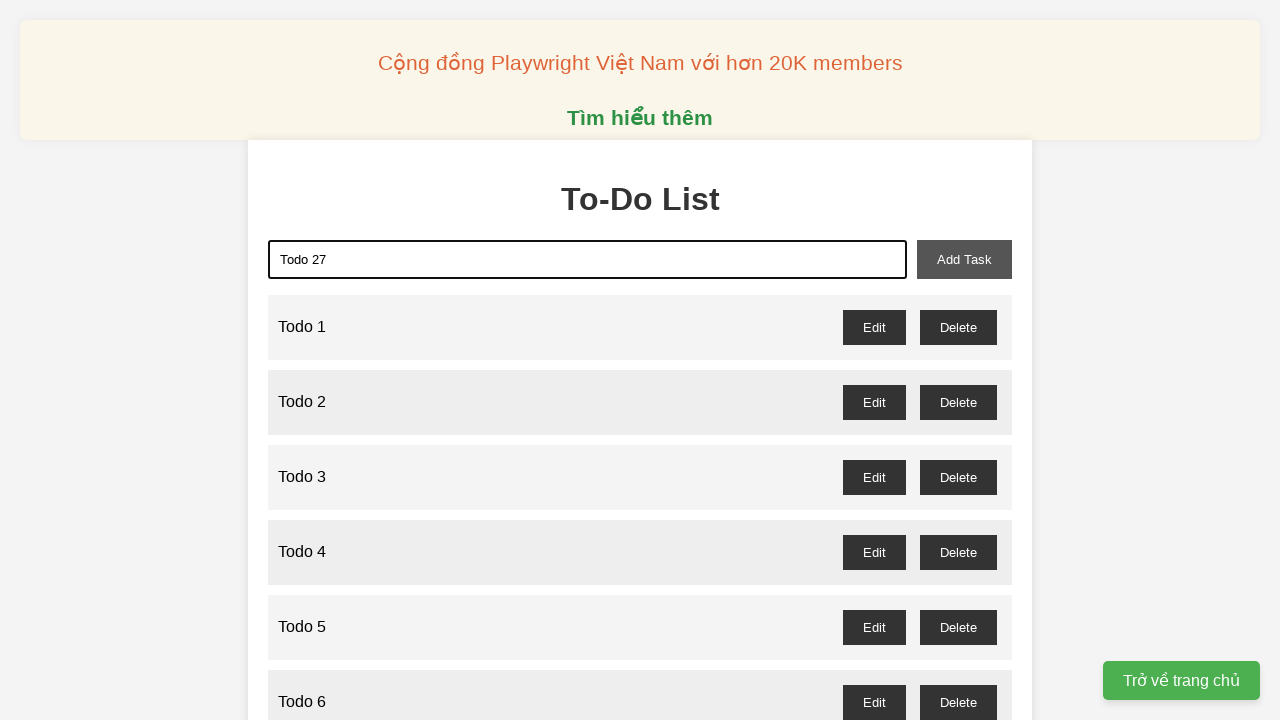

Clicked add task button to add 'Todo 27' at (964, 259) on xpath=//button[@id="add-task"]
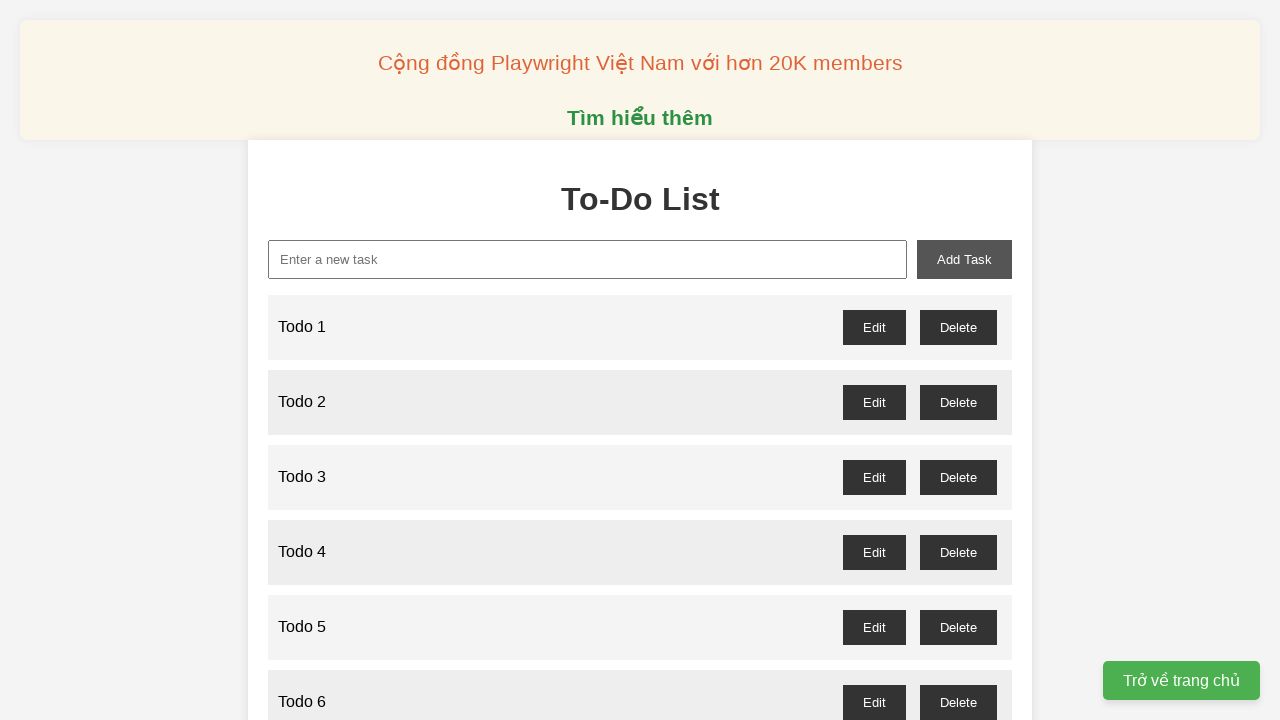

Filled new task input with 'Todo 28' on xpath=//input[@id="new-task"]
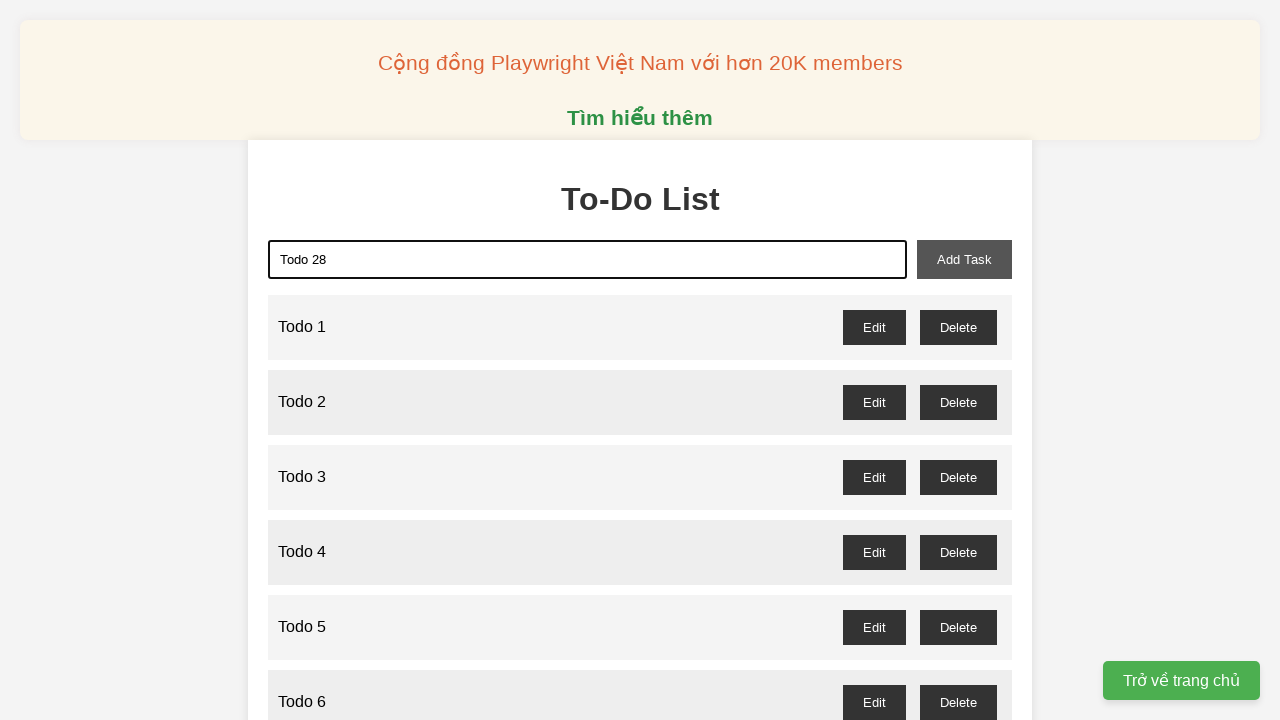

Clicked add task button to add 'Todo 28' at (964, 259) on xpath=//button[@id="add-task"]
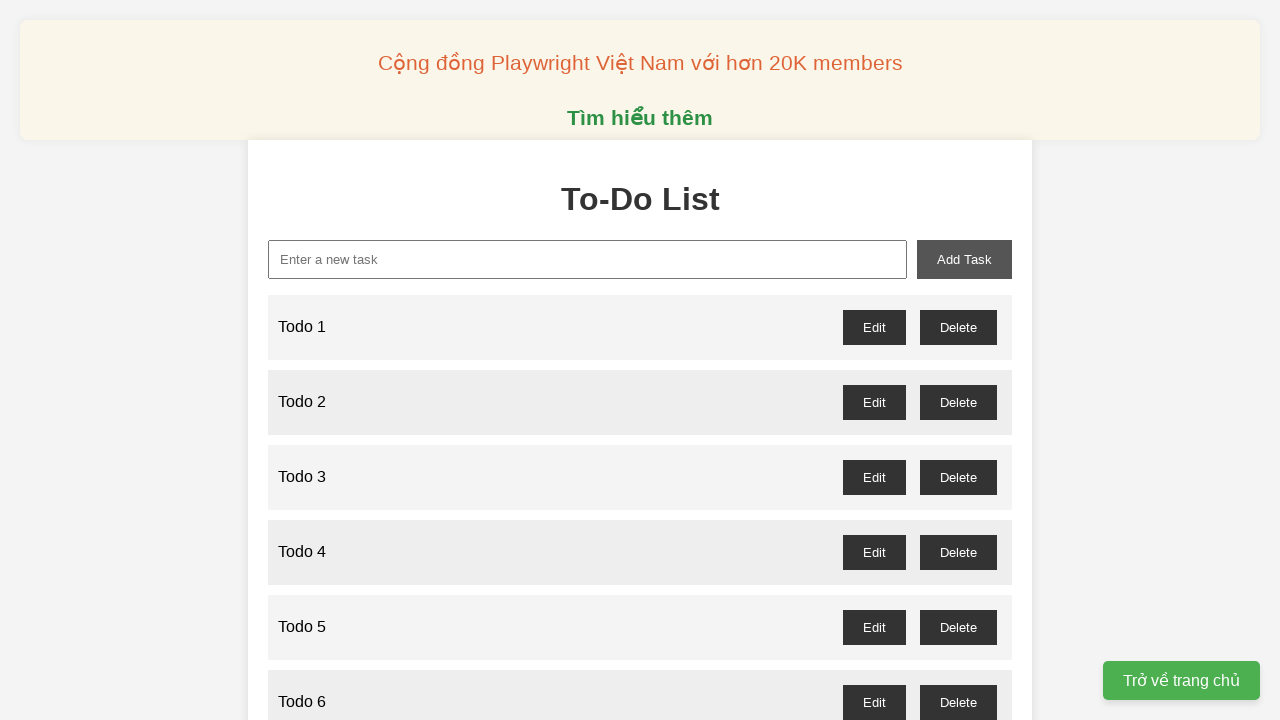

Filled new task input with 'Todo 29' on xpath=//input[@id="new-task"]
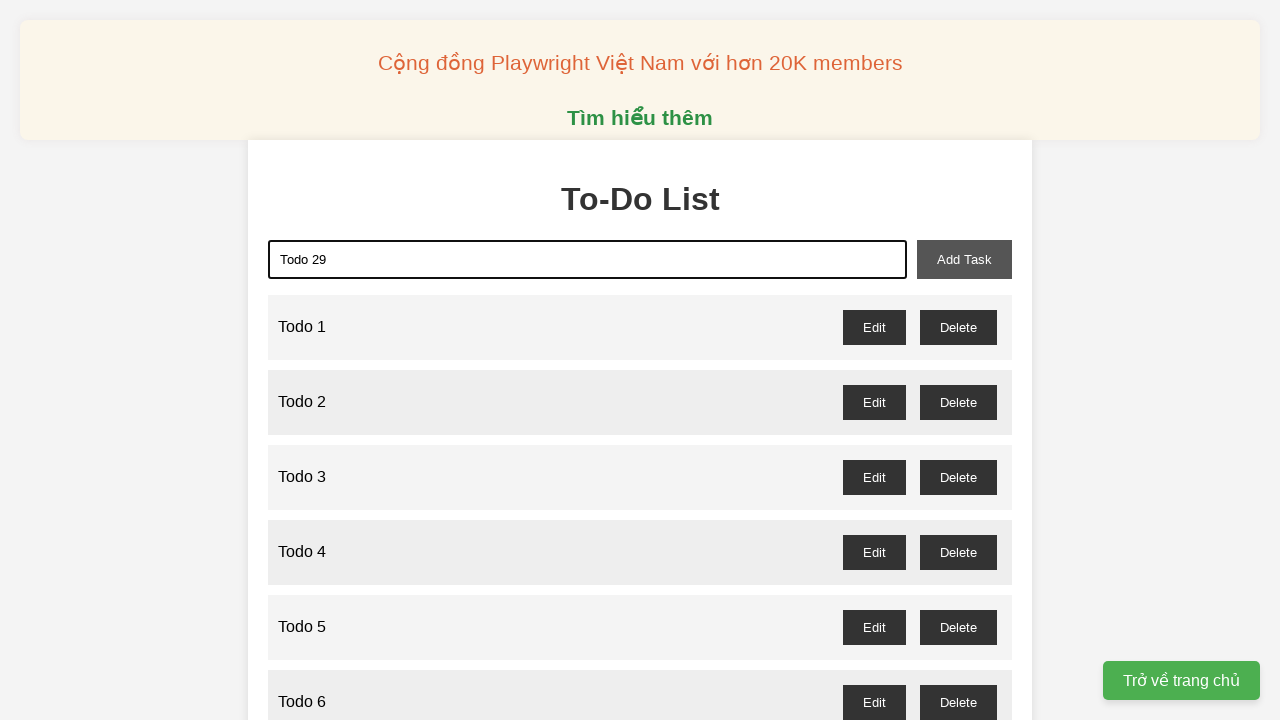

Clicked add task button to add 'Todo 29' at (964, 259) on xpath=//button[@id="add-task"]
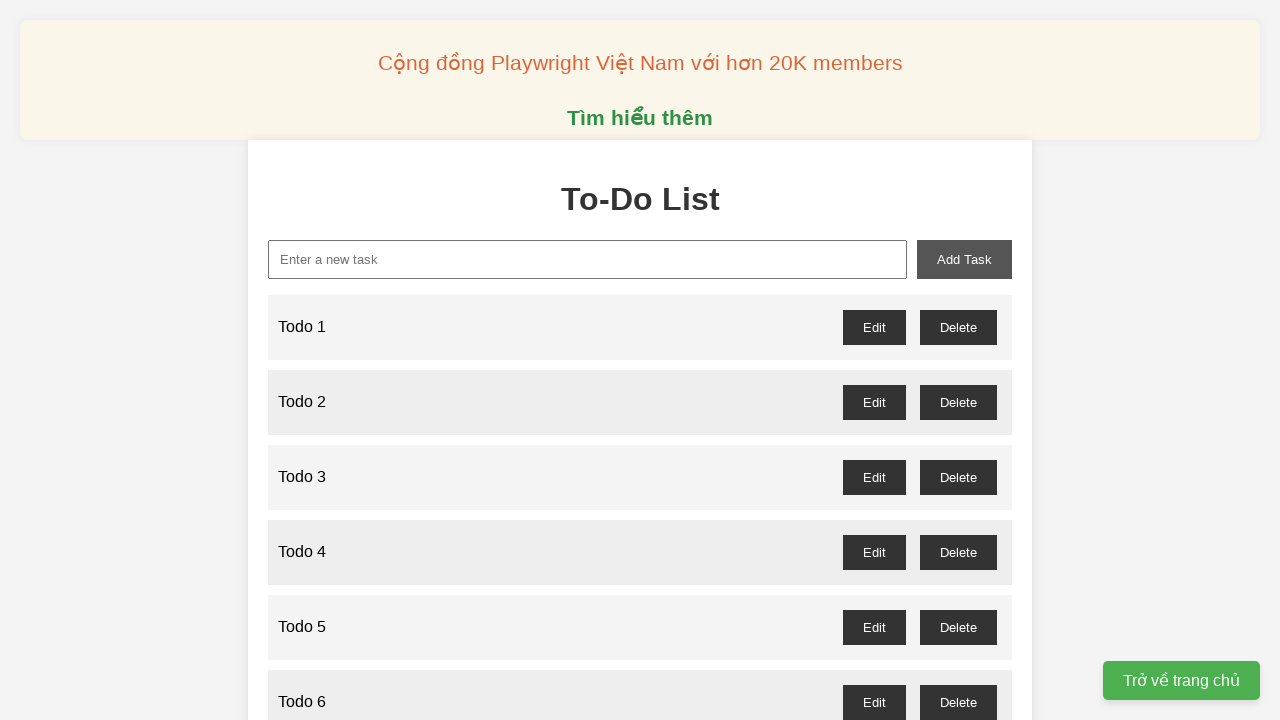

Filled new task input with 'Todo 30' on xpath=//input[@id="new-task"]
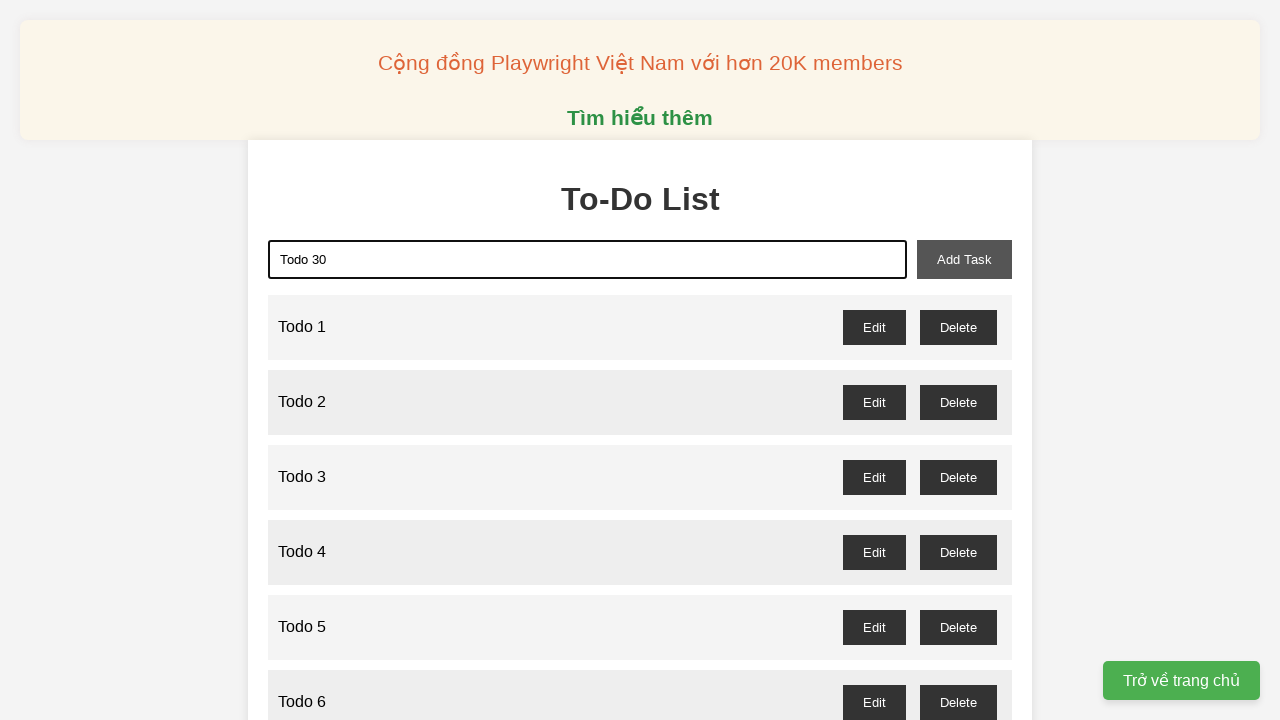

Clicked add task button to add 'Todo 30' at (964, 259) on xpath=//button[@id="add-task"]
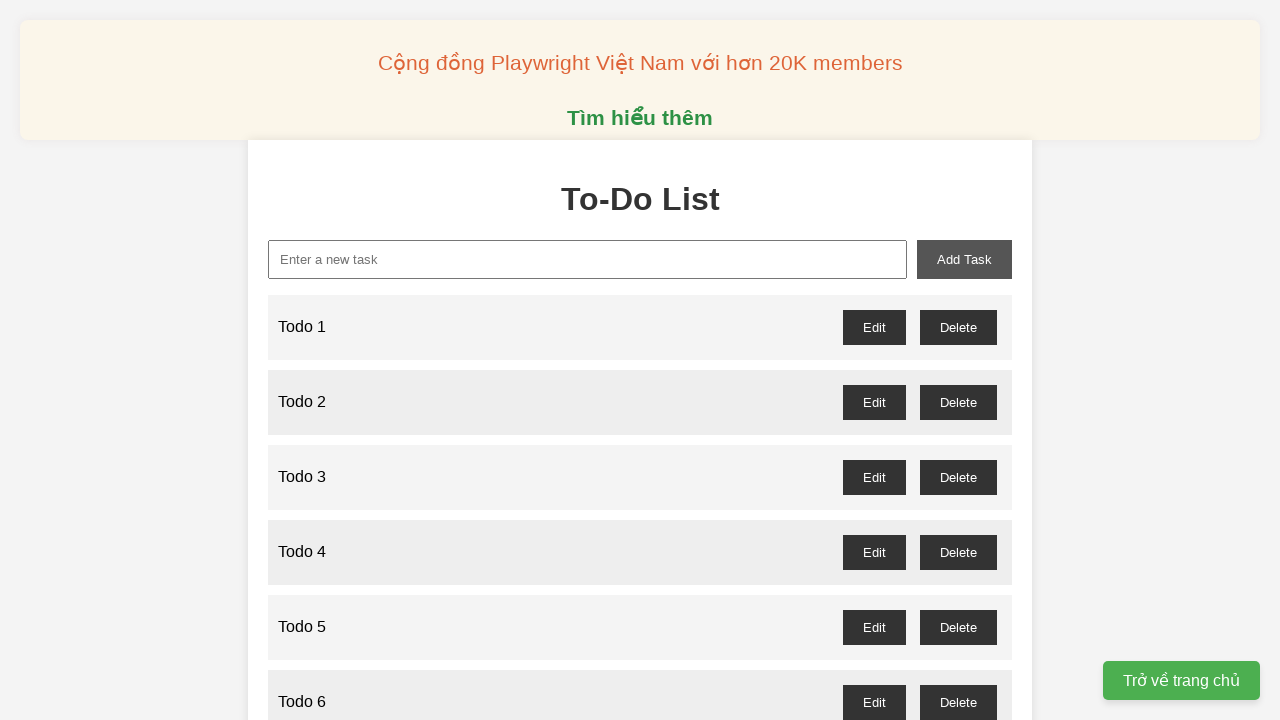

Filled new task input with 'Todo 31' on xpath=//input[@id="new-task"]
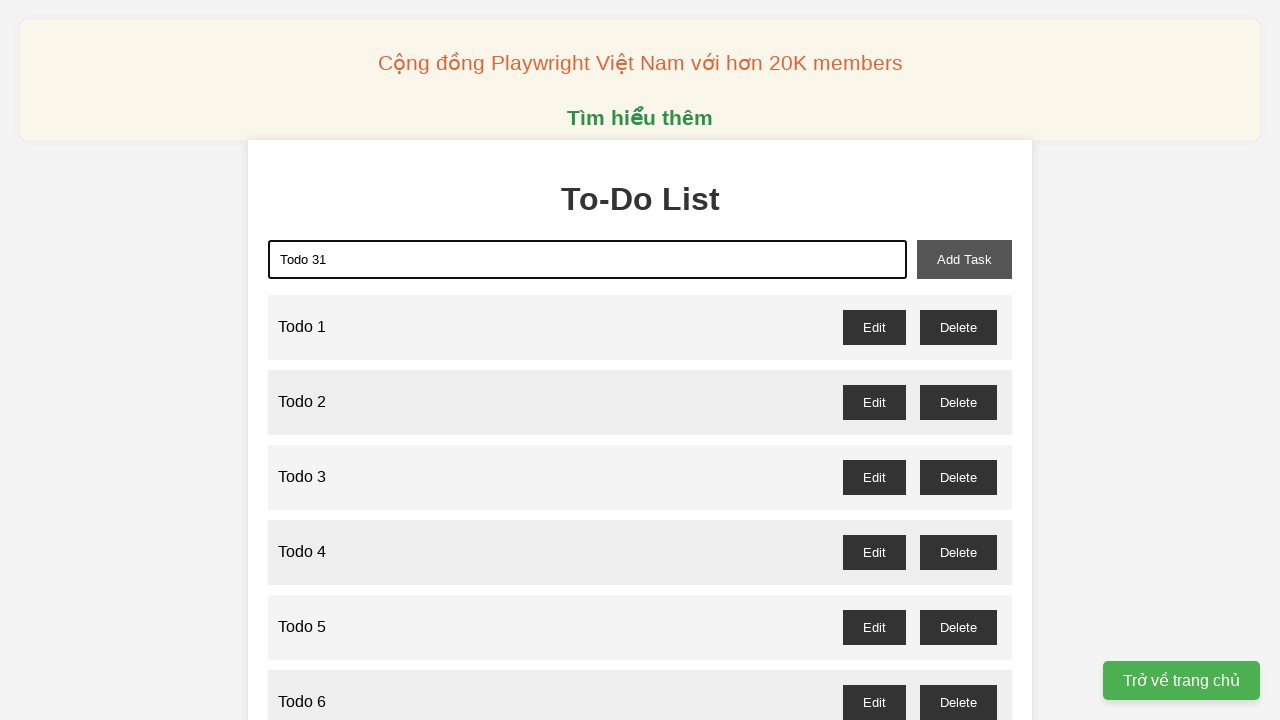

Clicked add task button to add 'Todo 31' at (964, 259) on xpath=//button[@id="add-task"]
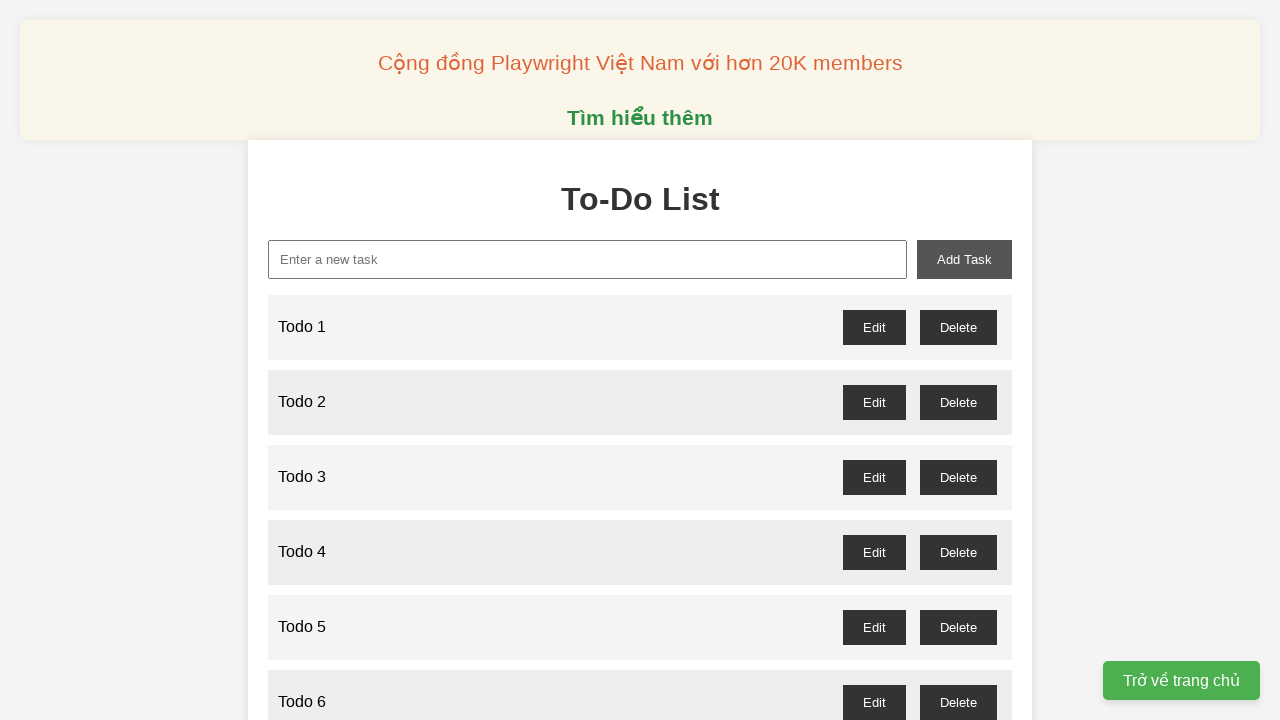

Filled new task input with 'Todo 32' on xpath=//input[@id="new-task"]
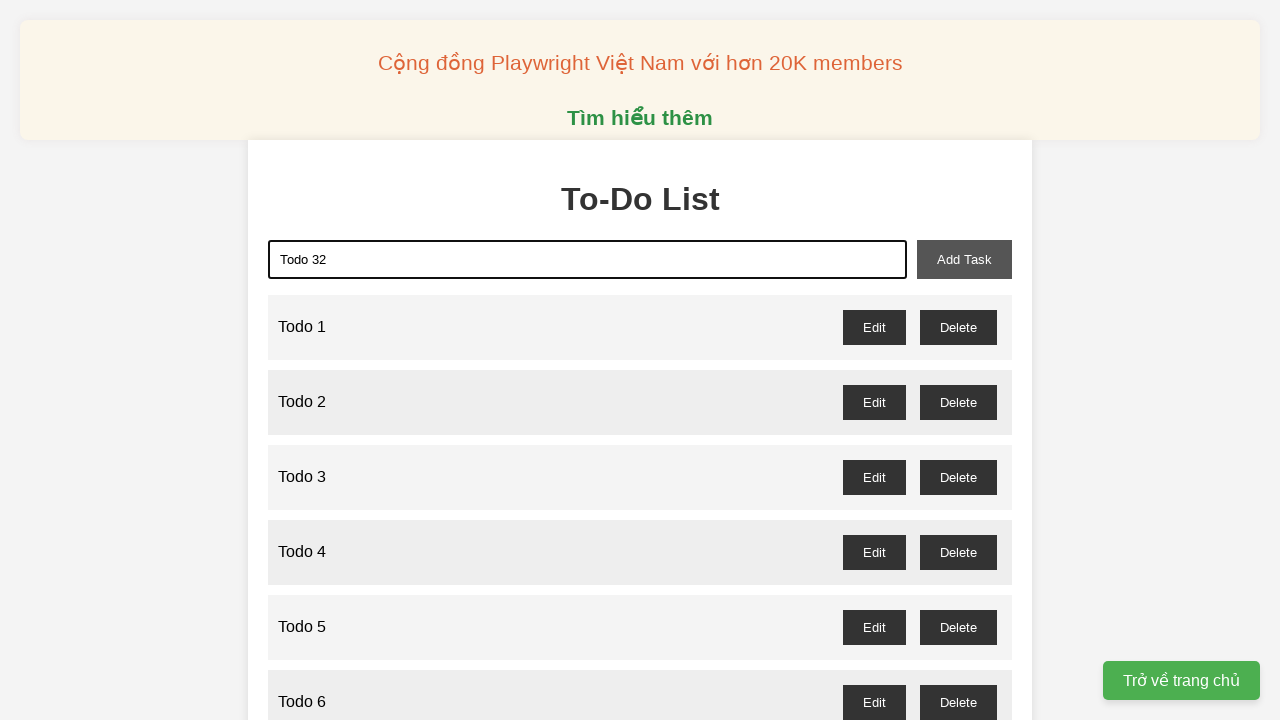

Clicked add task button to add 'Todo 32' at (964, 259) on xpath=//button[@id="add-task"]
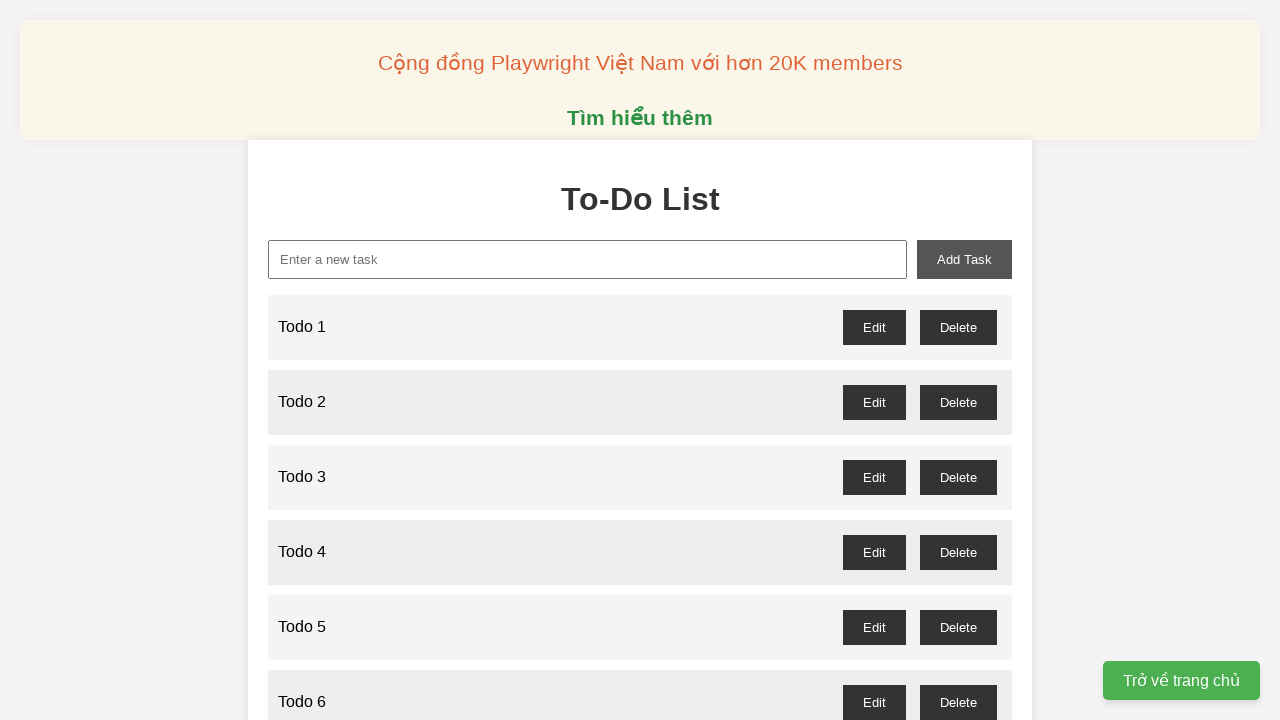

Filled new task input with 'Todo 33' on xpath=//input[@id="new-task"]
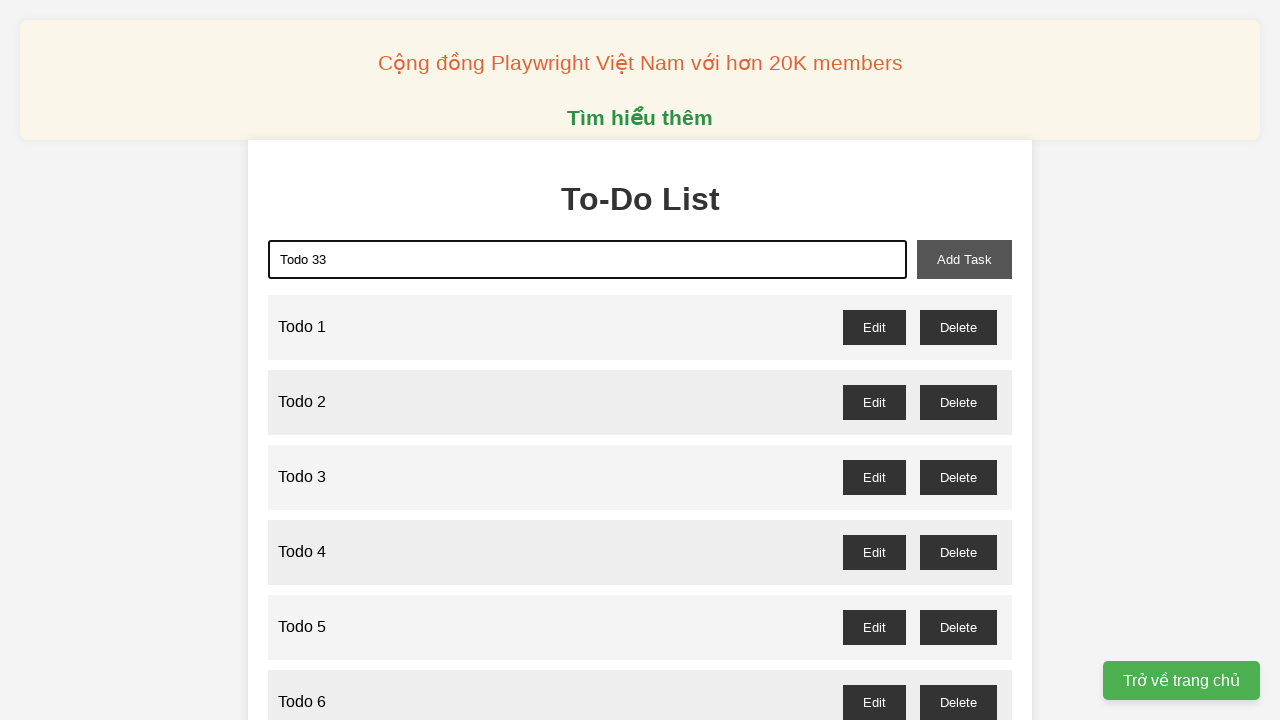

Clicked add task button to add 'Todo 33' at (964, 259) on xpath=//button[@id="add-task"]
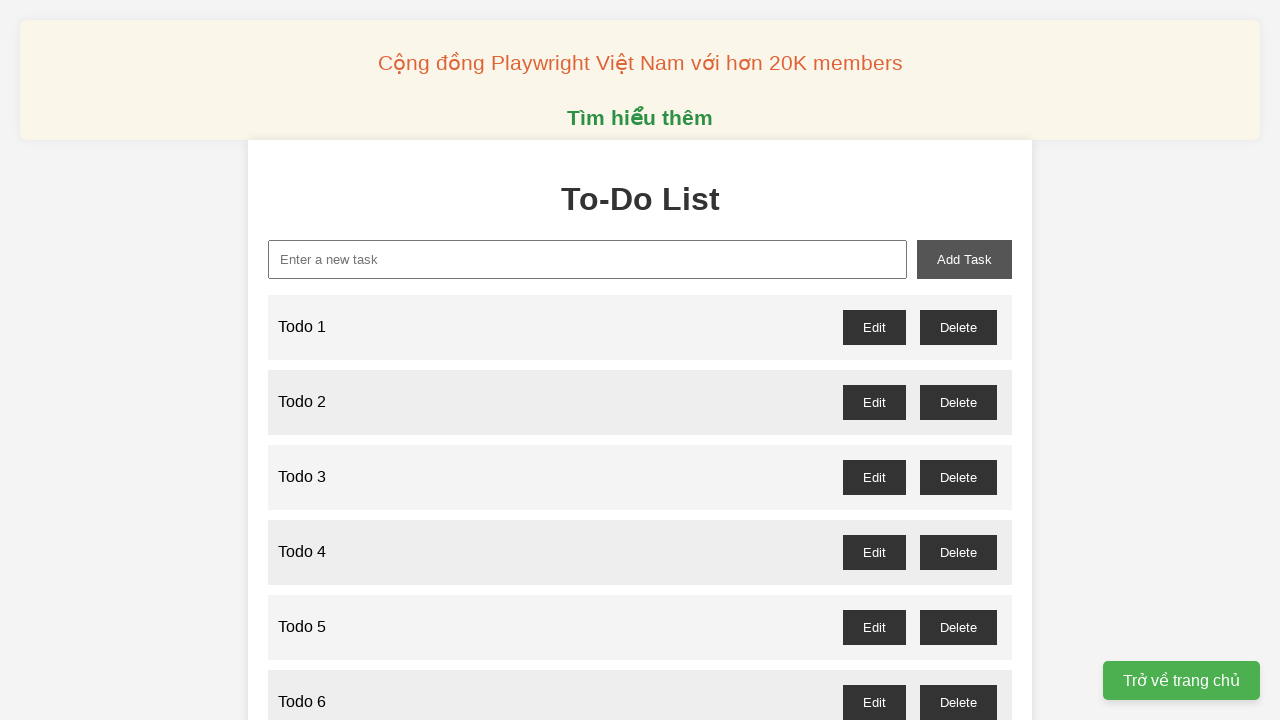

Filled new task input with 'Todo 34' on xpath=//input[@id="new-task"]
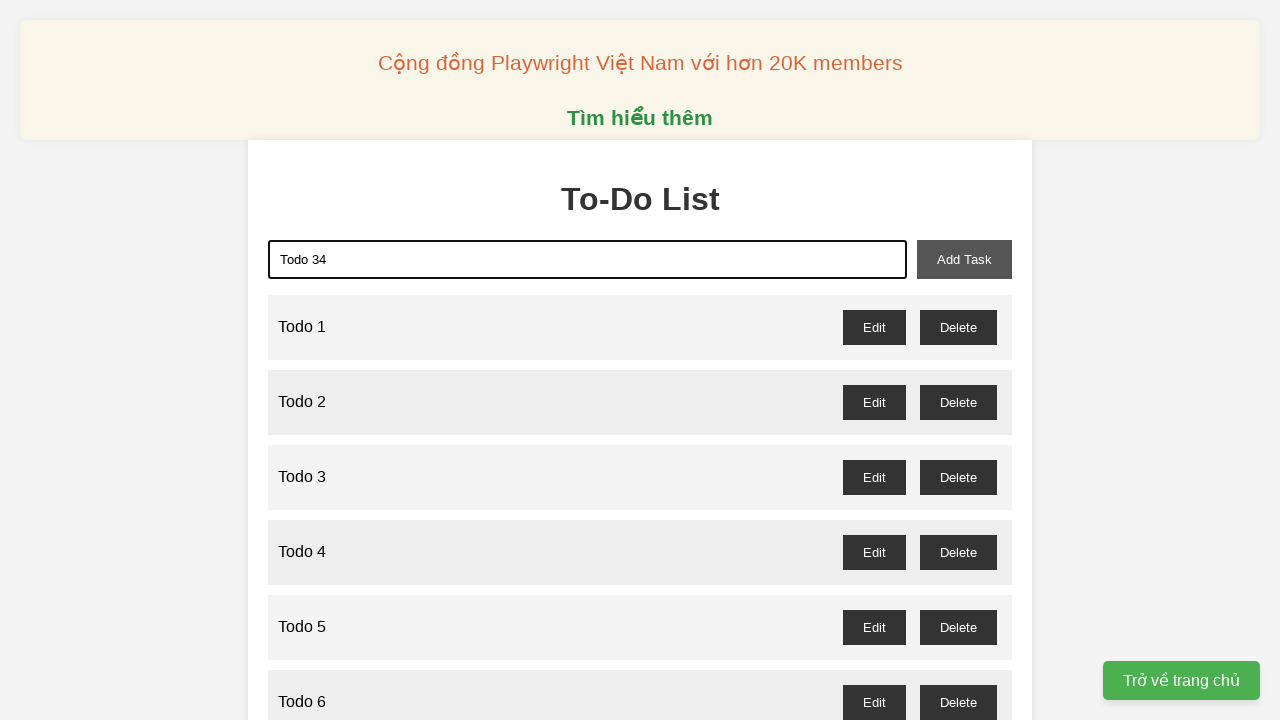

Clicked add task button to add 'Todo 34' at (964, 259) on xpath=//button[@id="add-task"]
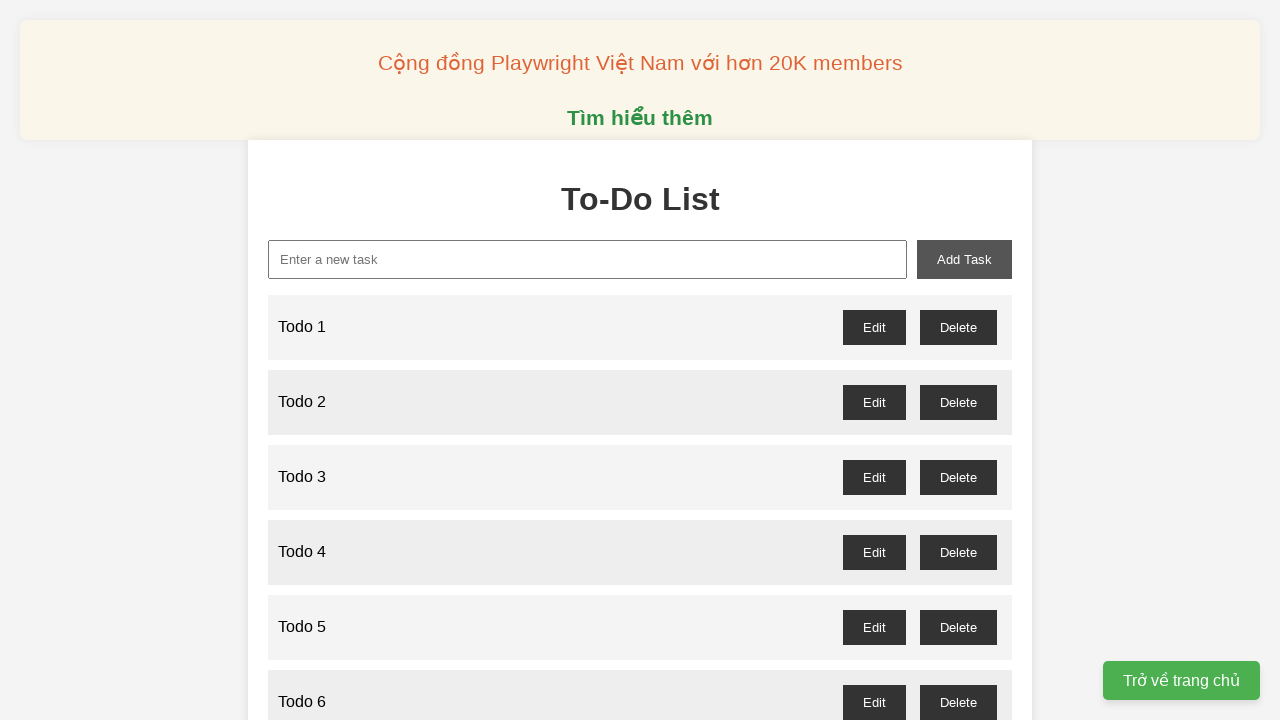

Filled new task input with 'Todo 35' on xpath=//input[@id="new-task"]
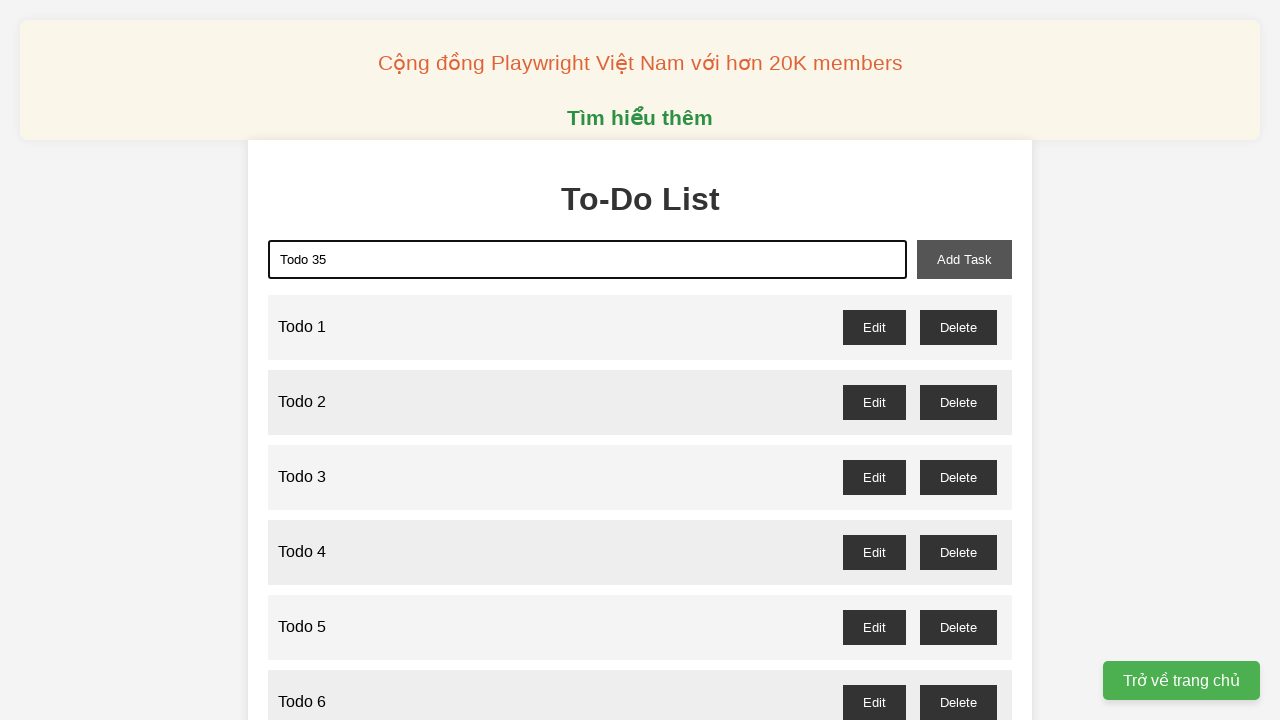

Clicked add task button to add 'Todo 35' at (964, 259) on xpath=//button[@id="add-task"]
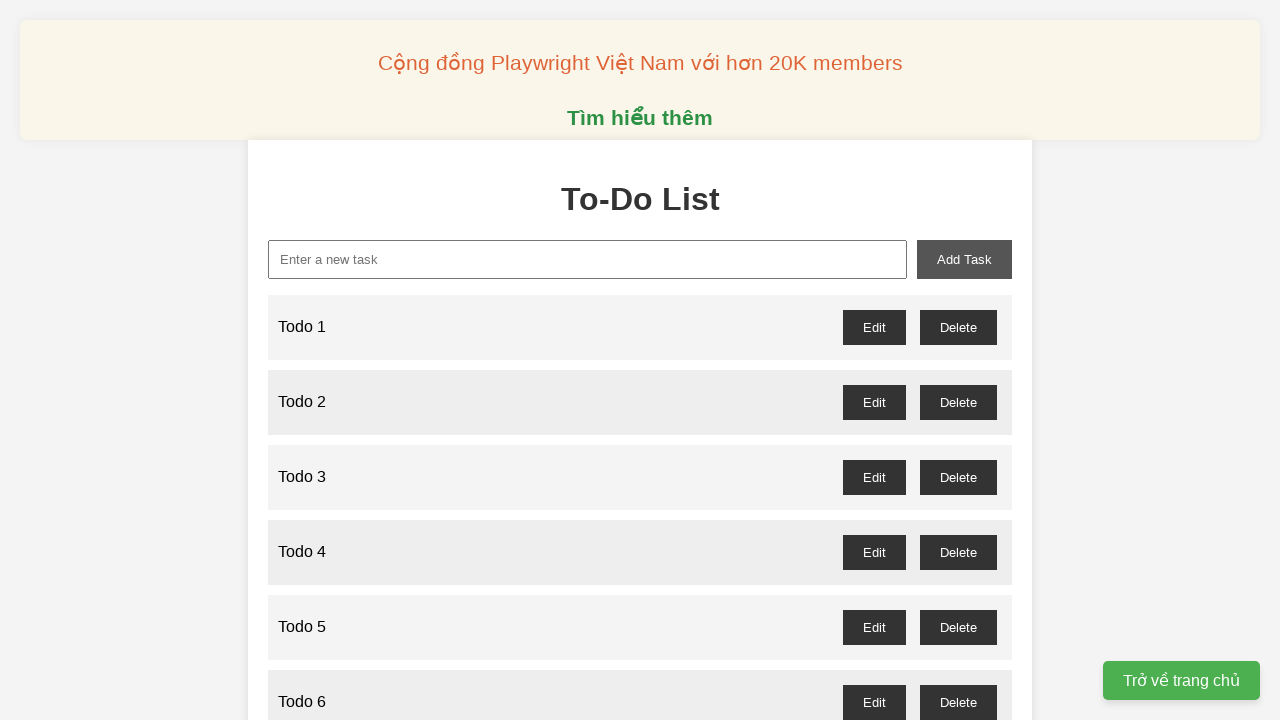

Filled new task input with 'Todo 36' on xpath=//input[@id="new-task"]
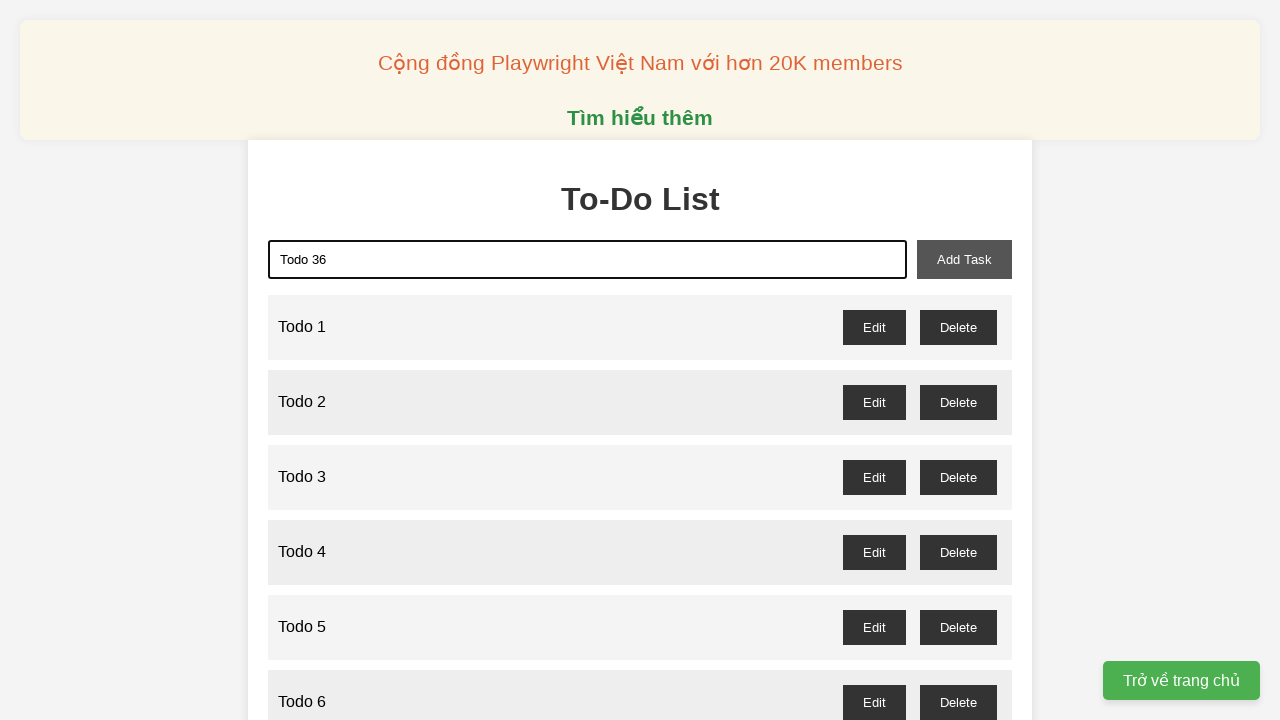

Clicked add task button to add 'Todo 36' at (964, 259) on xpath=//button[@id="add-task"]
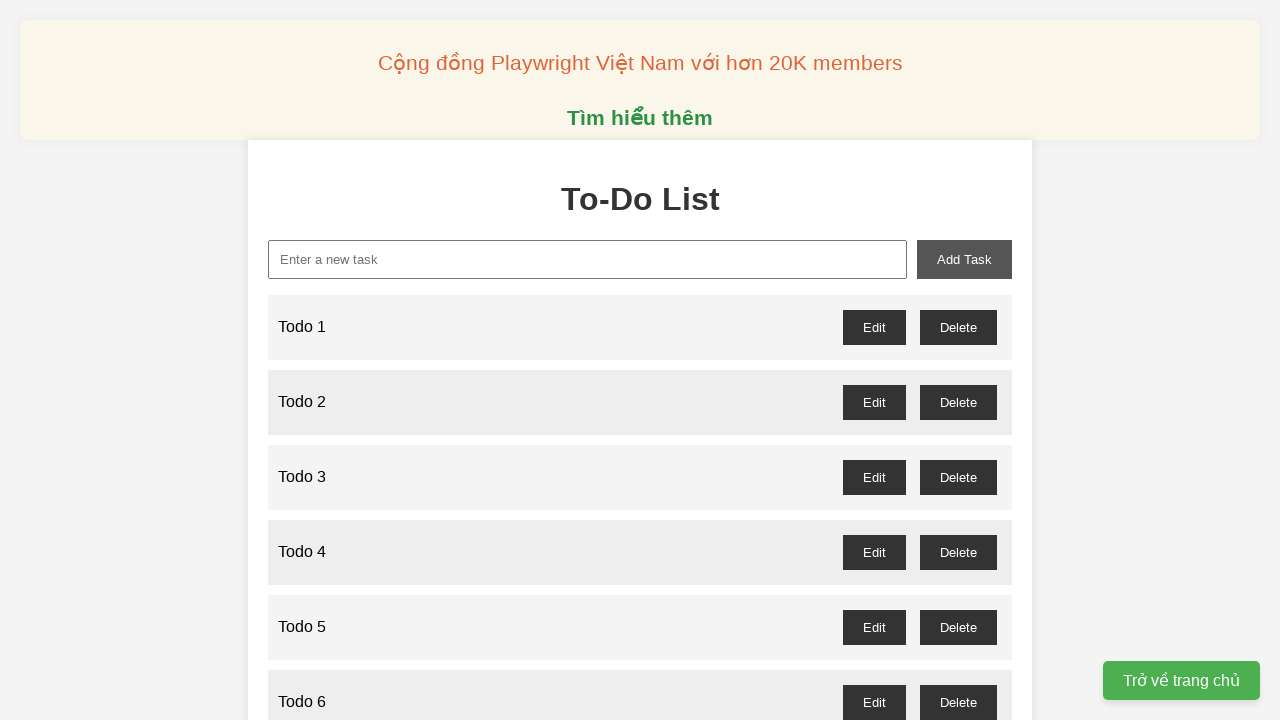

Filled new task input with 'Todo 37' on xpath=//input[@id="new-task"]
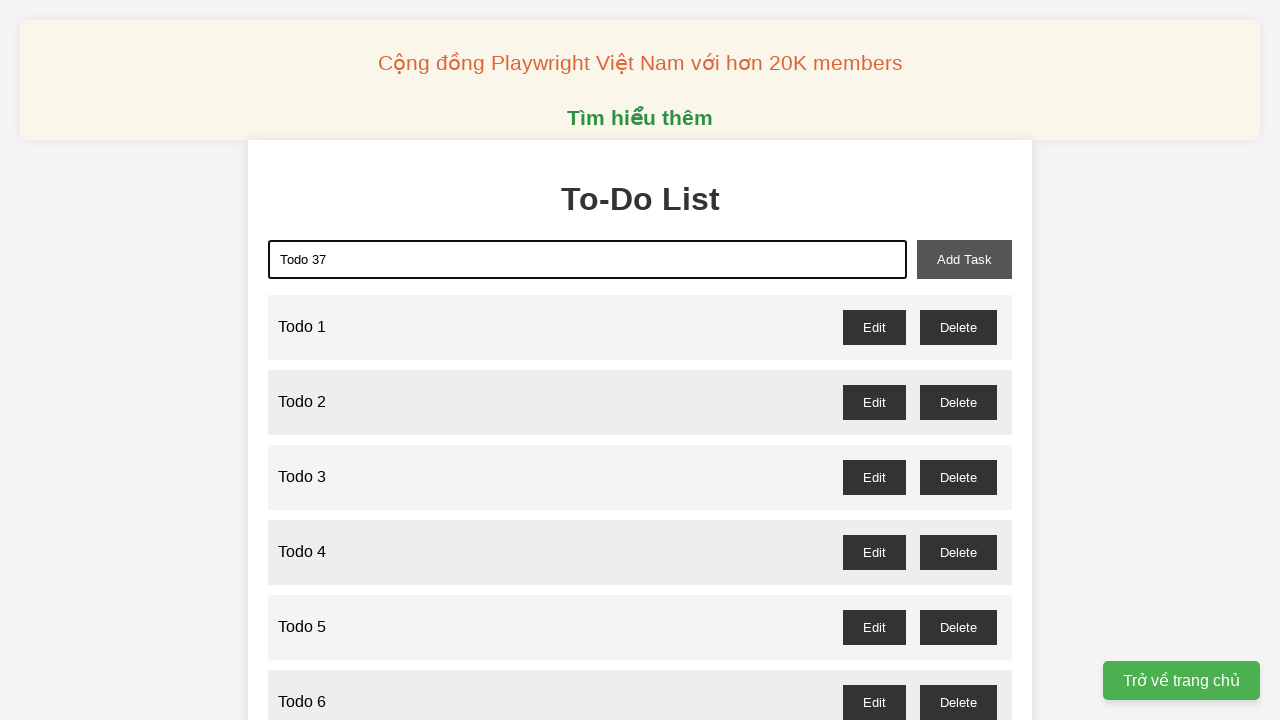

Clicked add task button to add 'Todo 37' at (964, 259) on xpath=//button[@id="add-task"]
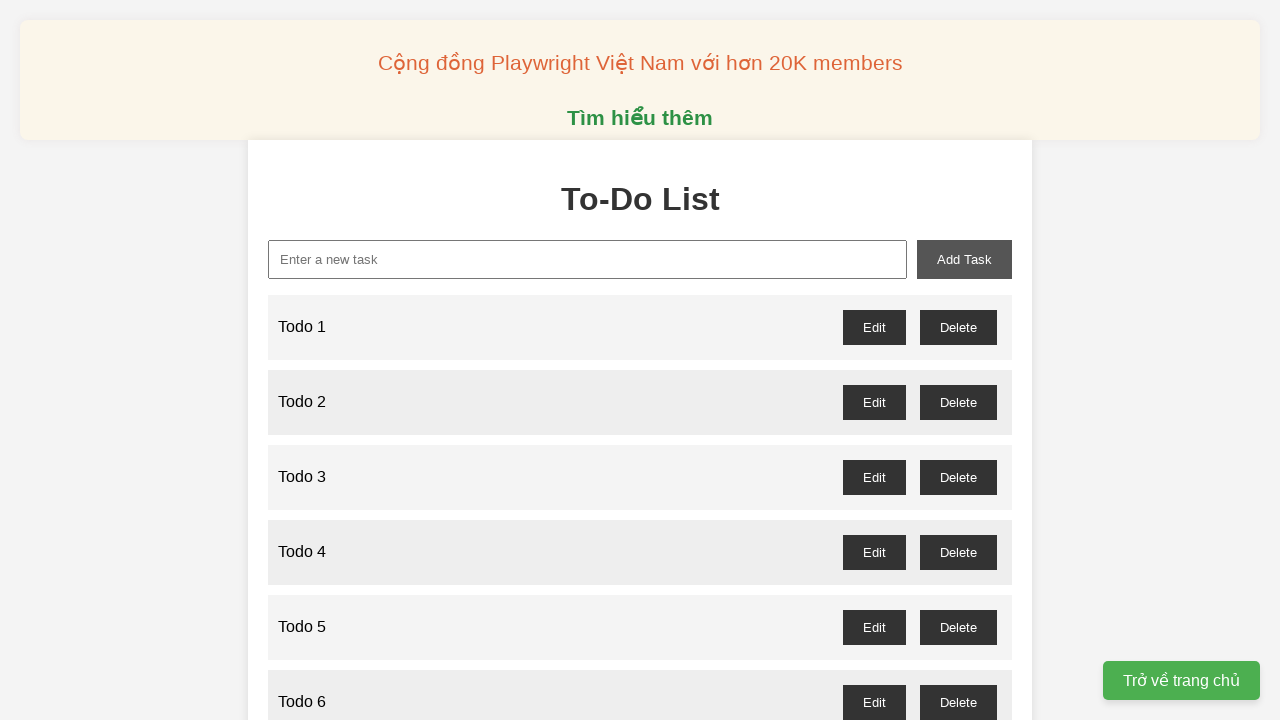

Filled new task input with 'Todo 38' on xpath=//input[@id="new-task"]
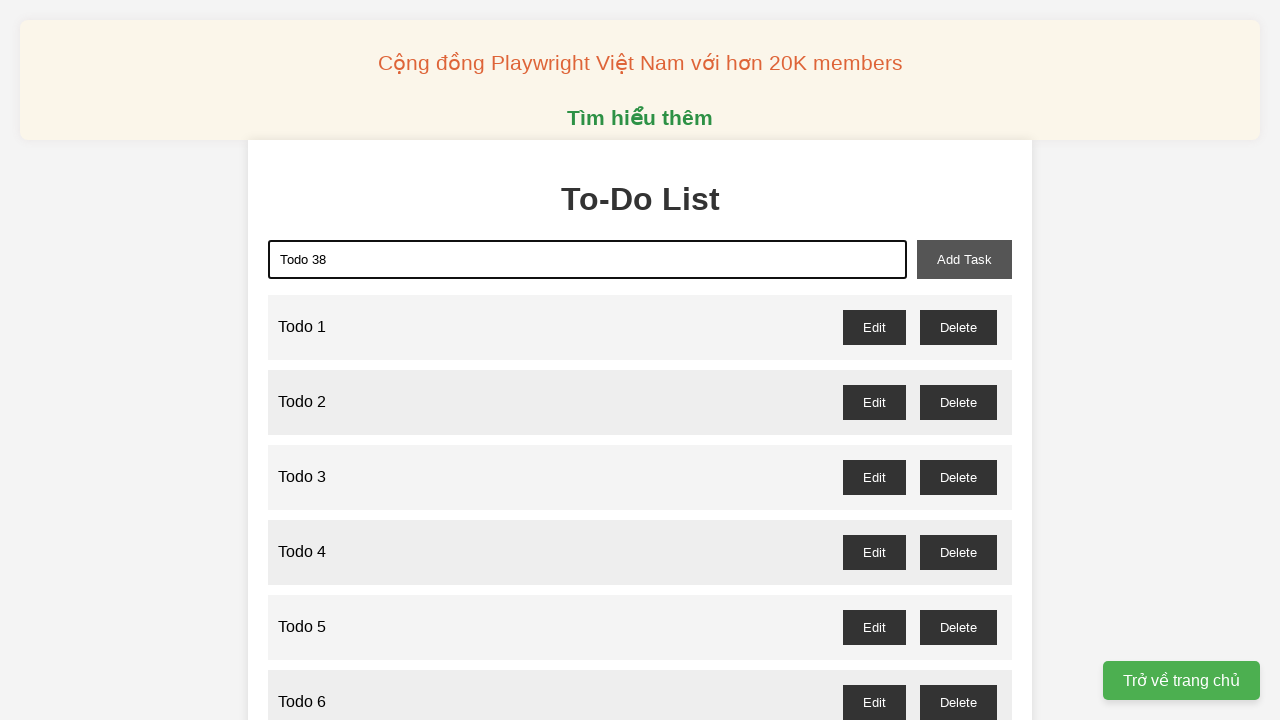

Clicked add task button to add 'Todo 38' at (964, 259) on xpath=//button[@id="add-task"]
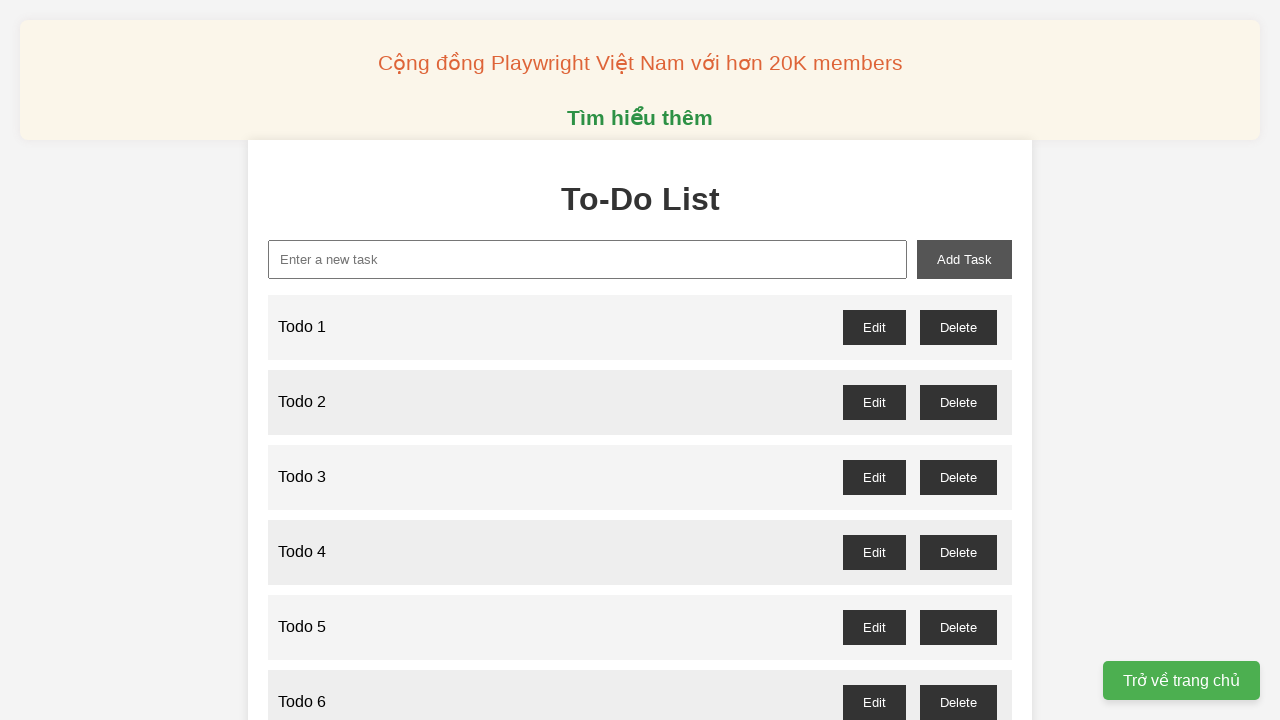

Filled new task input with 'Todo 39' on xpath=//input[@id="new-task"]
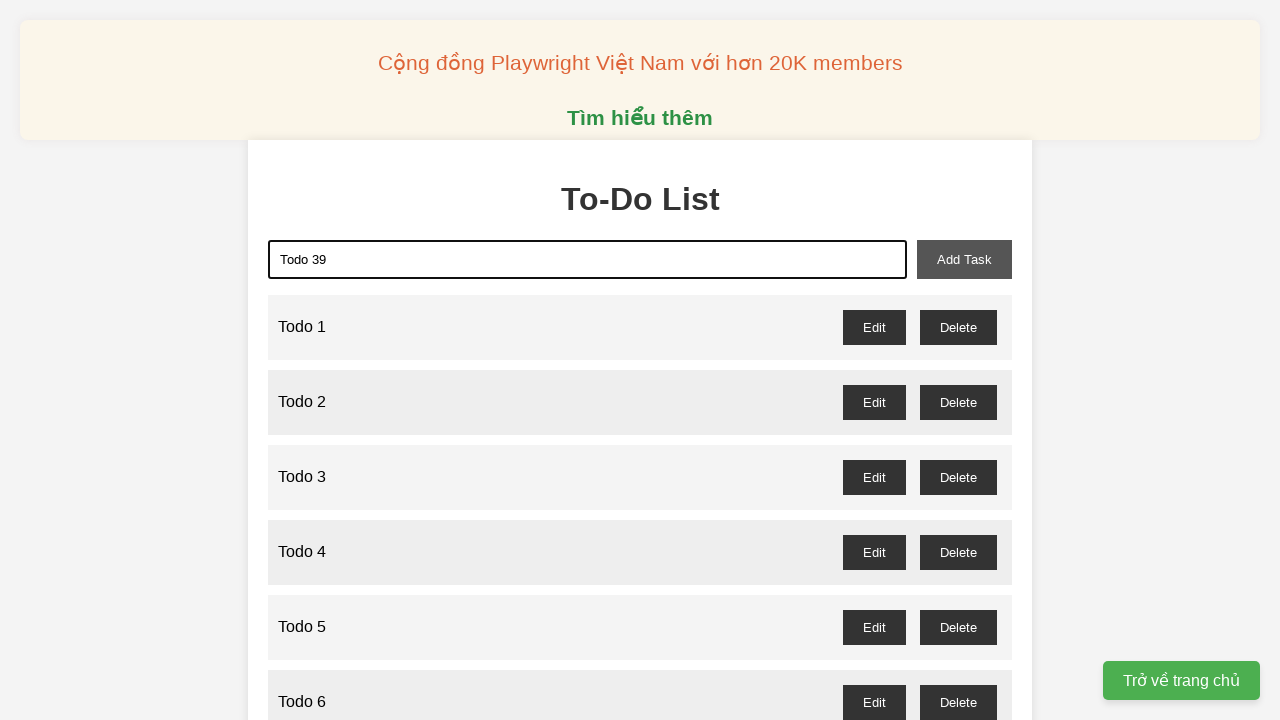

Clicked add task button to add 'Todo 39' at (964, 259) on xpath=//button[@id="add-task"]
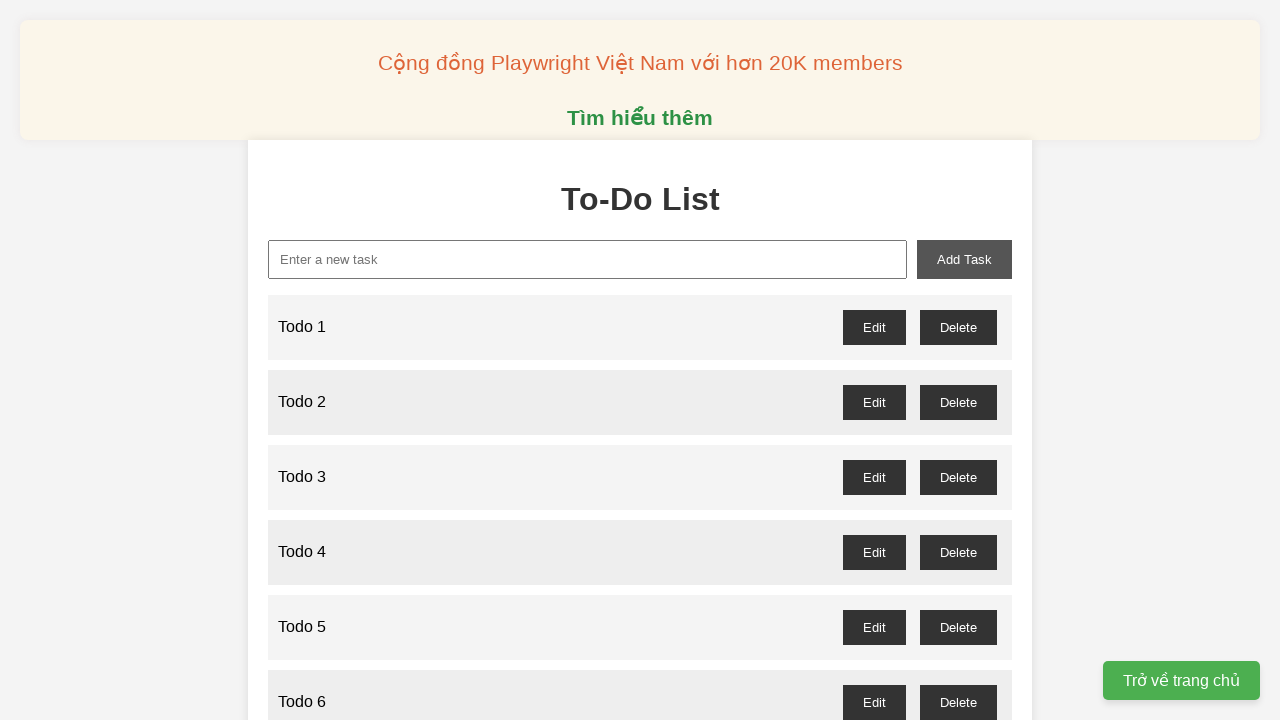

Filled new task input with 'Todo 40' on xpath=//input[@id="new-task"]
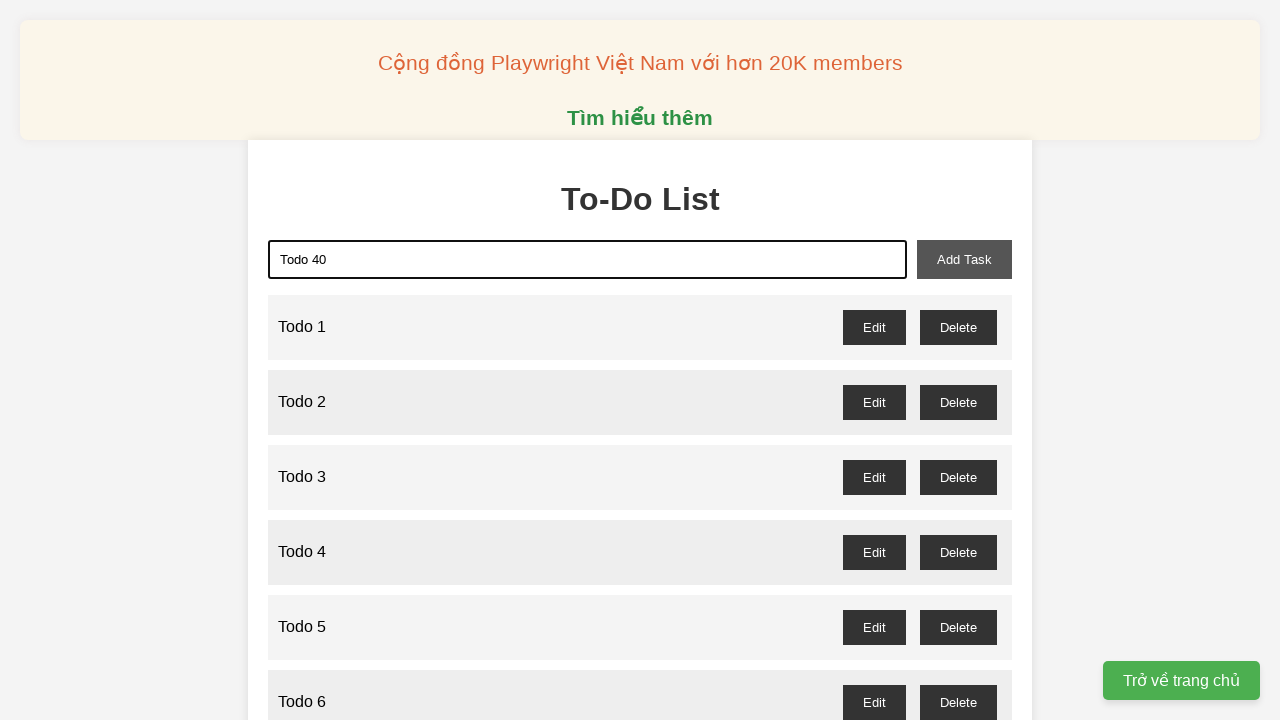

Clicked add task button to add 'Todo 40' at (964, 259) on xpath=//button[@id="add-task"]
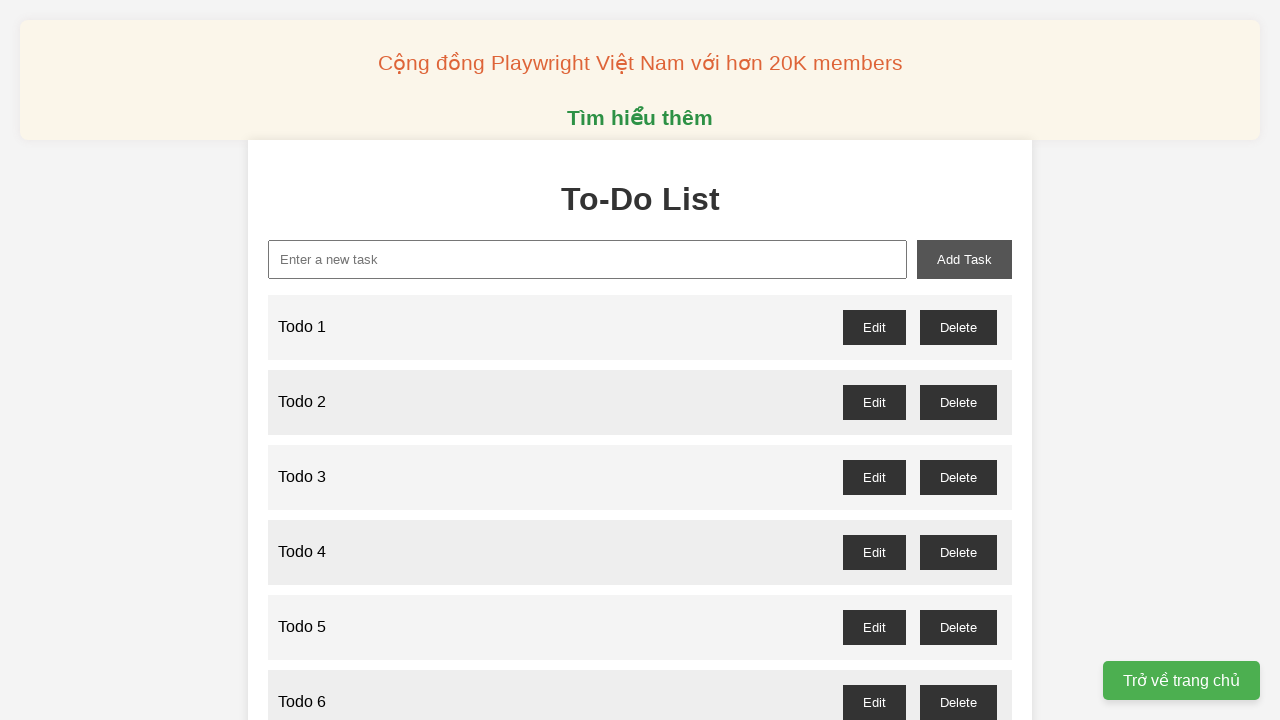

Filled new task input with 'Todo 41' on xpath=//input[@id="new-task"]
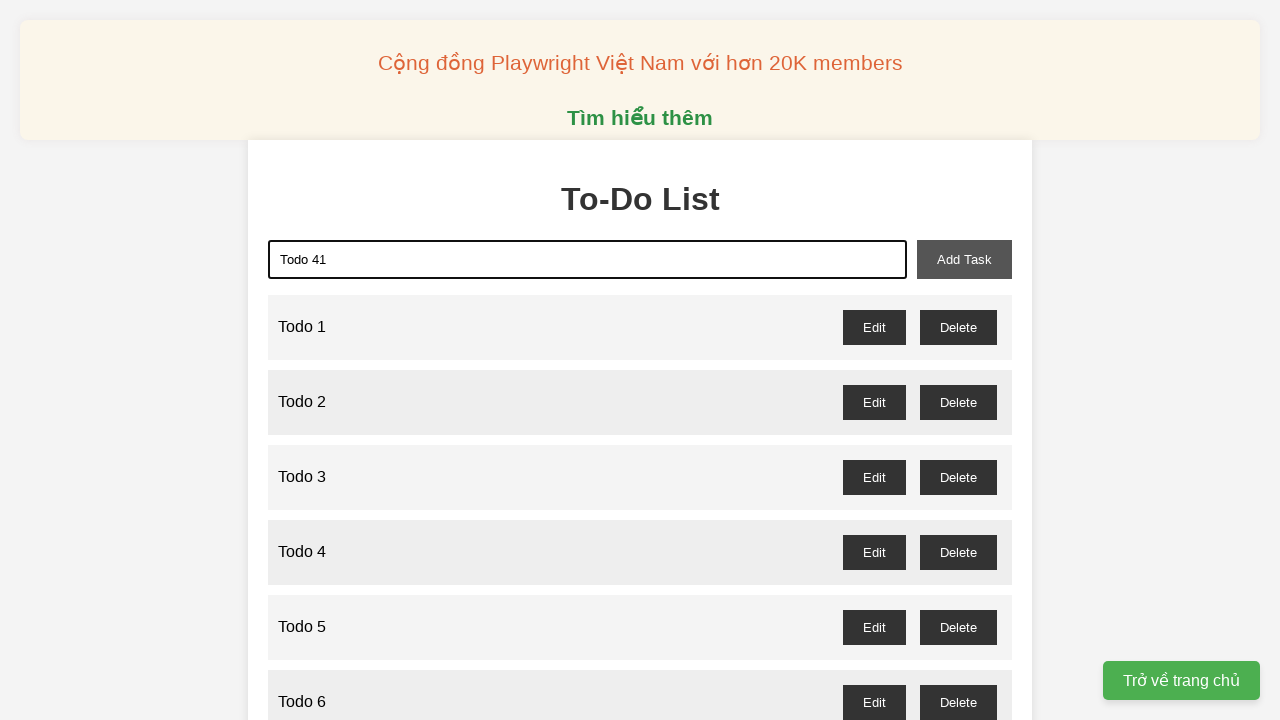

Clicked add task button to add 'Todo 41' at (964, 259) on xpath=//button[@id="add-task"]
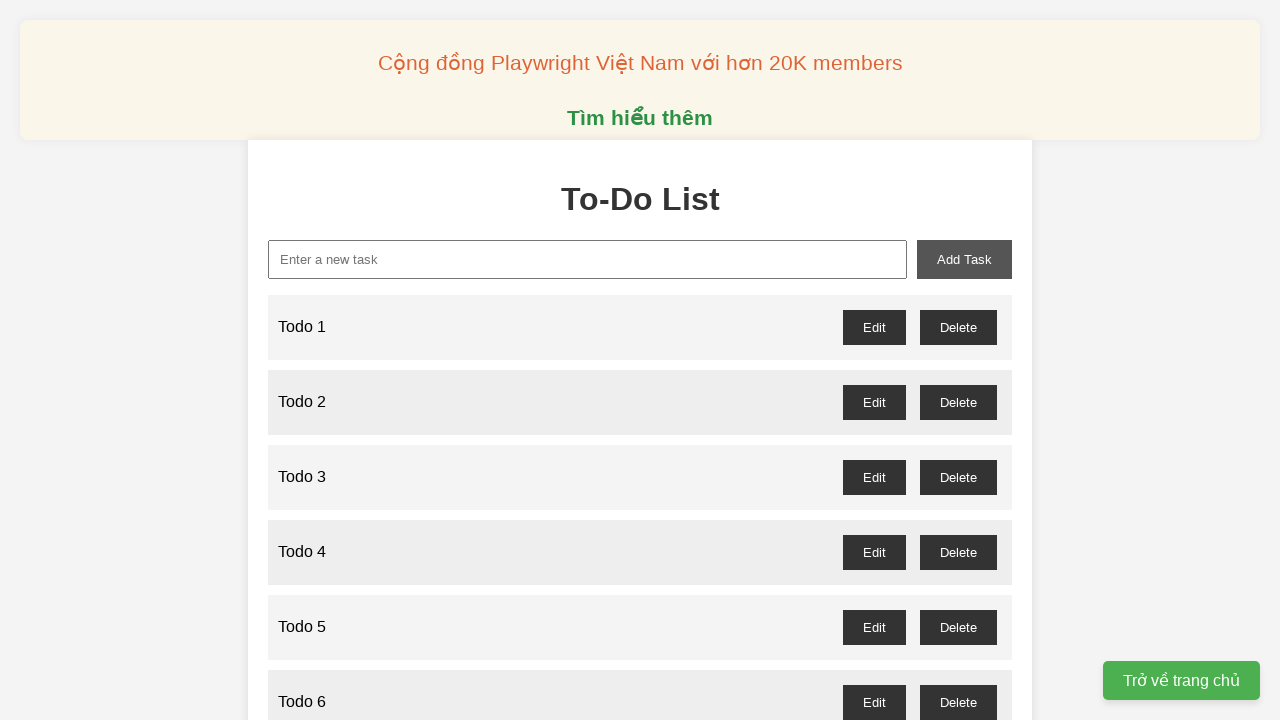

Filled new task input with 'Todo 42' on xpath=//input[@id="new-task"]
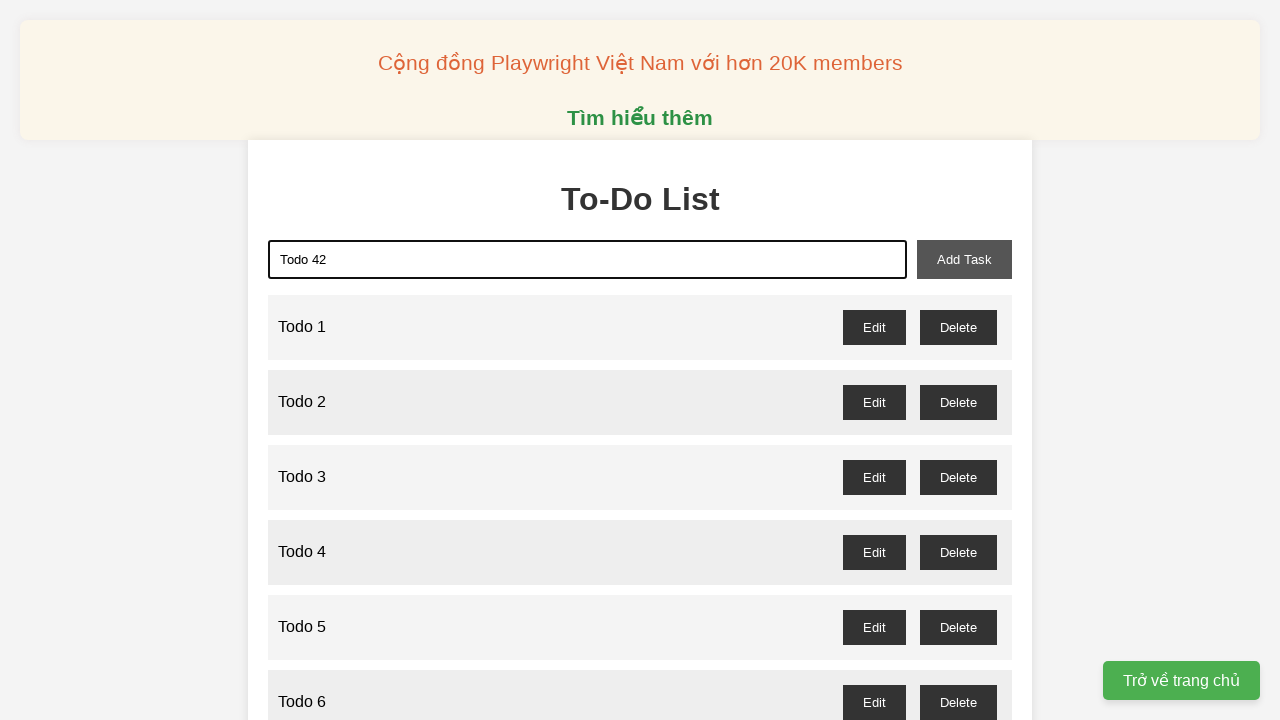

Clicked add task button to add 'Todo 42' at (964, 259) on xpath=//button[@id="add-task"]
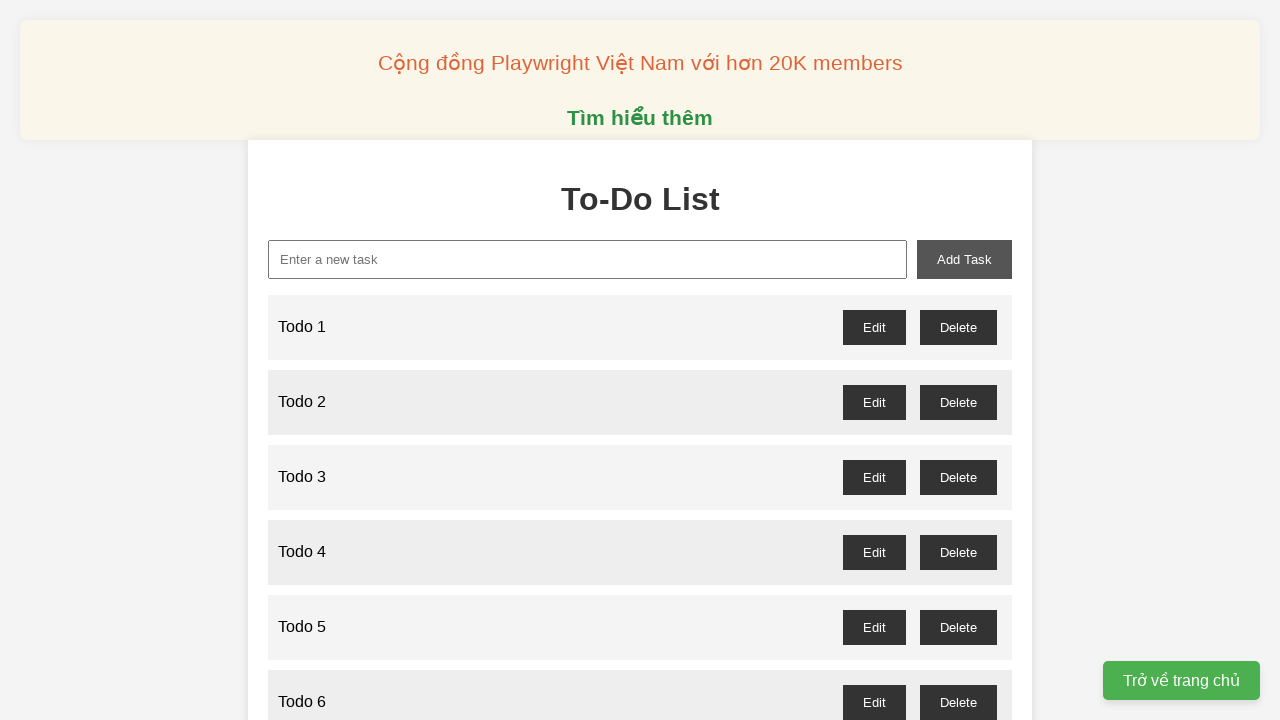

Filled new task input with 'Todo 43' on xpath=//input[@id="new-task"]
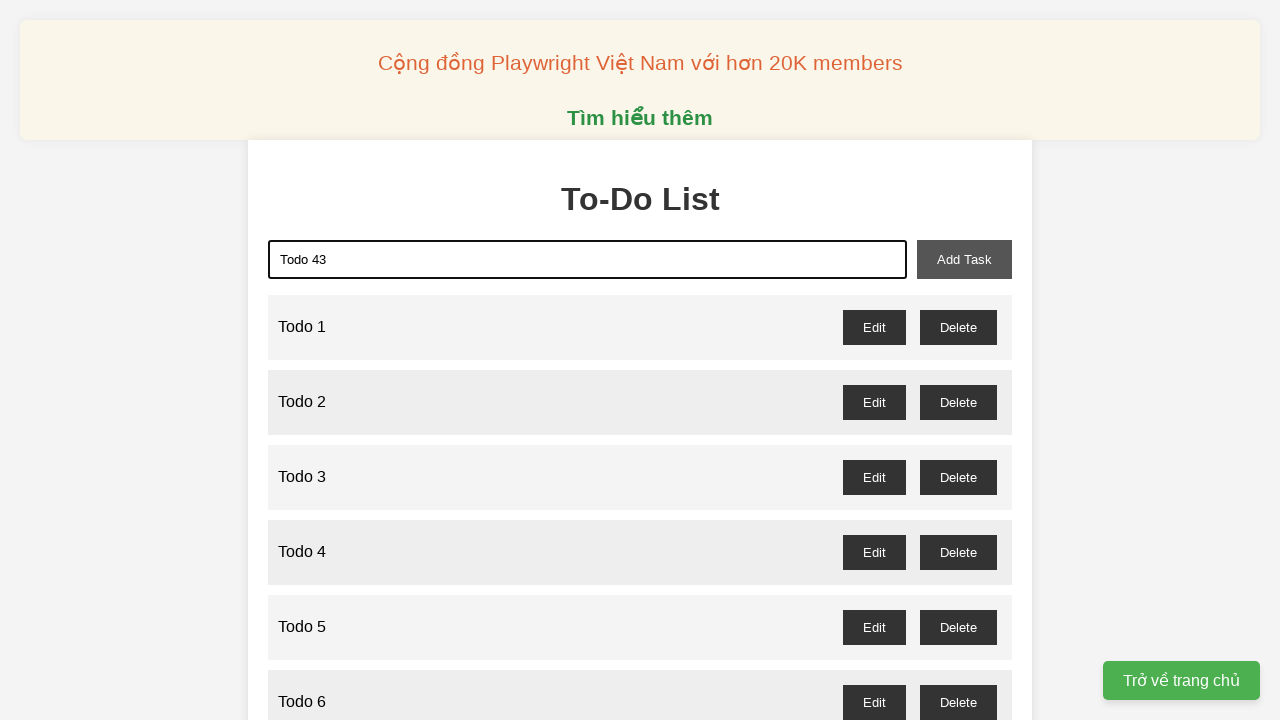

Clicked add task button to add 'Todo 43' at (964, 259) on xpath=//button[@id="add-task"]
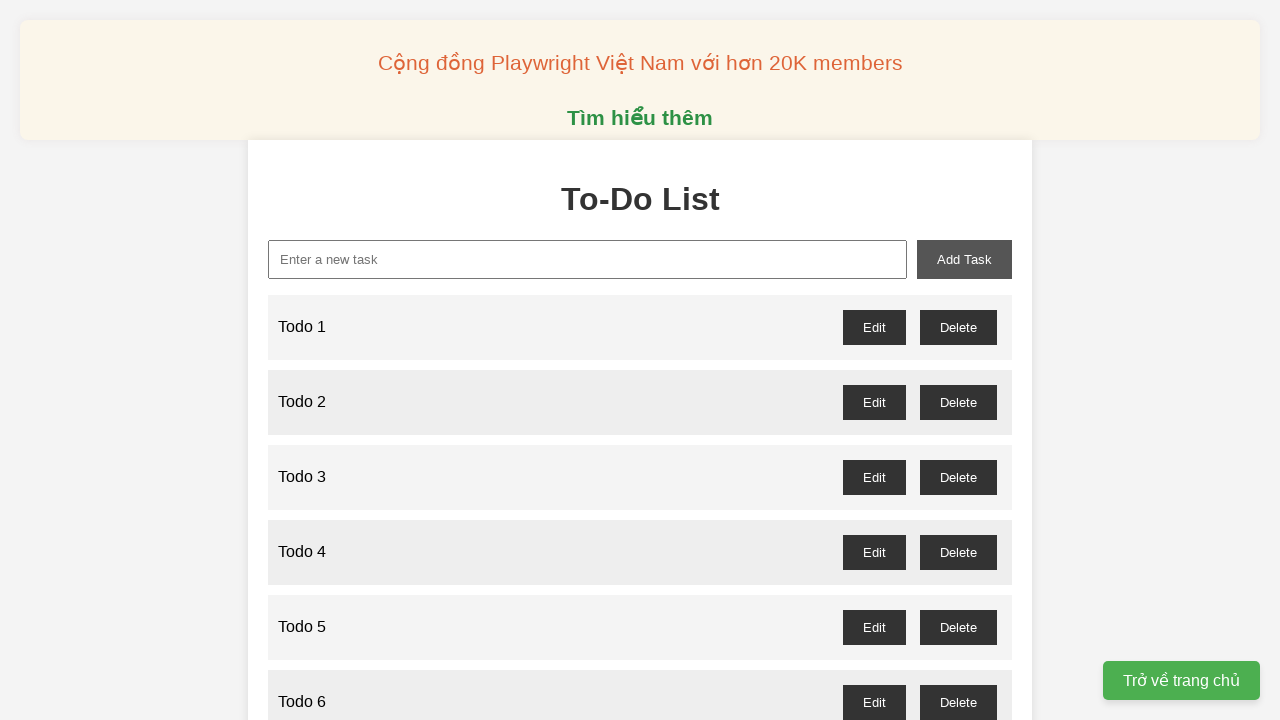

Filled new task input with 'Todo 44' on xpath=//input[@id="new-task"]
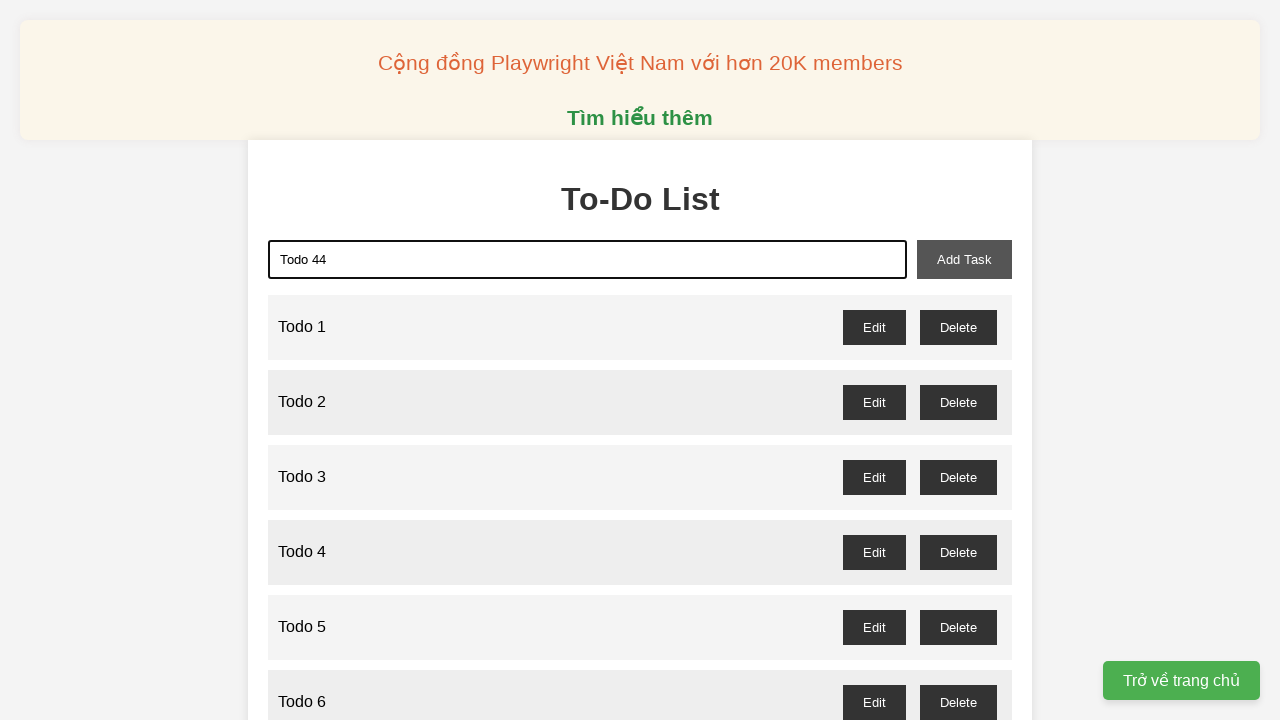

Clicked add task button to add 'Todo 44' at (964, 259) on xpath=//button[@id="add-task"]
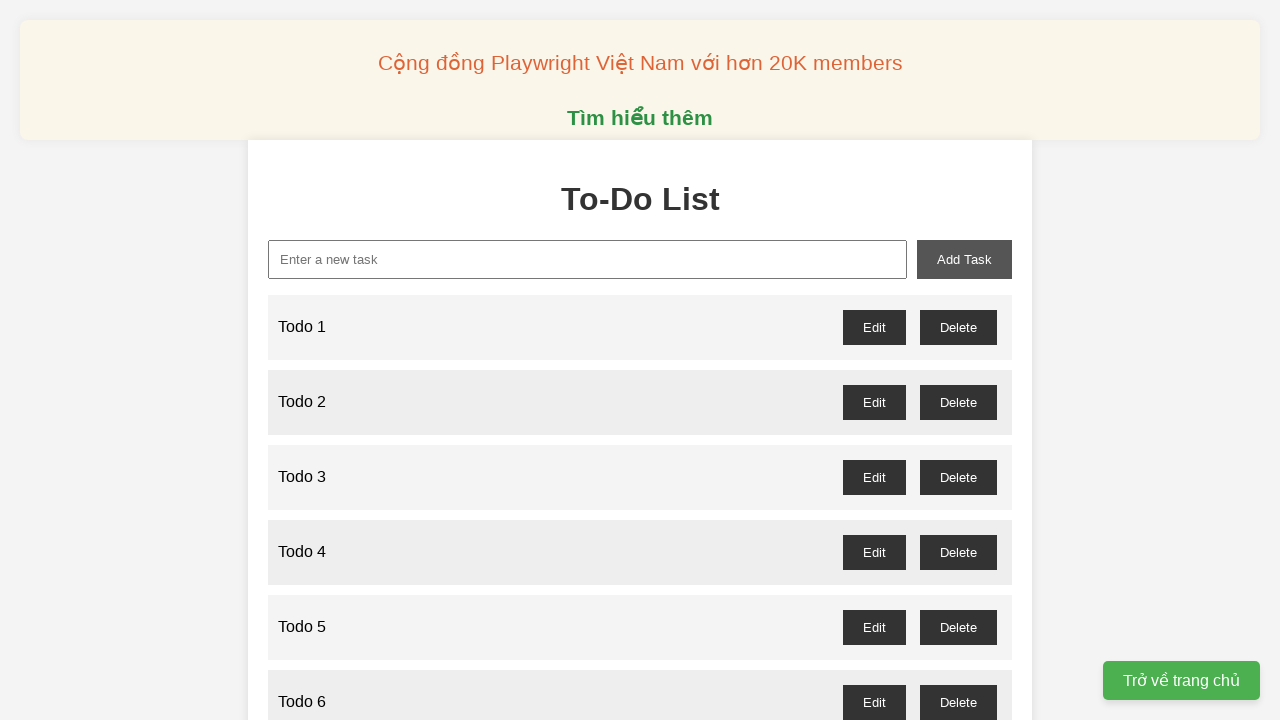

Filled new task input with 'Todo 45' on xpath=//input[@id="new-task"]
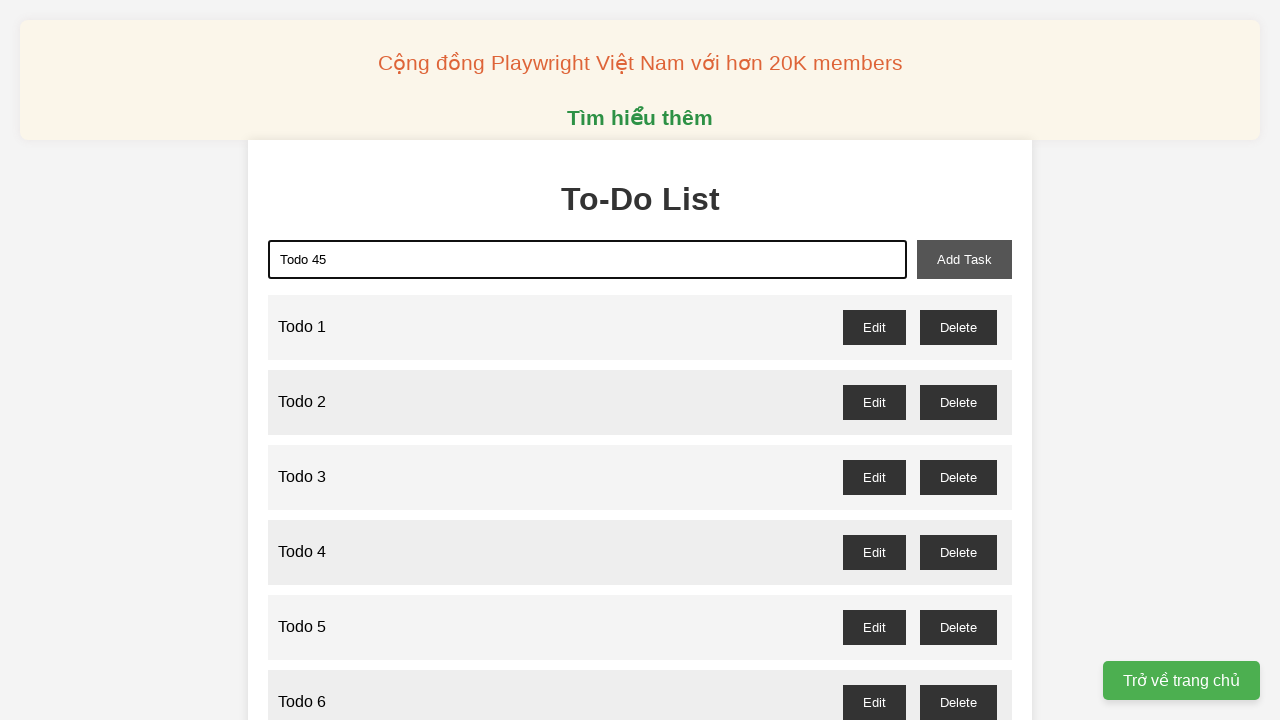

Clicked add task button to add 'Todo 45' at (964, 259) on xpath=//button[@id="add-task"]
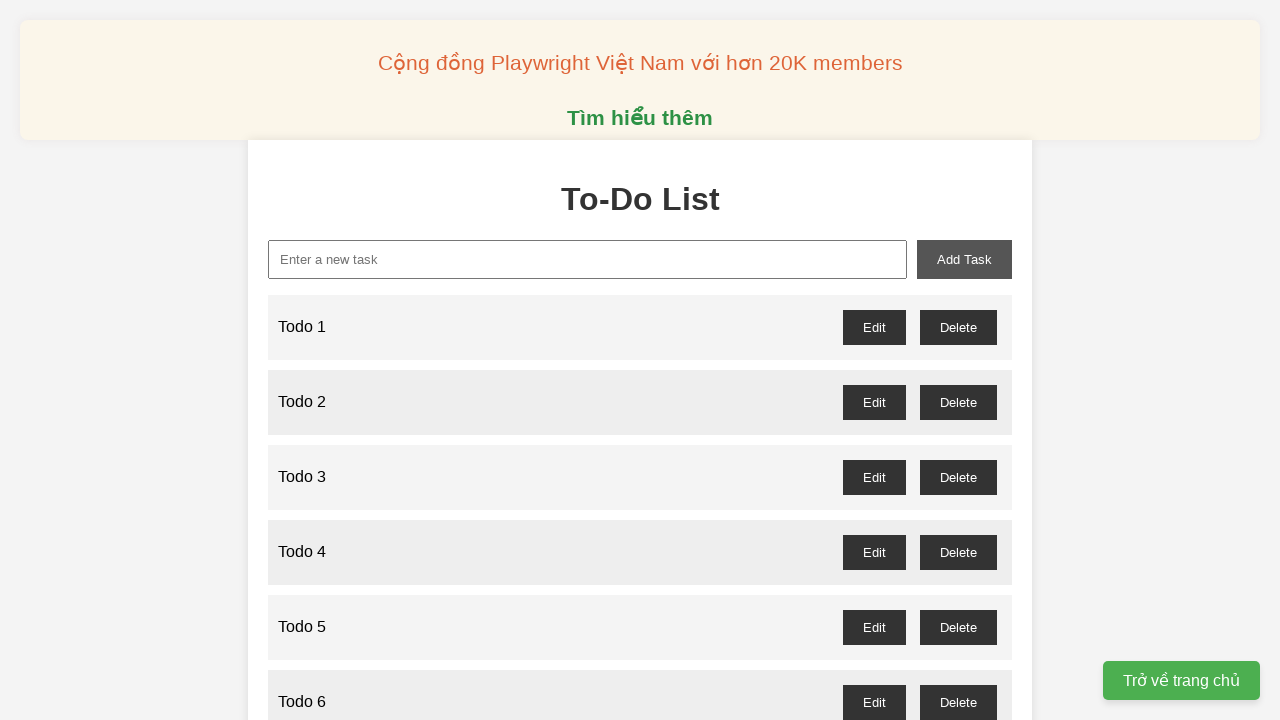

Filled new task input with 'Todo 46' on xpath=//input[@id="new-task"]
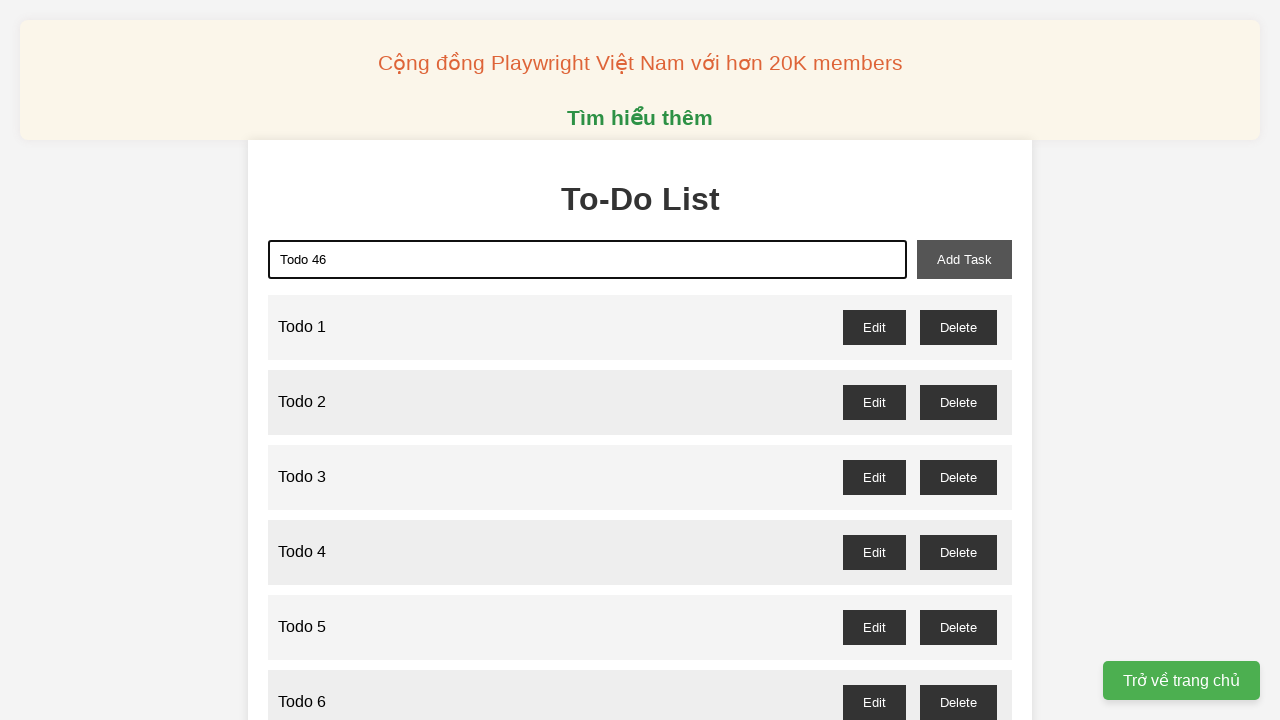

Clicked add task button to add 'Todo 46' at (964, 259) on xpath=//button[@id="add-task"]
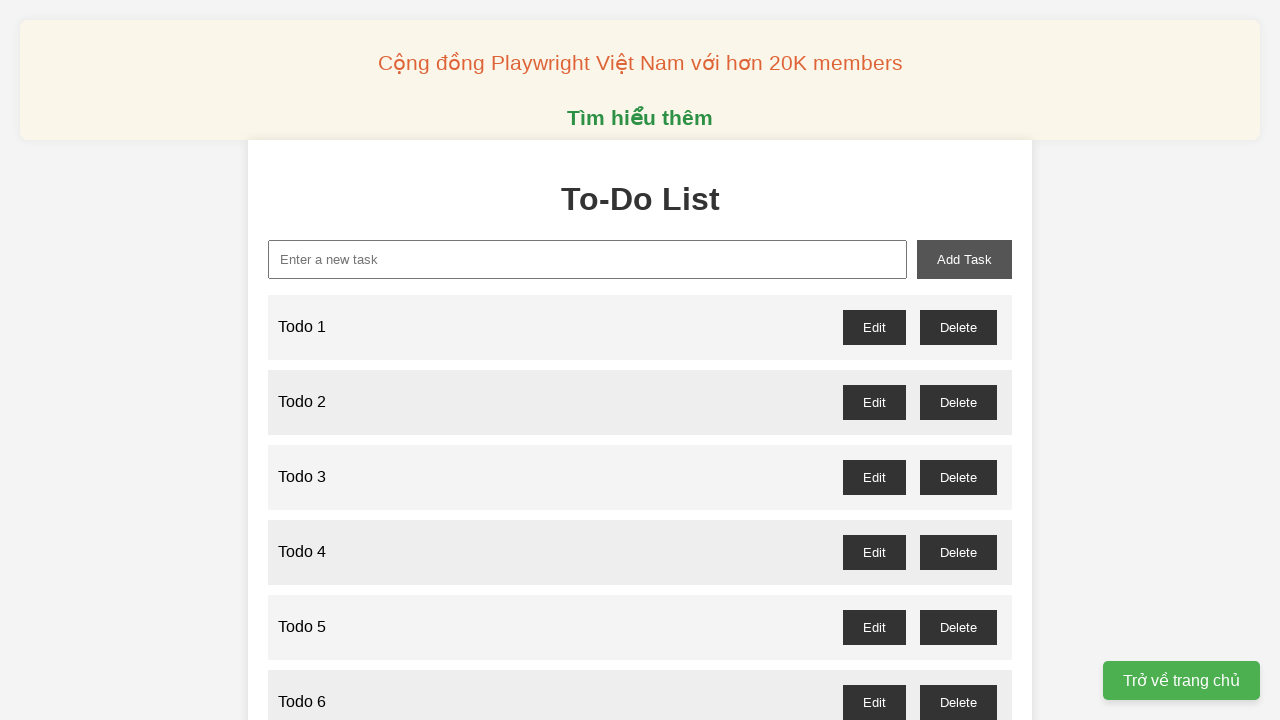

Filled new task input with 'Todo 47' on xpath=//input[@id="new-task"]
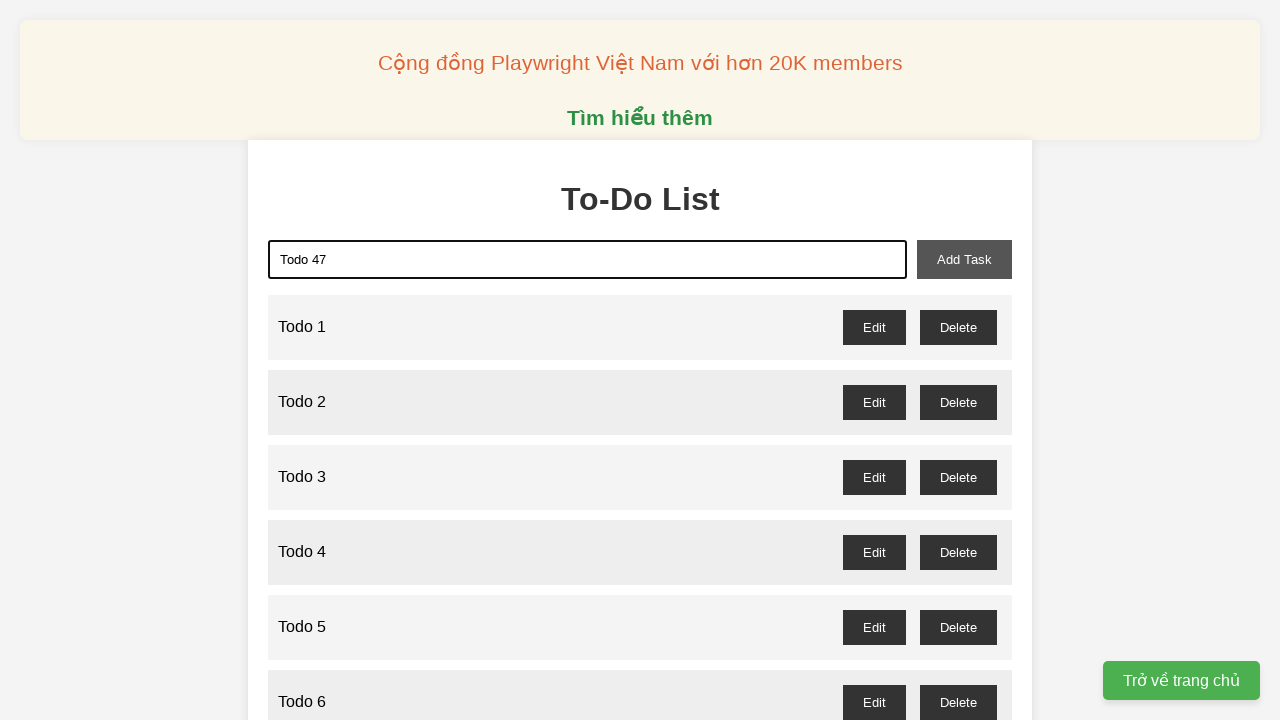

Clicked add task button to add 'Todo 47' at (964, 259) on xpath=//button[@id="add-task"]
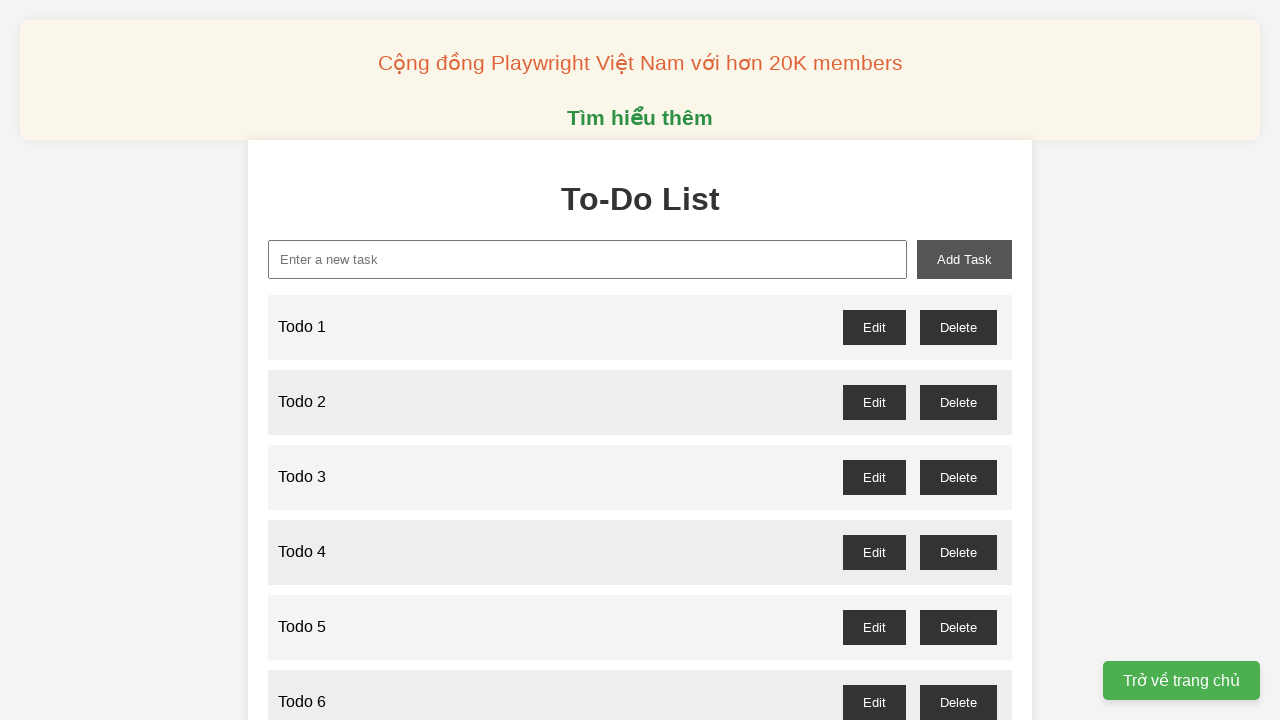

Filled new task input with 'Todo 48' on xpath=//input[@id="new-task"]
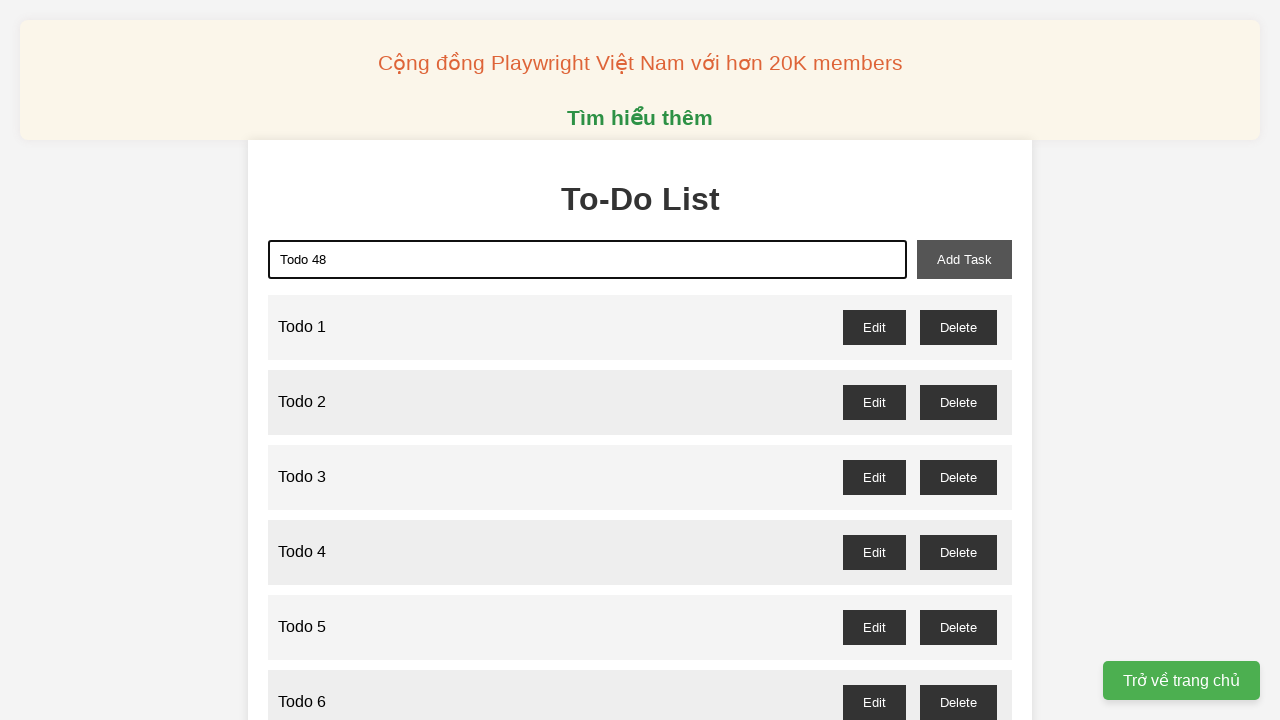

Clicked add task button to add 'Todo 48' at (964, 259) on xpath=//button[@id="add-task"]
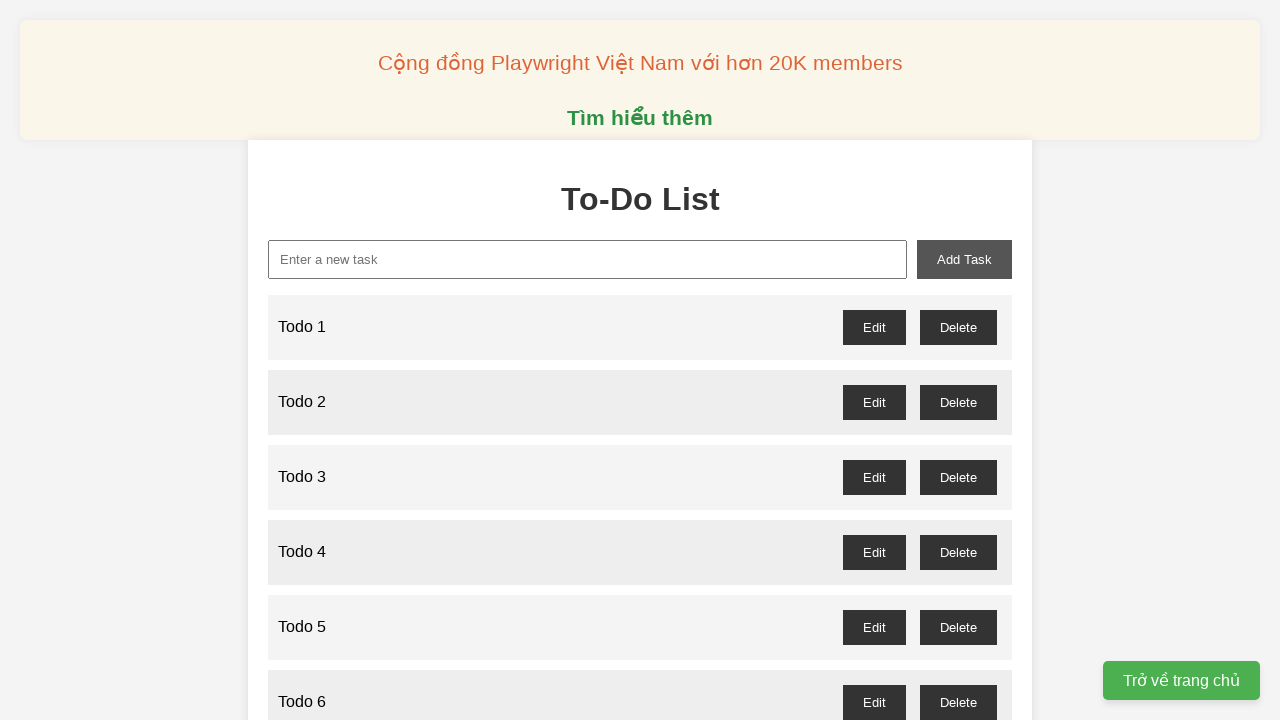

Filled new task input with 'Todo 49' on xpath=//input[@id="new-task"]
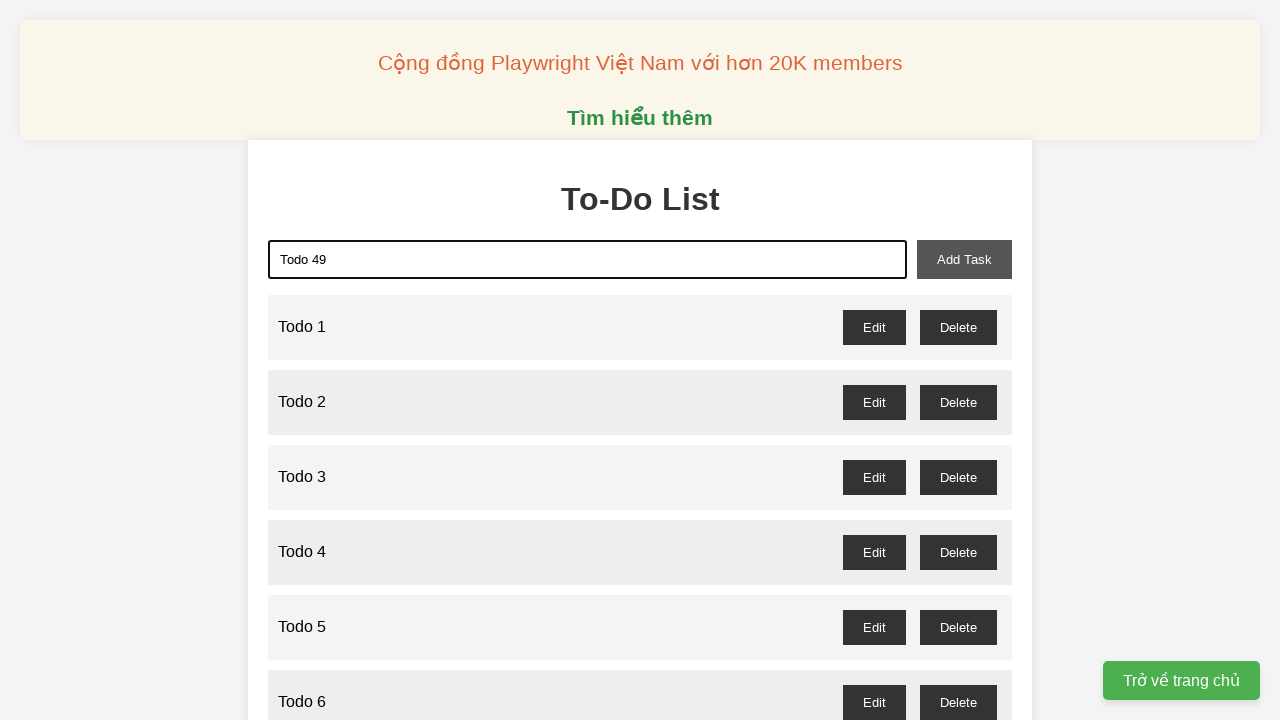

Clicked add task button to add 'Todo 49' at (964, 259) on xpath=//button[@id="add-task"]
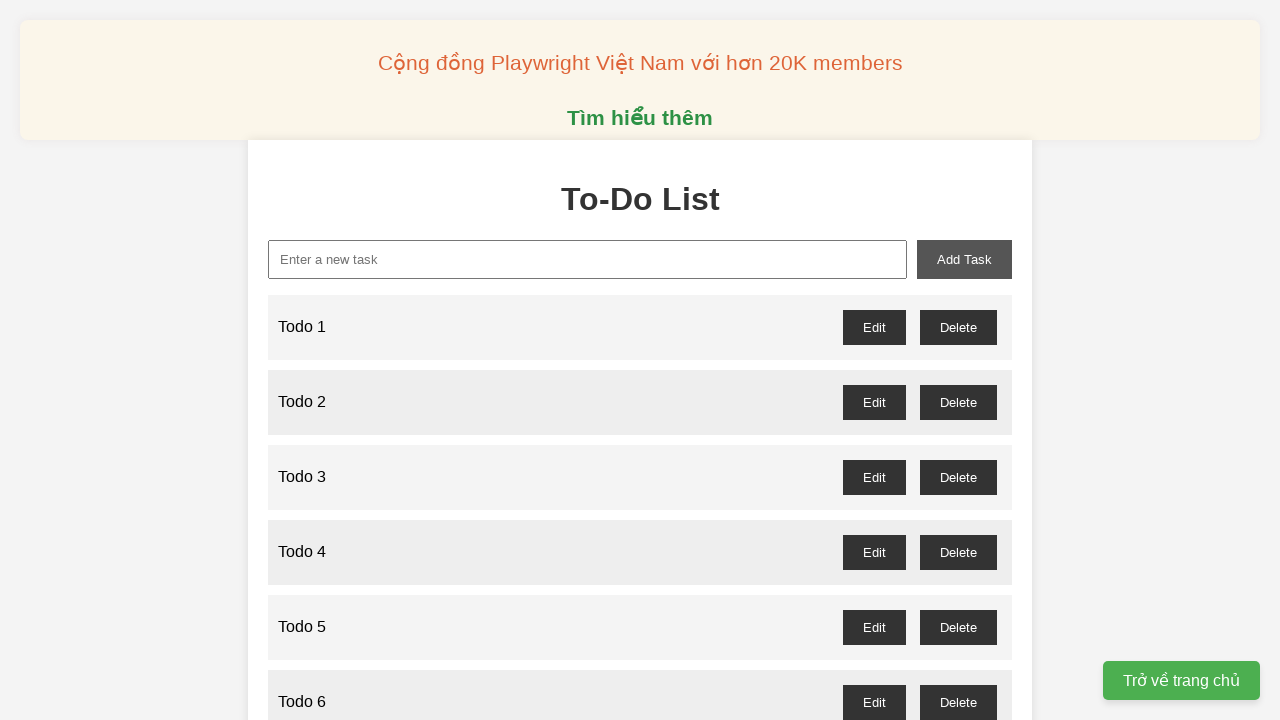

Filled new task input with 'Todo 50' on xpath=//input[@id="new-task"]
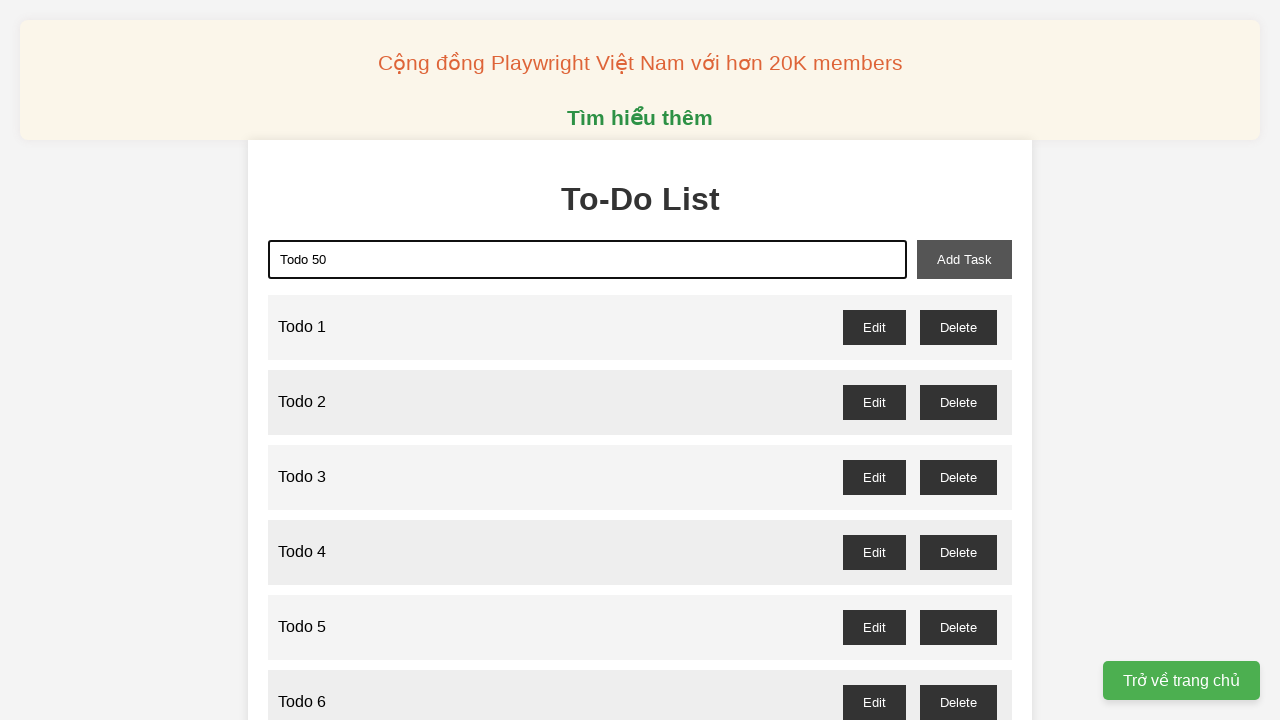

Clicked add task button to add 'Todo 50' at (964, 259) on xpath=//button[@id="add-task"]
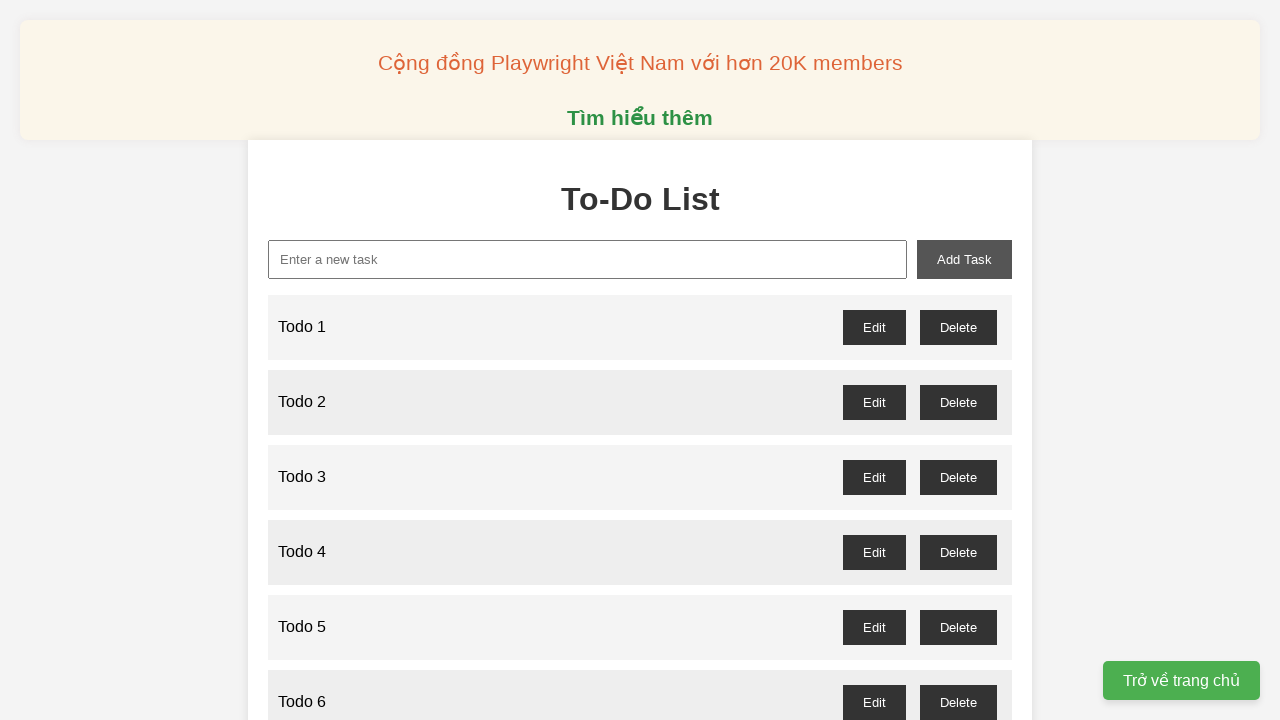

Filled new task input with 'Todo 51' on xpath=//input[@id="new-task"]
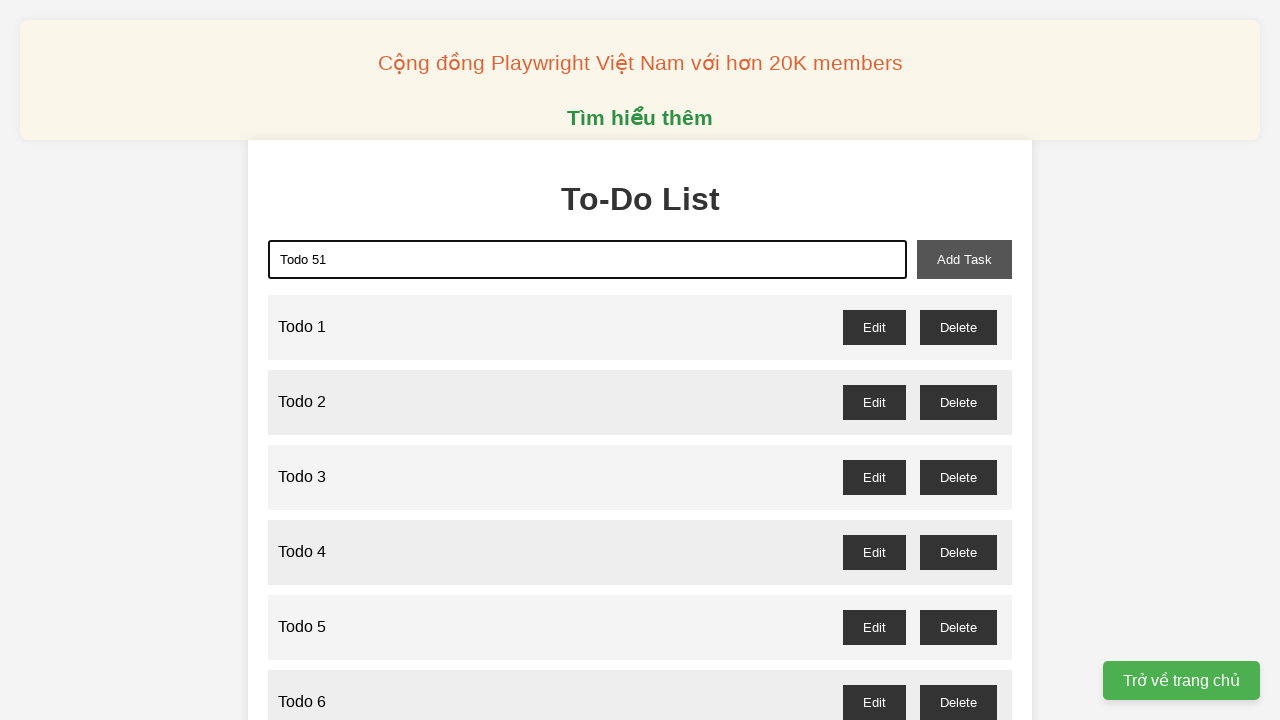

Clicked add task button to add 'Todo 51' at (964, 259) on xpath=//button[@id="add-task"]
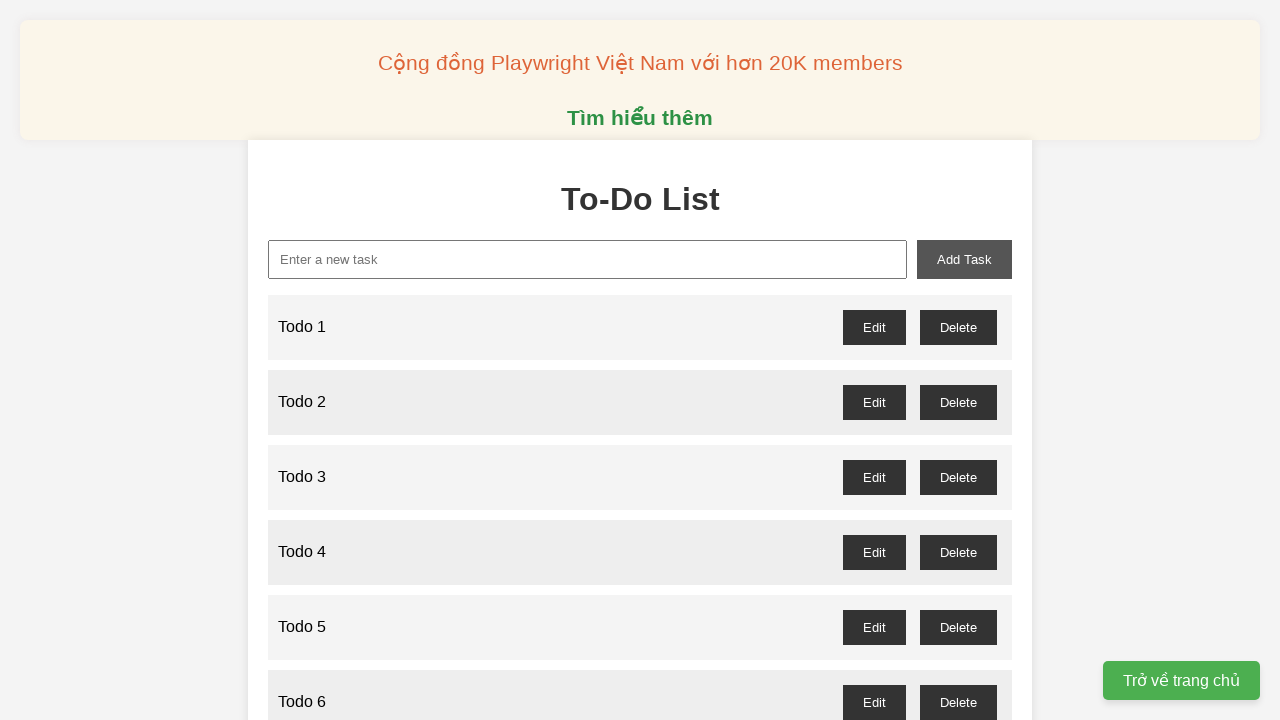

Filled new task input with 'Todo 52' on xpath=//input[@id="new-task"]
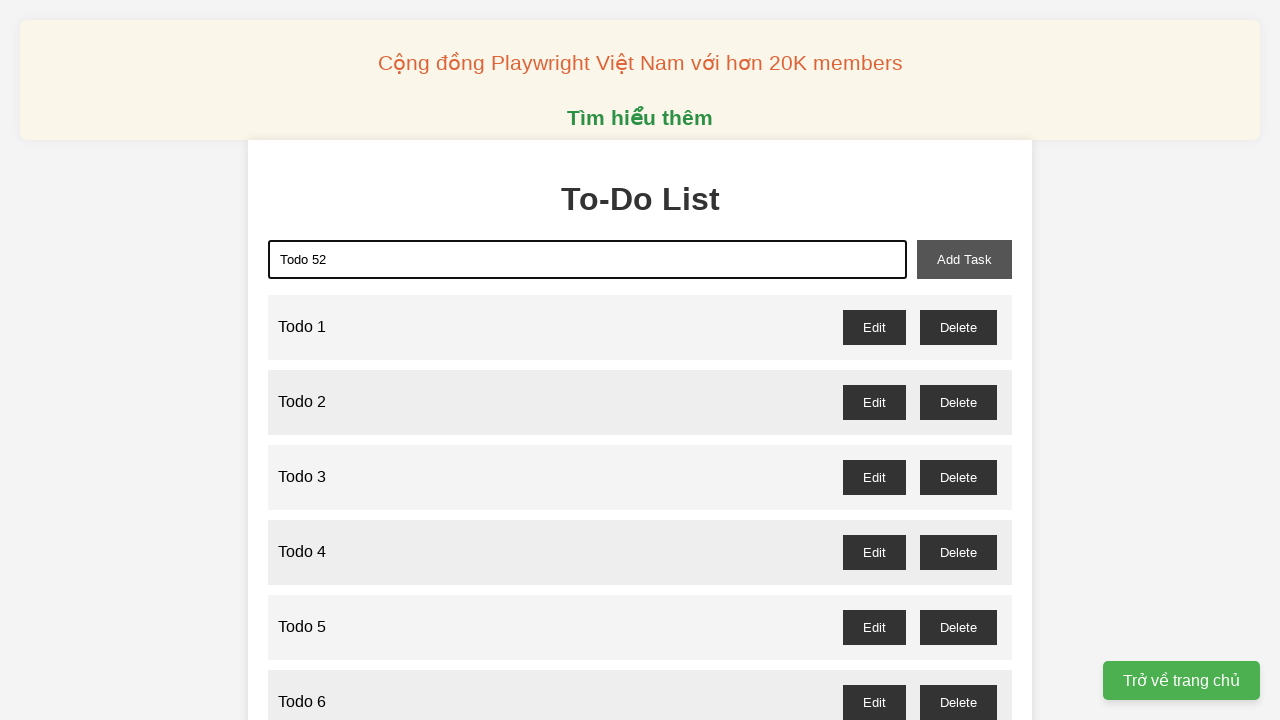

Clicked add task button to add 'Todo 52' at (964, 259) on xpath=//button[@id="add-task"]
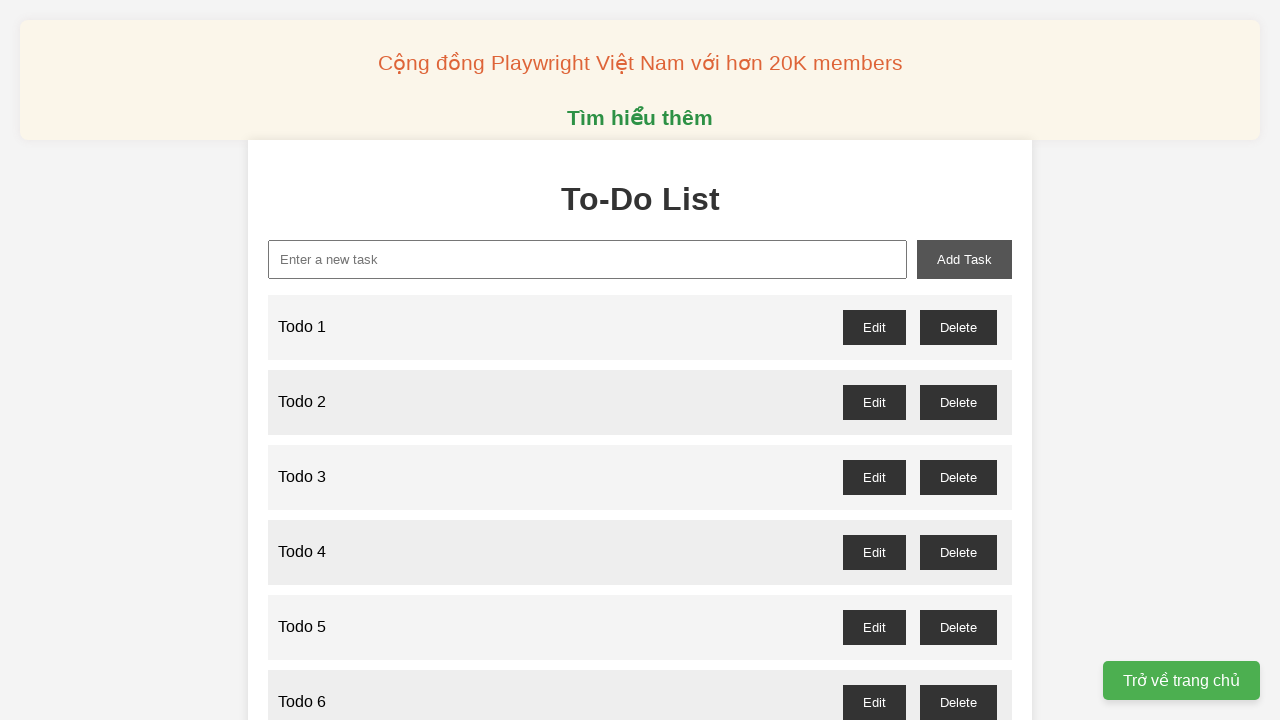

Filled new task input with 'Todo 53' on xpath=//input[@id="new-task"]
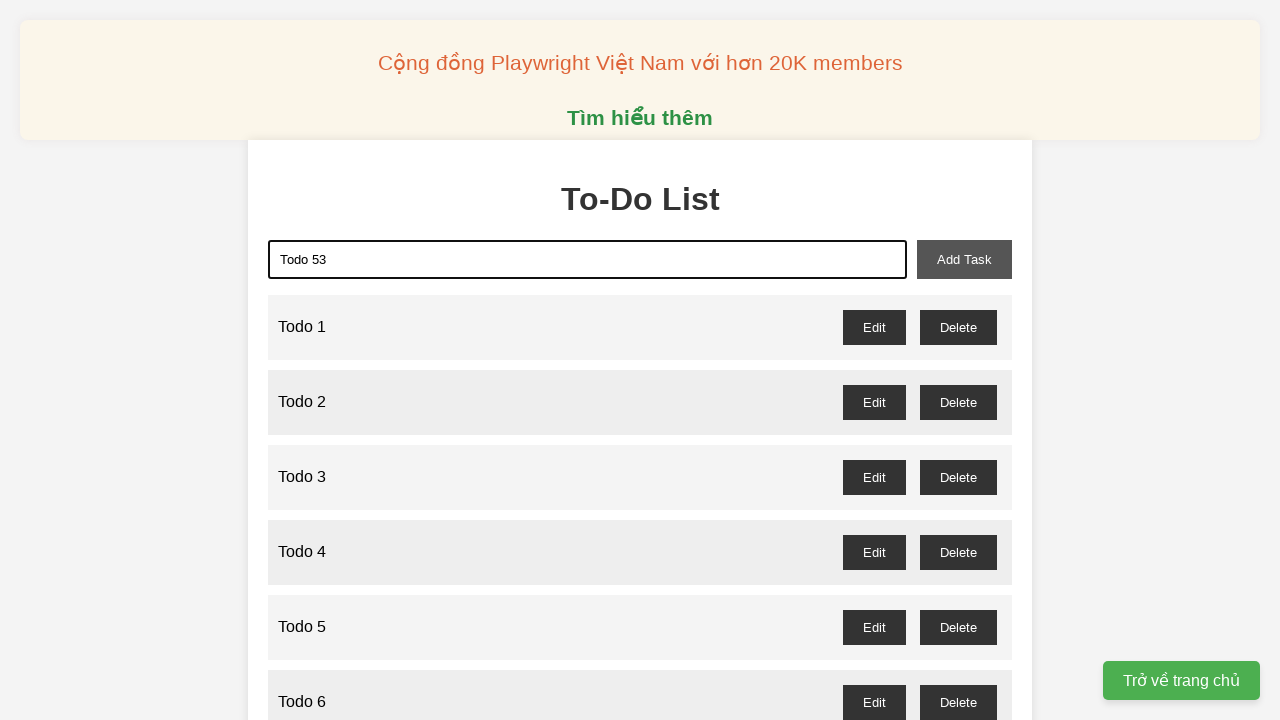

Clicked add task button to add 'Todo 53' at (964, 259) on xpath=//button[@id="add-task"]
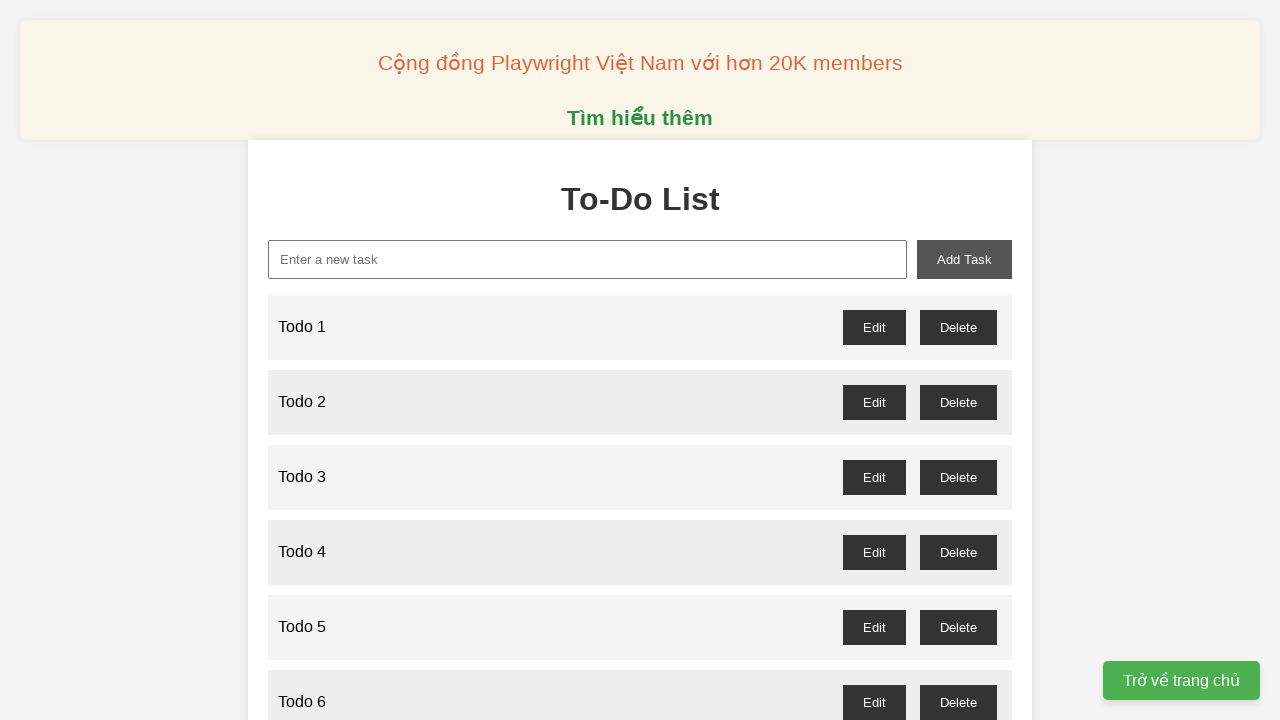

Filled new task input with 'Todo 54' on xpath=//input[@id="new-task"]
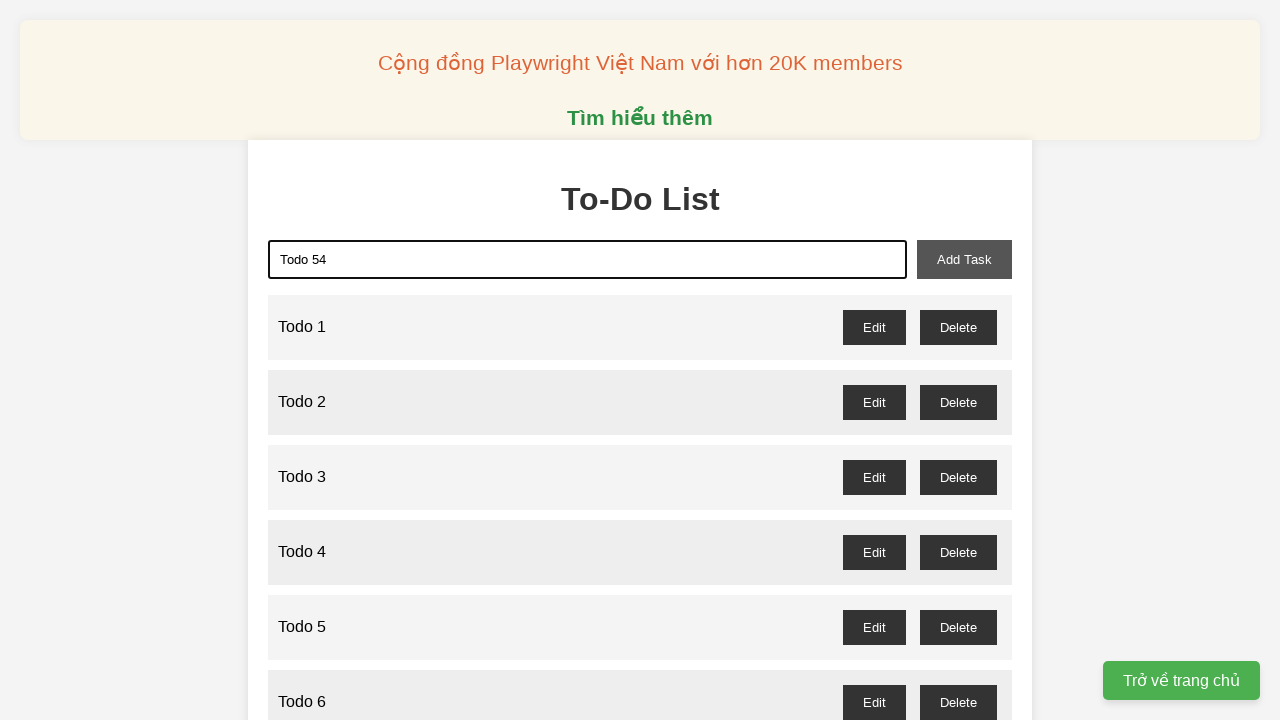

Clicked add task button to add 'Todo 54' at (964, 259) on xpath=//button[@id="add-task"]
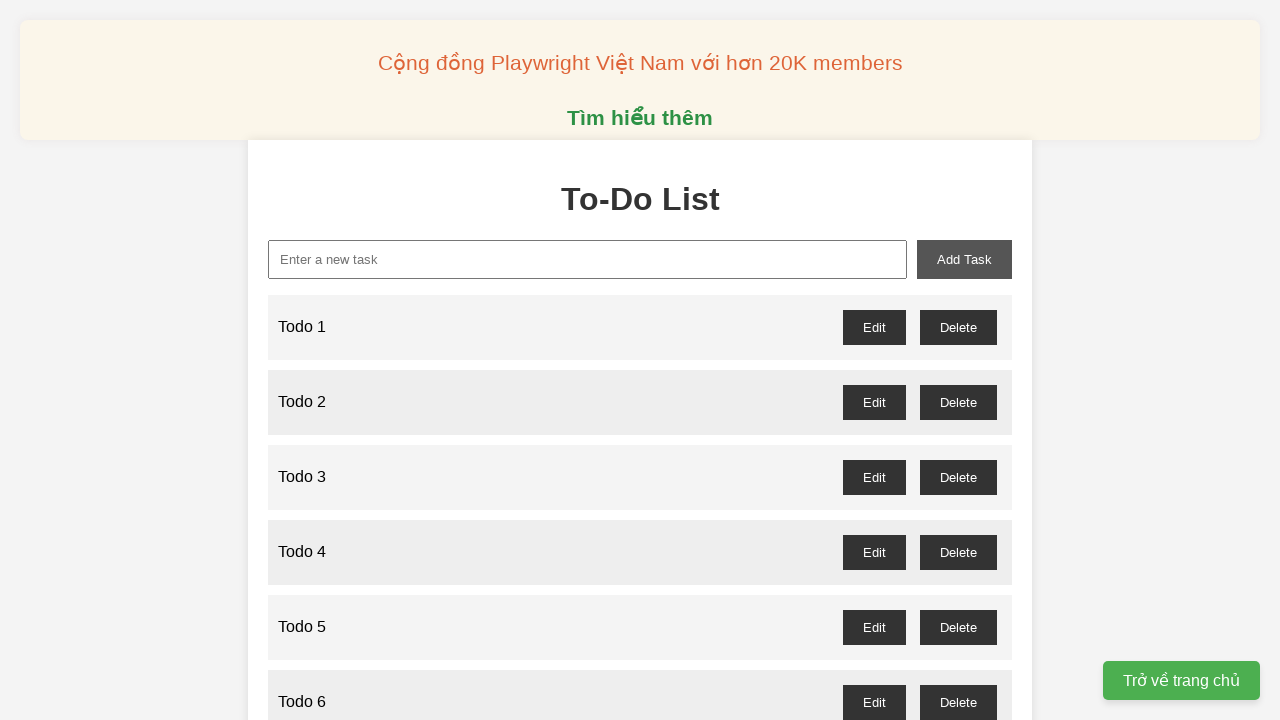

Filled new task input with 'Todo 55' on xpath=//input[@id="new-task"]
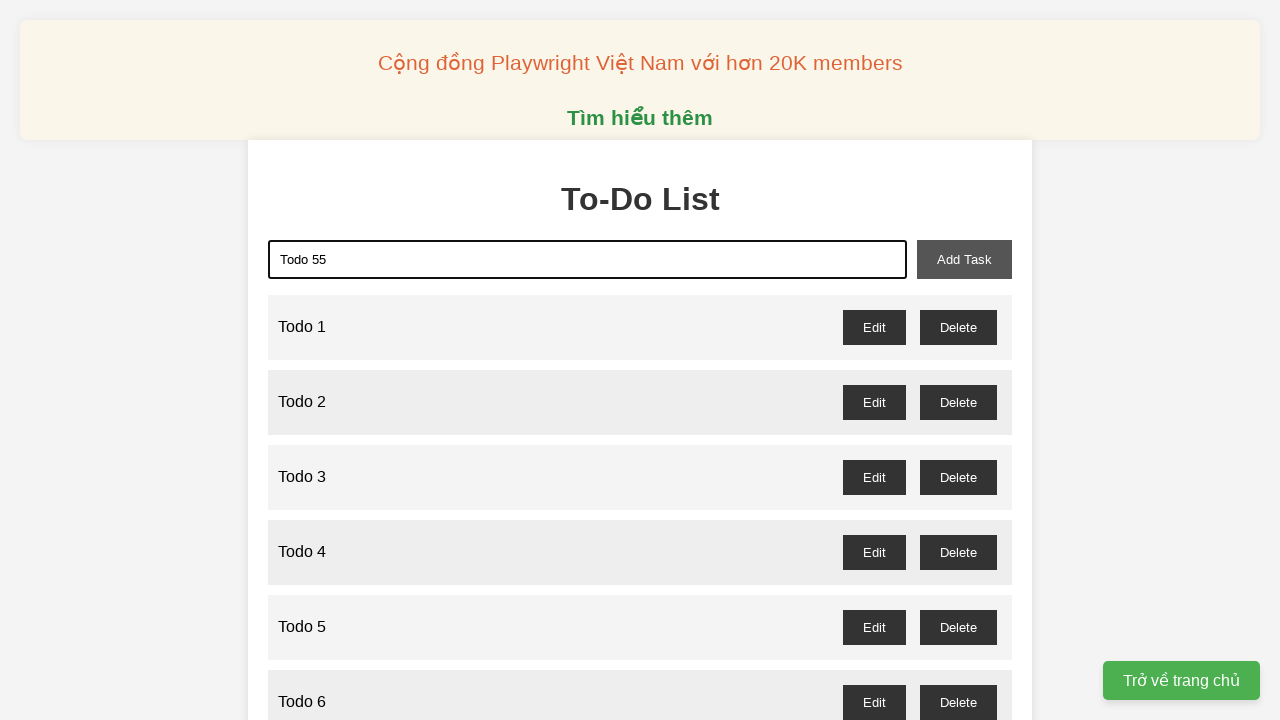

Clicked add task button to add 'Todo 55' at (964, 259) on xpath=//button[@id="add-task"]
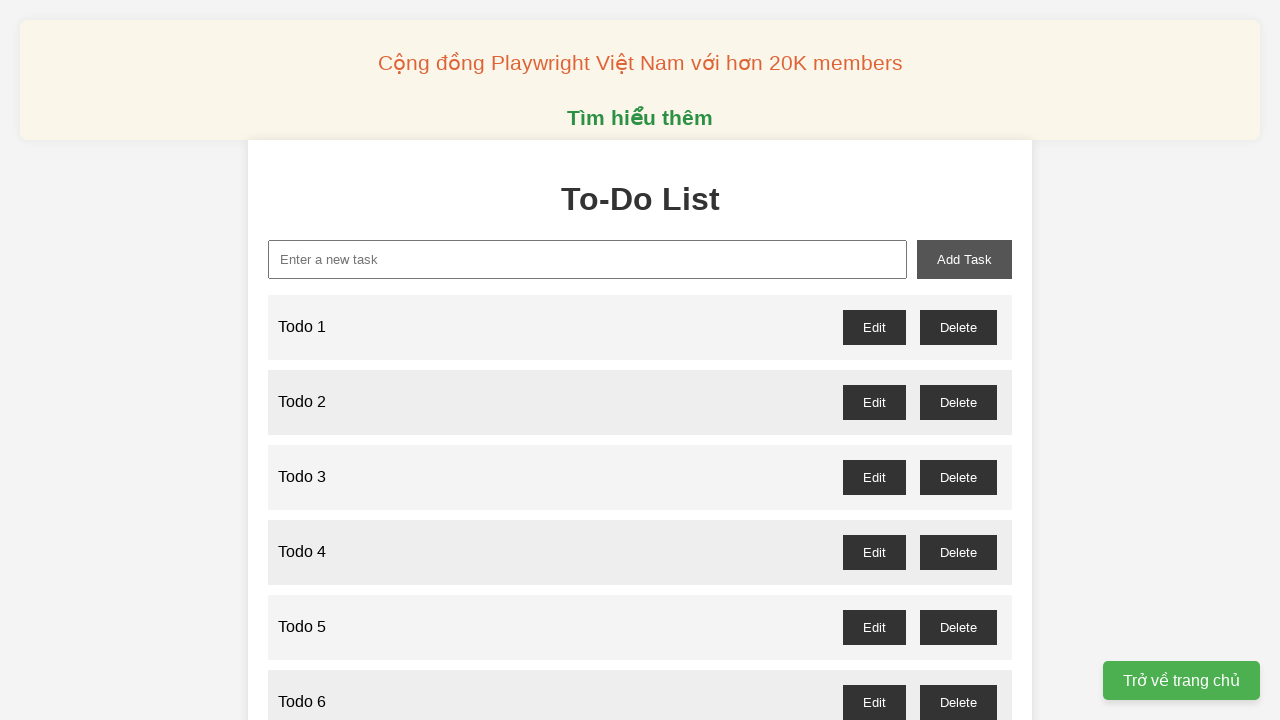

Filled new task input with 'Todo 56' on xpath=//input[@id="new-task"]
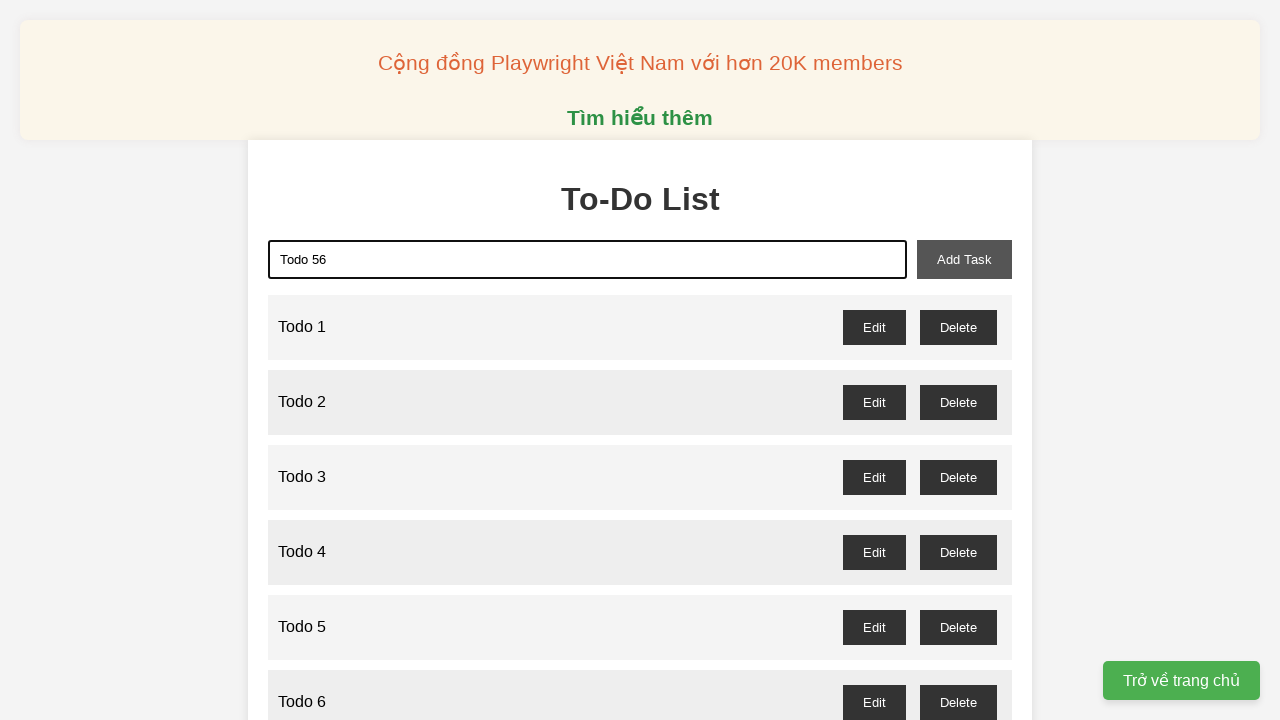

Clicked add task button to add 'Todo 56' at (964, 259) on xpath=//button[@id="add-task"]
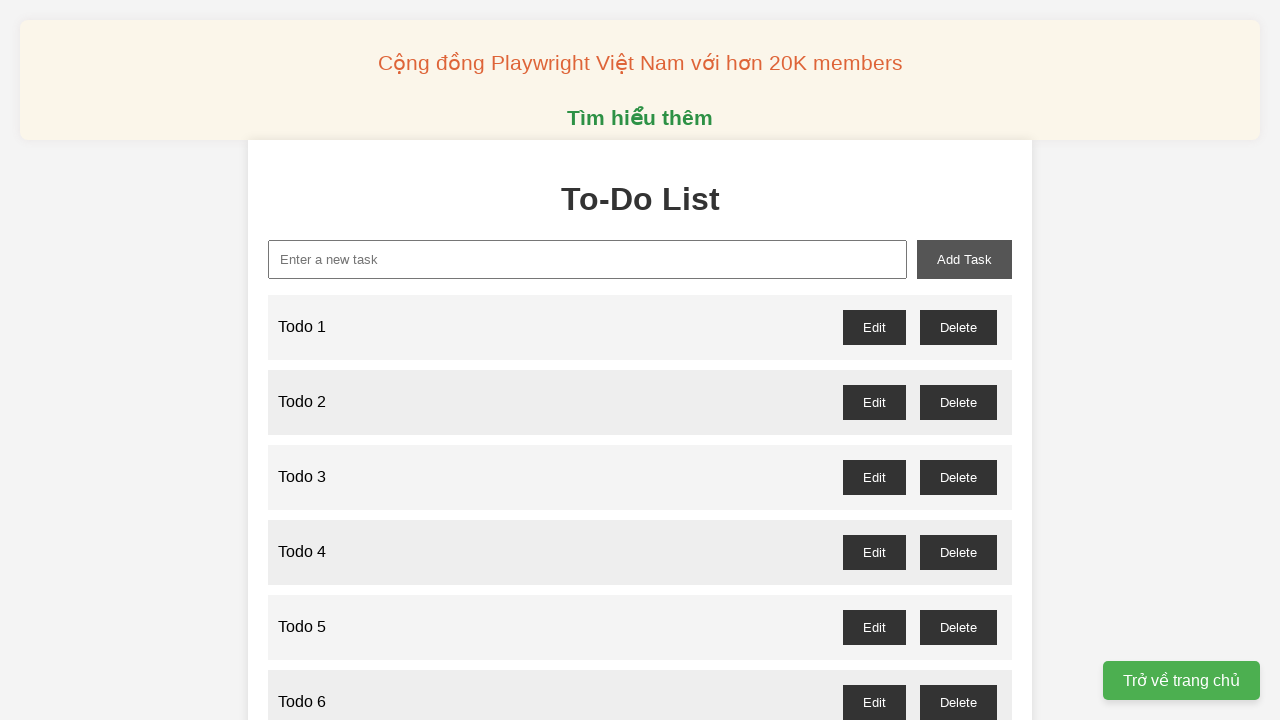

Filled new task input with 'Todo 57' on xpath=//input[@id="new-task"]
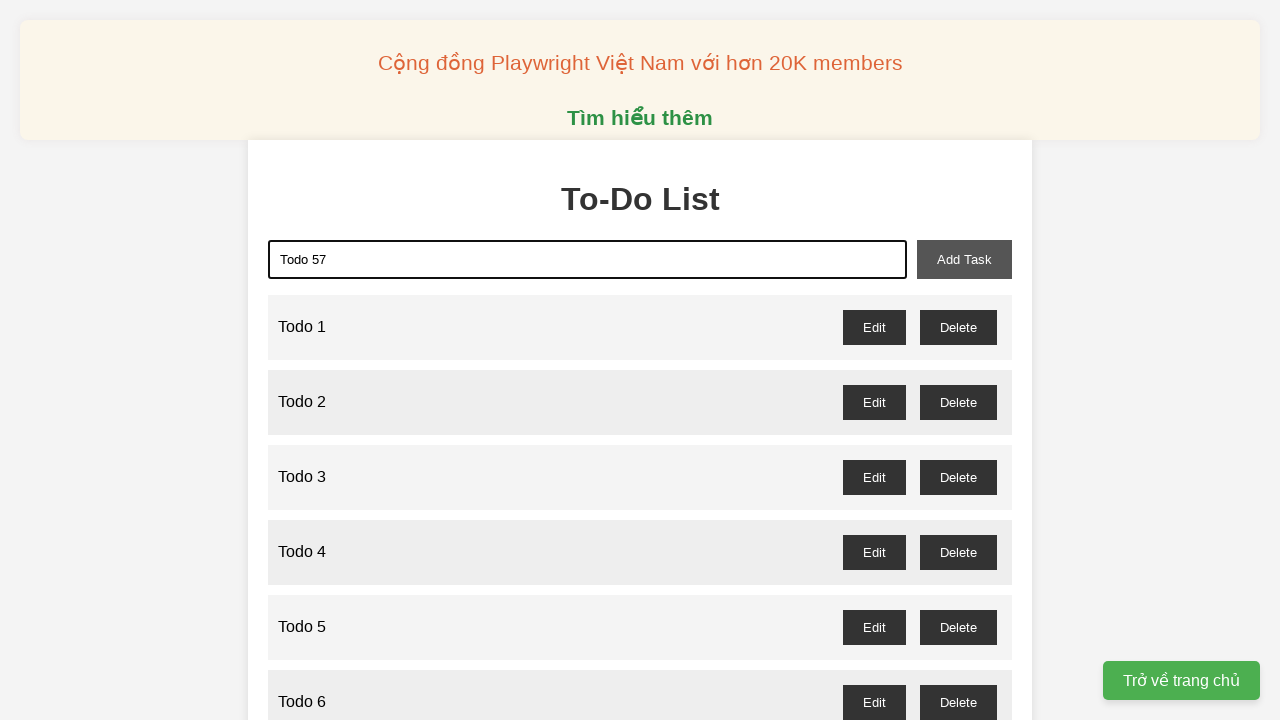

Clicked add task button to add 'Todo 57' at (964, 259) on xpath=//button[@id="add-task"]
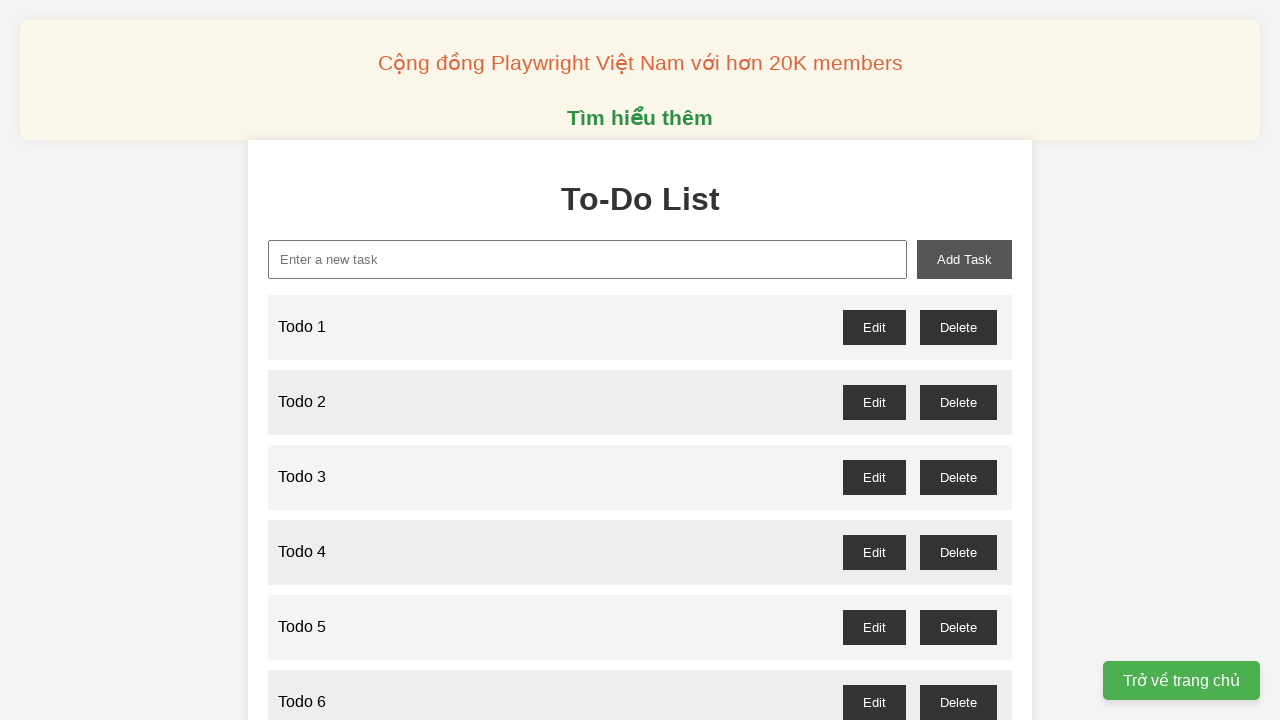

Filled new task input with 'Todo 58' on xpath=//input[@id="new-task"]
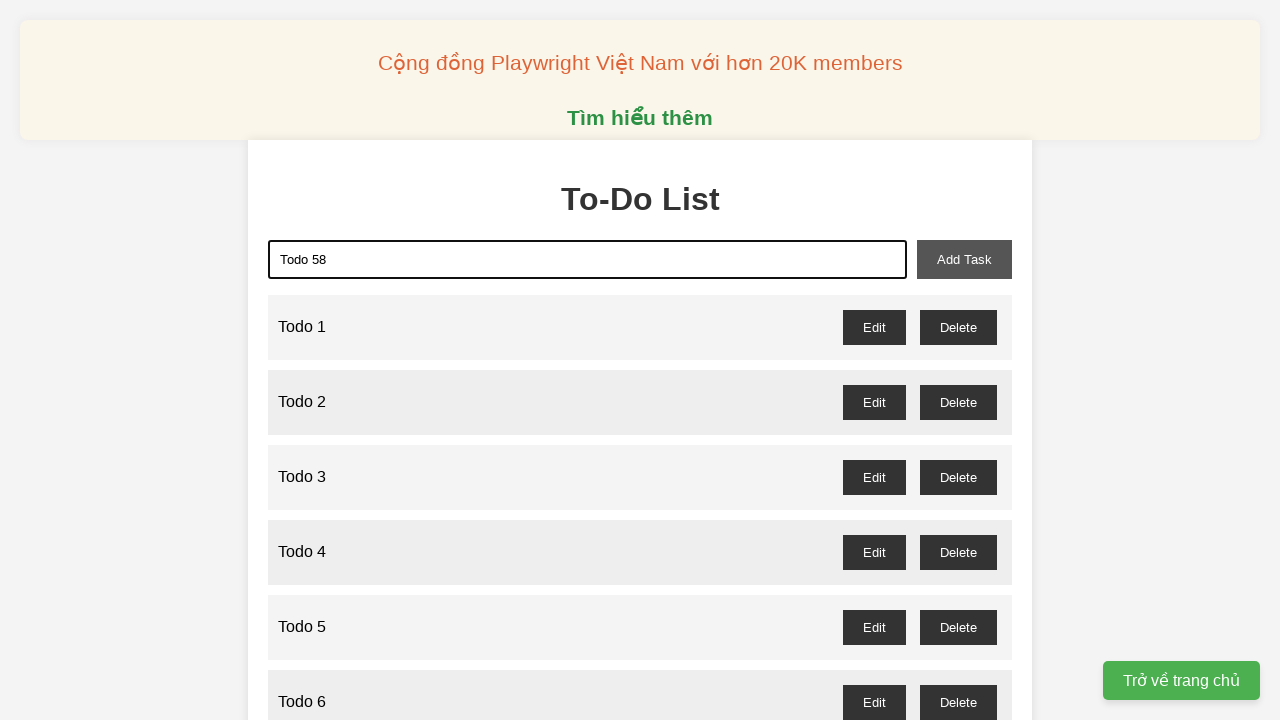

Clicked add task button to add 'Todo 58' at (964, 259) on xpath=//button[@id="add-task"]
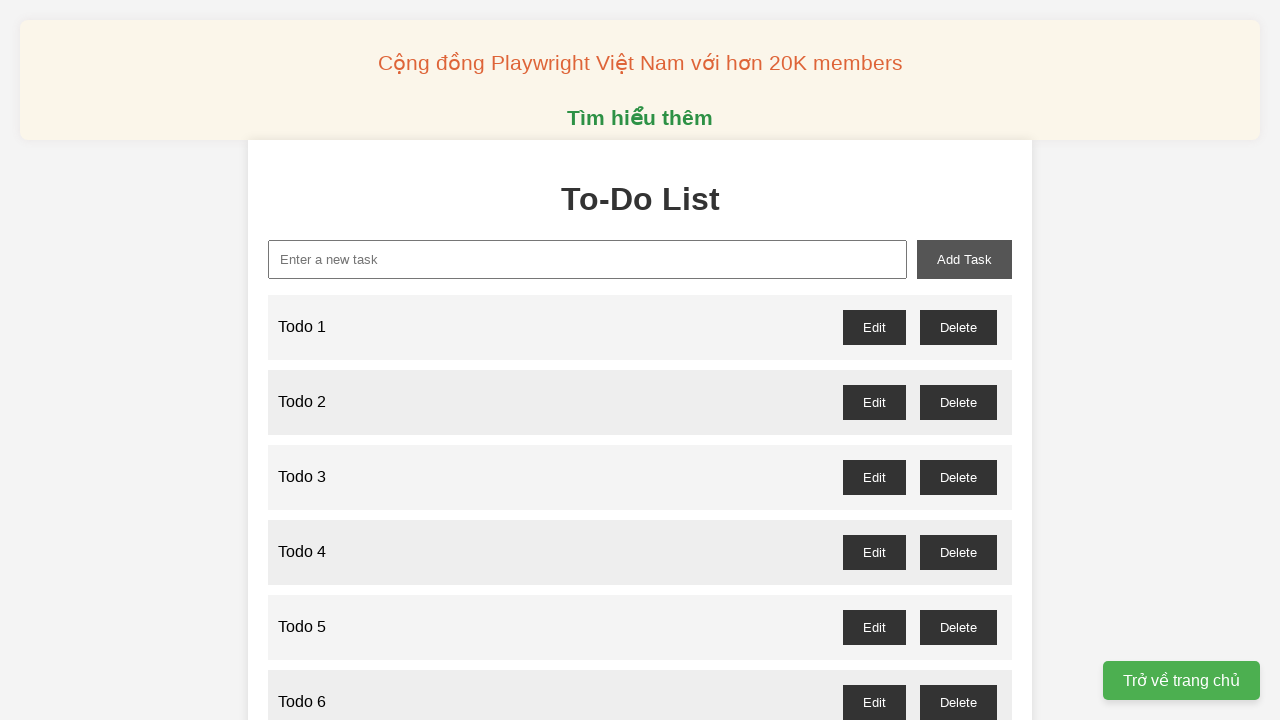

Filled new task input with 'Todo 59' on xpath=//input[@id="new-task"]
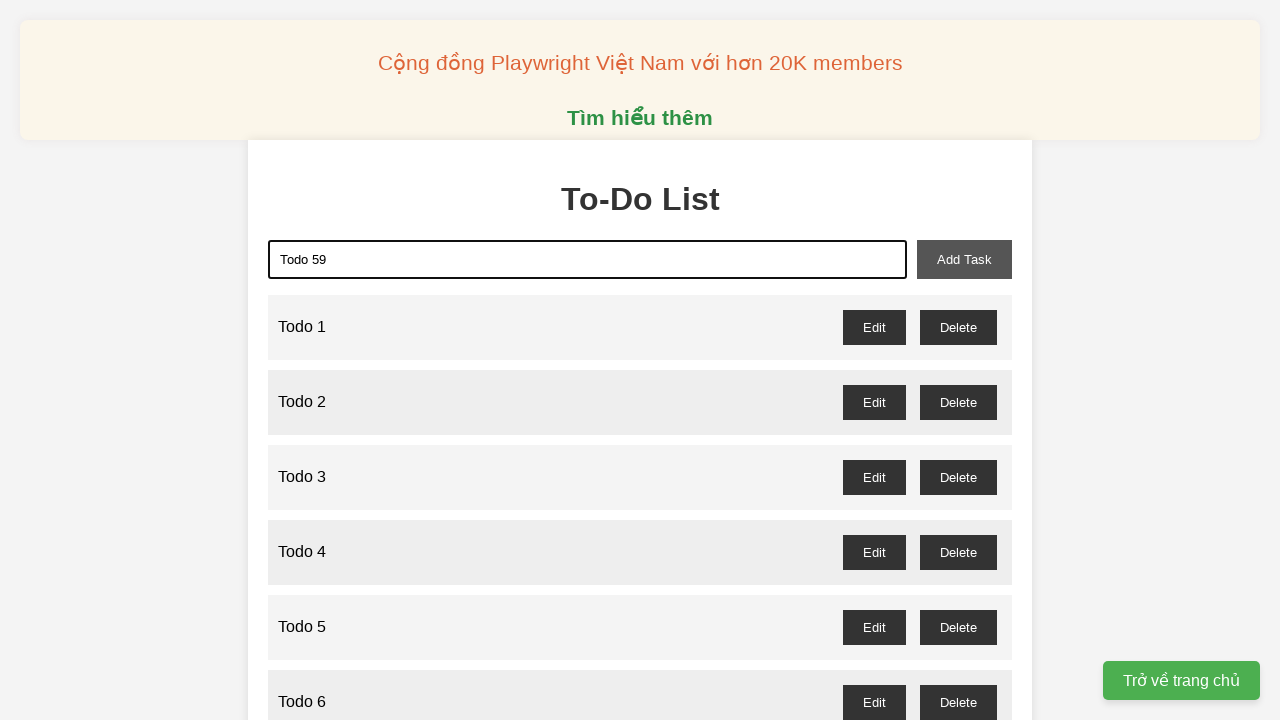

Clicked add task button to add 'Todo 59' at (964, 259) on xpath=//button[@id="add-task"]
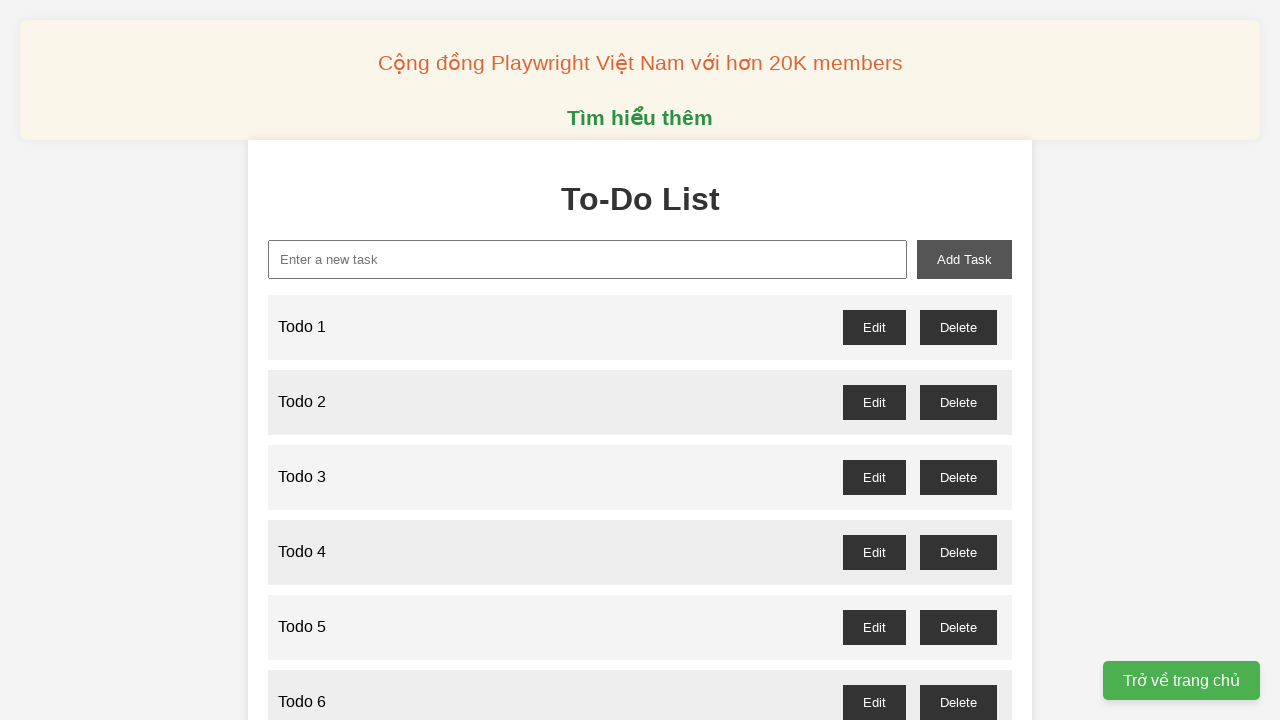

Filled new task input with 'Todo 60' on xpath=//input[@id="new-task"]
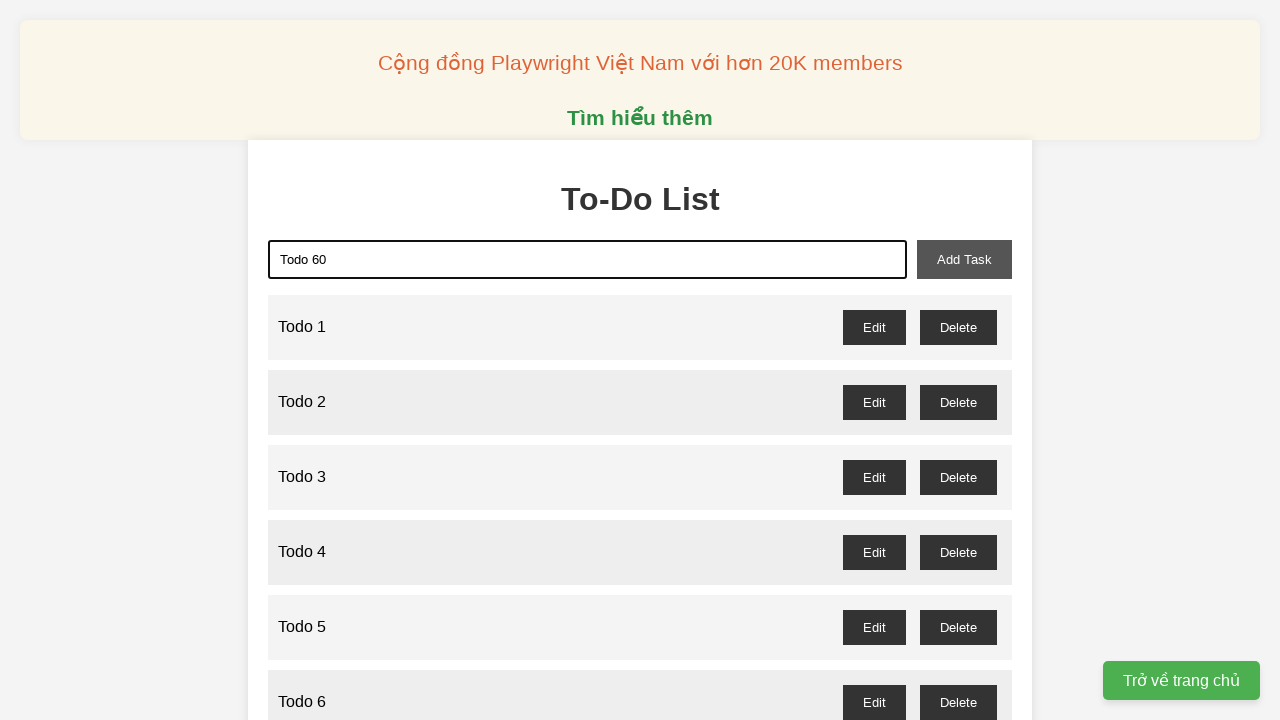

Clicked add task button to add 'Todo 60' at (964, 259) on xpath=//button[@id="add-task"]
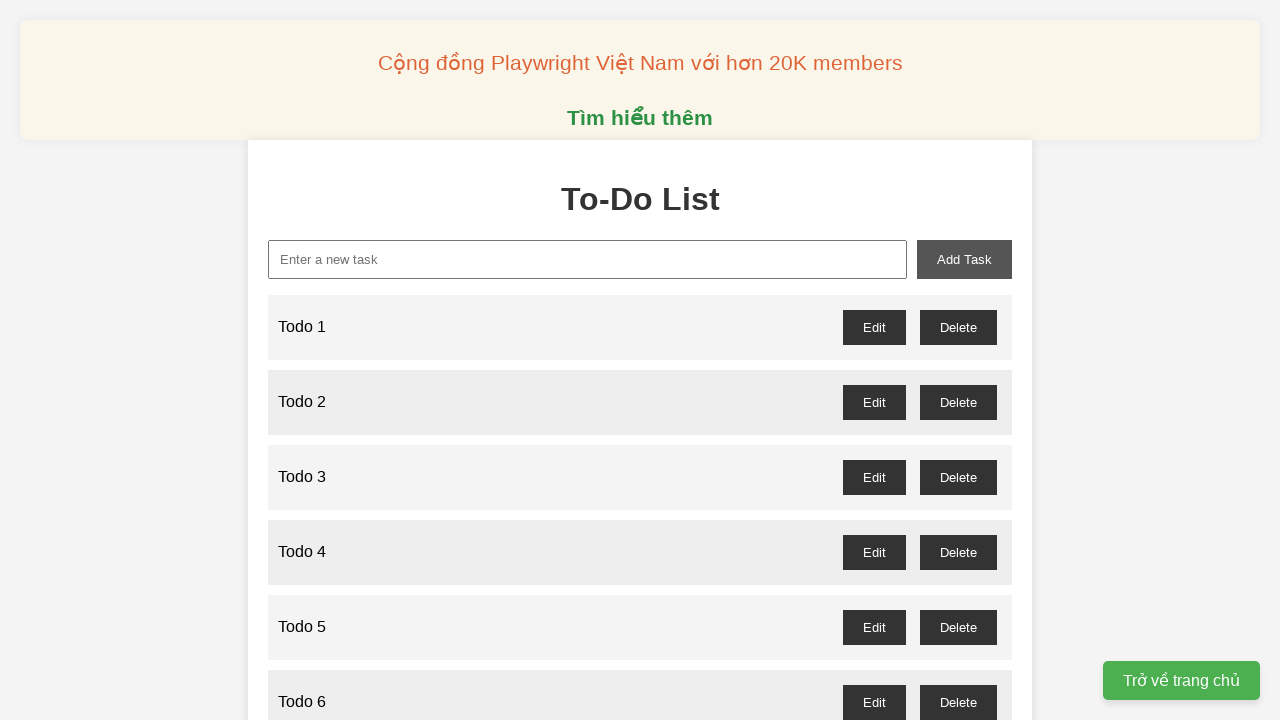

Filled new task input with 'Todo 61' on xpath=//input[@id="new-task"]
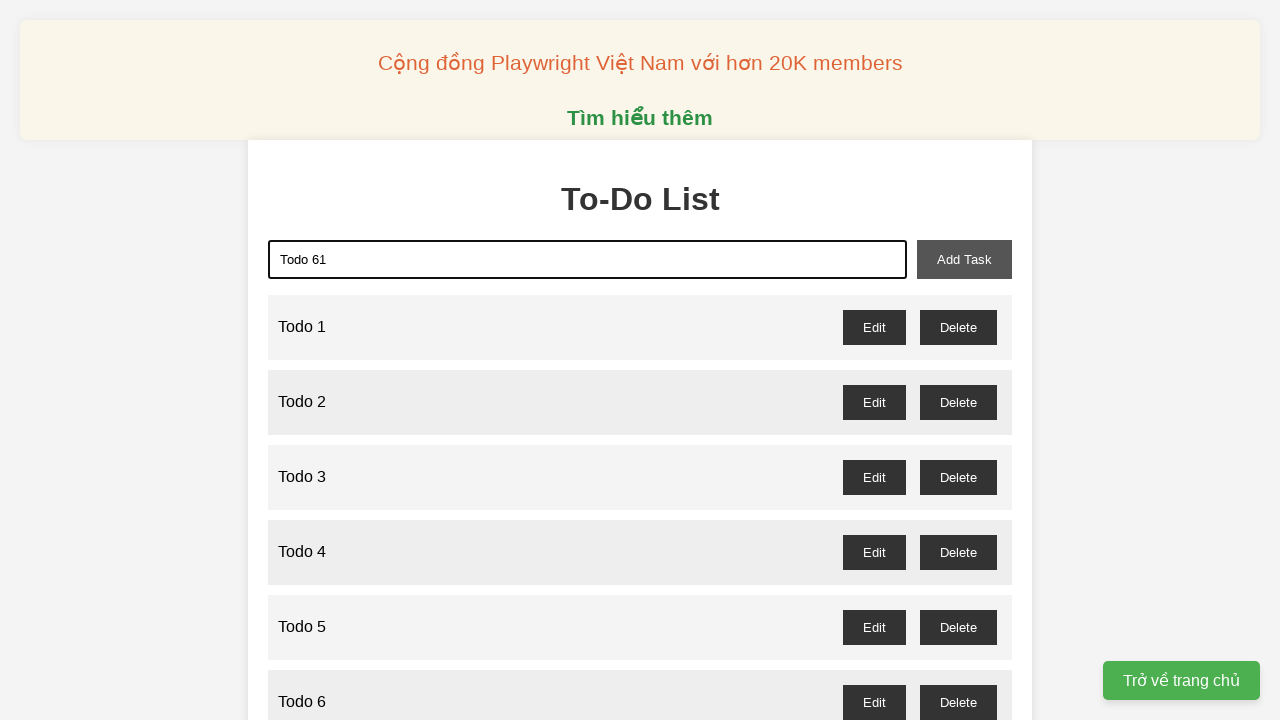

Clicked add task button to add 'Todo 61' at (964, 259) on xpath=//button[@id="add-task"]
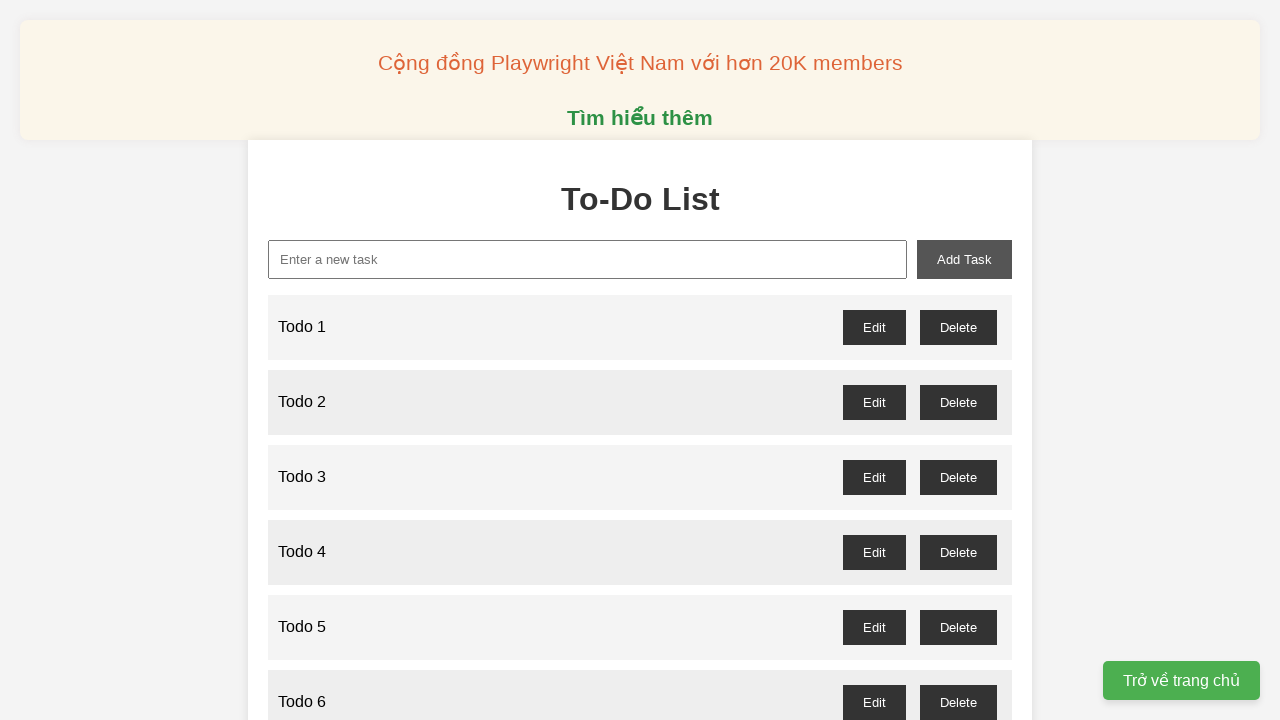

Filled new task input with 'Todo 62' on xpath=//input[@id="new-task"]
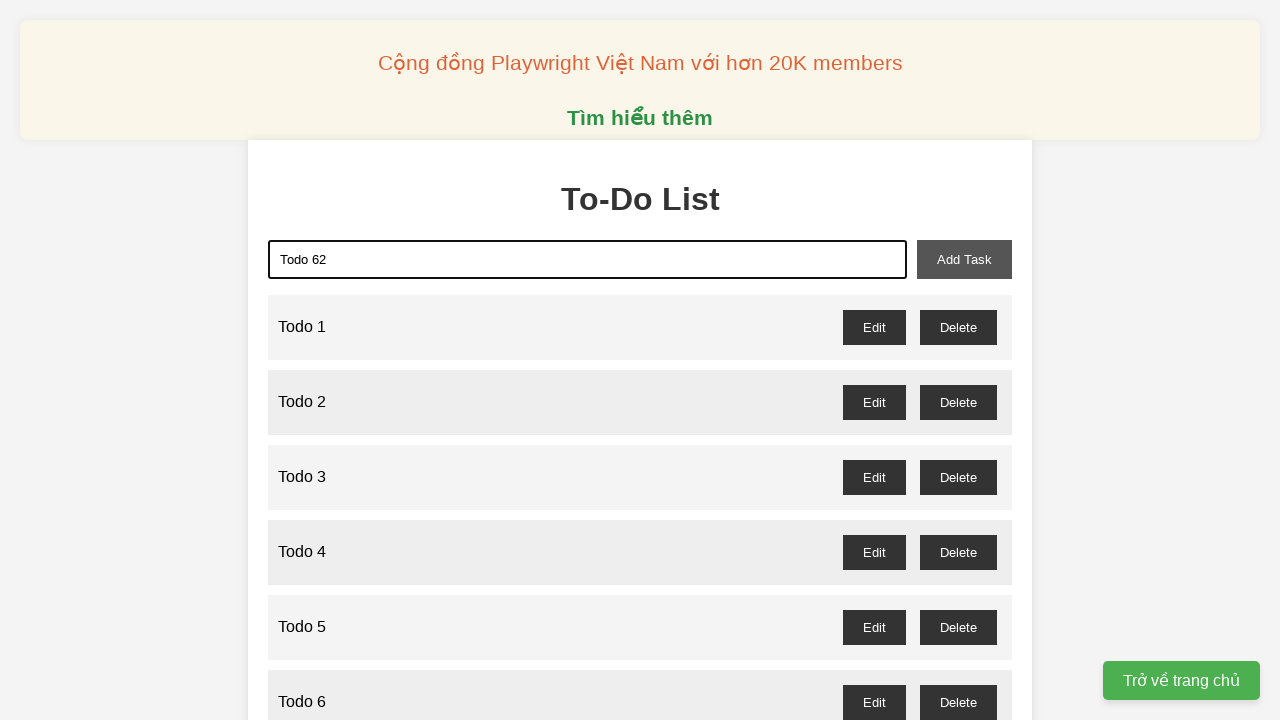

Clicked add task button to add 'Todo 62' at (964, 259) on xpath=//button[@id="add-task"]
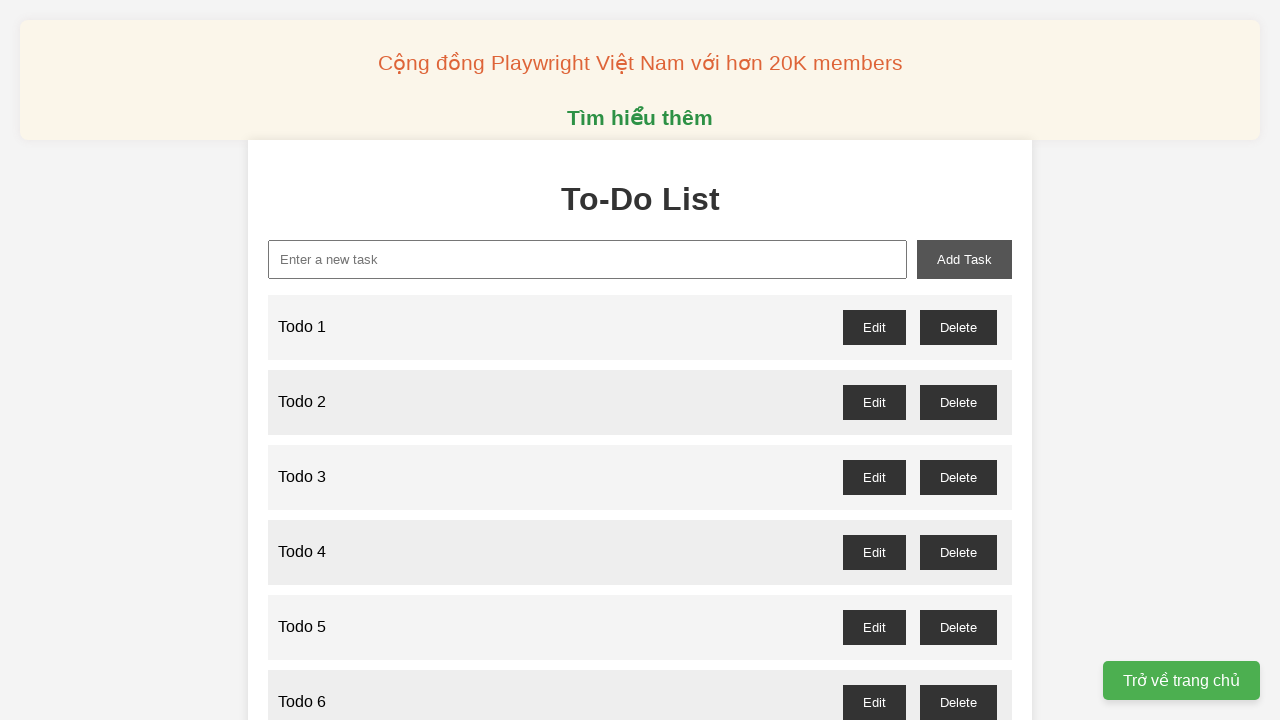

Filled new task input with 'Todo 63' on xpath=//input[@id="new-task"]
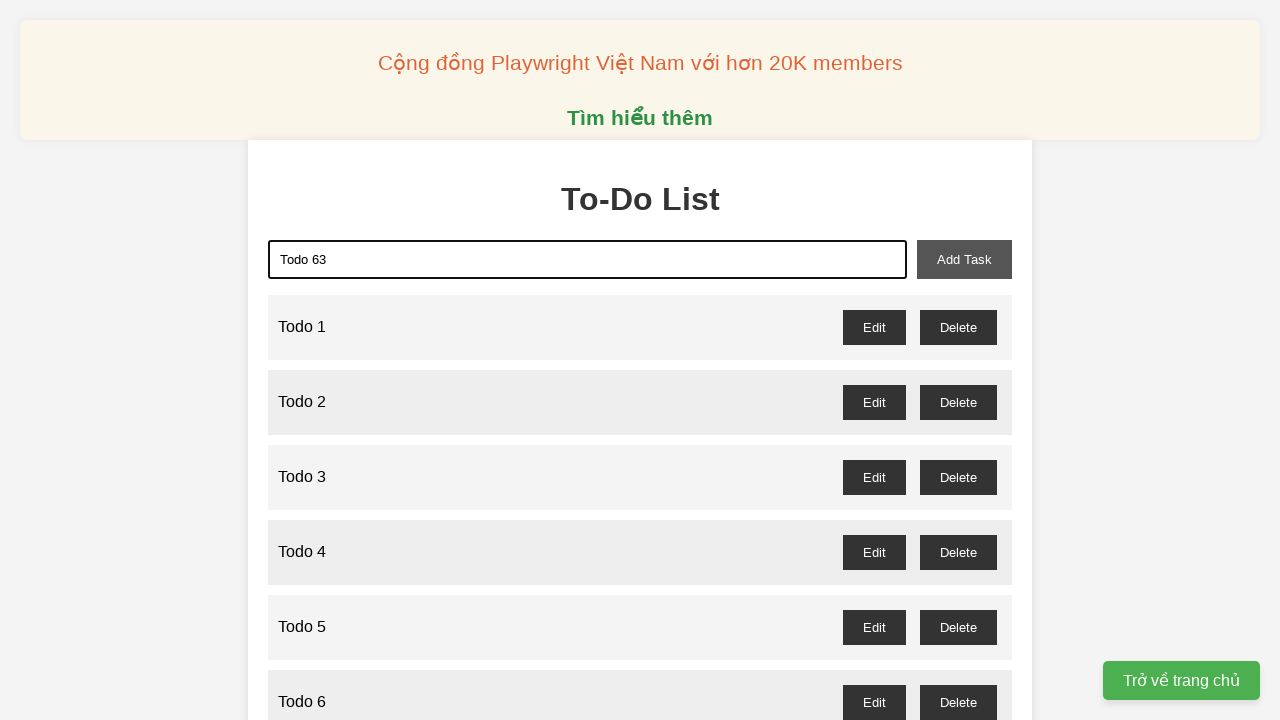

Clicked add task button to add 'Todo 63' at (964, 259) on xpath=//button[@id="add-task"]
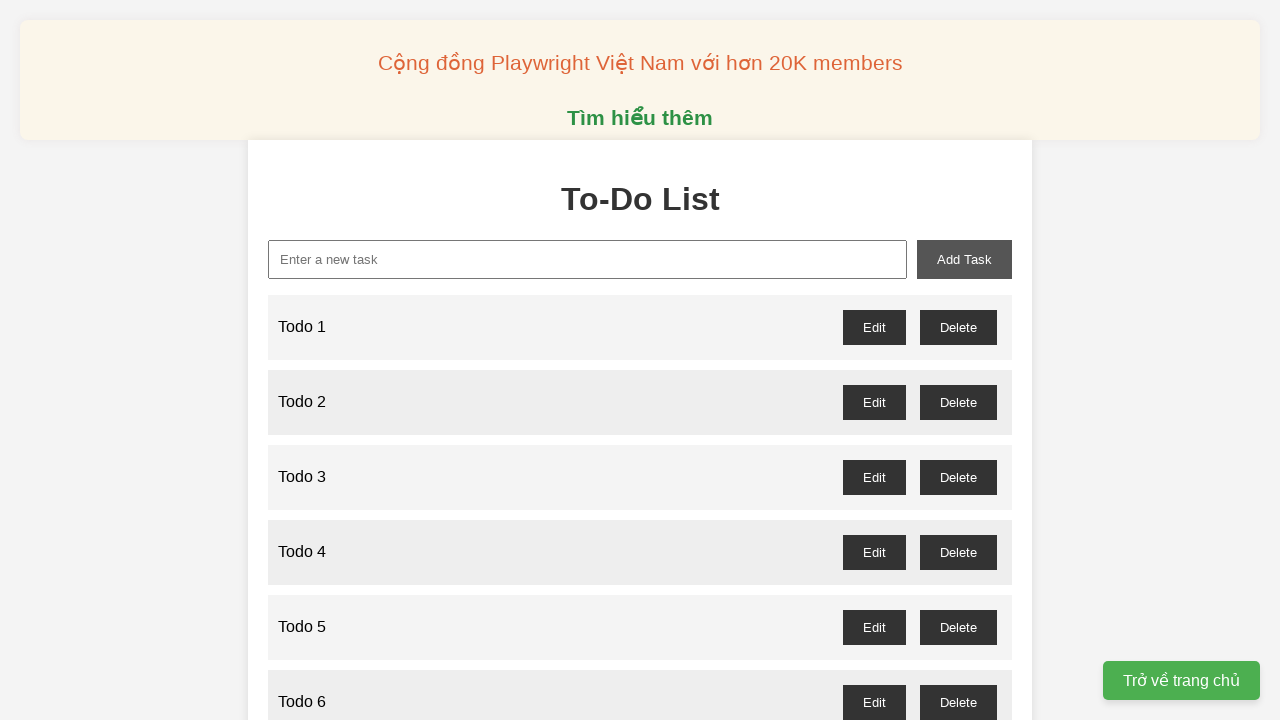

Filled new task input with 'Todo 64' on xpath=//input[@id="new-task"]
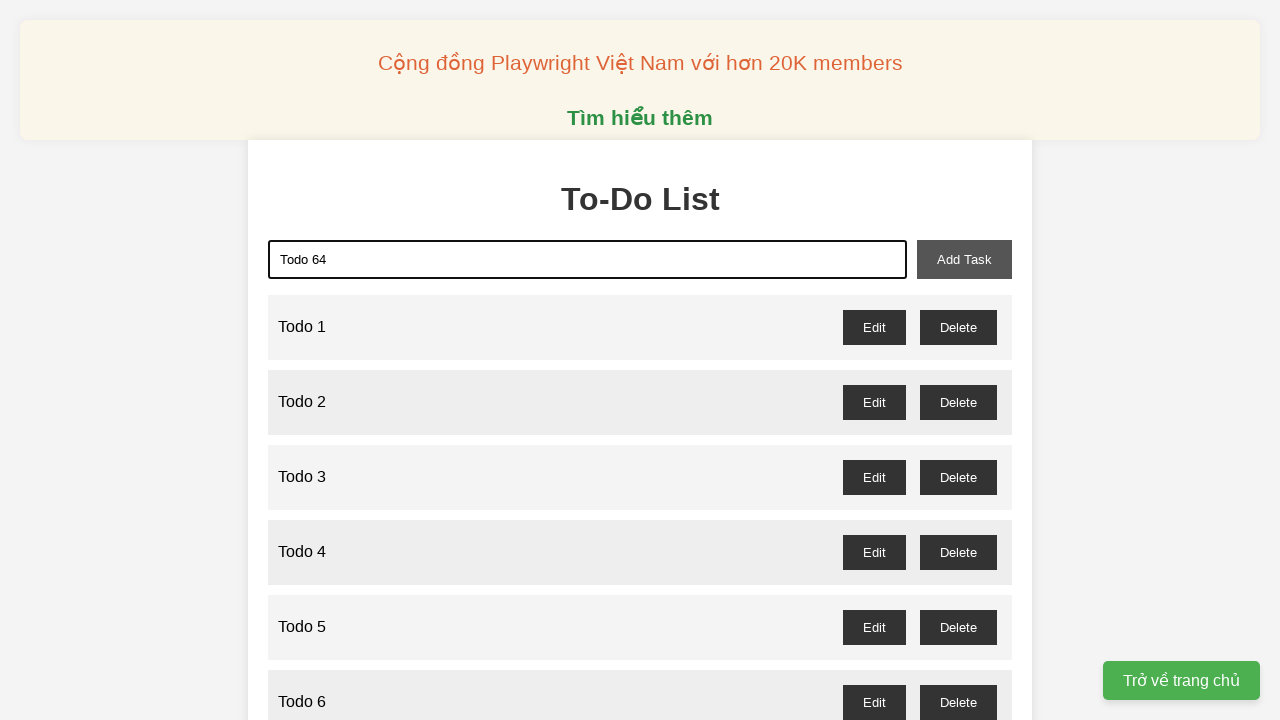

Clicked add task button to add 'Todo 64' at (964, 259) on xpath=//button[@id="add-task"]
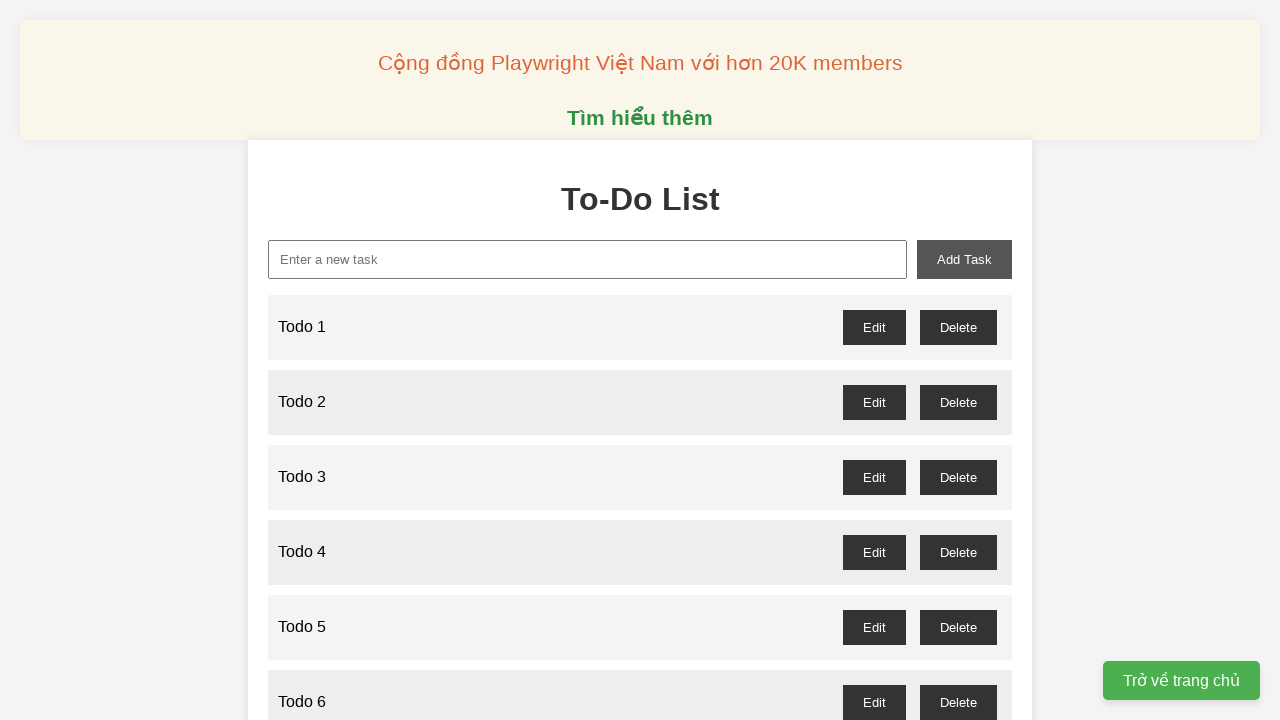

Filled new task input with 'Todo 65' on xpath=//input[@id="new-task"]
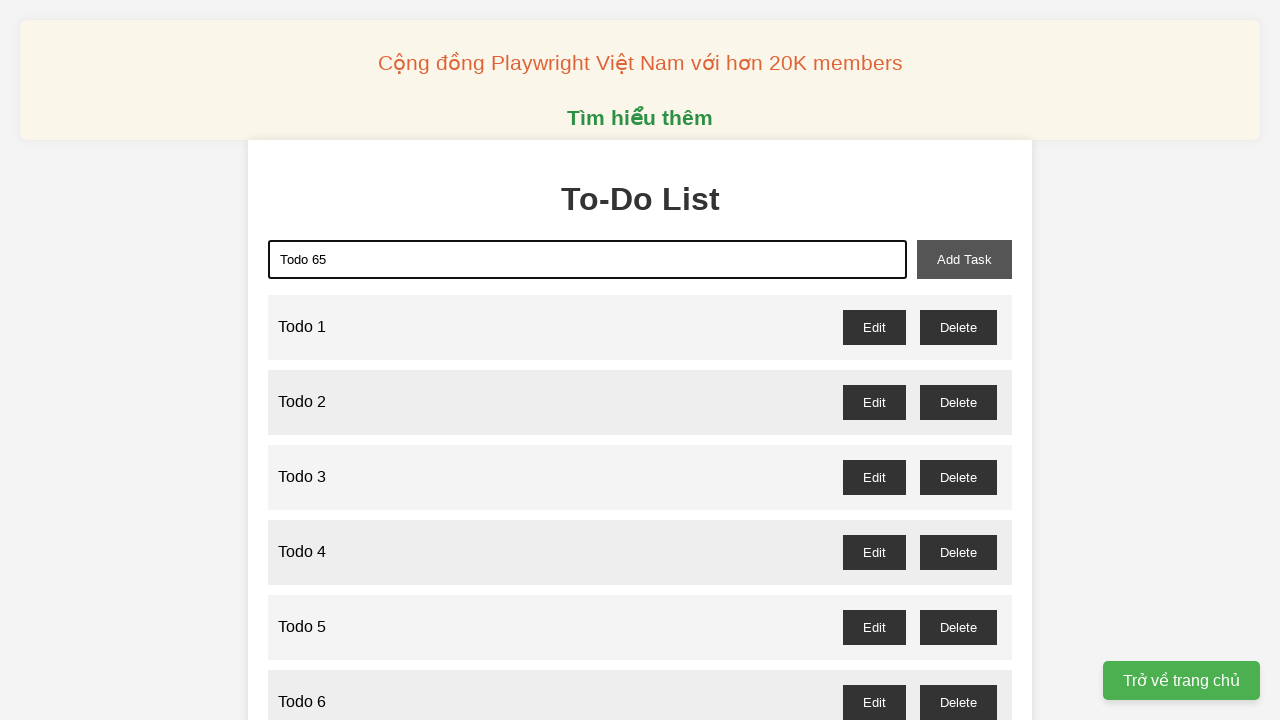

Clicked add task button to add 'Todo 65' at (964, 259) on xpath=//button[@id="add-task"]
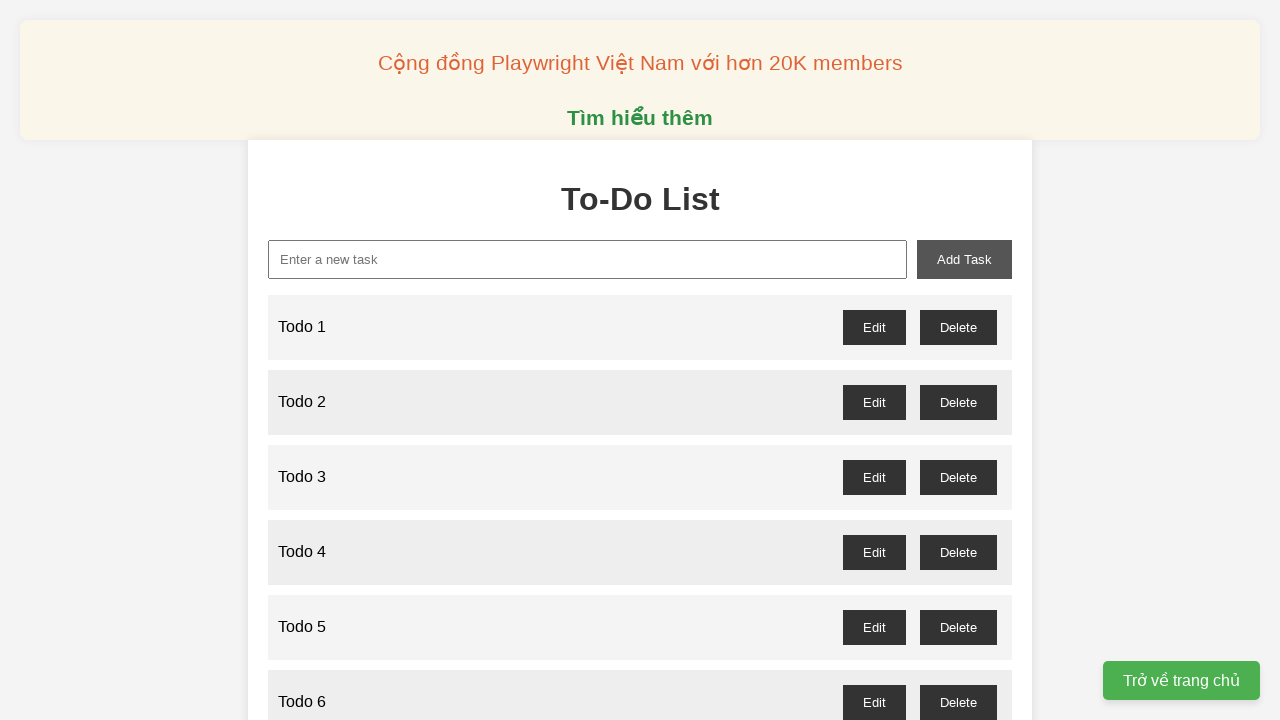

Filled new task input with 'Todo 66' on xpath=//input[@id="new-task"]
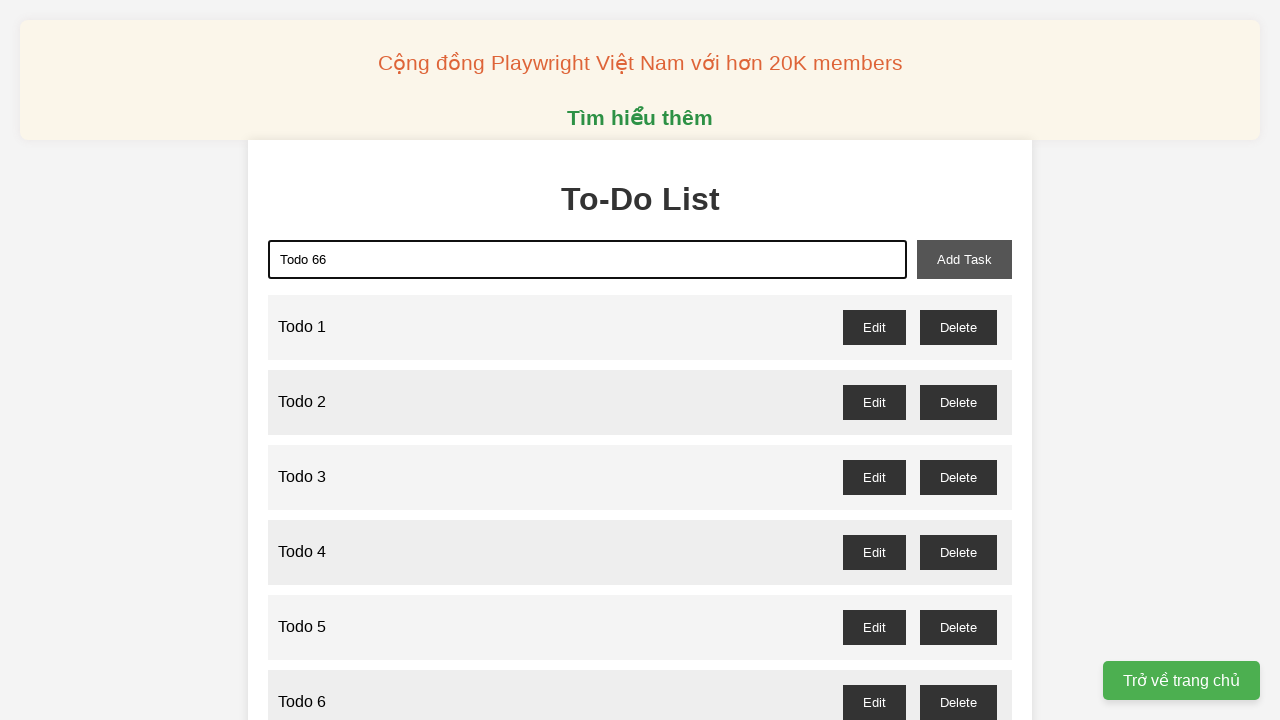

Clicked add task button to add 'Todo 66' at (964, 259) on xpath=//button[@id="add-task"]
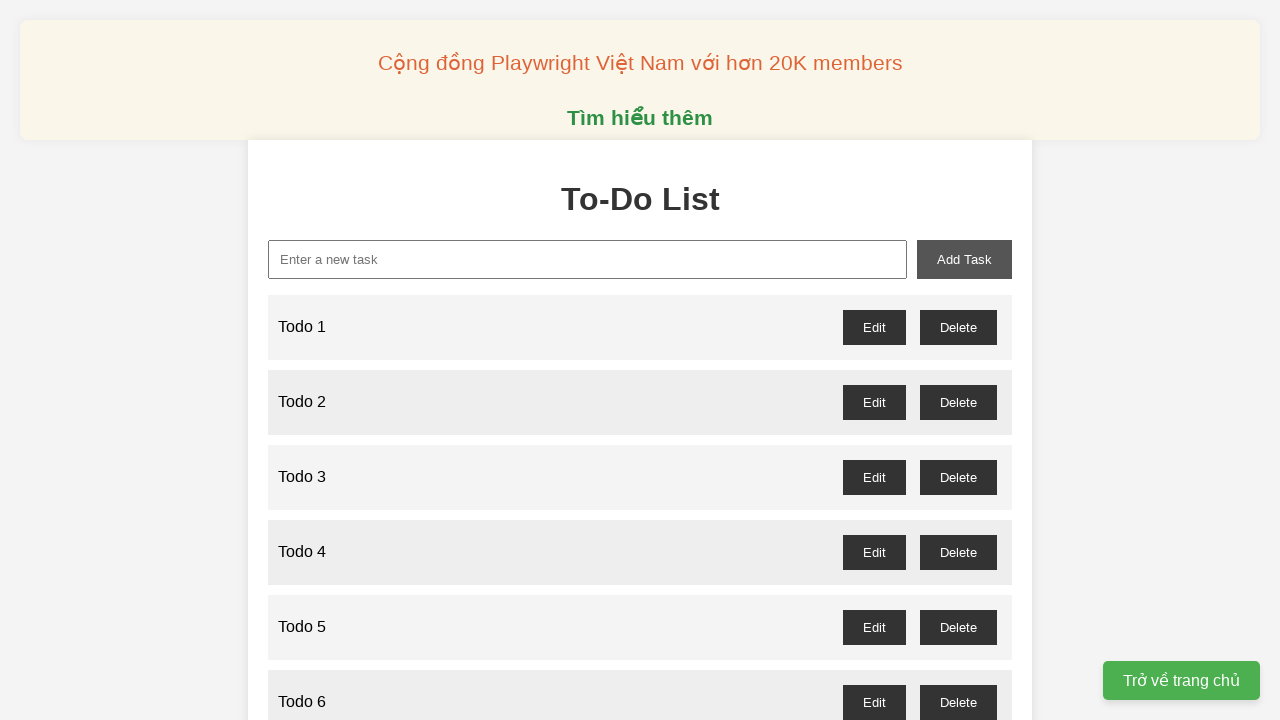

Filled new task input with 'Todo 67' on xpath=//input[@id="new-task"]
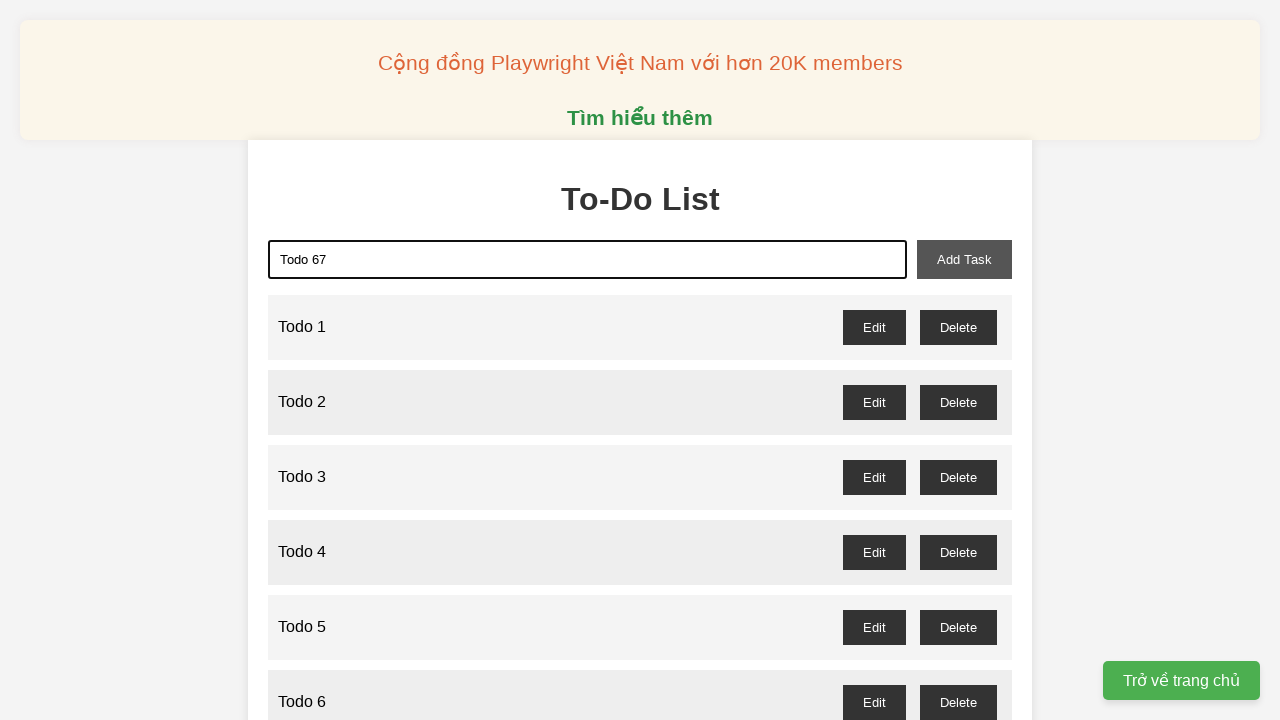

Clicked add task button to add 'Todo 67' at (964, 259) on xpath=//button[@id="add-task"]
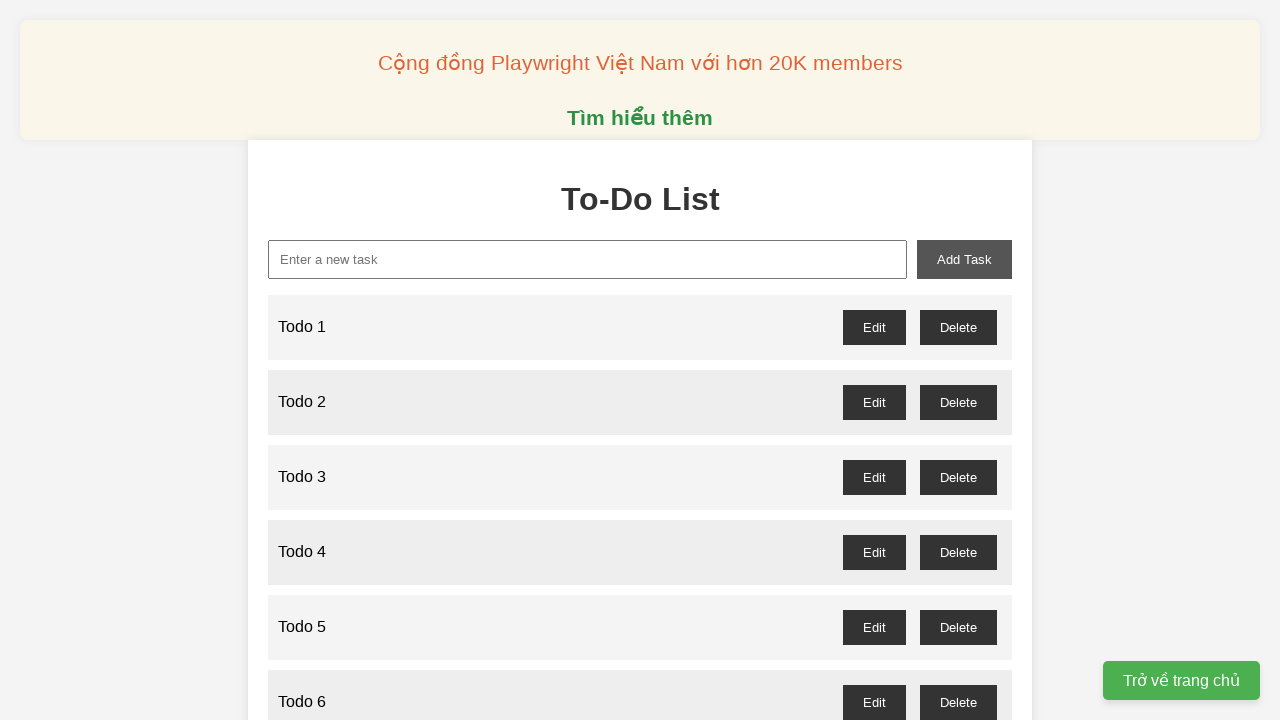

Filled new task input with 'Todo 68' on xpath=//input[@id="new-task"]
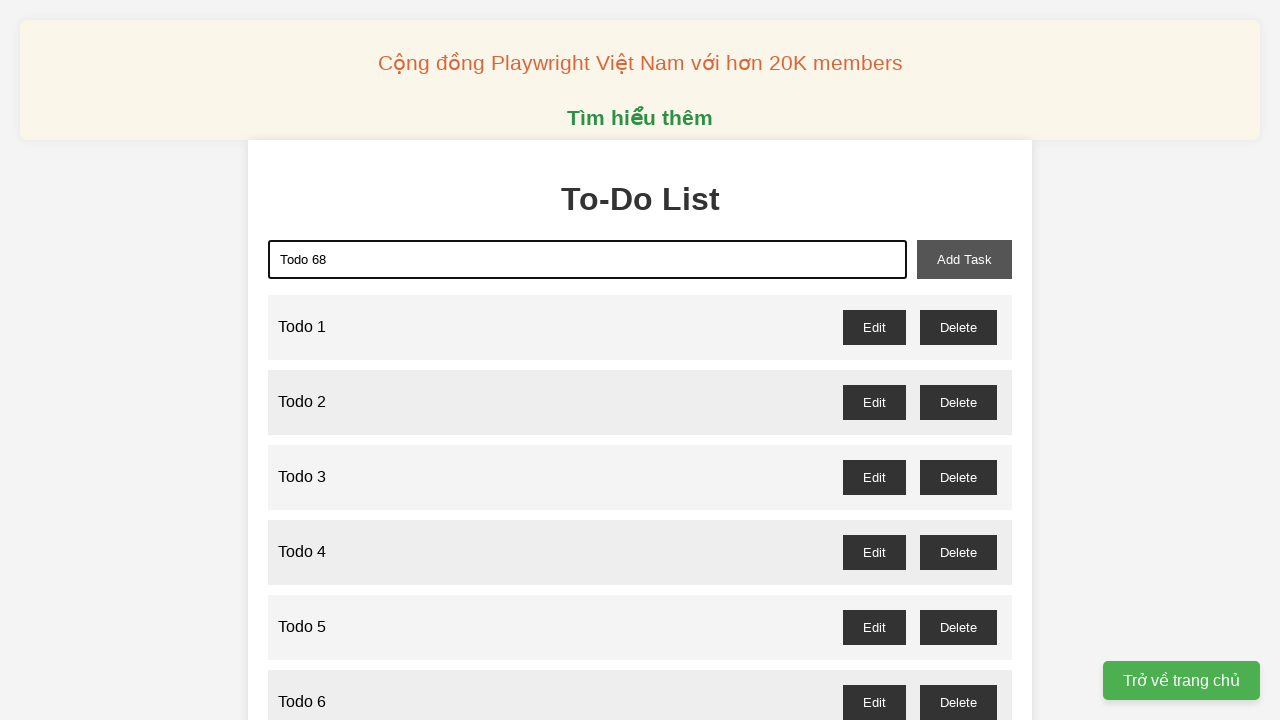

Clicked add task button to add 'Todo 68' at (964, 259) on xpath=//button[@id="add-task"]
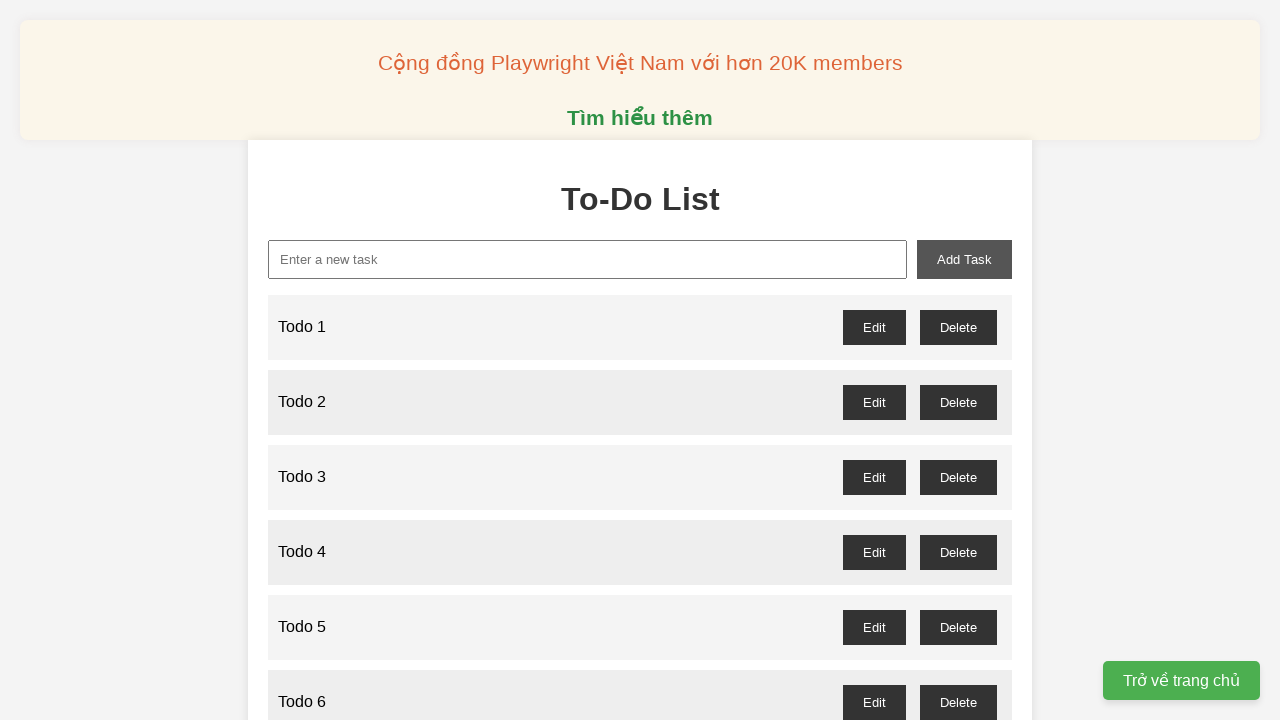

Filled new task input with 'Todo 69' on xpath=//input[@id="new-task"]
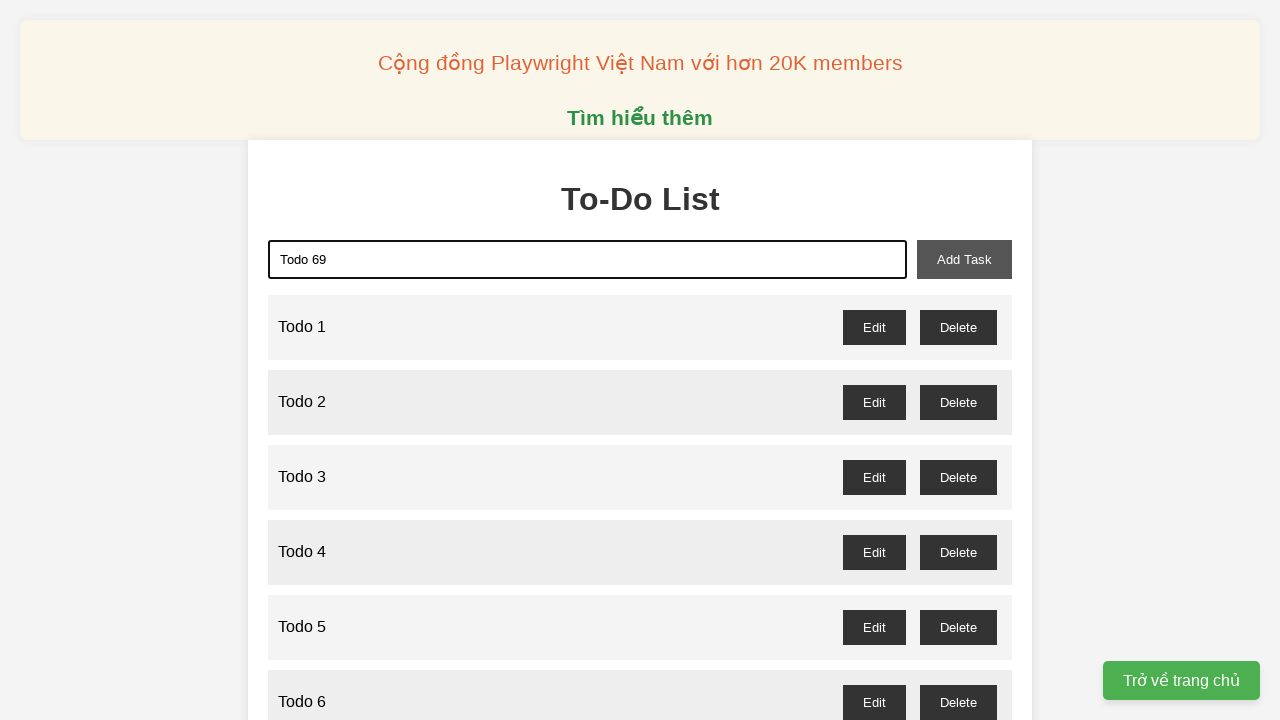

Clicked add task button to add 'Todo 69' at (964, 259) on xpath=//button[@id="add-task"]
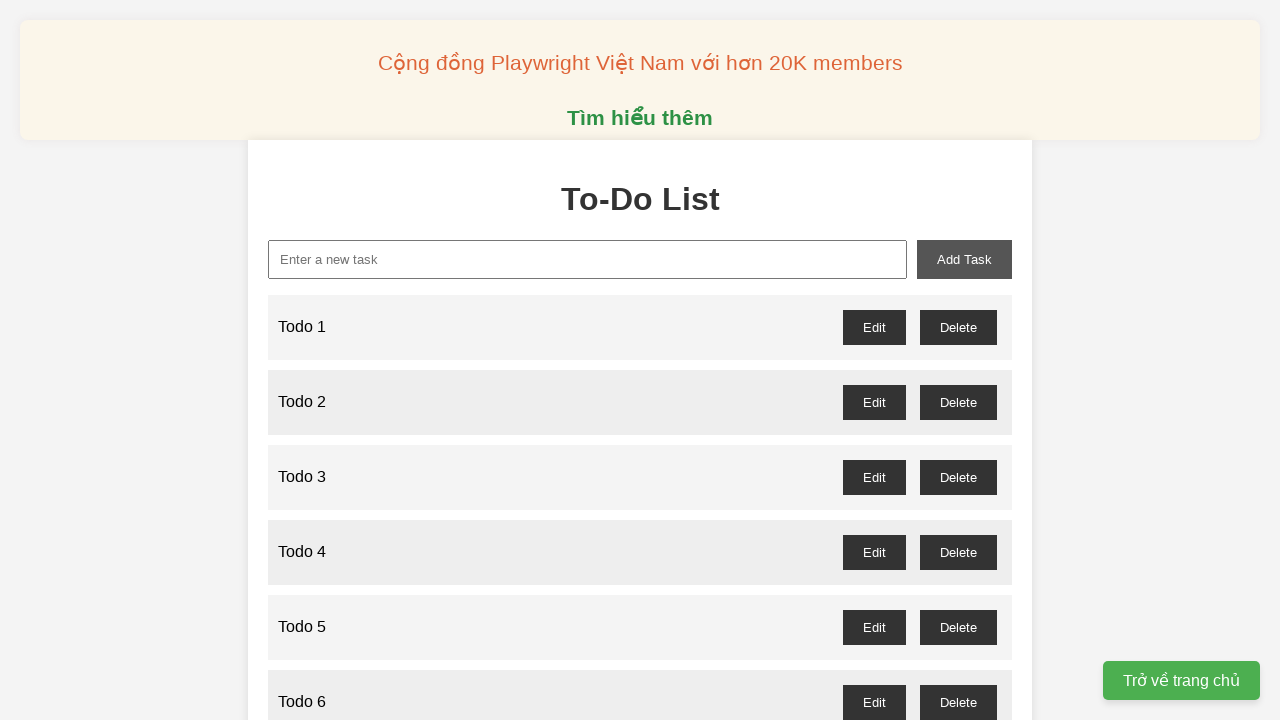

Filled new task input with 'Todo 70' on xpath=//input[@id="new-task"]
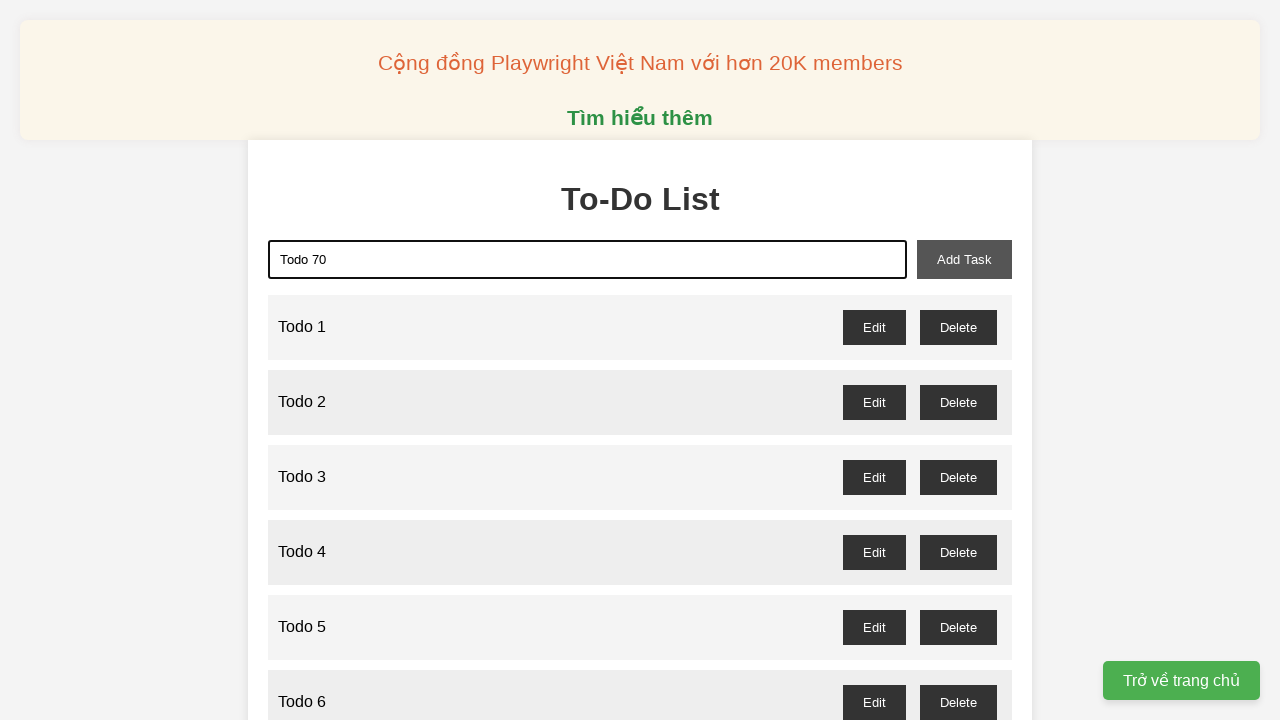

Clicked add task button to add 'Todo 70' at (964, 259) on xpath=//button[@id="add-task"]
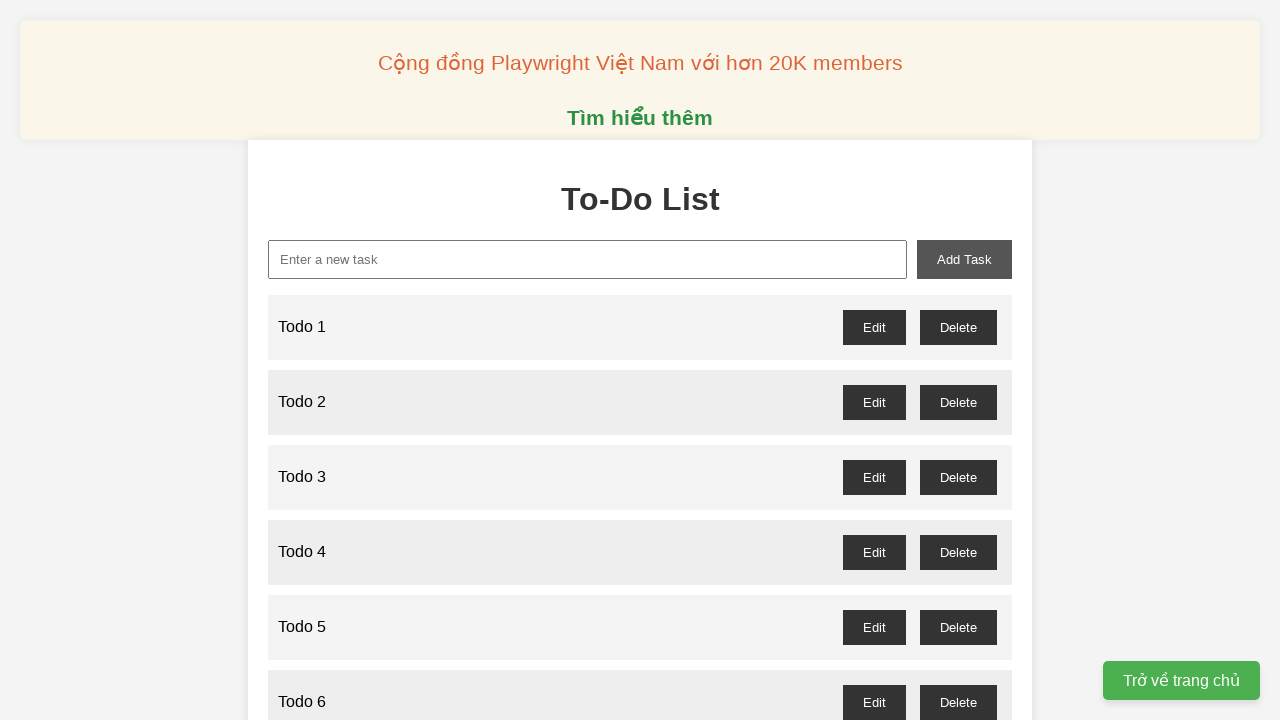

Filled new task input with 'Todo 71' on xpath=//input[@id="new-task"]
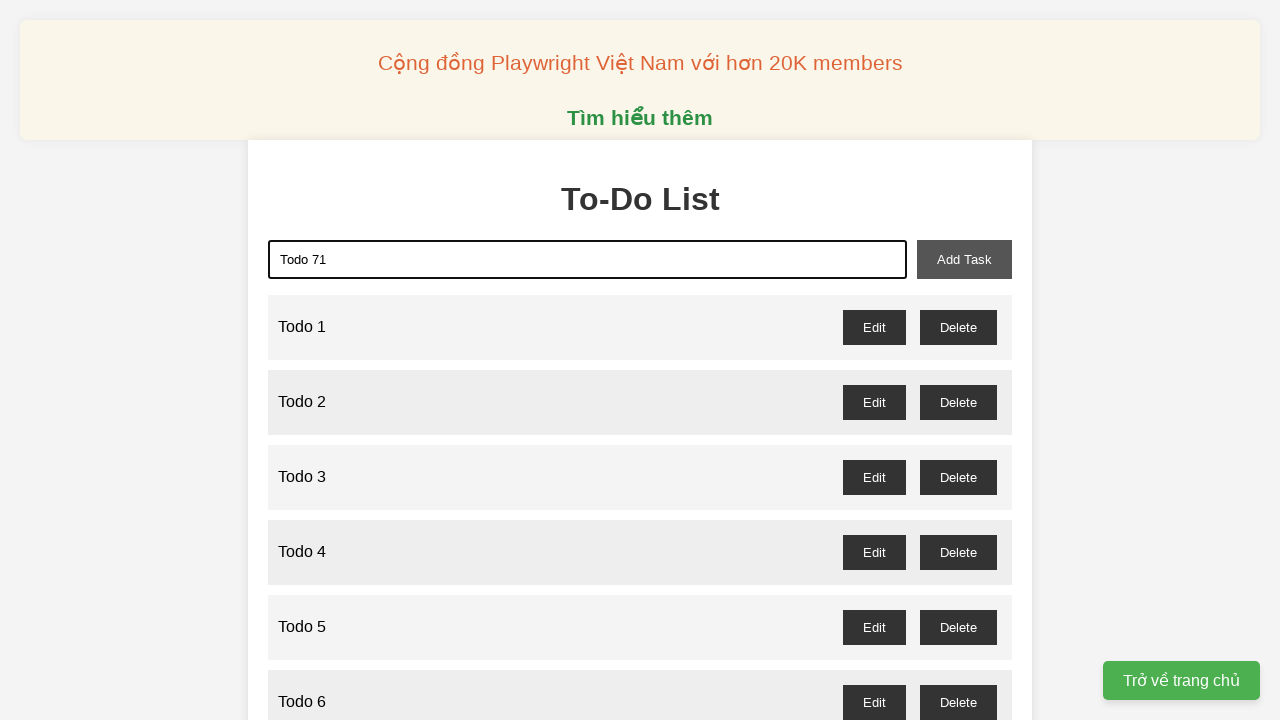

Clicked add task button to add 'Todo 71' at (964, 259) on xpath=//button[@id="add-task"]
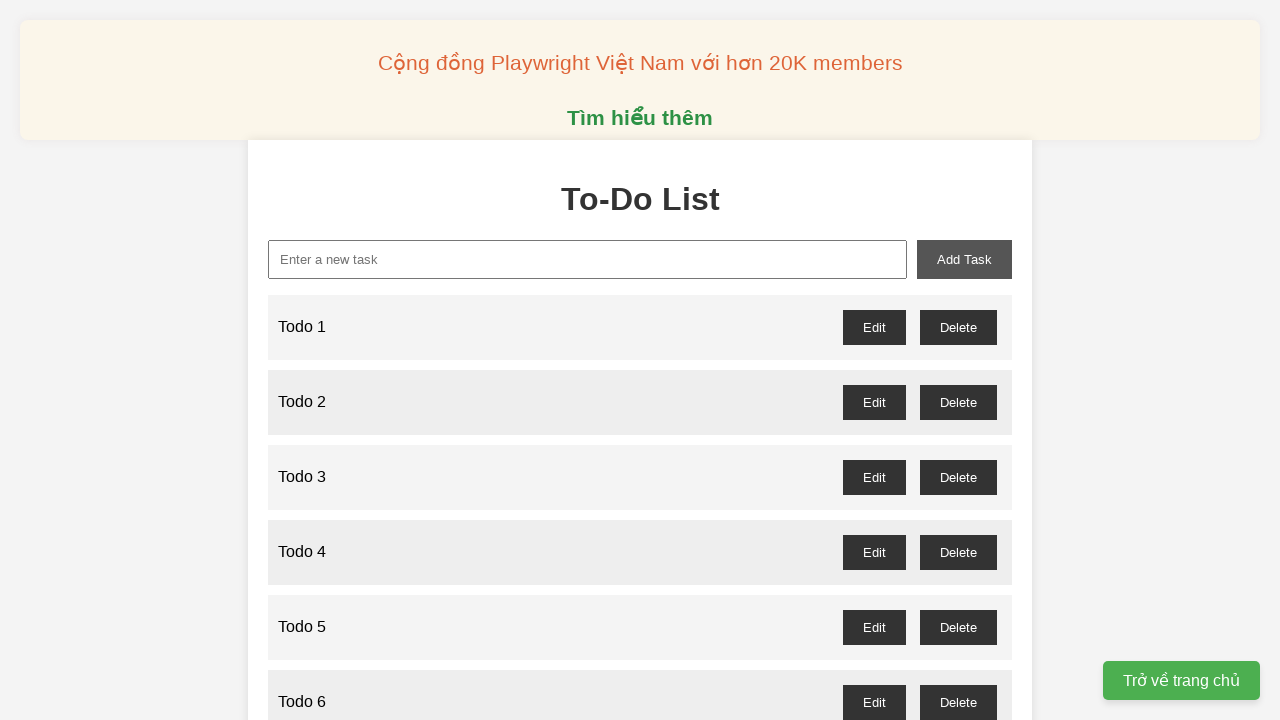

Filled new task input with 'Todo 72' on xpath=//input[@id="new-task"]
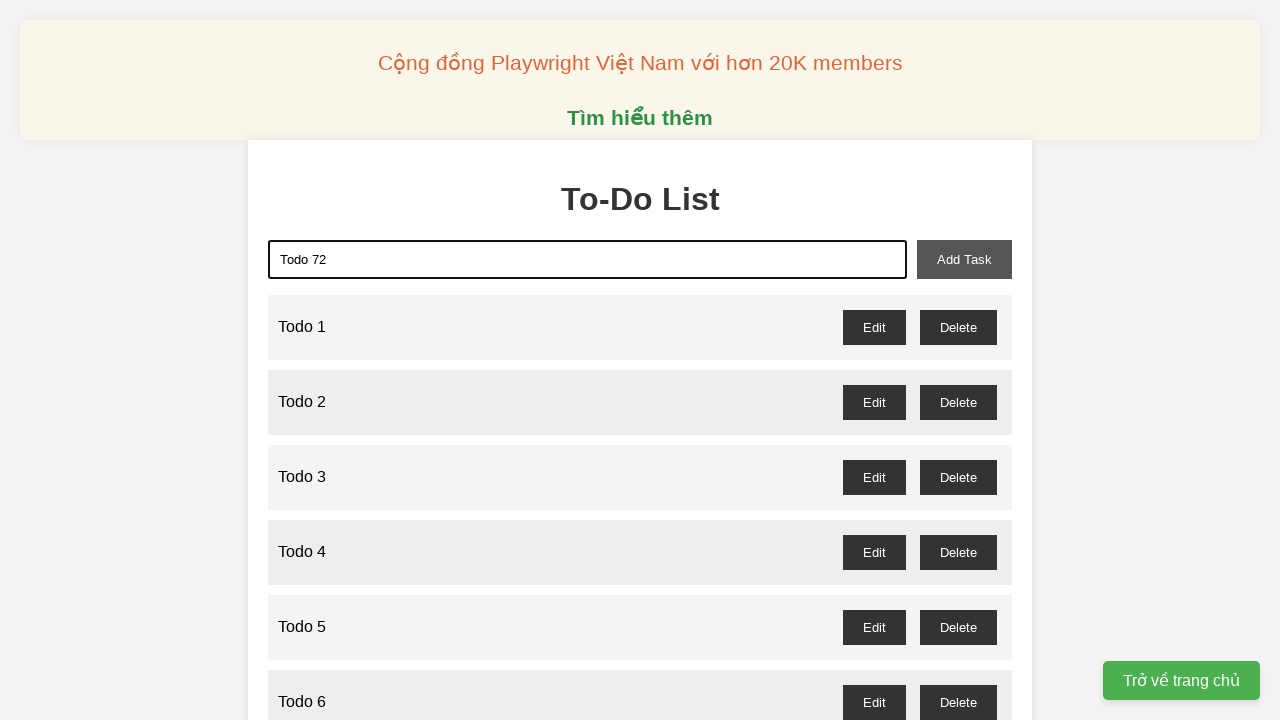

Clicked add task button to add 'Todo 72' at (964, 259) on xpath=//button[@id="add-task"]
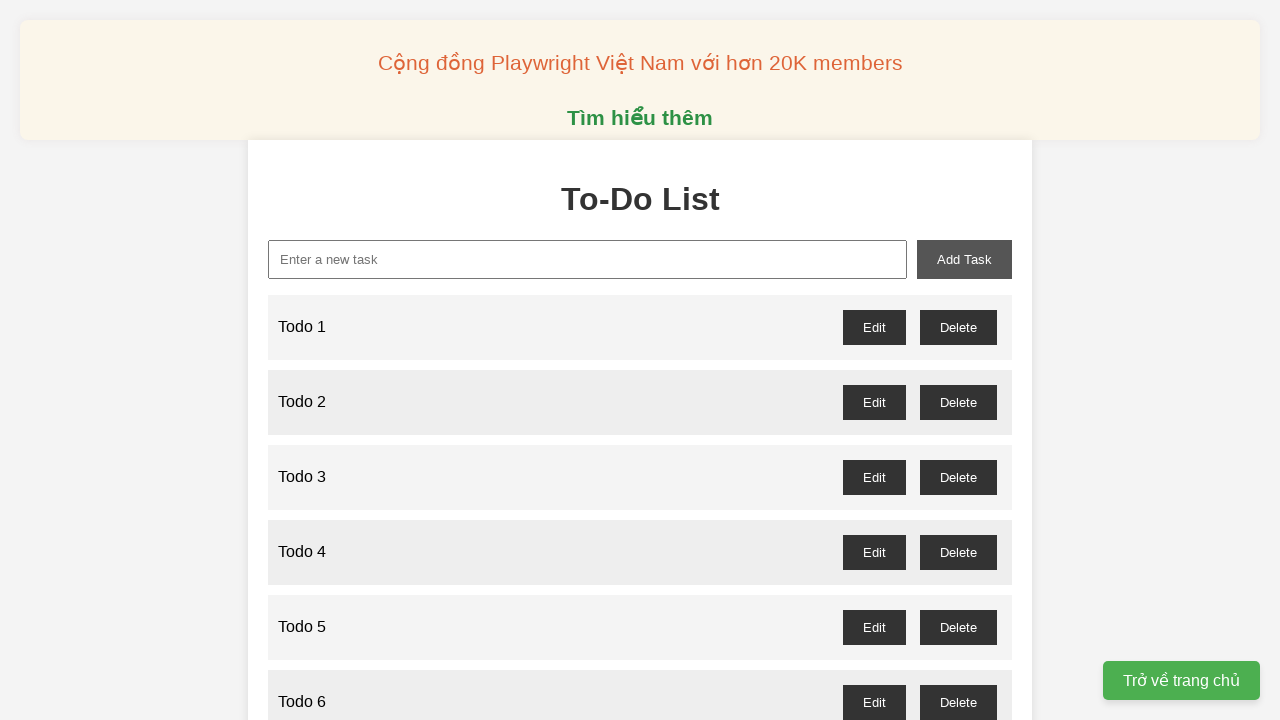

Filled new task input with 'Todo 73' on xpath=//input[@id="new-task"]
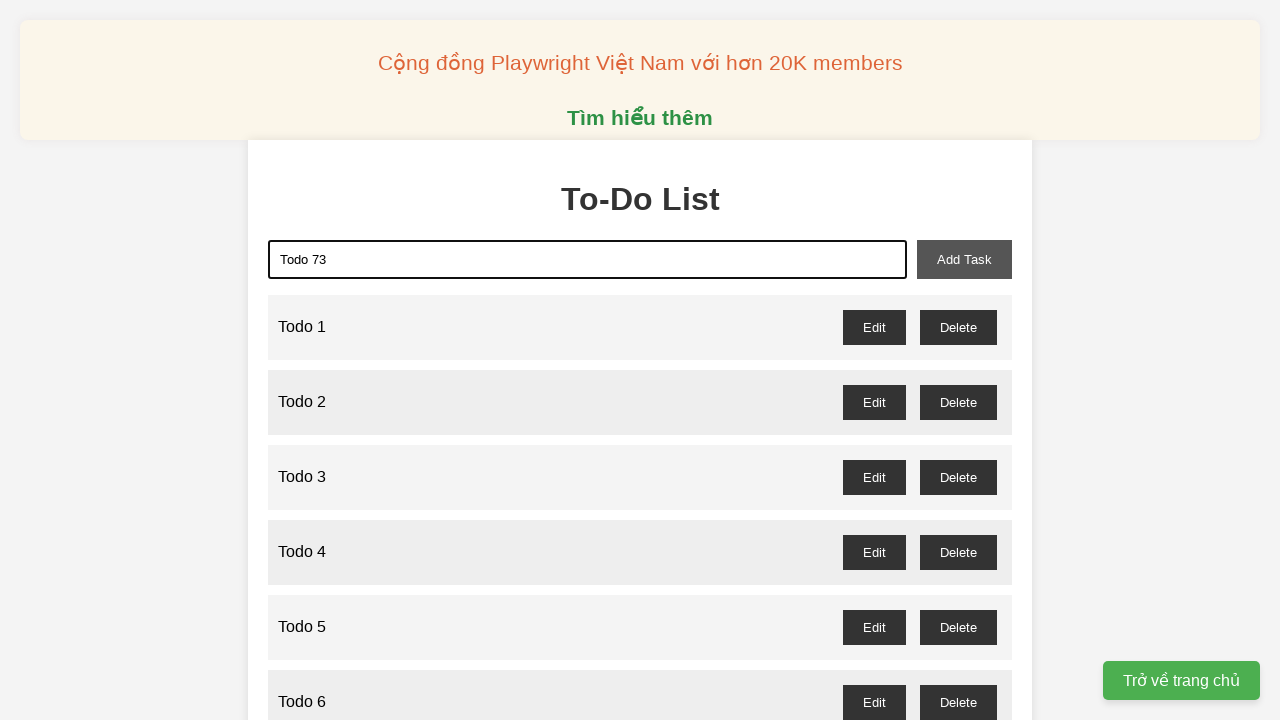

Clicked add task button to add 'Todo 73' at (964, 259) on xpath=//button[@id="add-task"]
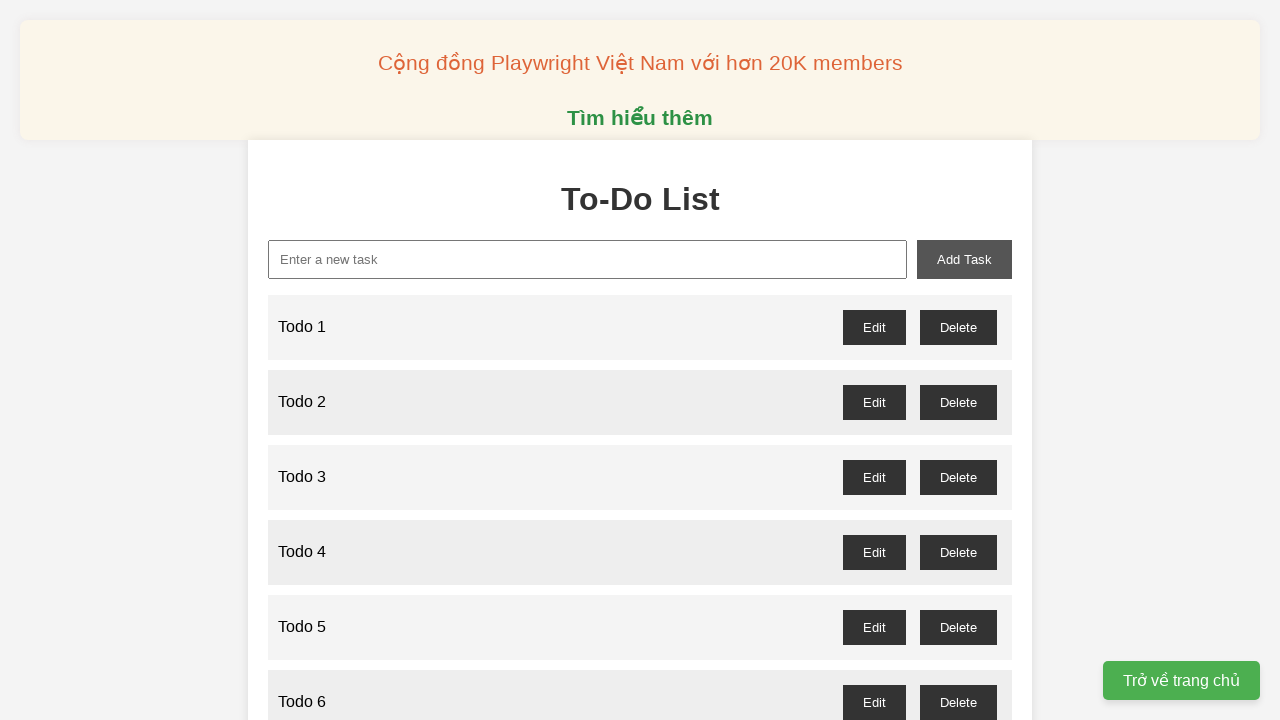

Filled new task input with 'Todo 74' on xpath=//input[@id="new-task"]
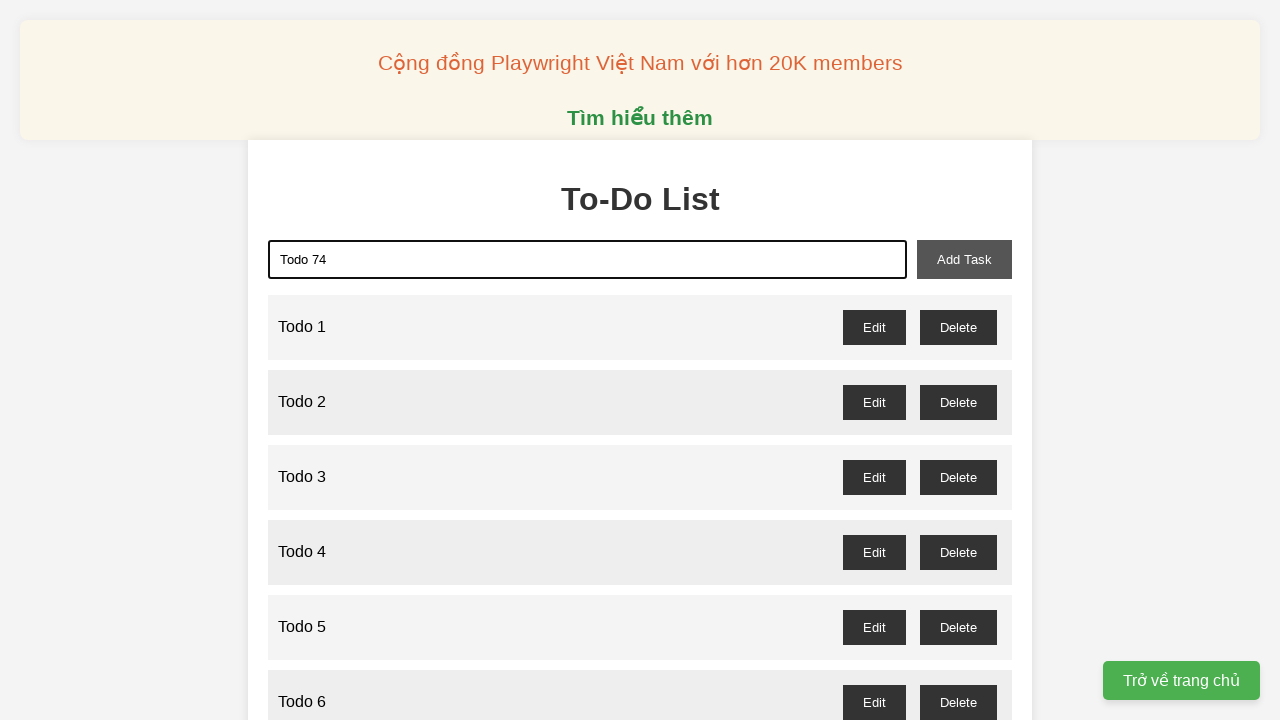

Clicked add task button to add 'Todo 74' at (964, 259) on xpath=//button[@id="add-task"]
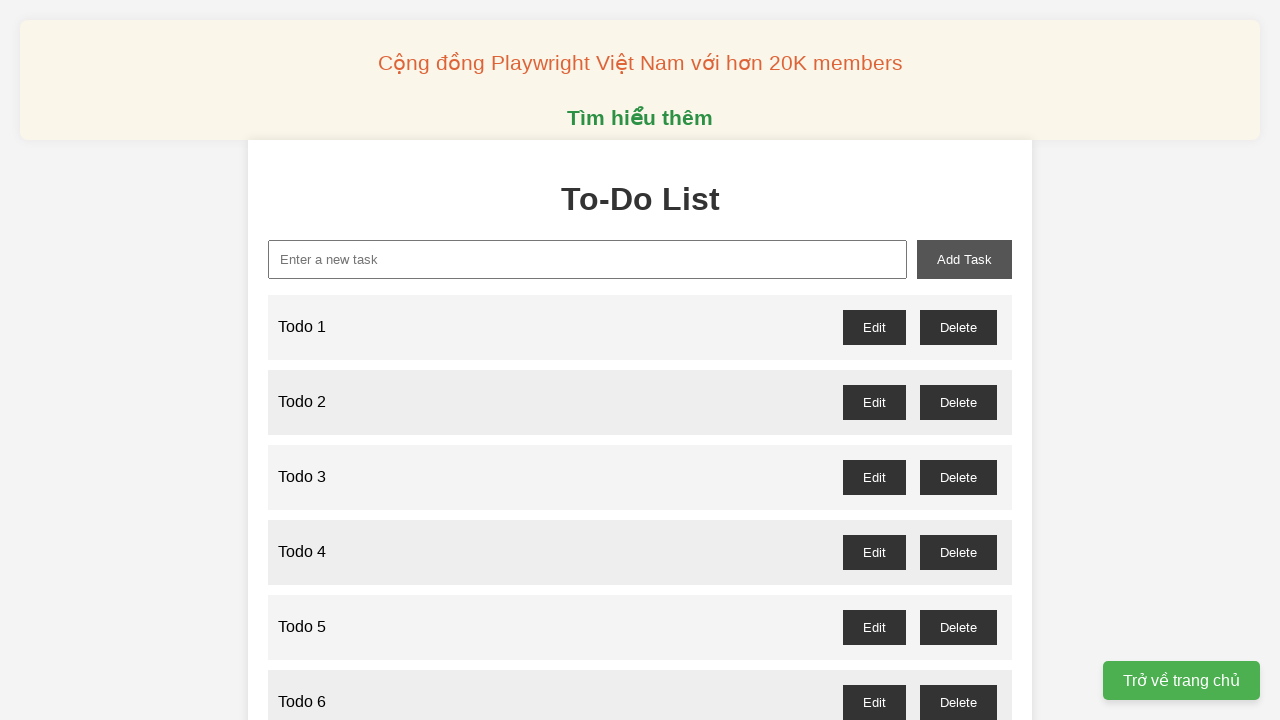

Filled new task input with 'Todo 75' on xpath=//input[@id="new-task"]
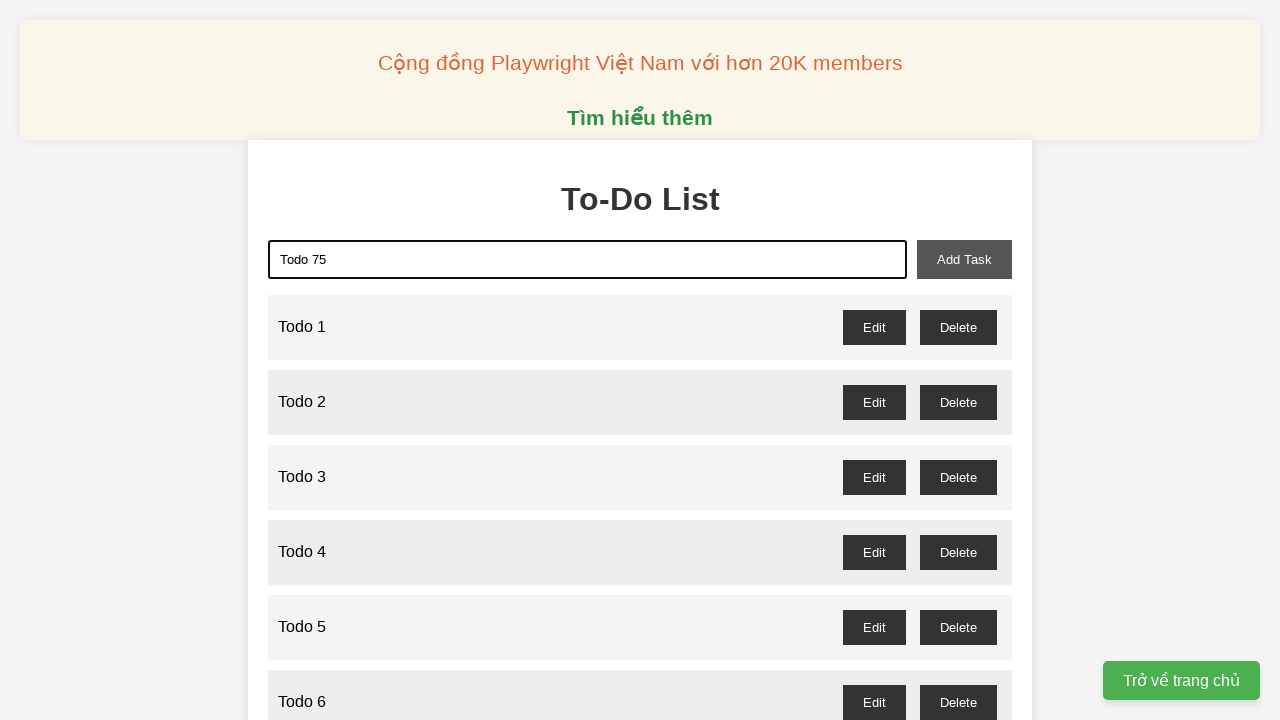

Clicked add task button to add 'Todo 75' at (964, 259) on xpath=//button[@id="add-task"]
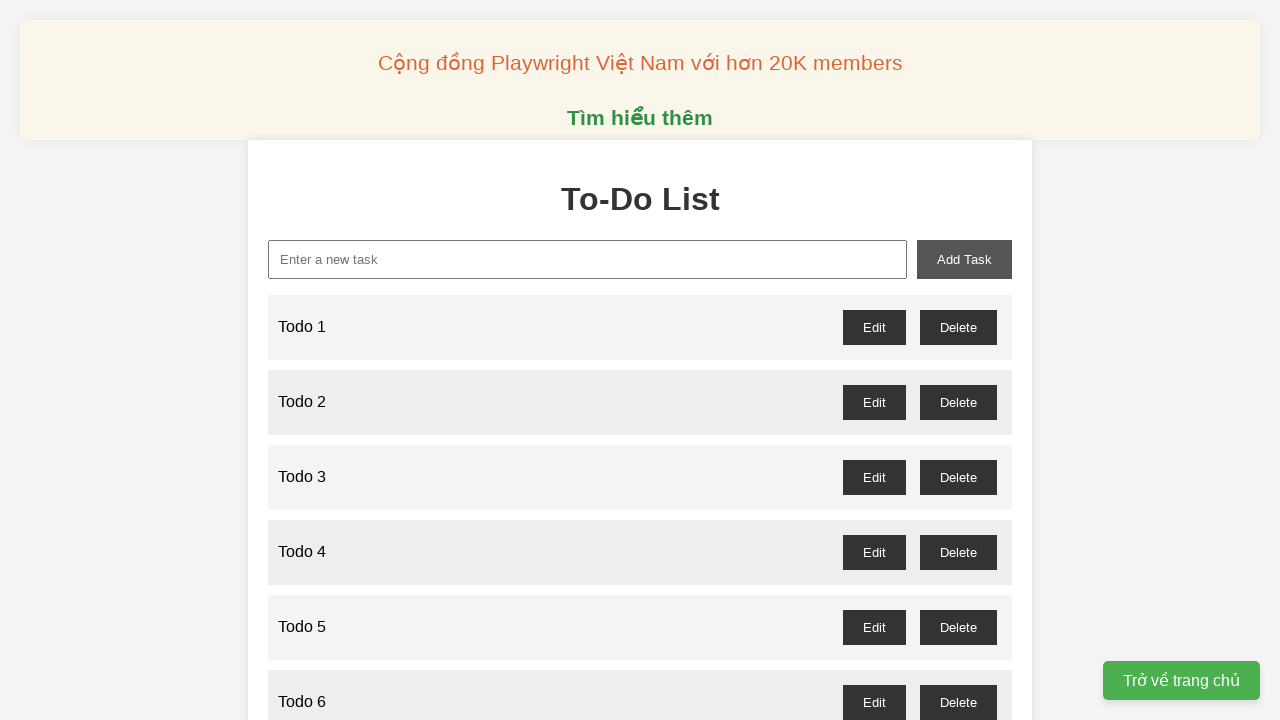

Filled new task input with 'Todo 76' on xpath=//input[@id="new-task"]
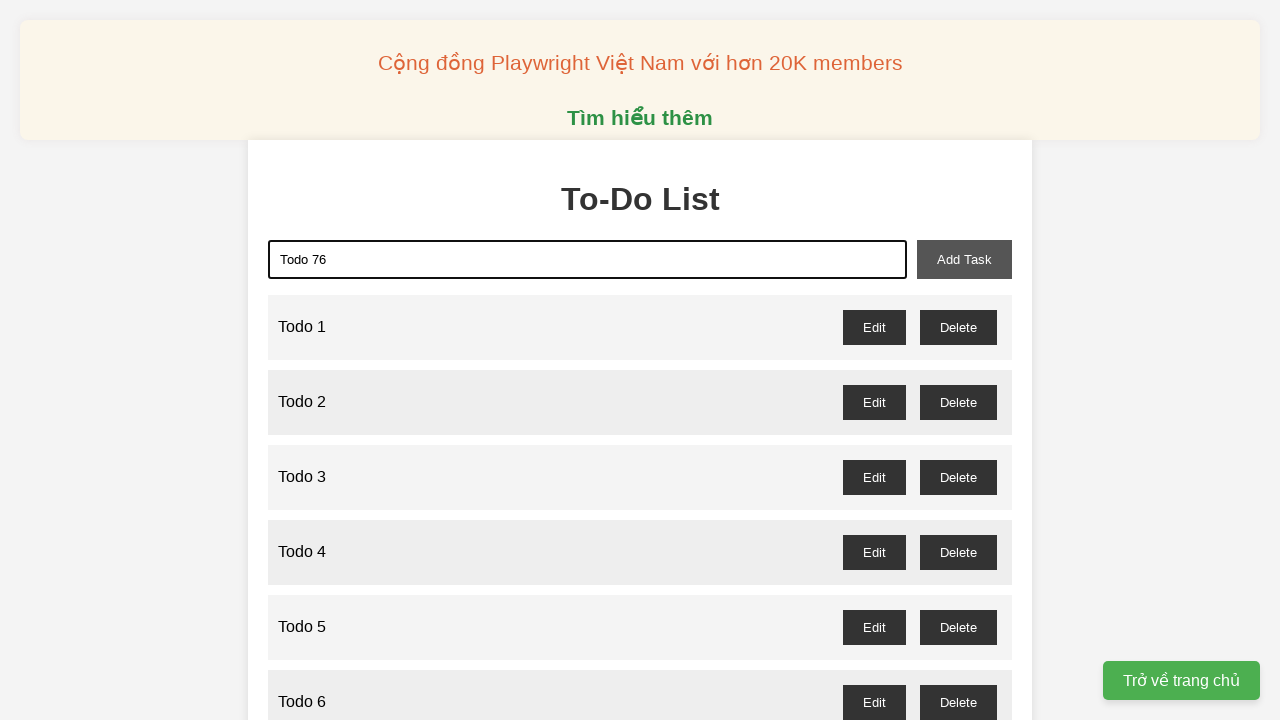

Clicked add task button to add 'Todo 76' at (964, 259) on xpath=//button[@id="add-task"]
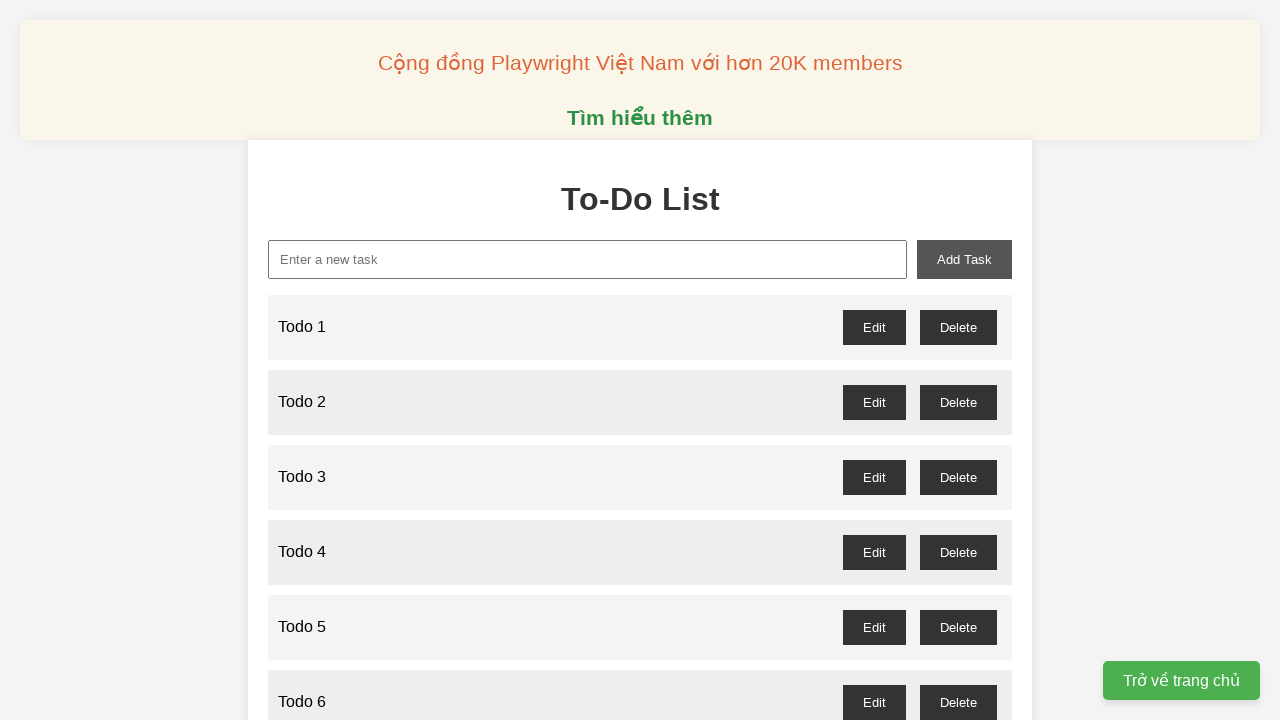

Filled new task input with 'Todo 77' on xpath=//input[@id="new-task"]
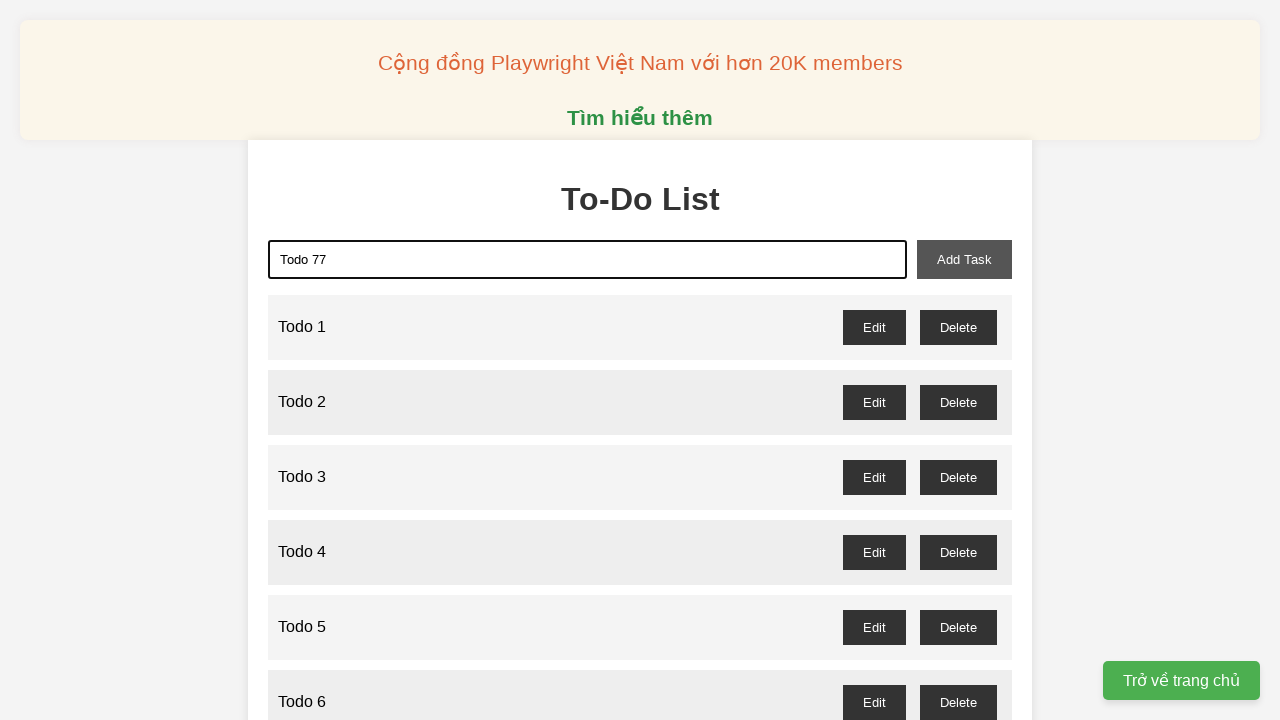

Clicked add task button to add 'Todo 77' at (964, 259) on xpath=//button[@id="add-task"]
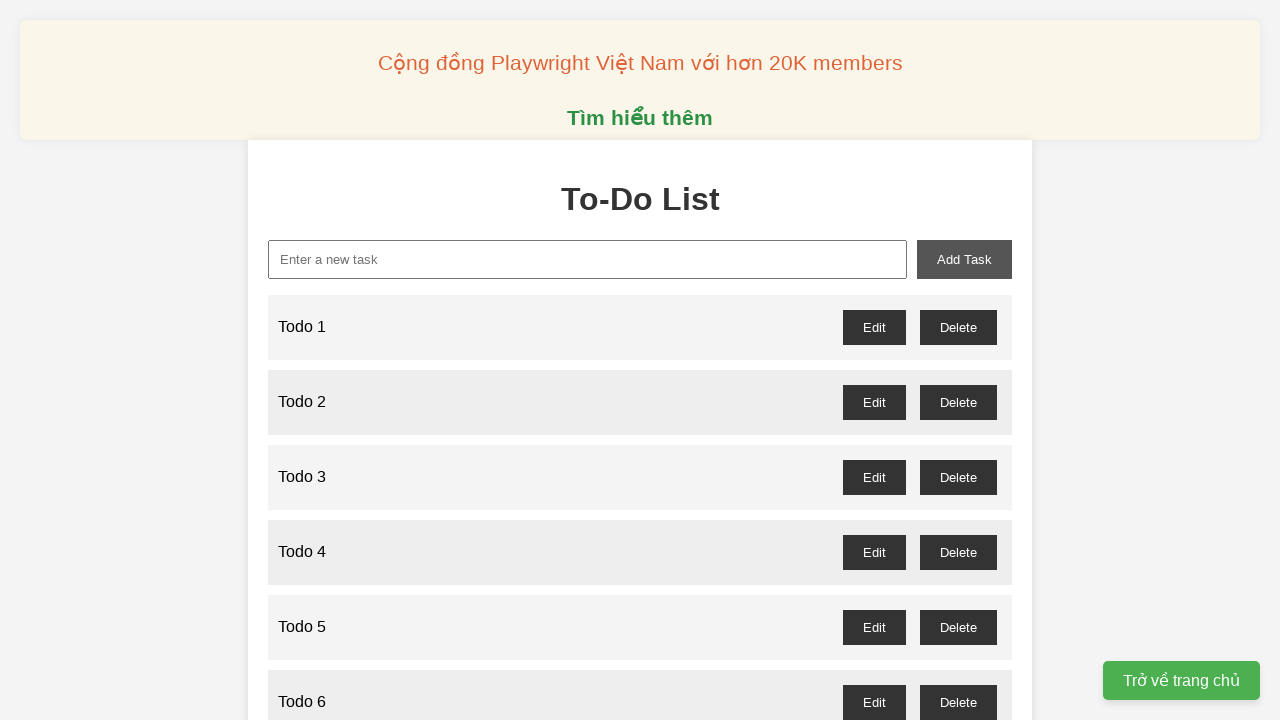

Filled new task input with 'Todo 78' on xpath=//input[@id="new-task"]
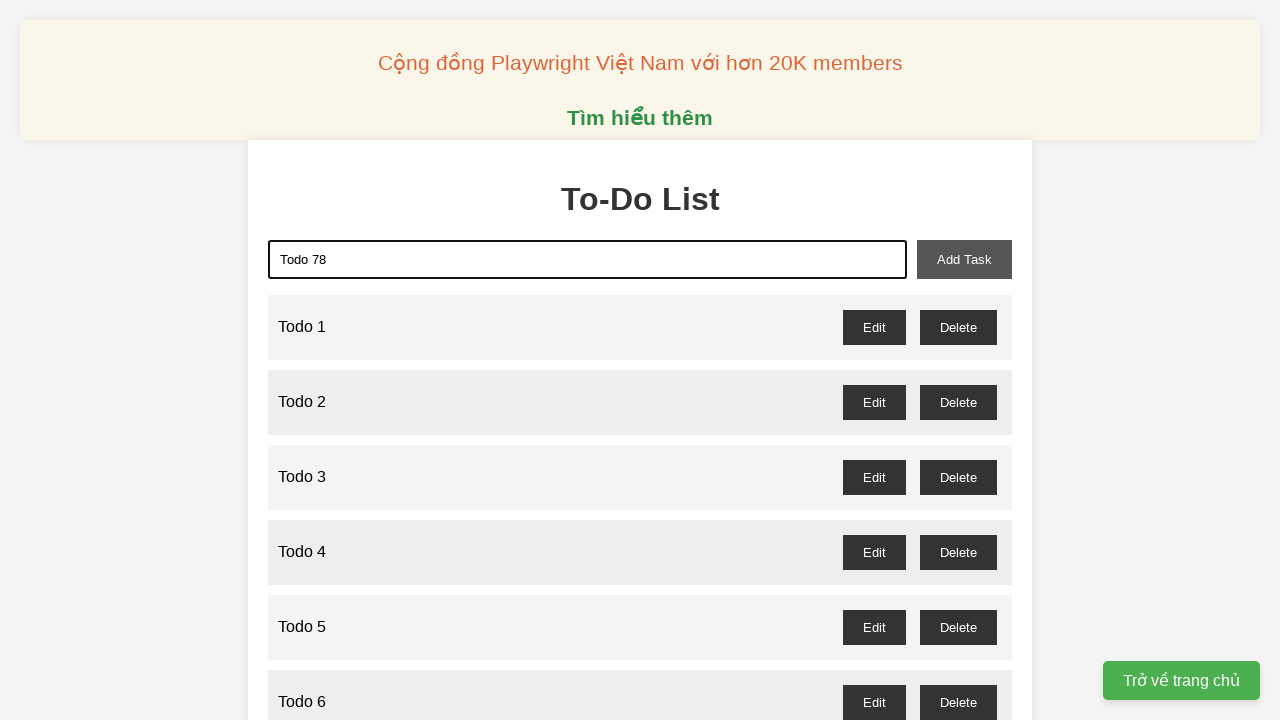

Clicked add task button to add 'Todo 78' at (964, 259) on xpath=//button[@id="add-task"]
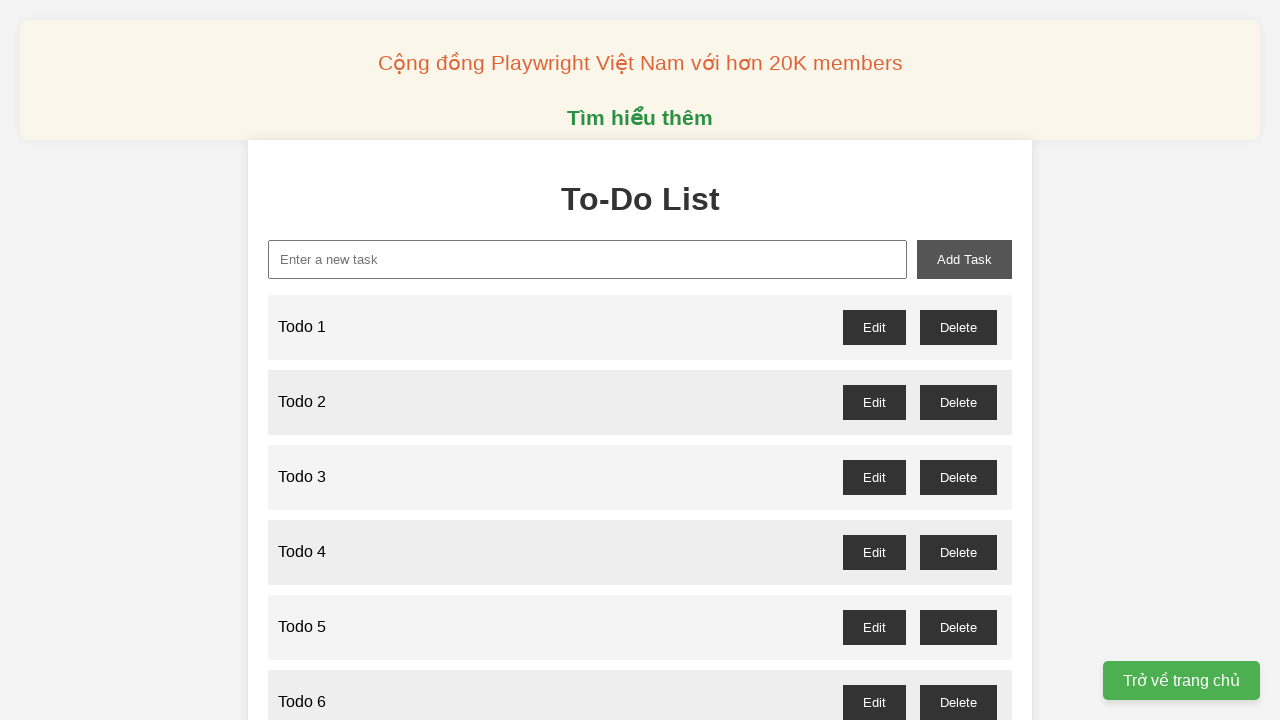

Filled new task input with 'Todo 79' on xpath=//input[@id="new-task"]
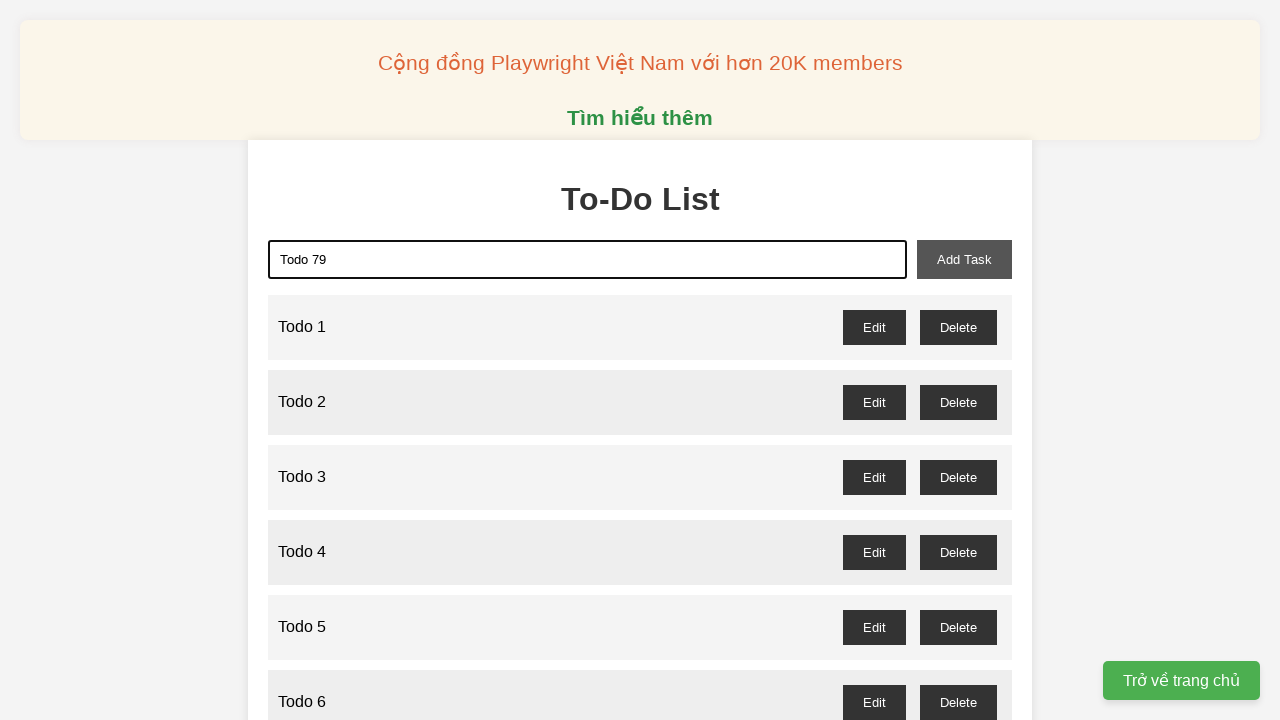

Clicked add task button to add 'Todo 79' at (964, 259) on xpath=//button[@id="add-task"]
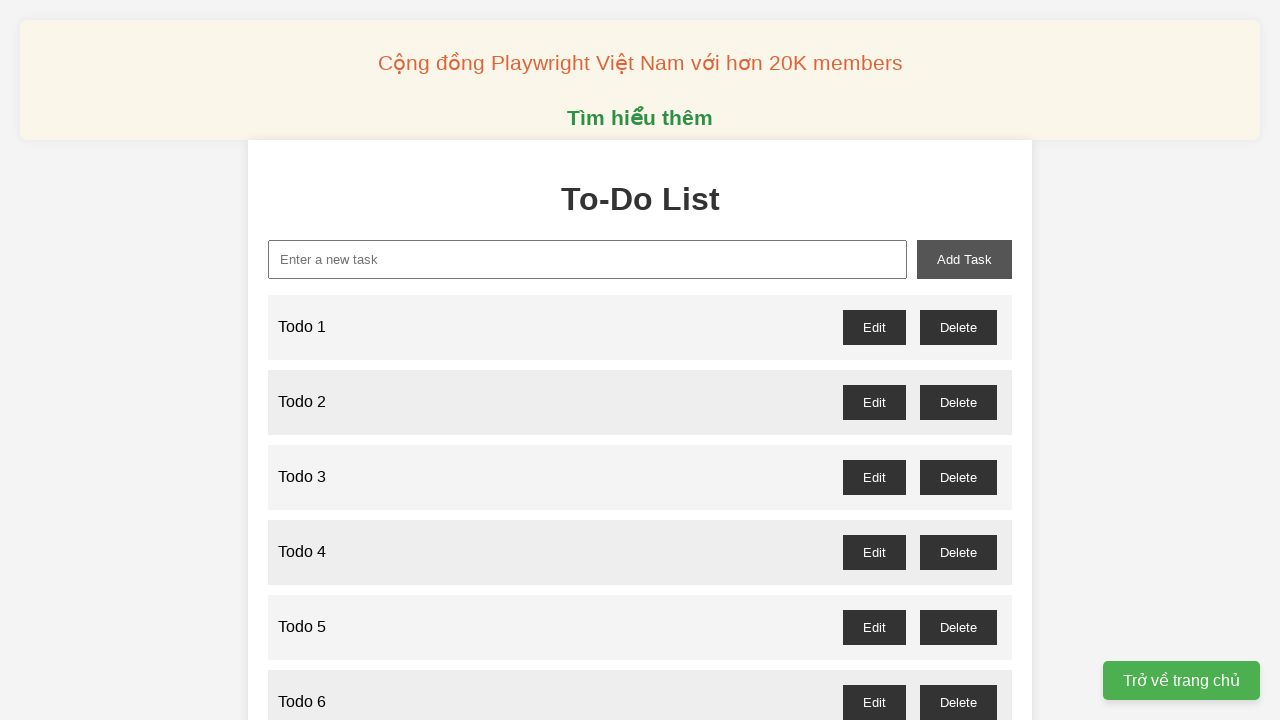

Filled new task input with 'Todo 80' on xpath=//input[@id="new-task"]
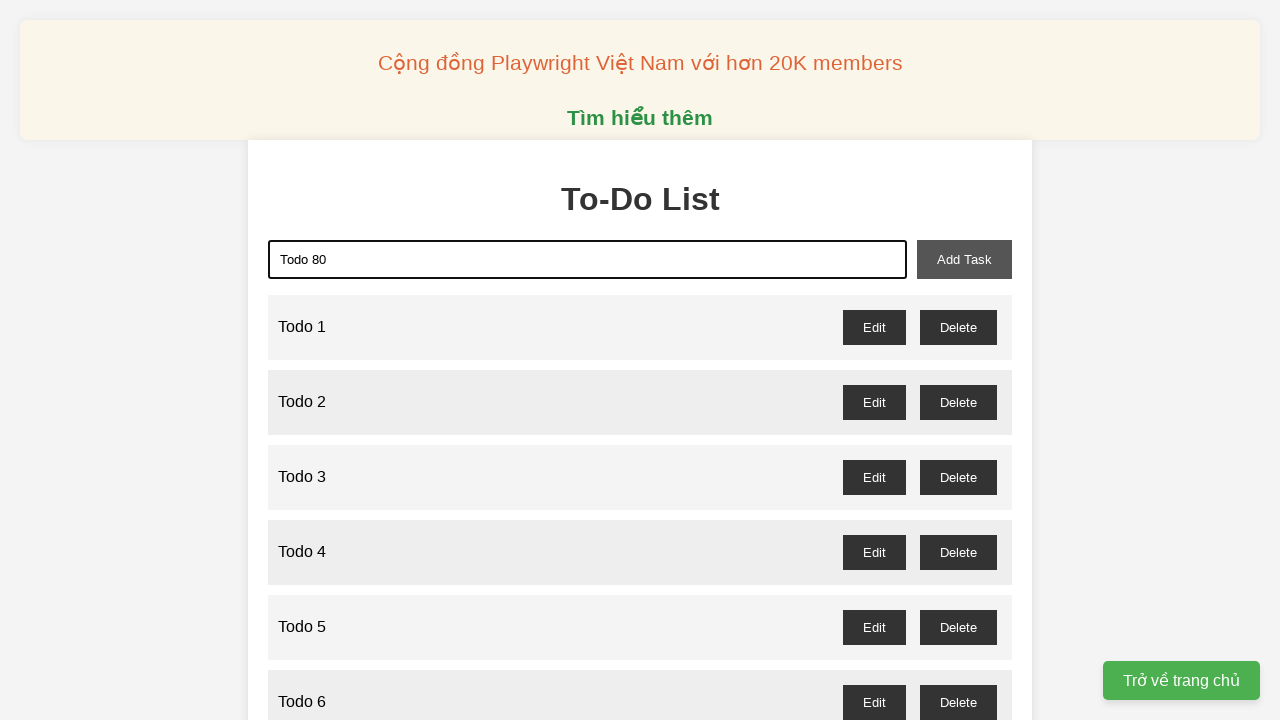

Clicked add task button to add 'Todo 80' at (964, 259) on xpath=//button[@id="add-task"]
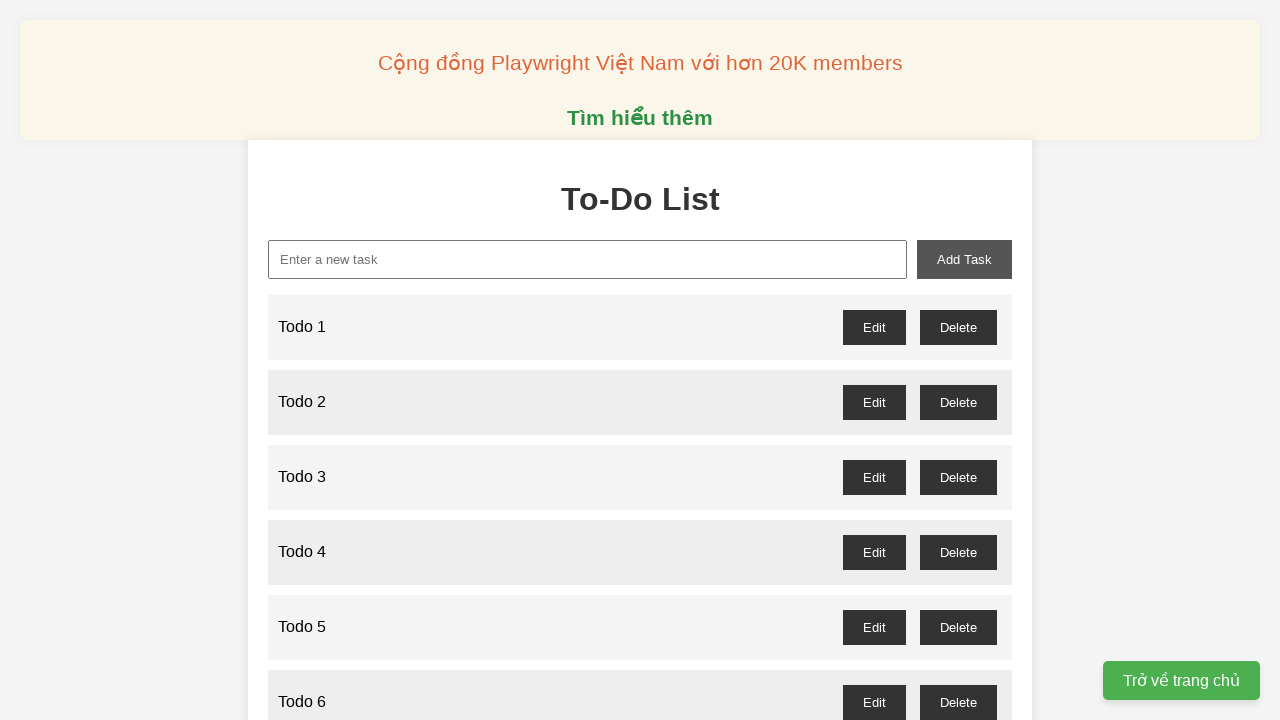

Filled new task input with 'Todo 81' on xpath=//input[@id="new-task"]
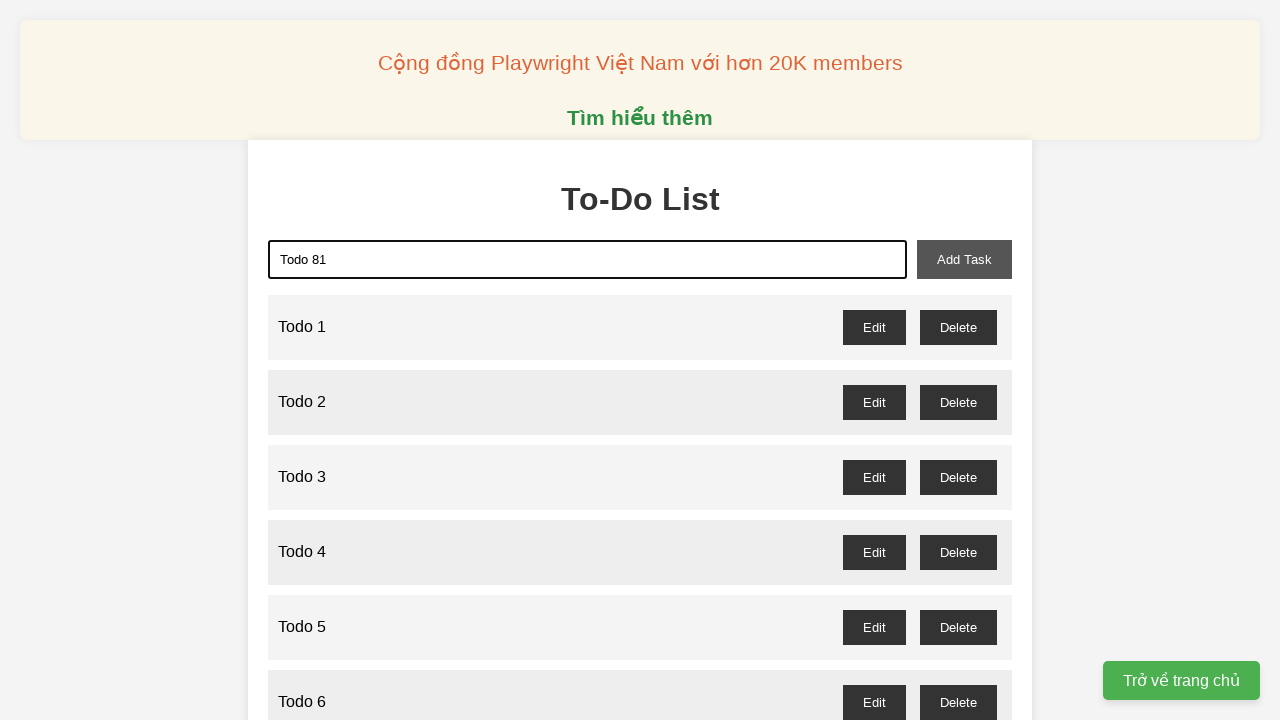

Clicked add task button to add 'Todo 81' at (964, 259) on xpath=//button[@id="add-task"]
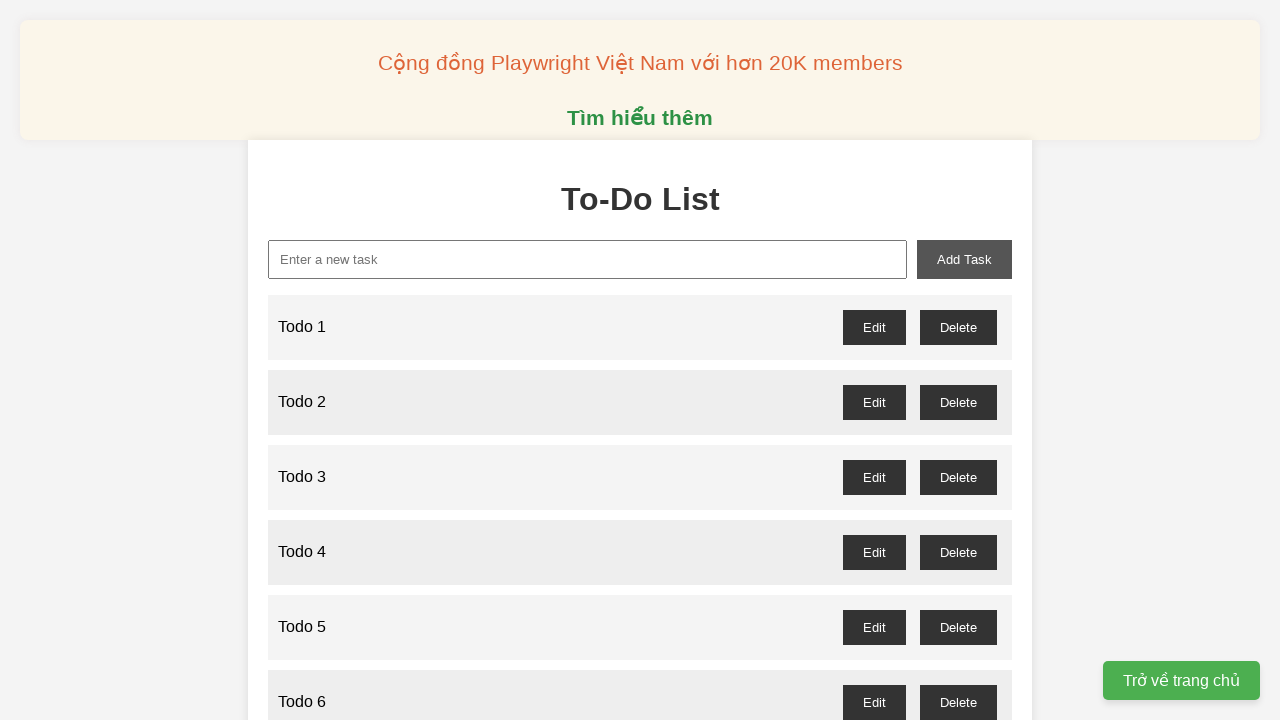

Filled new task input with 'Todo 82' on xpath=//input[@id="new-task"]
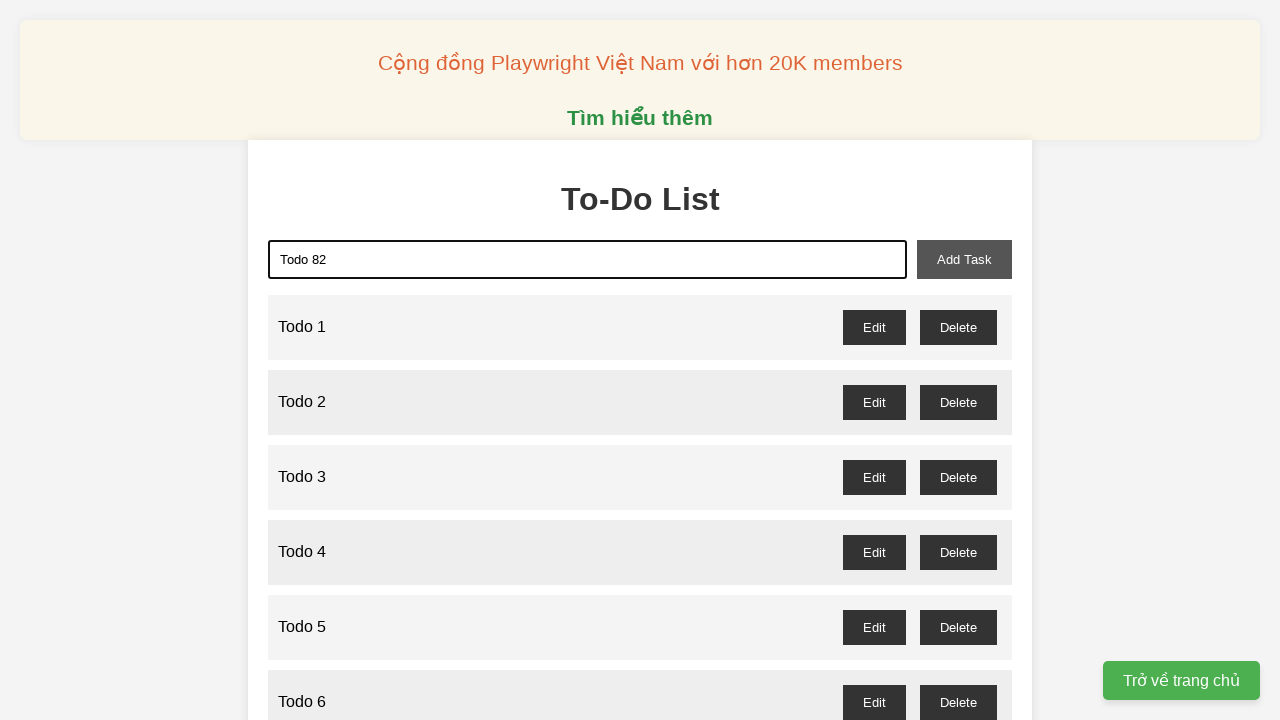

Clicked add task button to add 'Todo 82' at (964, 259) on xpath=//button[@id="add-task"]
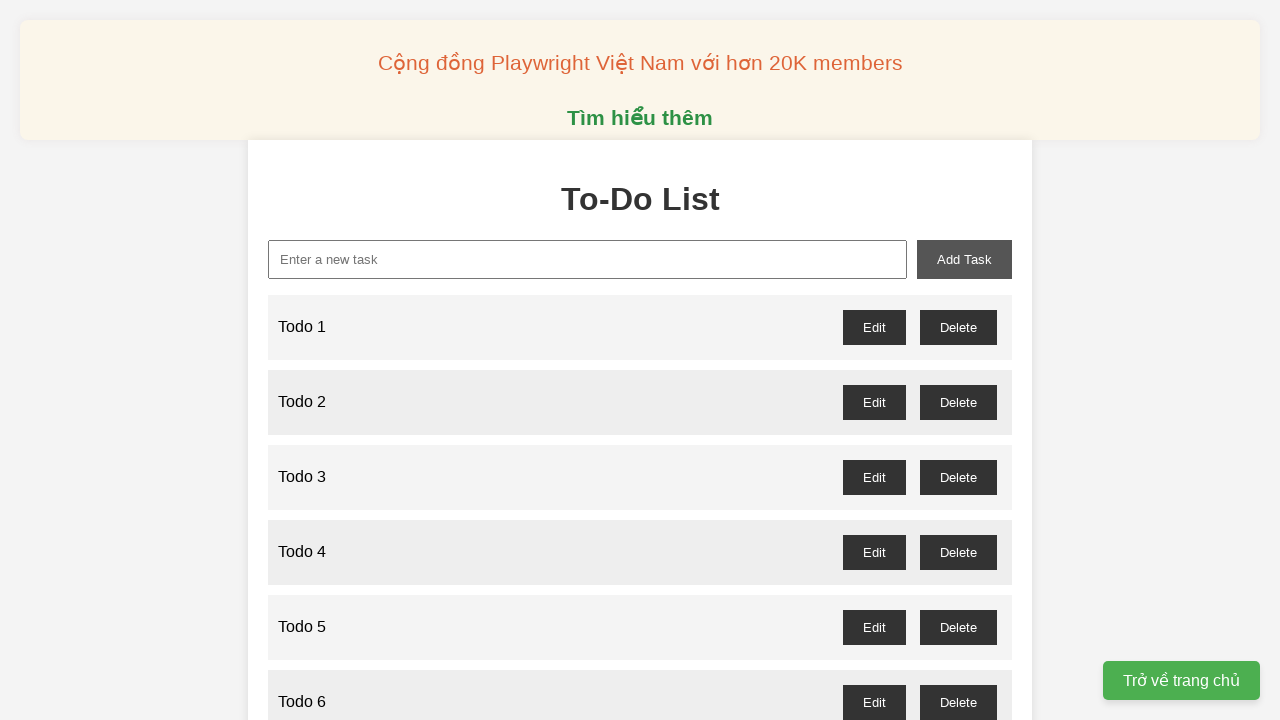

Filled new task input with 'Todo 83' on xpath=//input[@id="new-task"]
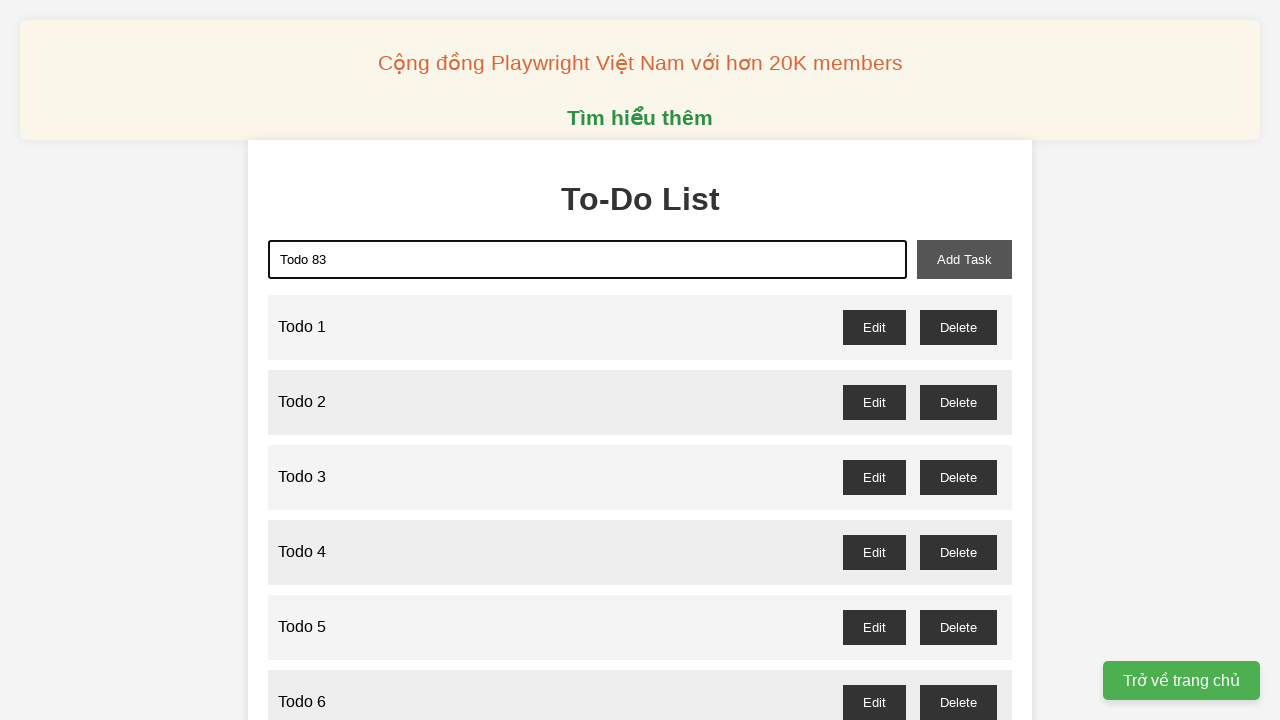

Clicked add task button to add 'Todo 83' at (964, 259) on xpath=//button[@id="add-task"]
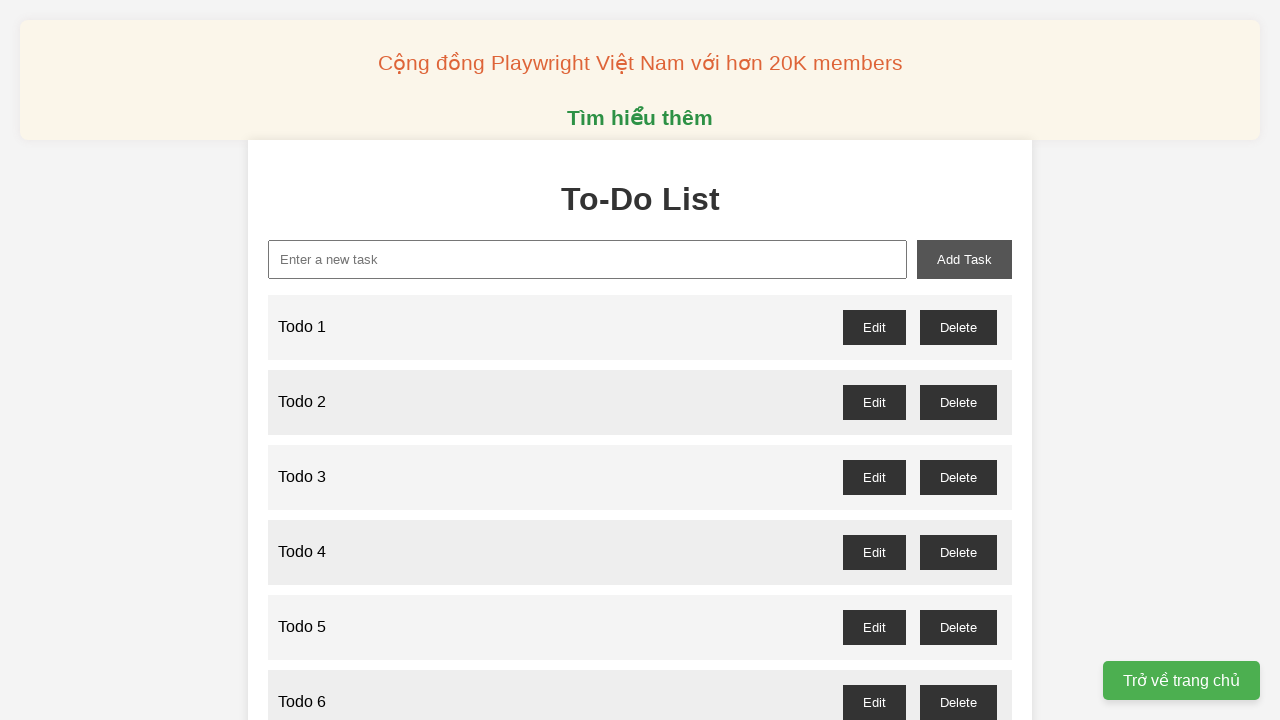

Filled new task input with 'Todo 84' on xpath=//input[@id="new-task"]
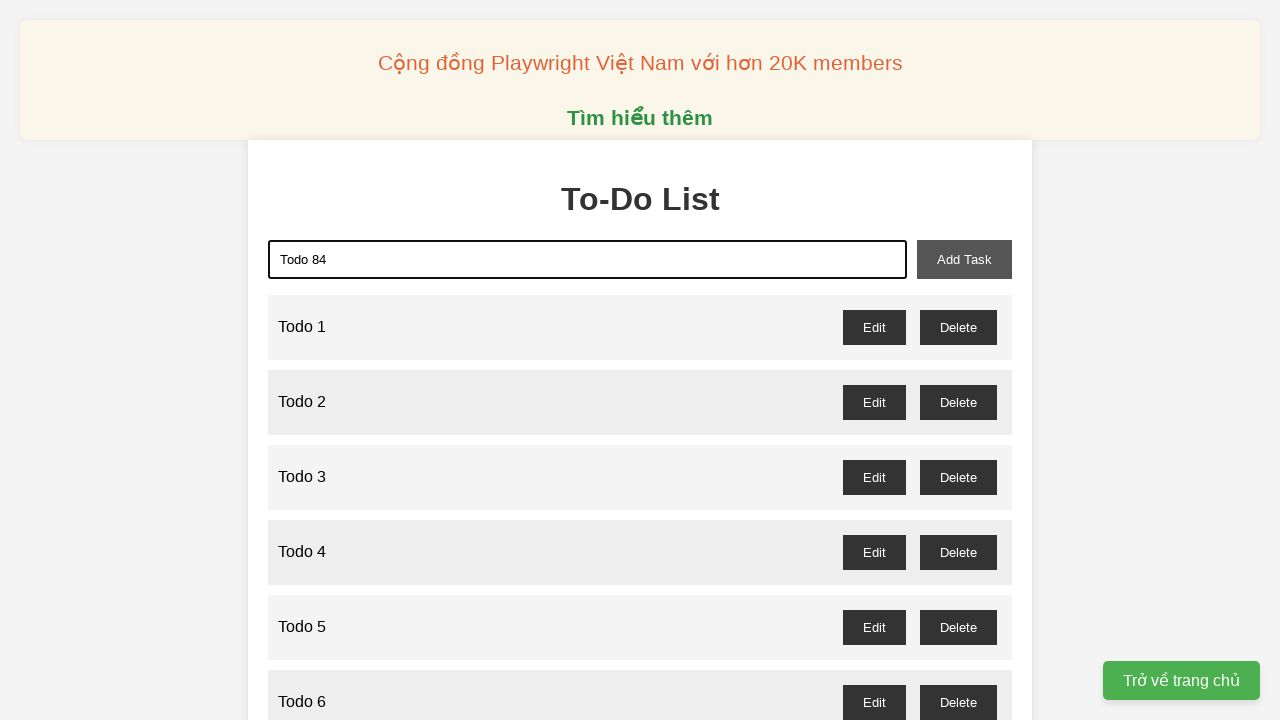

Clicked add task button to add 'Todo 84' at (964, 259) on xpath=//button[@id="add-task"]
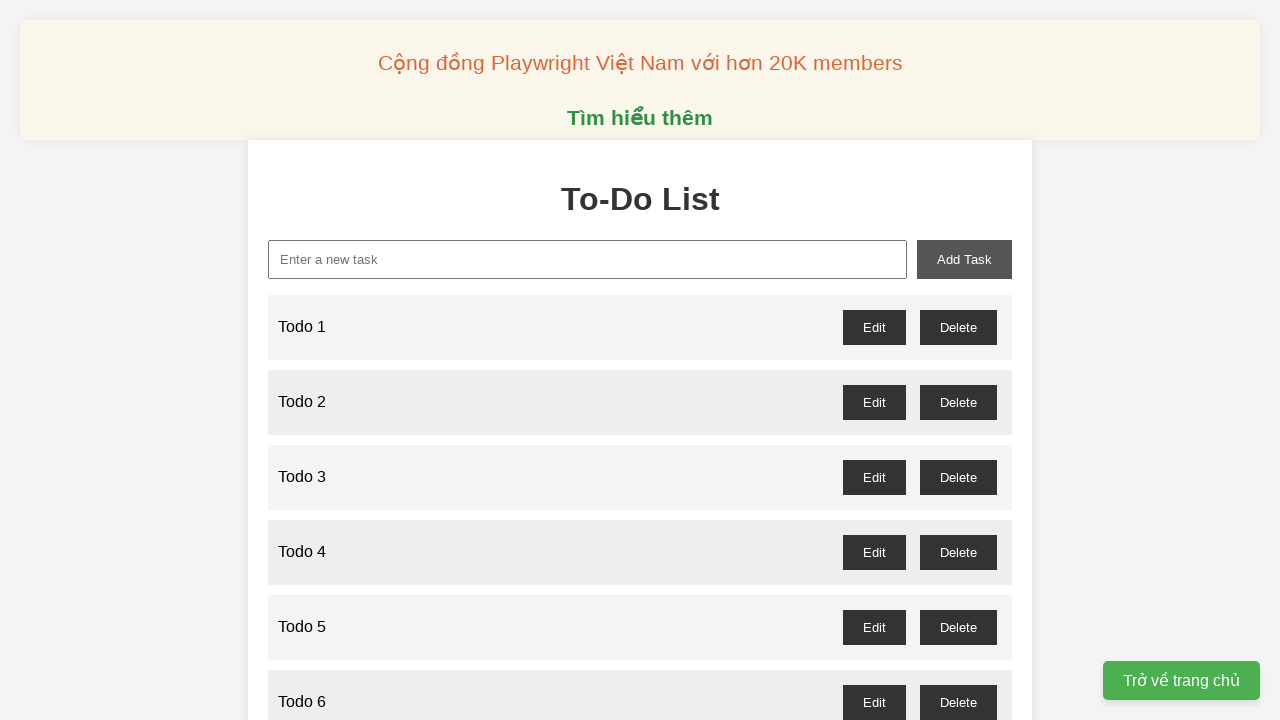

Filled new task input with 'Todo 85' on xpath=//input[@id="new-task"]
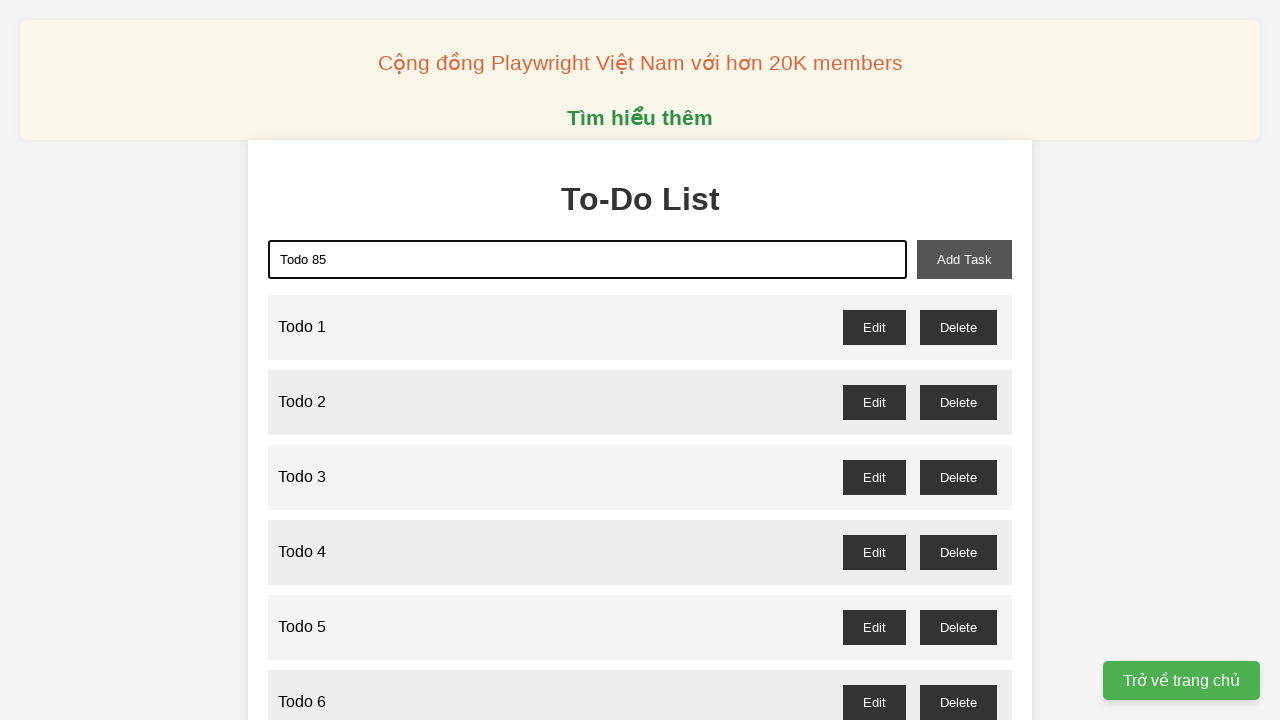

Clicked add task button to add 'Todo 85' at (964, 259) on xpath=//button[@id="add-task"]
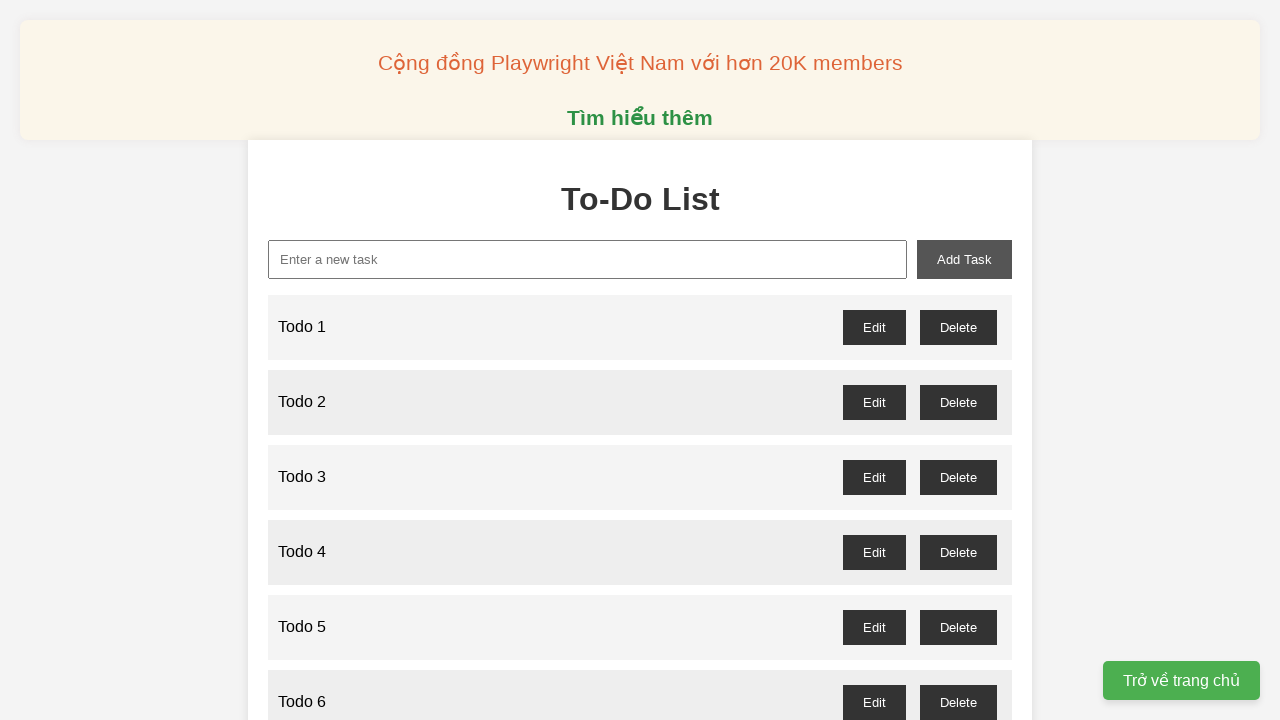

Filled new task input with 'Todo 86' on xpath=//input[@id="new-task"]
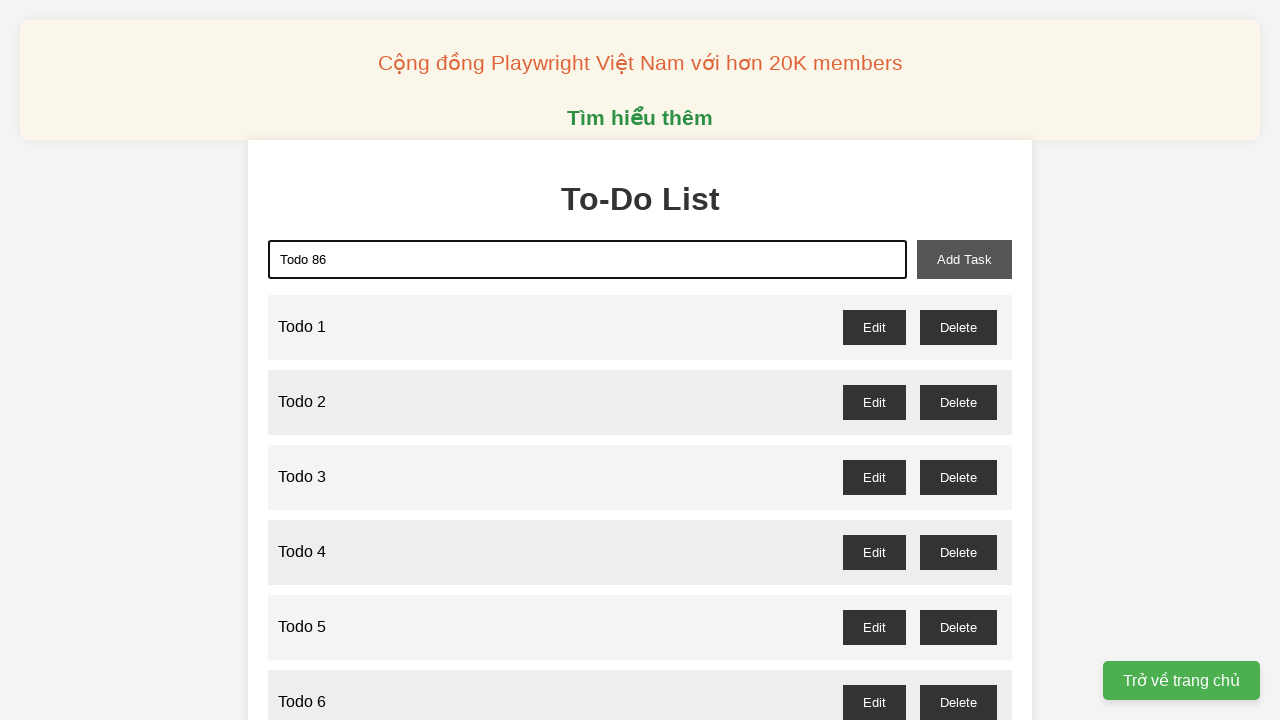

Clicked add task button to add 'Todo 86' at (964, 259) on xpath=//button[@id="add-task"]
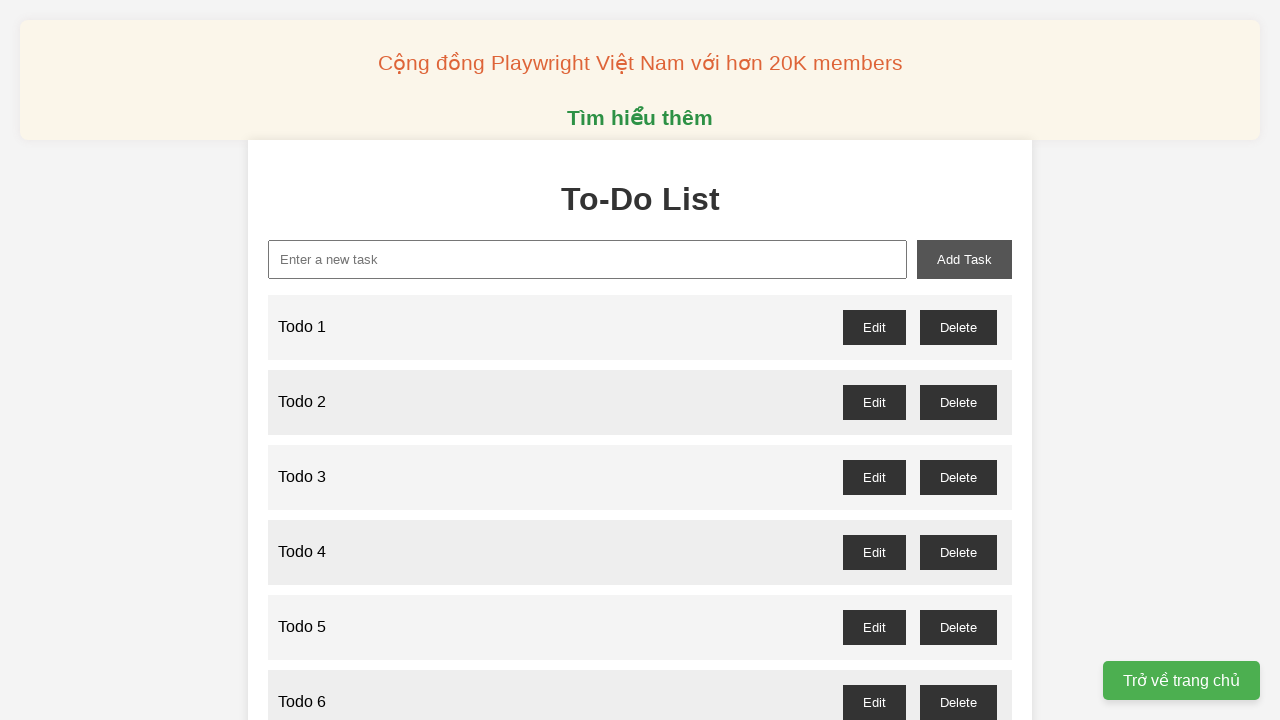

Filled new task input with 'Todo 87' on xpath=//input[@id="new-task"]
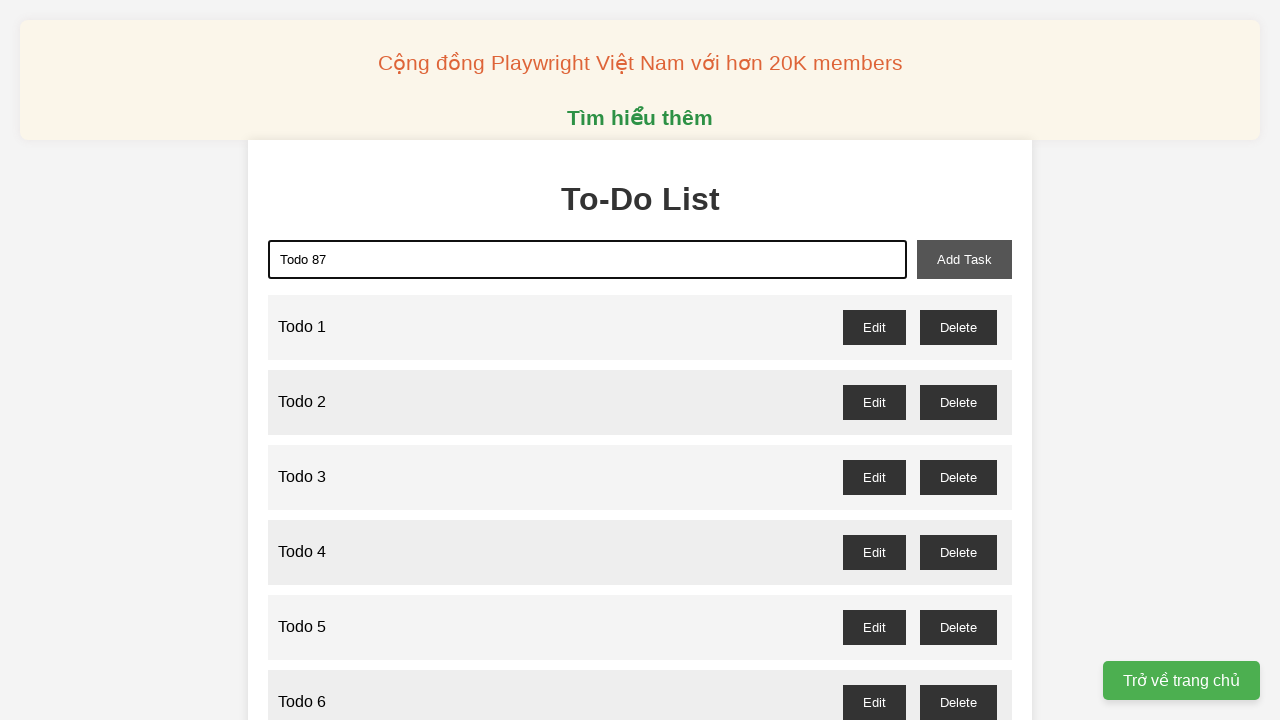

Clicked add task button to add 'Todo 87' at (964, 259) on xpath=//button[@id="add-task"]
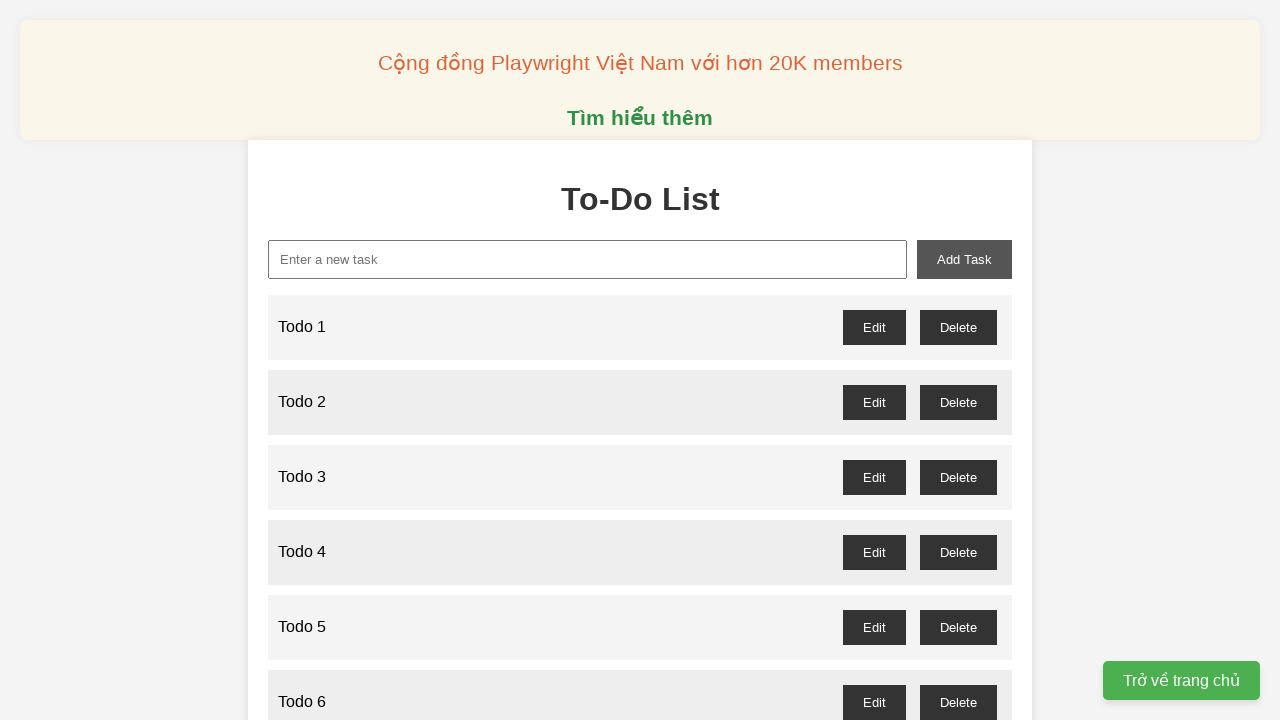

Filled new task input with 'Todo 88' on xpath=//input[@id="new-task"]
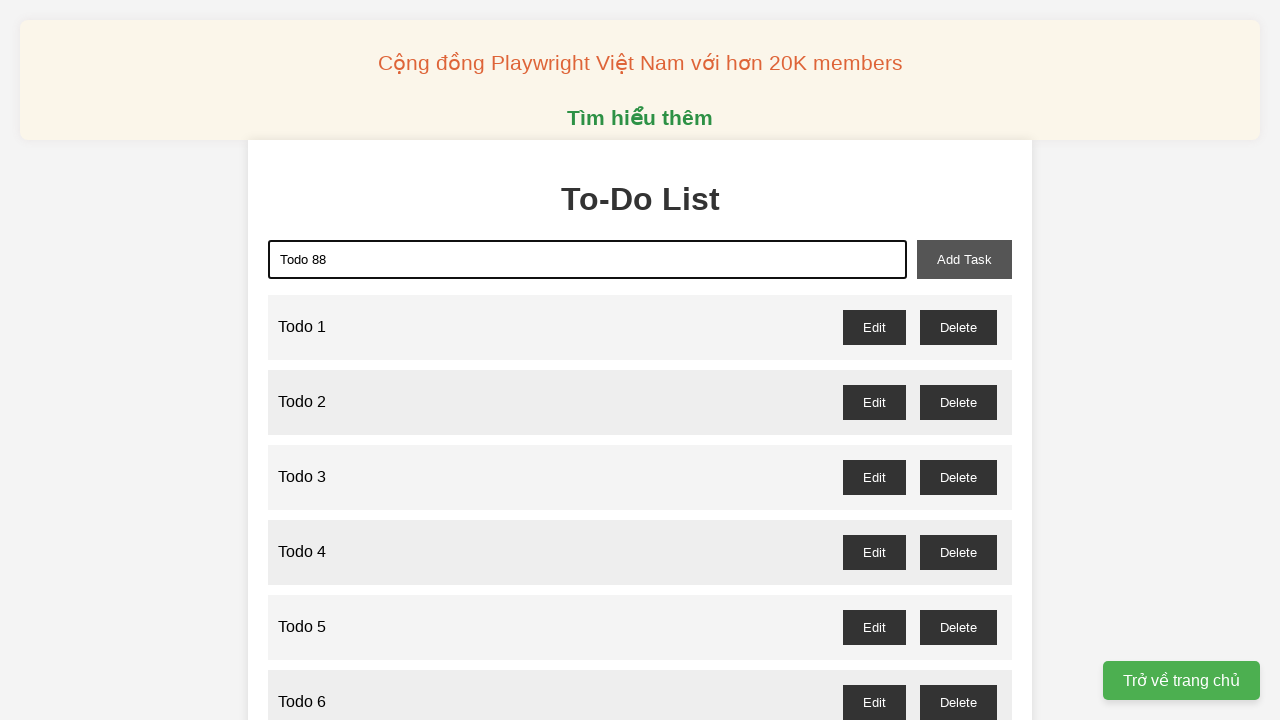

Clicked add task button to add 'Todo 88' at (964, 259) on xpath=//button[@id="add-task"]
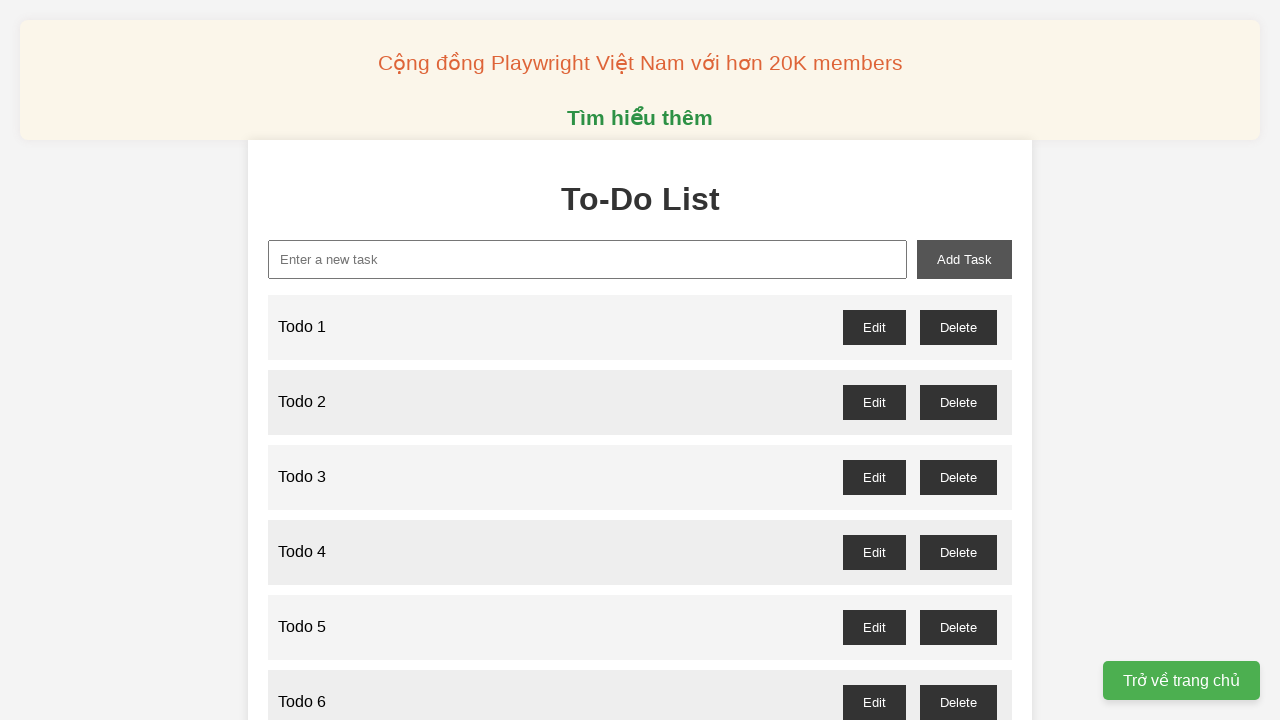

Filled new task input with 'Todo 89' on xpath=//input[@id="new-task"]
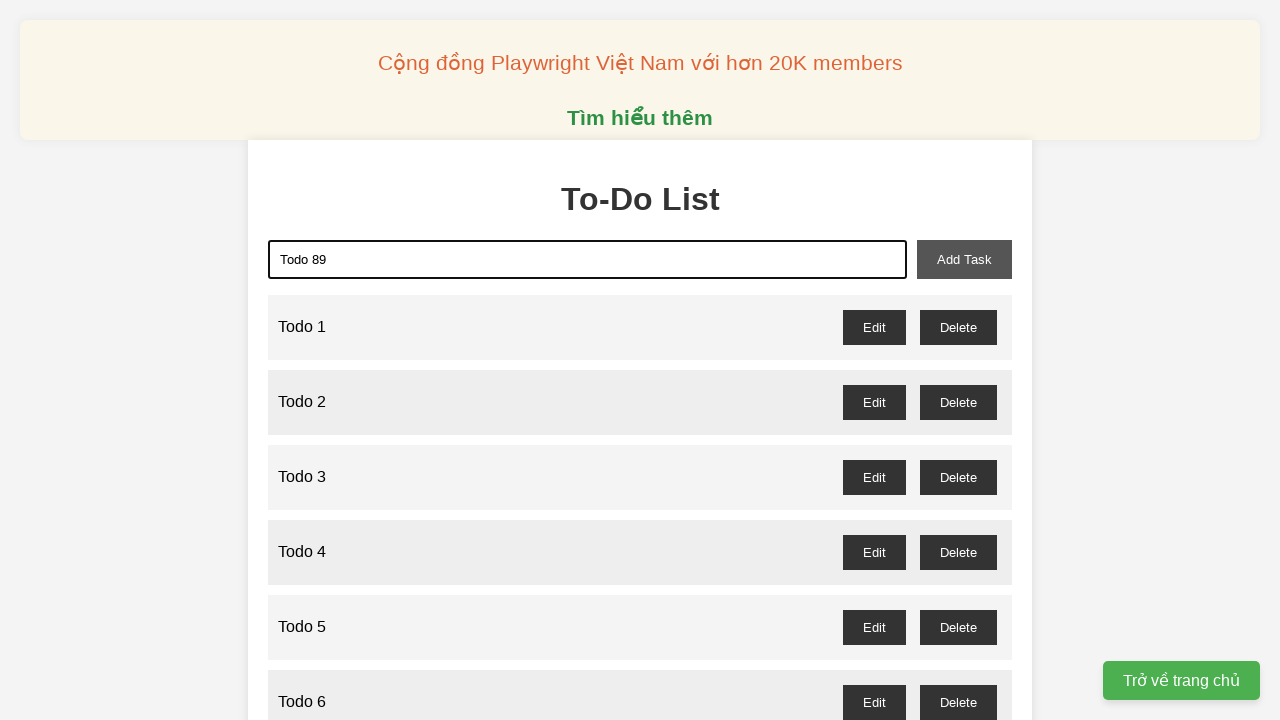

Clicked add task button to add 'Todo 89' at (964, 259) on xpath=//button[@id="add-task"]
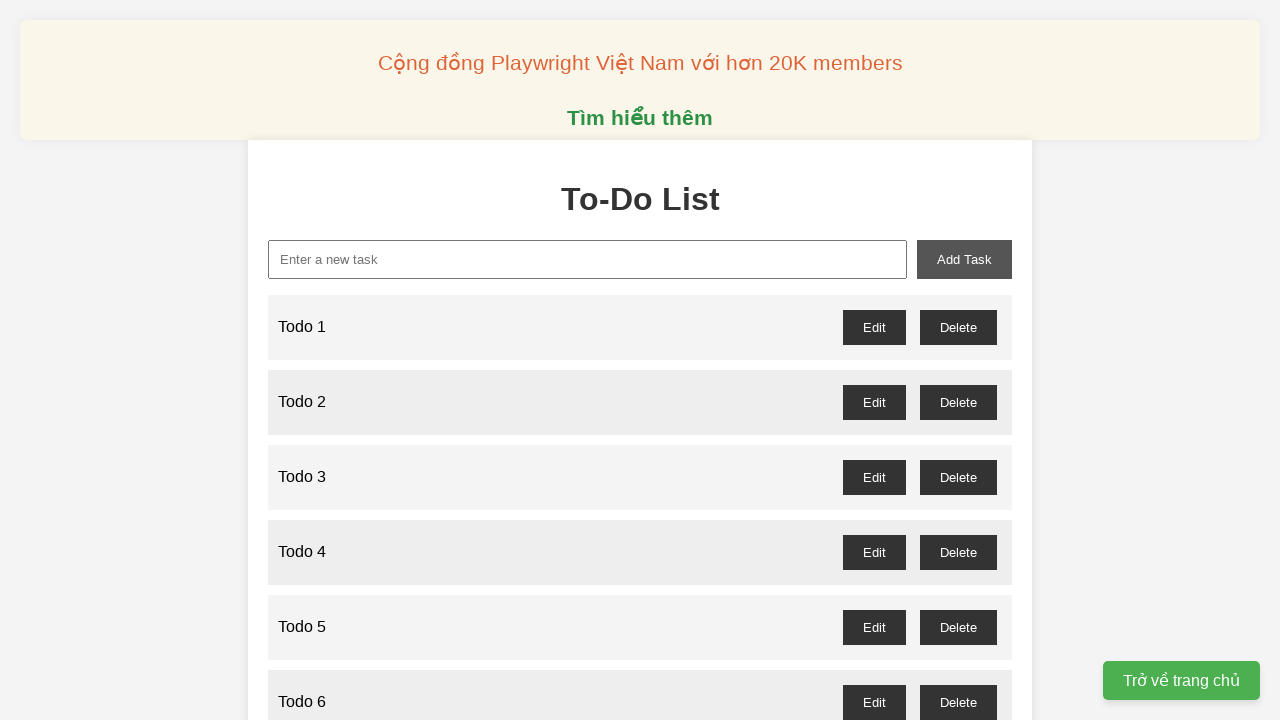

Filled new task input with 'Todo 90' on xpath=//input[@id="new-task"]
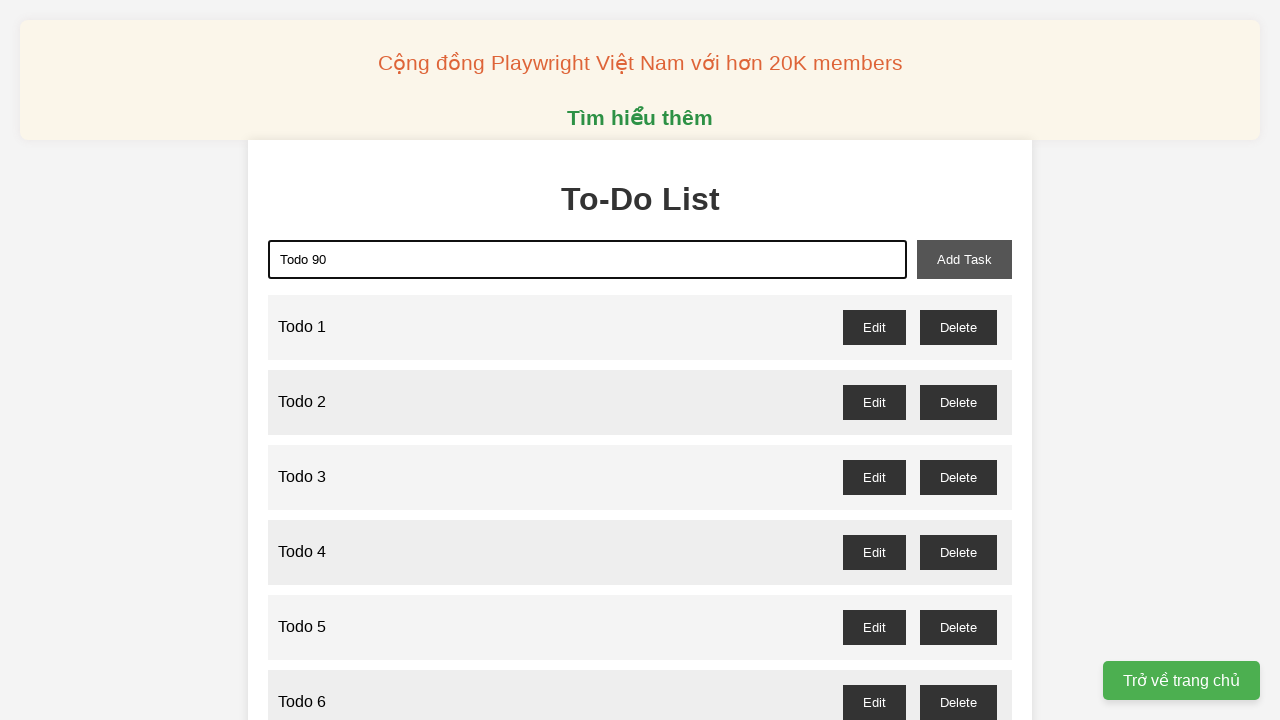

Clicked add task button to add 'Todo 90' at (964, 259) on xpath=//button[@id="add-task"]
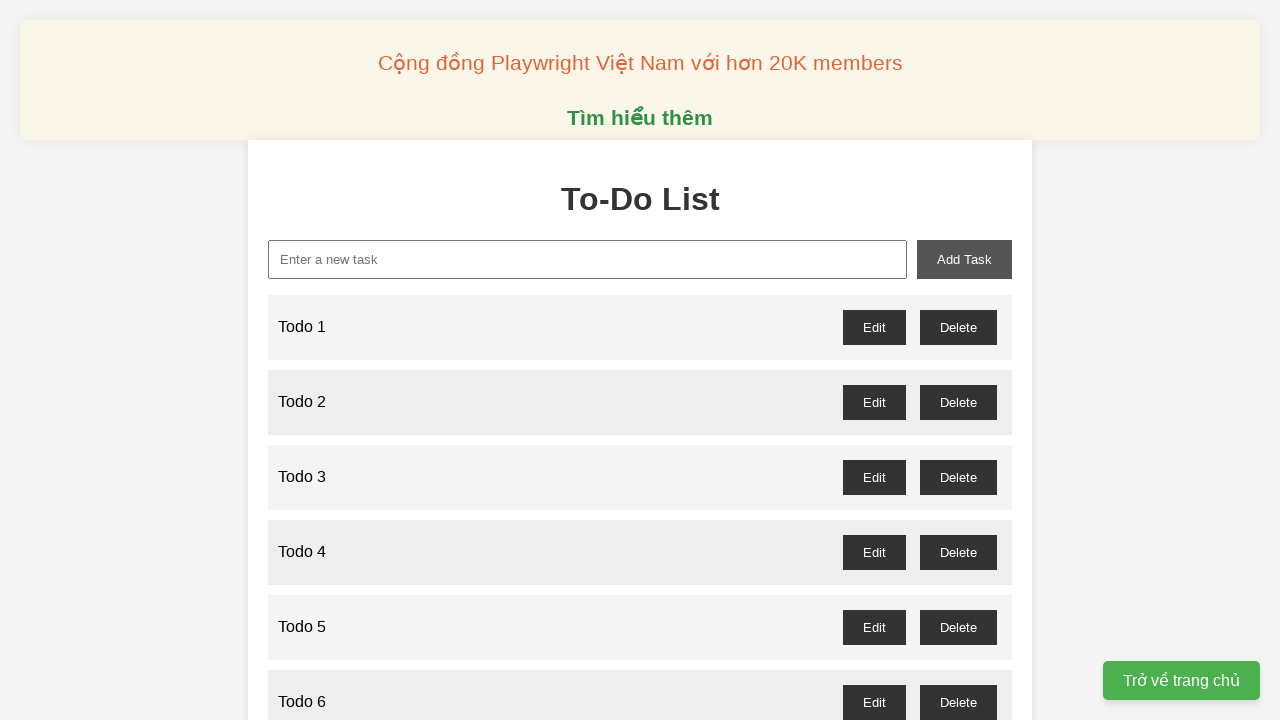

Filled new task input with 'Todo 91' on xpath=//input[@id="new-task"]
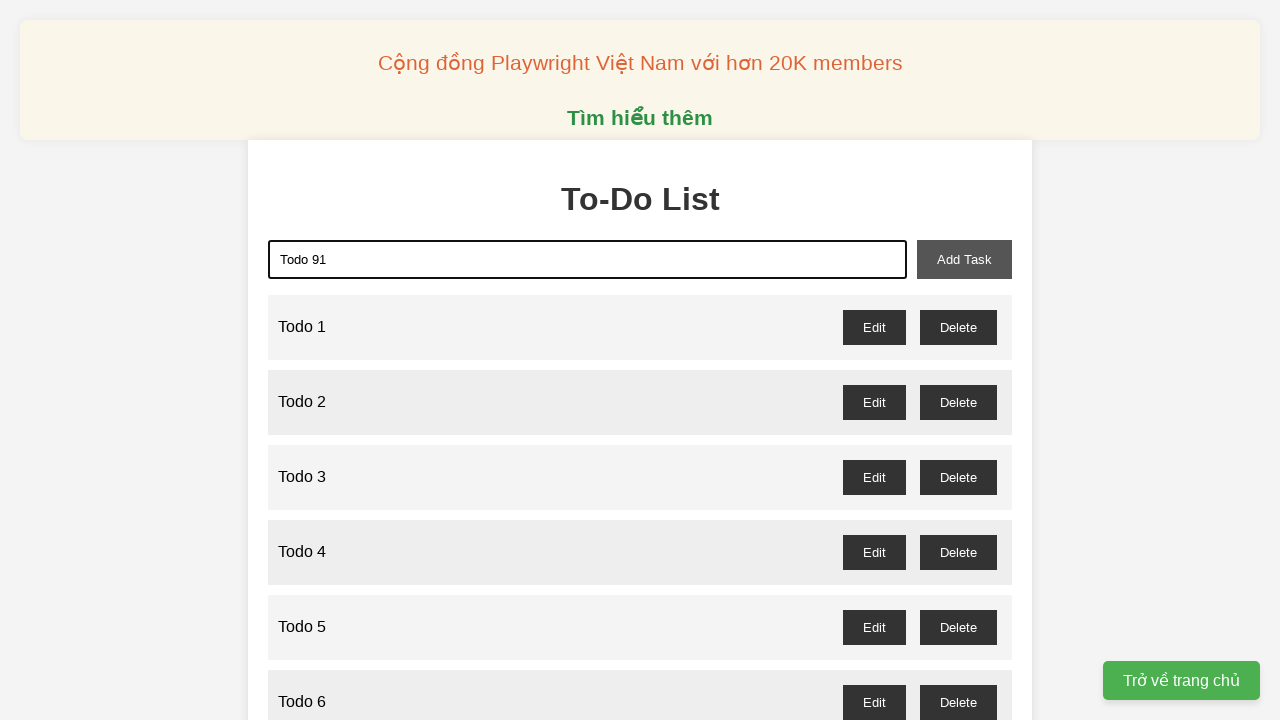

Clicked add task button to add 'Todo 91' at (964, 259) on xpath=//button[@id="add-task"]
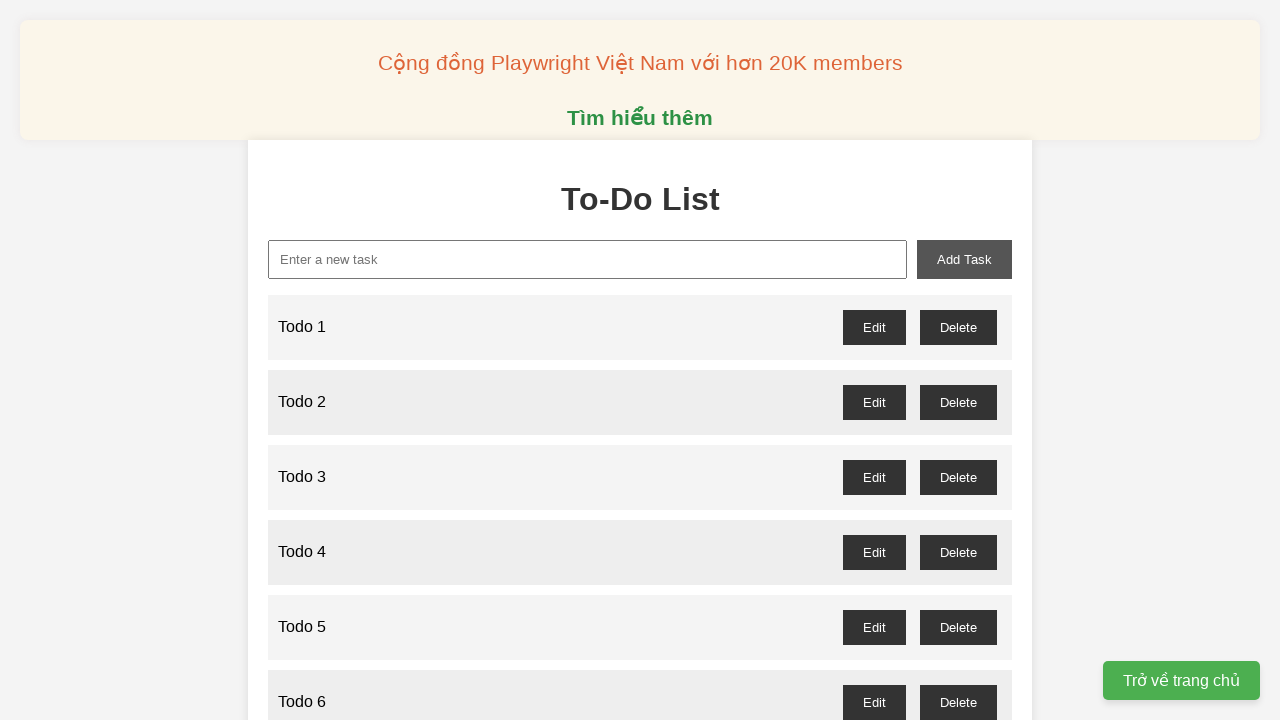

Filled new task input with 'Todo 92' on xpath=//input[@id="new-task"]
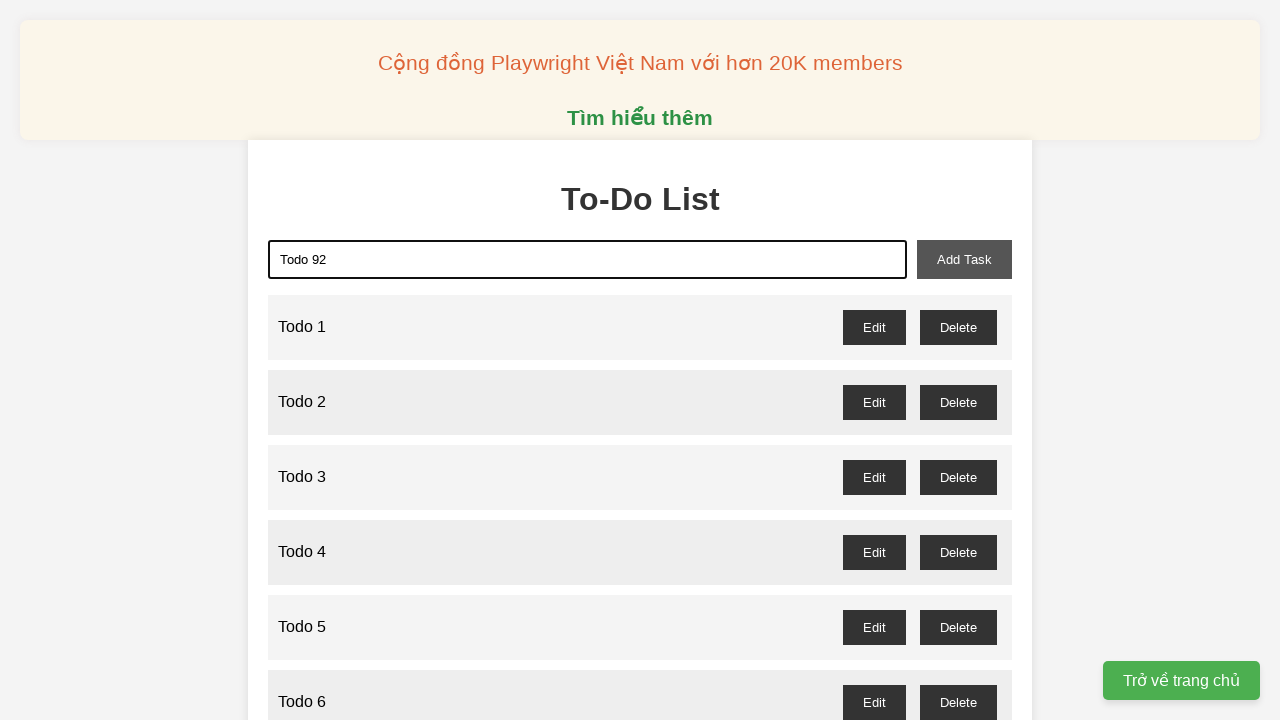

Clicked add task button to add 'Todo 92' at (964, 259) on xpath=//button[@id="add-task"]
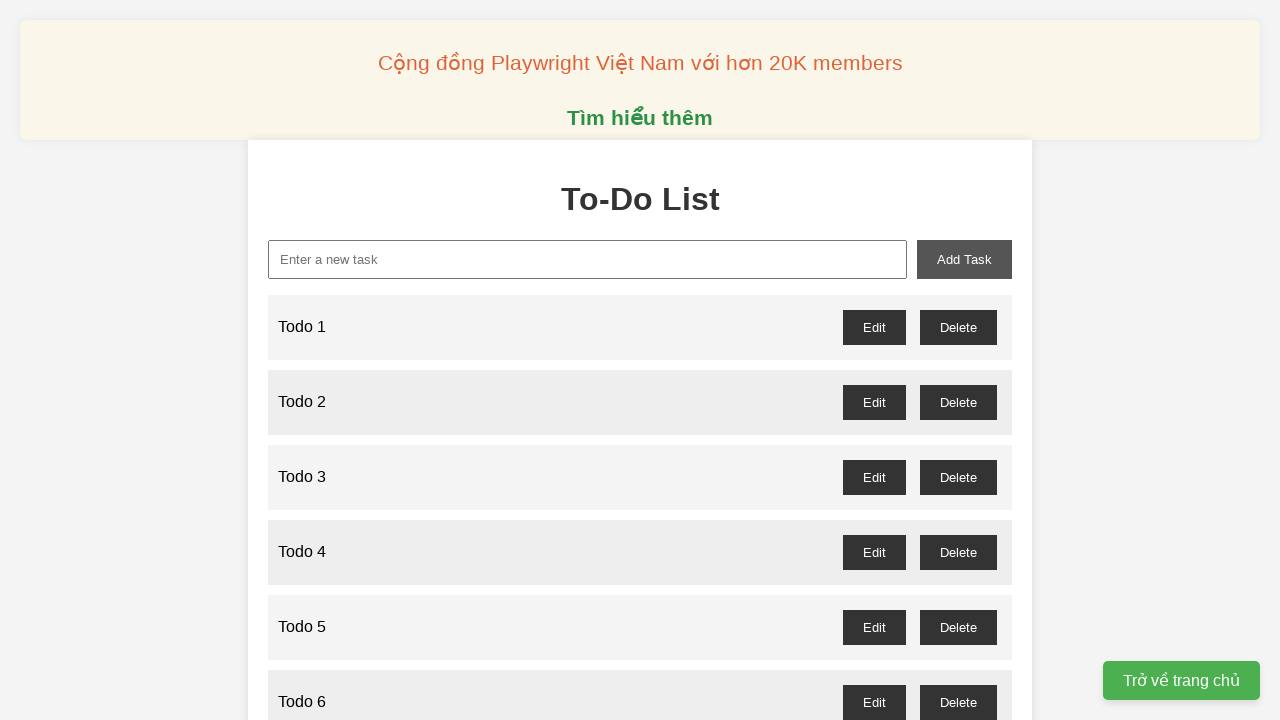

Filled new task input with 'Todo 93' on xpath=//input[@id="new-task"]
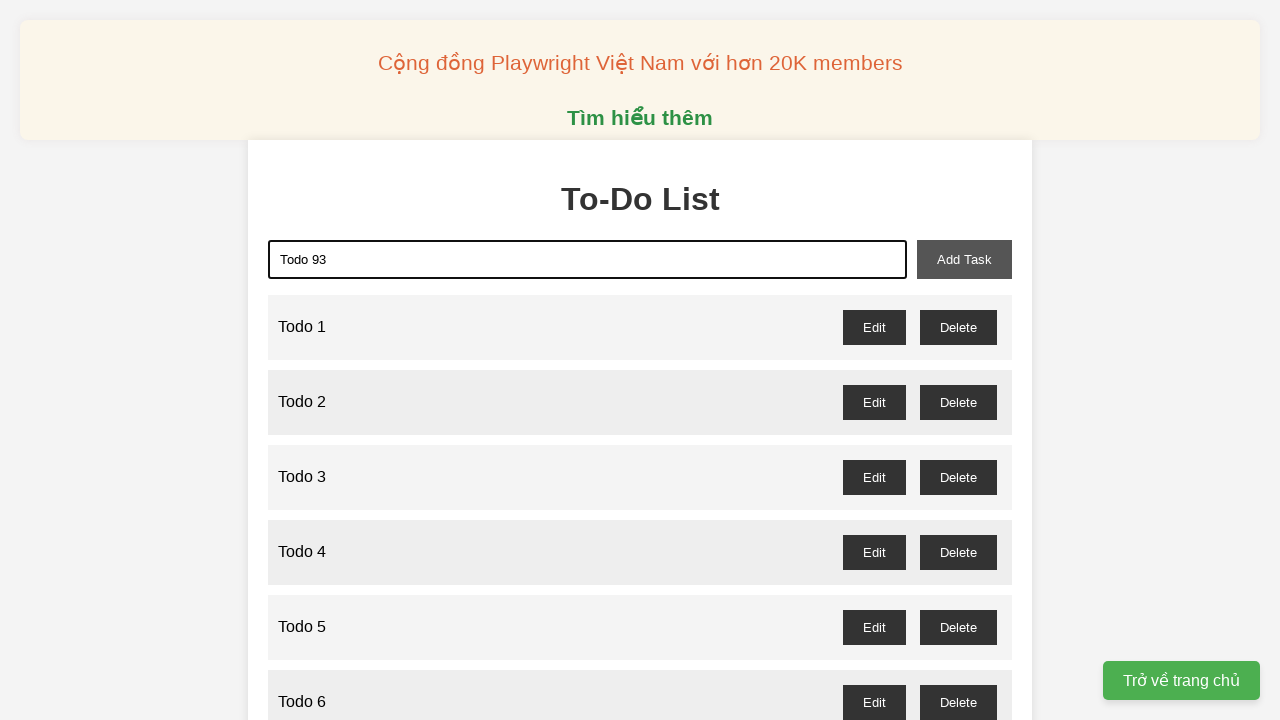

Clicked add task button to add 'Todo 93' at (964, 259) on xpath=//button[@id="add-task"]
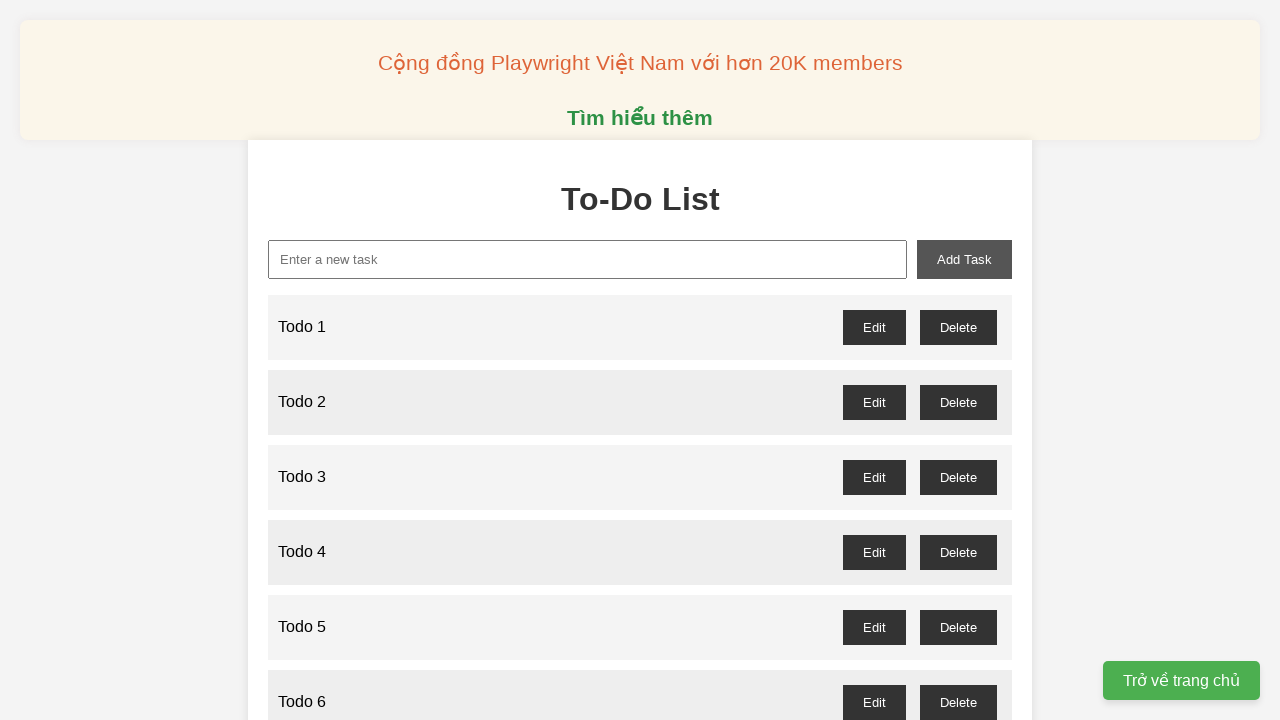

Filled new task input with 'Todo 94' on xpath=//input[@id="new-task"]
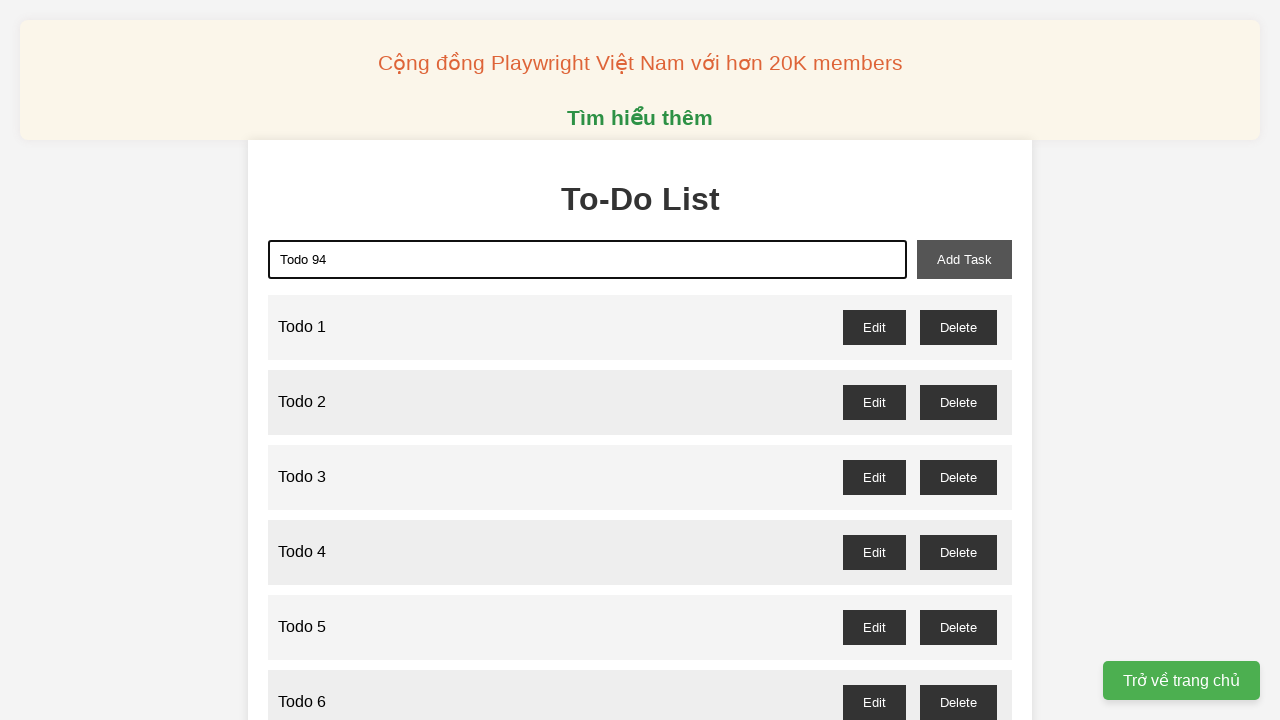

Clicked add task button to add 'Todo 94' at (964, 259) on xpath=//button[@id="add-task"]
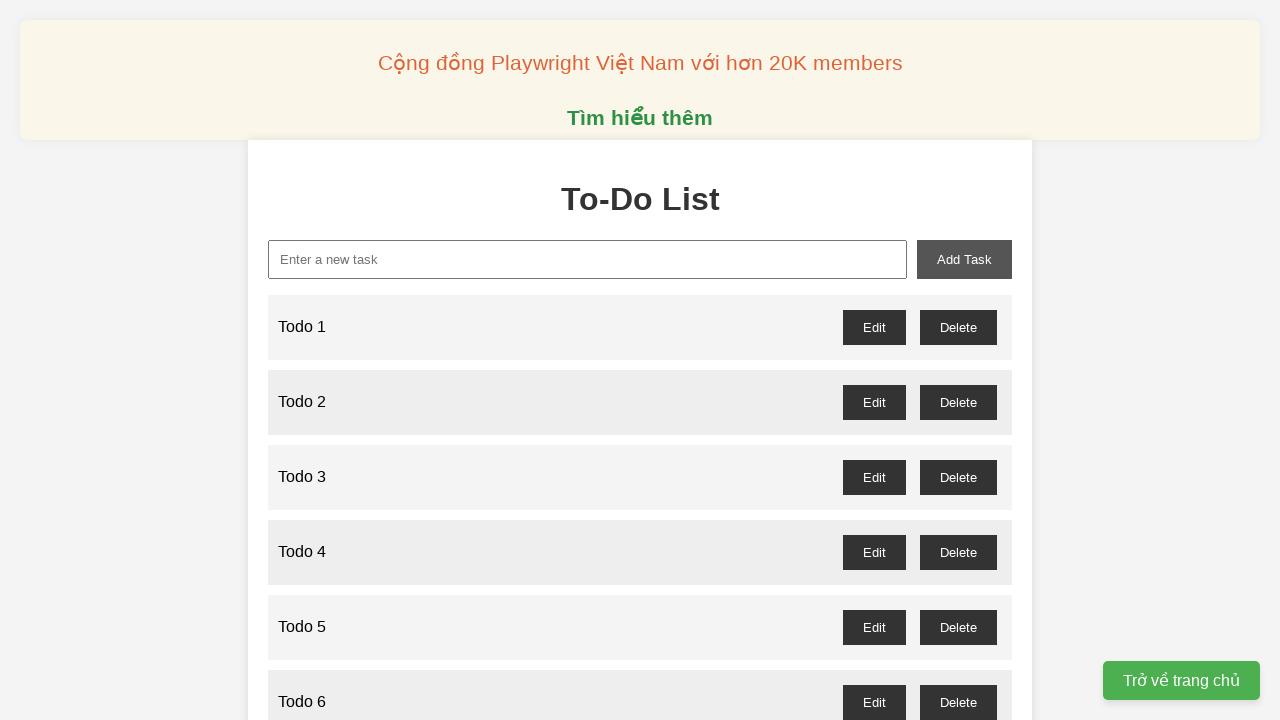

Filled new task input with 'Todo 95' on xpath=//input[@id="new-task"]
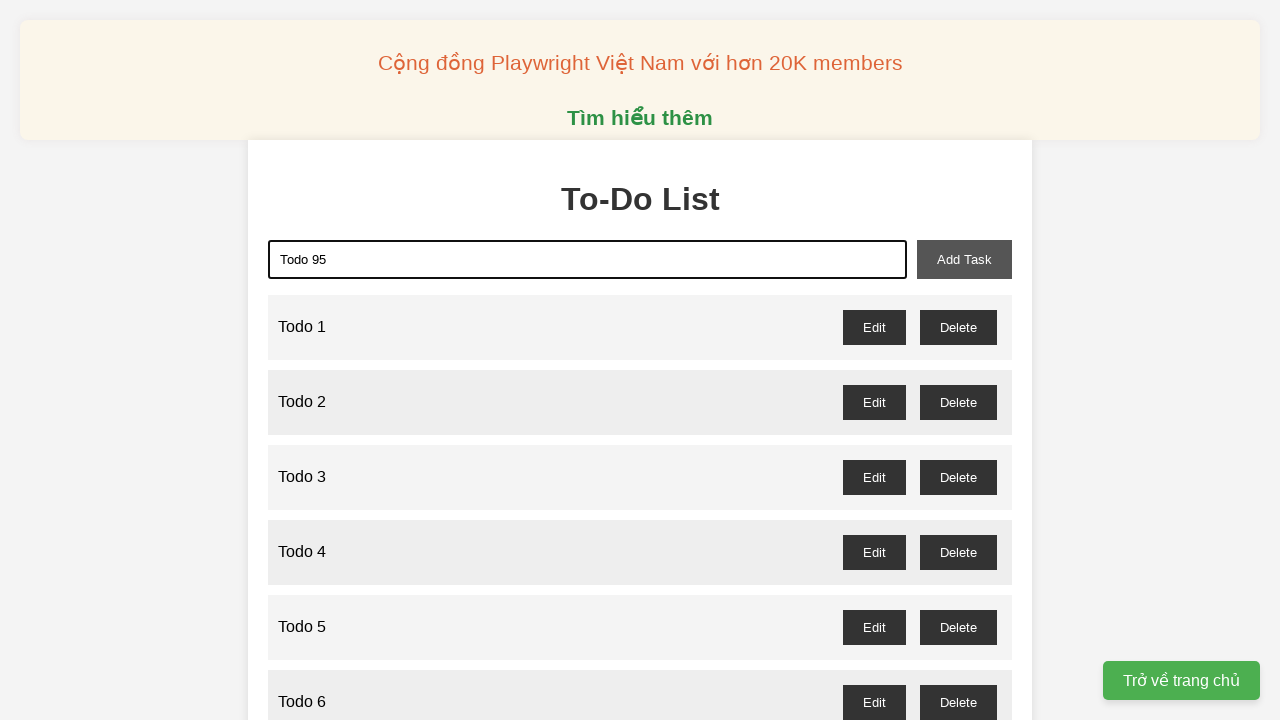

Clicked add task button to add 'Todo 95' at (964, 259) on xpath=//button[@id="add-task"]
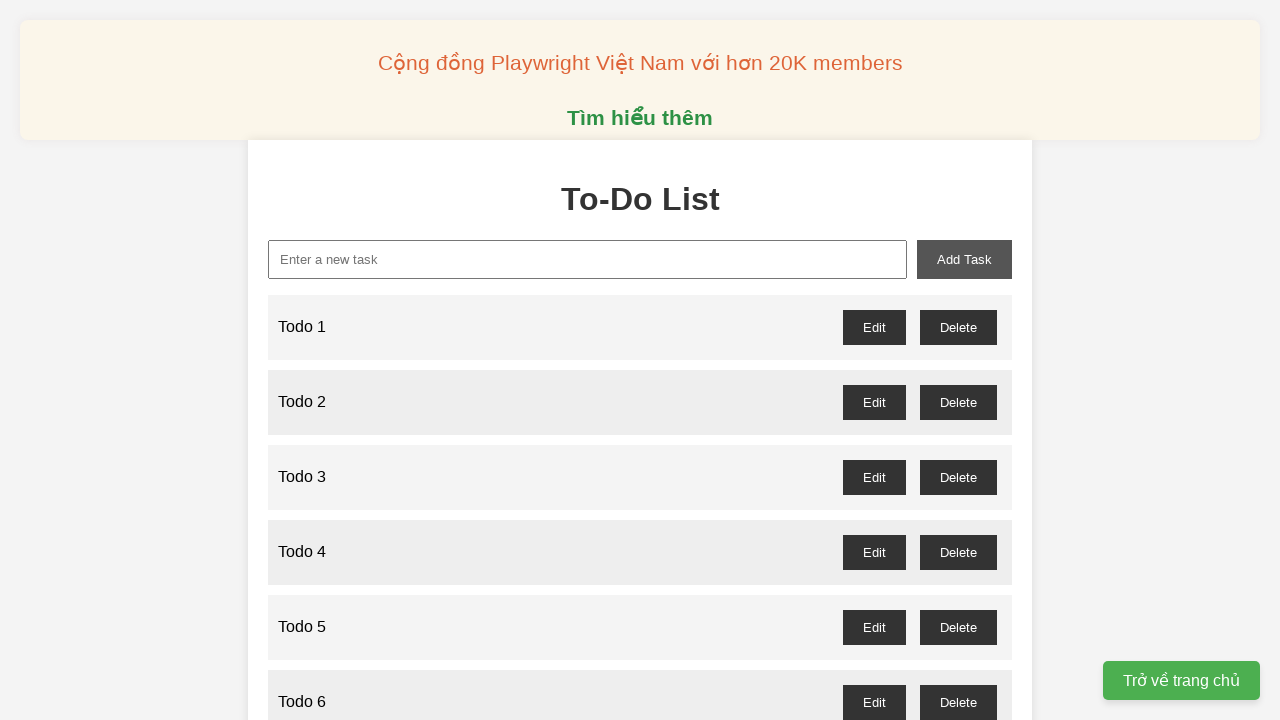

Filled new task input with 'Todo 96' on xpath=//input[@id="new-task"]
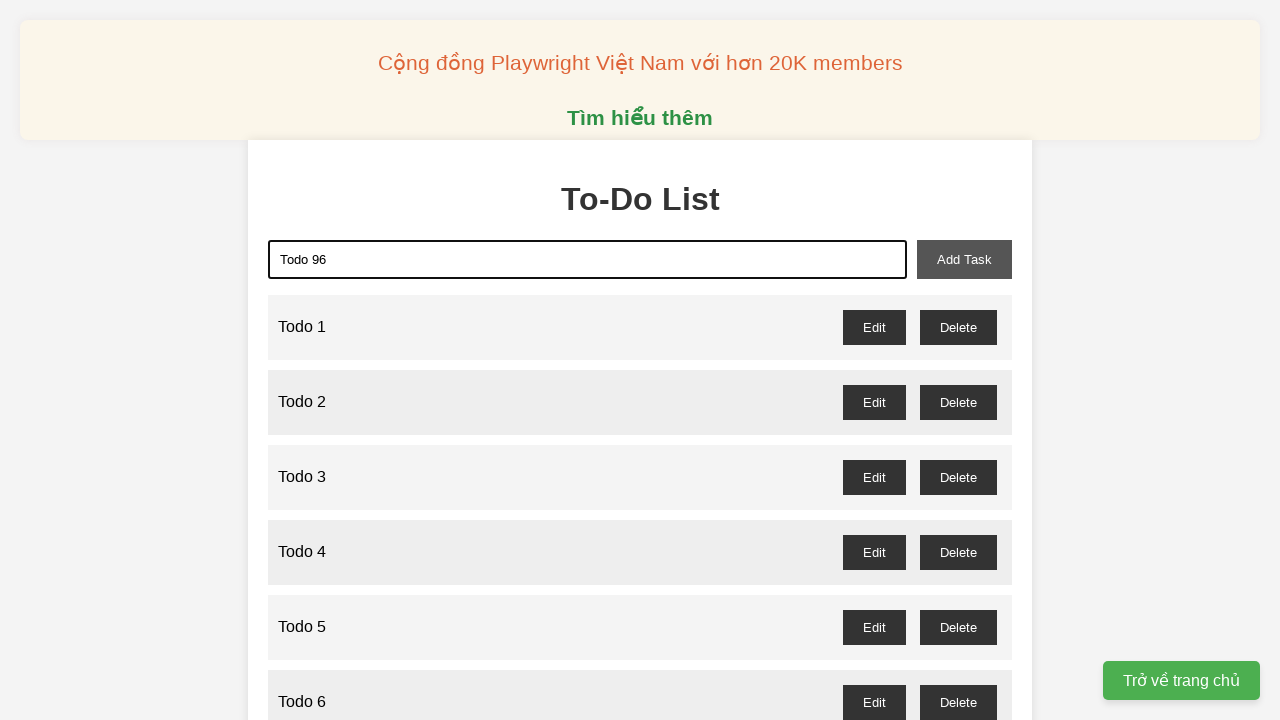

Clicked add task button to add 'Todo 96' at (964, 259) on xpath=//button[@id="add-task"]
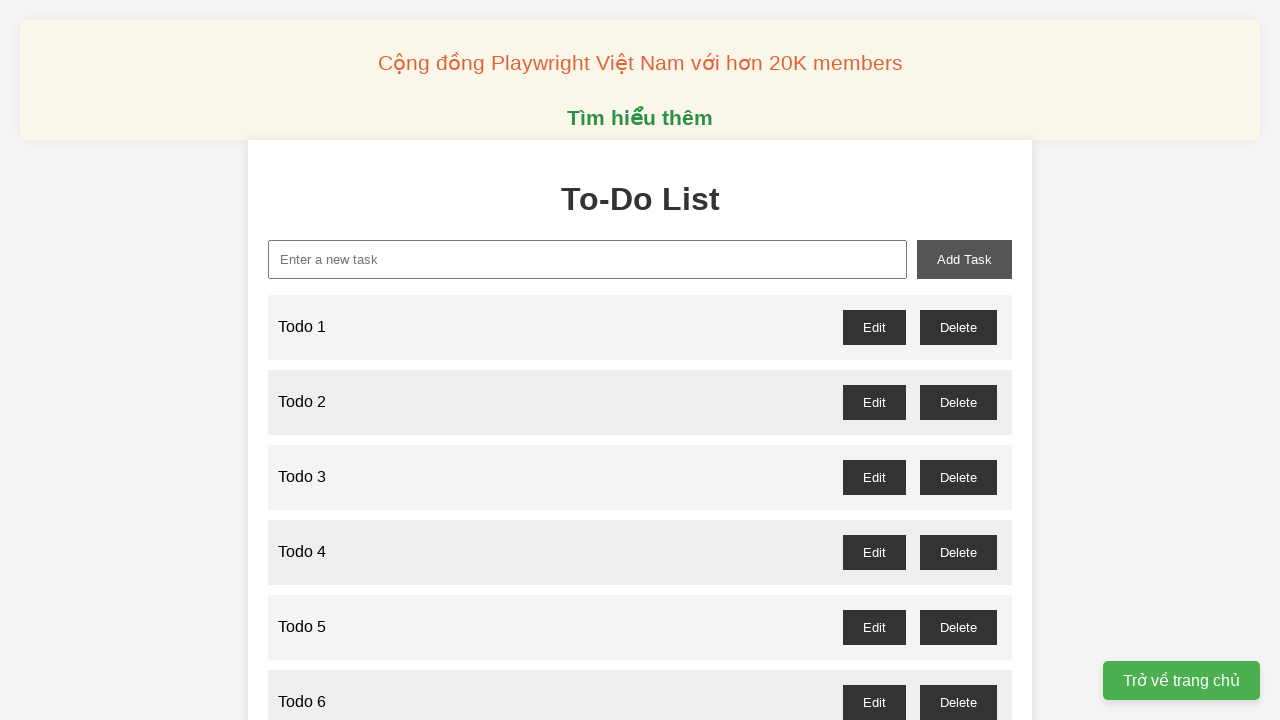

Filled new task input with 'Todo 97' on xpath=//input[@id="new-task"]
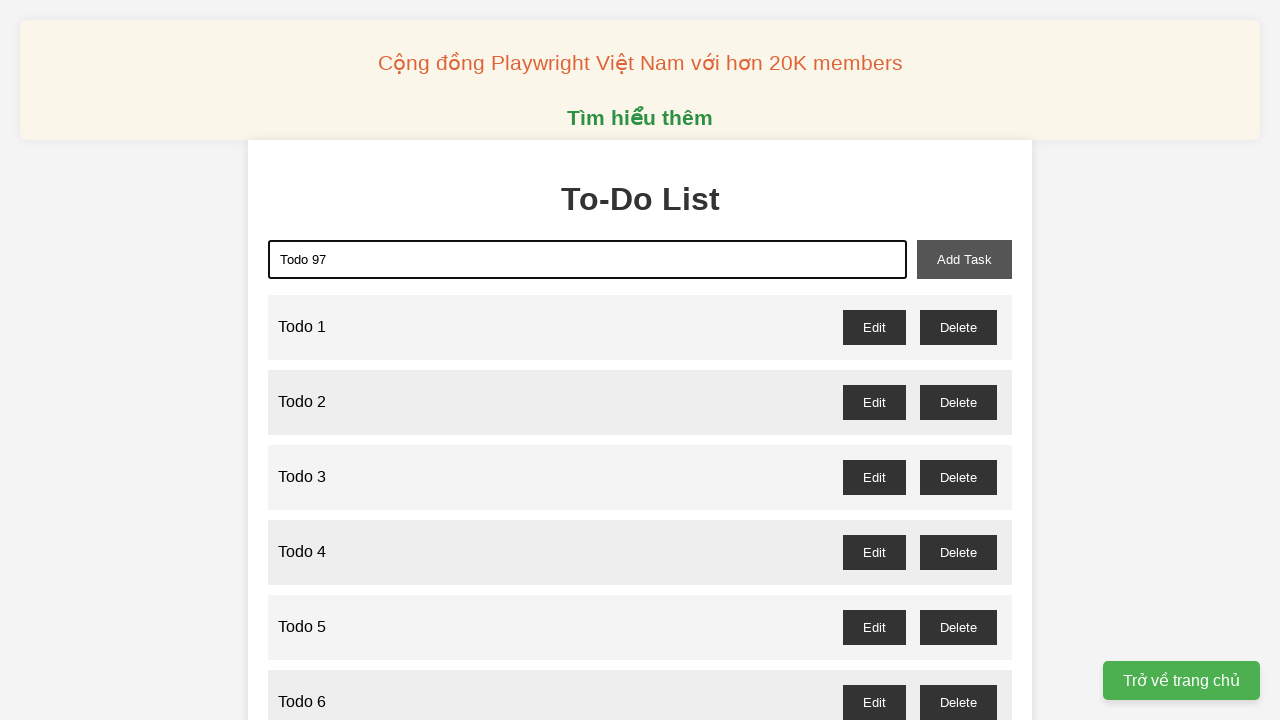

Clicked add task button to add 'Todo 97' at (964, 259) on xpath=//button[@id="add-task"]
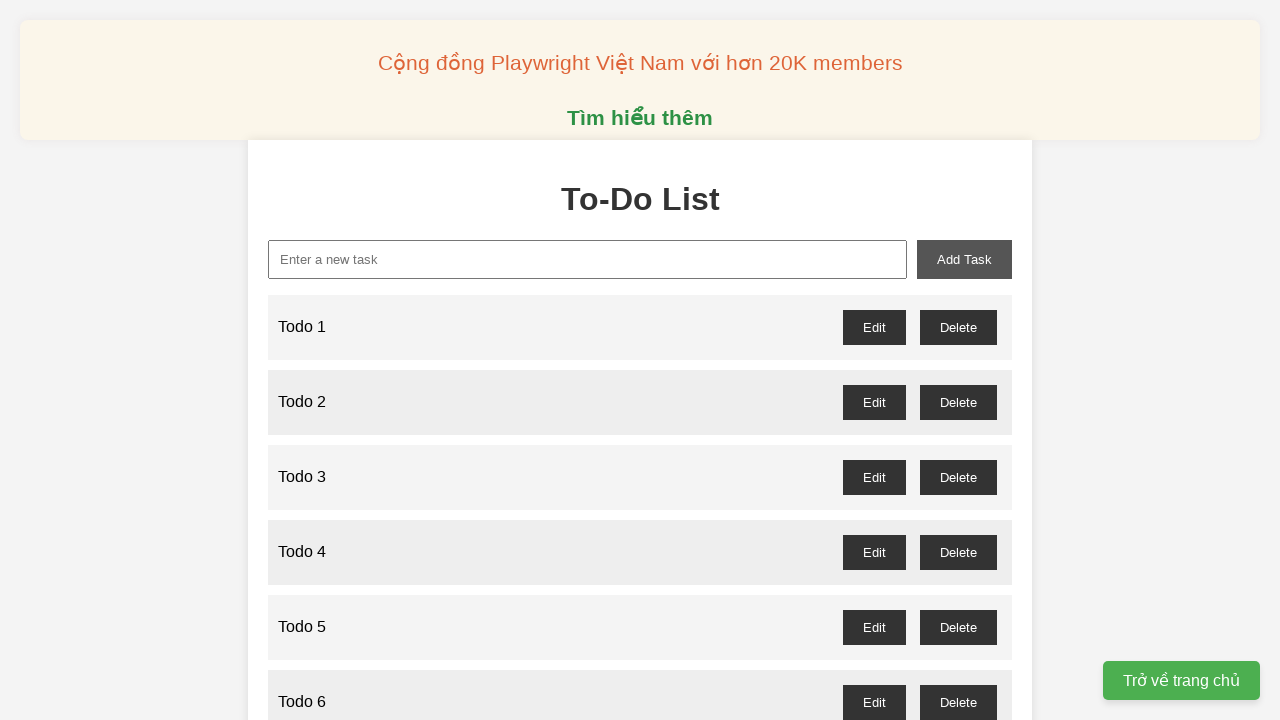

Filled new task input with 'Todo 98' on xpath=//input[@id="new-task"]
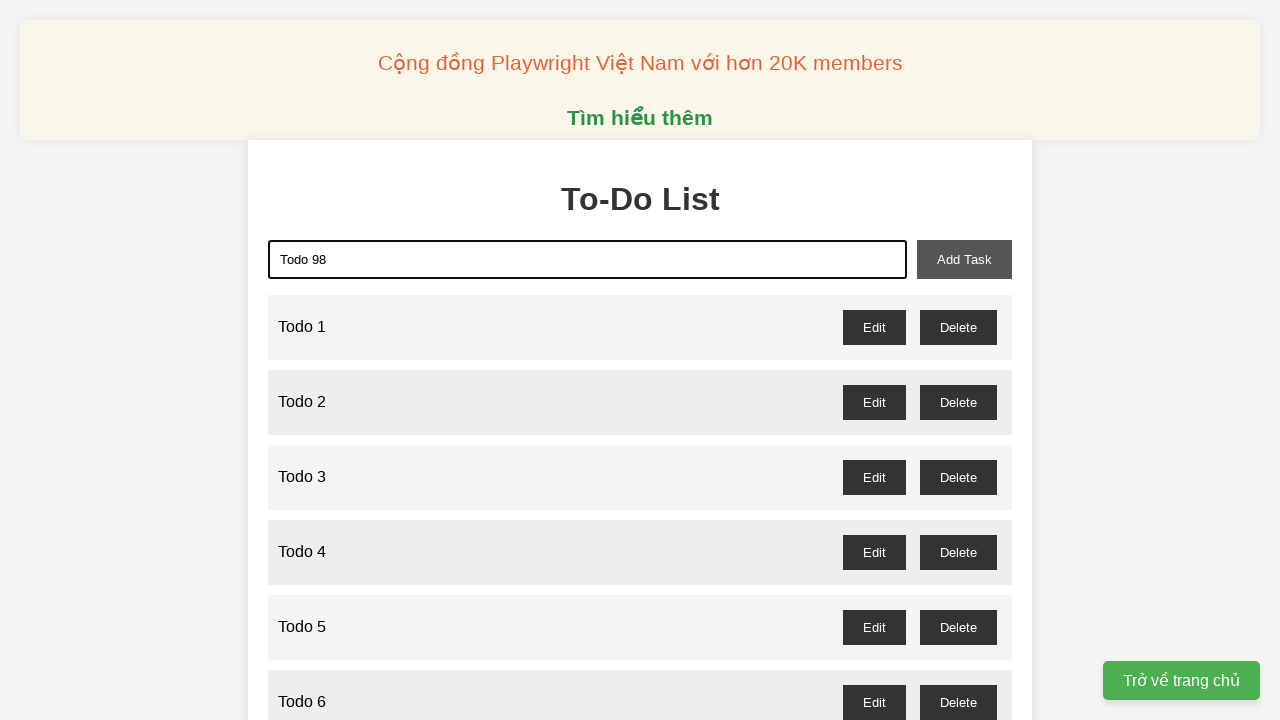

Clicked add task button to add 'Todo 98' at (964, 259) on xpath=//button[@id="add-task"]
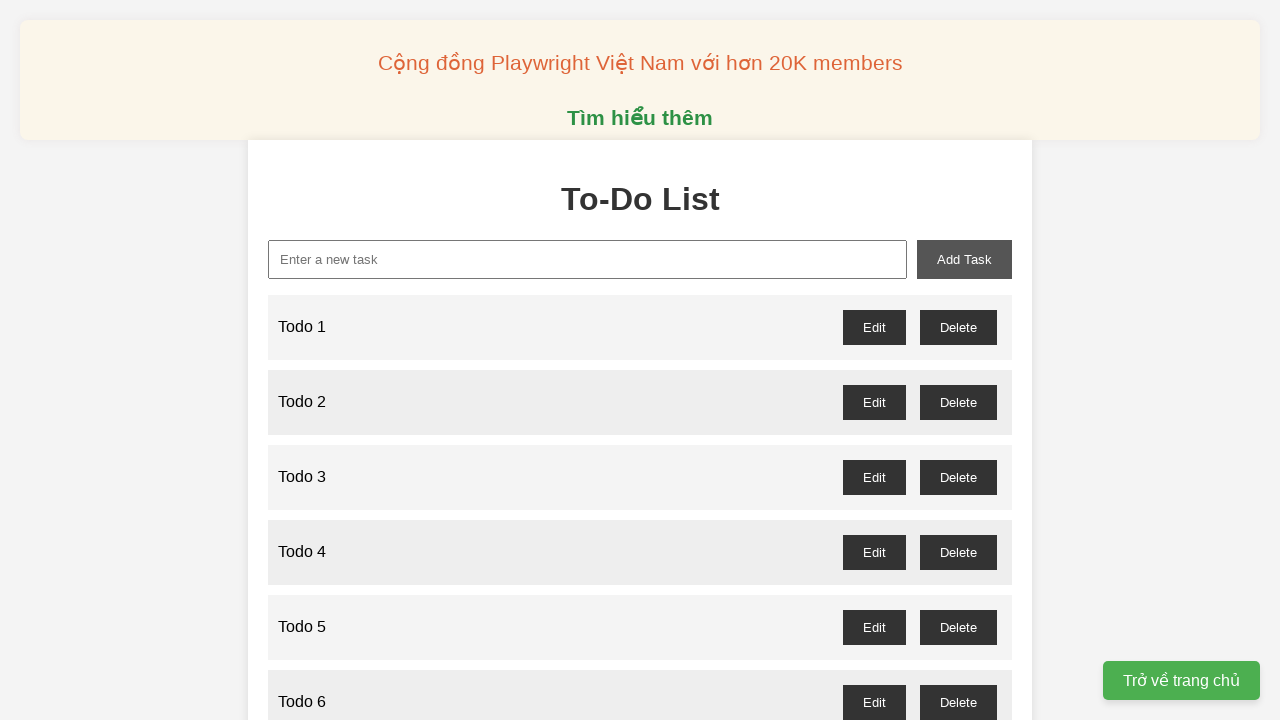

Filled new task input with 'Todo 99' on xpath=//input[@id="new-task"]
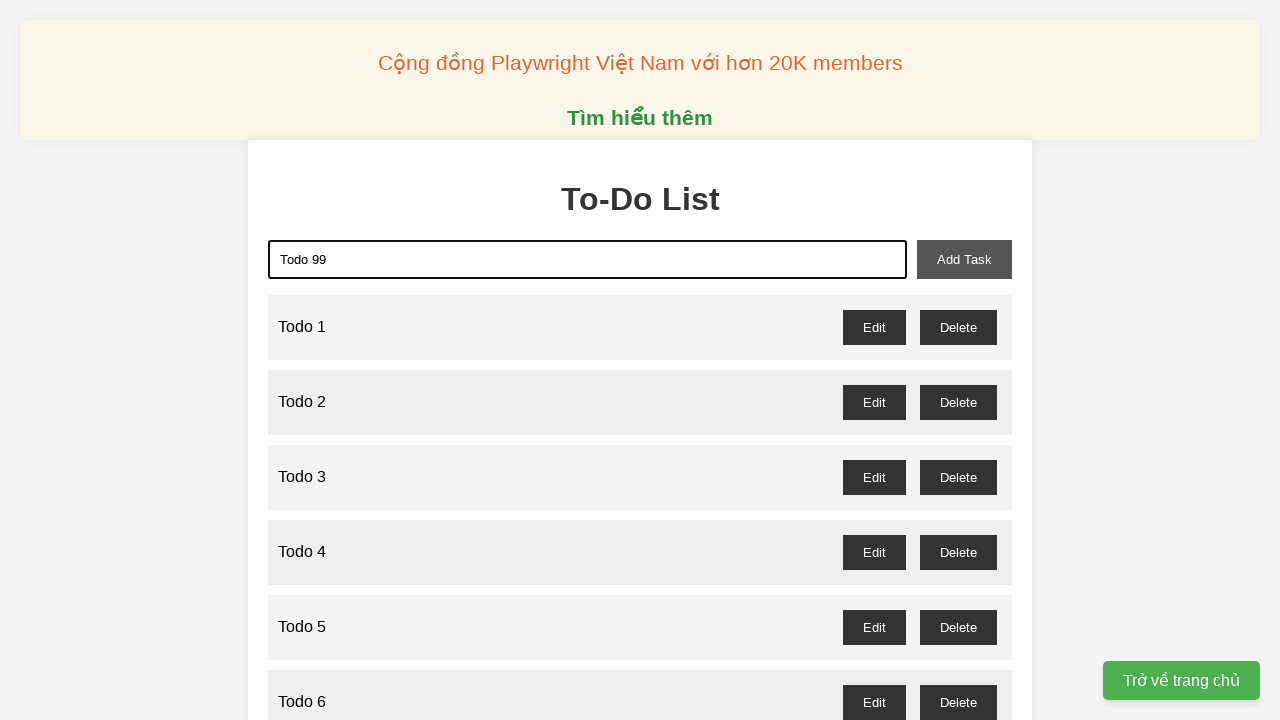

Clicked add task button to add 'Todo 99' at (964, 259) on xpath=//button[@id="add-task"]
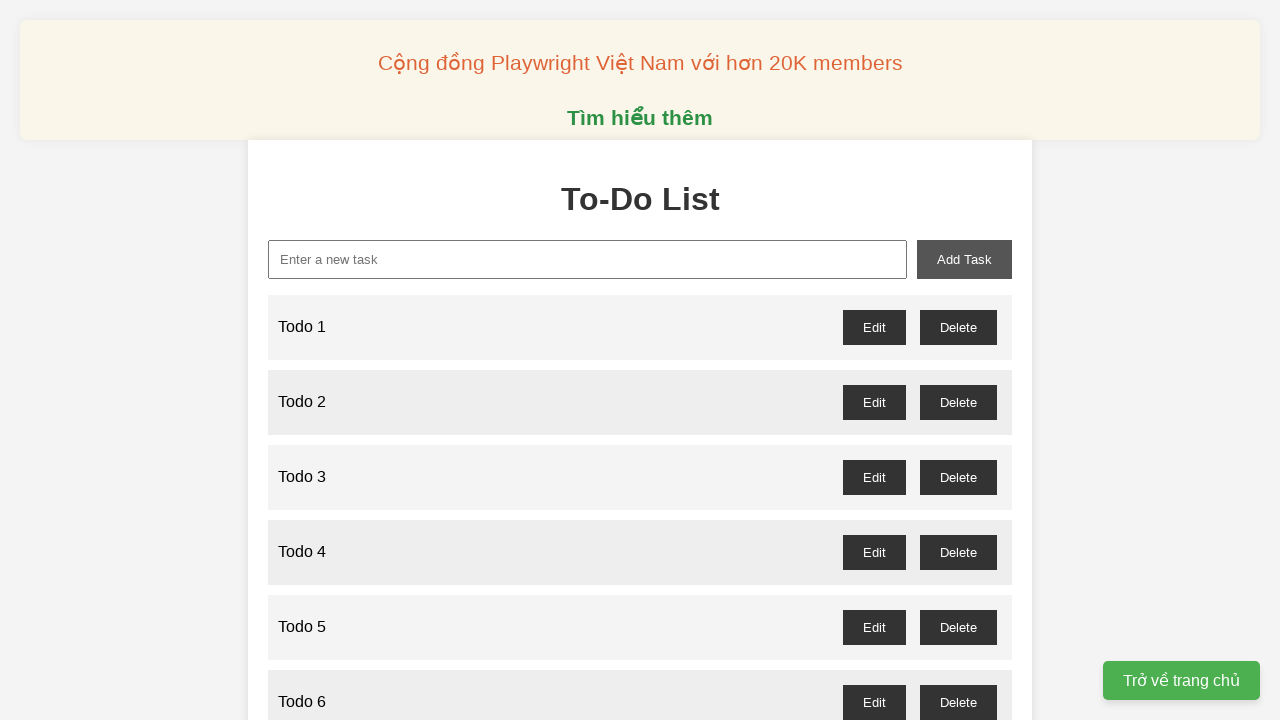

Filled new task input with 'Todo 100' on xpath=//input[@id="new-task"]
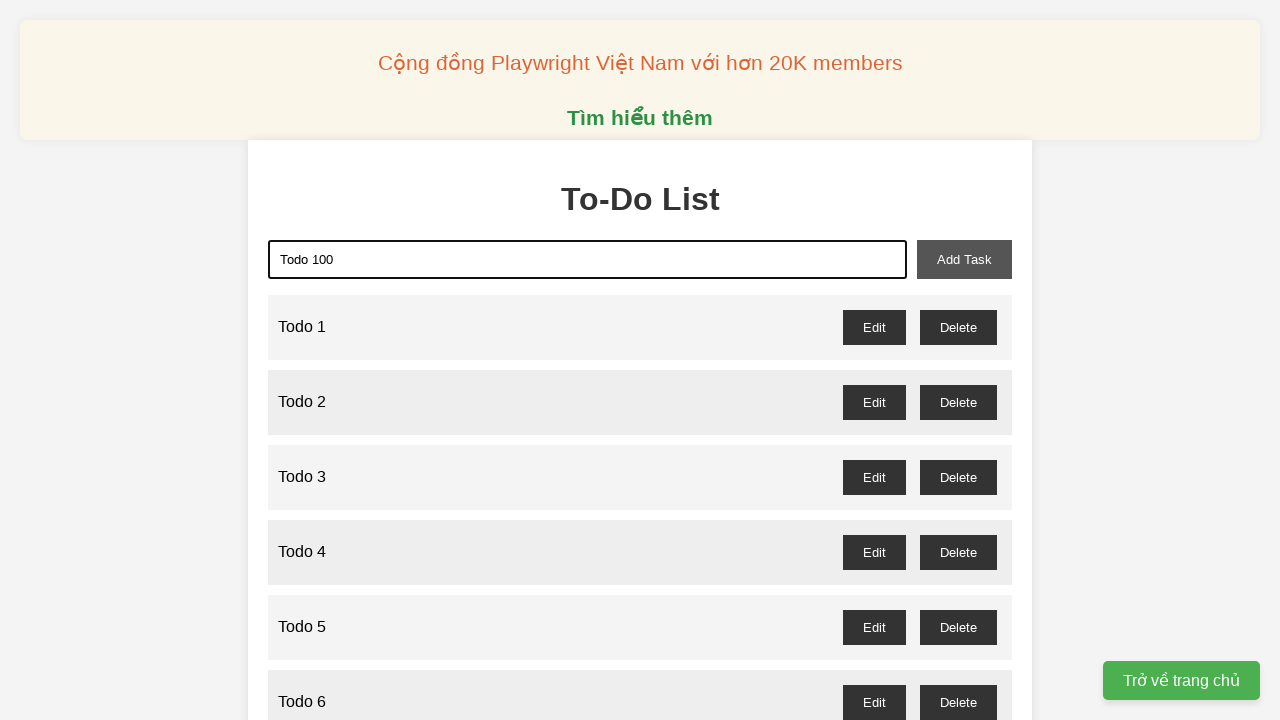

Clicked add task button to add 'Todo 100' at (964, 259) on xpath=//button[@id="add-task"]
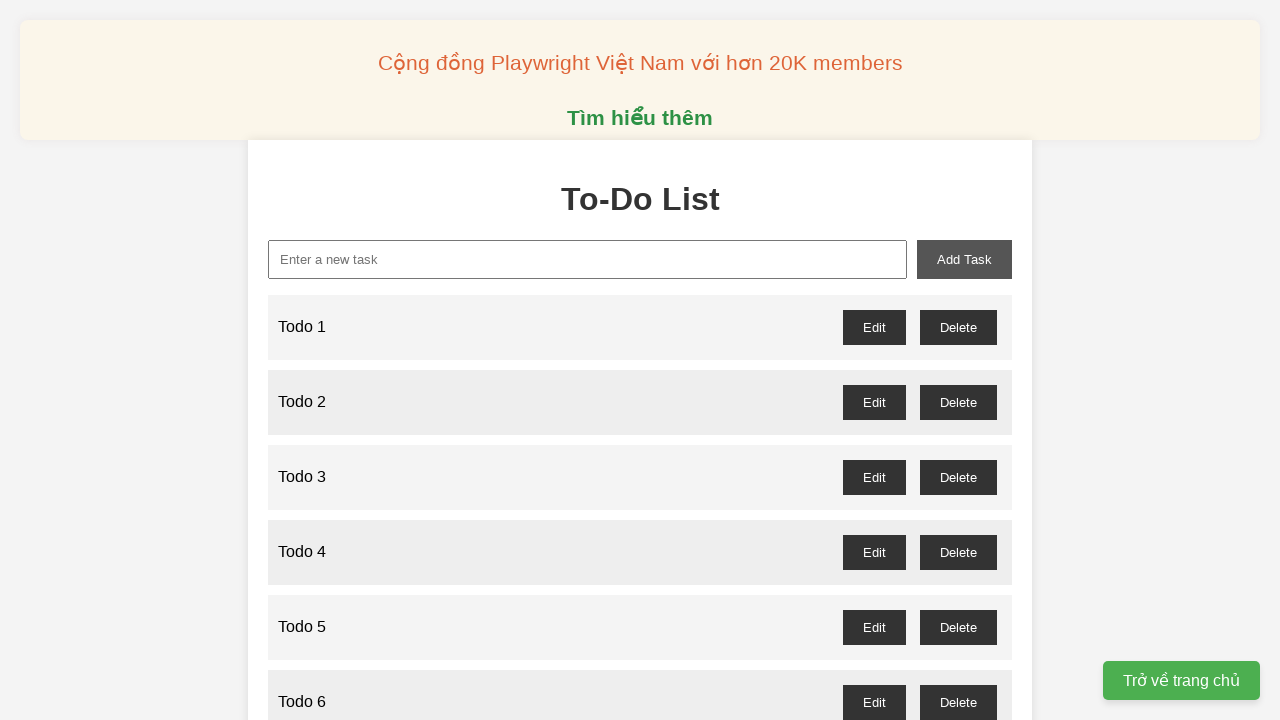

Set up dialog handler to accept confirmation dialogs
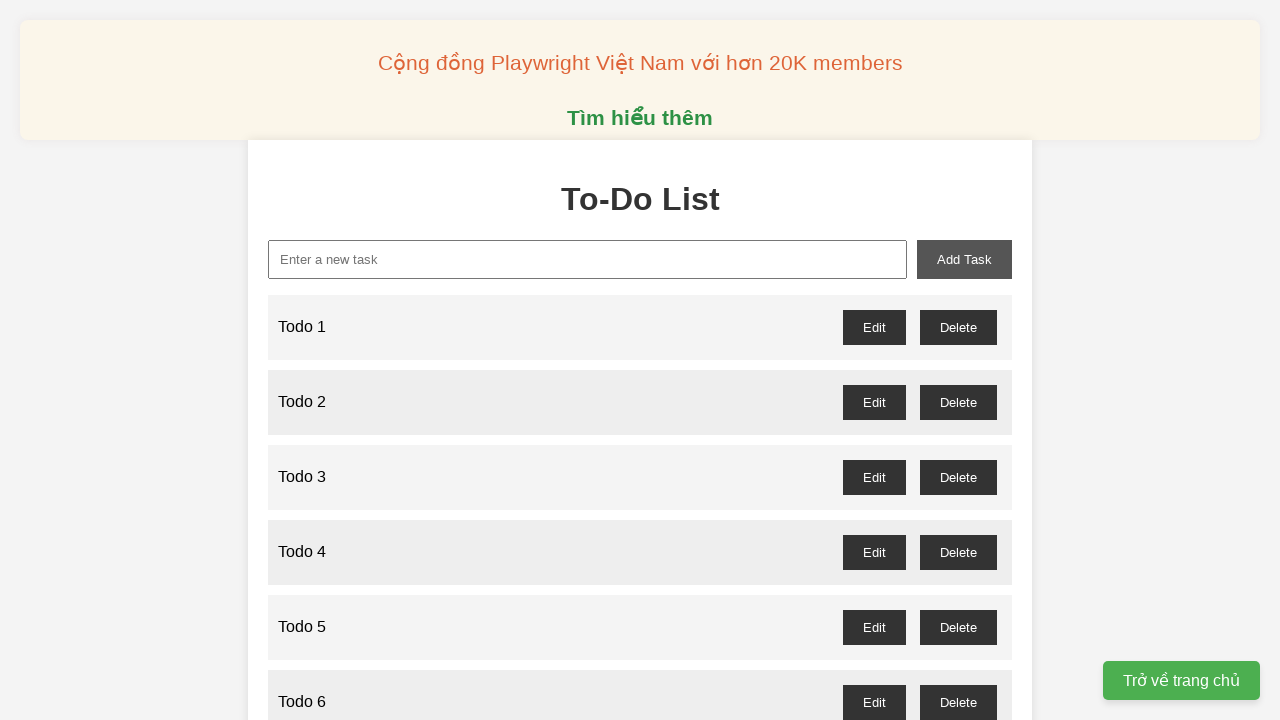

Waited for delete button of Todo 1 to be visible
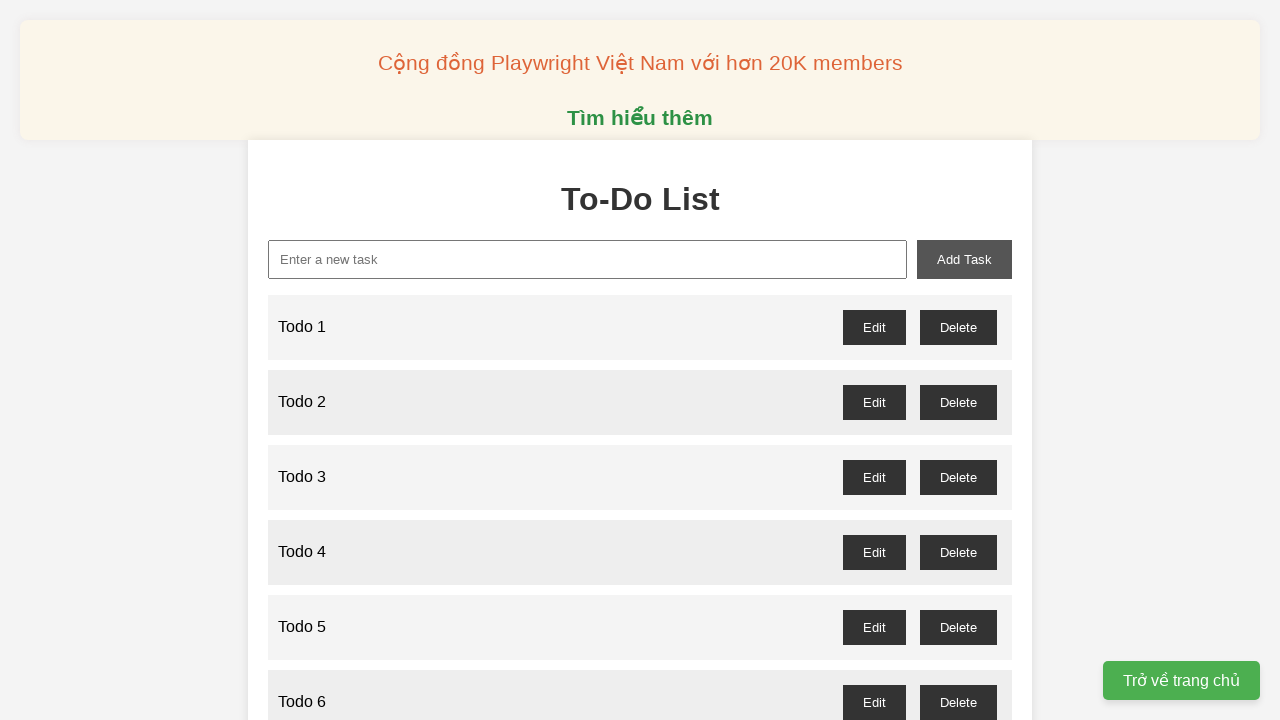

Clicked delete button for Todo 1 at (958, 327) on //button[@id="todo-1-delete"]
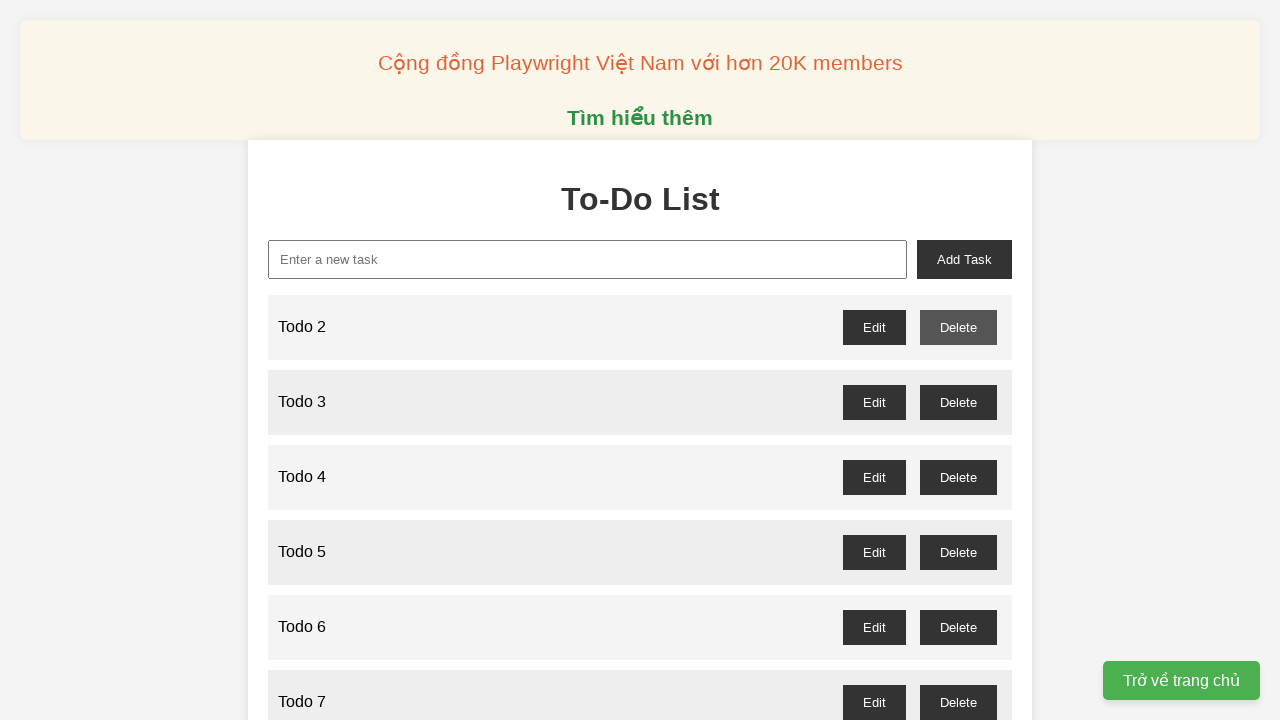

Waited for delete button of Todo 3 to be visible
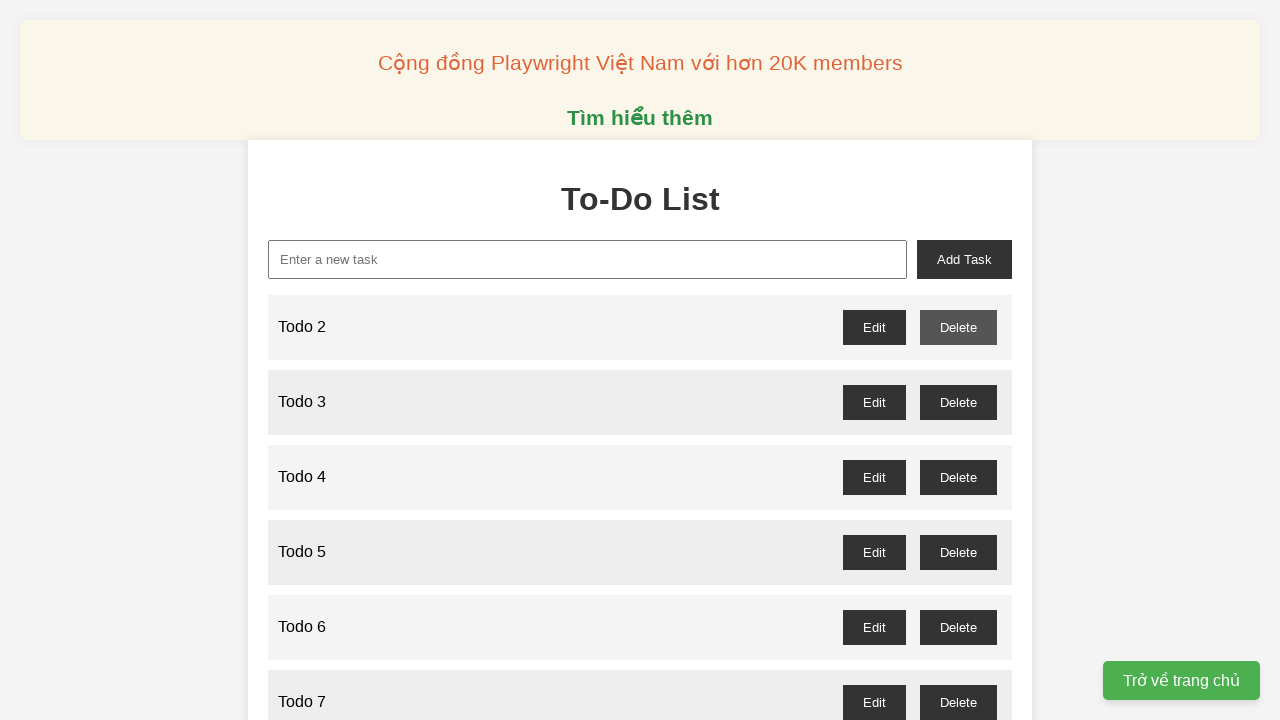

Clicked delete button for Todo 3 at (958, 402) on //button[@id="todo-3-delete"]
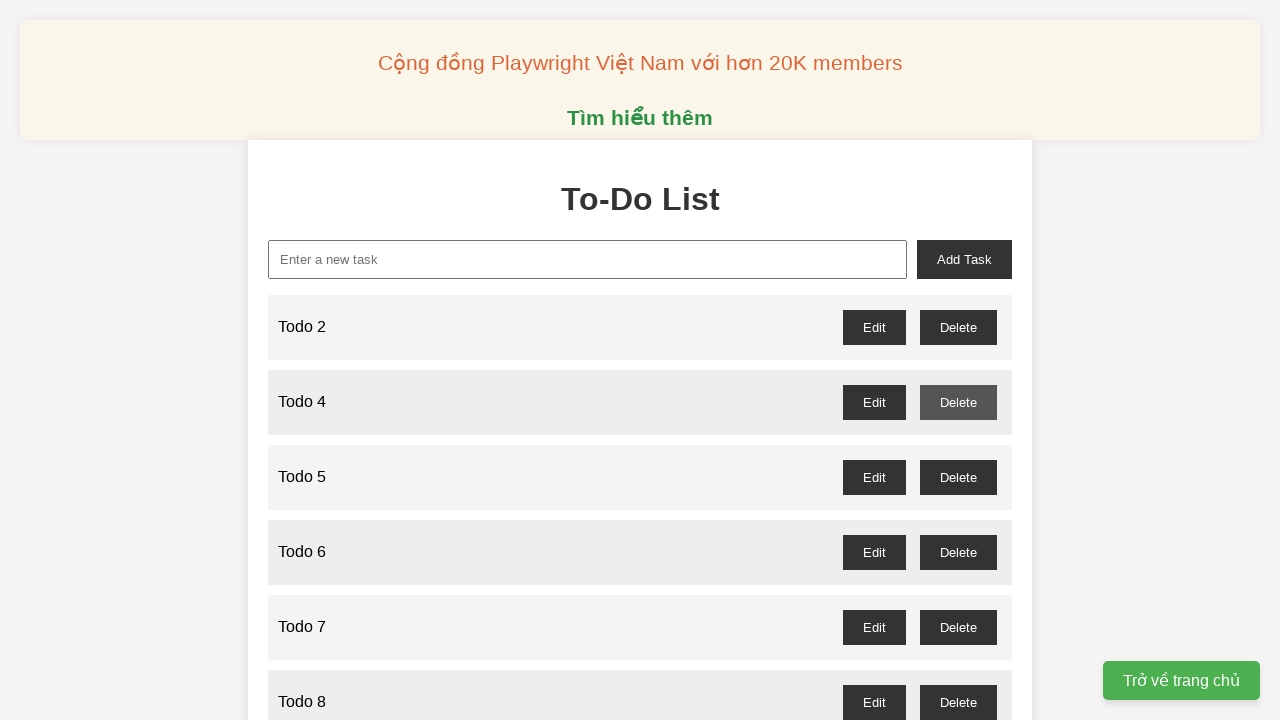

Waited for delete button of Todo 5 to be visible
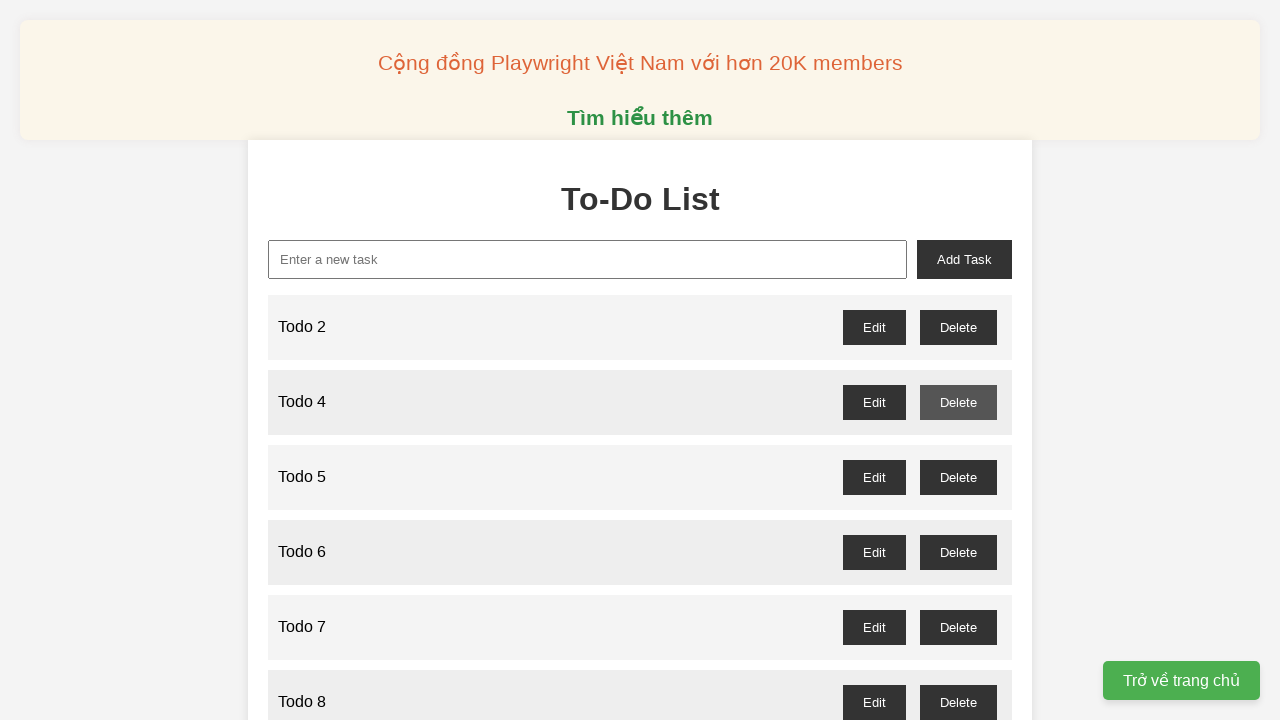

Clicked delete button for Todo 5 at (958, 477) on //button[@id="todo-5-delete"]
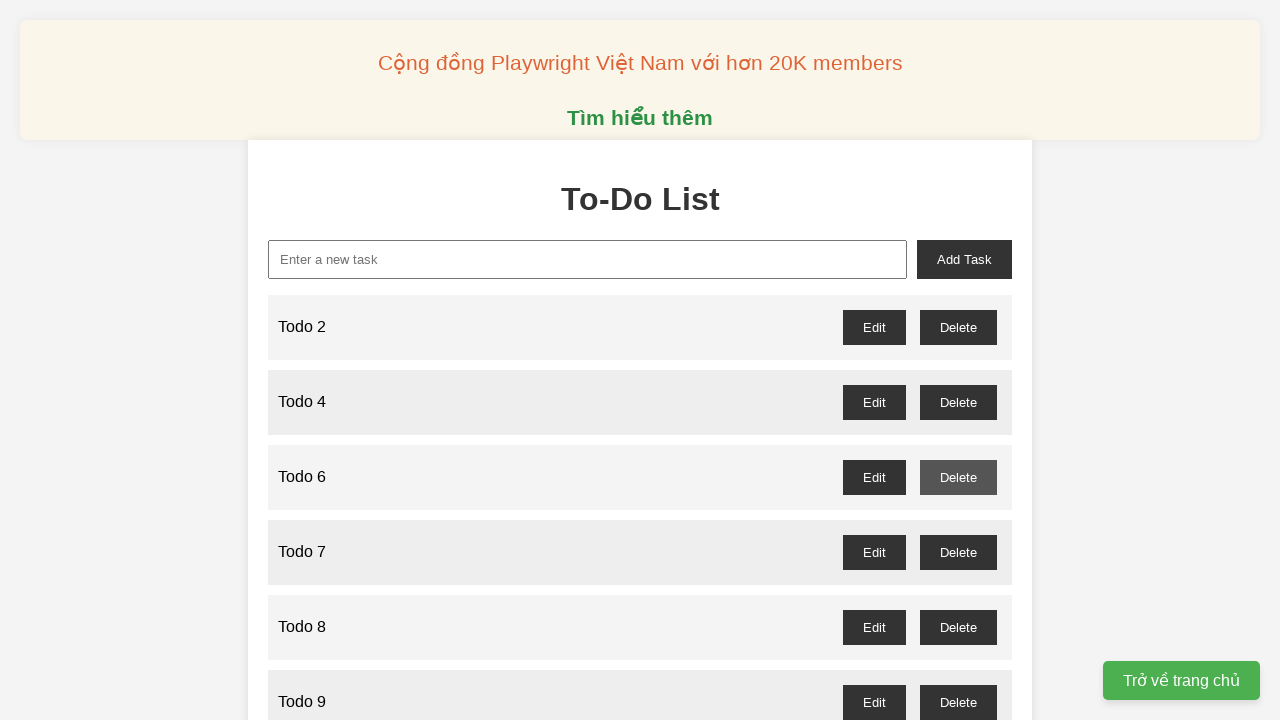

Waited for delete button of Todo 7 to be visible
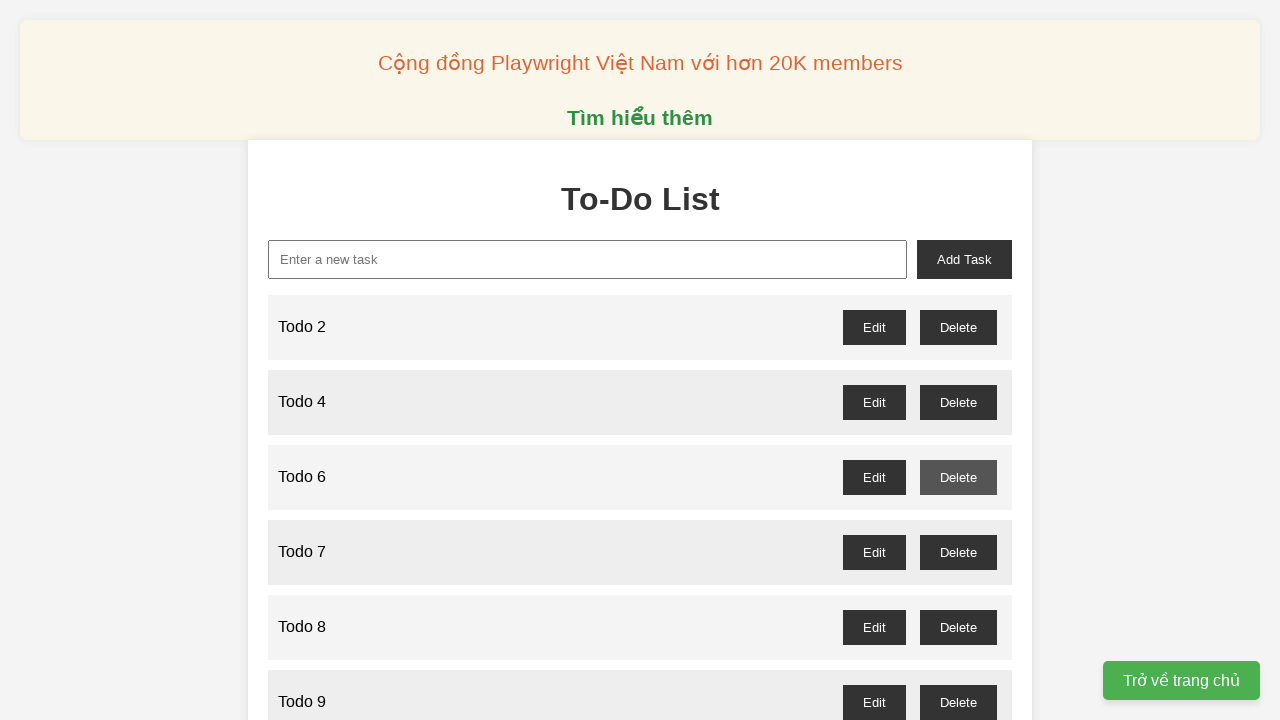

Clicked delete button for Todo 7 at (958, 552) on //button[@id="todo-7-delete"]
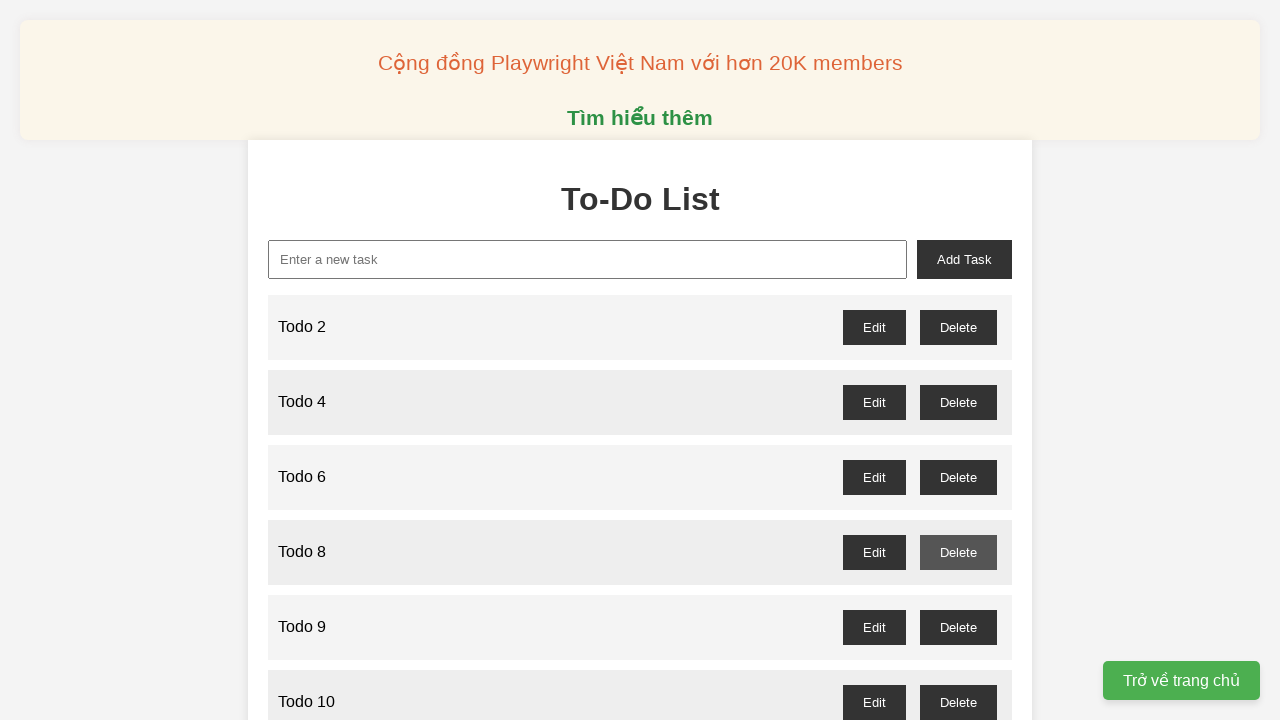

Waited for delete button of Todo 9 to be visible
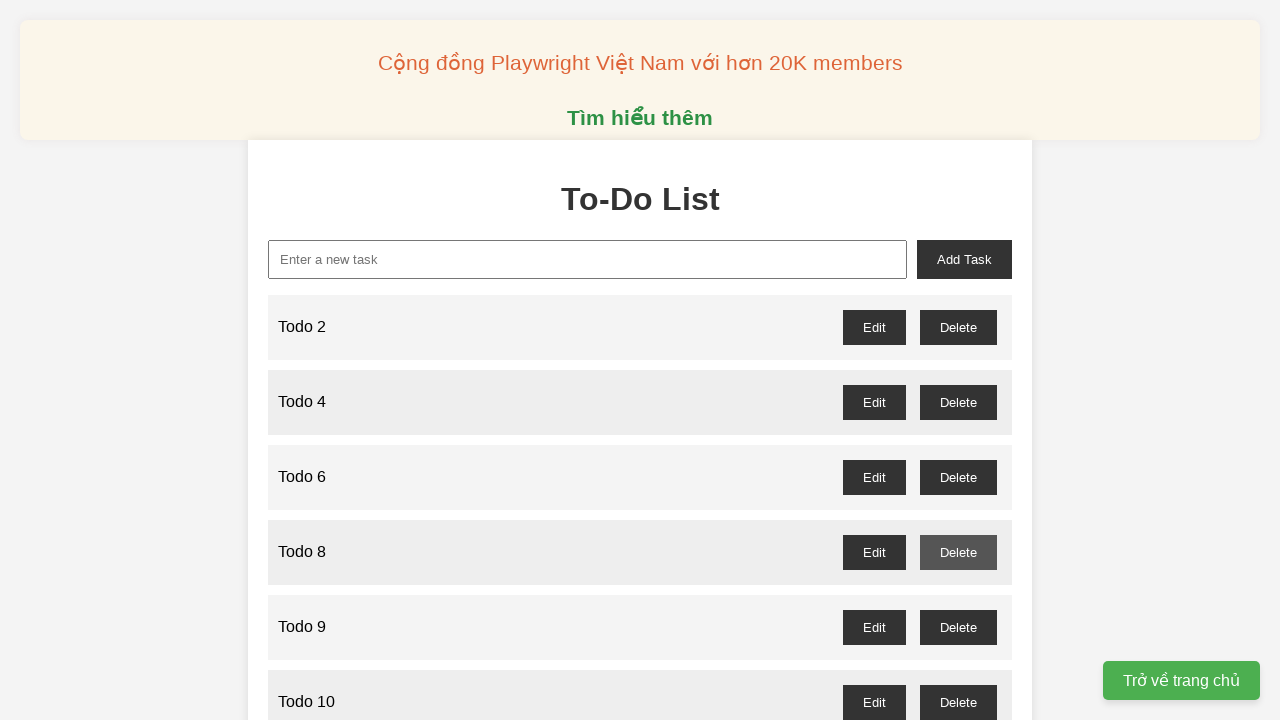

Clicked delete button for Todo 9 at (958, 627) on //button[@id="todo-9-delete"]
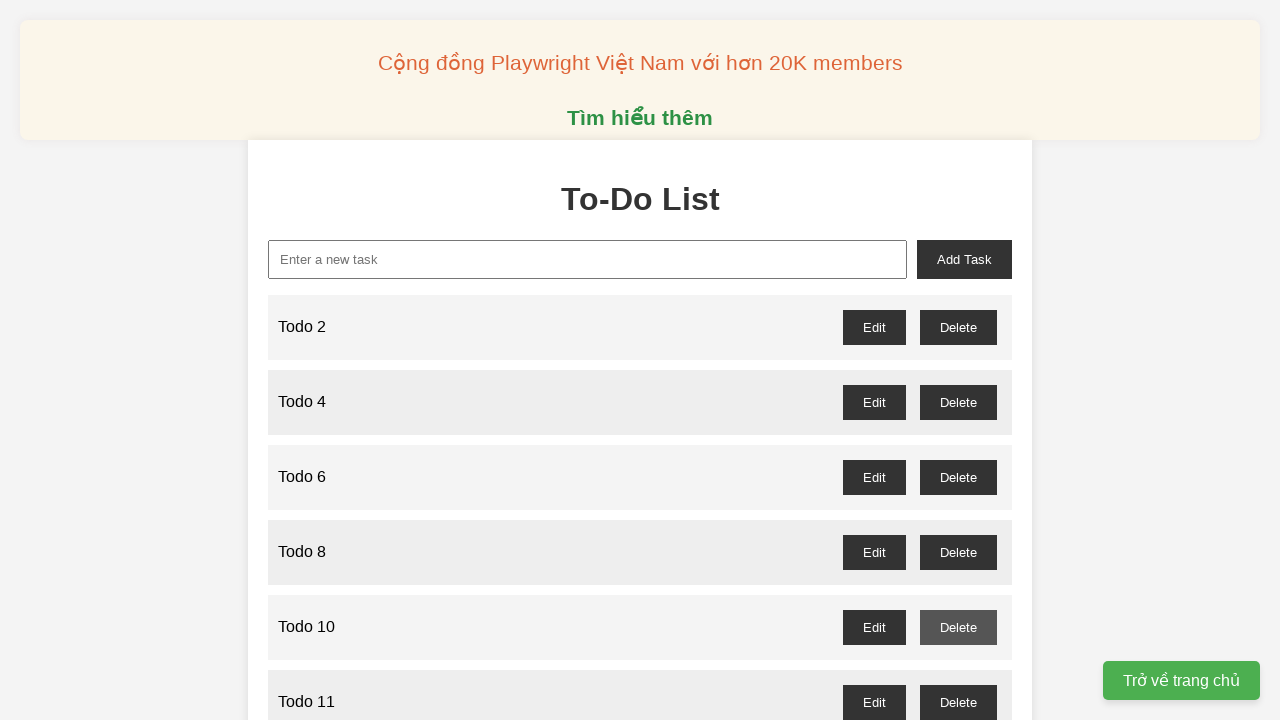

Waited for delete button of Todo 11 to be visible
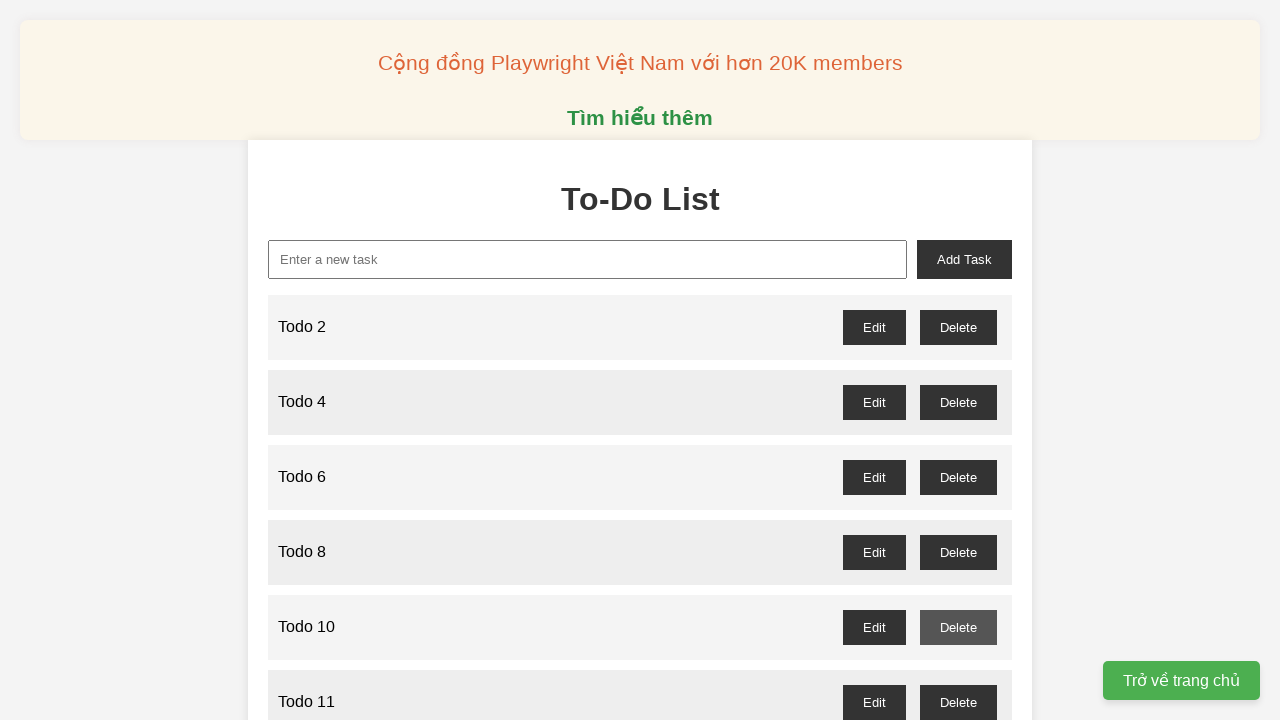

Clicked delete button for Todo 11 at (958, 702) on //button[@id="todo-11-delete"]
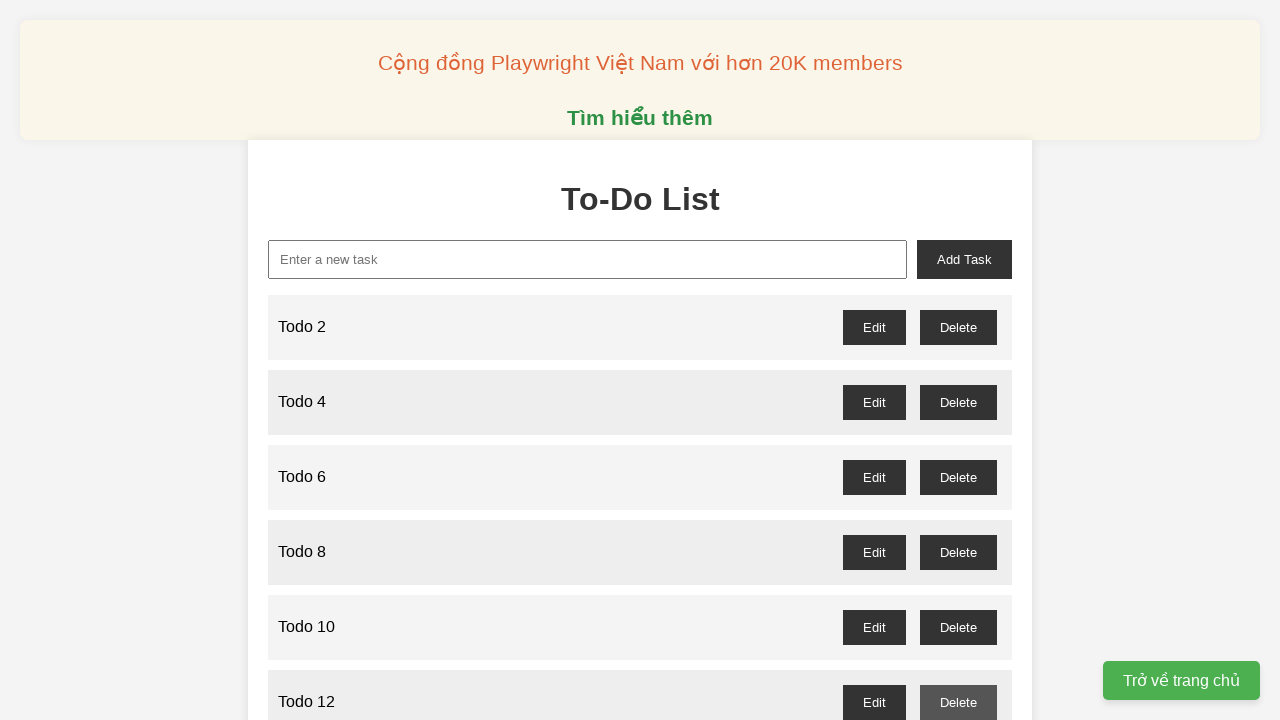

Waited for delete button of Todo 13 to be visible
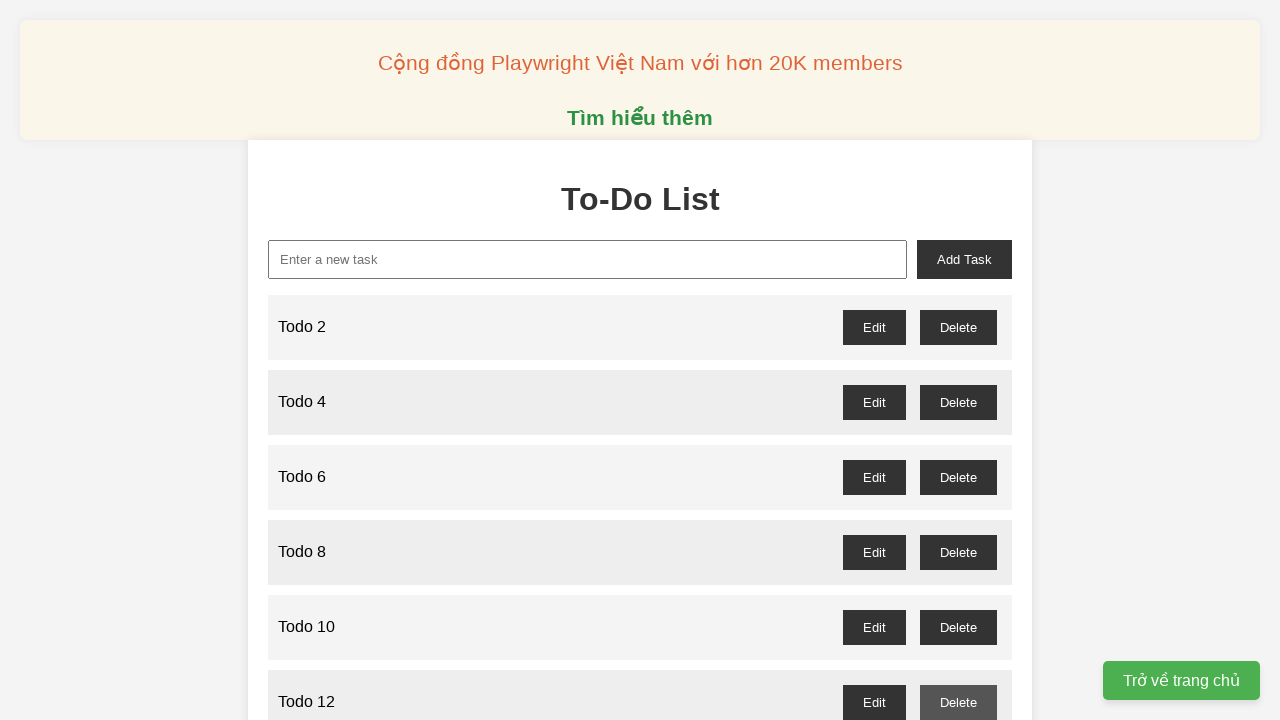

Clicked delete button for Todo 13 at (958, 360) on //button[@id="todo-13-delete"]
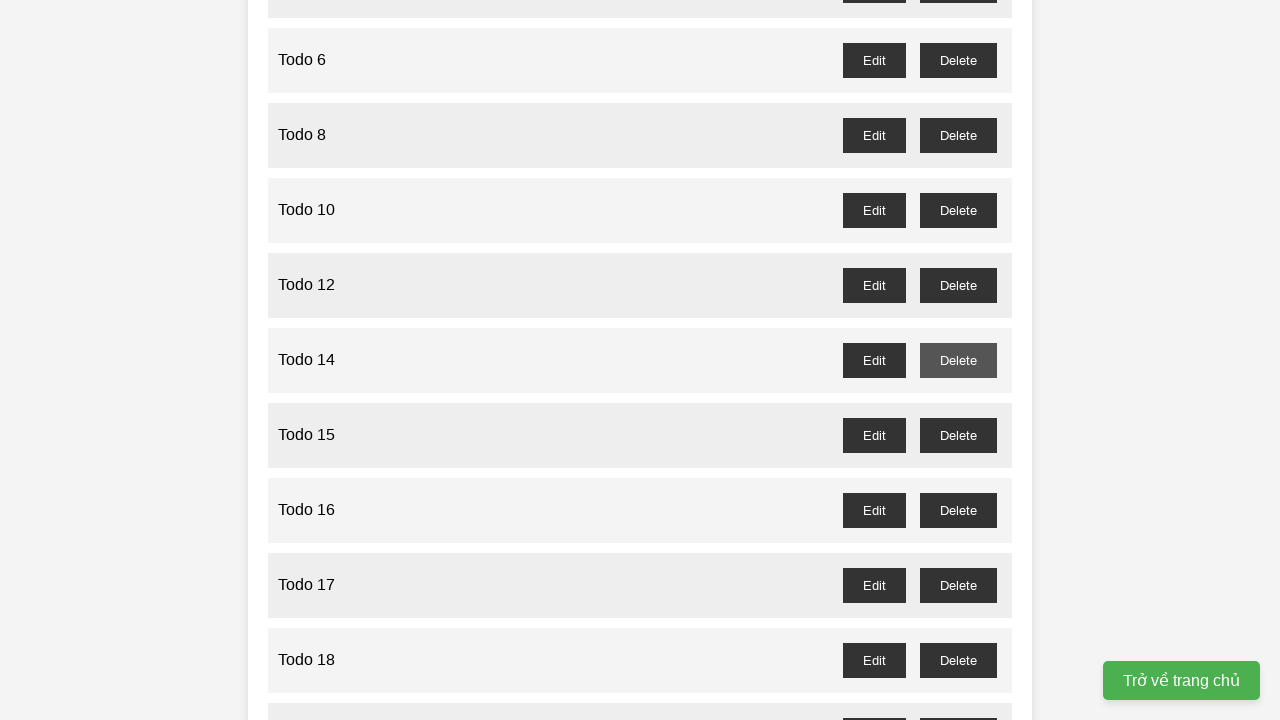

Waited for delete button of Todo 15 to be visible
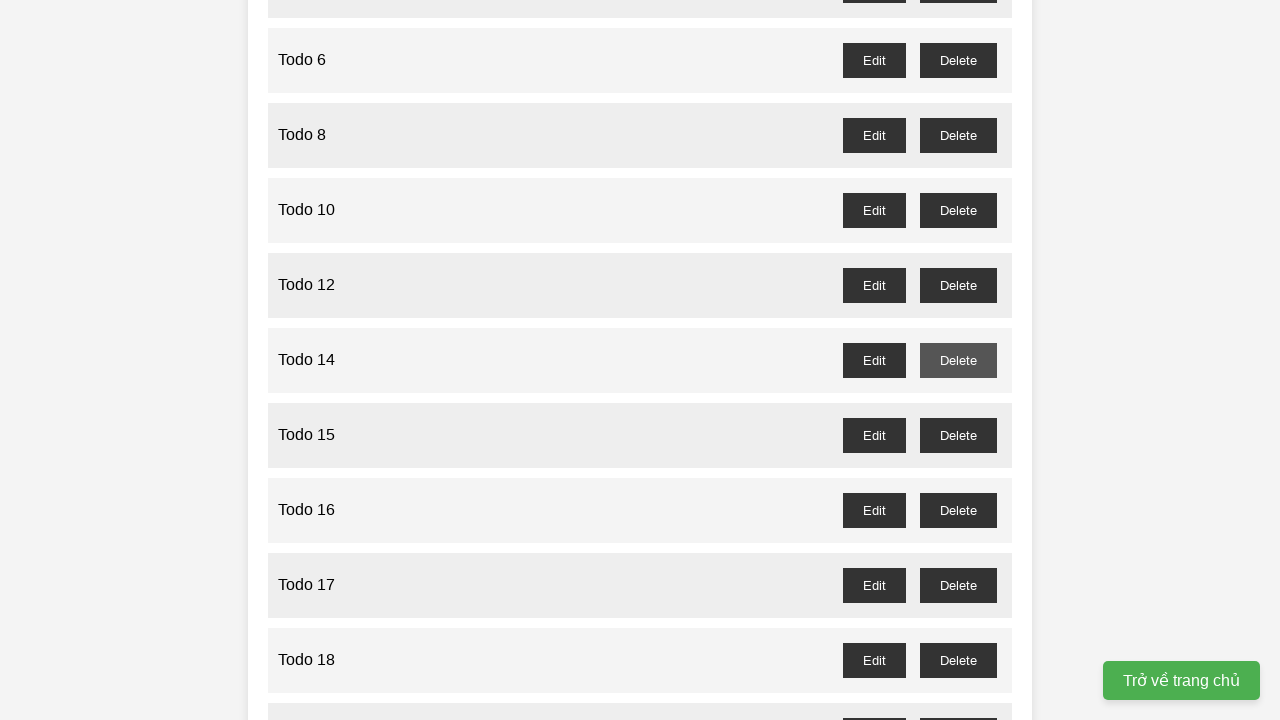

Clicked delete button for Todo 15 at (958, 435) on //button[@id="todo-15-delete"]
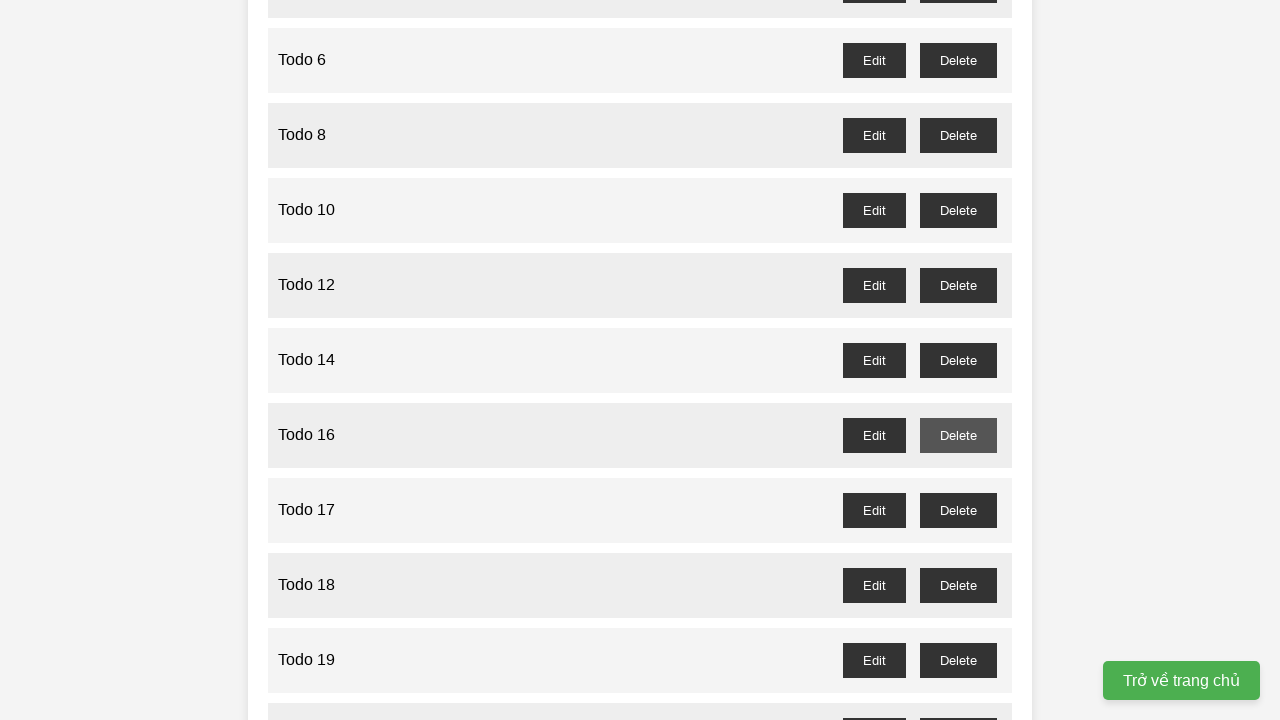

Waited for delete button of Todo 17 to be visible
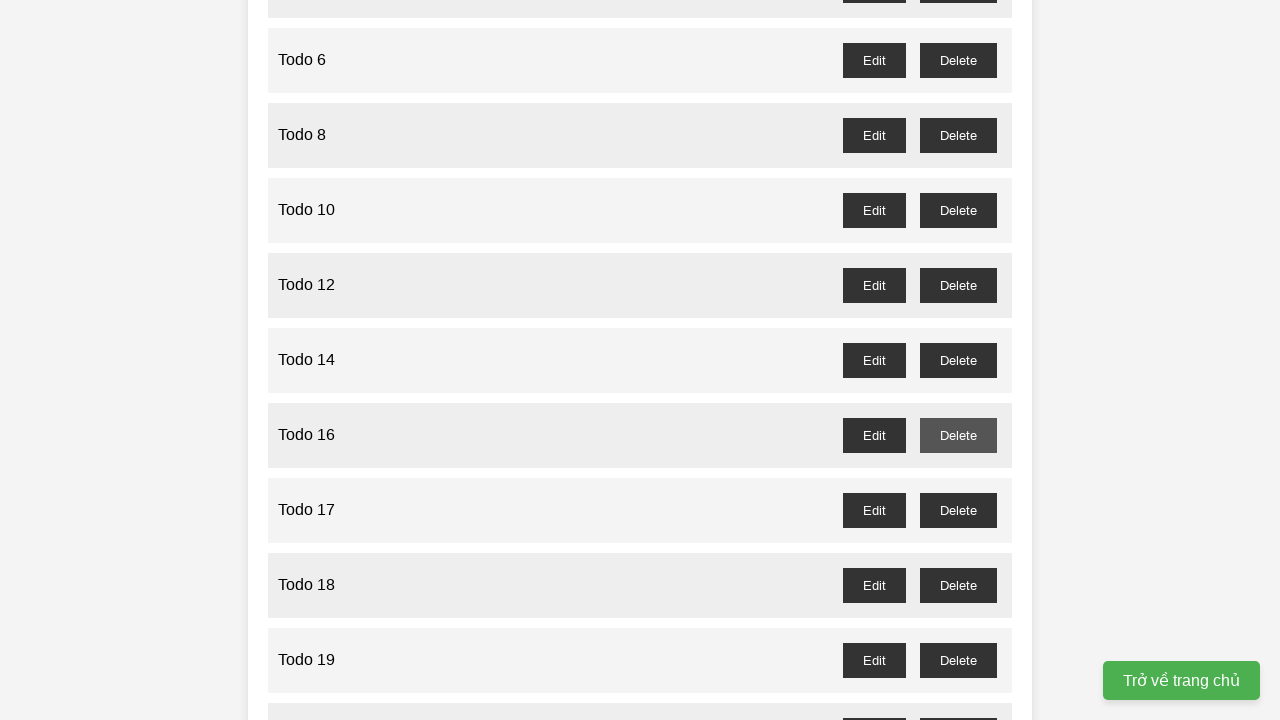

Clicked delete button for Todo 17 at (958, 510) on //button[@id="todo-17-delete"]
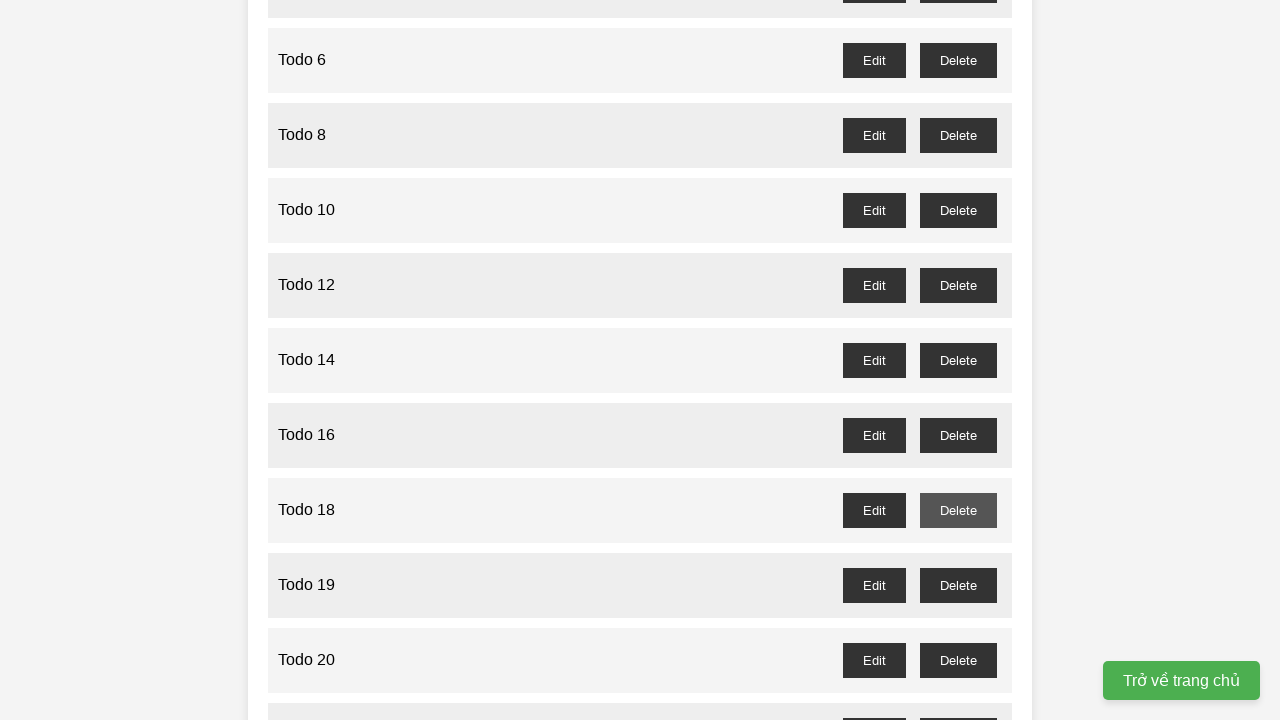

Waited for delete button of Todo 19 to be visible
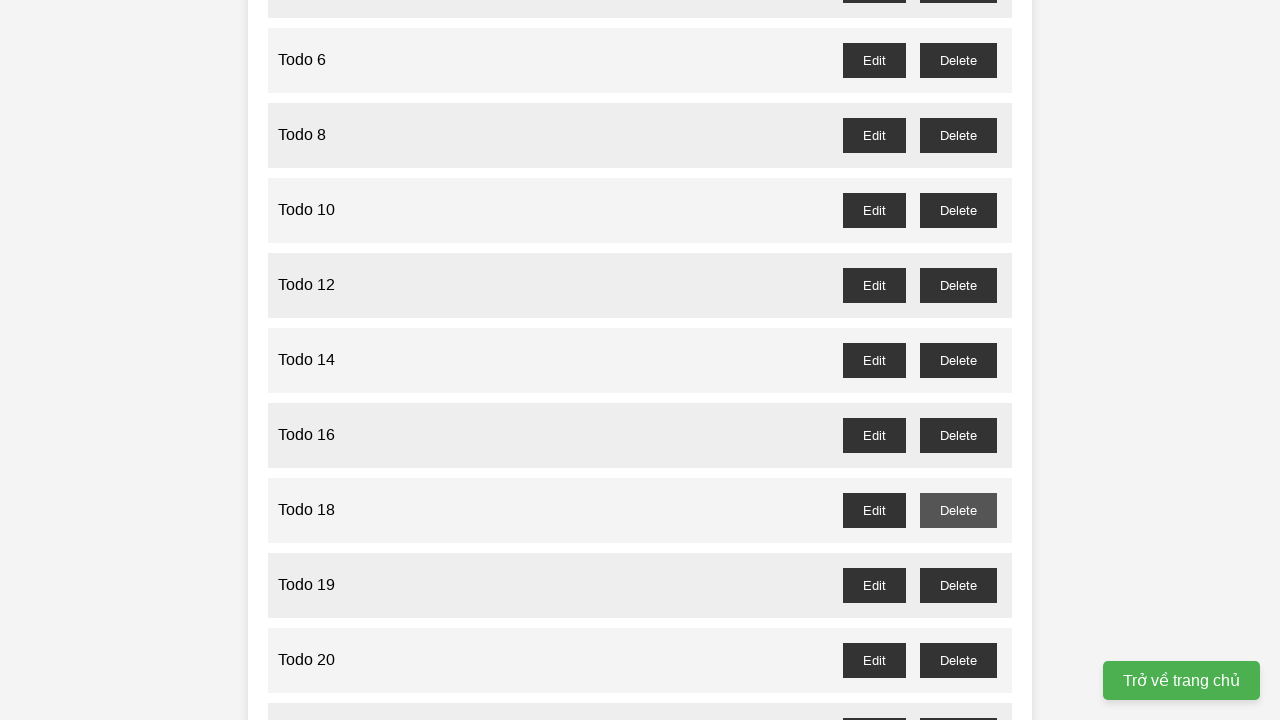

Clicked delete button for Todo 19 at (958, 585) on //button[@id="todo-19-delete"]
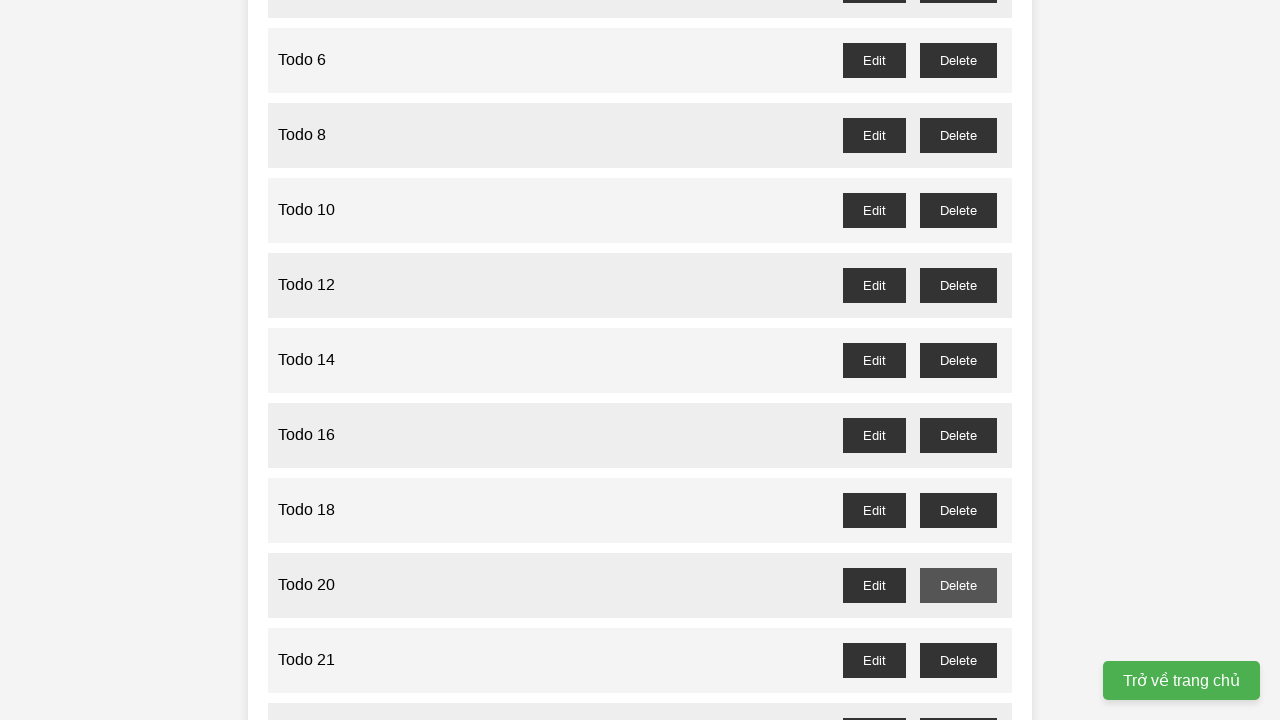

Waited for delete button of Todo 21 to be visible
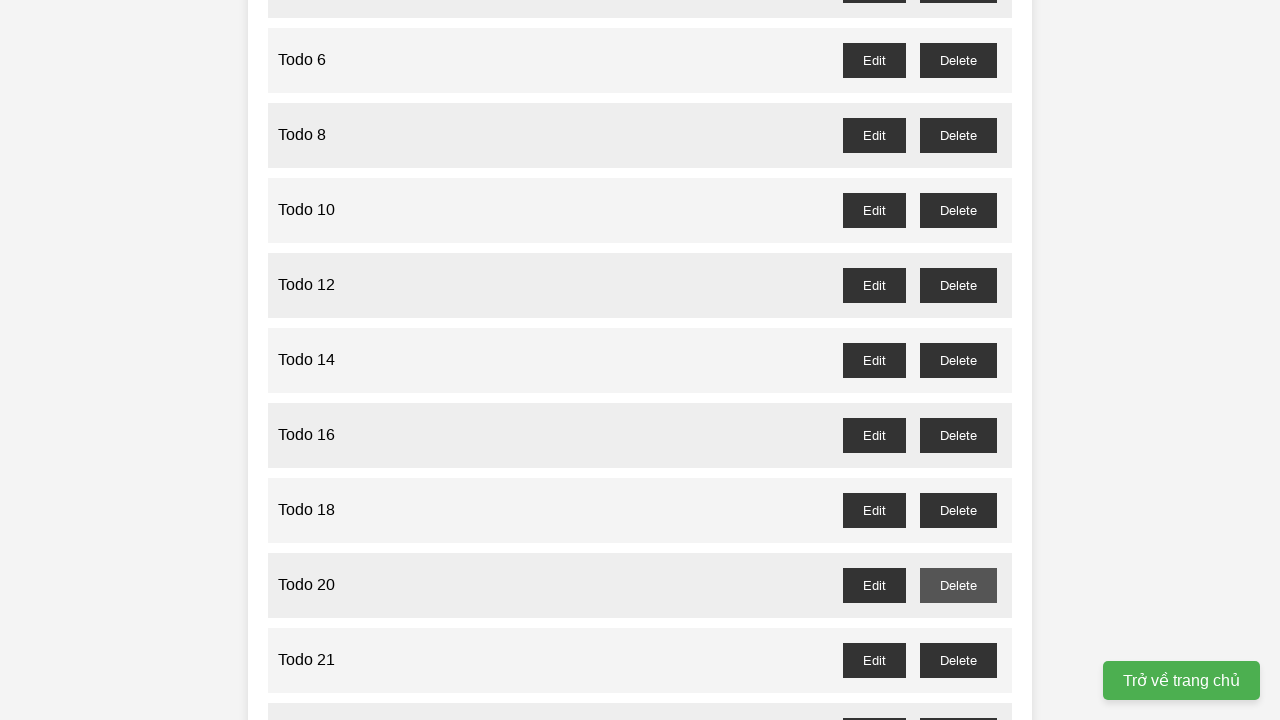

Clicked delete button for Todo 21 at (958, 660) on //button[@id="todo-21-delete"]
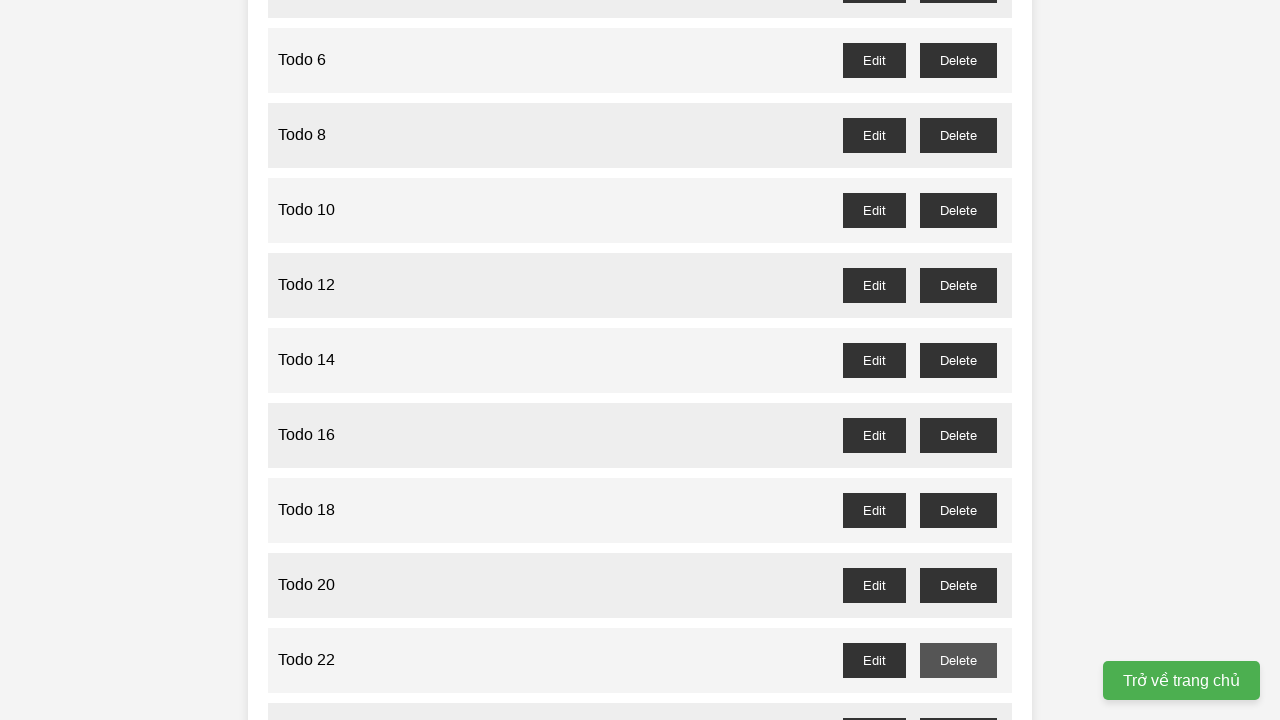

Waited for delete button of Todo 23 to be visible
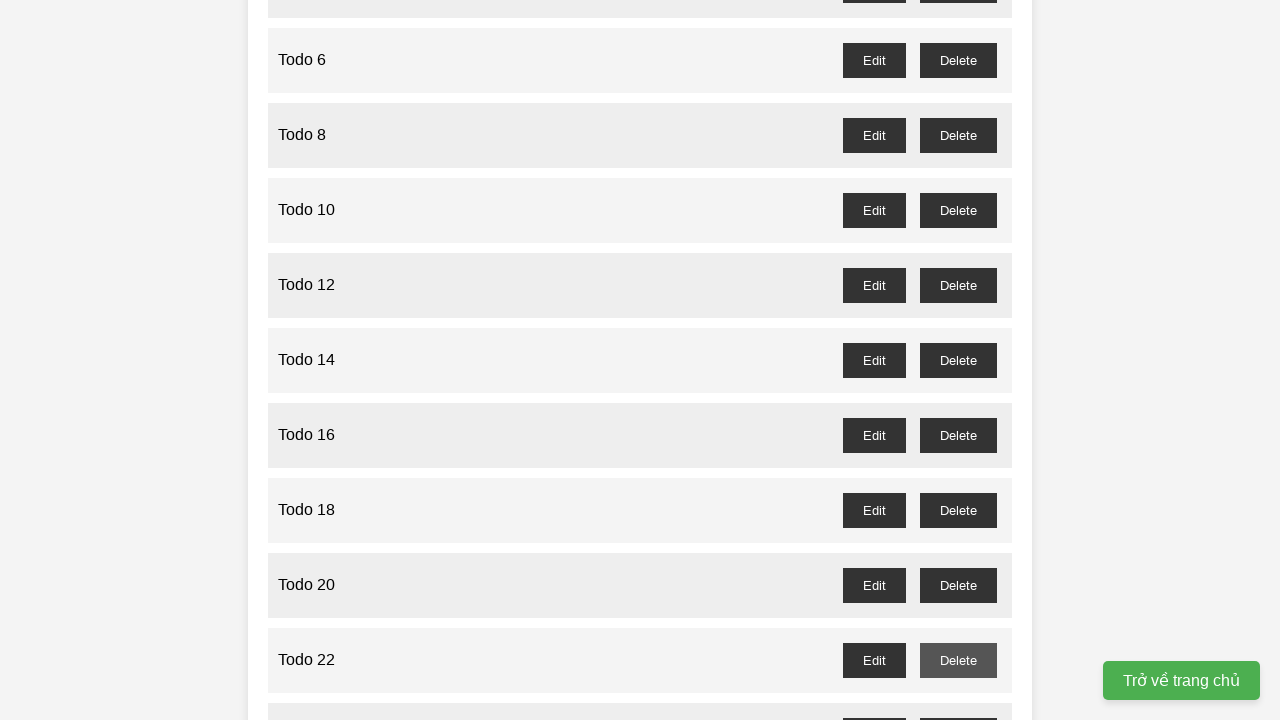

Clicked delete button for Todo 23 at (958, 703) on //button[@id="todo-23-delete"]
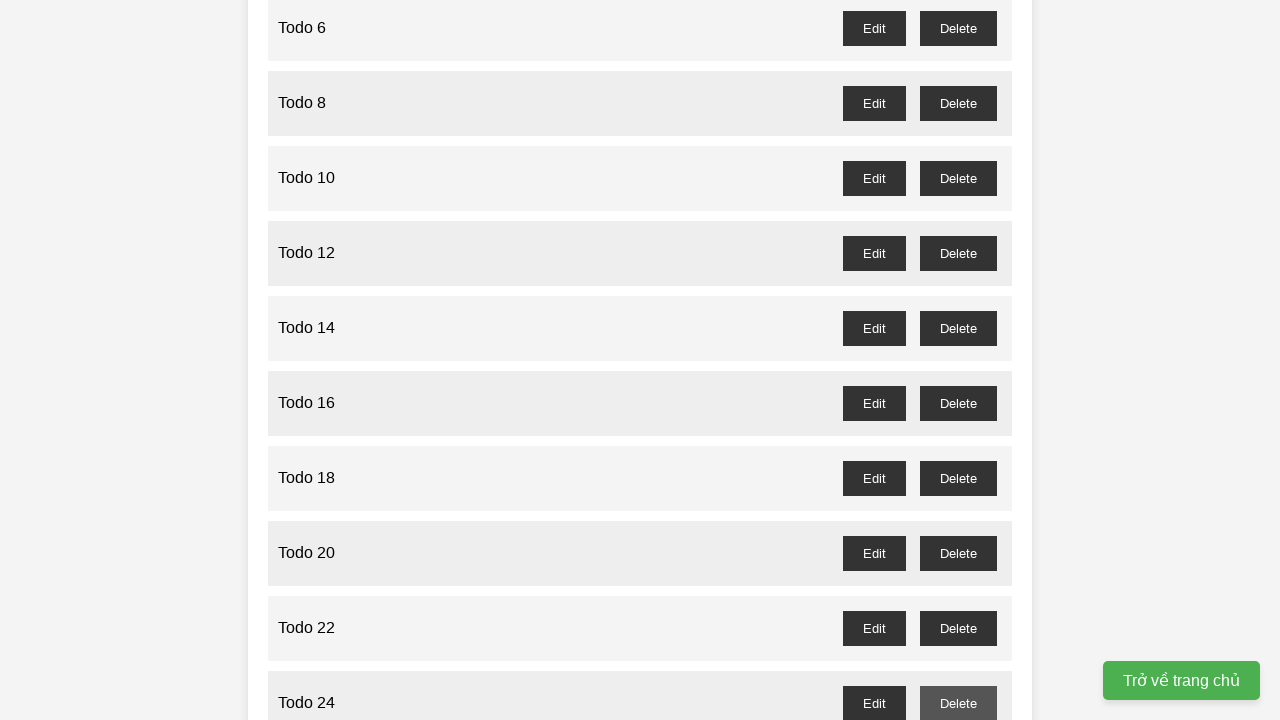

Waited for delete button of Todo 25 to be visible
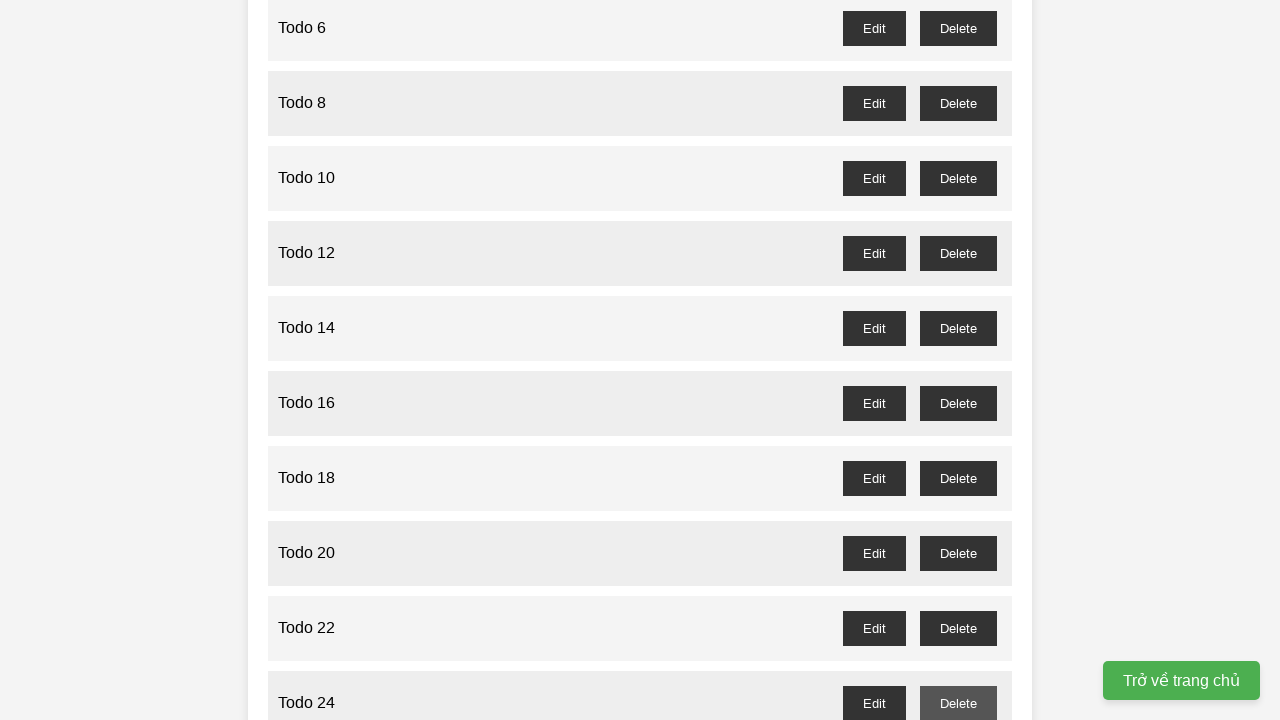

Clicked delete button for Todo 25 at (958, 360) on //button[@id="todo-25-delete"]
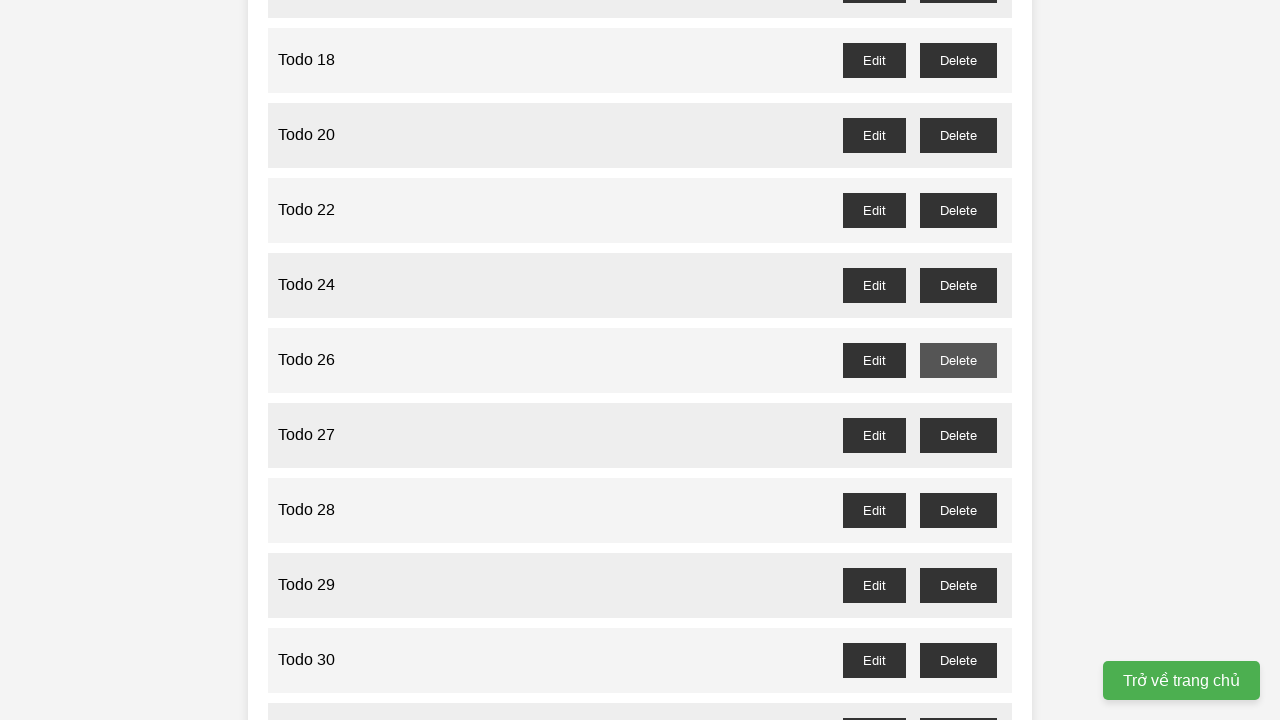

Waited for delete button of Todo 27 to be visible
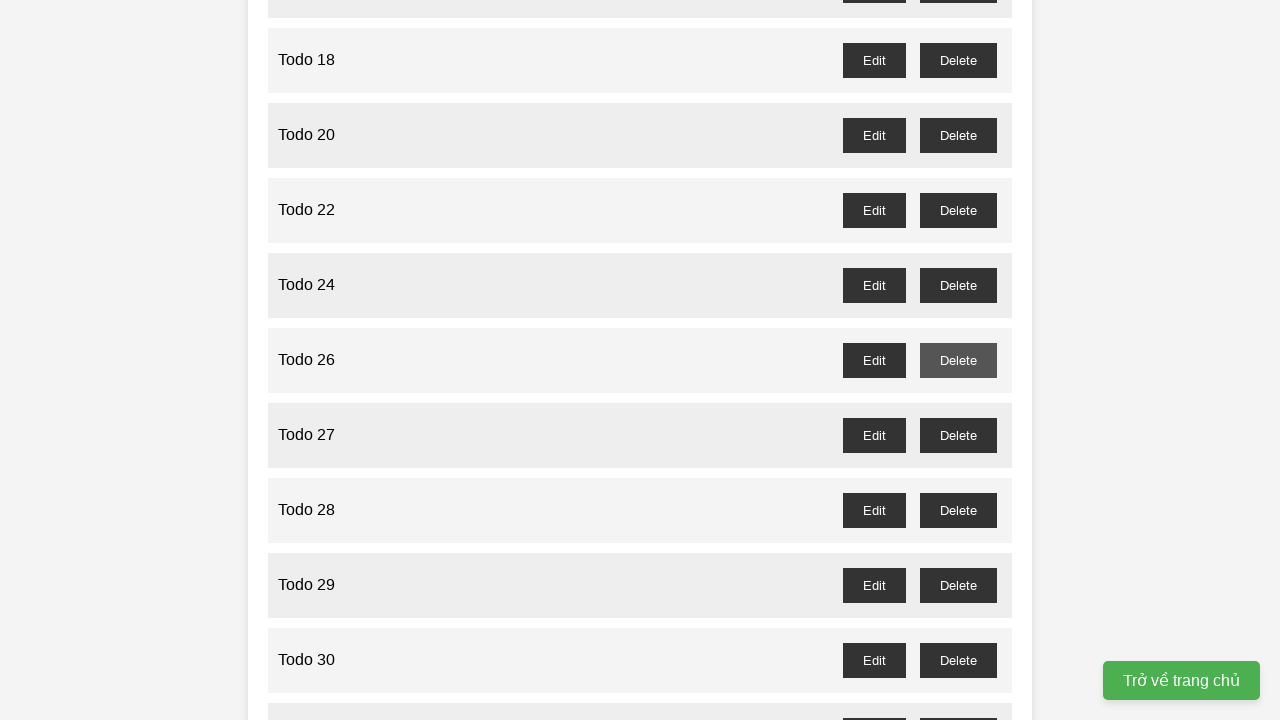

Clicked delete button for Todo 27 at (958, 435) on //button[@id="todo-27-delete"]
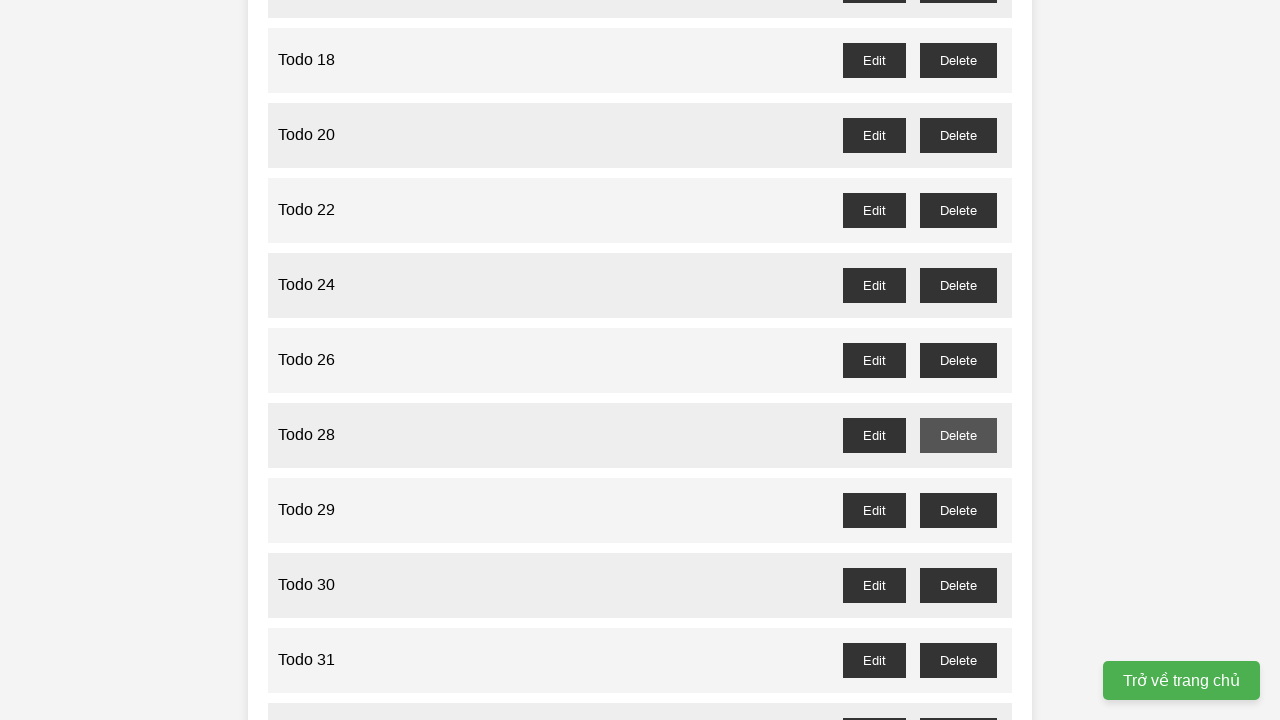

Waited for delete button of Todo 29 to be visible
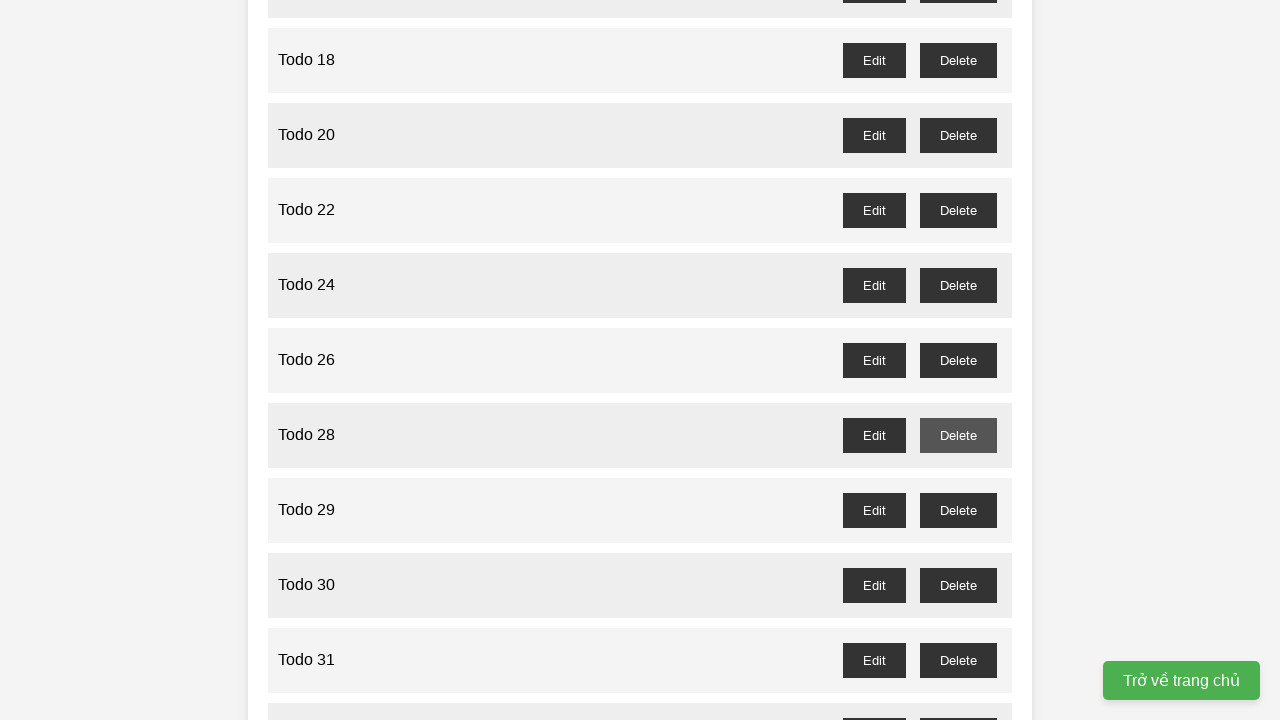

Clicked delete button for Todo 29 at (958, 510) on //button[@id="todo-29-delete"]
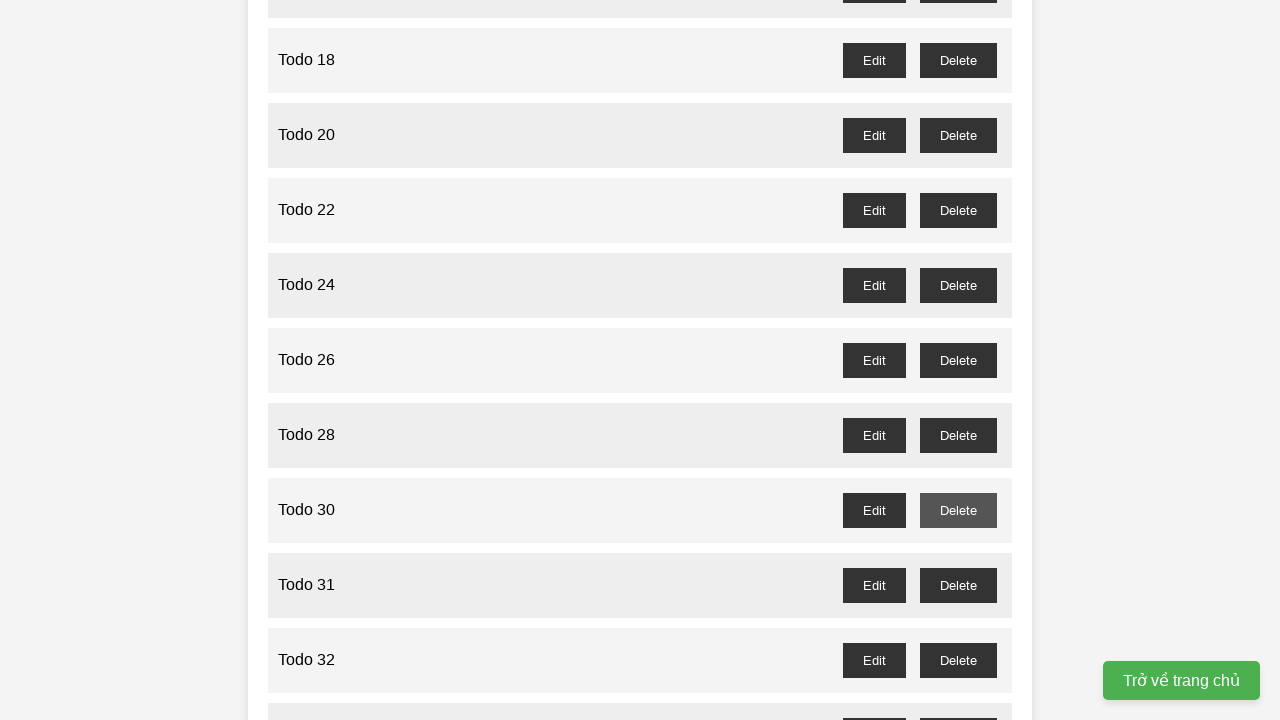

Waited for delete button of Todo 31 to be visible
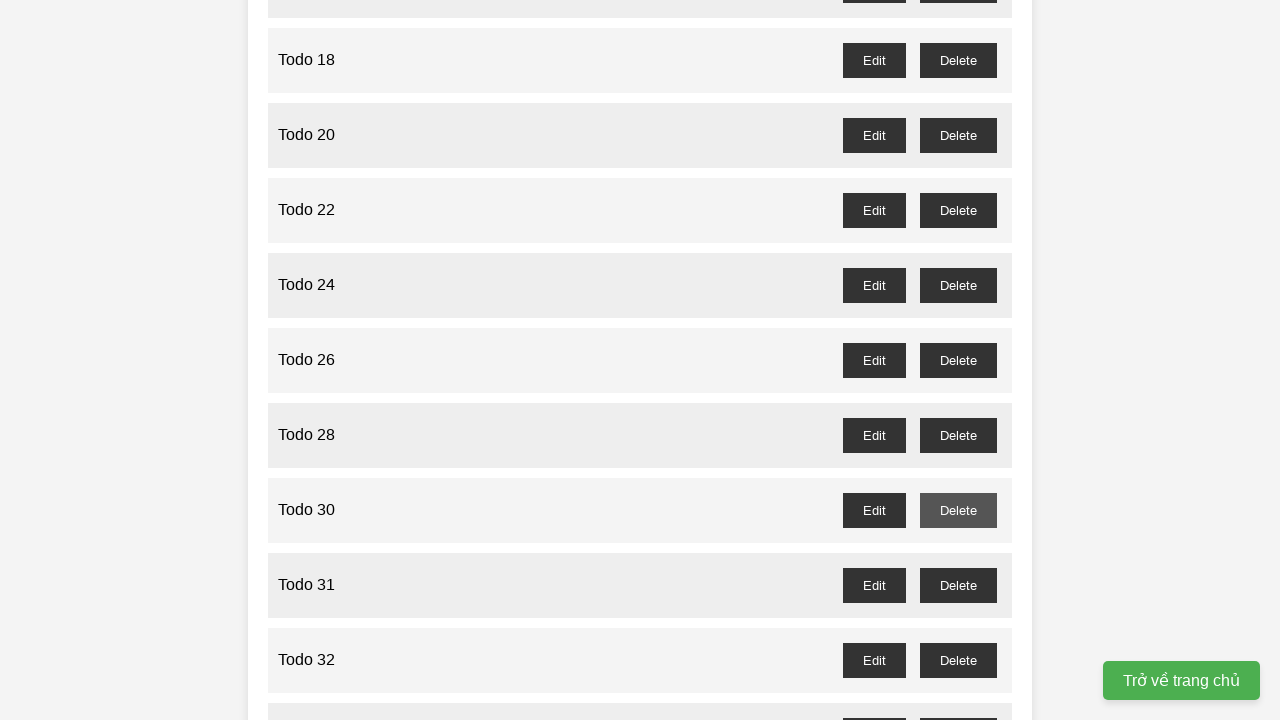

Clicked delete button for Todo 31 at (958, 585) on //button[@id="todo-31-delete"]
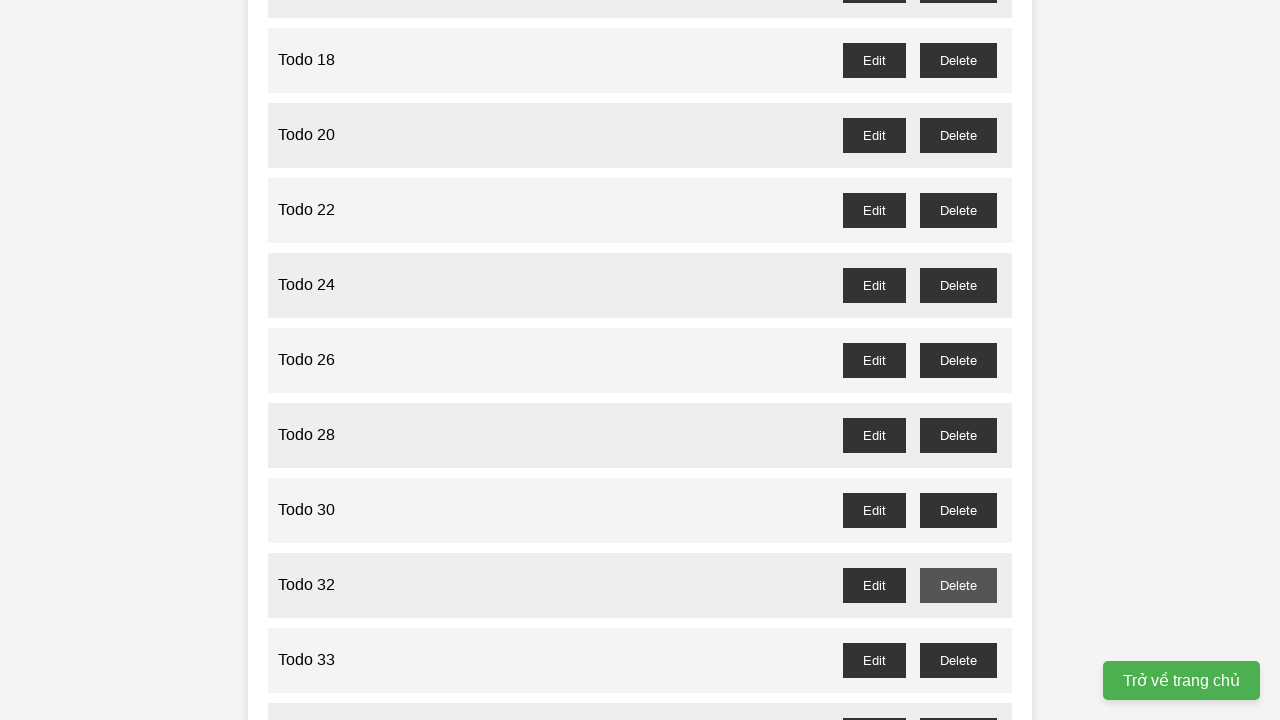

Waited for delete button of Todo 33 to be visible
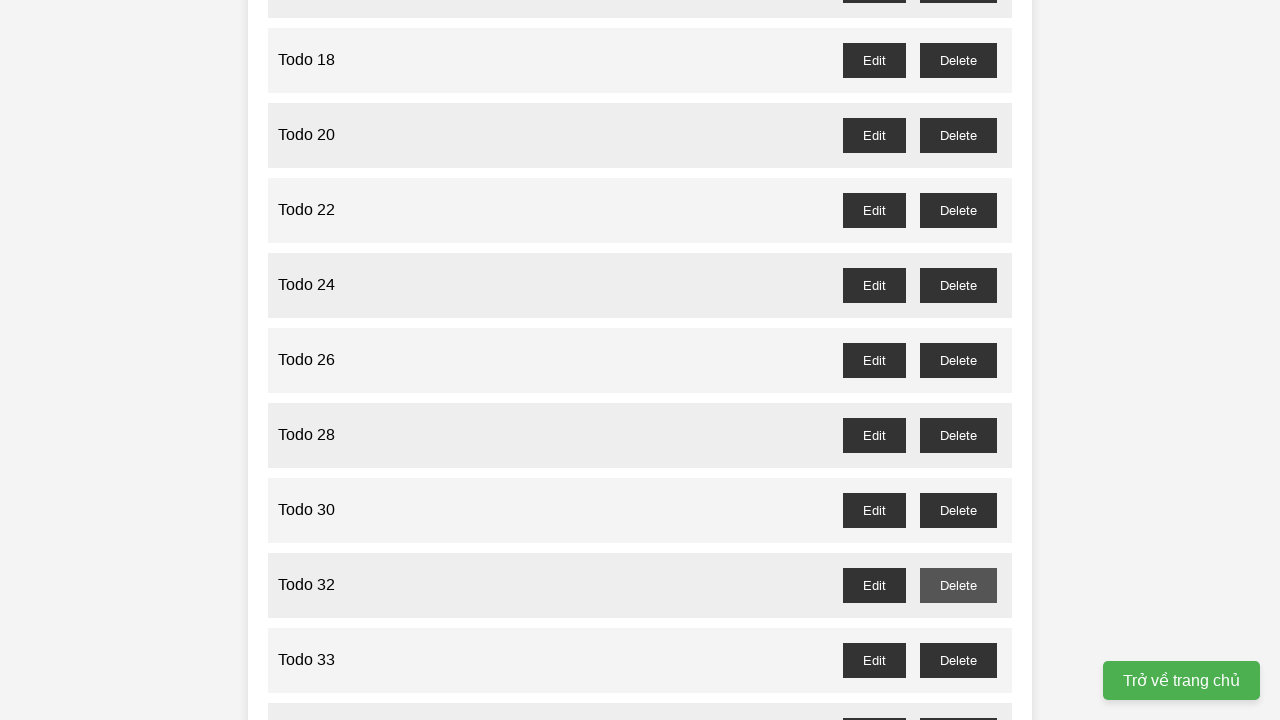

Clicked delete button for Todo 33 at (958, 660) on //button[@id="todo-33-delete"]
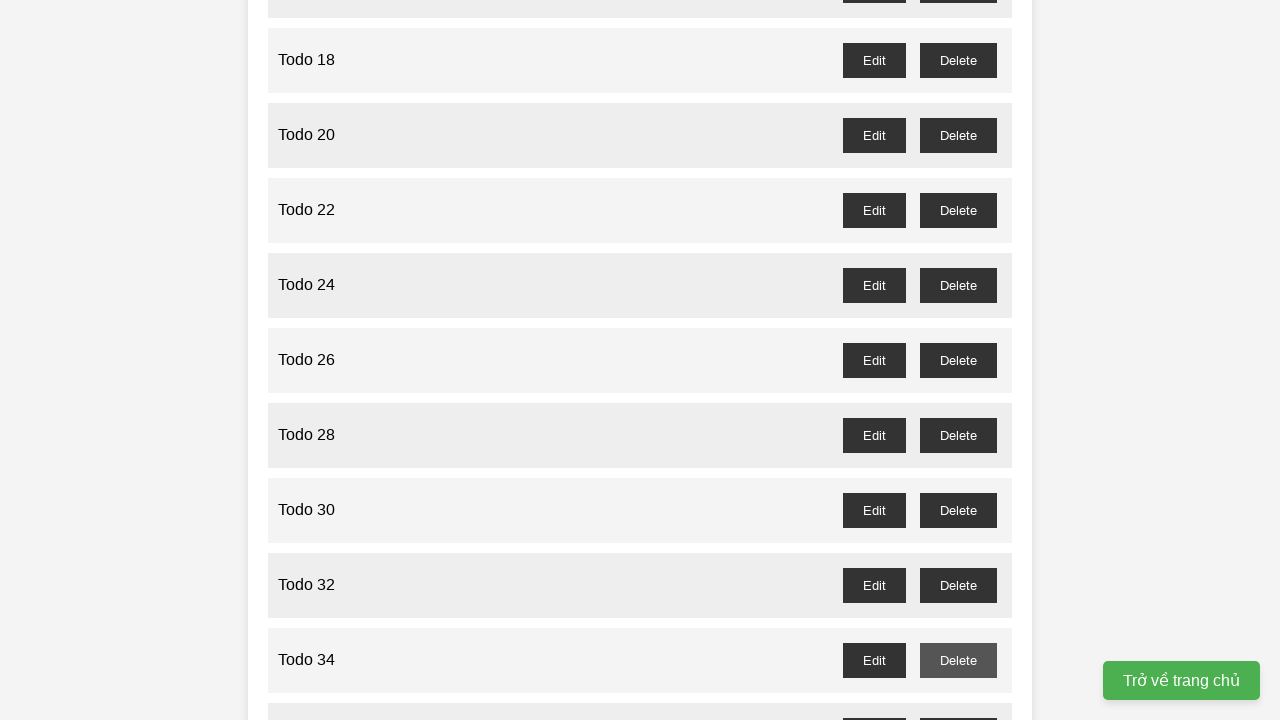

Waited for delete button of Todo 35 to be visible
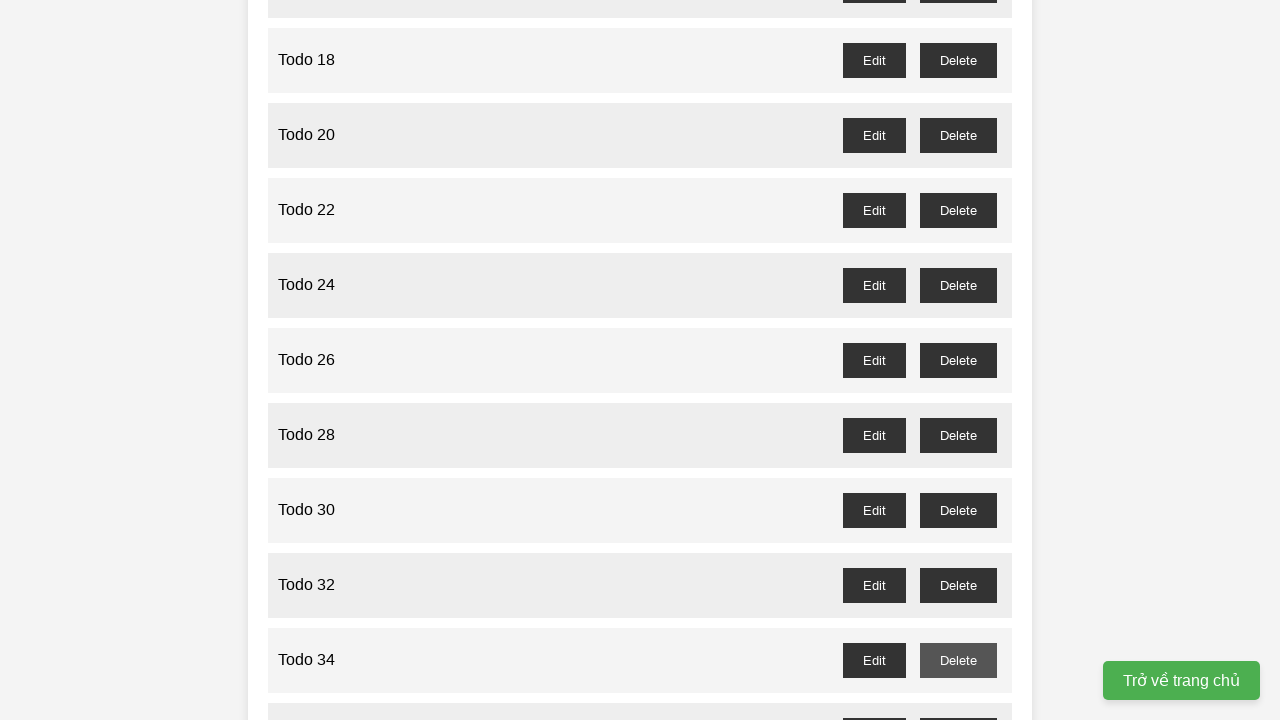

Clicked delete button for Todo 35 at (958, 703) on //button[@id="todo-35-delete"]
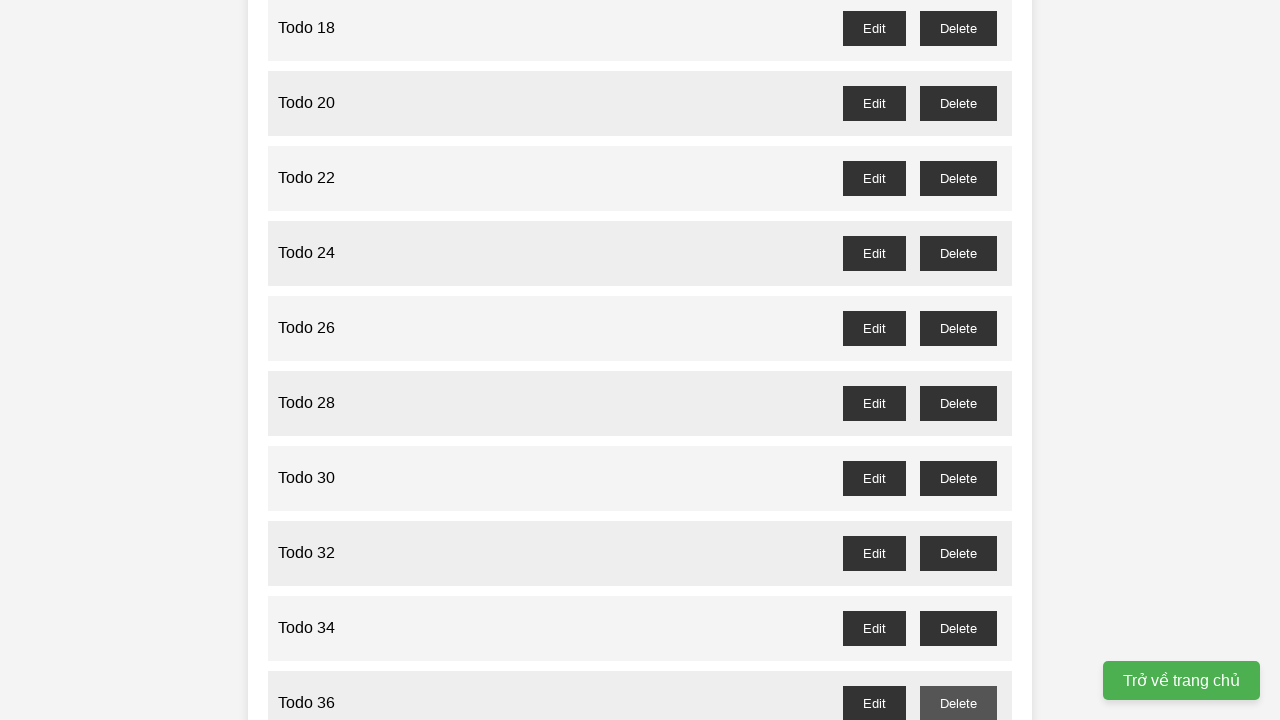

Waited for delete button of Todo 37 to be visible
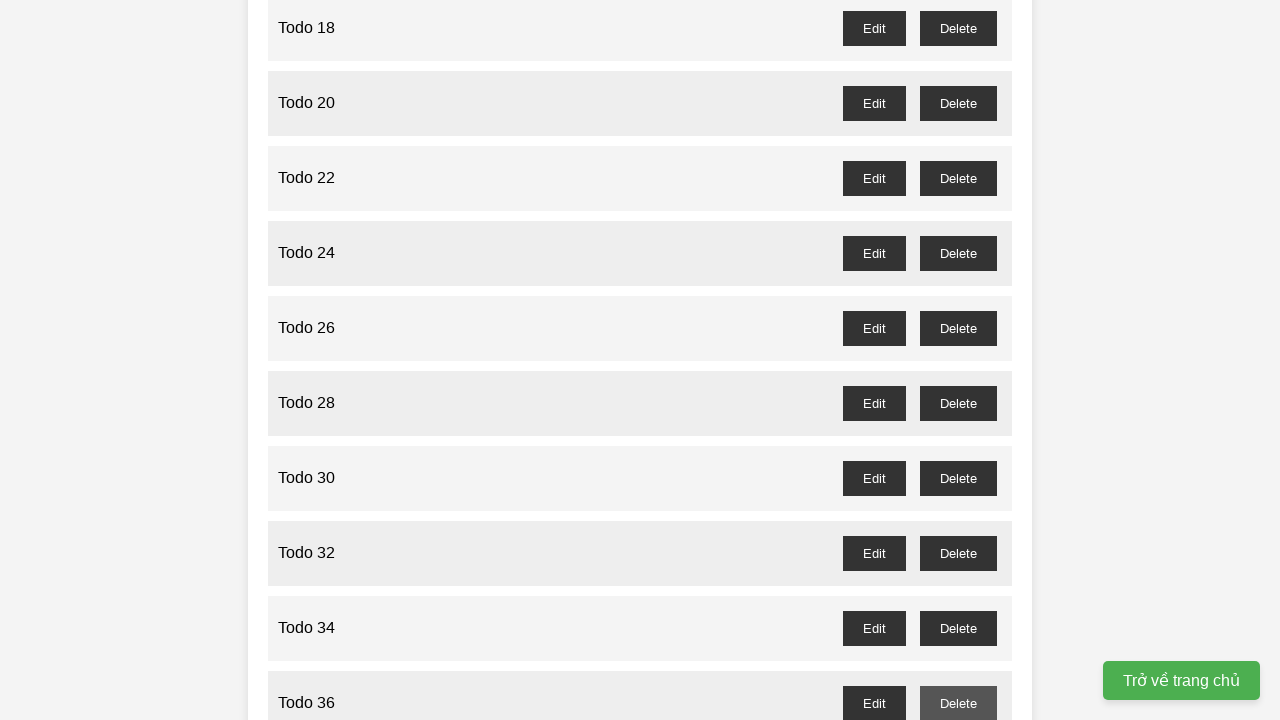

Clicked delete button for Todo 37 at (958, 360) on //button[@id="todo-37-delete"]
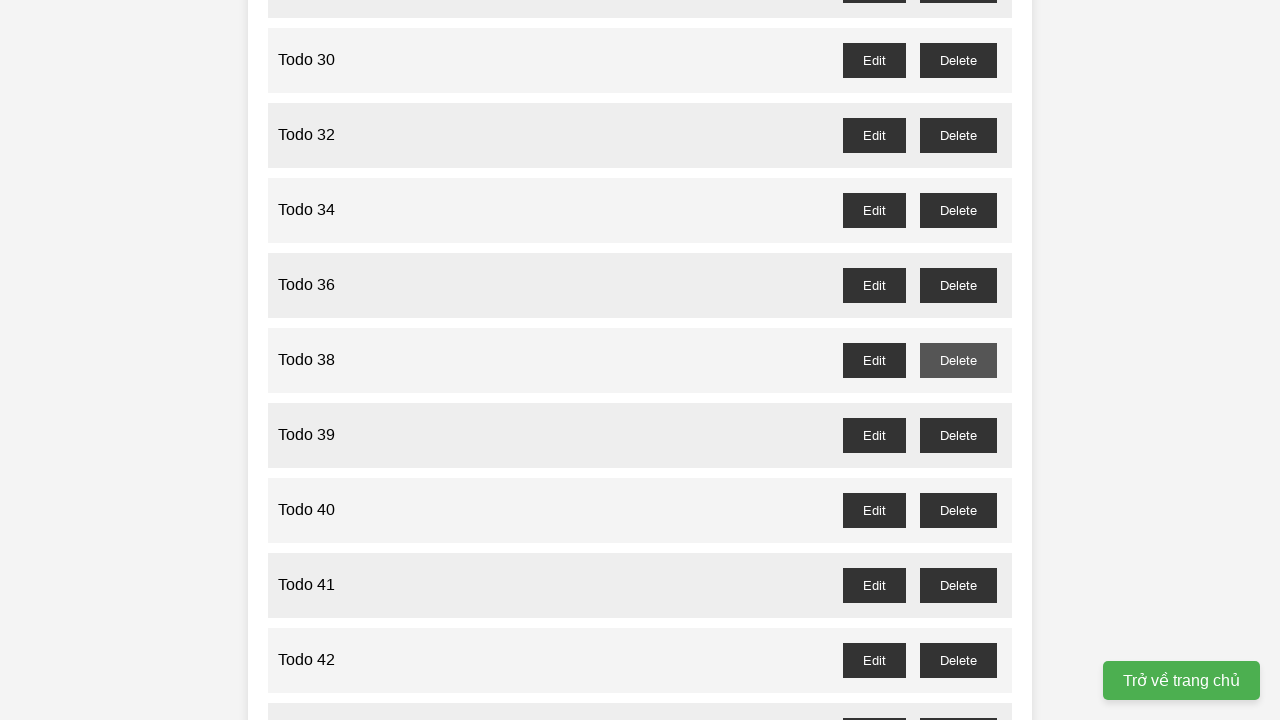

Waited for delete button of Todo 39 to be visible
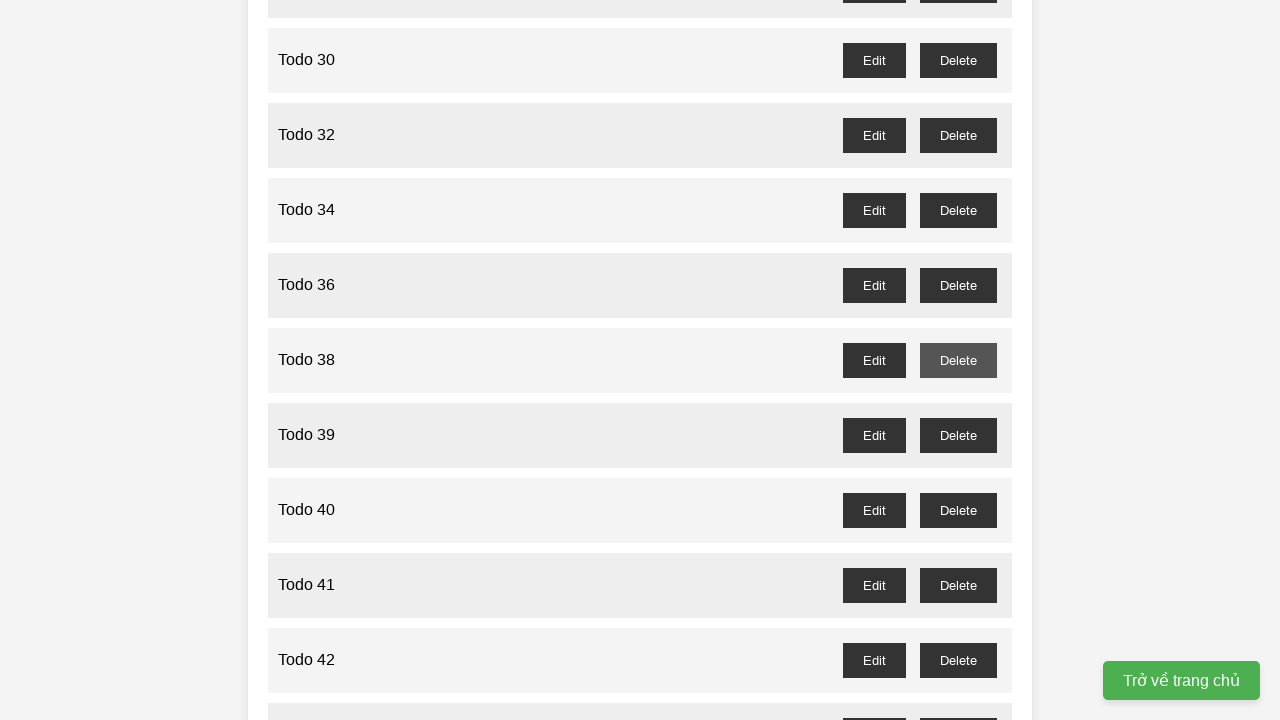

Clicked delete button for Todo 39 at (958, 435) on //button[@id="todo-39-delete"]
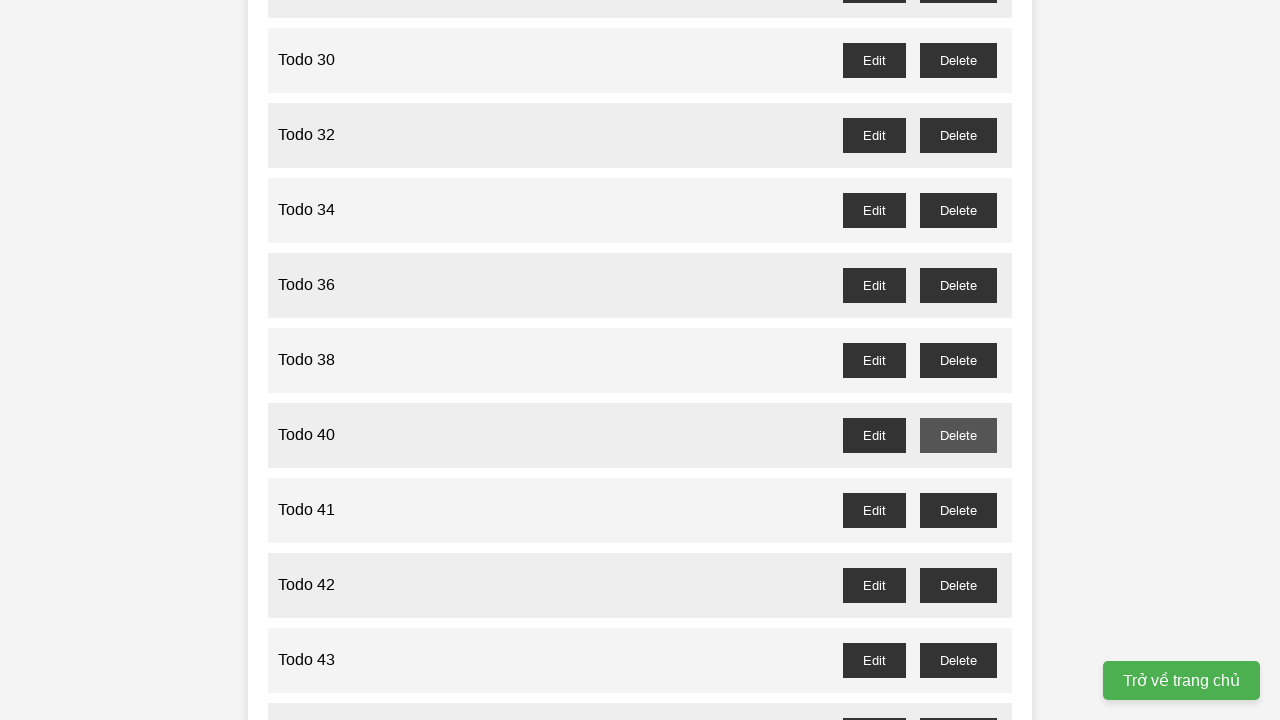

Waited for delete button of Todo 41 to be visible
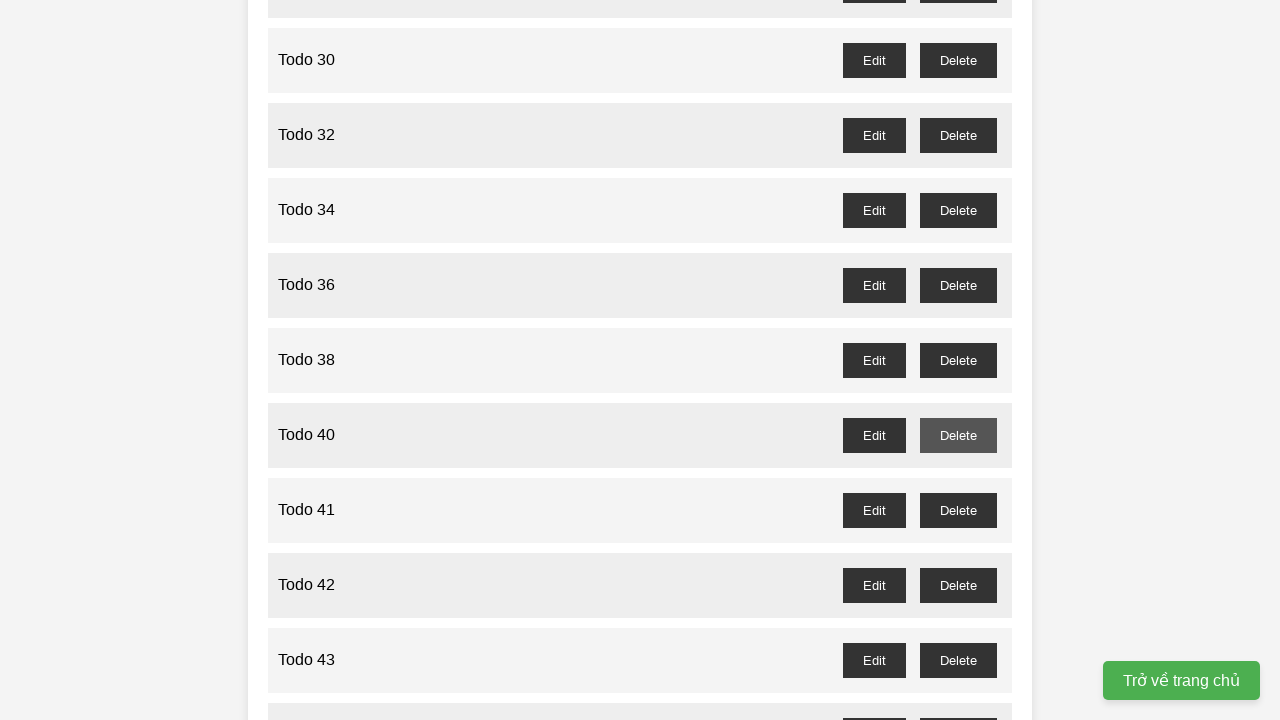

Clicked delete button for Todo 41 at (958, 510) on //button[@id="todo-41-delete"]
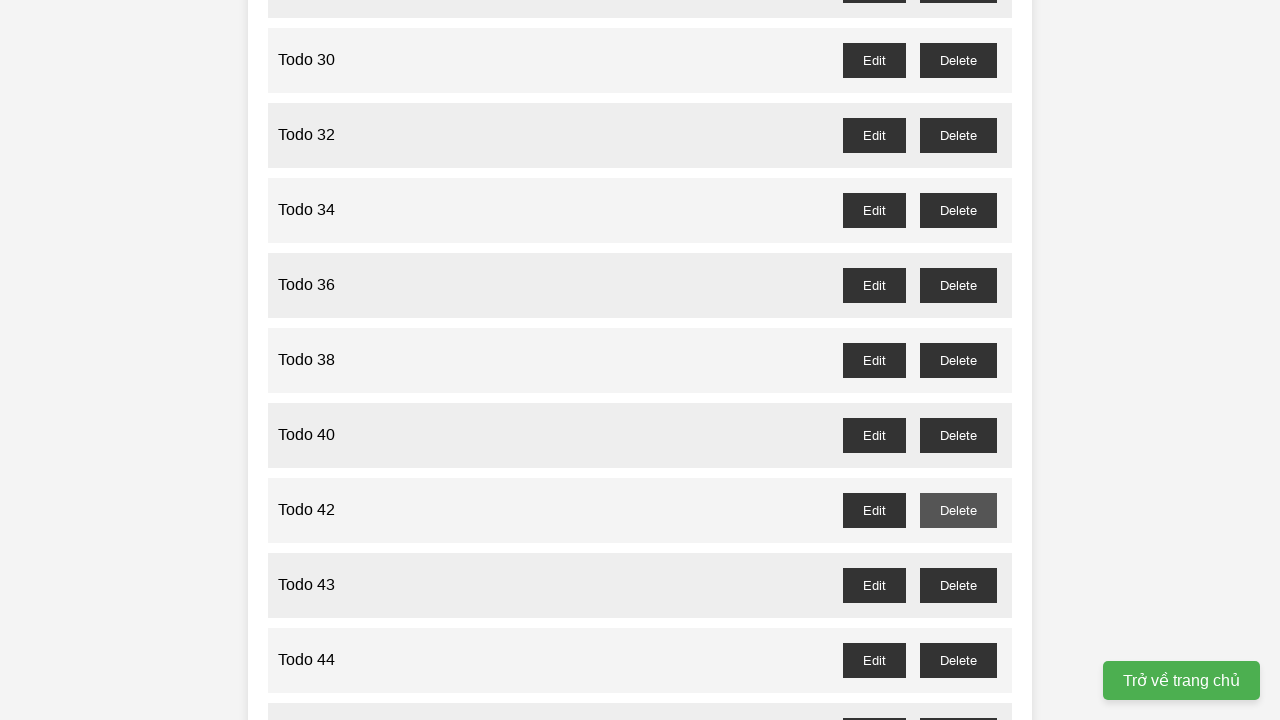

Waited for delete button of Todo 43 to be visible
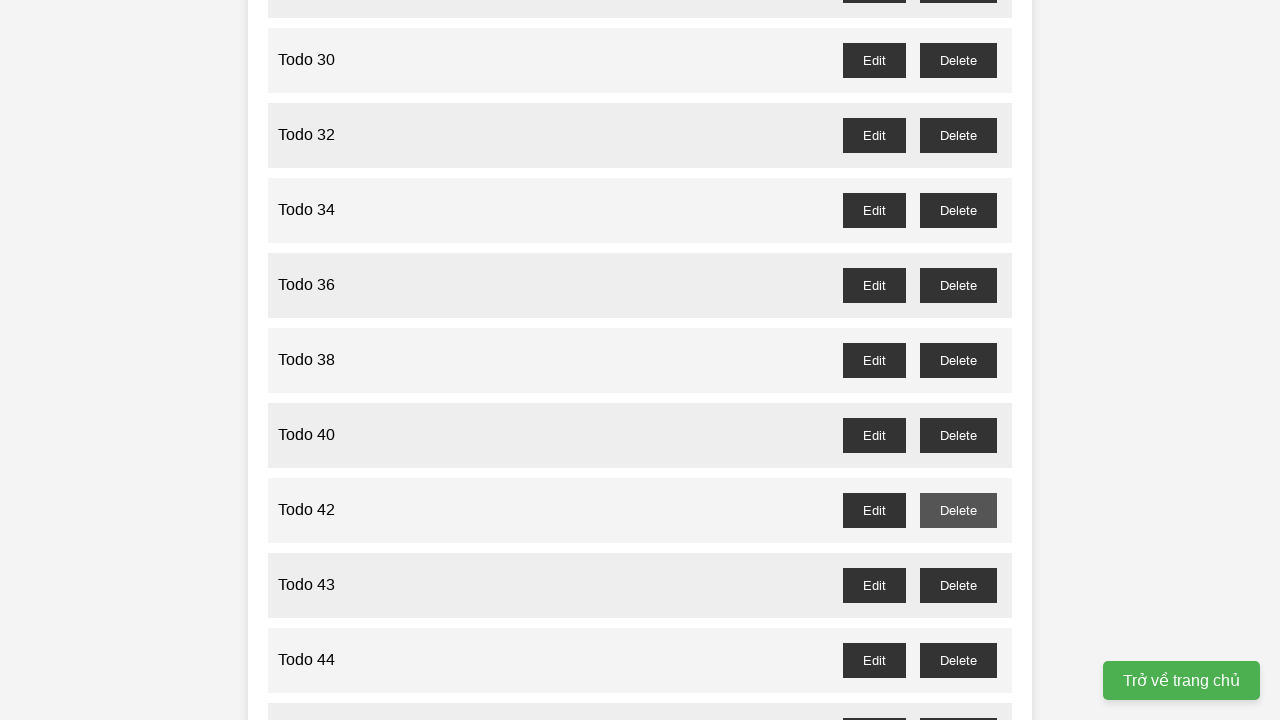

Clicked delete button for Todo 43 at (958, 585) on //button[@id="todo-43-delete"]
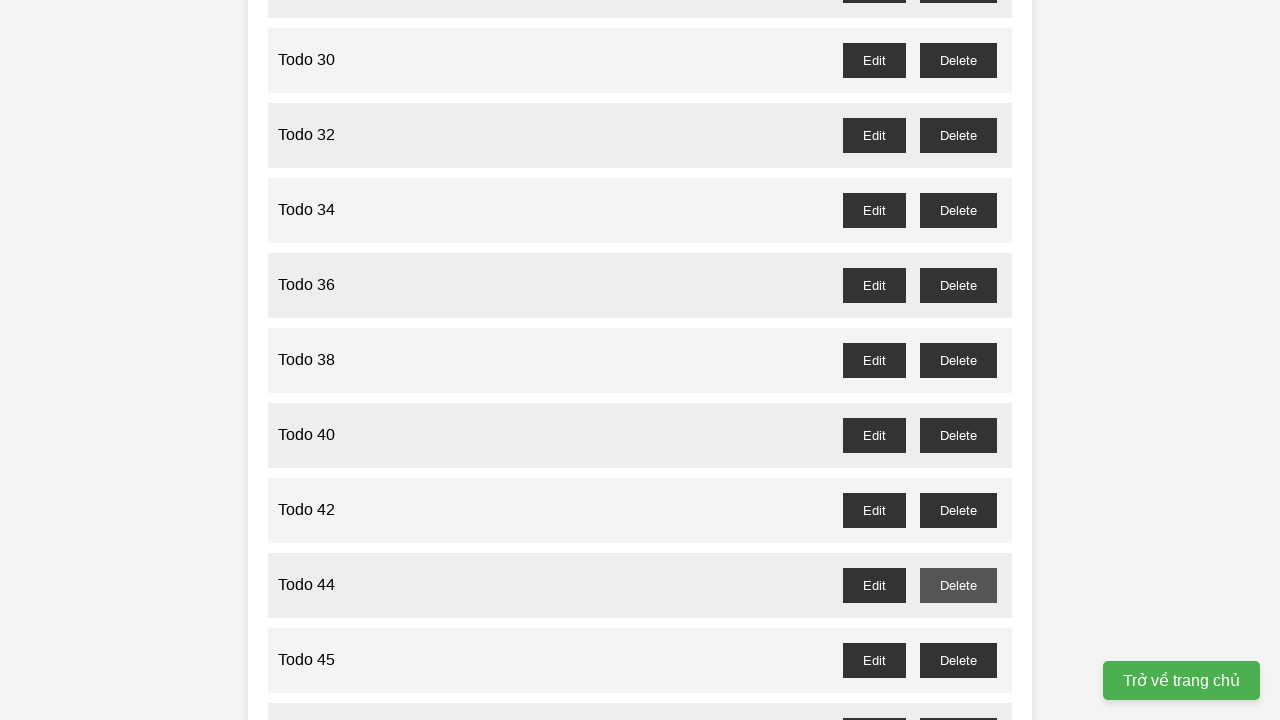

Waited for delete button of Todo 45 to be visible
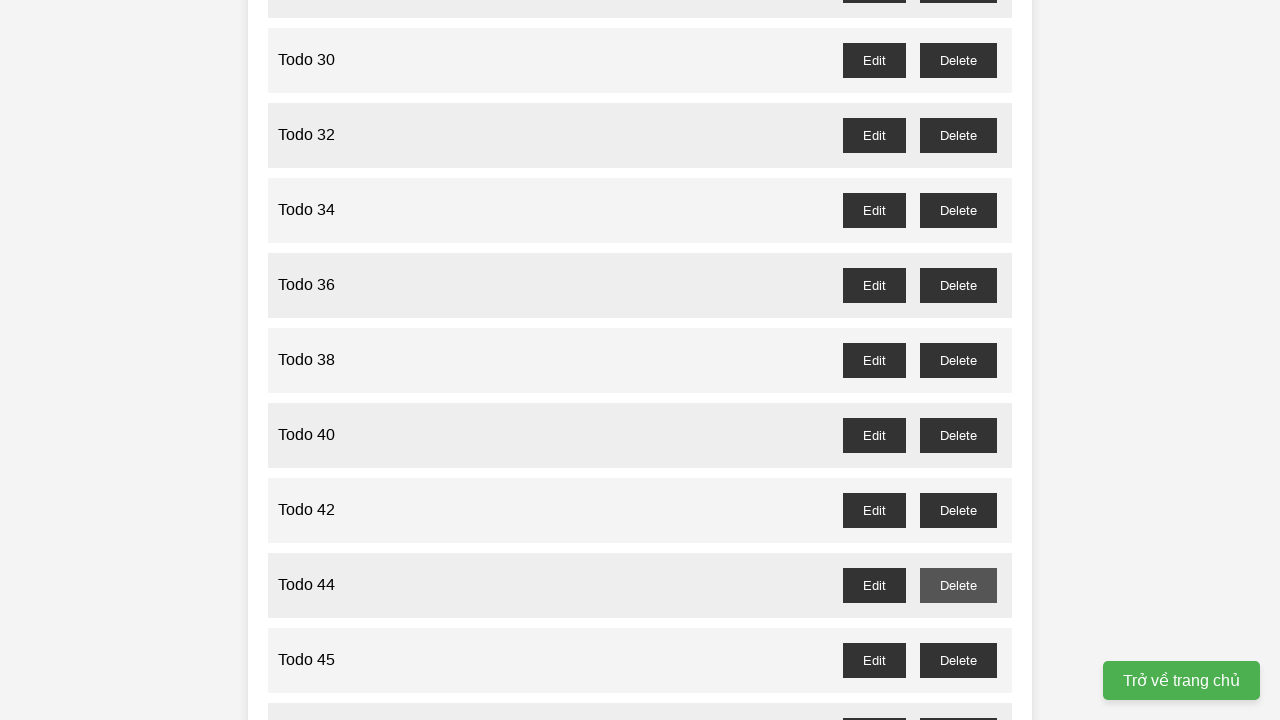

Clicked delete button for Todo 45 at (958, 660) on //button[@id="todo-45-delete"]
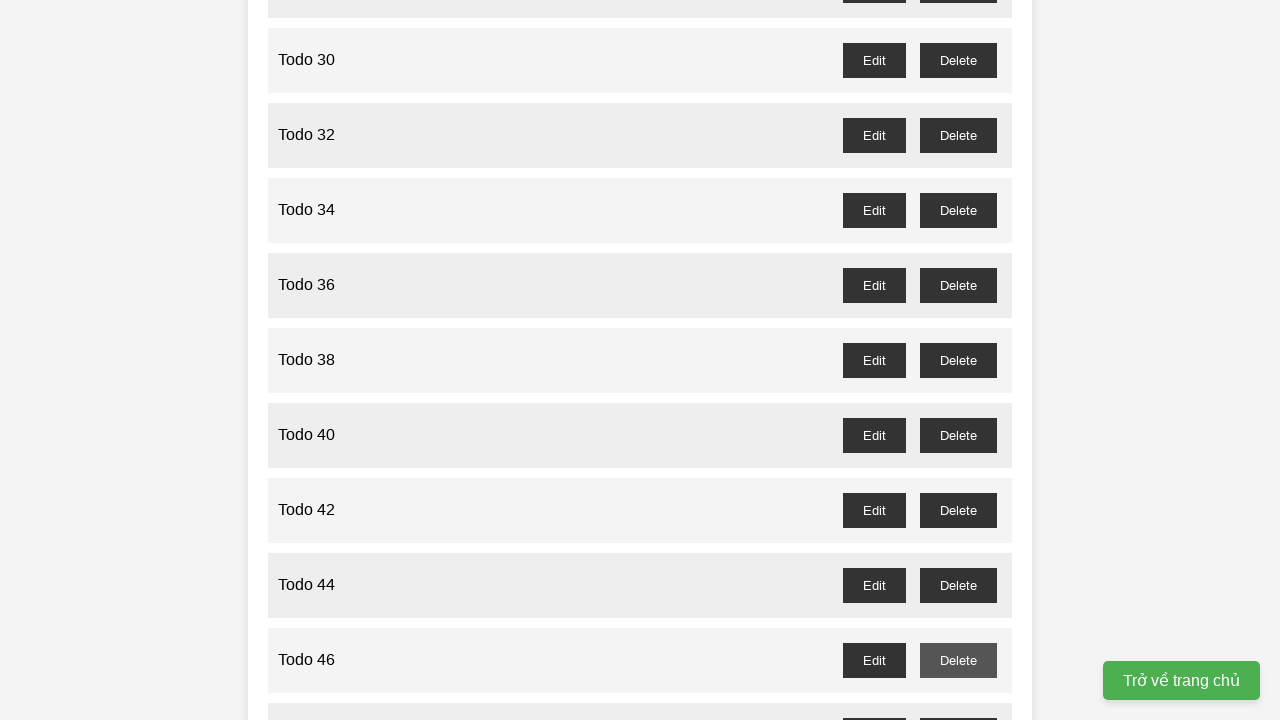

Waited for delete button of Todo 47 to be visible
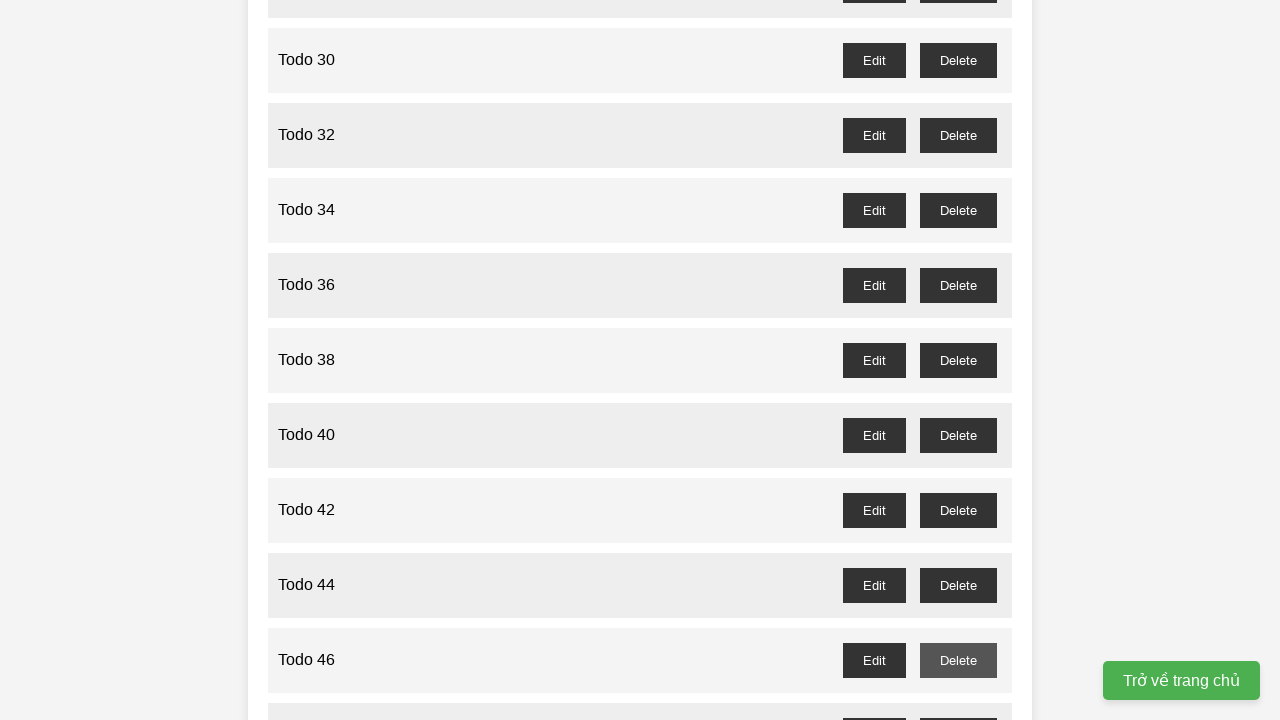

Clicked delete button for Todo 47 at (958, 703) on //button[@id="todo-47-delete"]
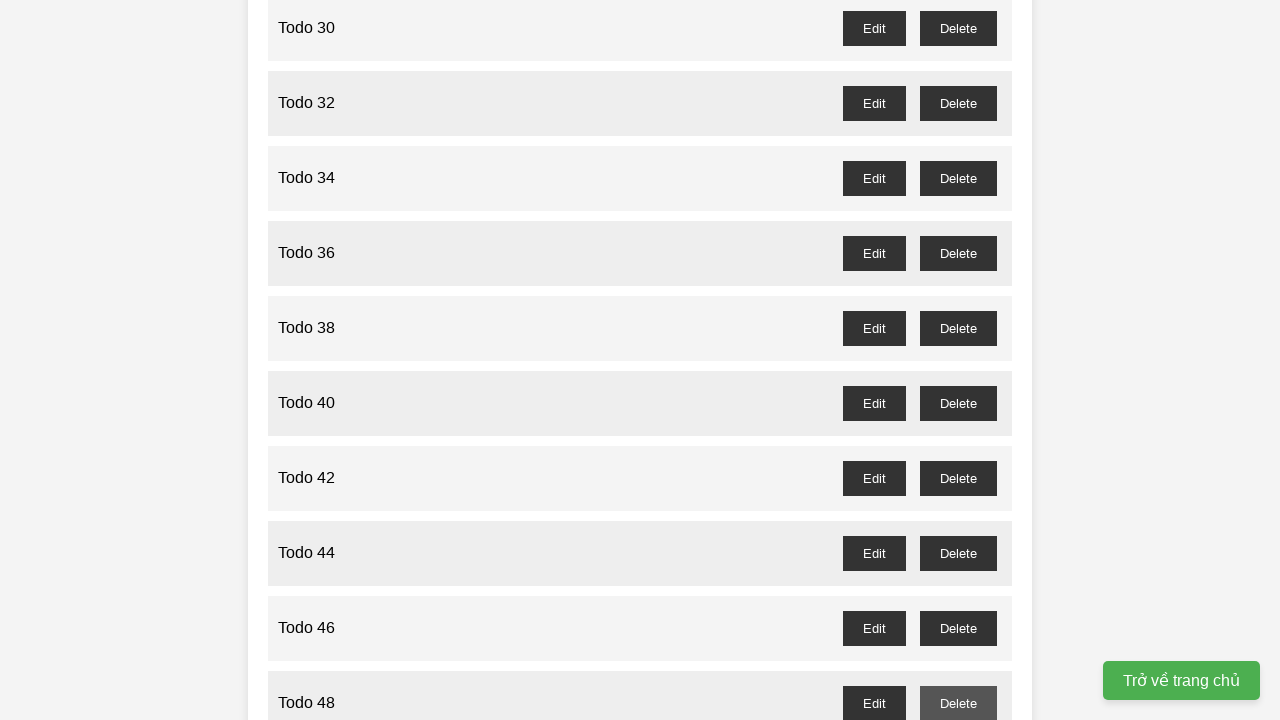

Waited for delete button of Todo 49 to be visible
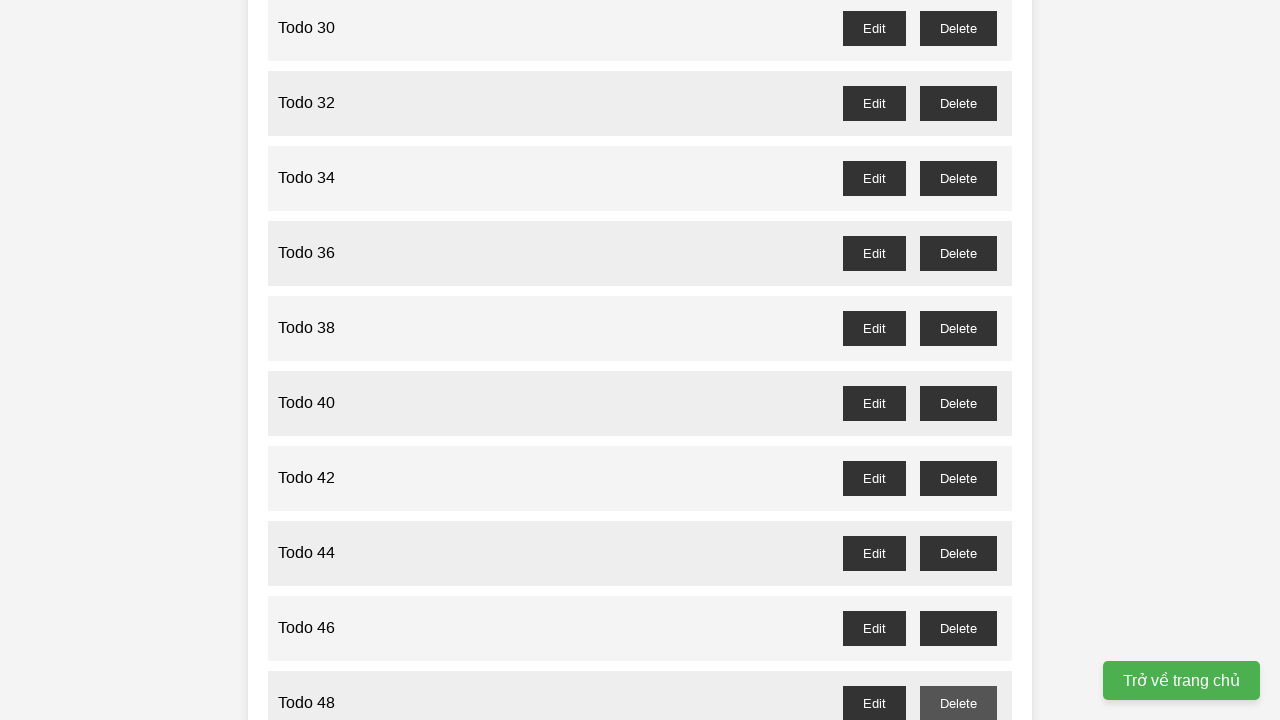

Clicked delete button for Todo 49 at (958, 360) on //button[@id="todo-49-delete"]
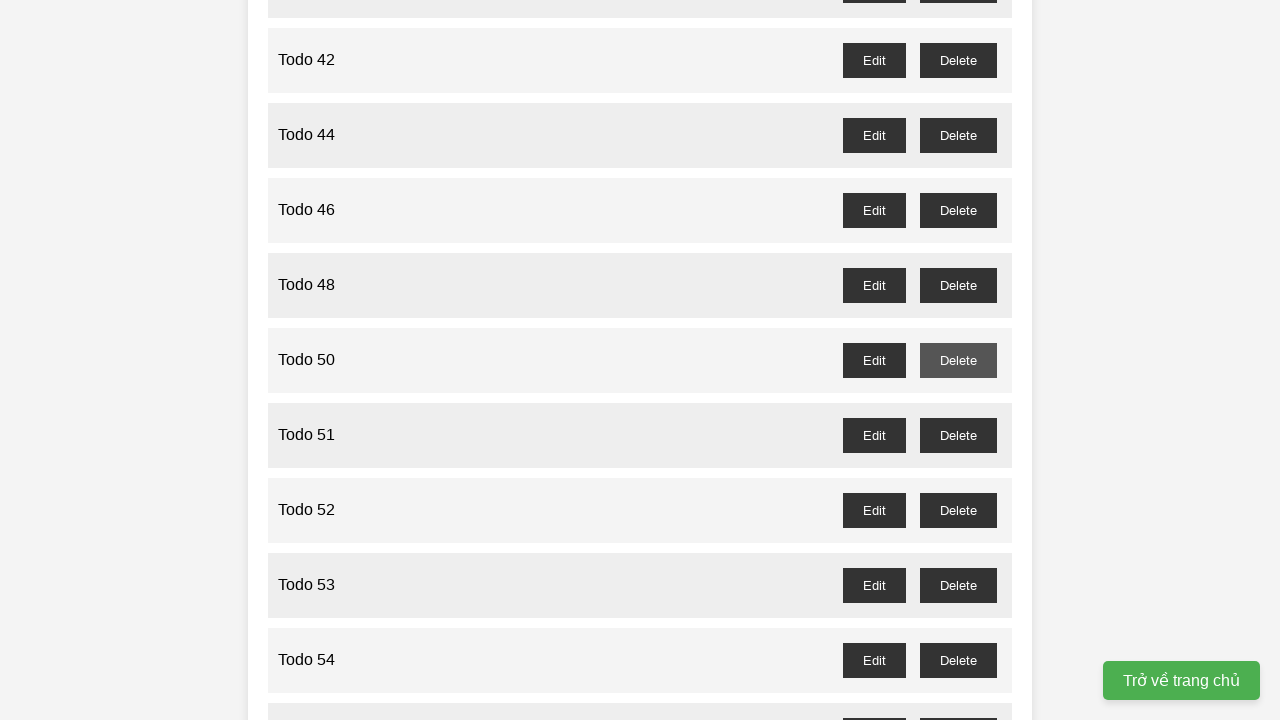

Waited for delete button of Todo 51 to be visible
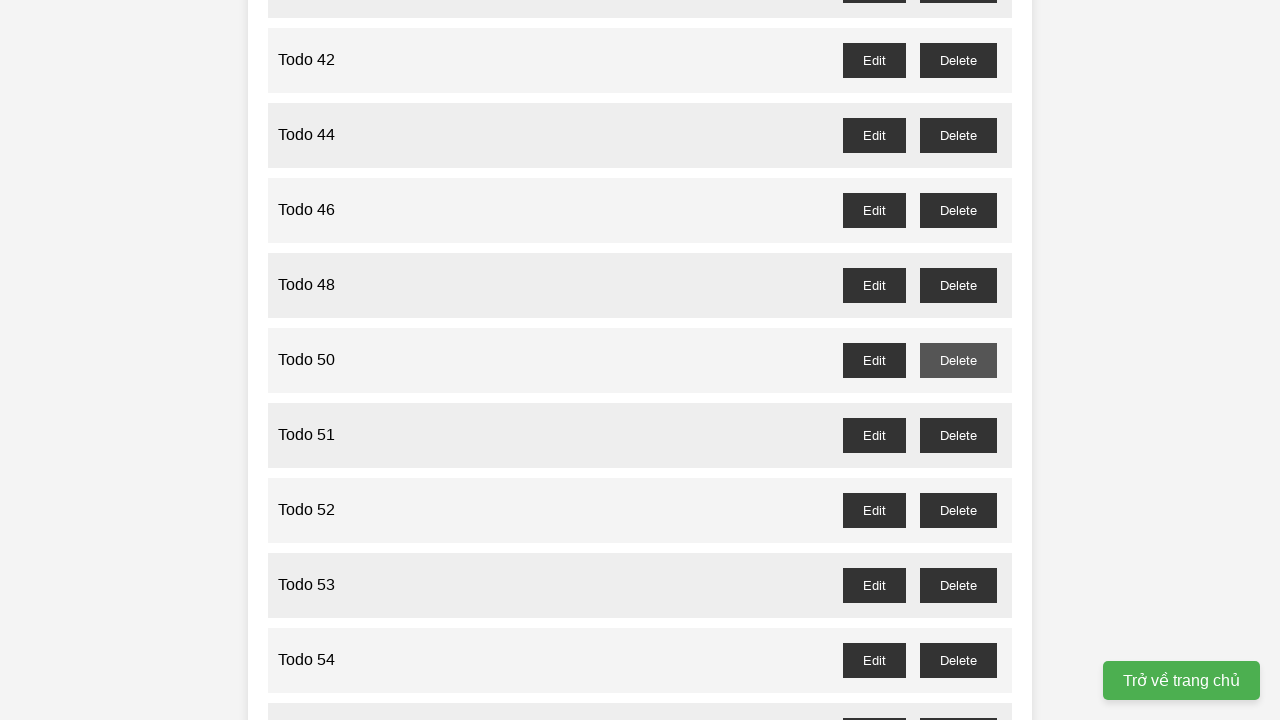

Clicked delete button for Todo 51 at (958, 435) on //button[@id="todo-51-delete"]
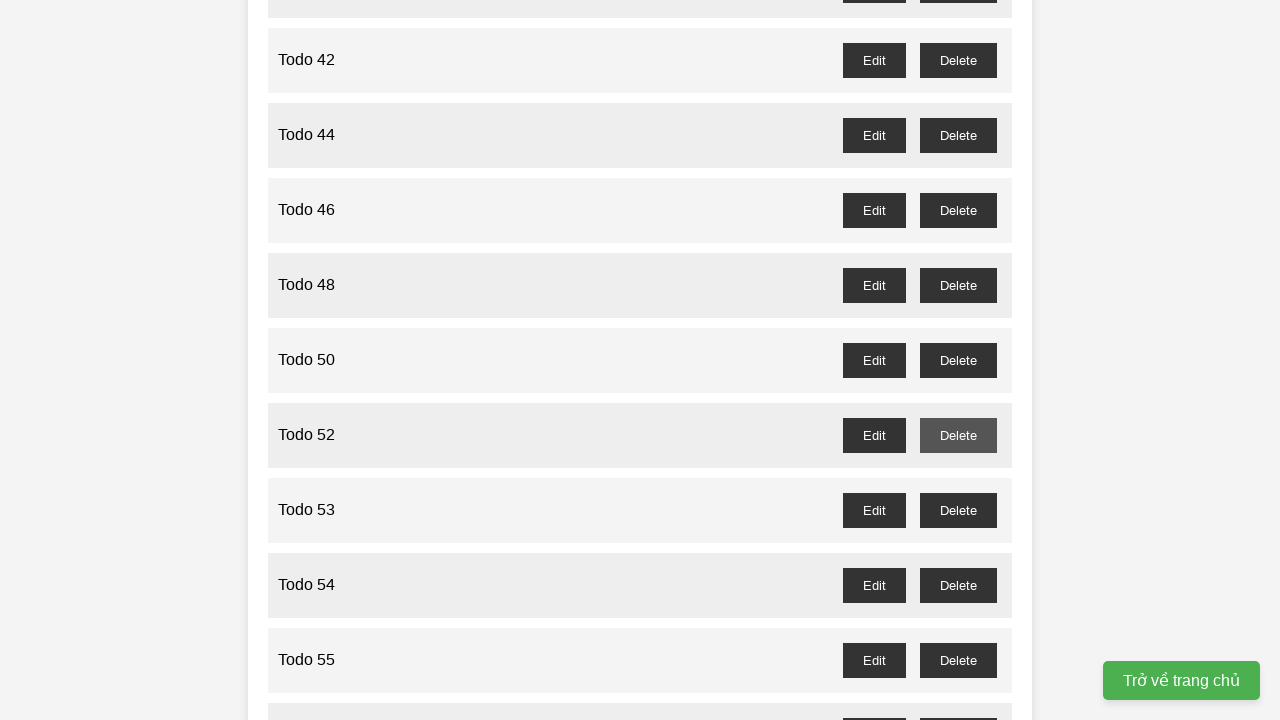

Waited for delete button of Todo 53 to be visible
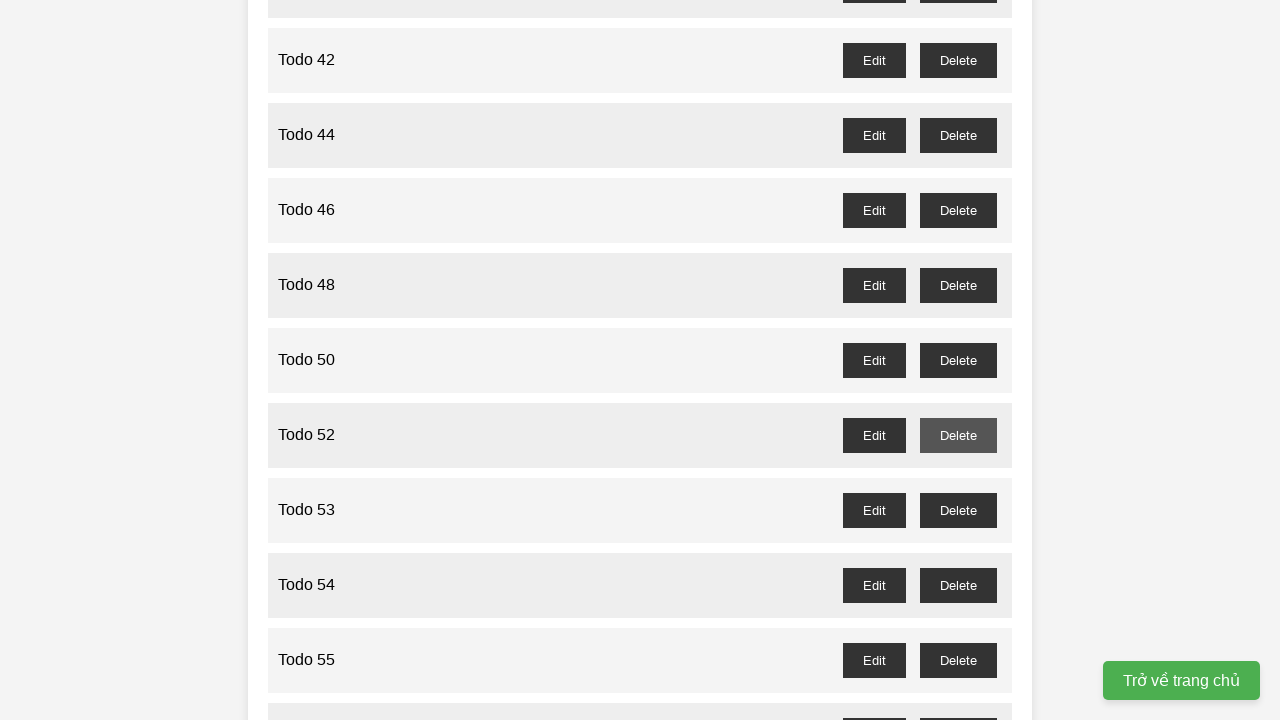

Clicked delete button for Todo 53 at (958, 510) on //button[@id="todo-53-delete"]
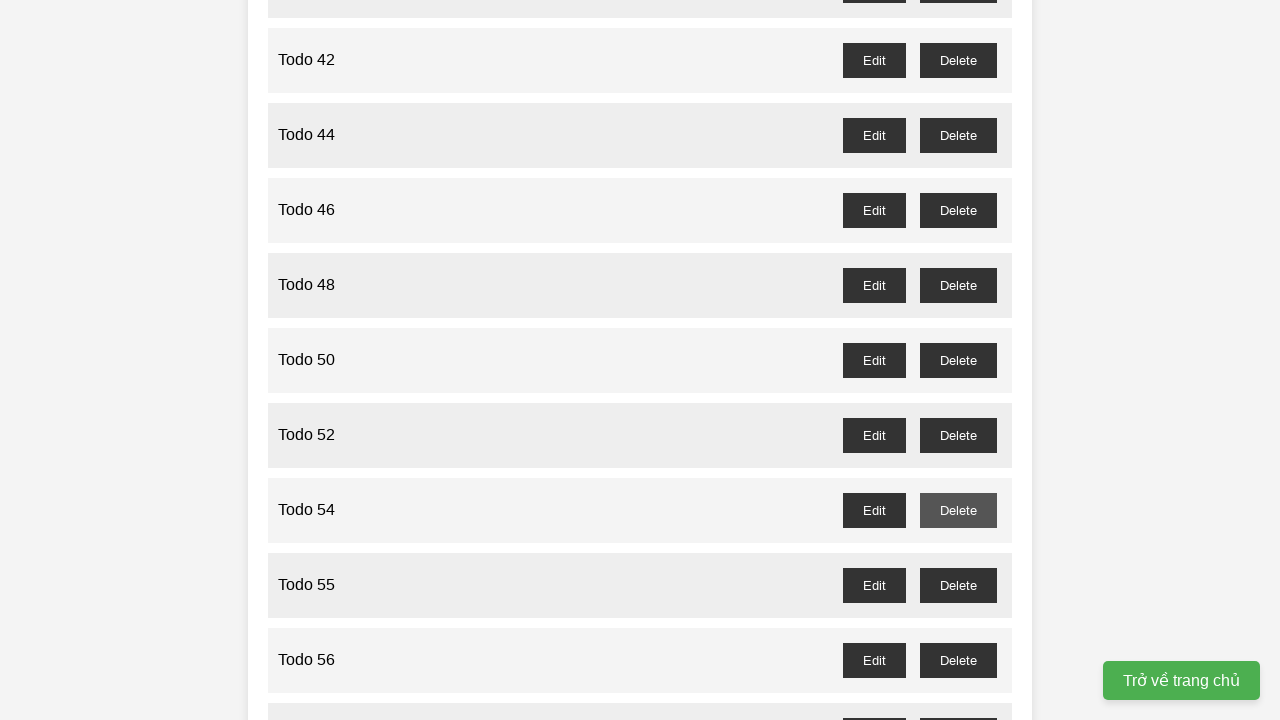

Waited for delete button of Todo 55 to be visible
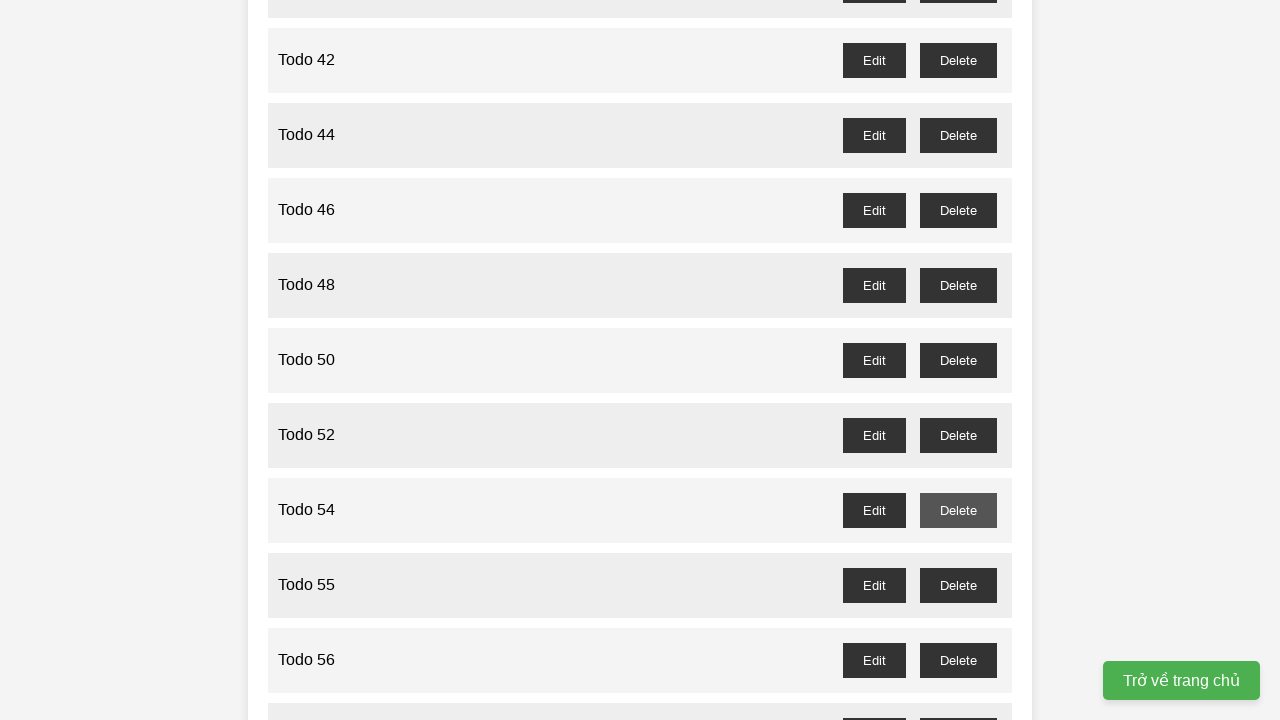

Clicked delete button for Todo 55 at (958, 585) on //button[@id="todo-55-delete"]
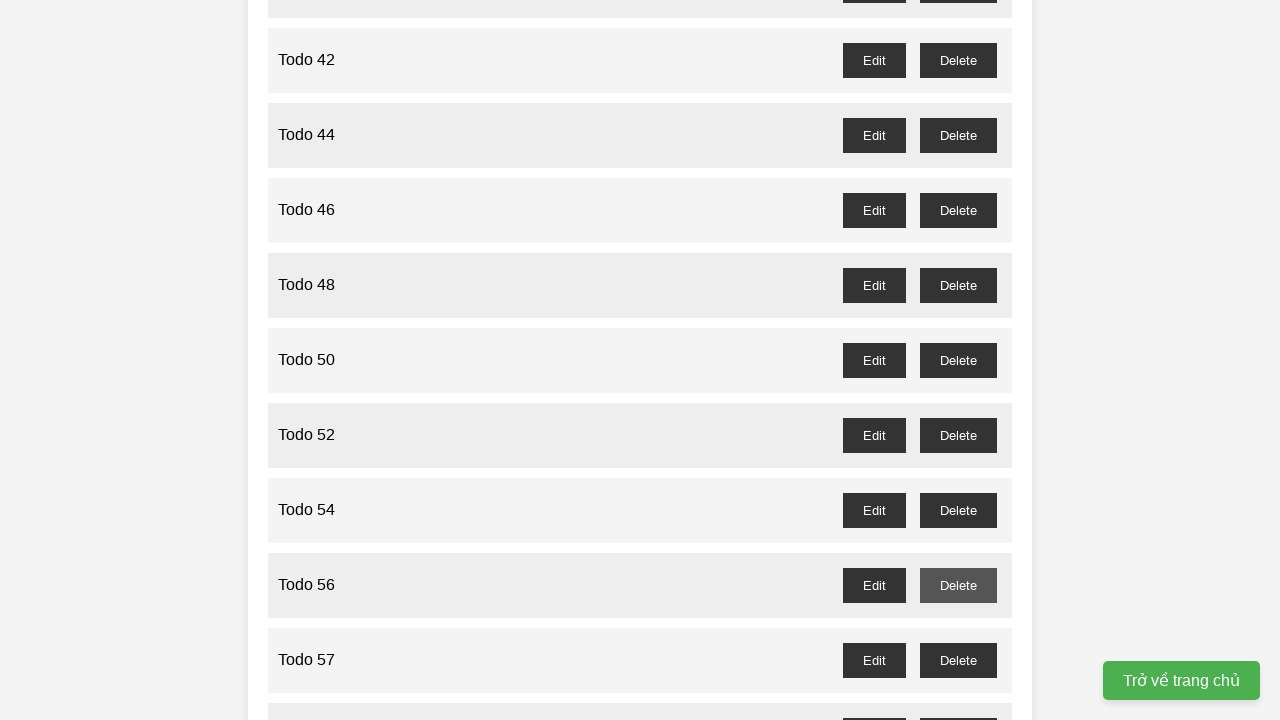

Waited for delete button of Todo 57 to be visible
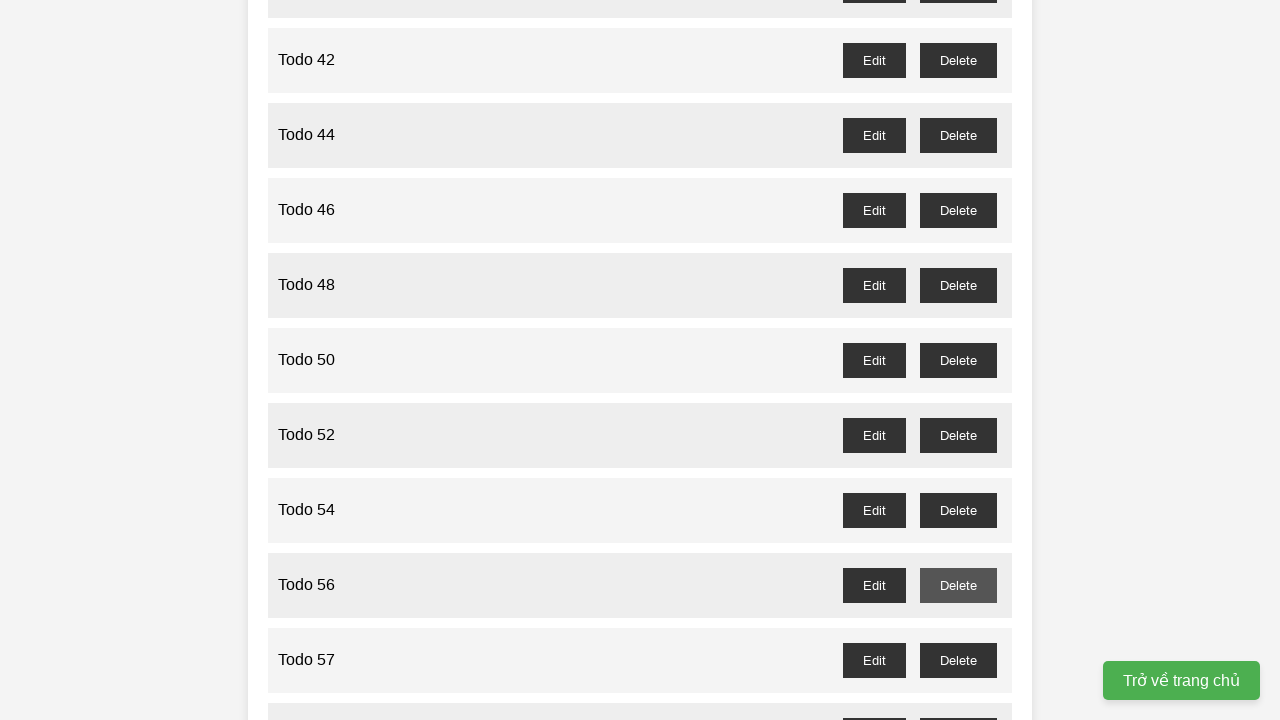

Clicked delete button for Todo 57 at (958, 660) on //button[@id="todo-57-delete"]
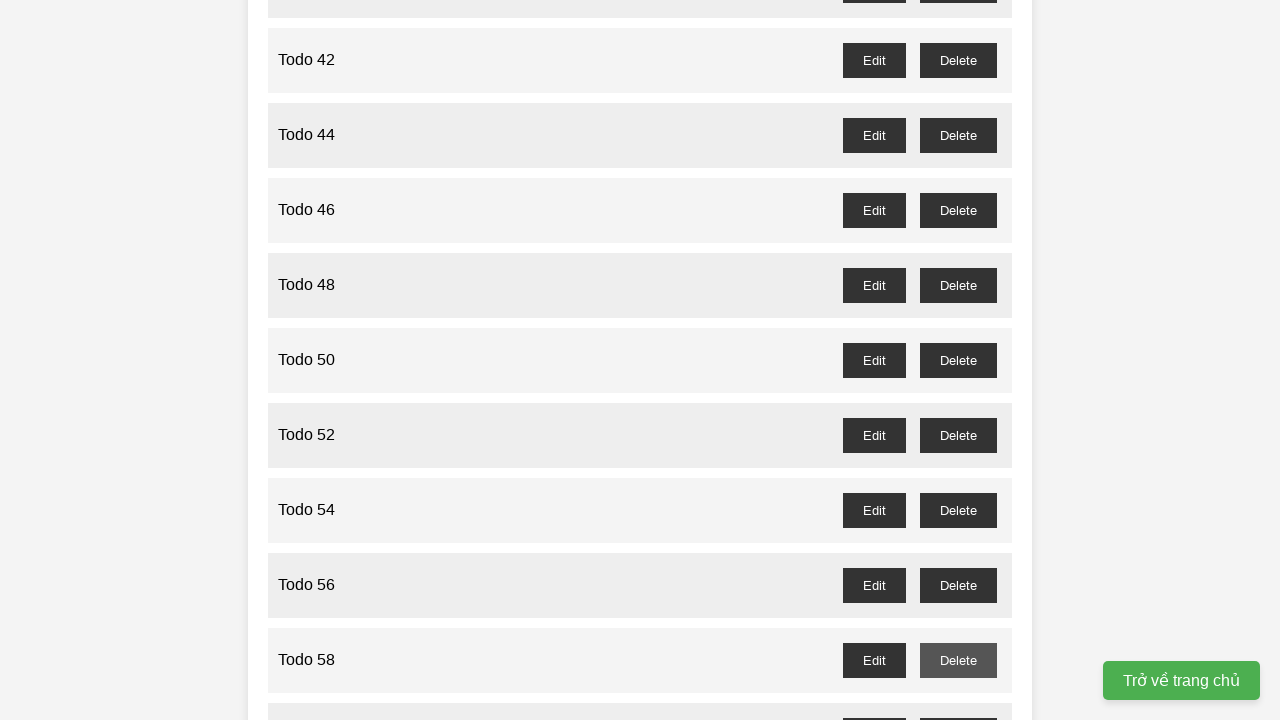

Waited for delete button of Todo 59 to be visible
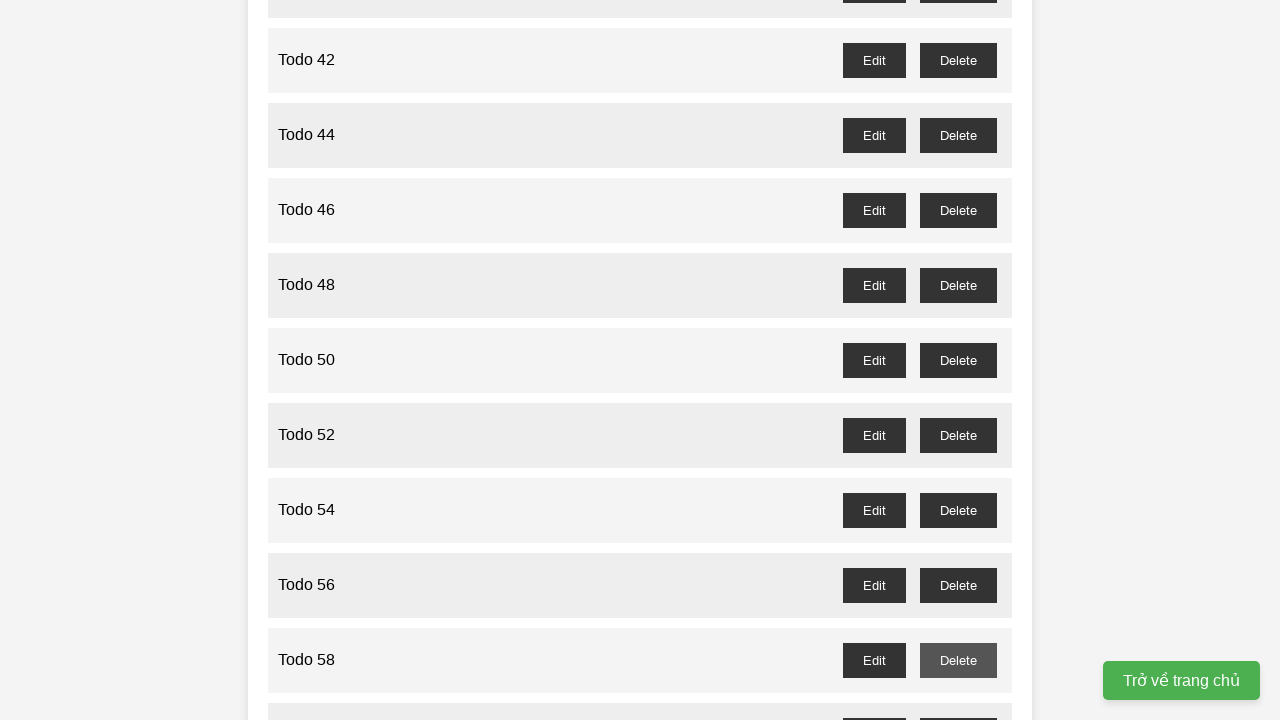

Clicked delete button for Todo 59 at (958, 703) on //button[@id="todo-59-delete"]
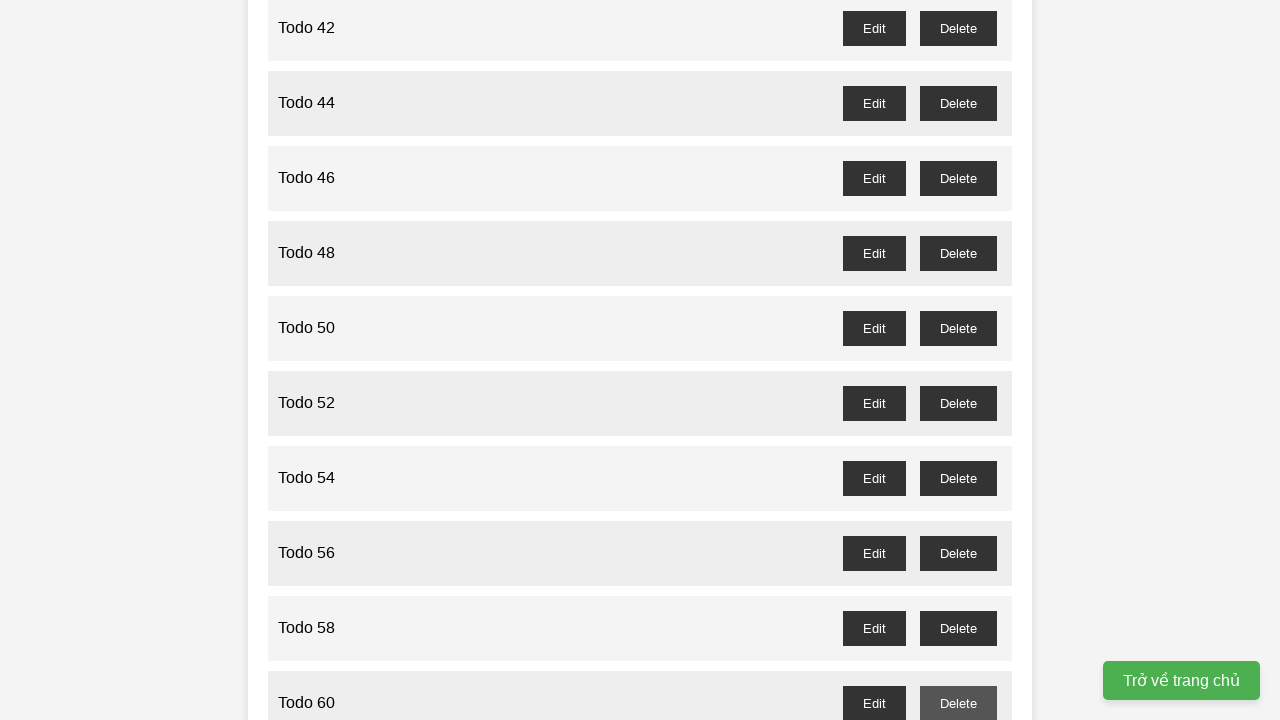

Waited for delete button of Todo 61 to be visible
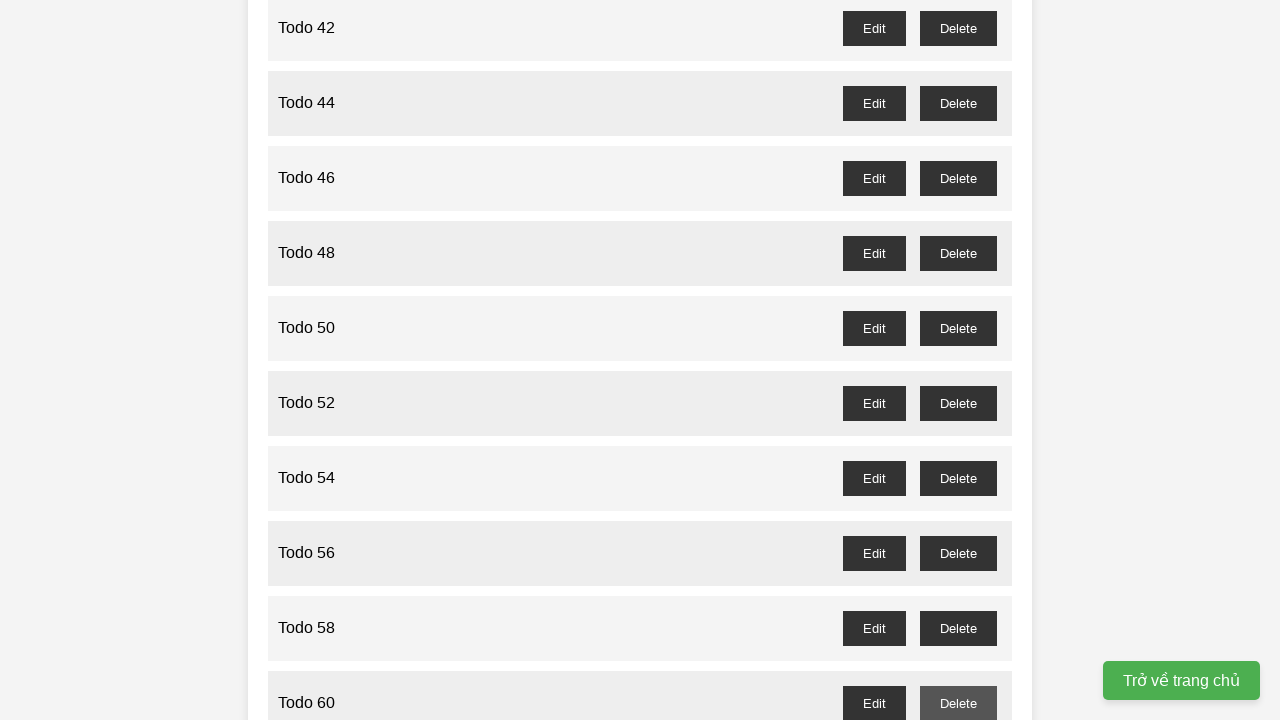

Clicked delete button for Todo 61 at (958, 360) on //button[@id="todo-61-delete"]
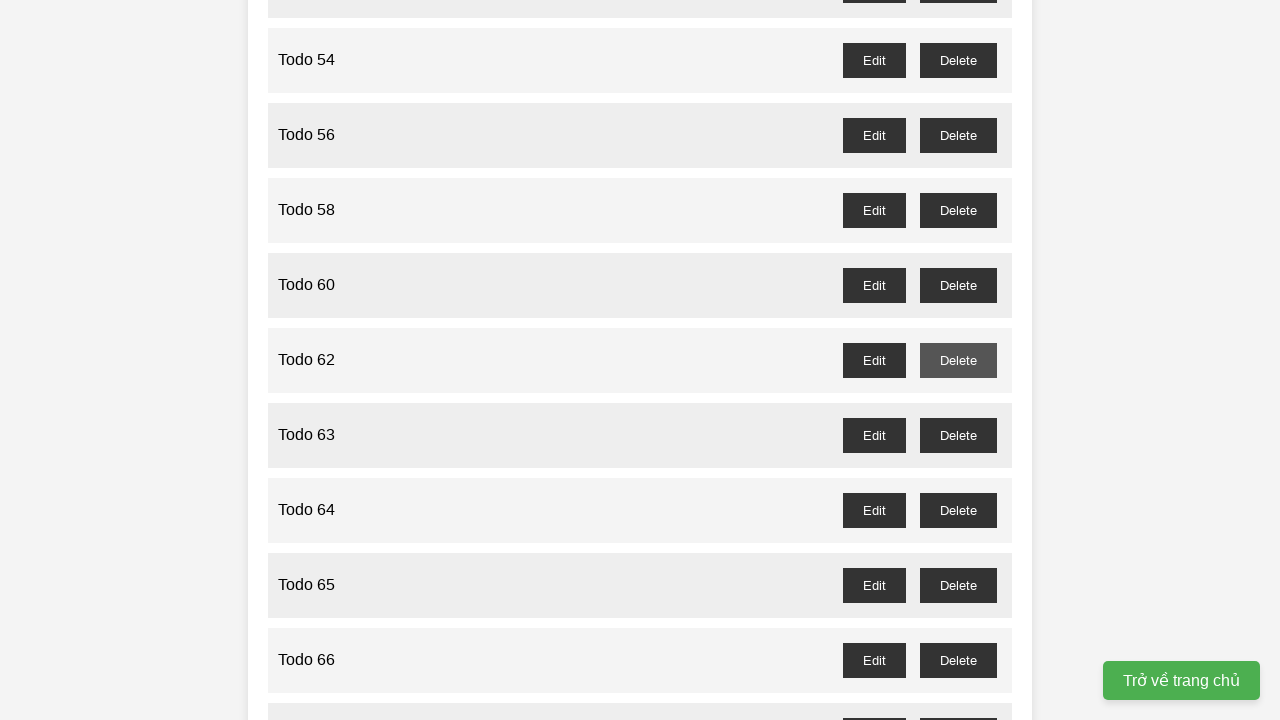

Waited for delete button of Todo 63 to be visible
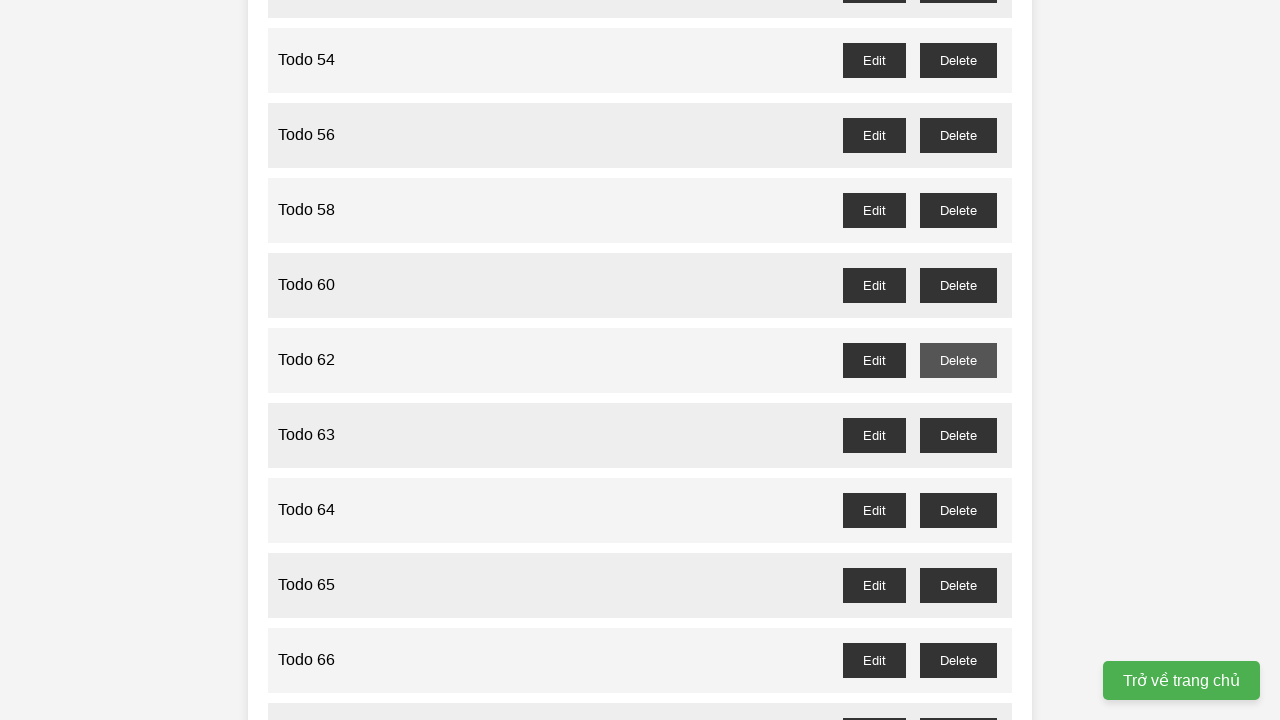

Clicked delete button for Todo 63 at (958, 435) on //button[@id="todo-63-delete"]
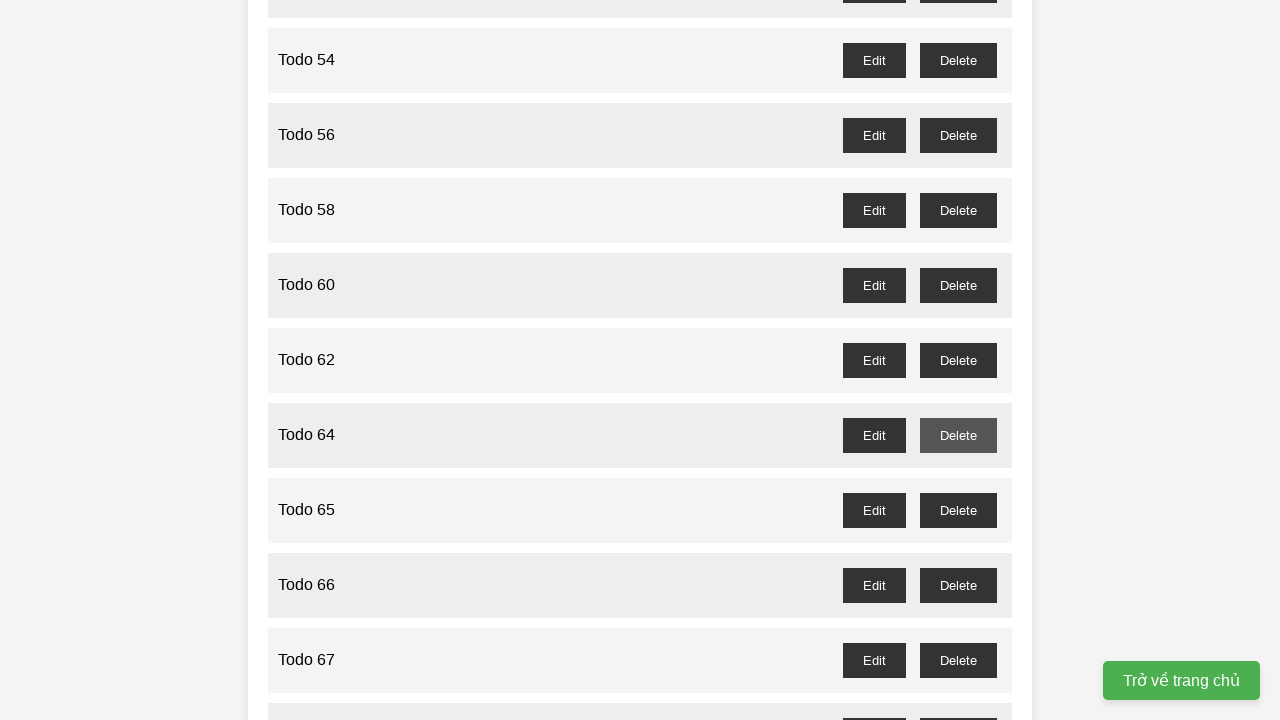

Waited for delete button of Todo 65 to be visible
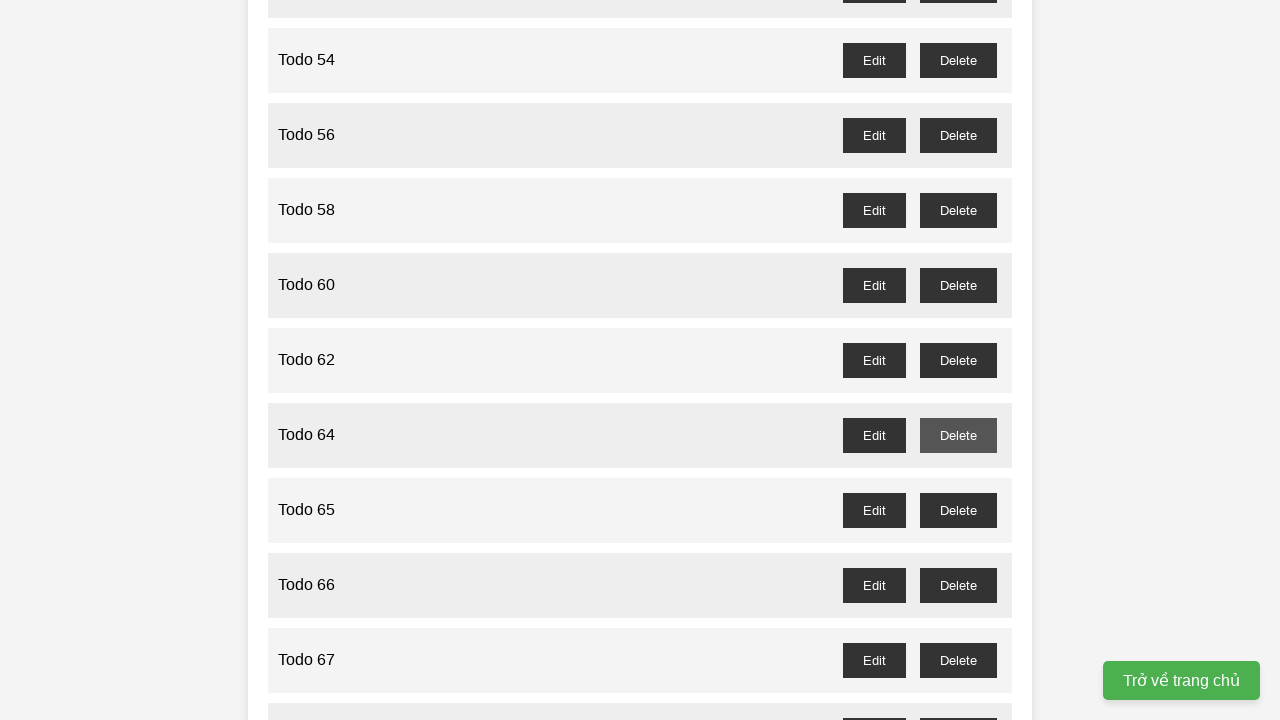

Clicked delete button for Todo 65 at (958, 510) on //button[@id="todo-65-delete"]
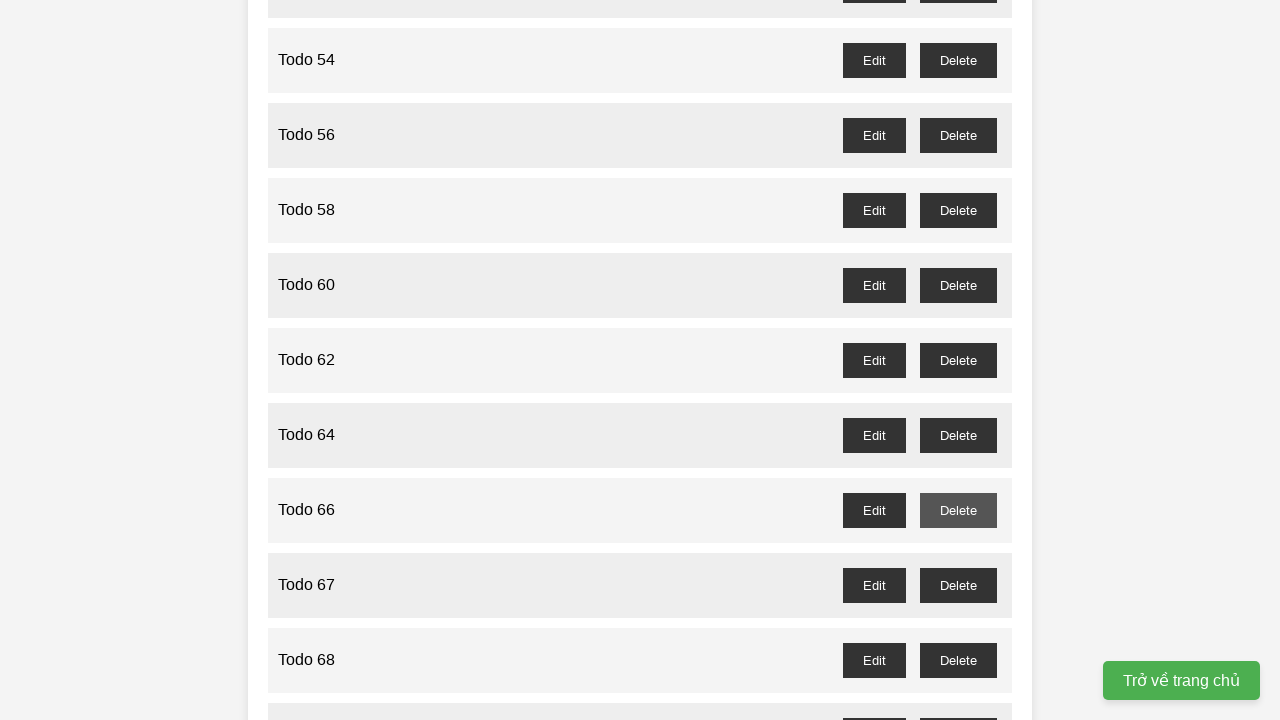

Waited for delete button of Todo 67 to be visible
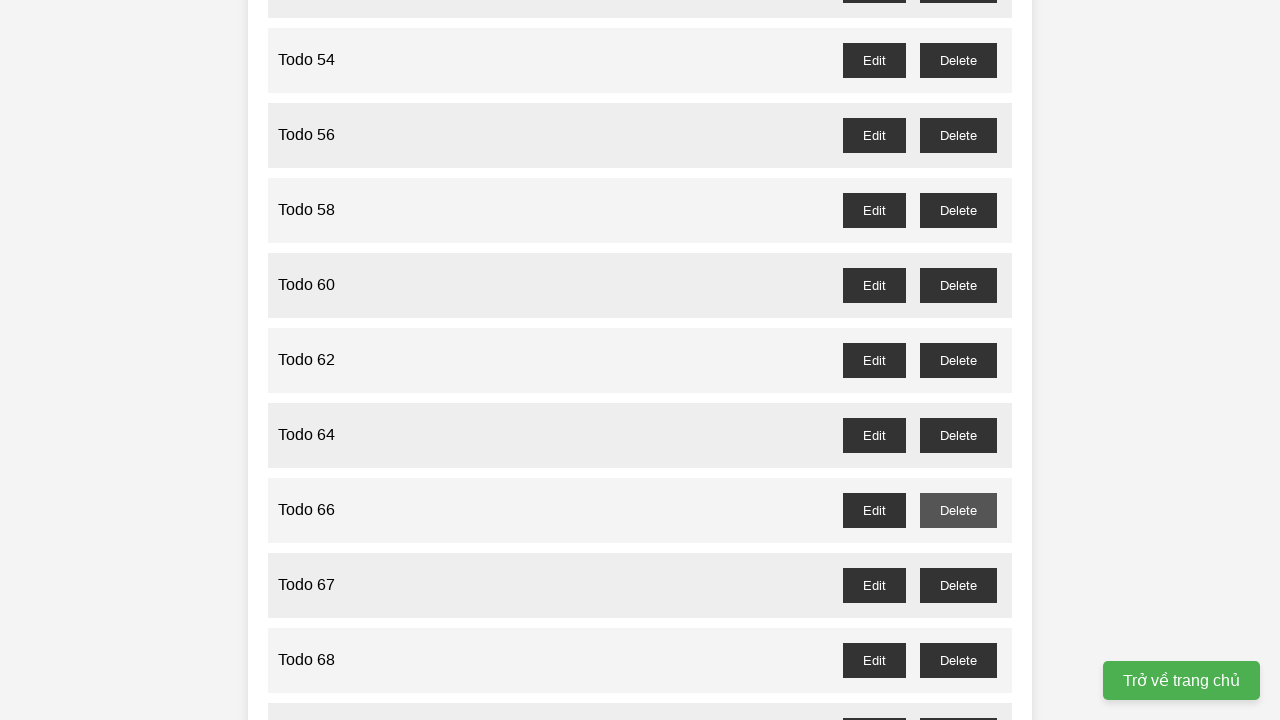

Clicked delete button for Todo 67 at (958, 585) on //button[@id="todo-67-delete"]
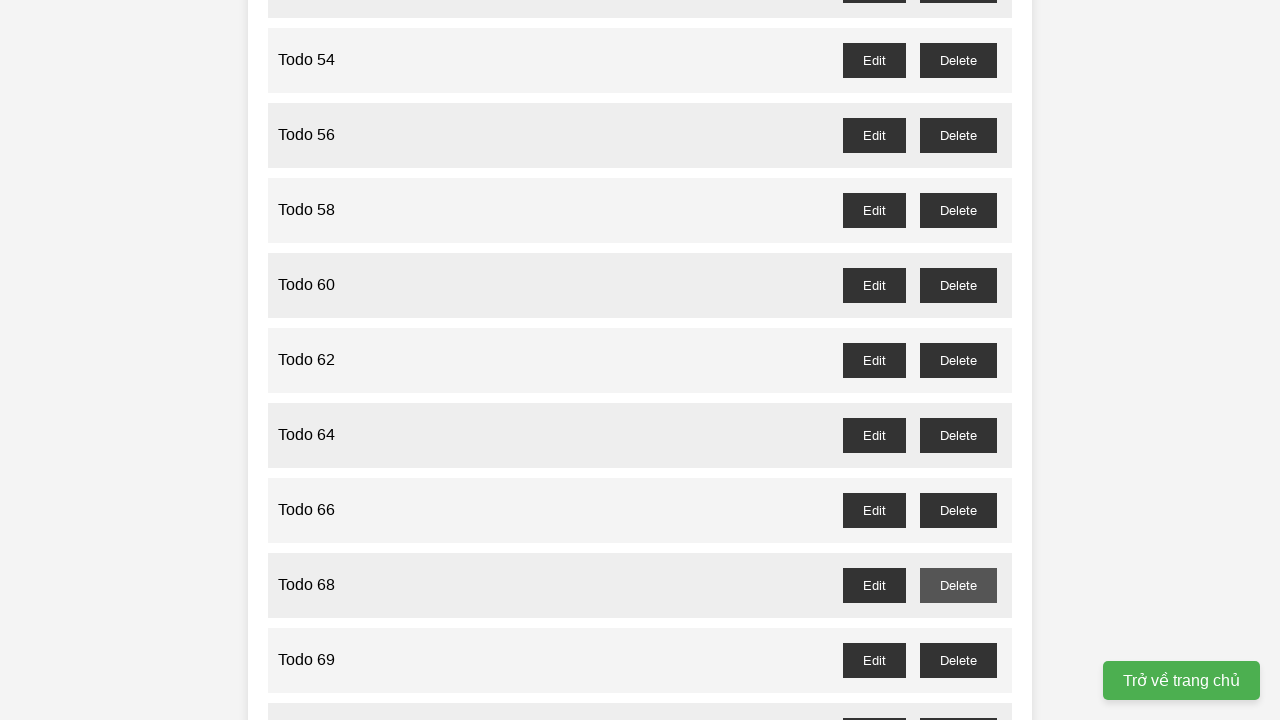

Waited for delete button of Todo 69 to be visible
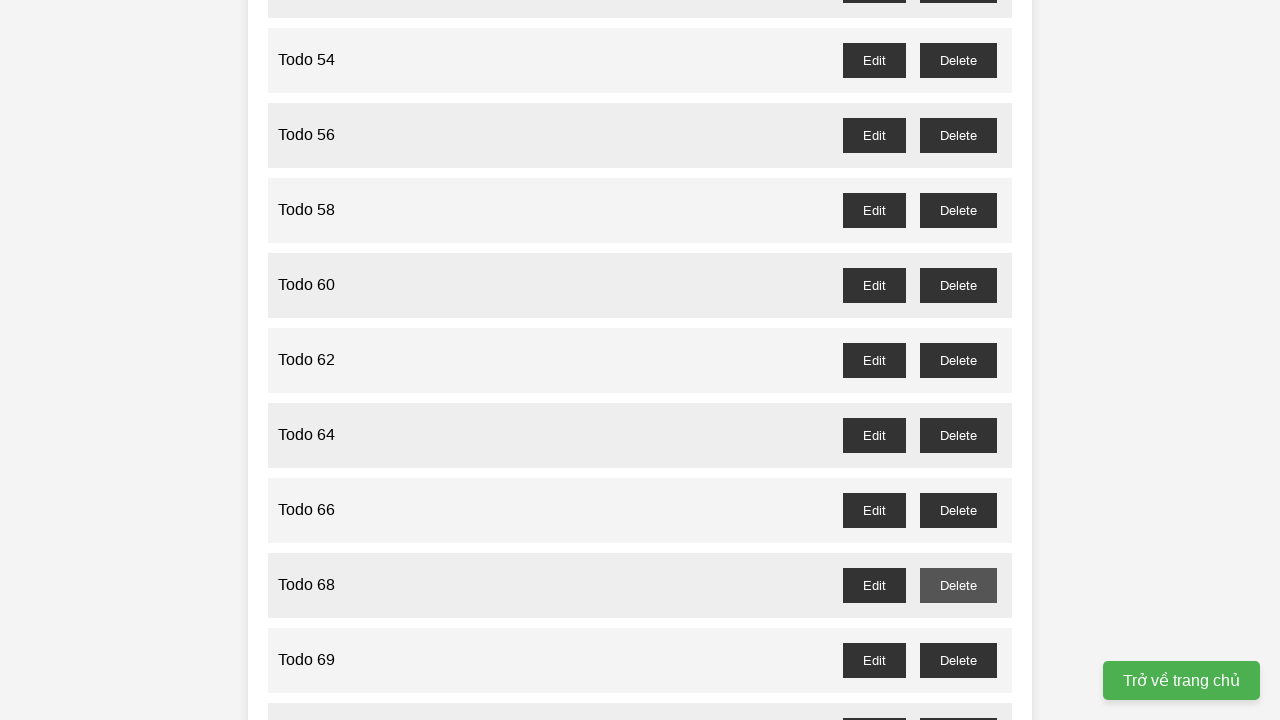

Clicked delete button for Todo 69 at (958, 660) on //button[@id="todo-69-delete"]
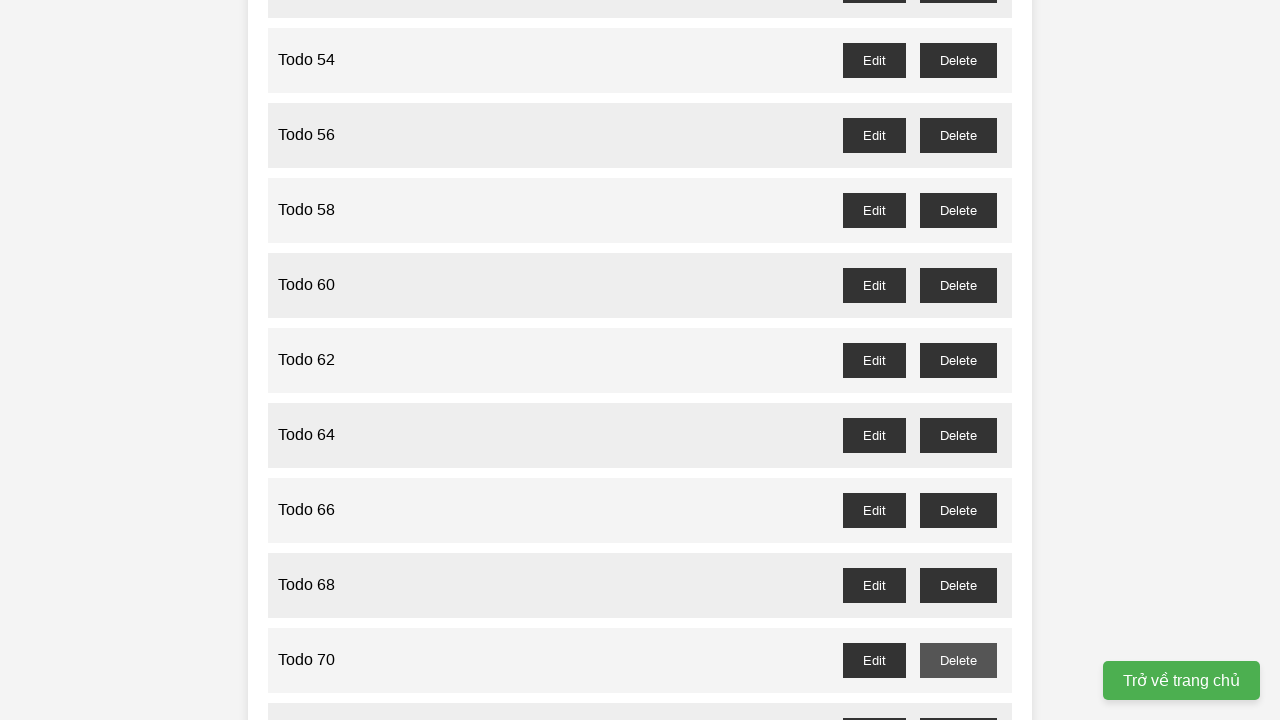

Waited for delete button of Todo 71 to be visible
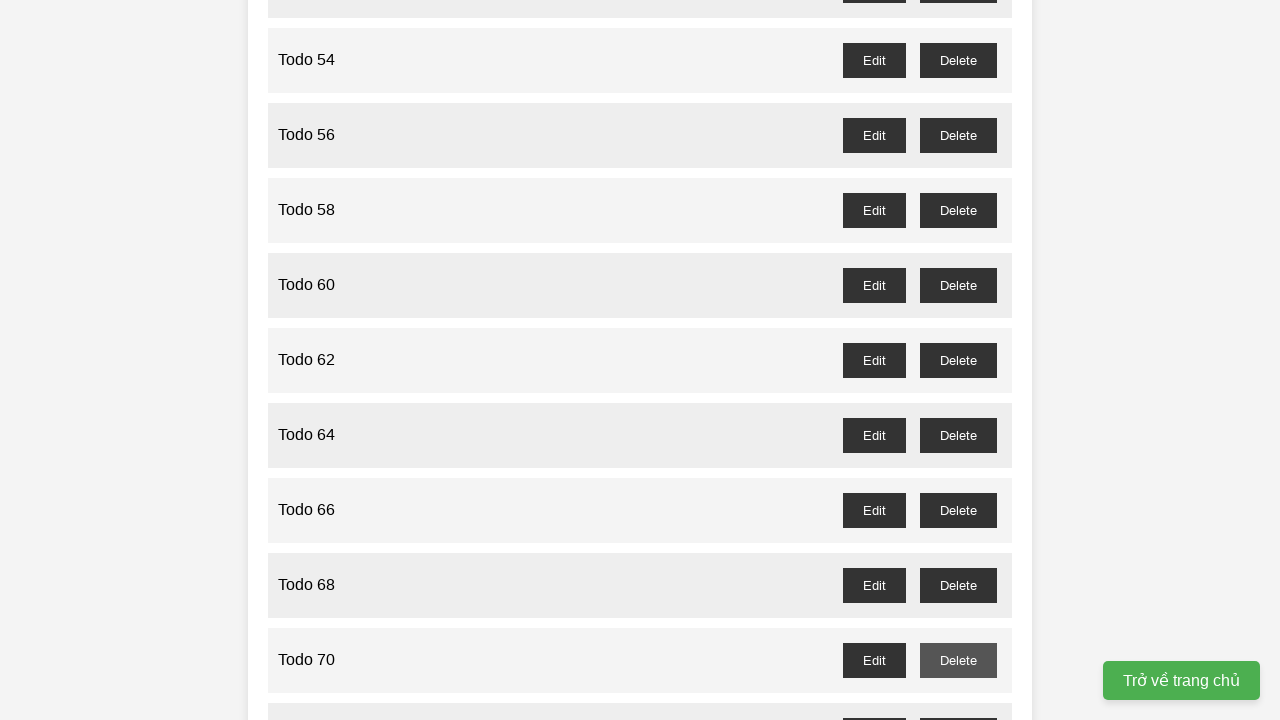

Clicked delete button for Todo 71 at (958, 703) on //button[@id="todo-71-delete"]
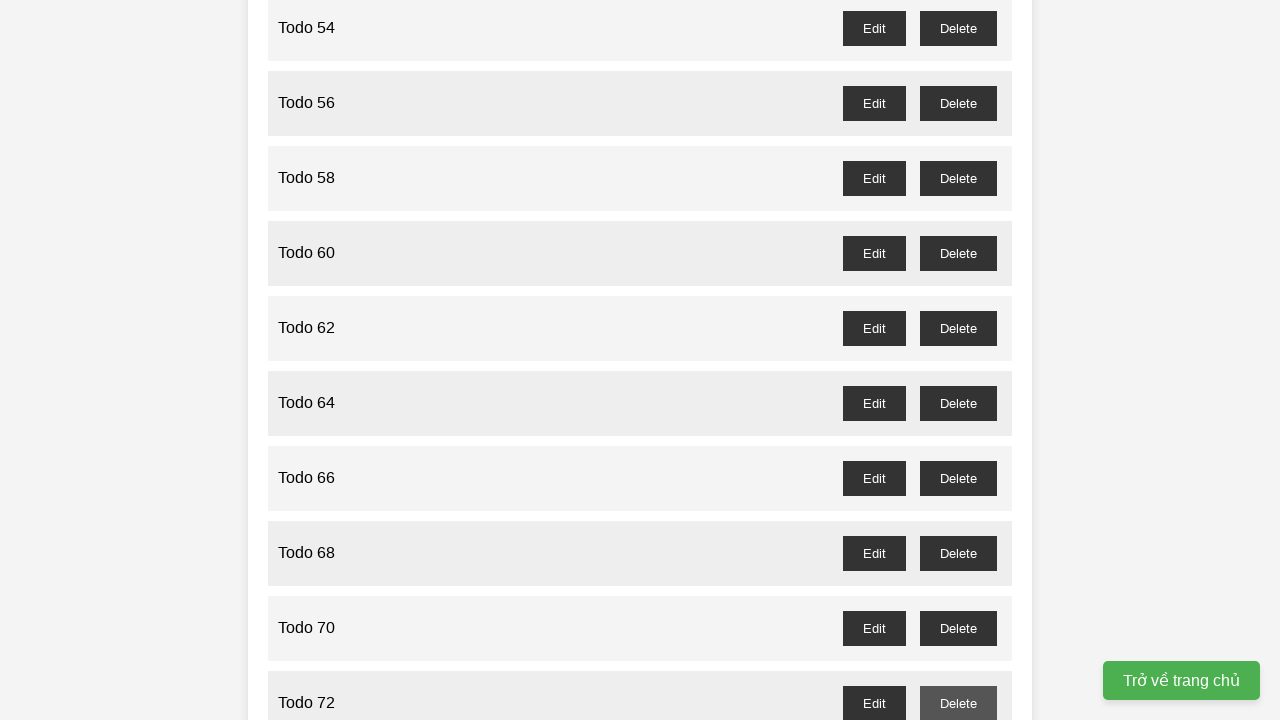

Waited for delete button of Todo 73 to be visible
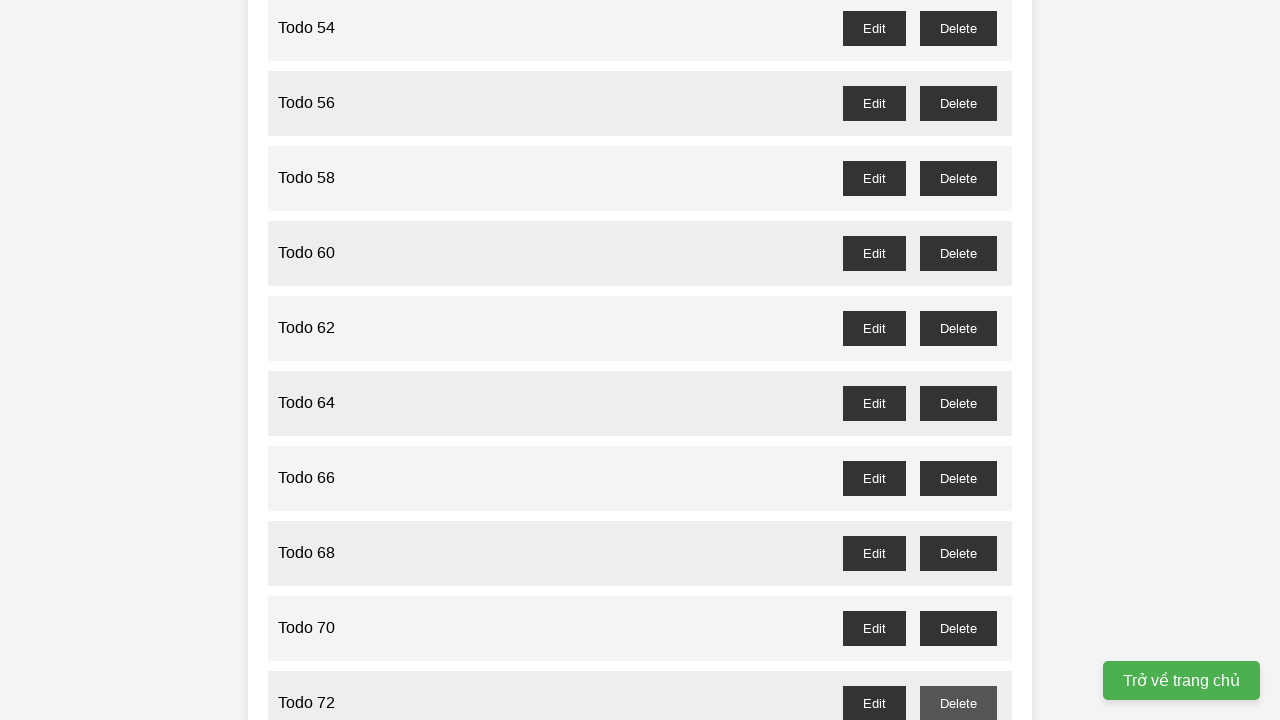

Clicked delete button for Todo 73 at (958, 360) on //button[@id="todo-73-delete"]
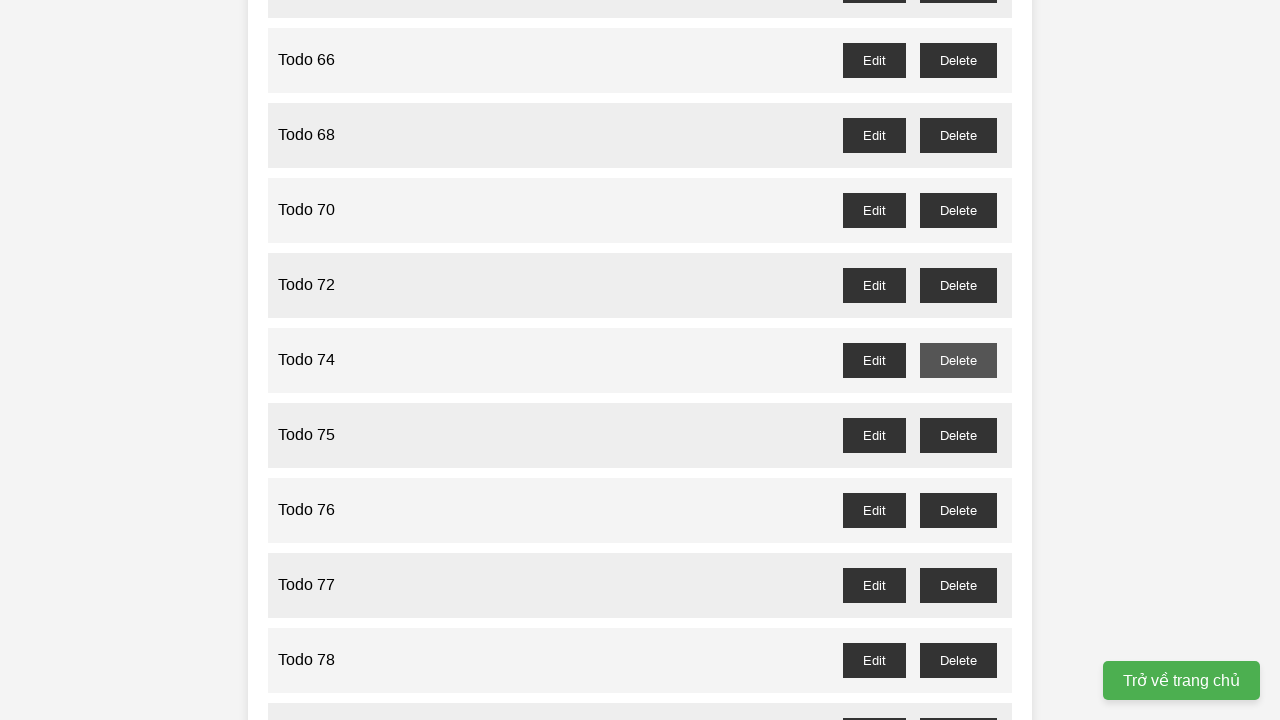

Waited for delete button of Todo 75 to be visible
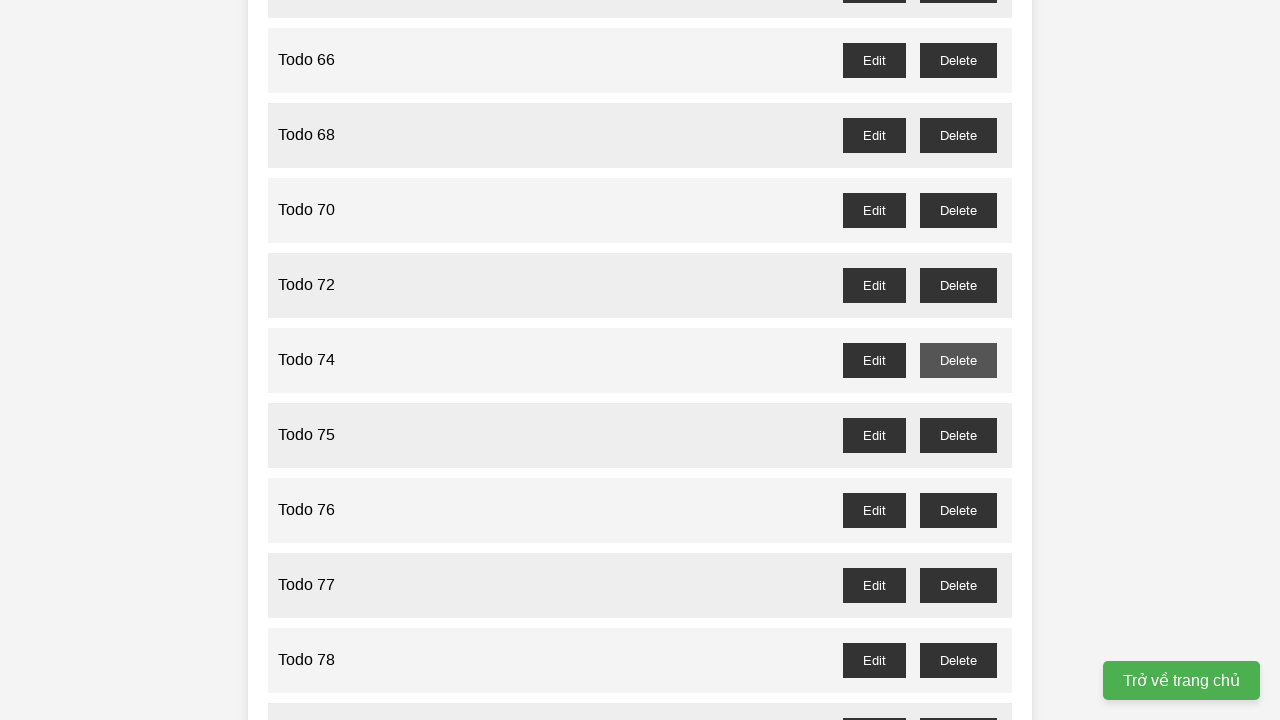

Clicked delete button for Todo 75 at (958, 435) on //button[@id="todo-75-delete"]
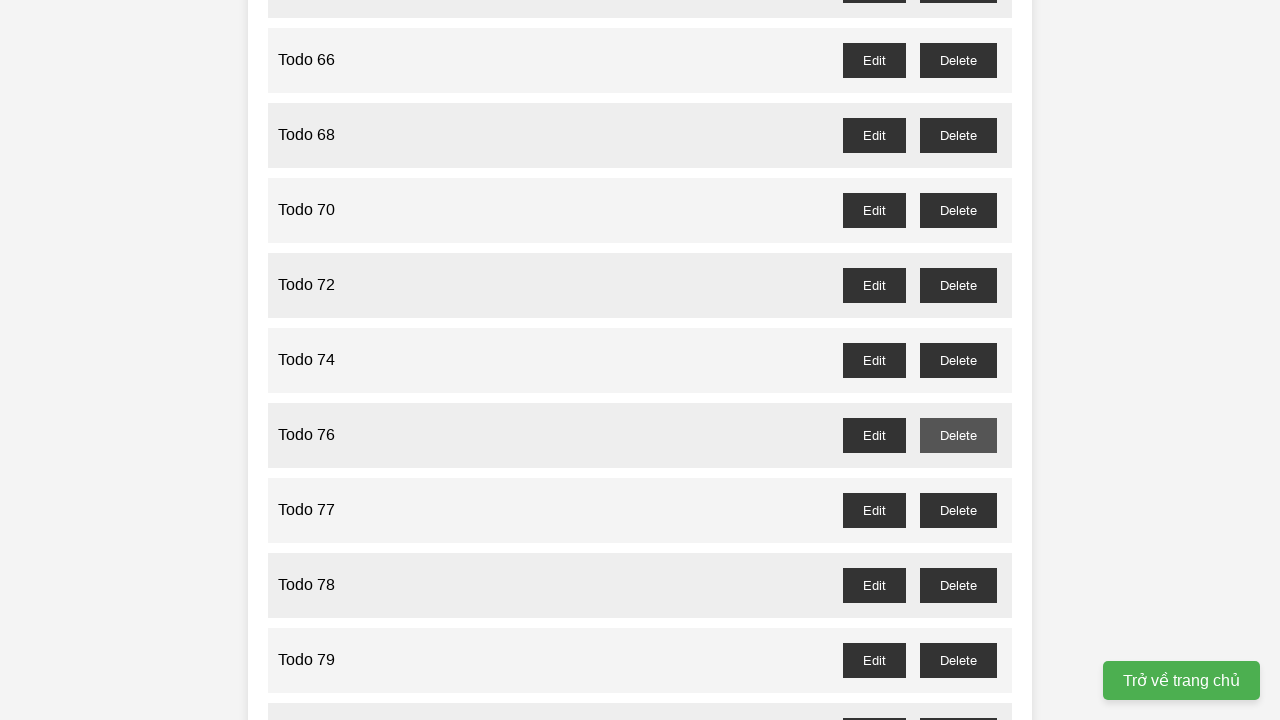

Waited for delete button of Todo 77 to be visible
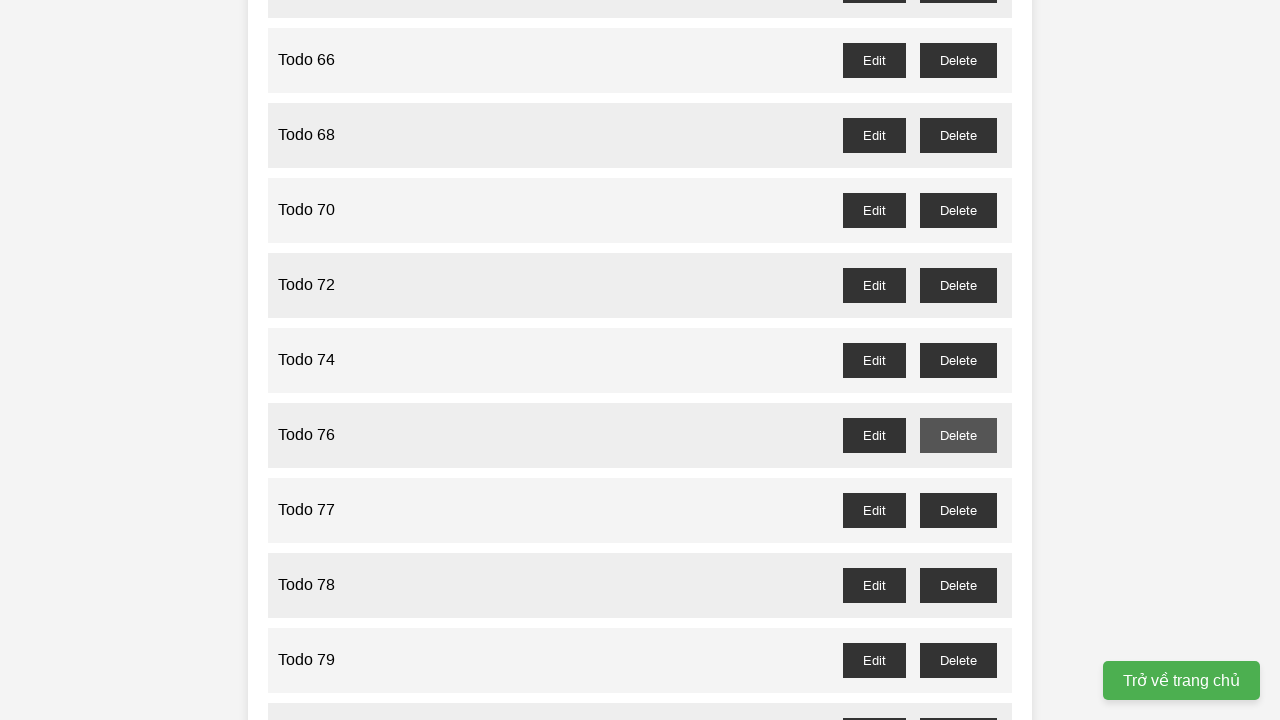

Clicked delete button for Todo 77 at (958, 510) on //button[@id="todo-77-delete"]
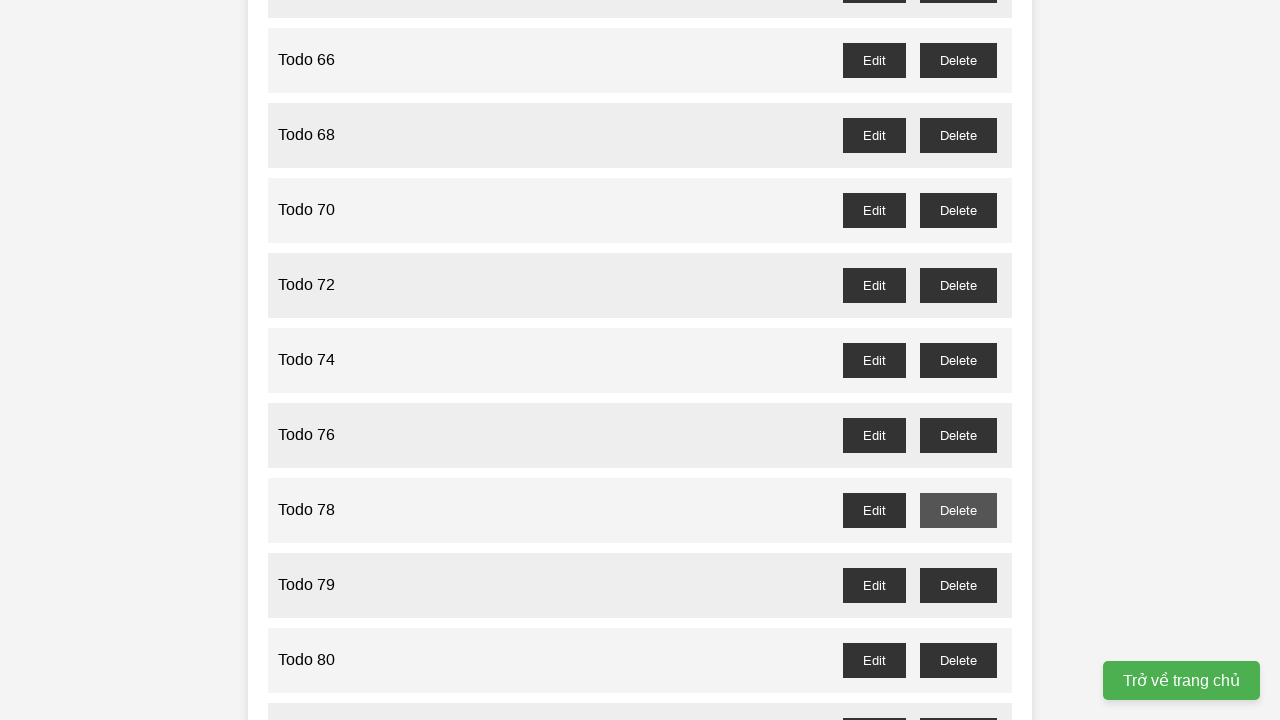

Waited for delete button of Todo 79 to be visible
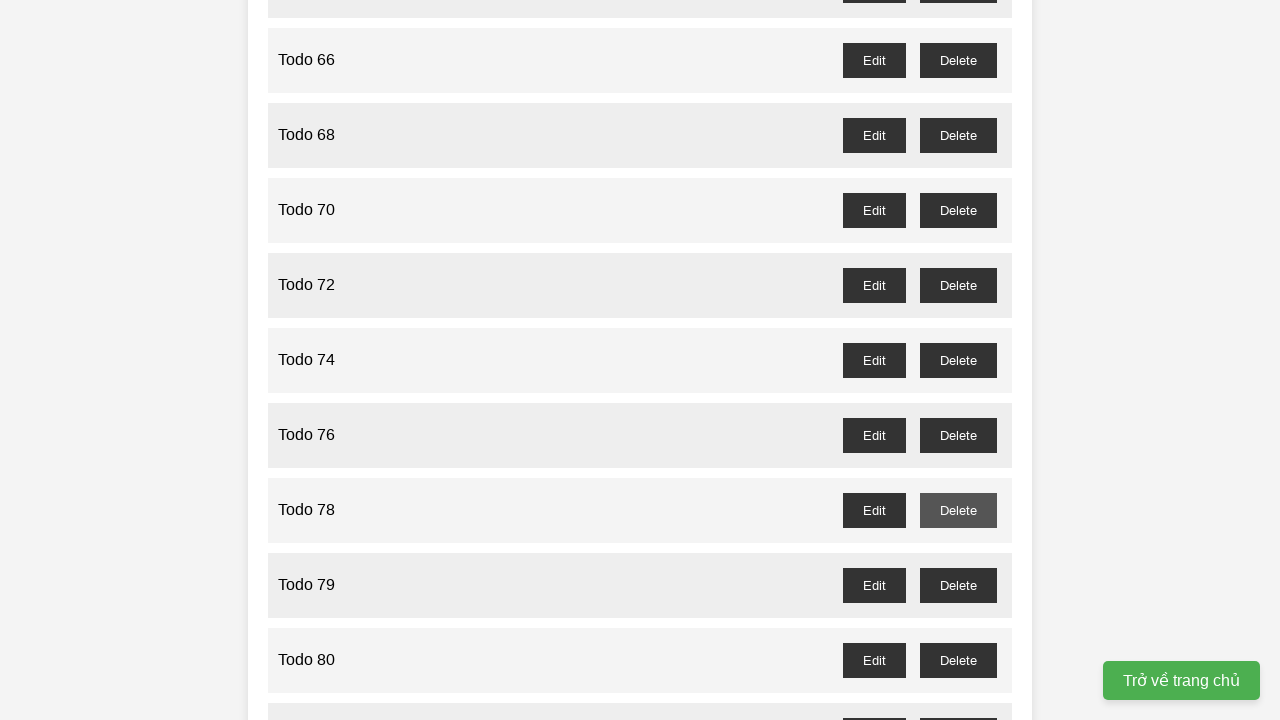

Clicked delete button for Todo 79 at (958, 585) on //button[@id="todo-79-delete"]
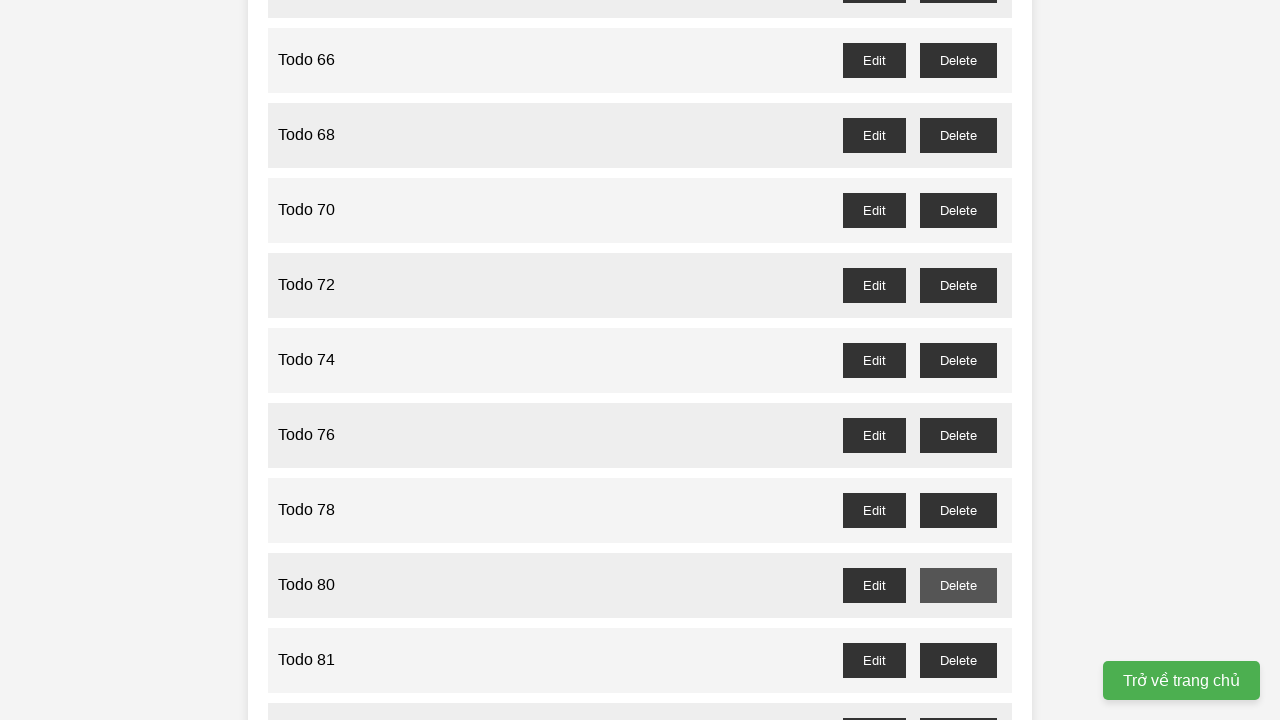

Waited for delete button of Todo 81 to be visible
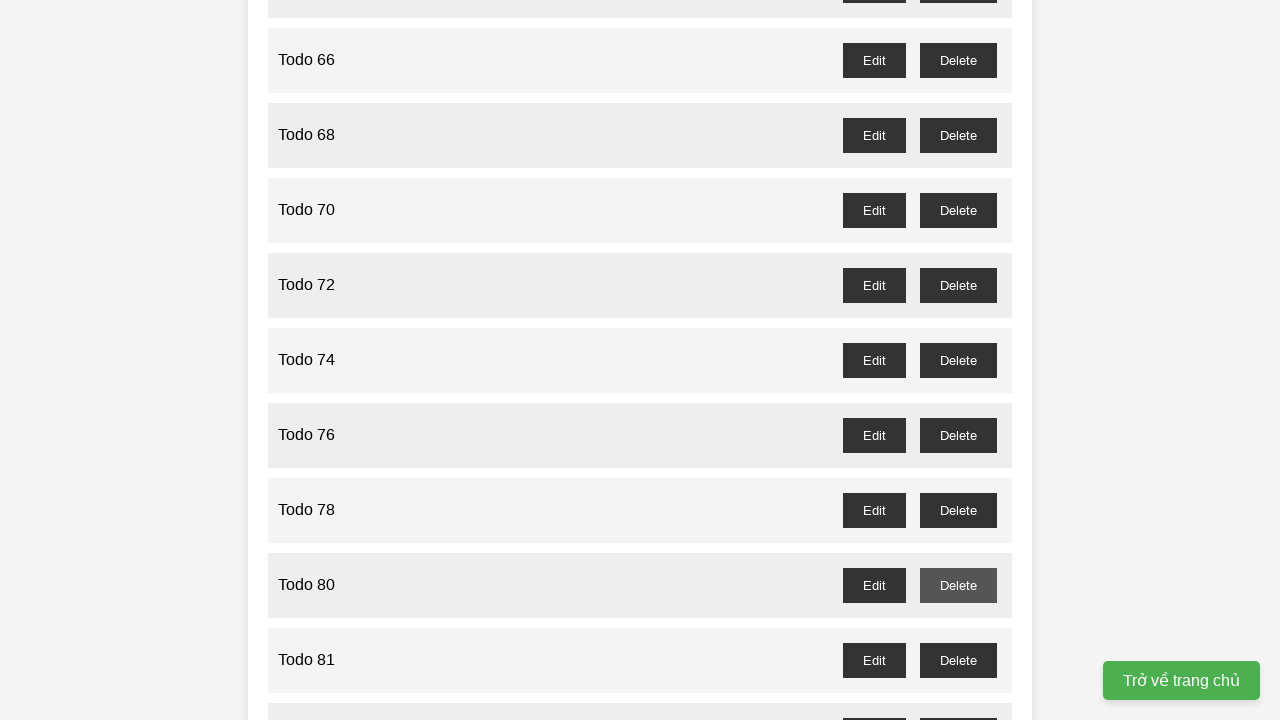

Clicked delete button for Todo 81 at (958, 660) on //button[@id="todo-81-delete"]
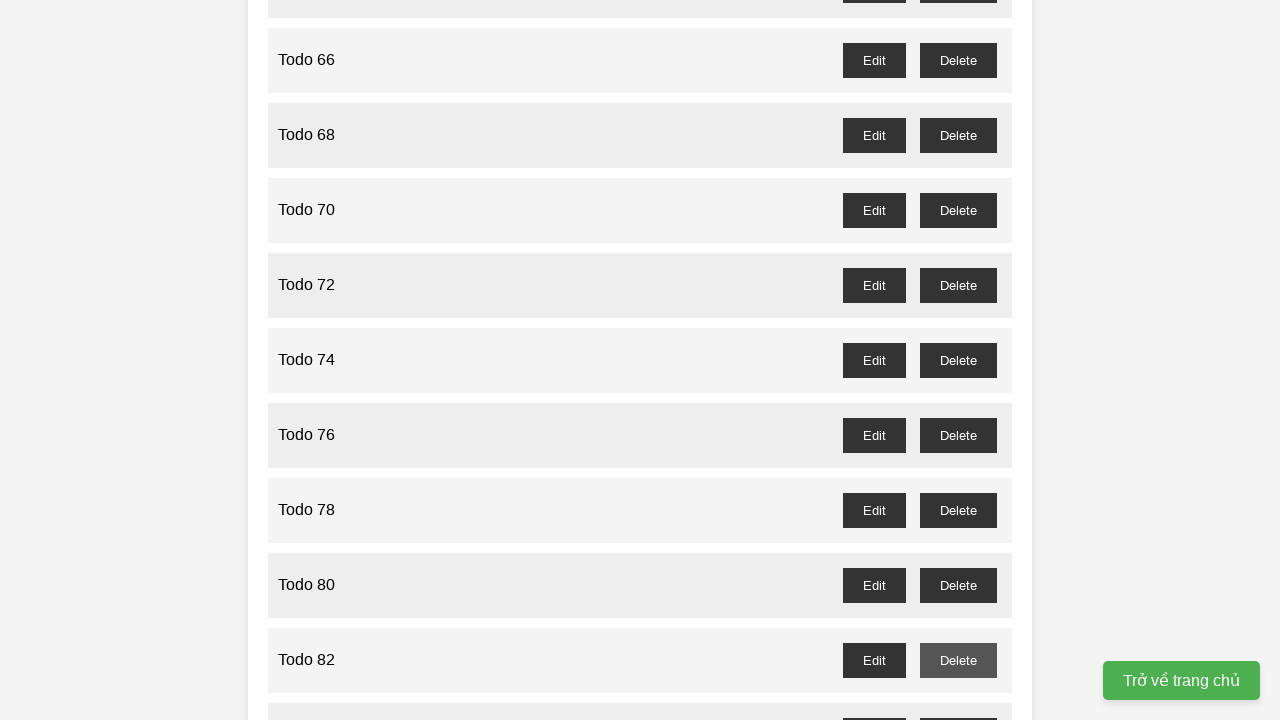

Waited for delete button of Todo 83 to be visible
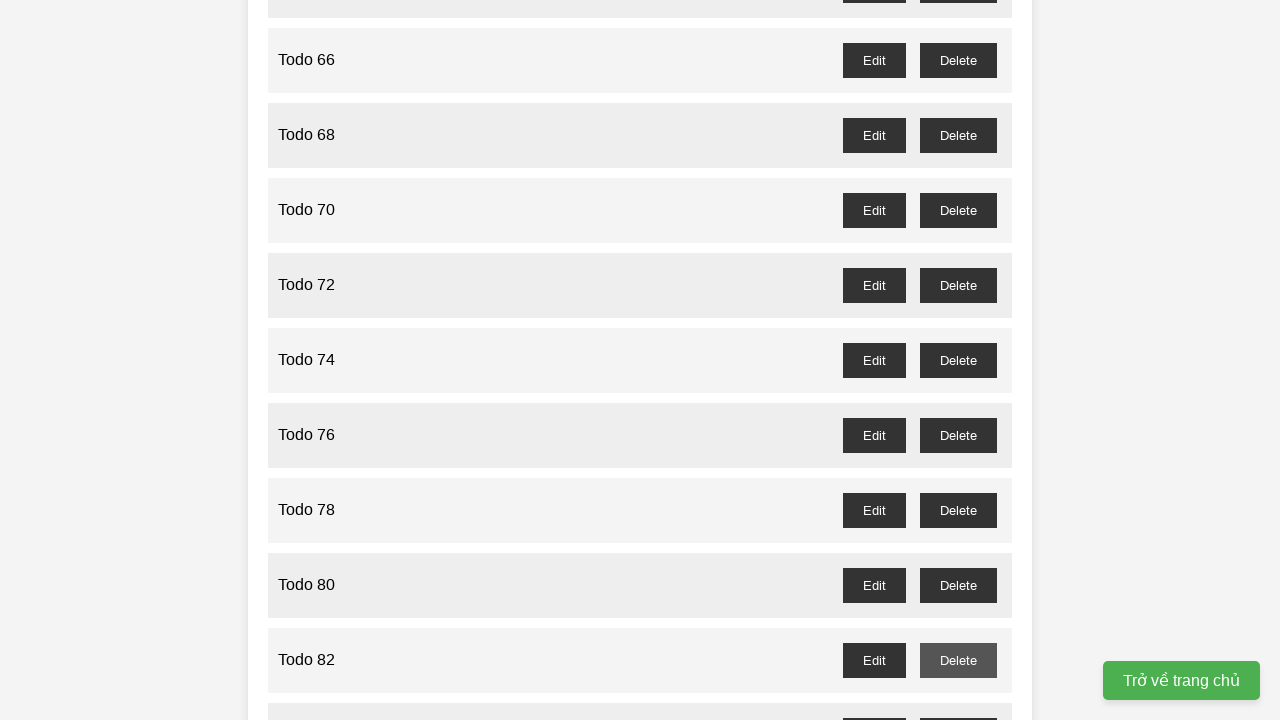

Clicked delete button for Todo 83 at (958, 703) on //button[@id="todo-83-delete"]
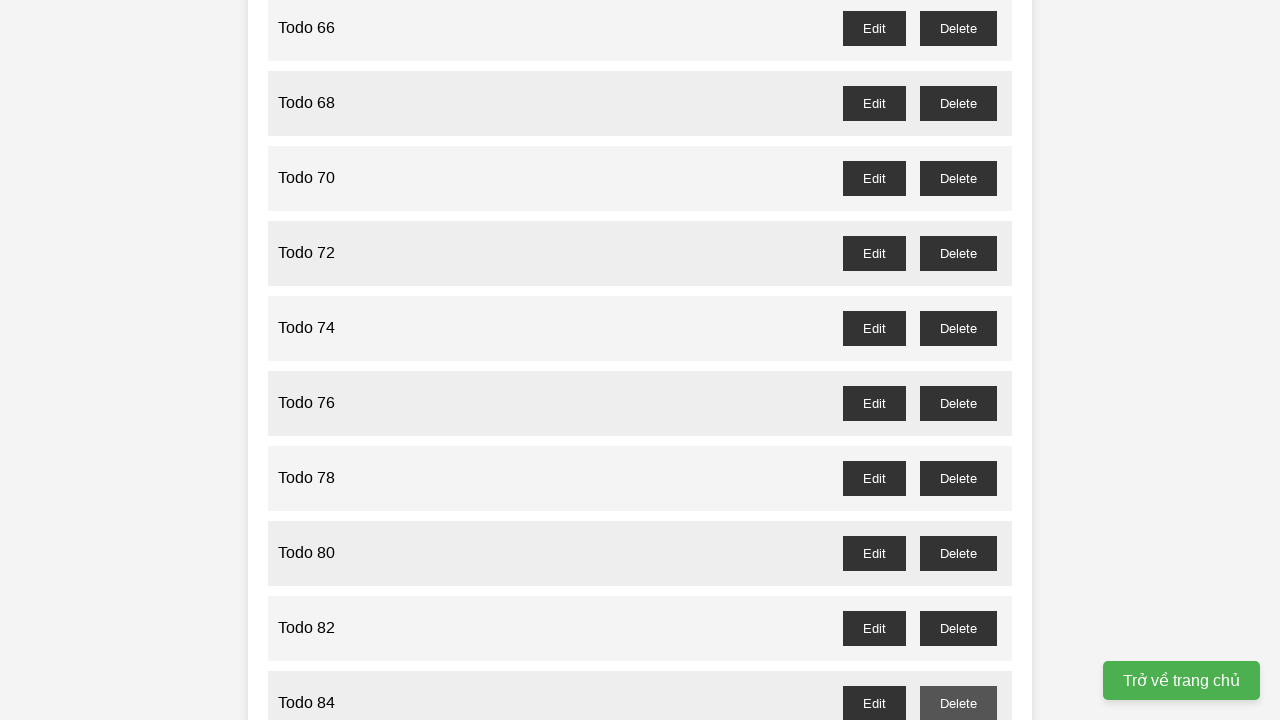

Waited for delete button of Todo 85 to be visible
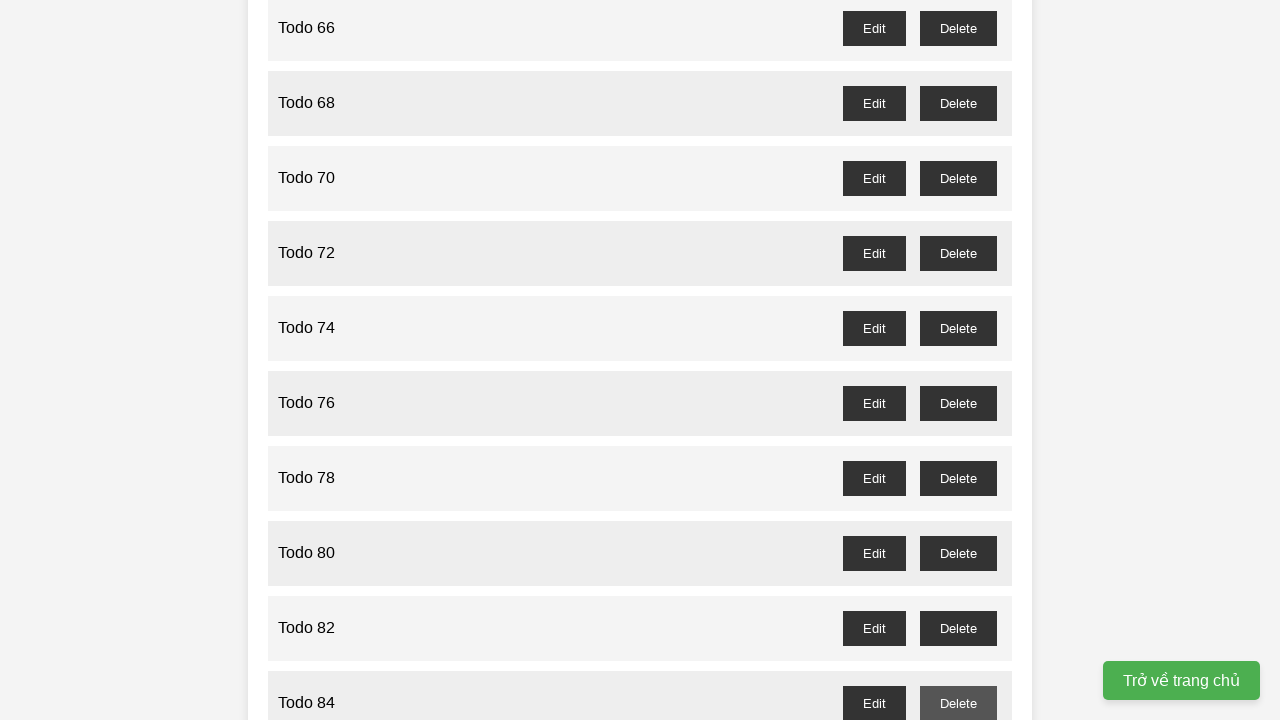

Clicked delete button for Todo 85 at (958, 360) on //button[@id="todo-85-delete"]
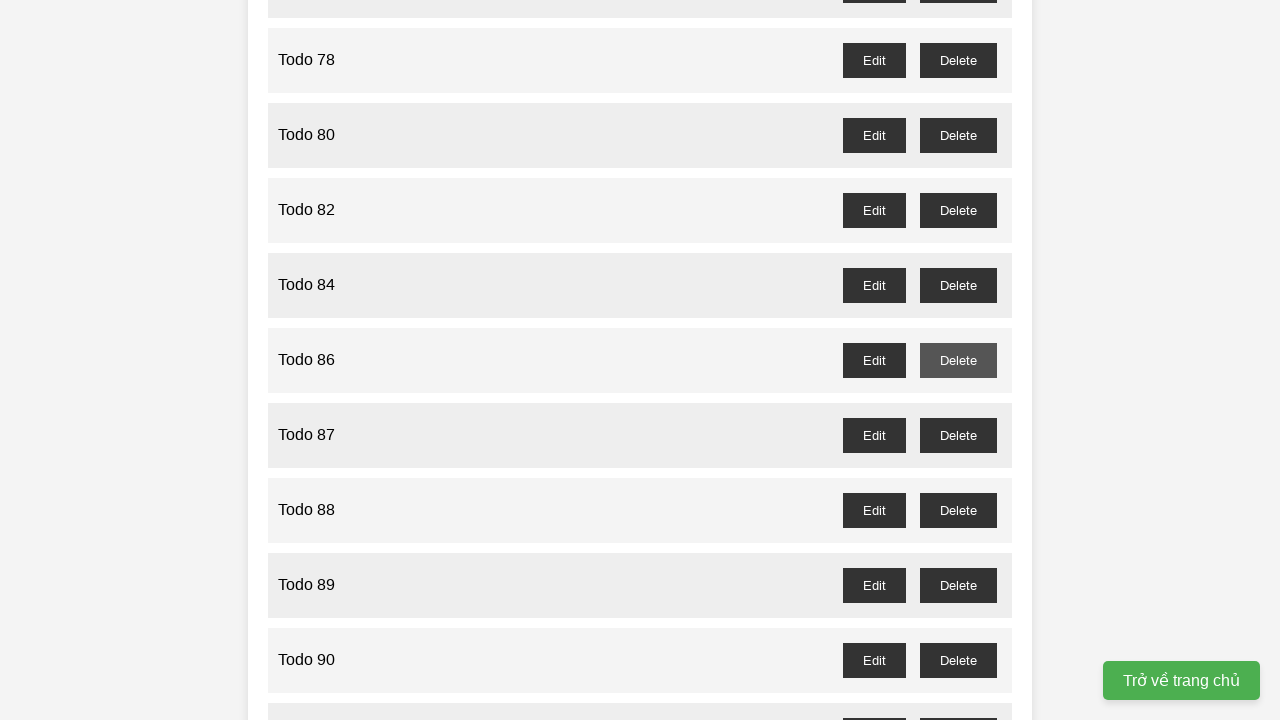

Waited for delete button of Todo 87 to be visible
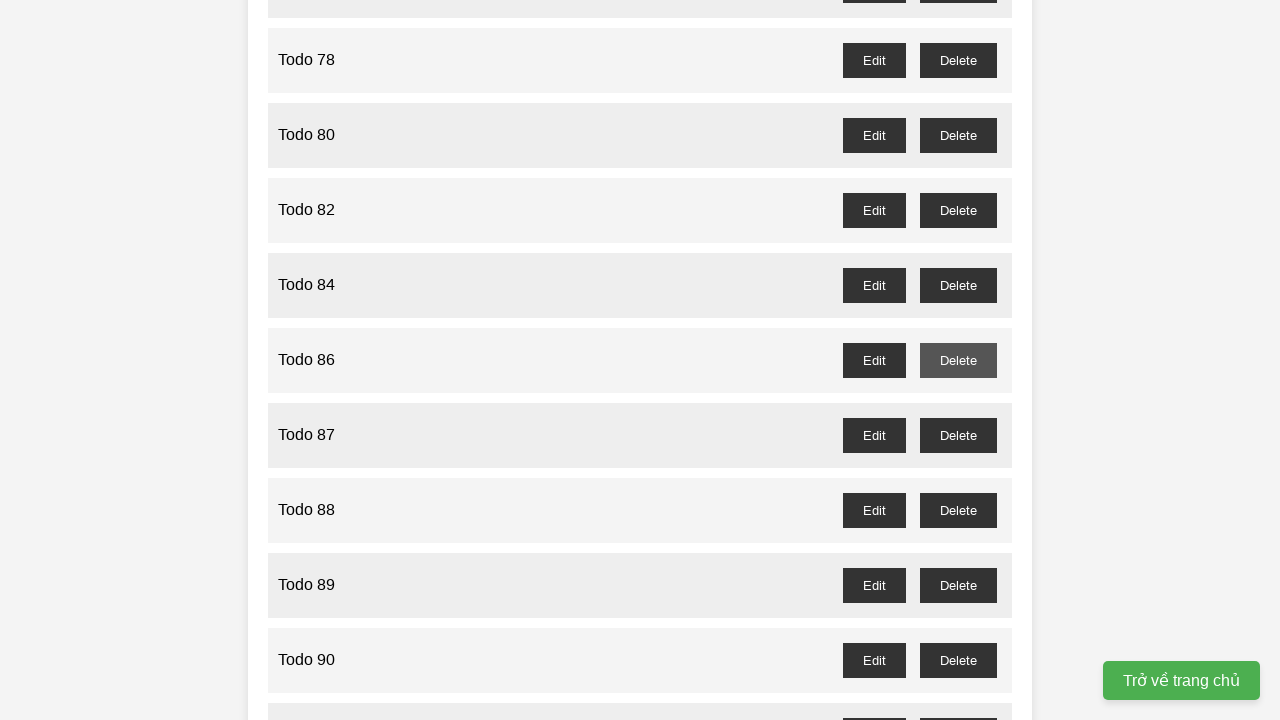

Clicked delete button for Todo 87 at (958, 435) on //button[@id="todo-87-delete"]
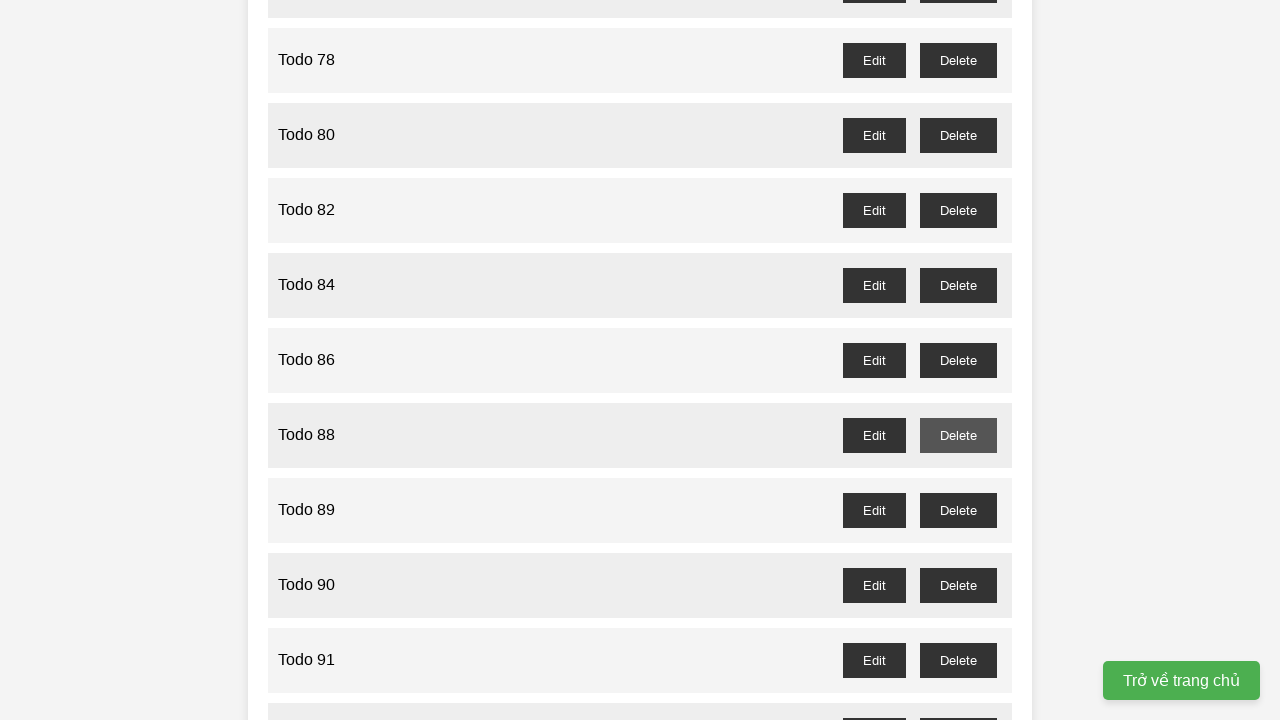

Waited for delete button of Todo 89 to be visible
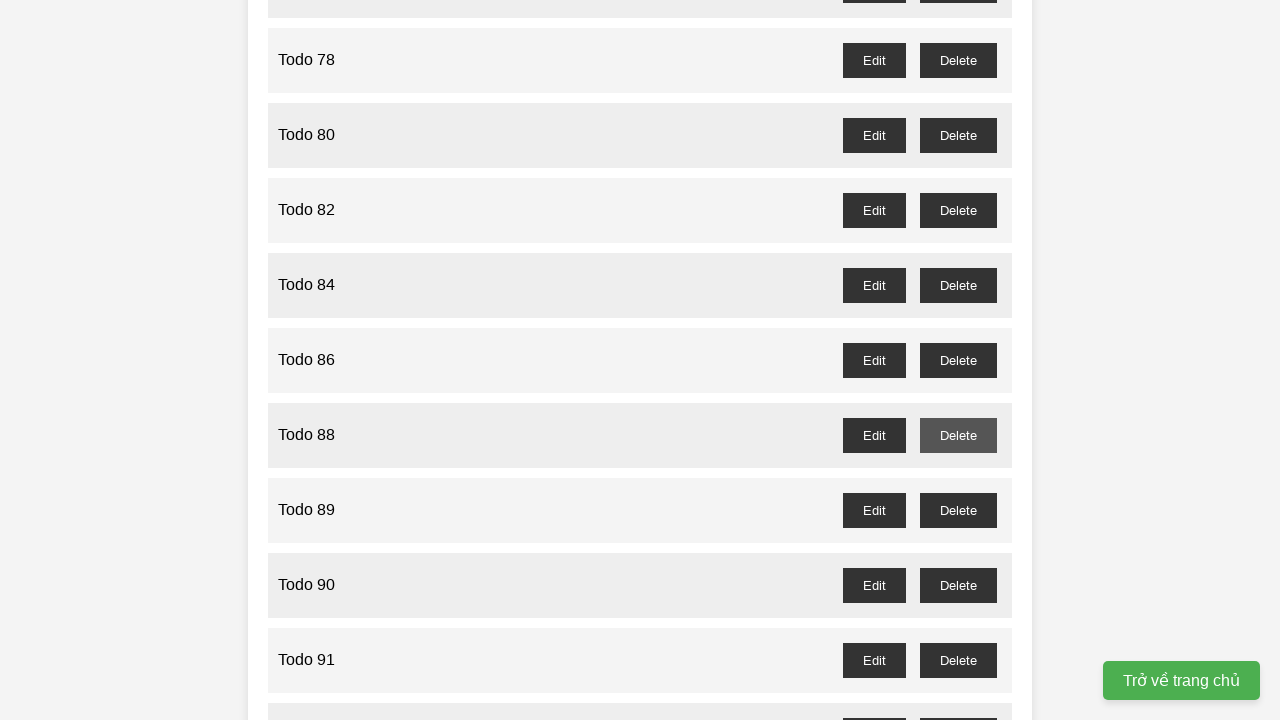

Clicked delete button for Todo 89 at (958, 510) on //button[@id="todo-89-delete"]
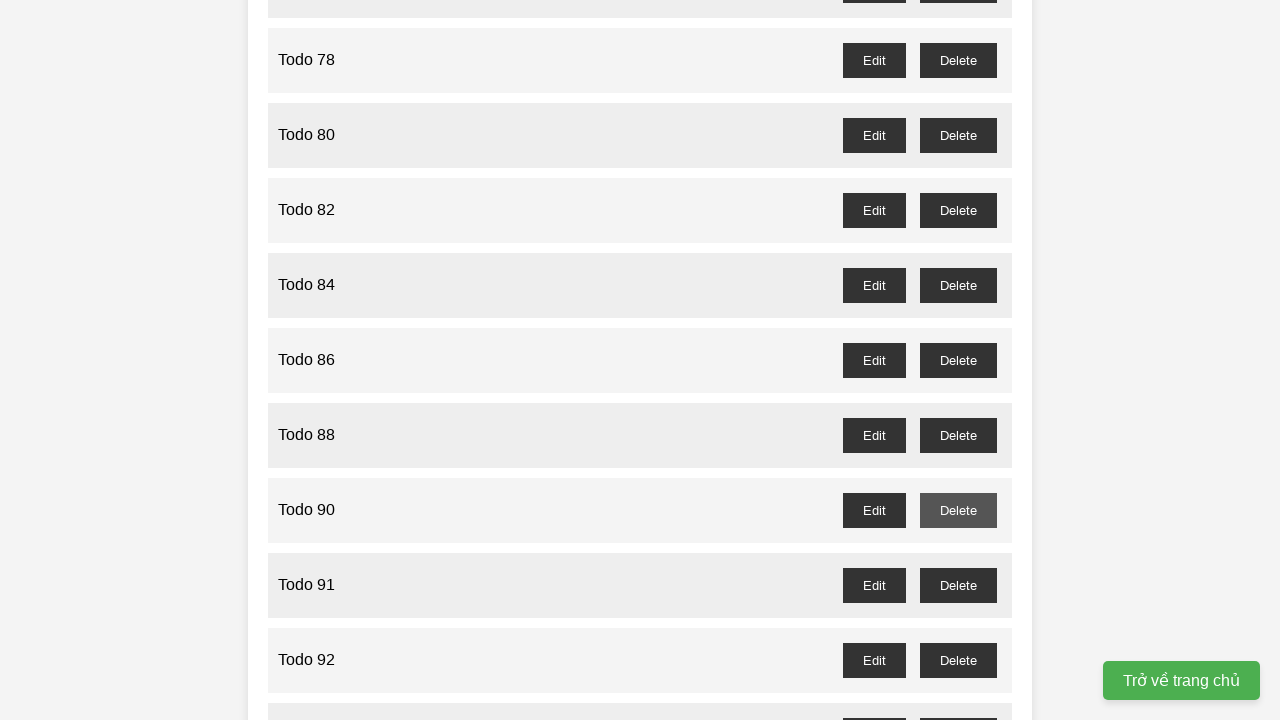

Waited for delete button of Todo 91 to be visible
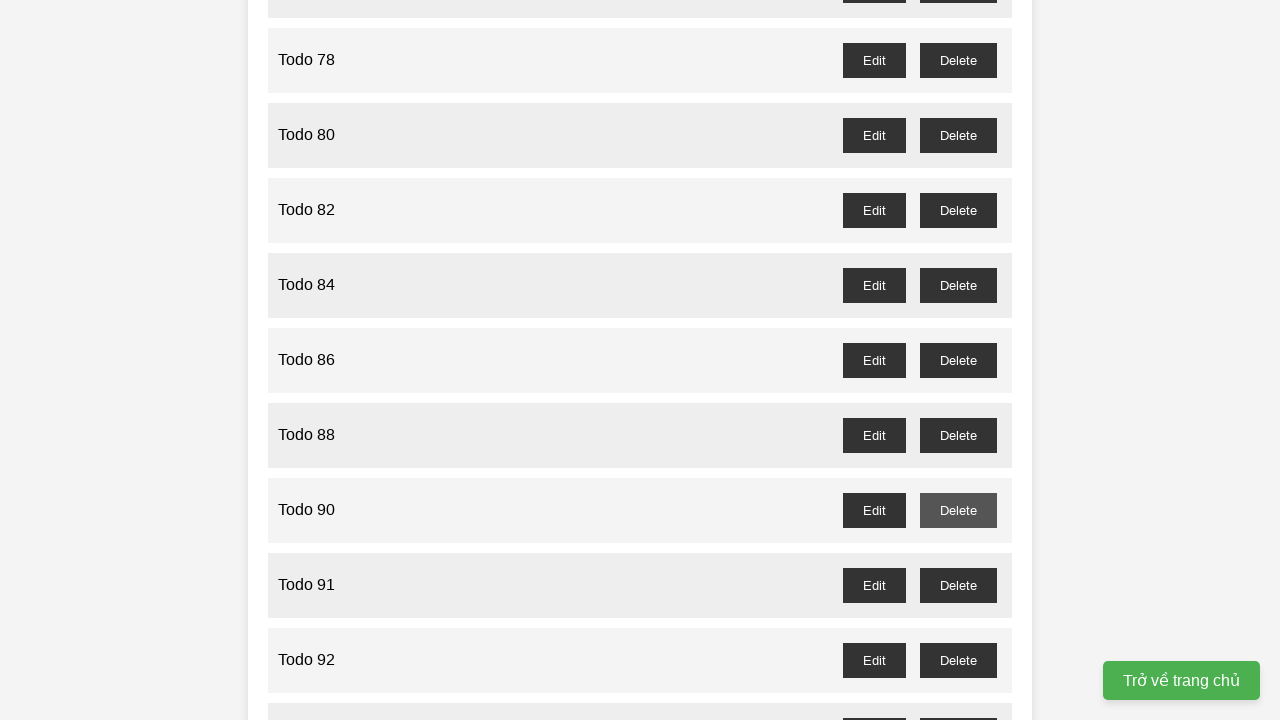

Clicked delete button for Todo 91 at (958, 585) on //button[@id="todo-91-delete"]
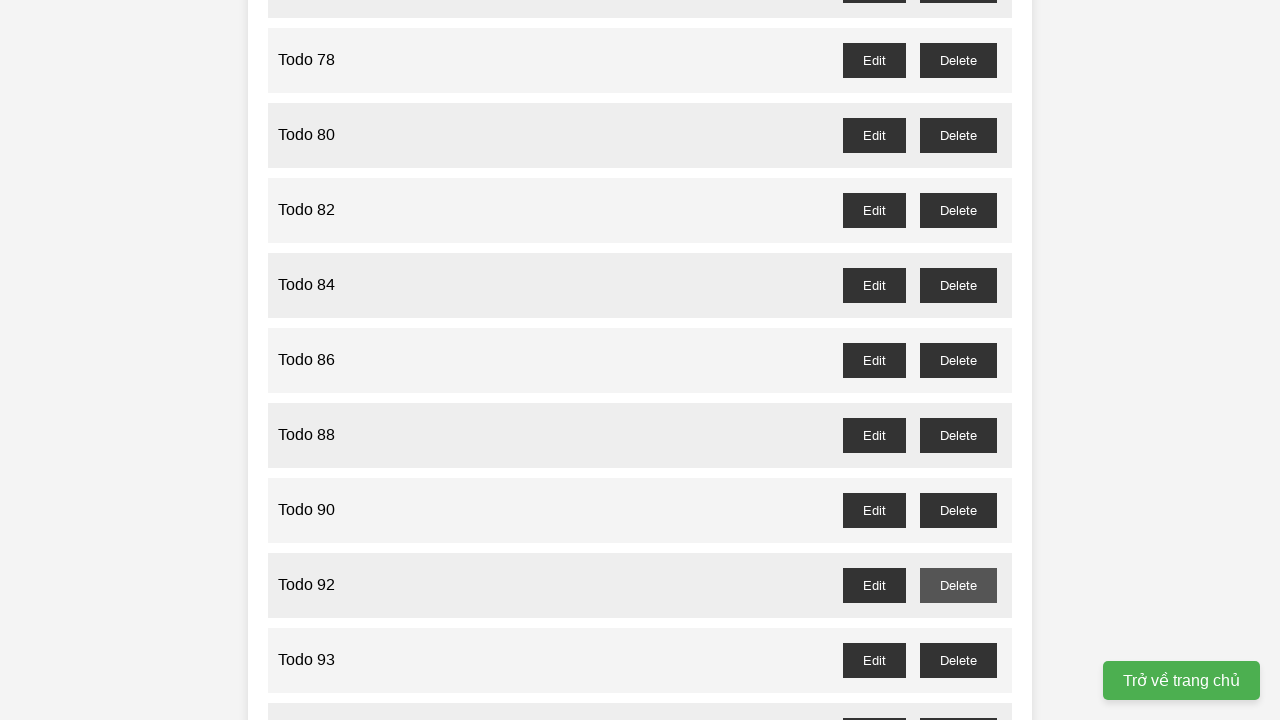

Waited for delete button of Todo 93 to be visible
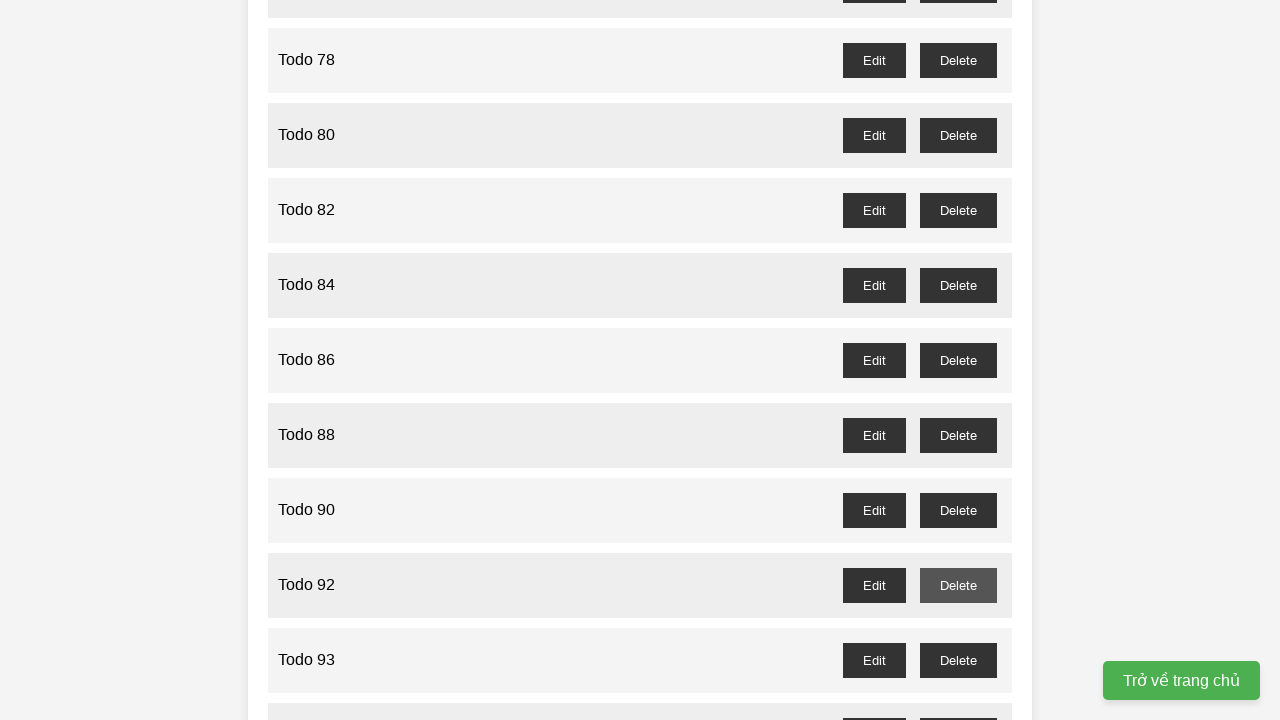

Clicked delete button for Todo 93 at (958, 660) on //button[@id="todo-93-delete"]
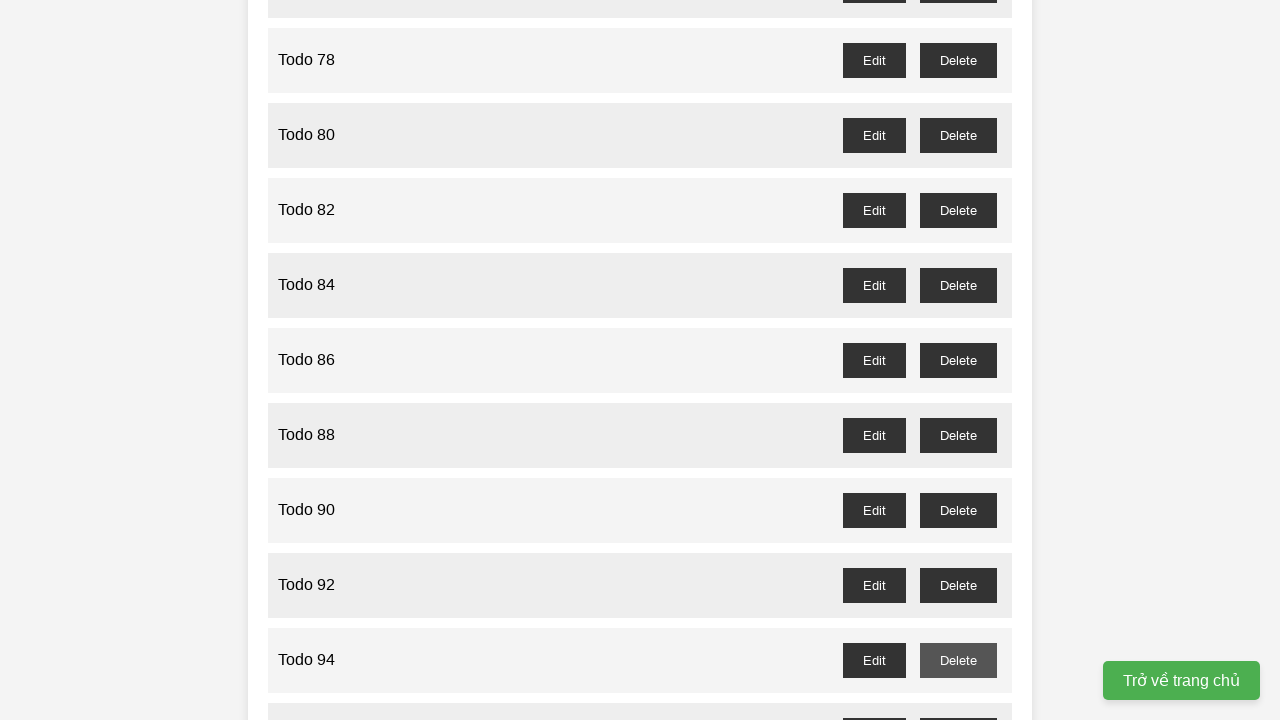

Waited for delete button of Todo 95 to be visible
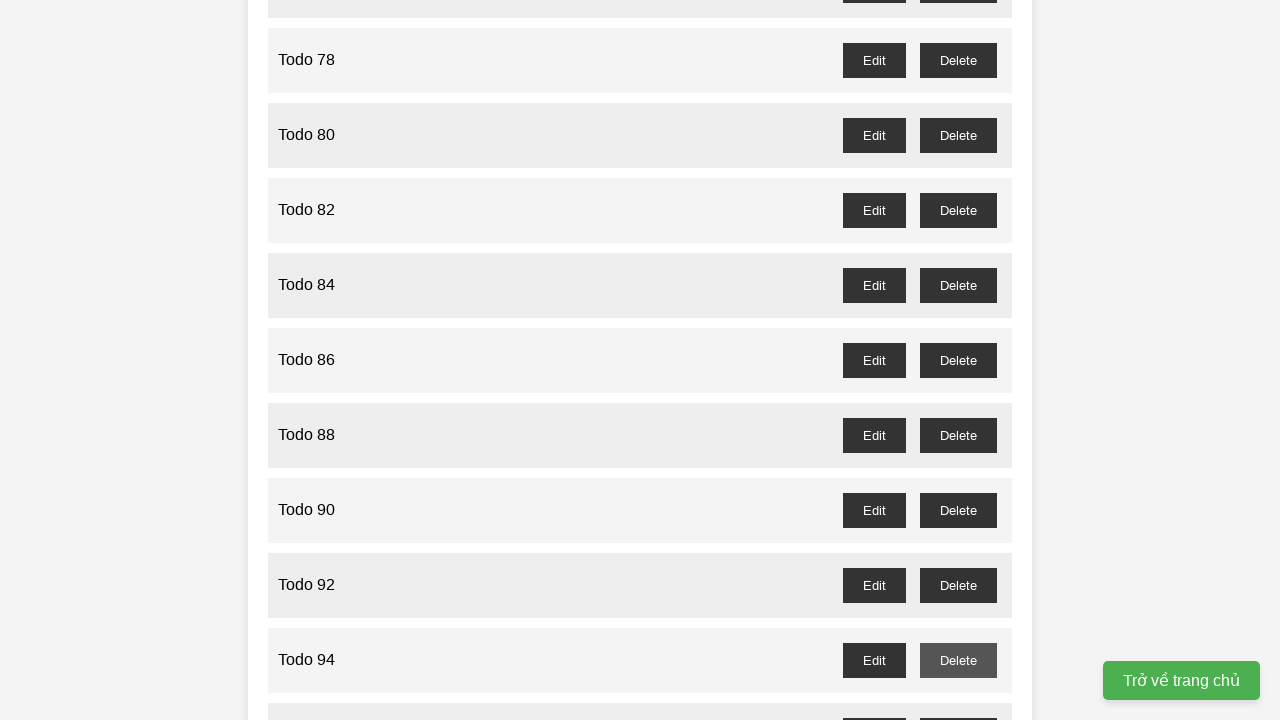

Clicked delete button for Todo 95 at (958, 703) on //button[@id="todo-95-delete"]
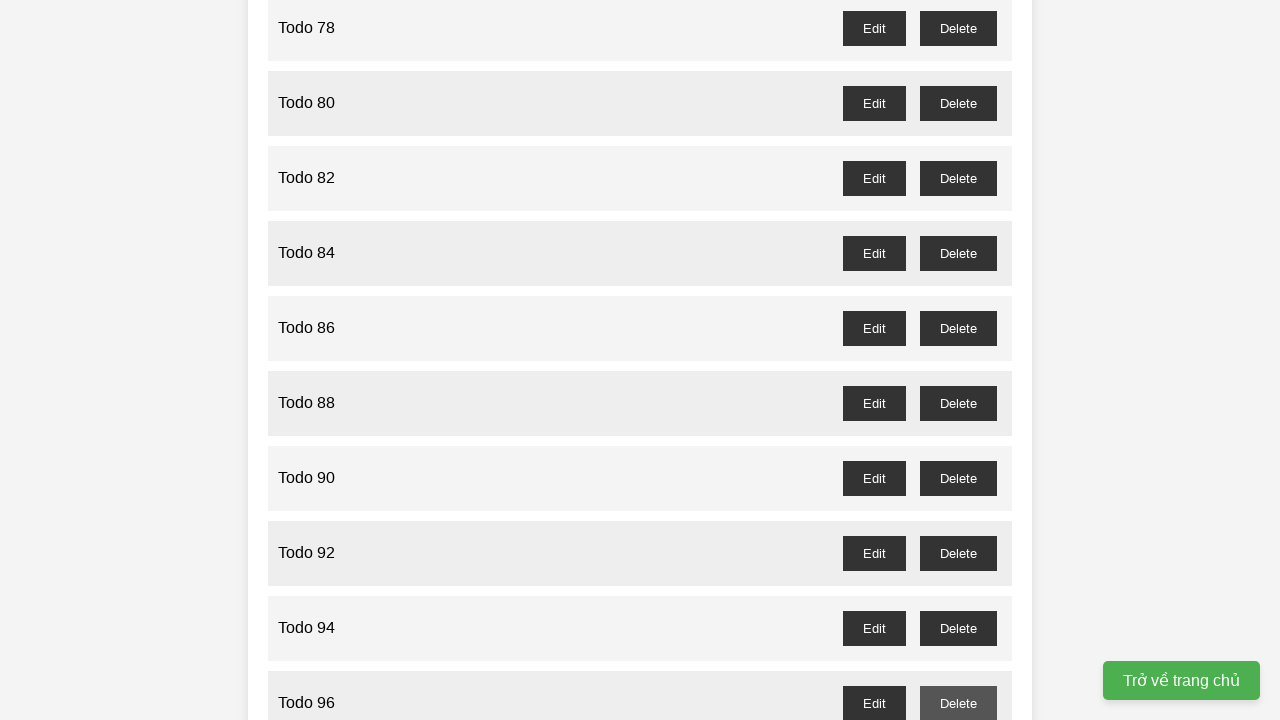

Waited for delete button of Todo 97 to be visible
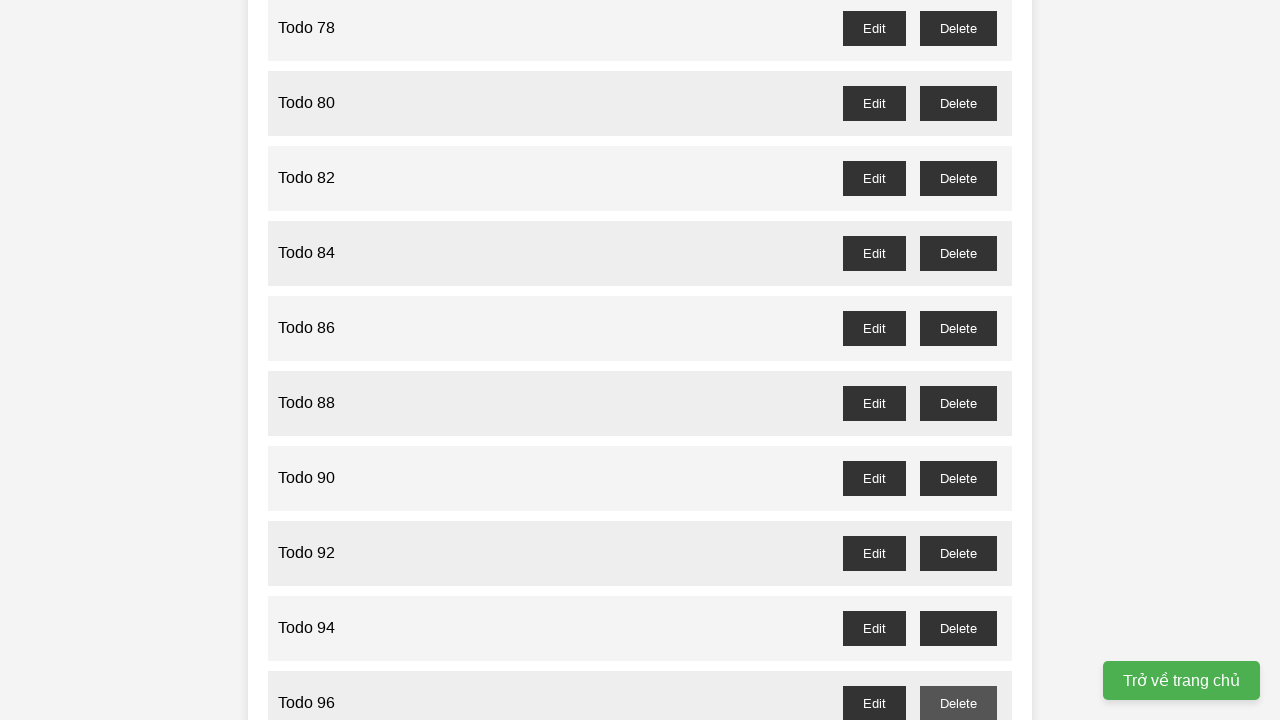

Clicked delete button for Todo 97 at (958, 406) on //button[@id="todo-97-delete"]
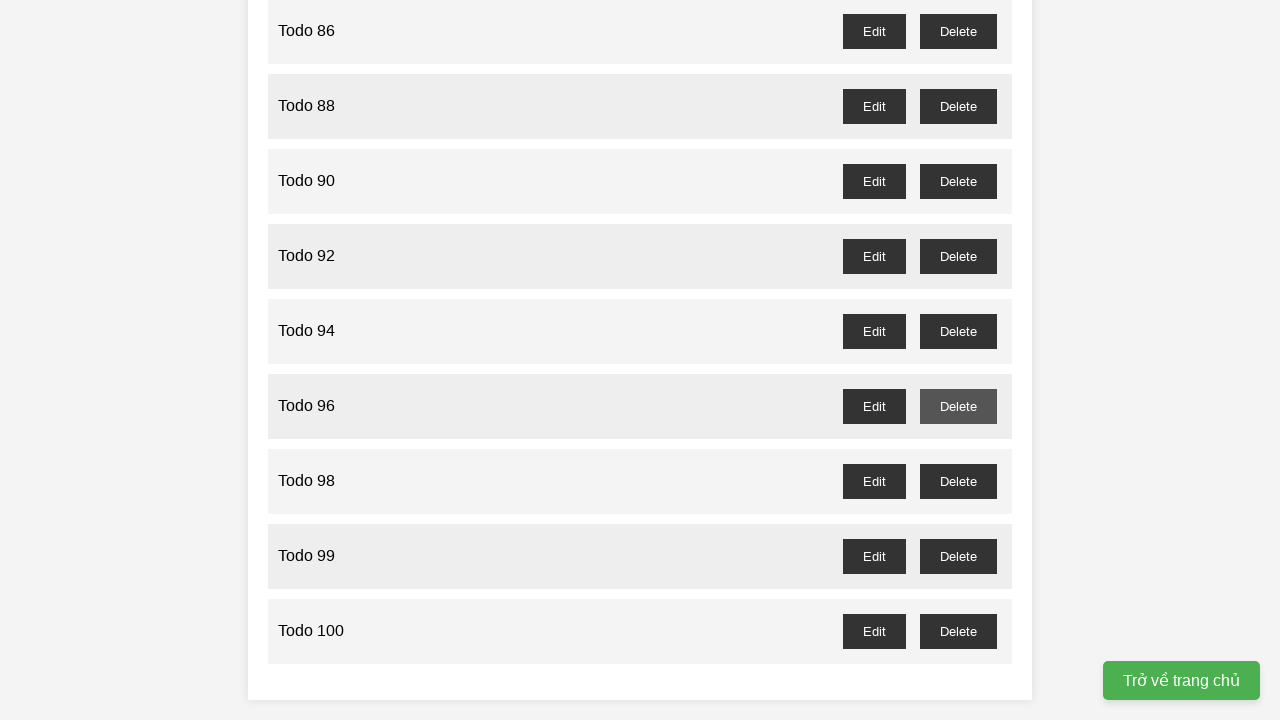

Waited for delete button of Todo 99 to be visible
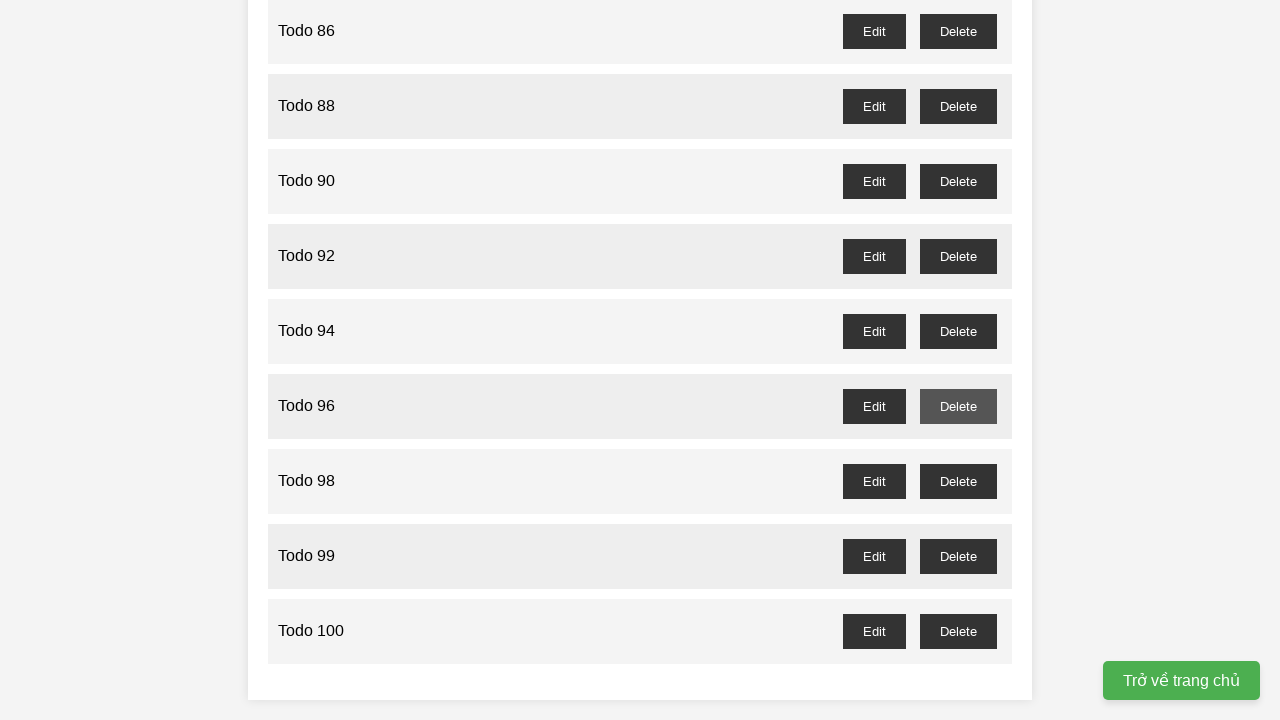

Clicked delete button for Todo 99 at (958, 556) on //button[@id="todo-99-delete"]
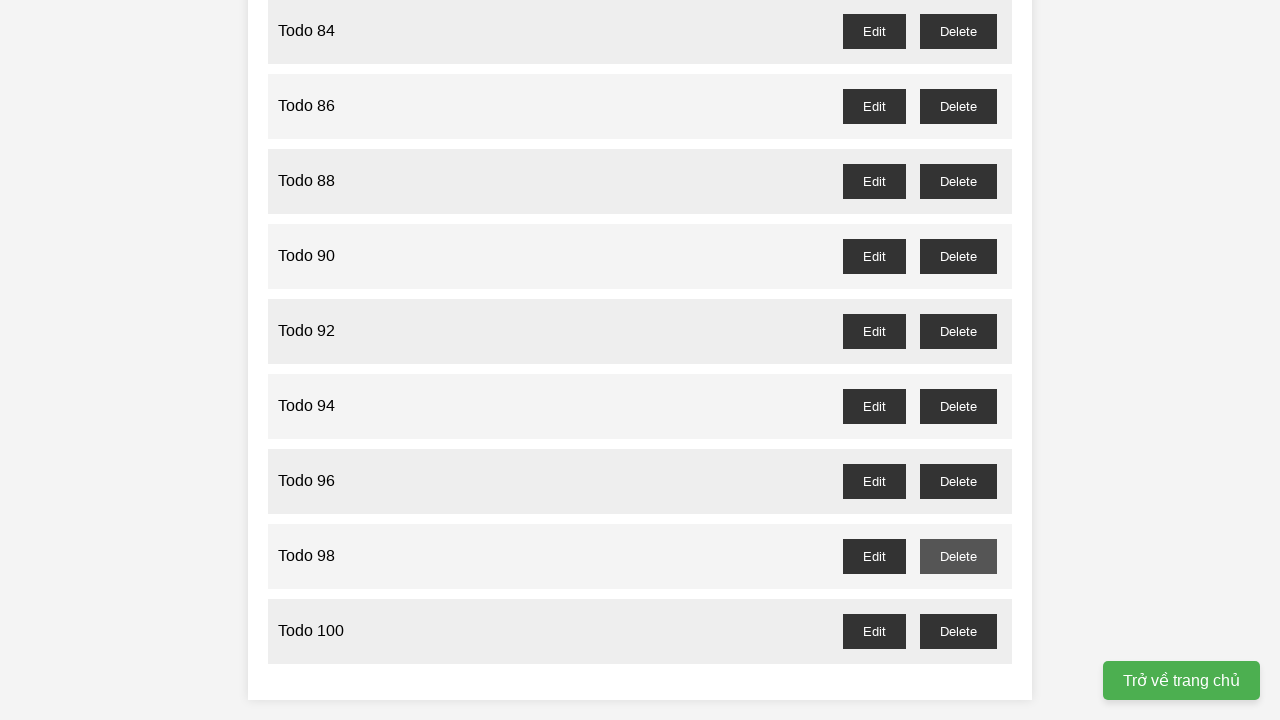

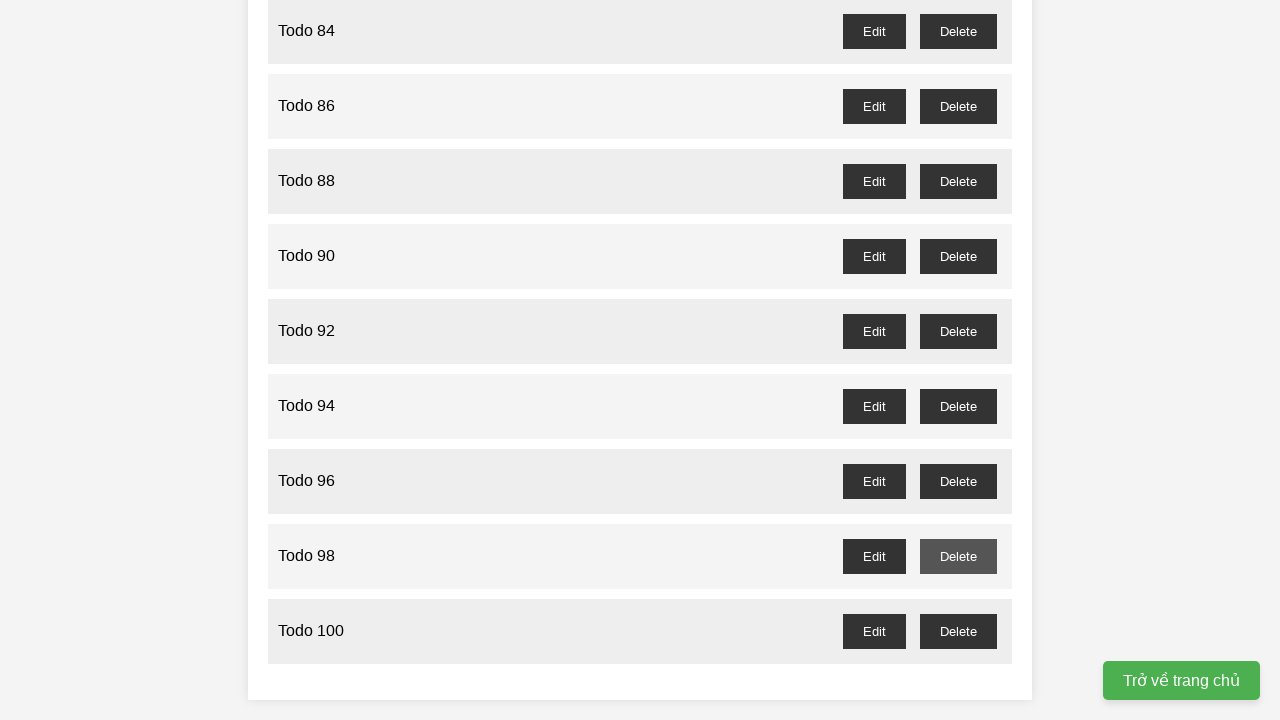